Automates playing a color-matching game by repeatedly clicking on the main game area until a game over condition is reached

Starting URL: http://zzzscore.com/color/

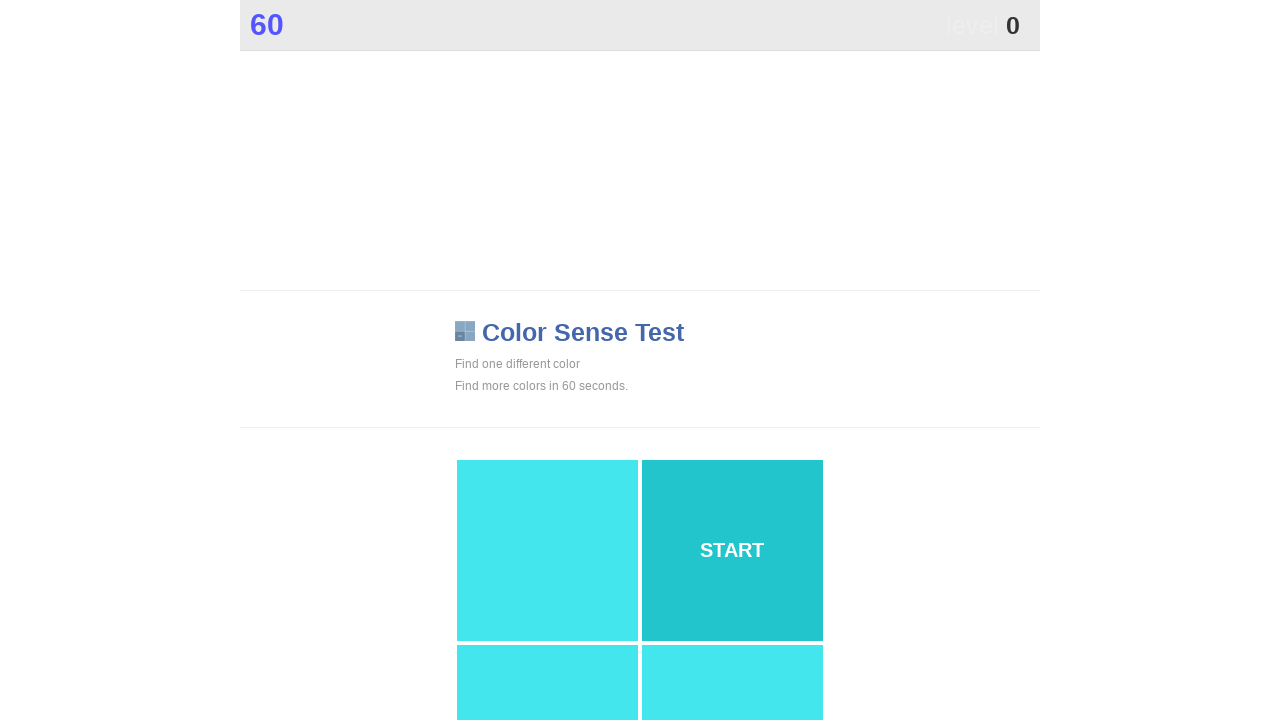

Waited 5 seconds for the game to fully load
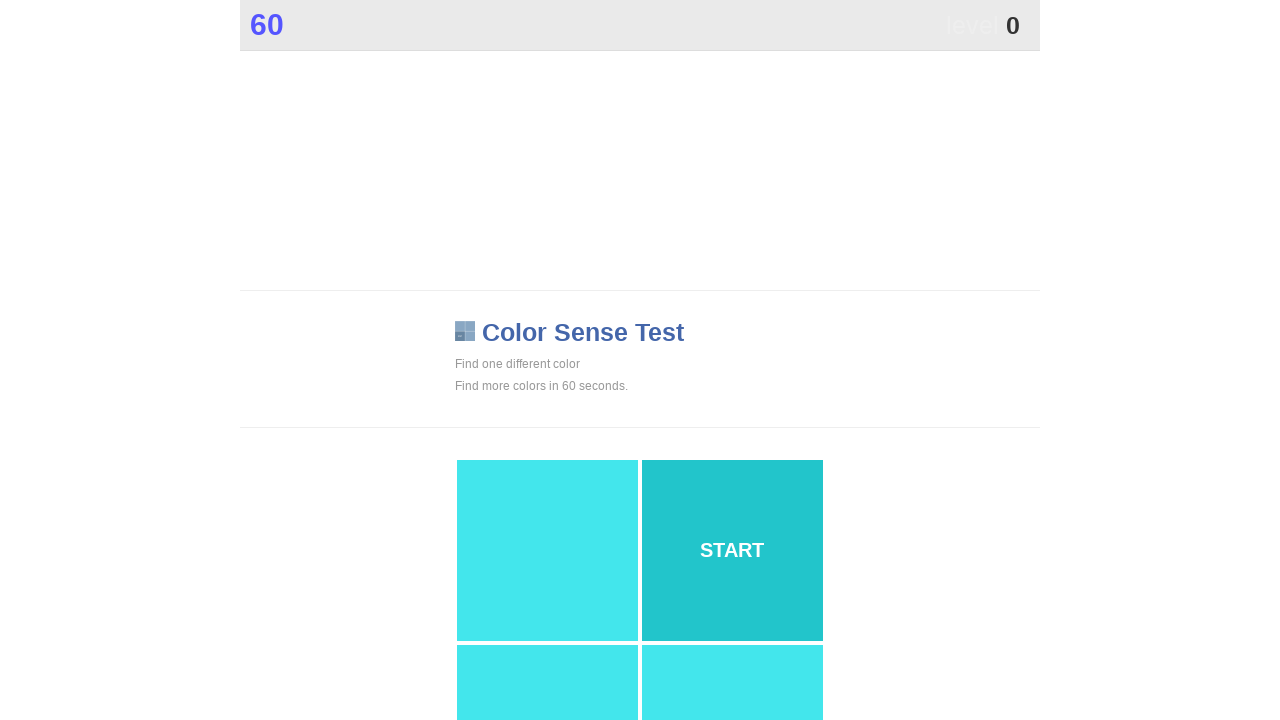

Clicked main game area (attempt 1) at (732, 550) on div.main
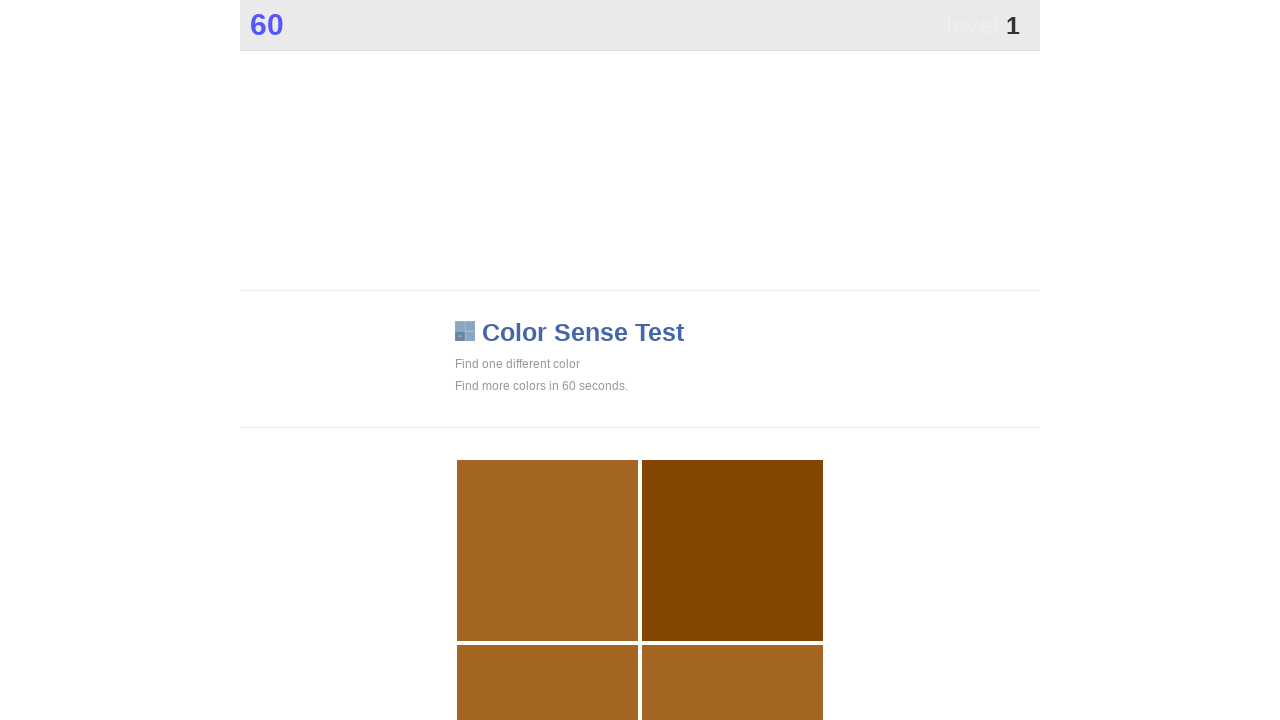

Clicked main game area (attempt 2) at (732, 550) on div.main
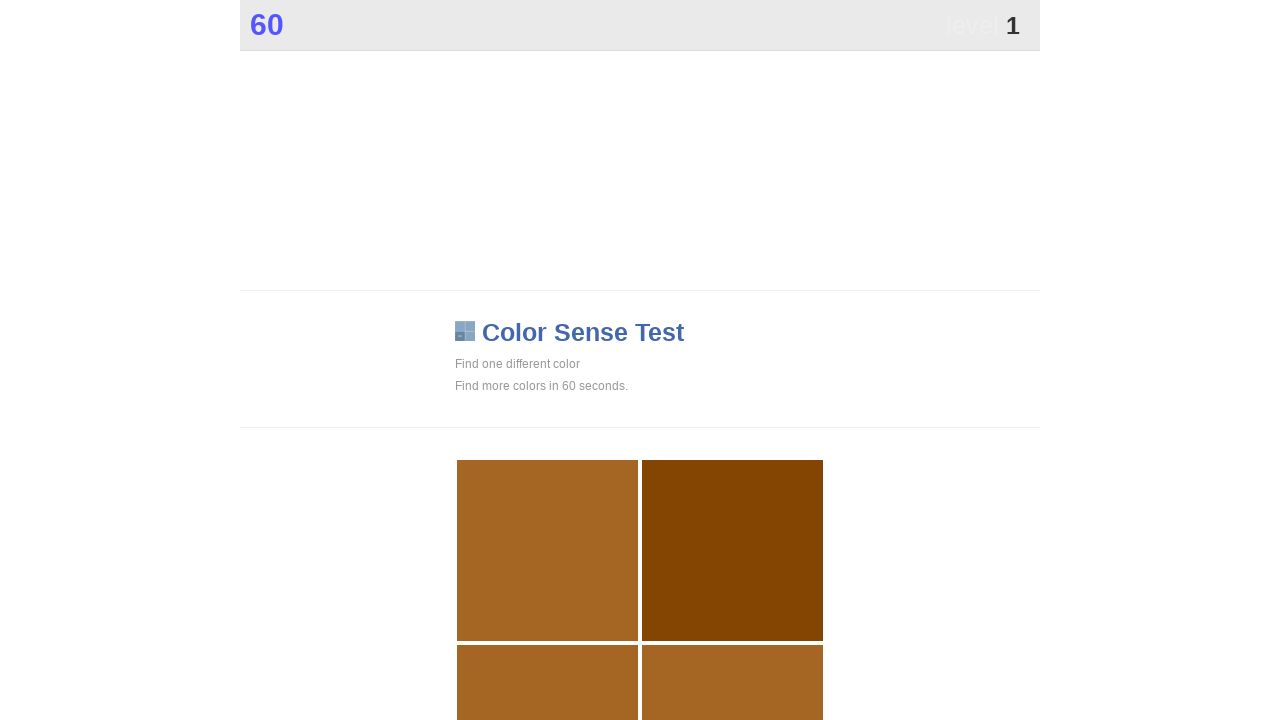

Clicked main game area (attempt 3) at (732, 550) on div.main
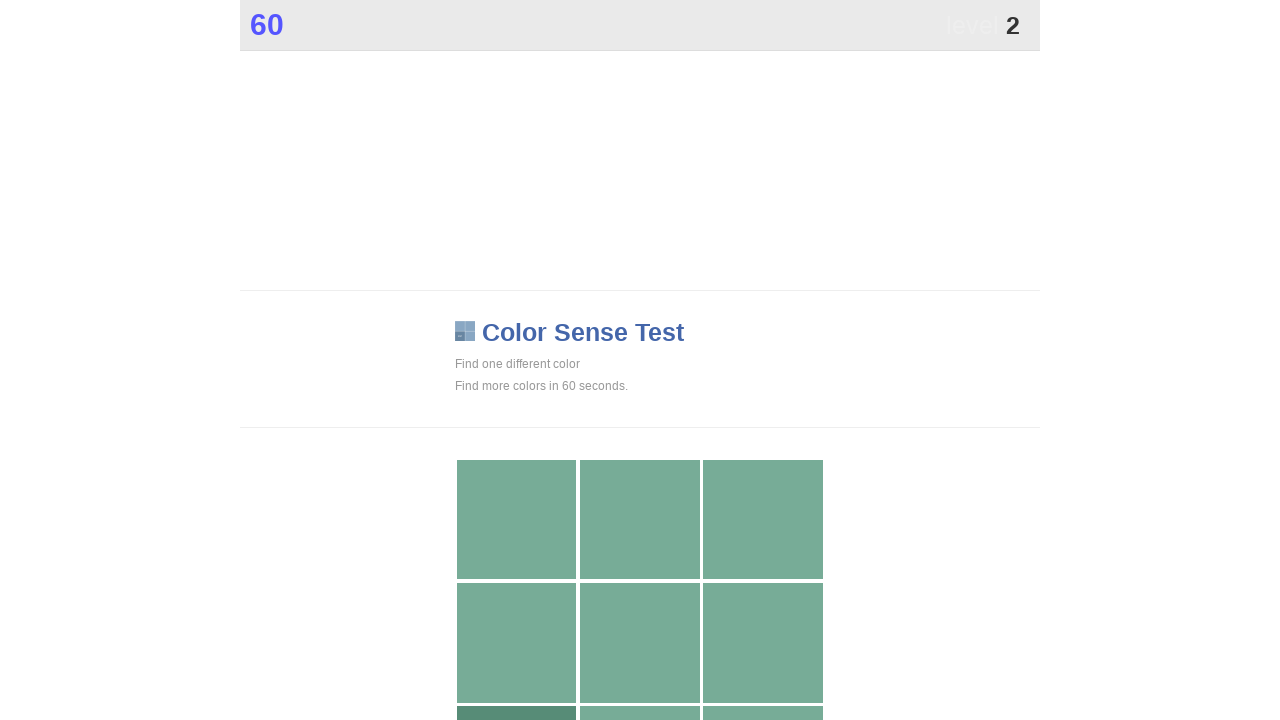

Clicked main game area (attempt 4) at (517, 661) on div.main
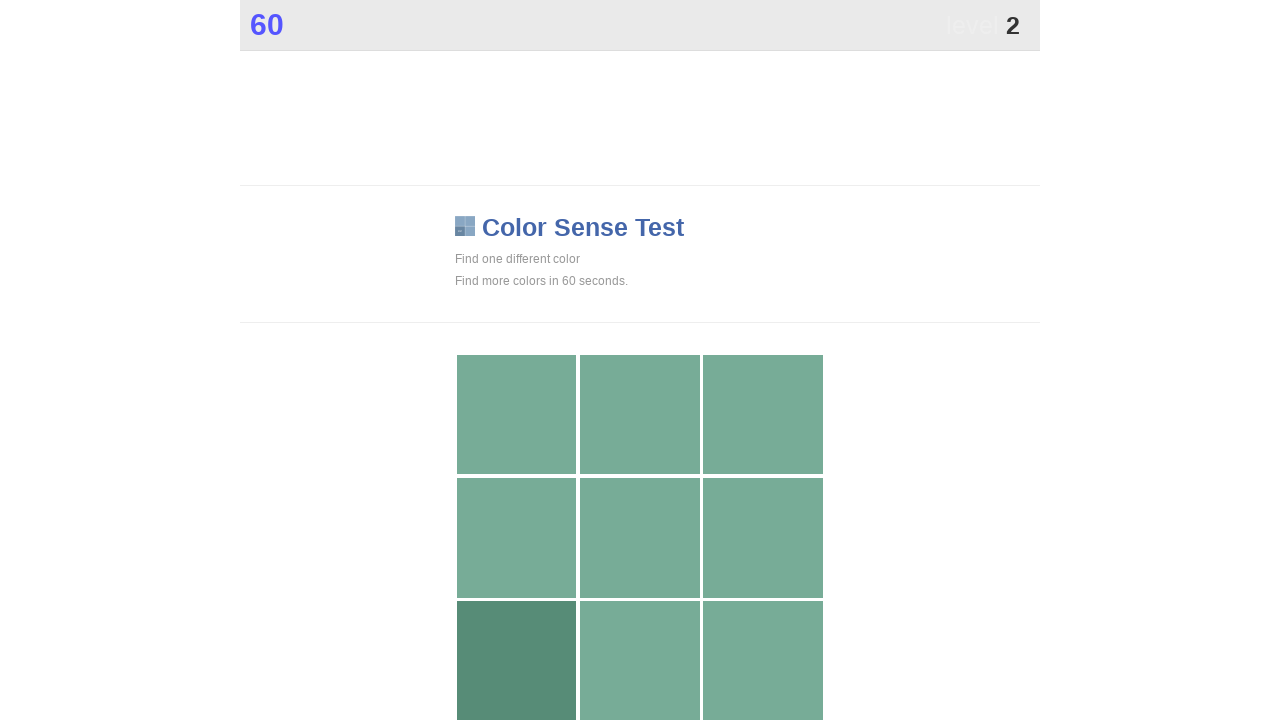

Clicked main game area (attempt 5) at (517, 661) on div.main
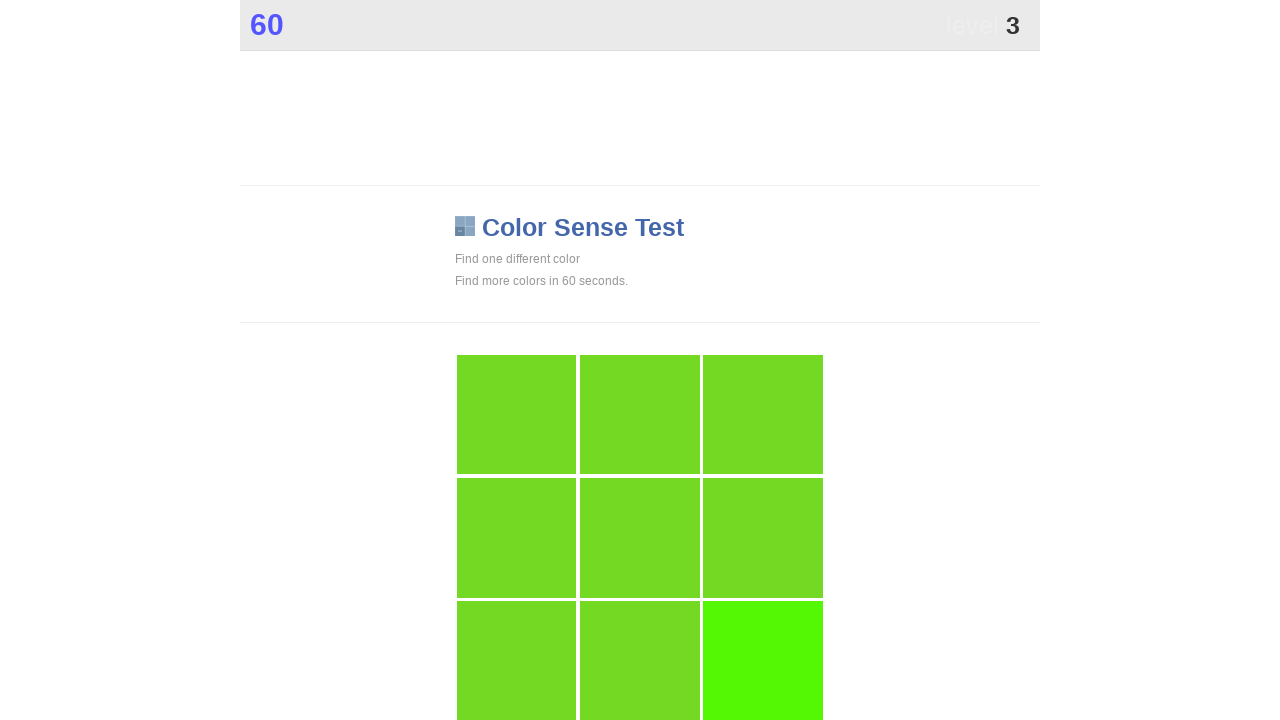

Clicked main game area (attempt 6) at (763, 661) on div.main
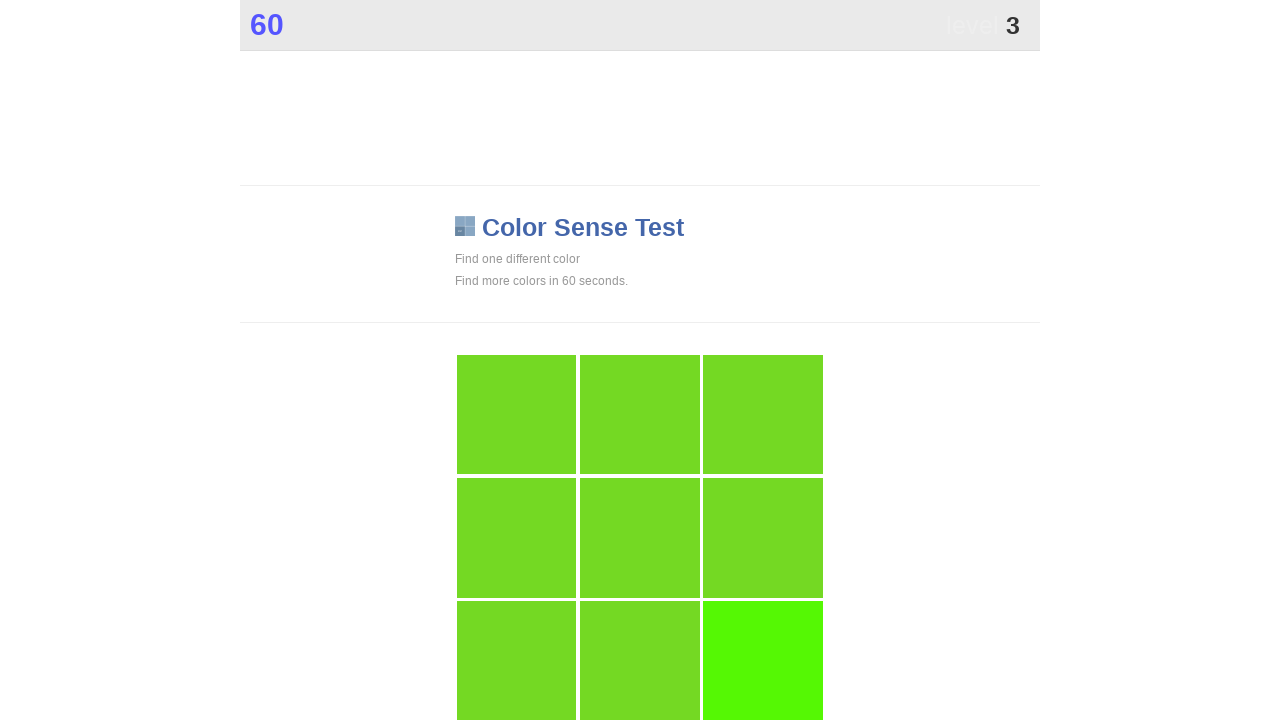

Clicked main game area (attempt 7) at (763, 661) on div.main
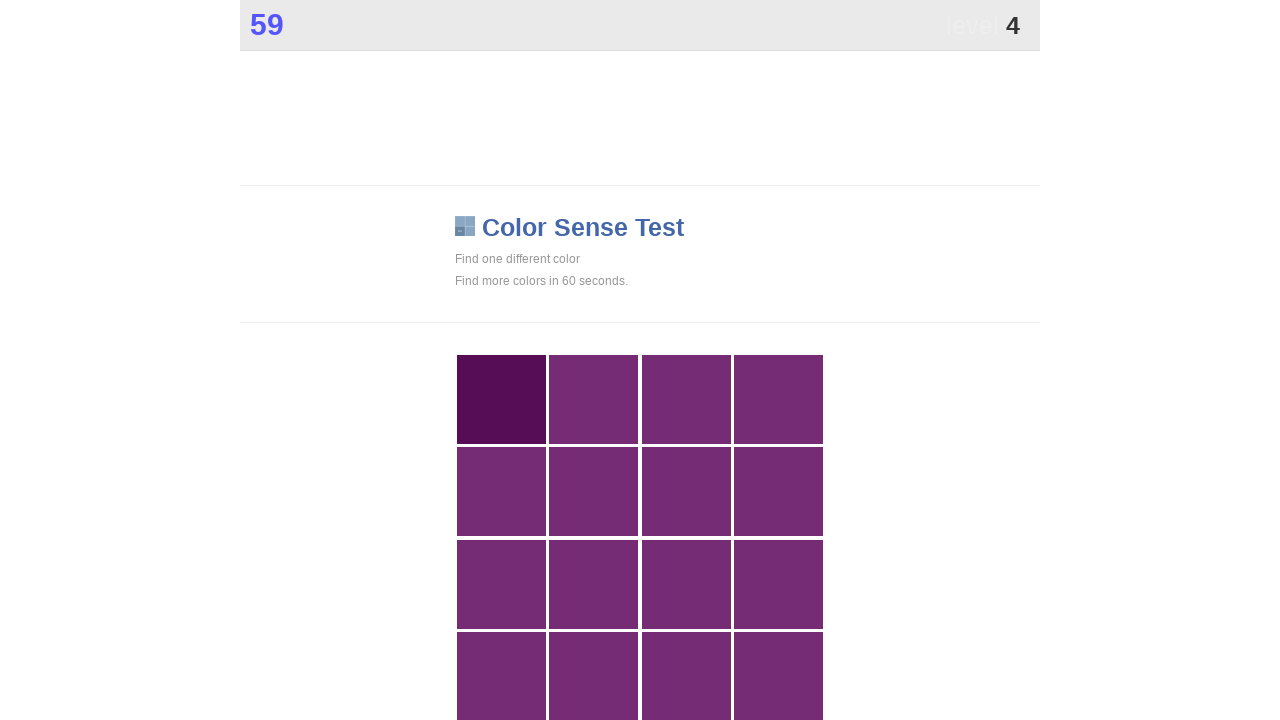

Clicked main game area (attempt 8) at (501, 399) on div.main
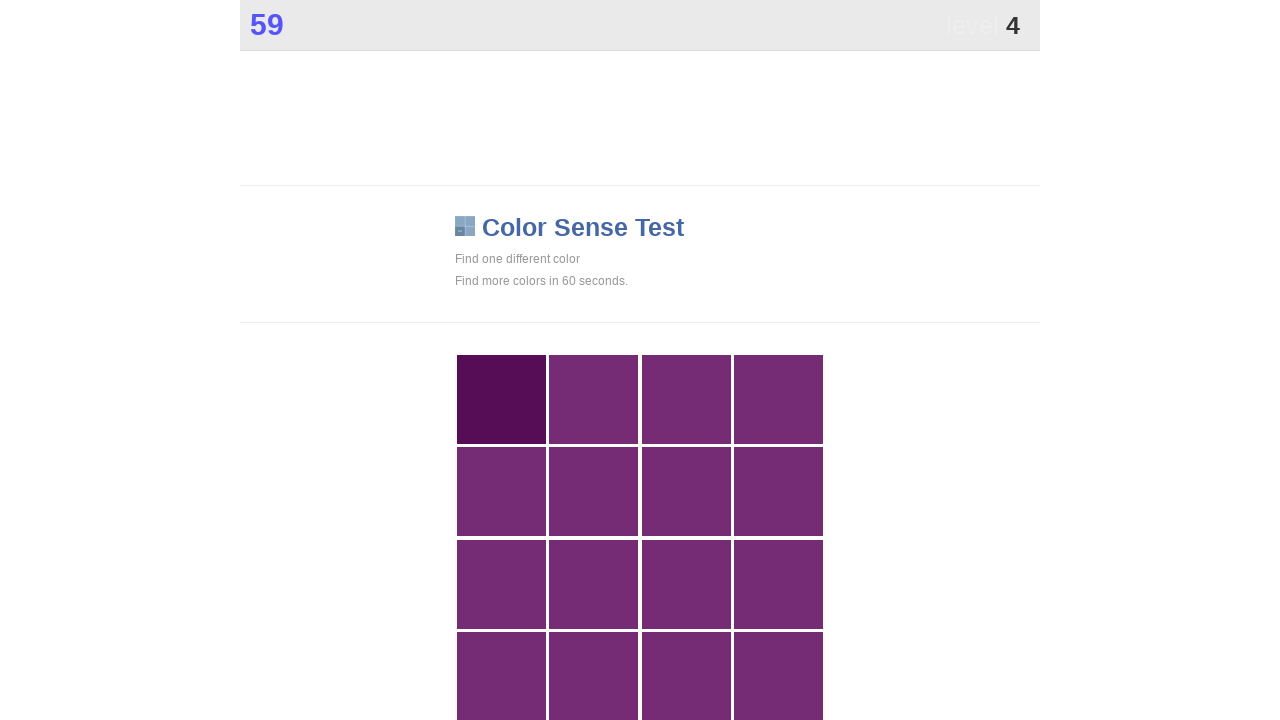

Clicked main game area (attempt 9) at (501, 399) on div.main
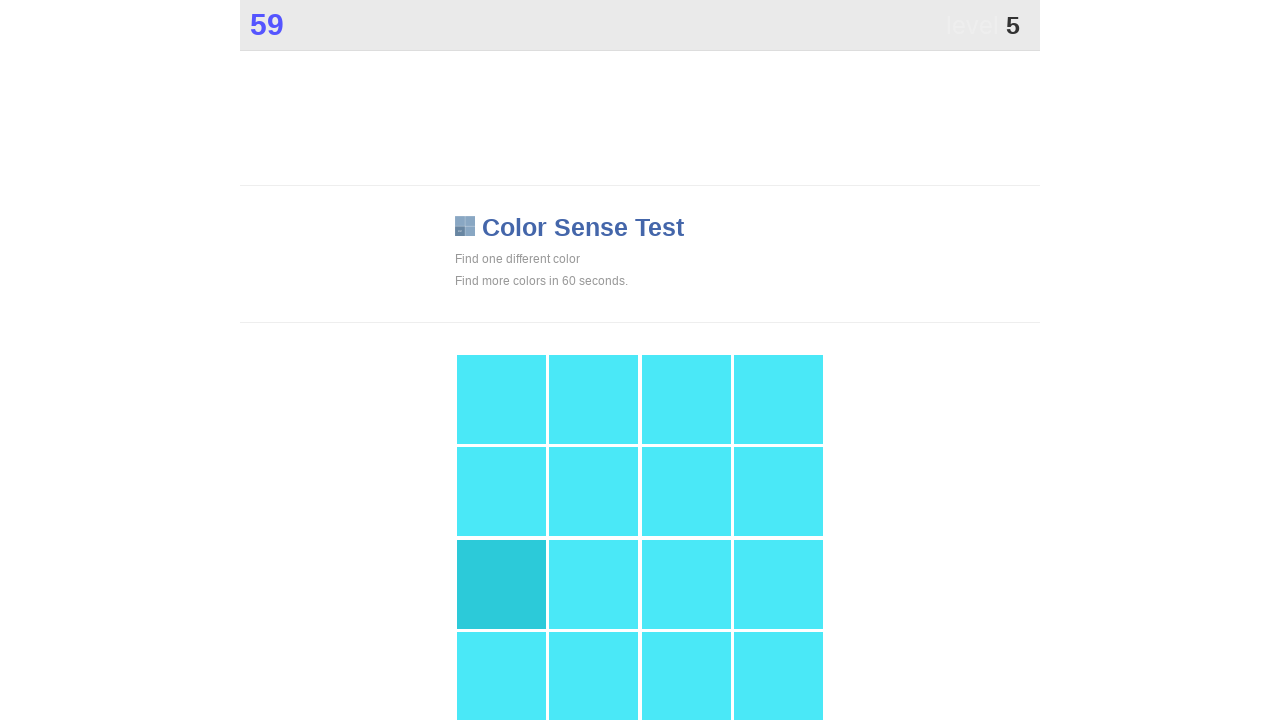

Clicked main game area (attempt 10) at (501, 584) on div.main
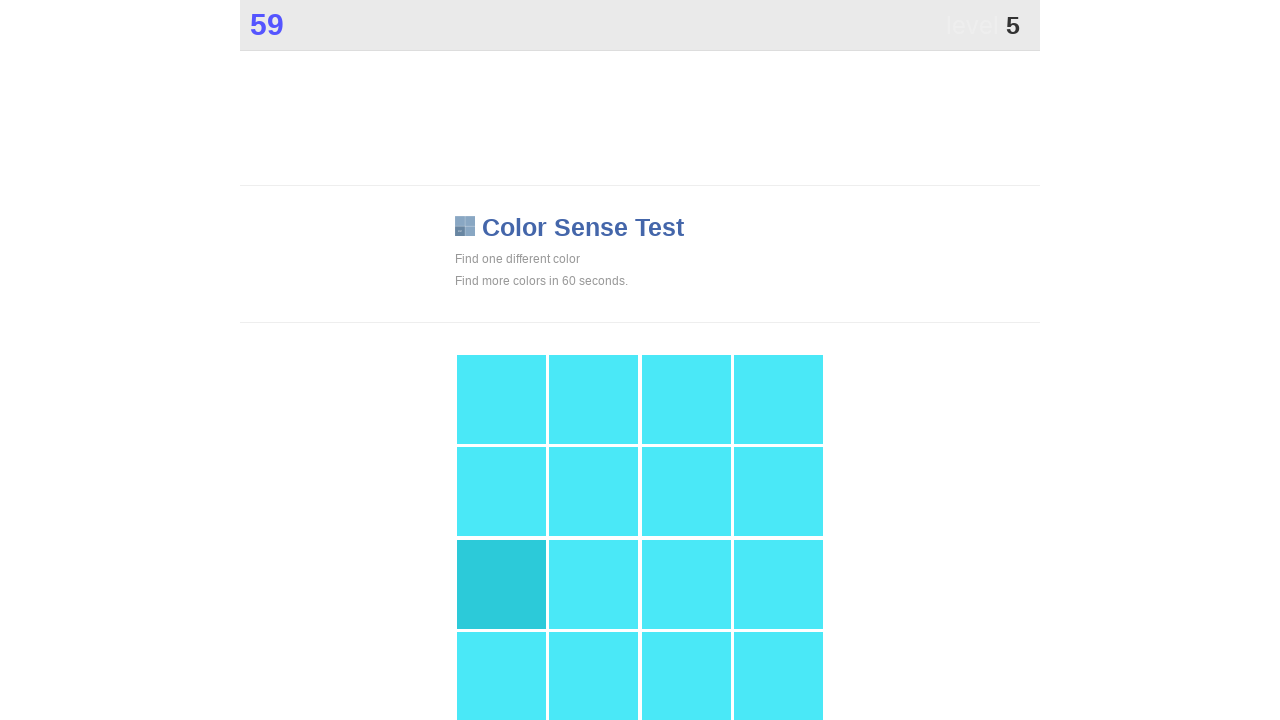

Clicked main game area (attempt 11) at (501, 584) on div.main
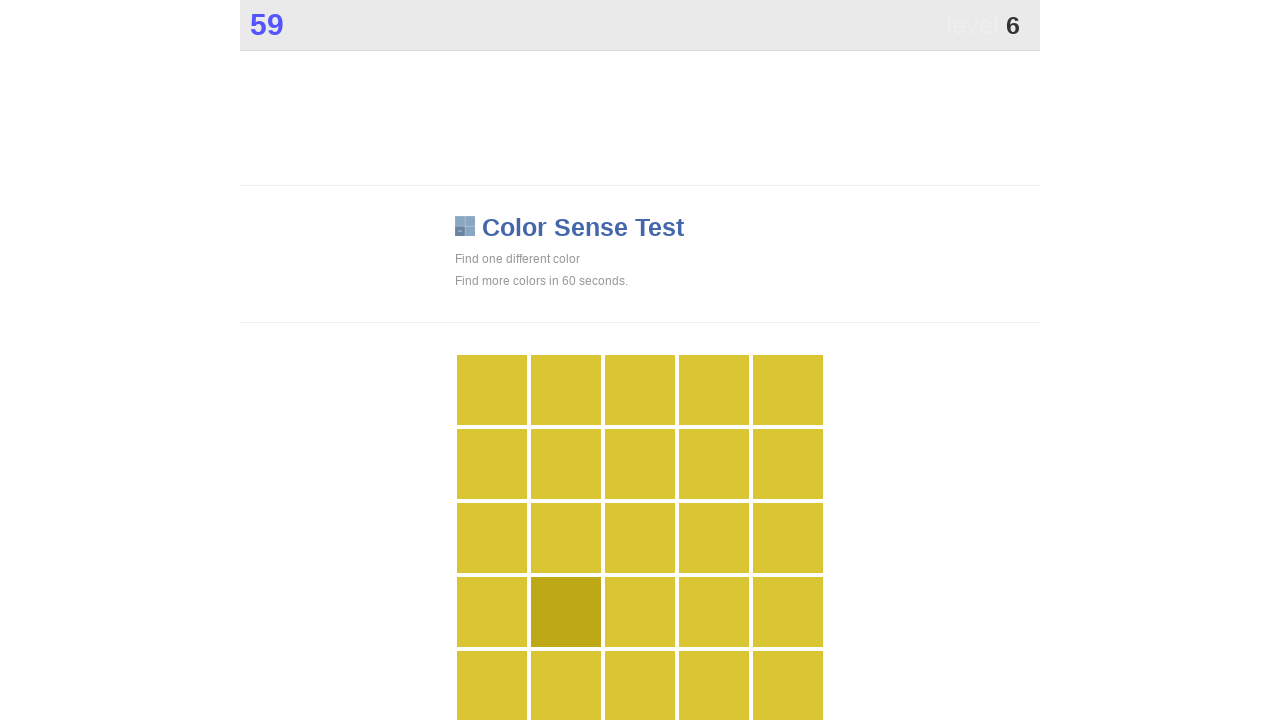

Clicked main game area (attempt 12) at (566, 612) on div.main
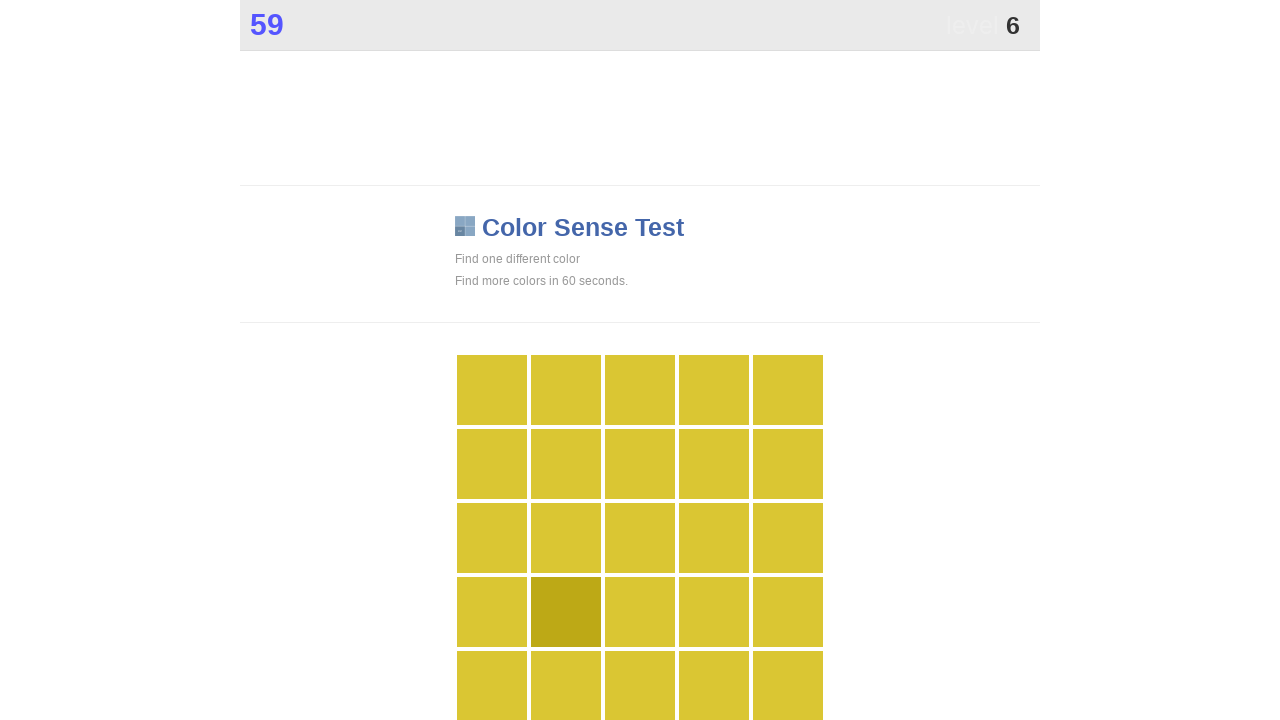

Clicked main game area (attempt 13) at (566, 612) on div.main
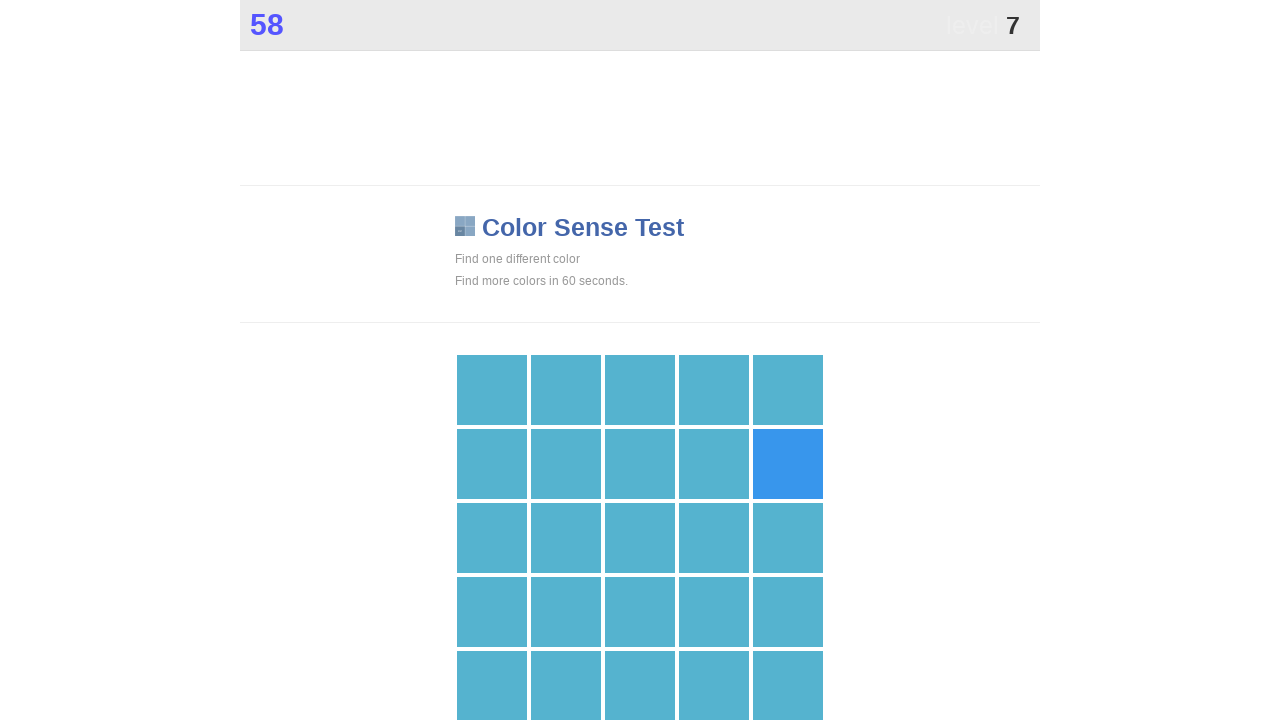

Clicked main game area (attempt 14) at (788, 464) on div.main
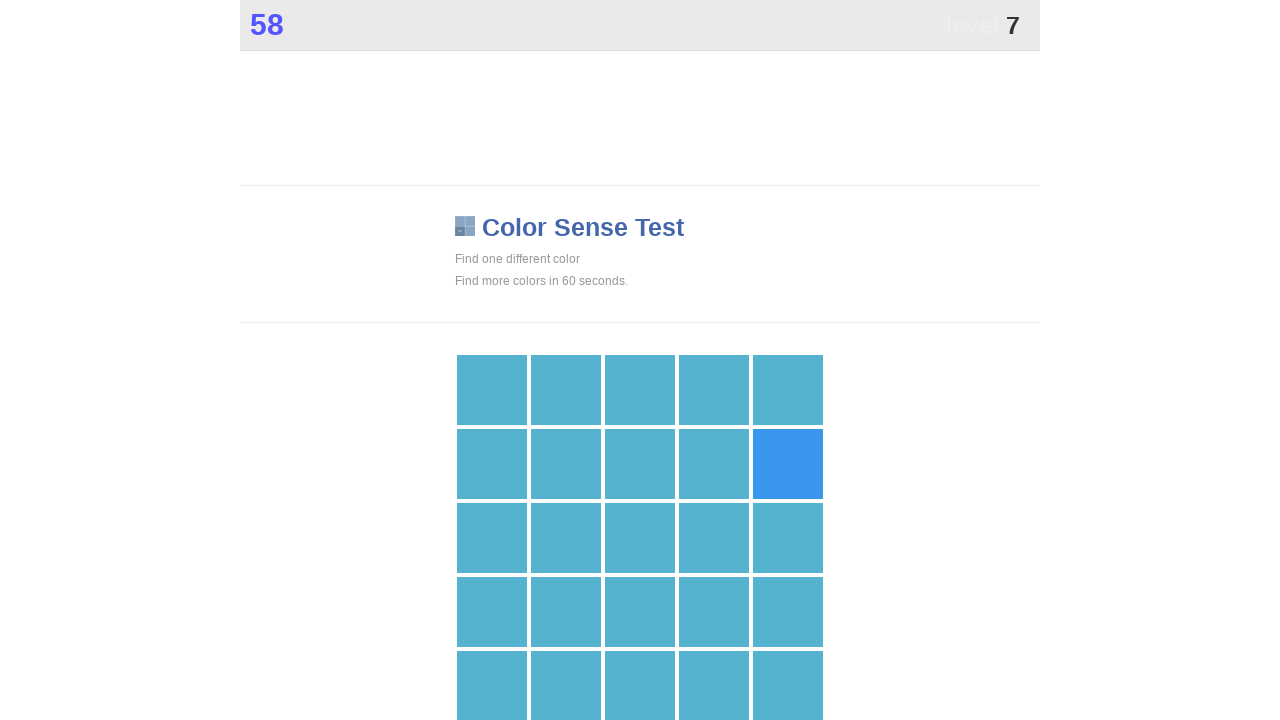

Clicked main game area (attempt 15) at (788, 464) on div.main
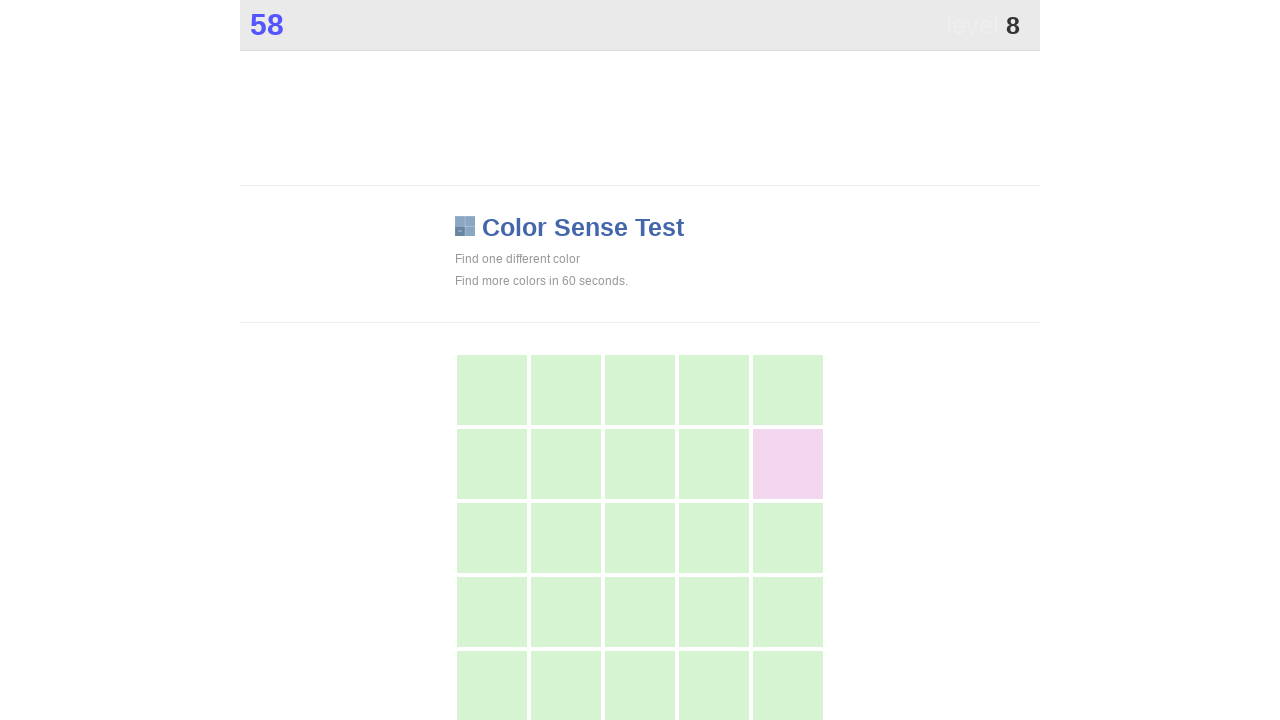

Clicked main game area (attempt 16) at (788, 464) on div.main
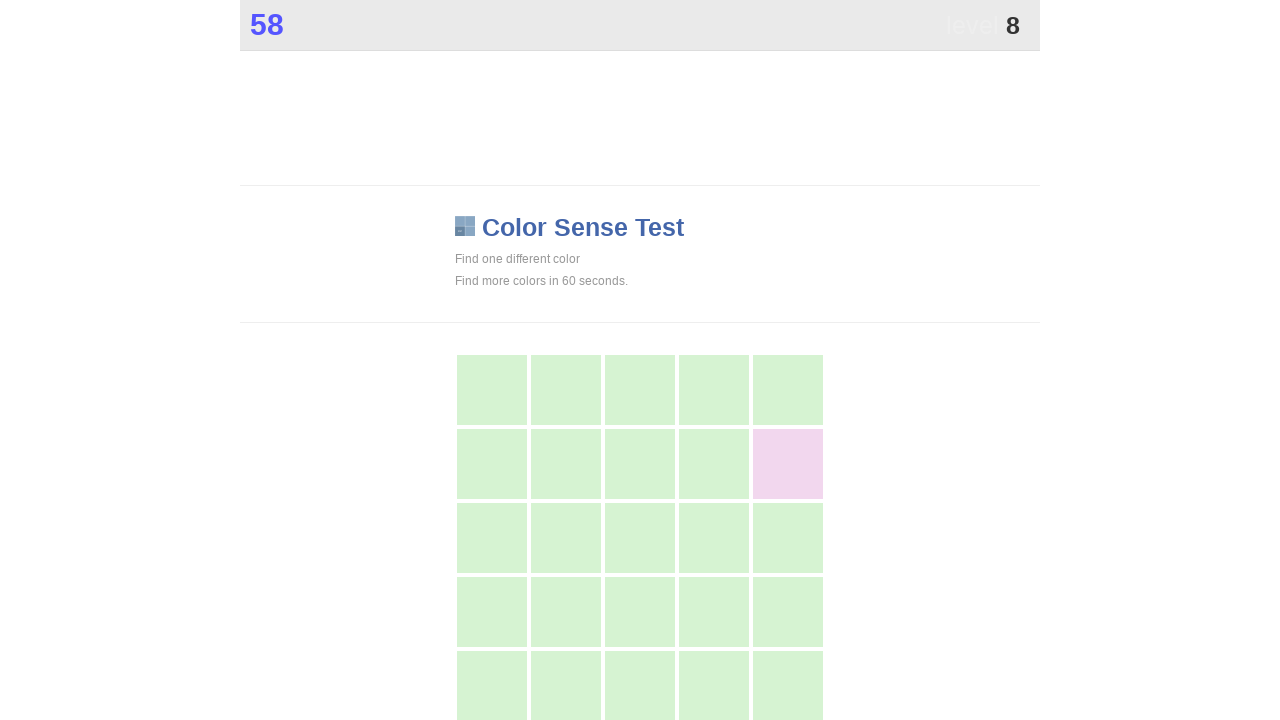

Clicked main game area (attempt 17) at (788, 464) on div.main
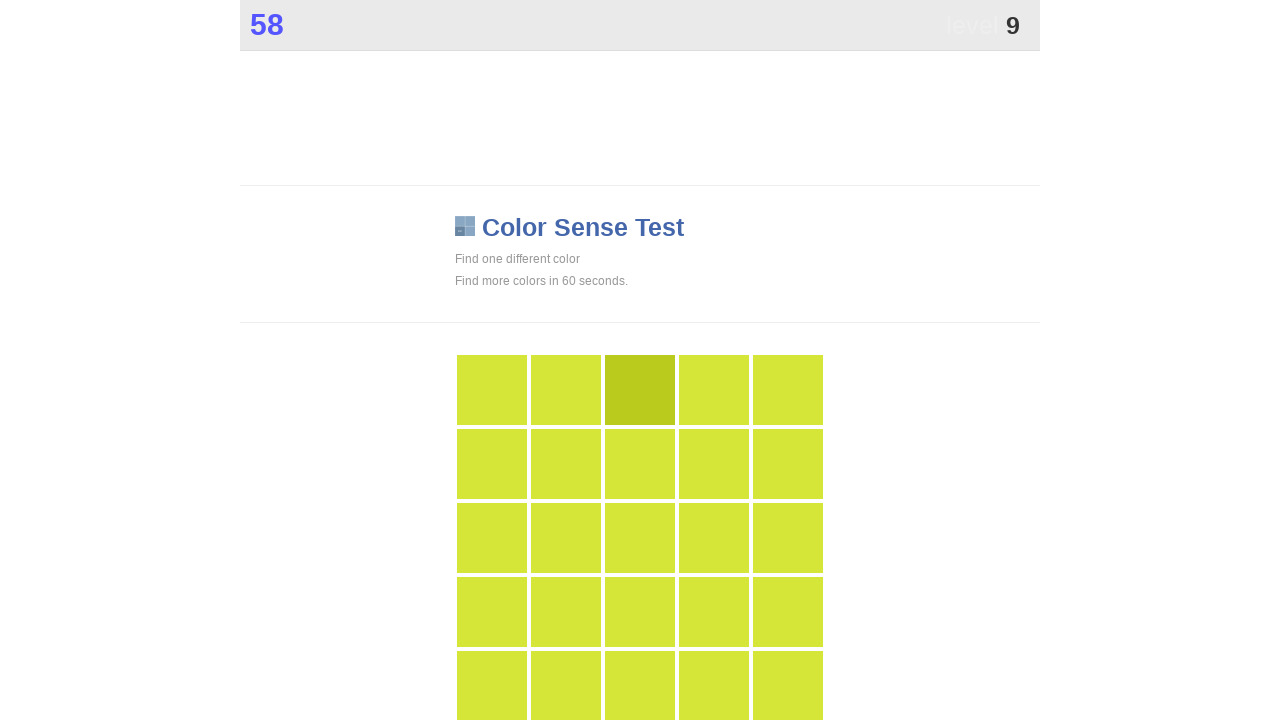

Clicked main game area (attempt 18) at (640, 390) on div.main
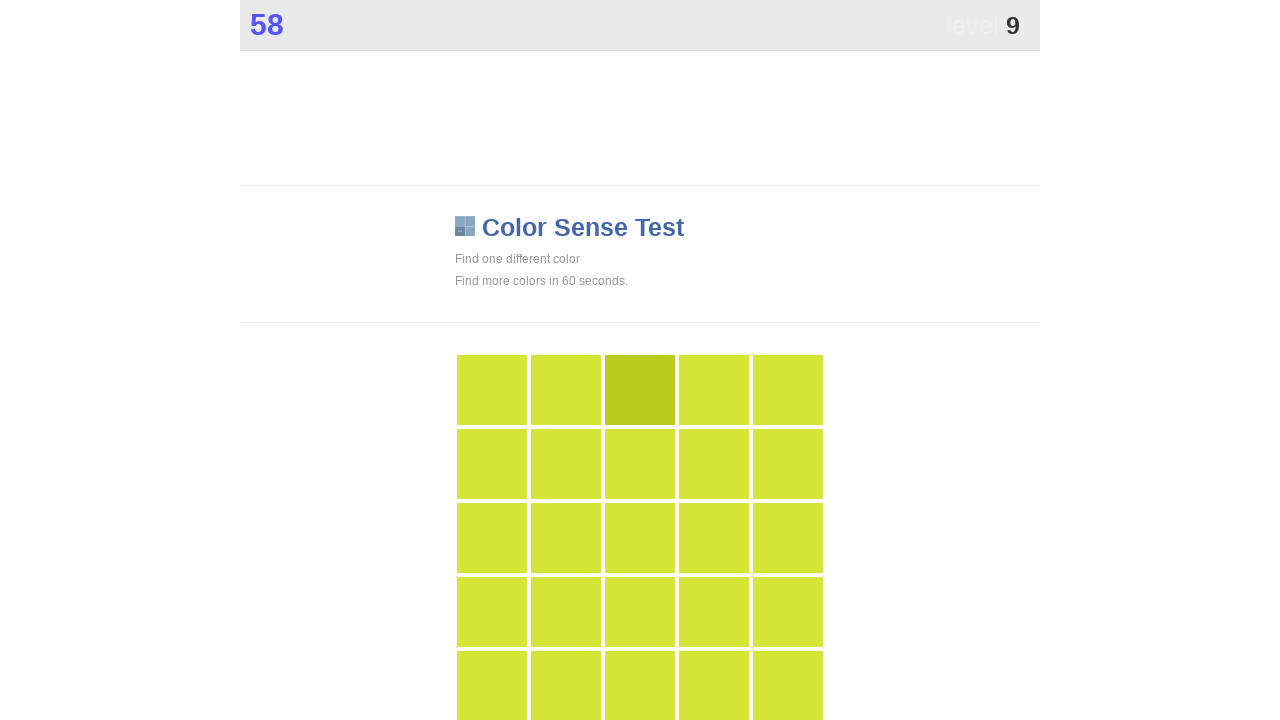

Clicked main game area (attempt 19) at (640, 390) on div.main
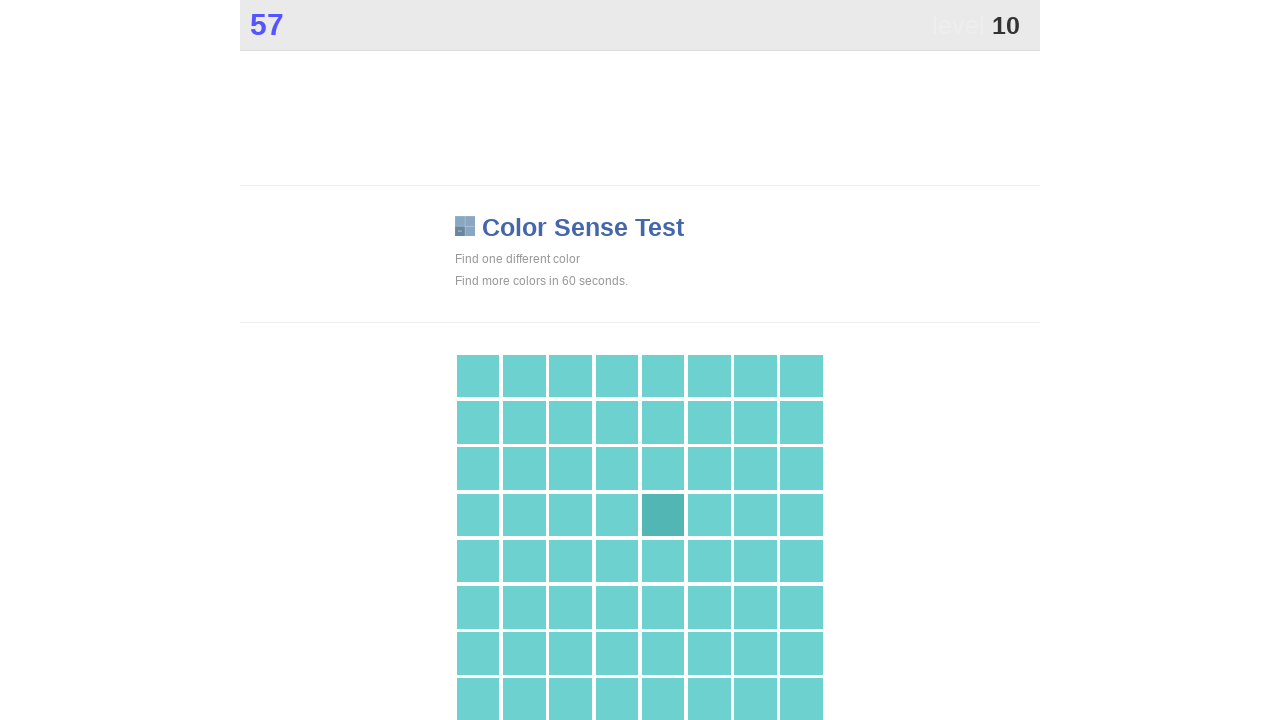

Clicked main game area (attempt 20) at (663, 515) on div.main
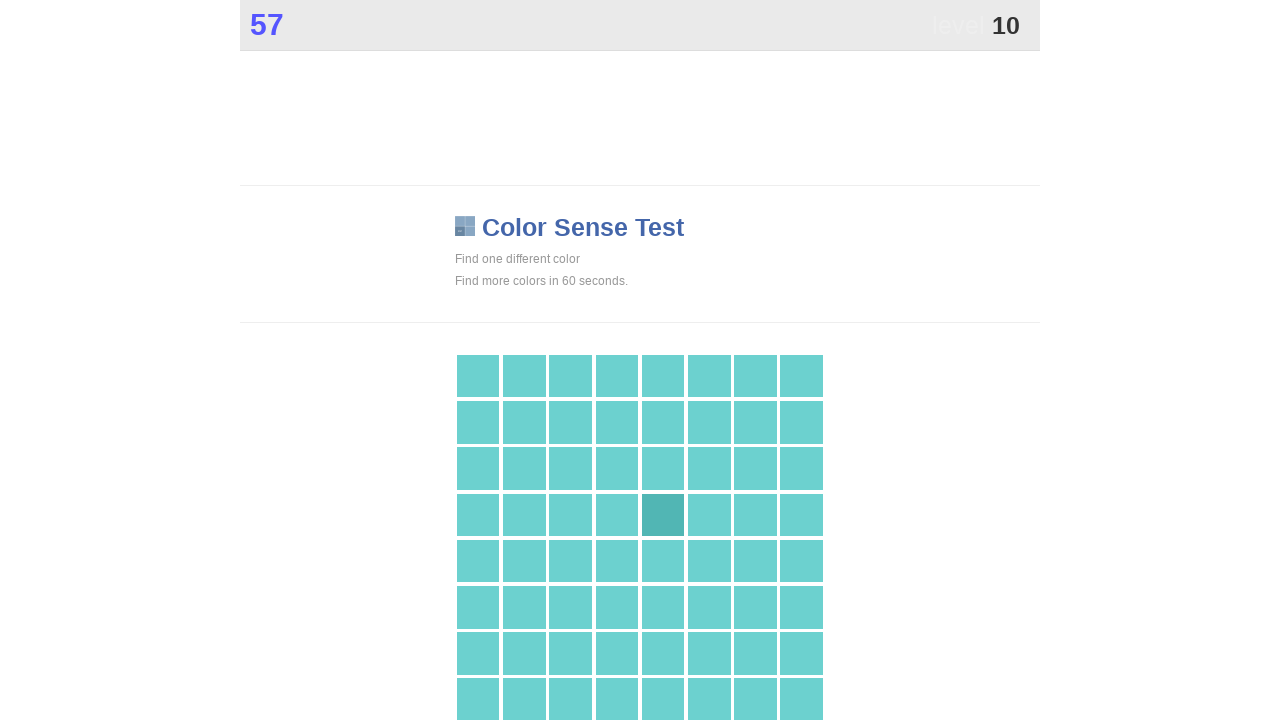

Clicked main game area (attempt 21) at (663, 515) on div.main
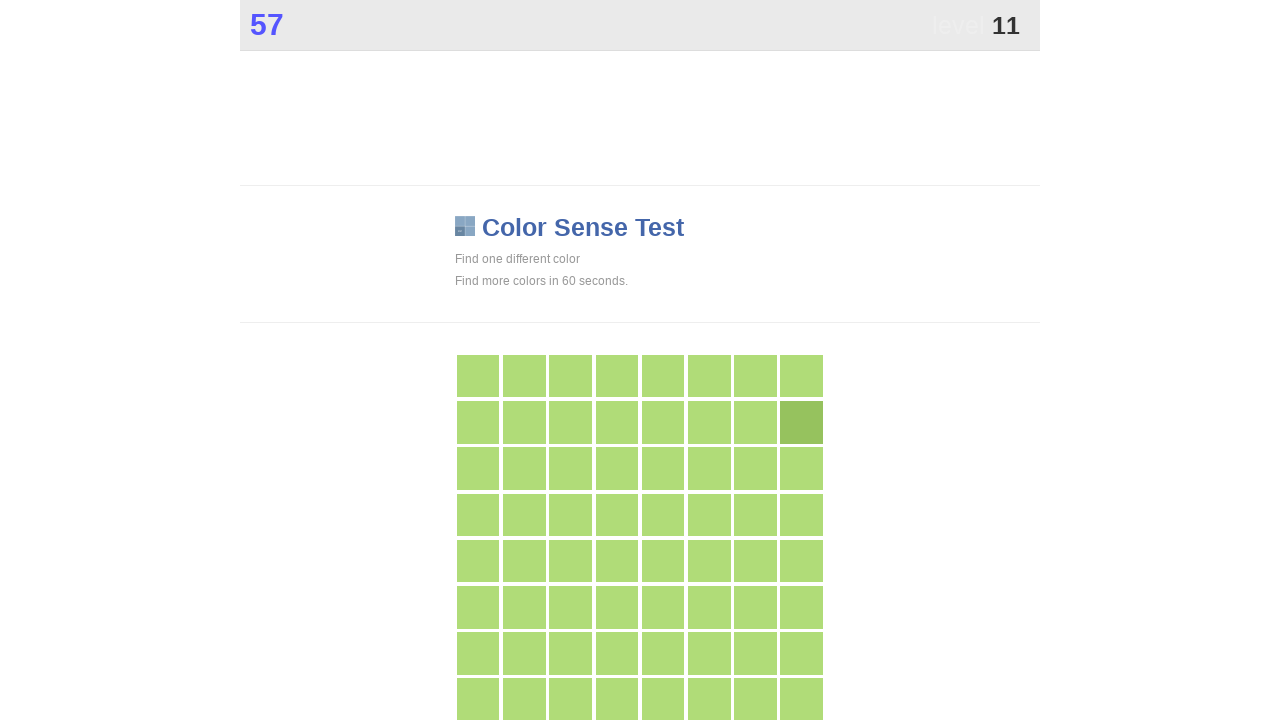

Clicked main game area (attempt 22) at (802, 422) on div.main
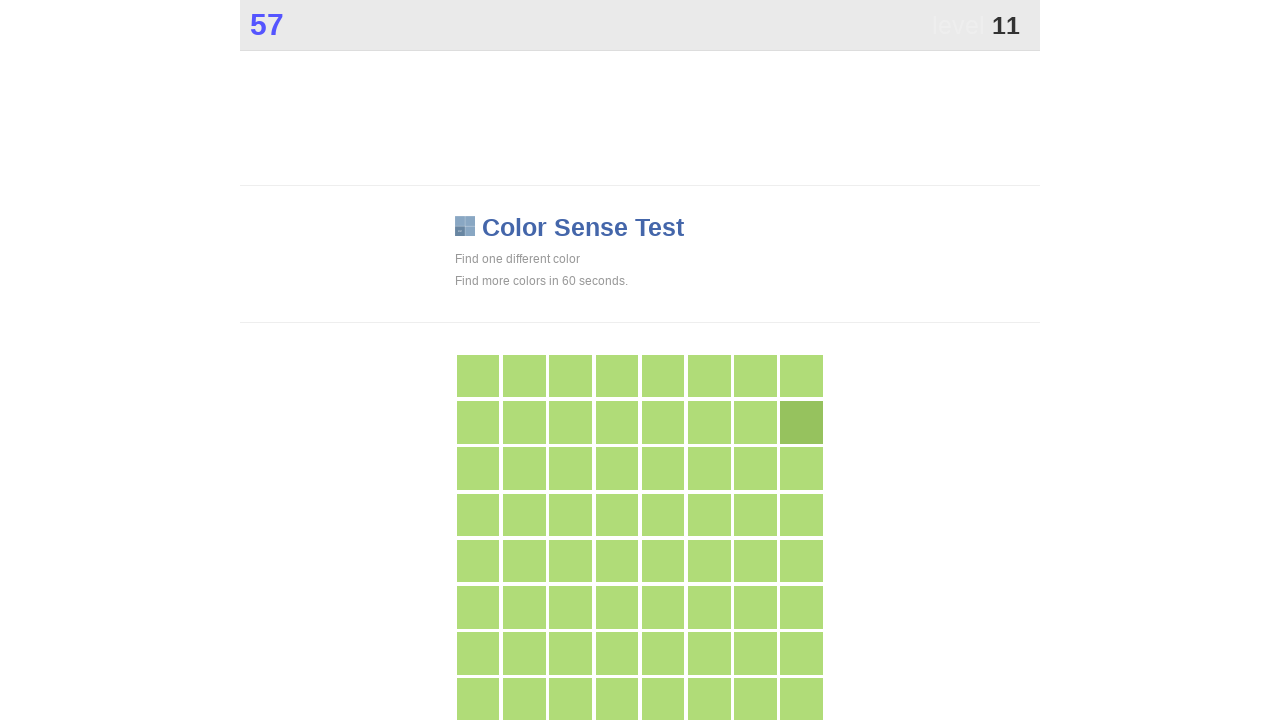

Clicked main game area (attempt 23) at (802, 422) on div.main
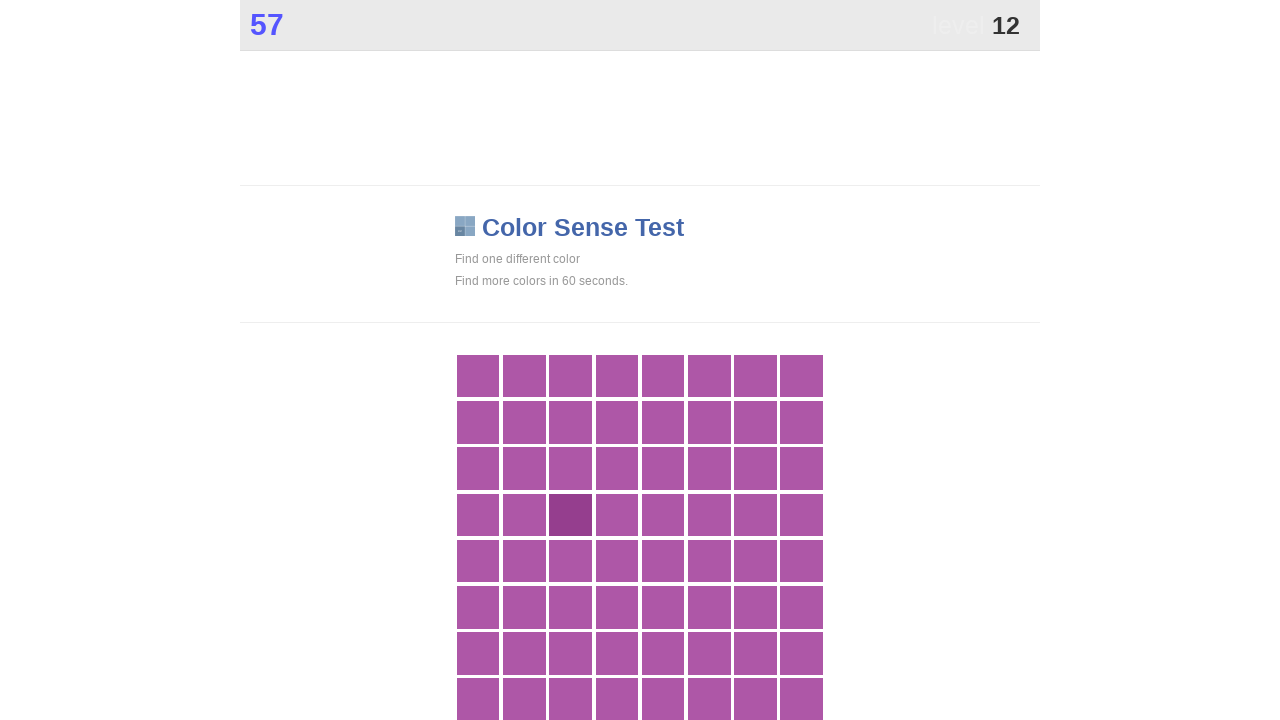

Clicked main game area (attempt 24) at (571, 515) on div.main
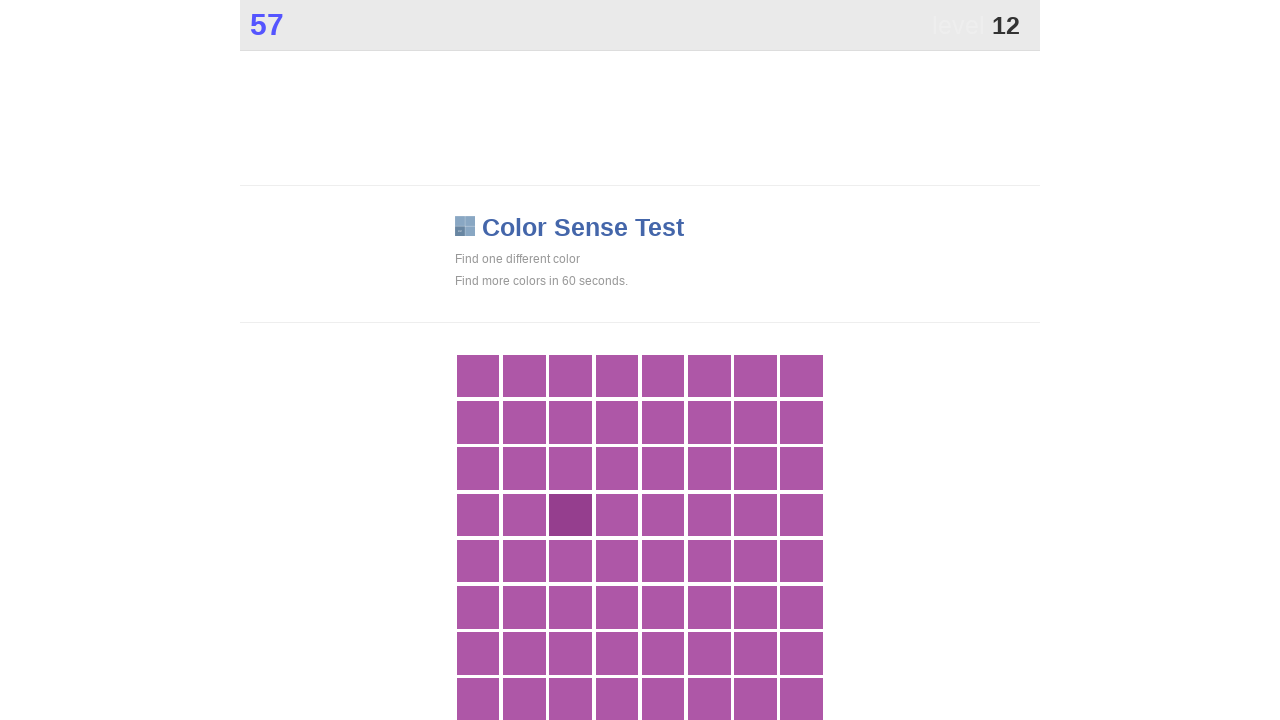

Clicked main game area (attempt 25) at (571, 515) on div.main
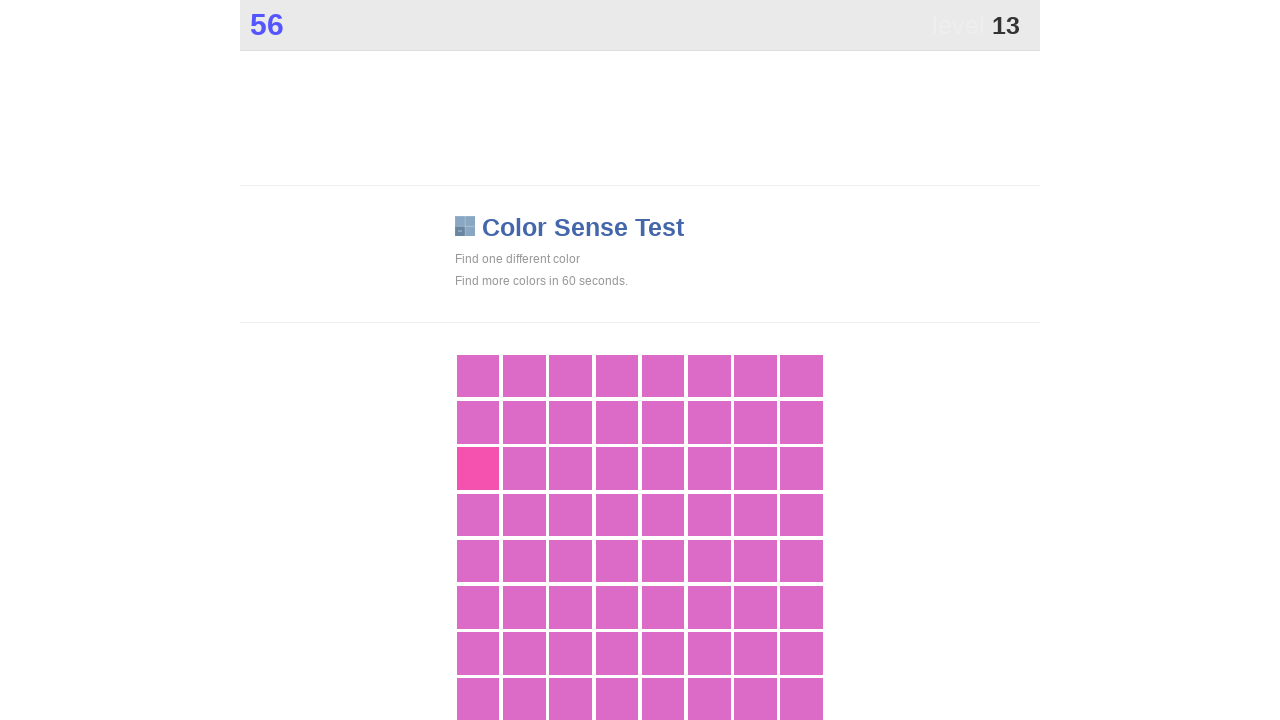

Clicked main game area (attempt 26) at (478, 469) on div.main
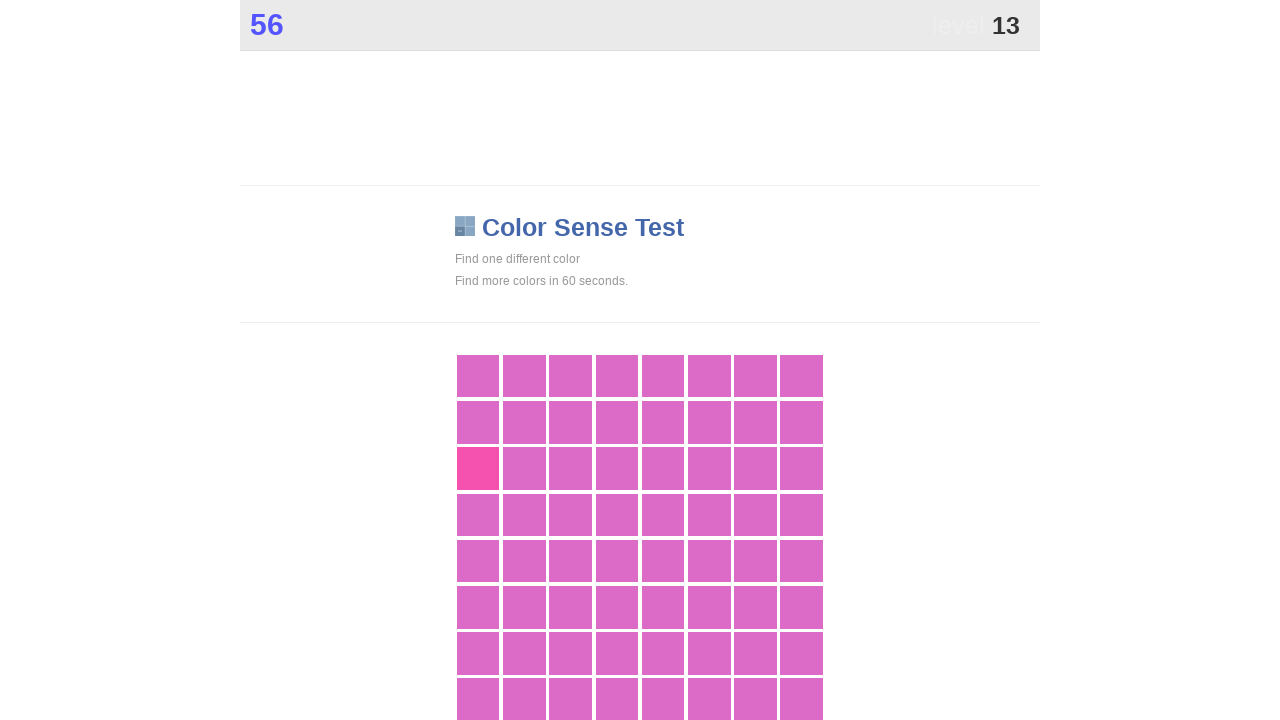

Clicked main game area (attempt 27) at (478, 469) on div.main
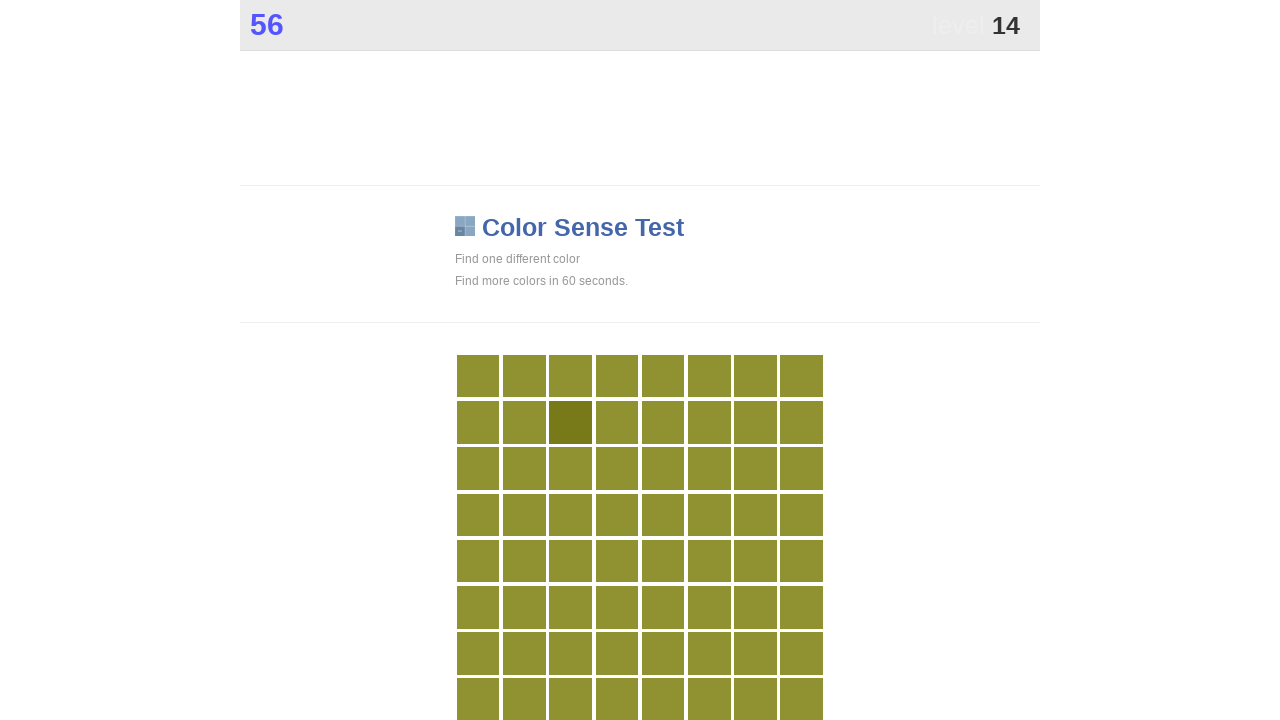

Clicked main game area (attempt 28) at (571, 422) on div.main
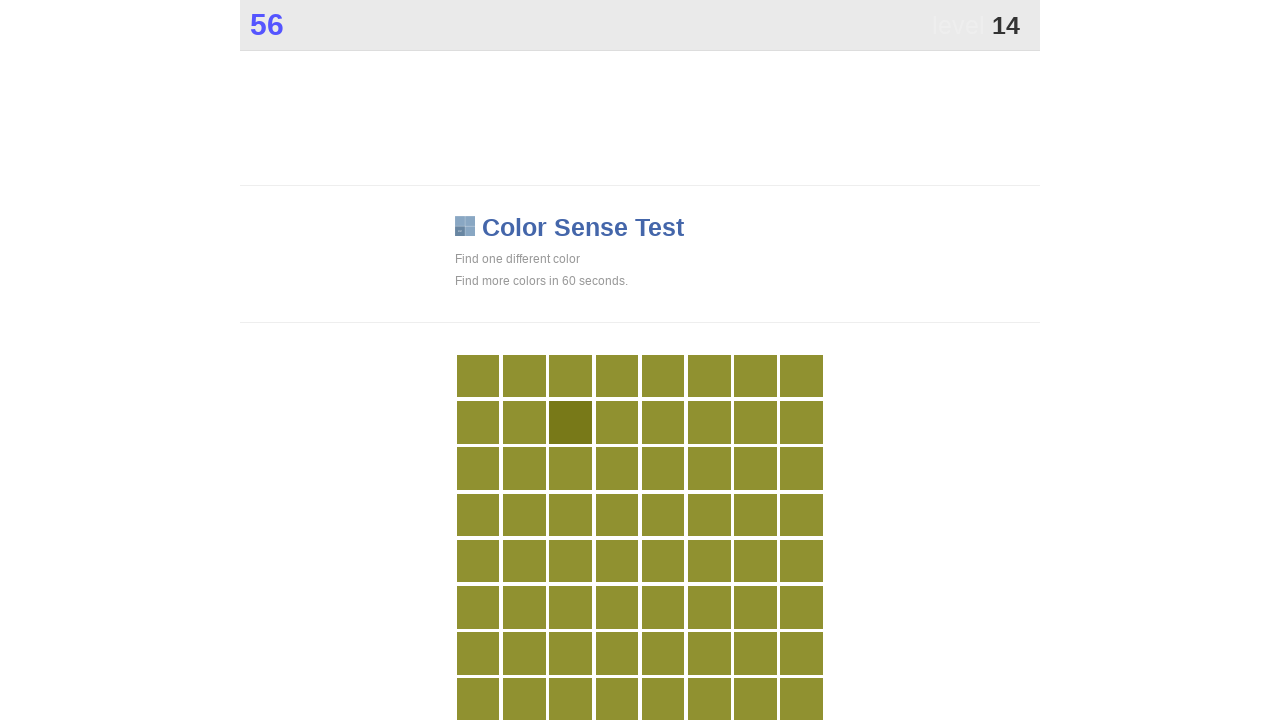

Clicked main game area (attempt 29) at (571, 422) on div.main
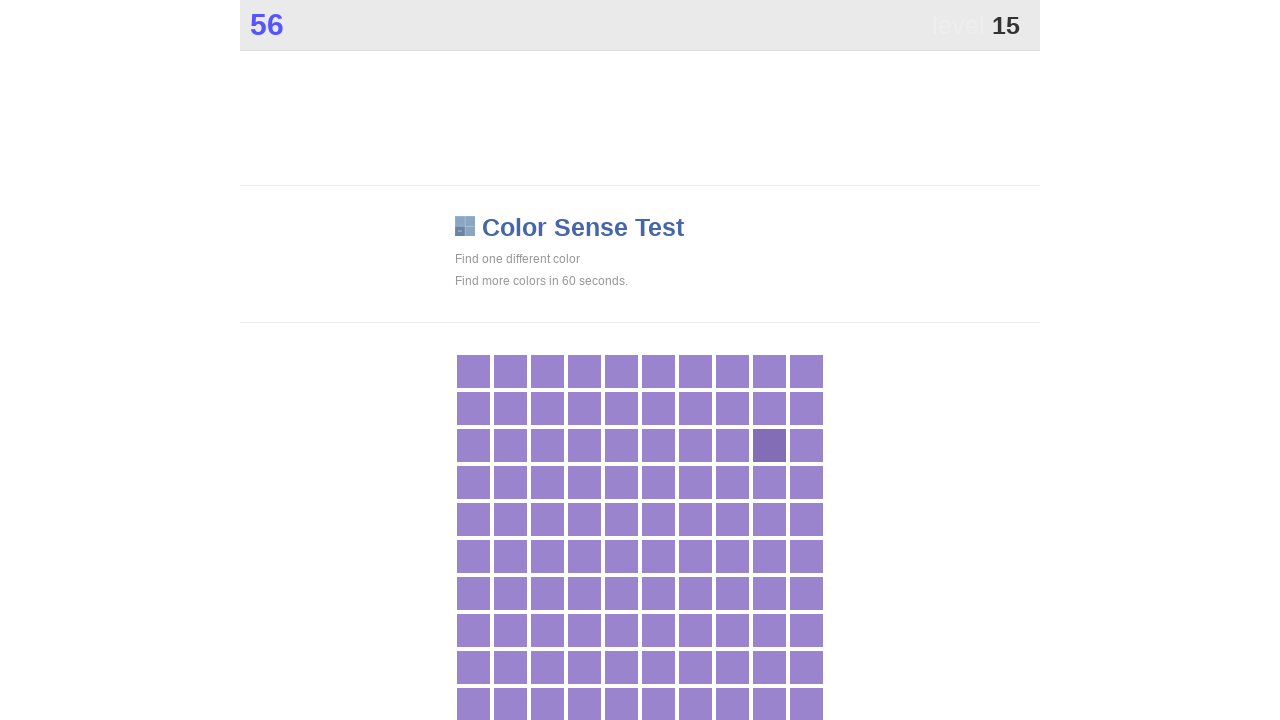

Clicked main game area (attempt 30) at (769, 445) on div.main
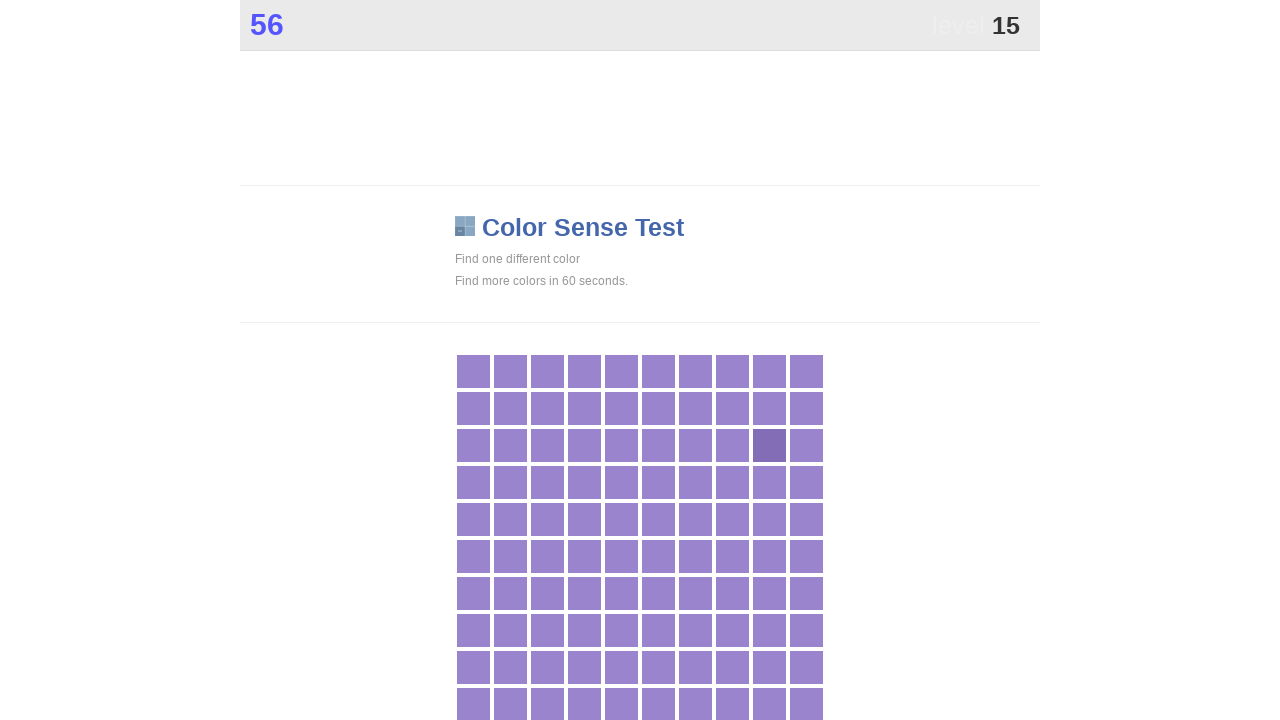

Clicked main game area (attempt 31) at (769, 445) on div.main
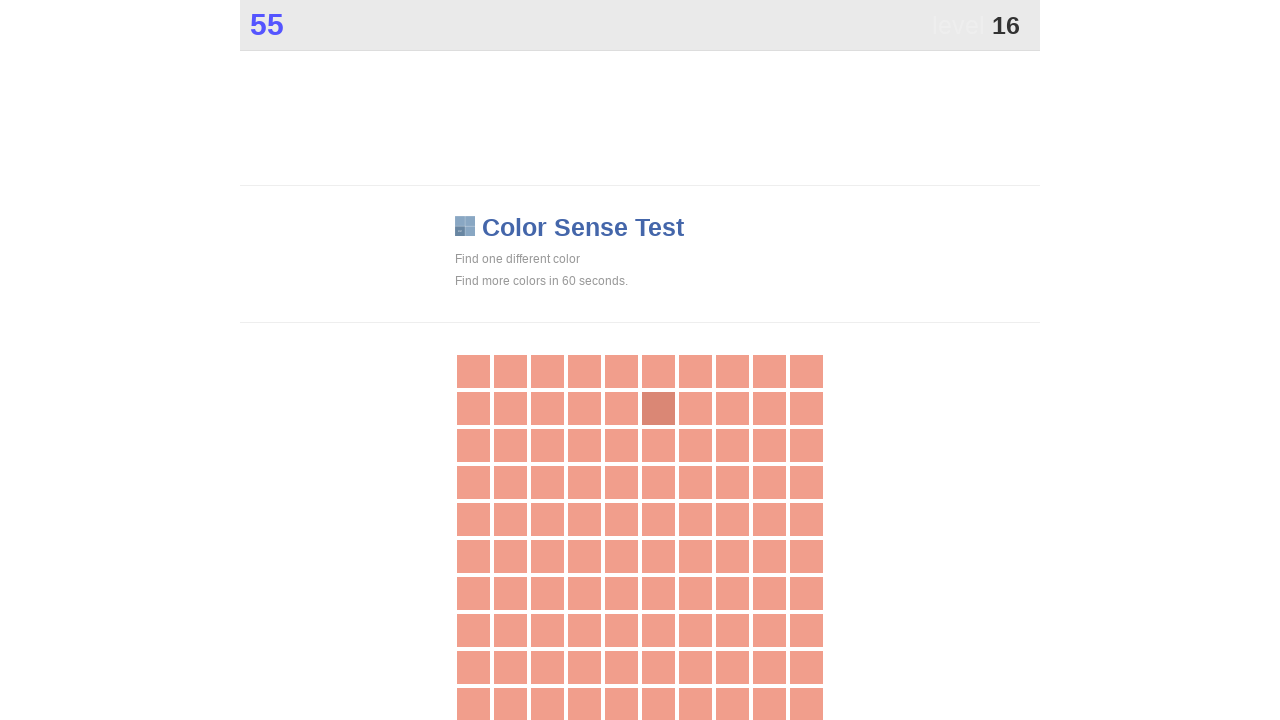

Clicked main game area (attempt 32) at (658, 408) on div.main
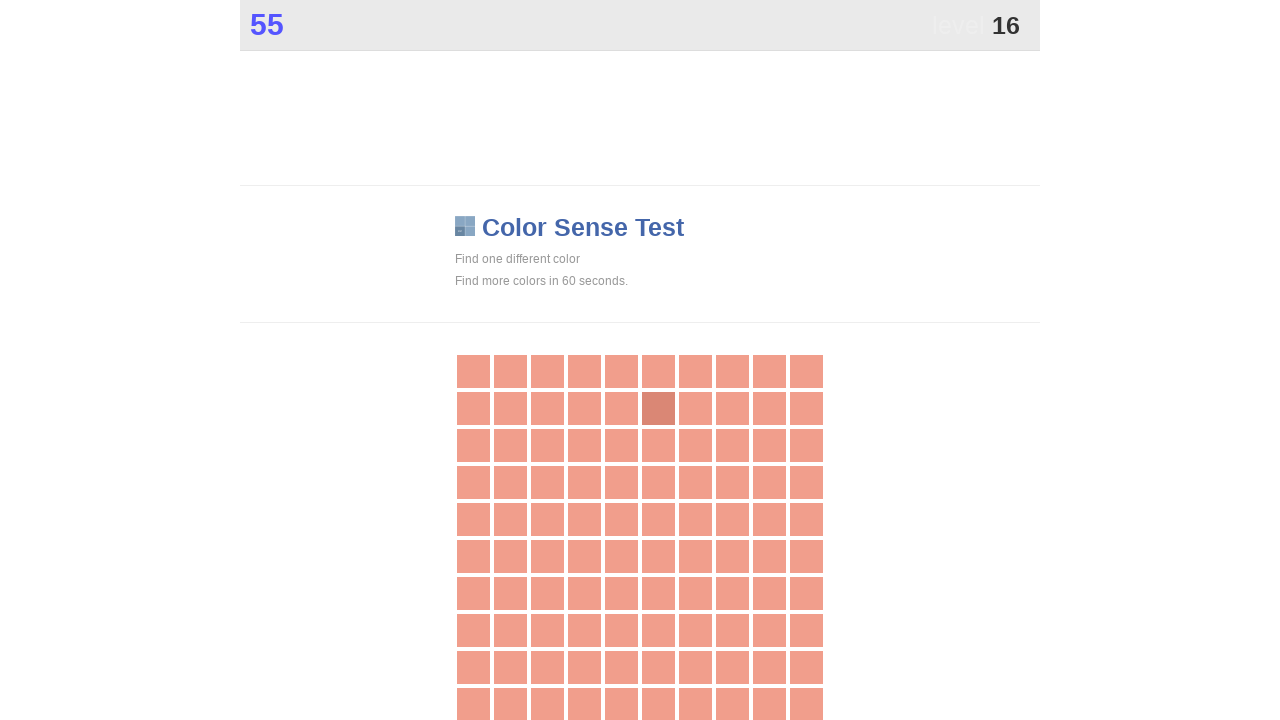

Clicked main game area (attempt 33) at (658, 408) on div.main
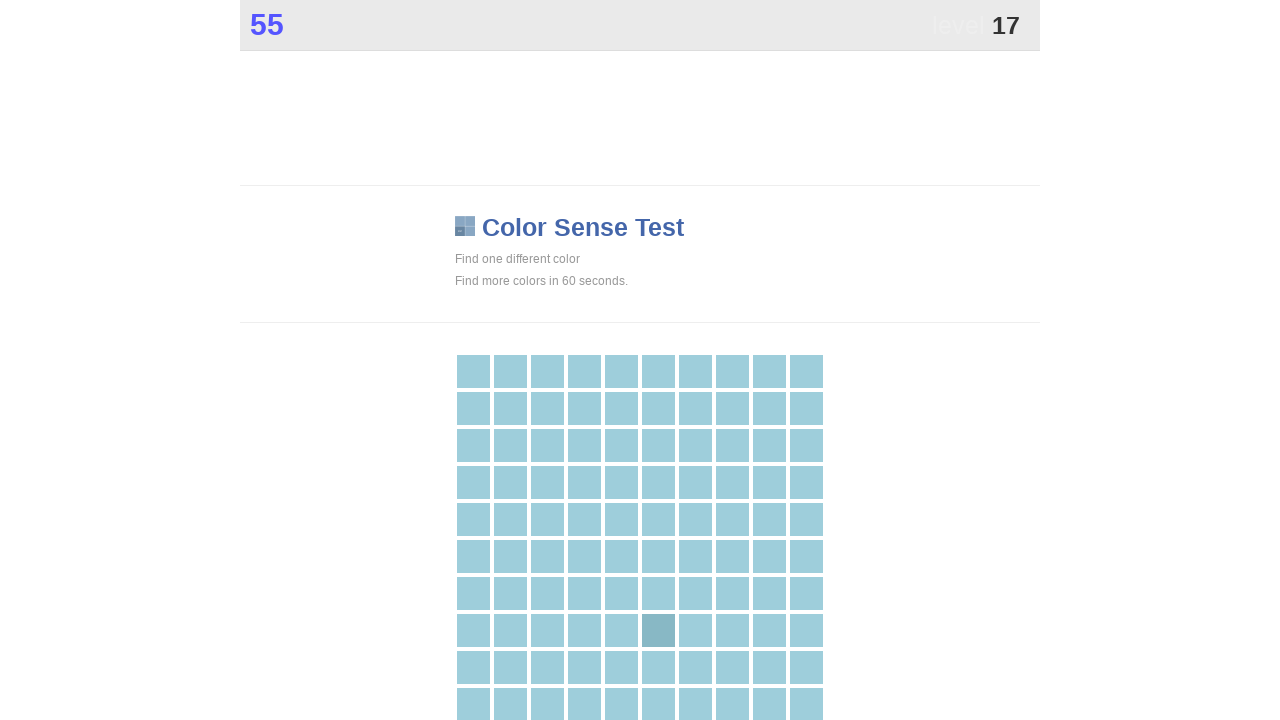

Clicked main game area (attempt 34) at (658, 630) on div.main
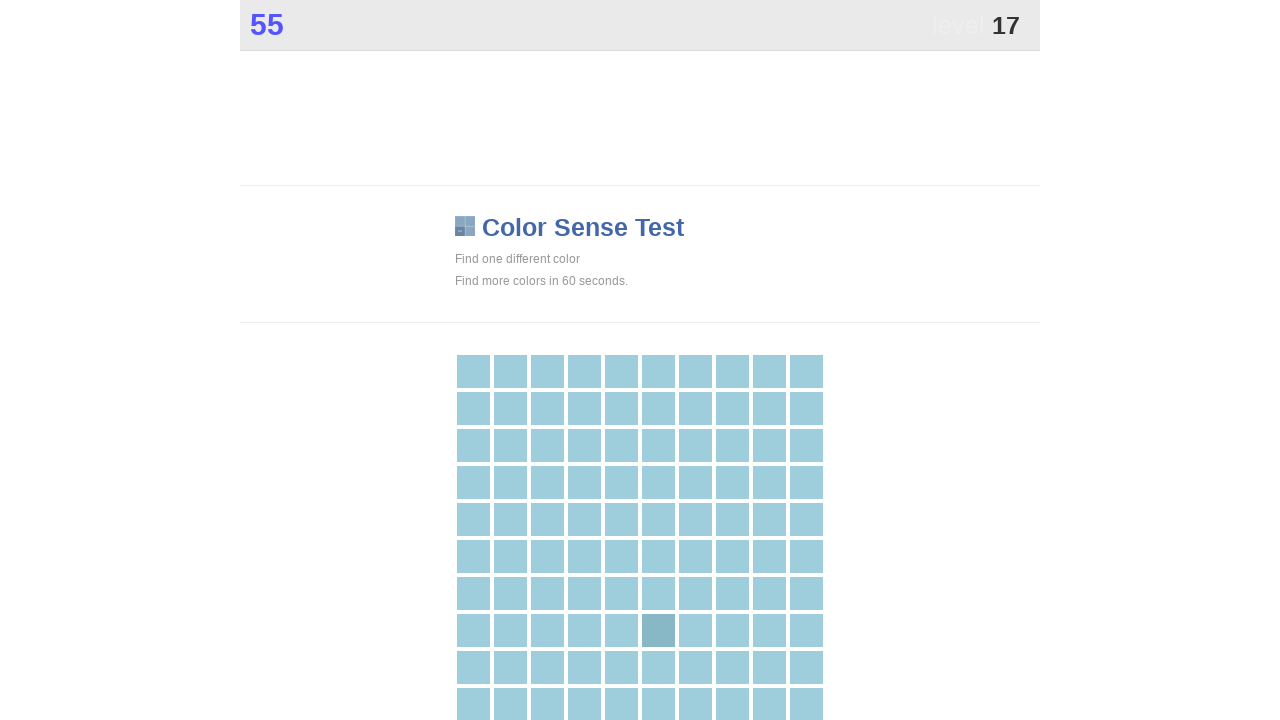

Clicked main game area (attempt 35) at (658, 630) on div.main
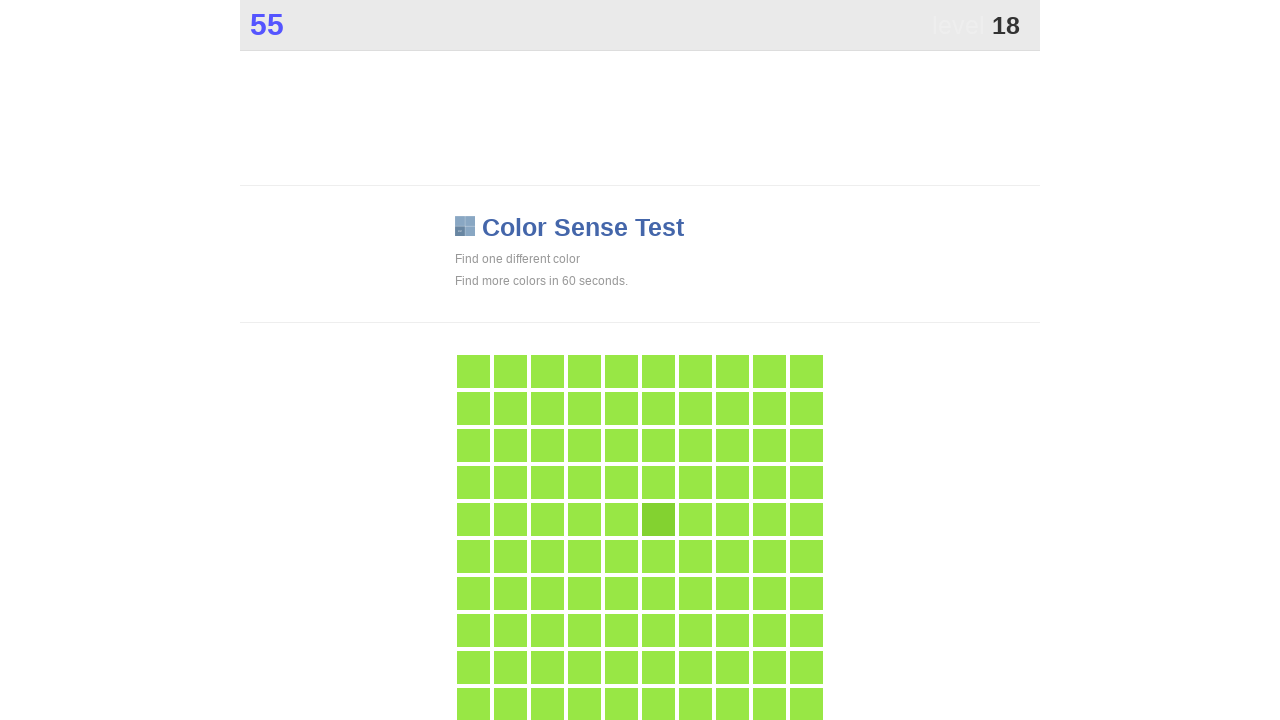

Clicked main game area (attempt 36) at (658, 519) on div.main
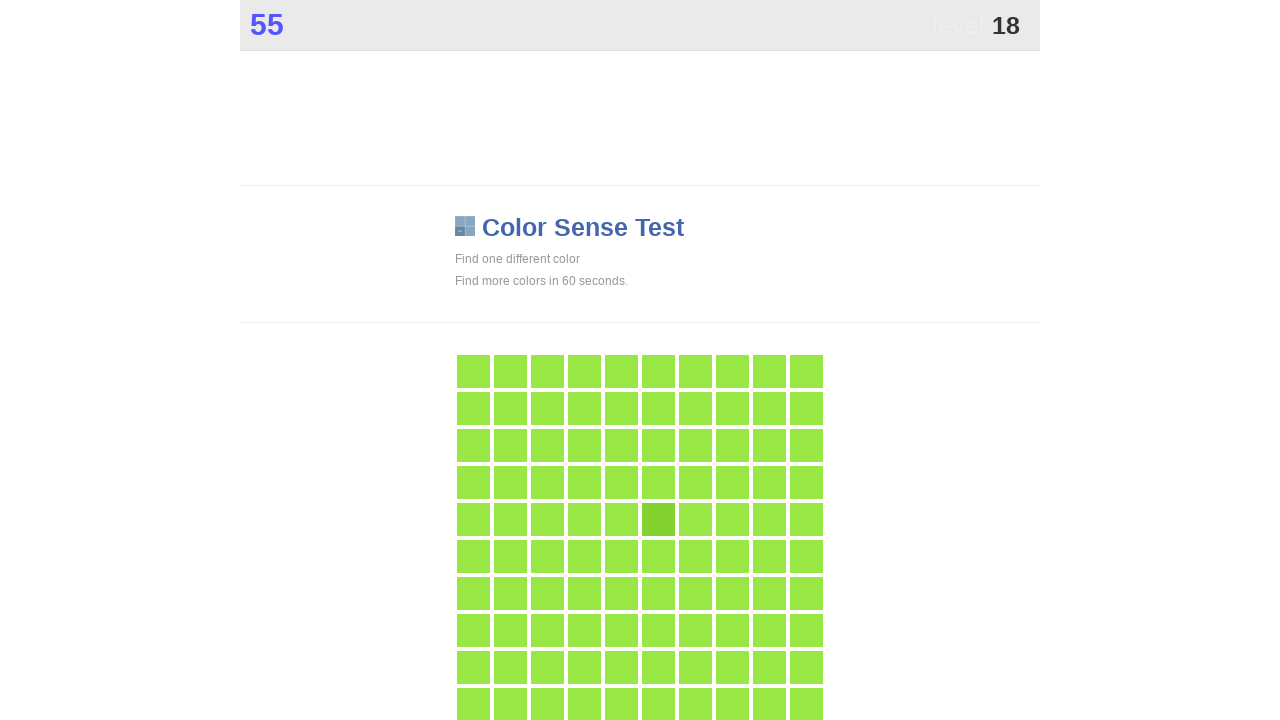

Clicked main game area (attempt 37) at (658, 519) on div.main
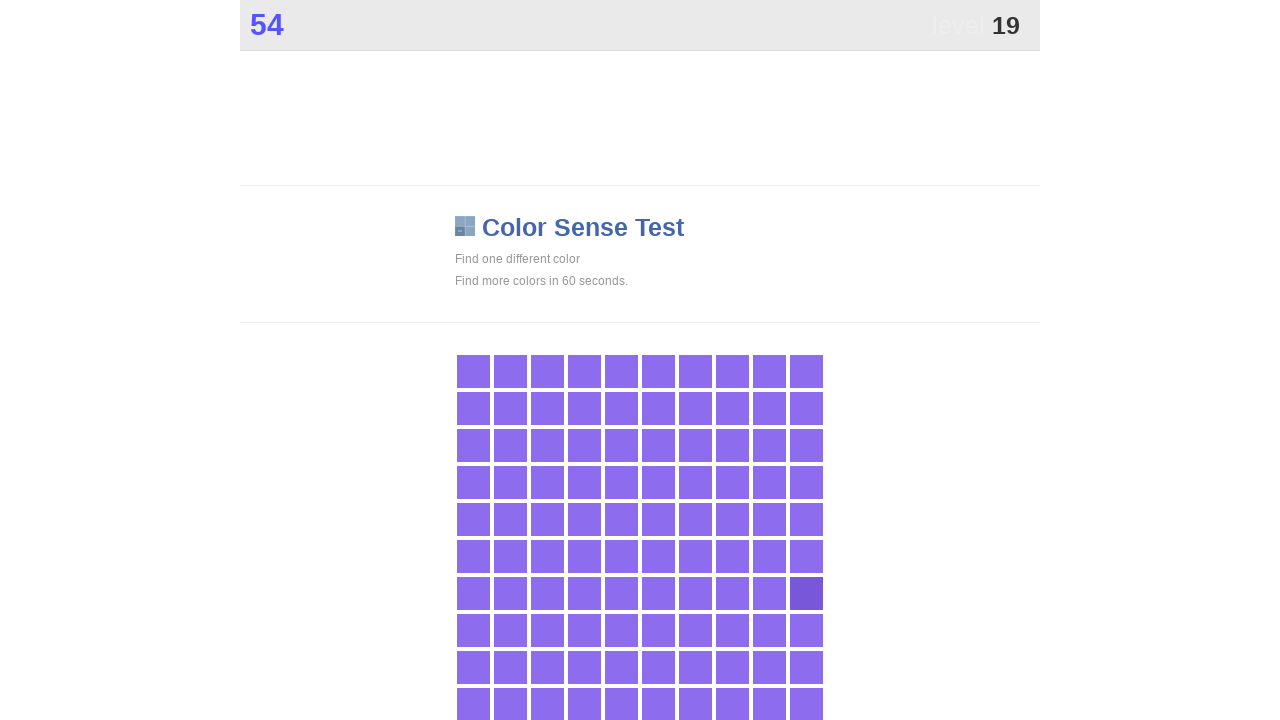

Clicked main game area (attempt 38) at (806, 593) on div.main
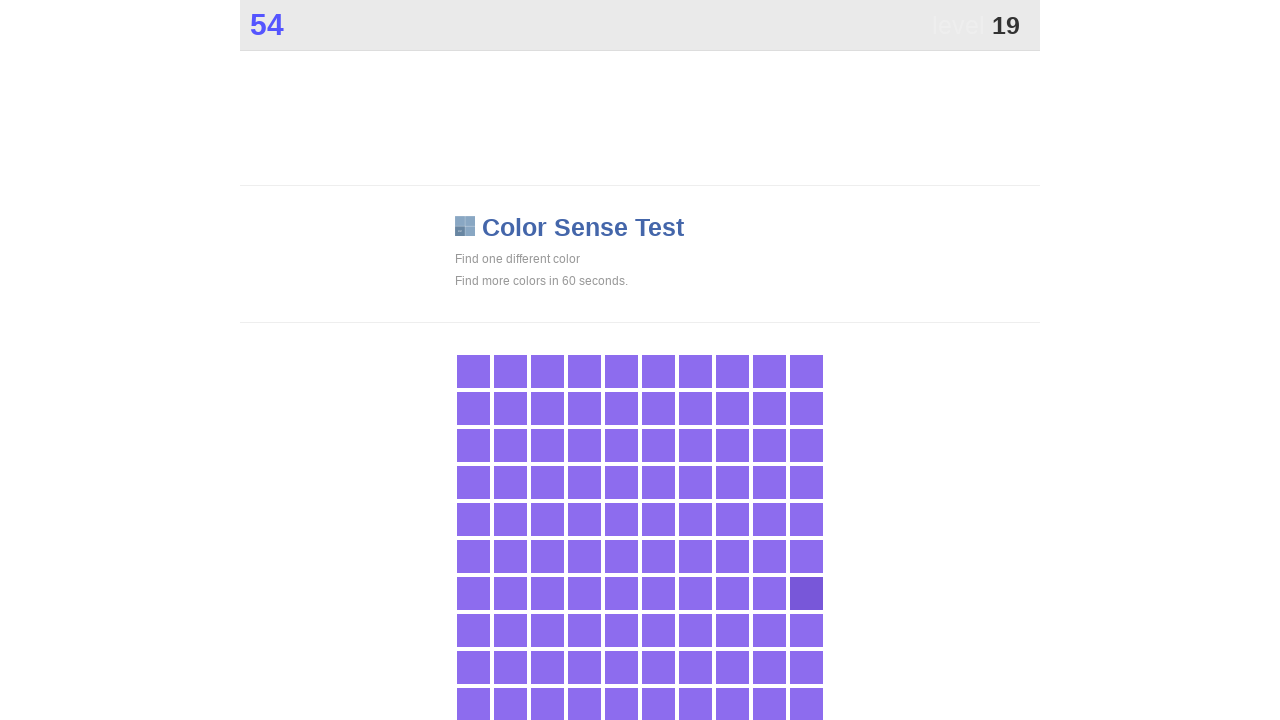

Clicked main game area (attempt 39) at (806, 593) on div.main
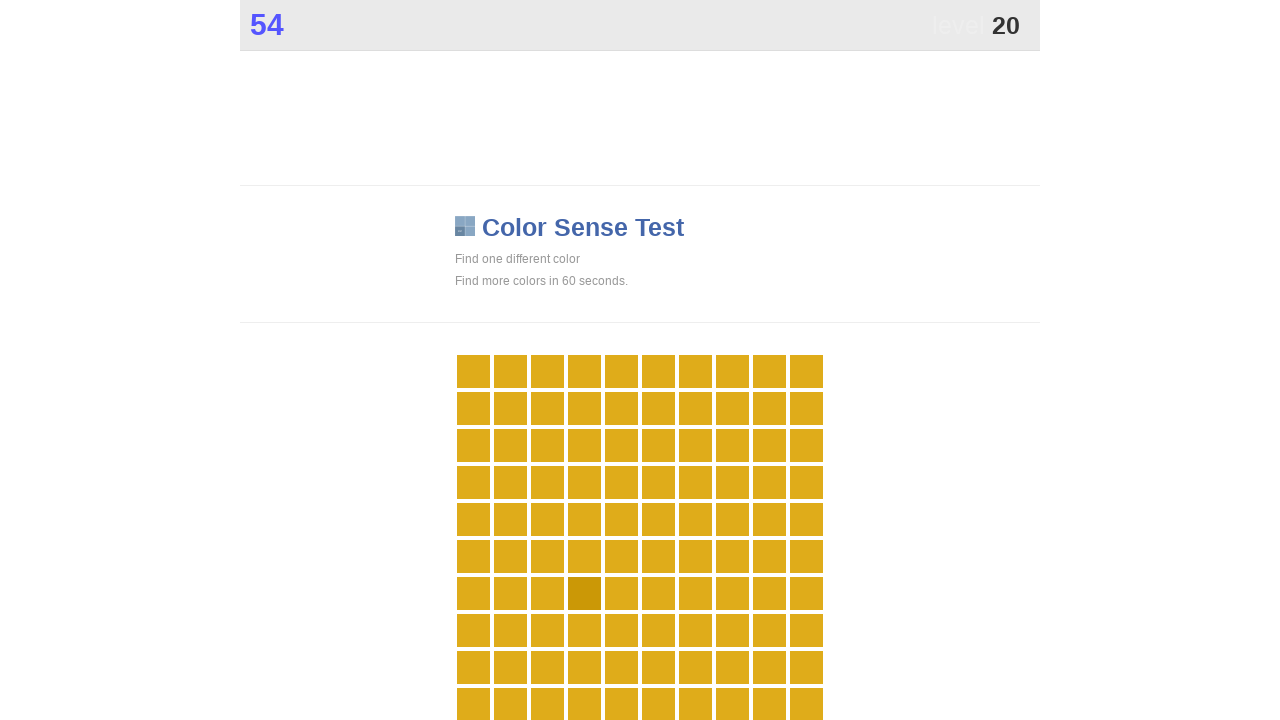

Clicked main game area (attempt 40) at (584, 593) on div.main
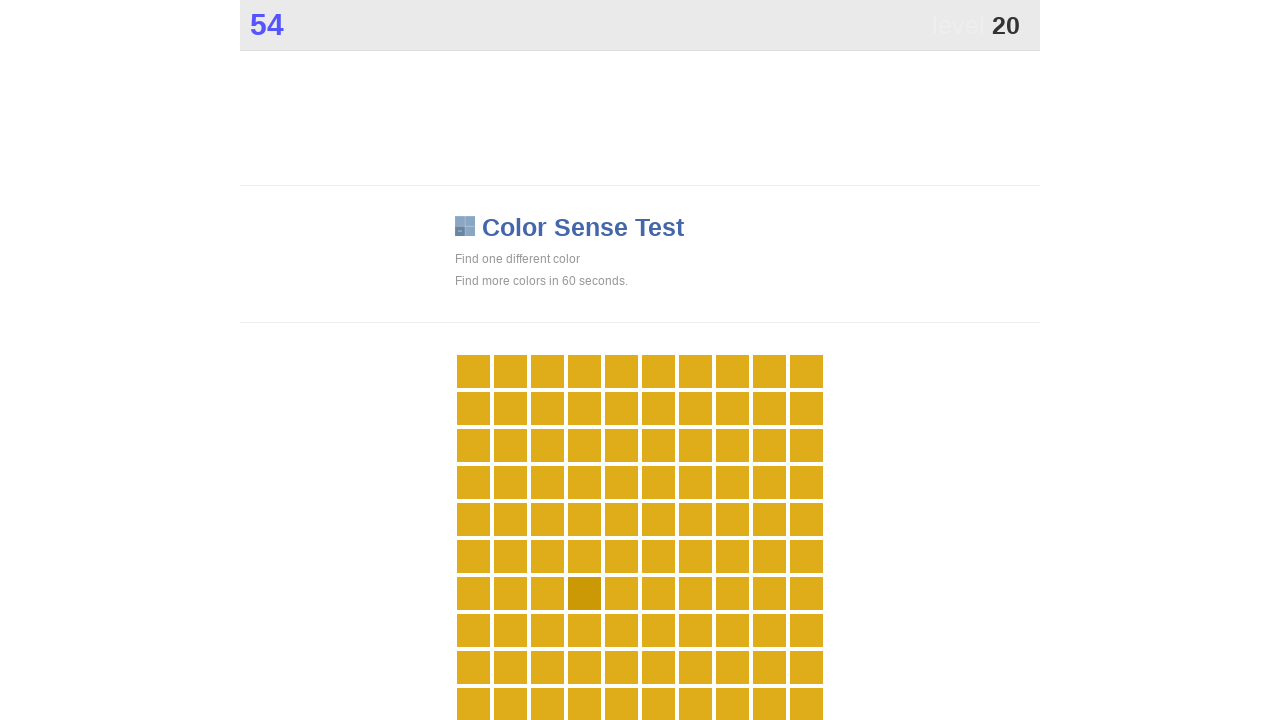

Clicked main game area (attempt 41) at (584, 593) on div.main
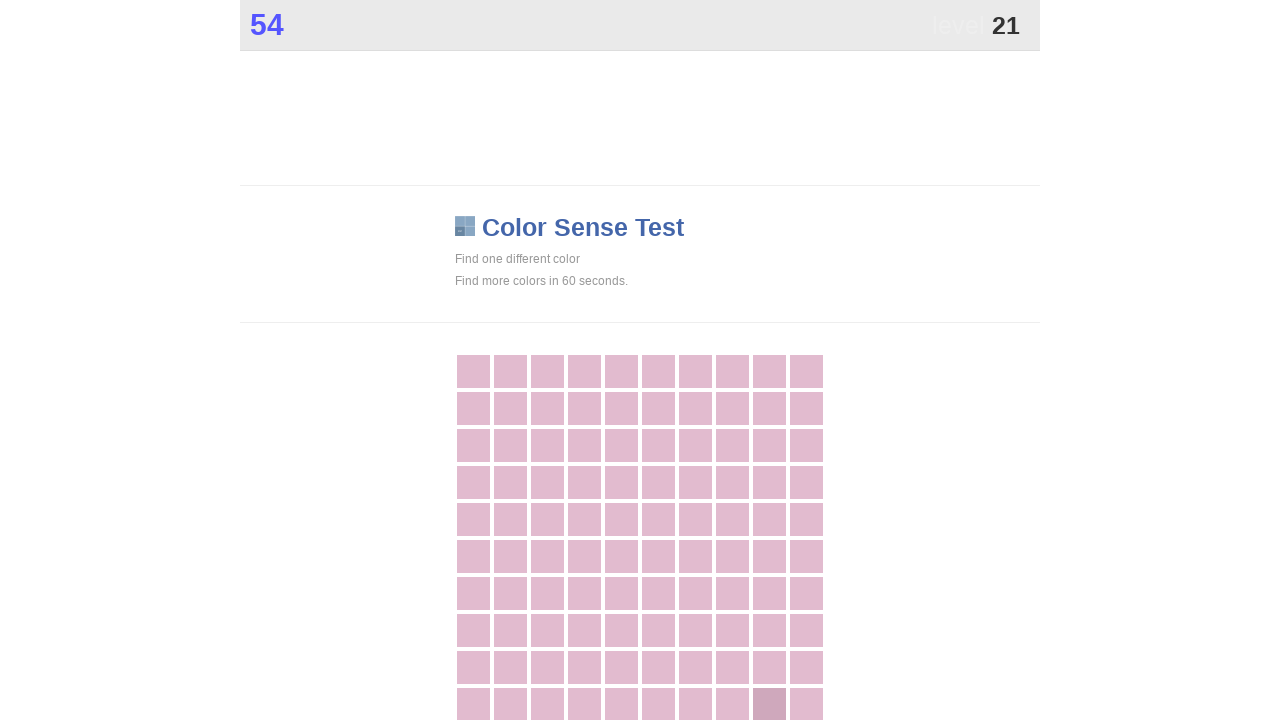

Clicked main game area (attempt 42) at (769, 703) on div.main
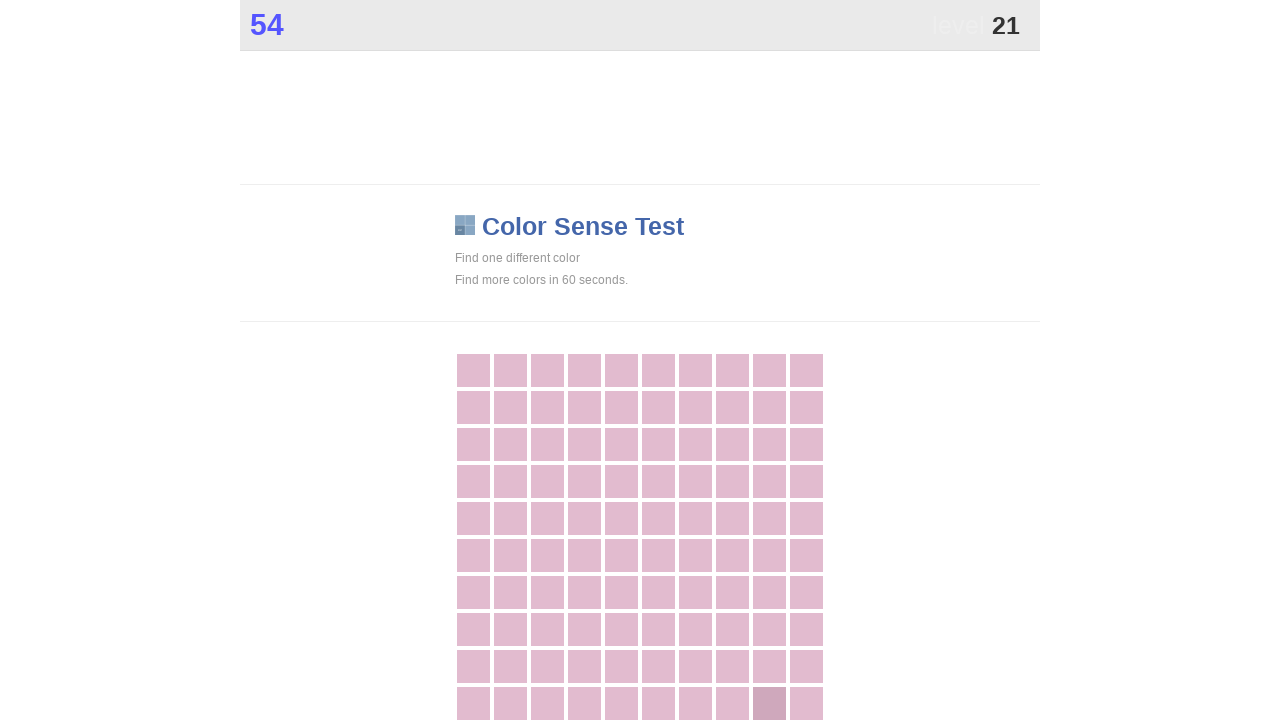

Clicked main game area (attempt 43) at (769, 703) on div.main
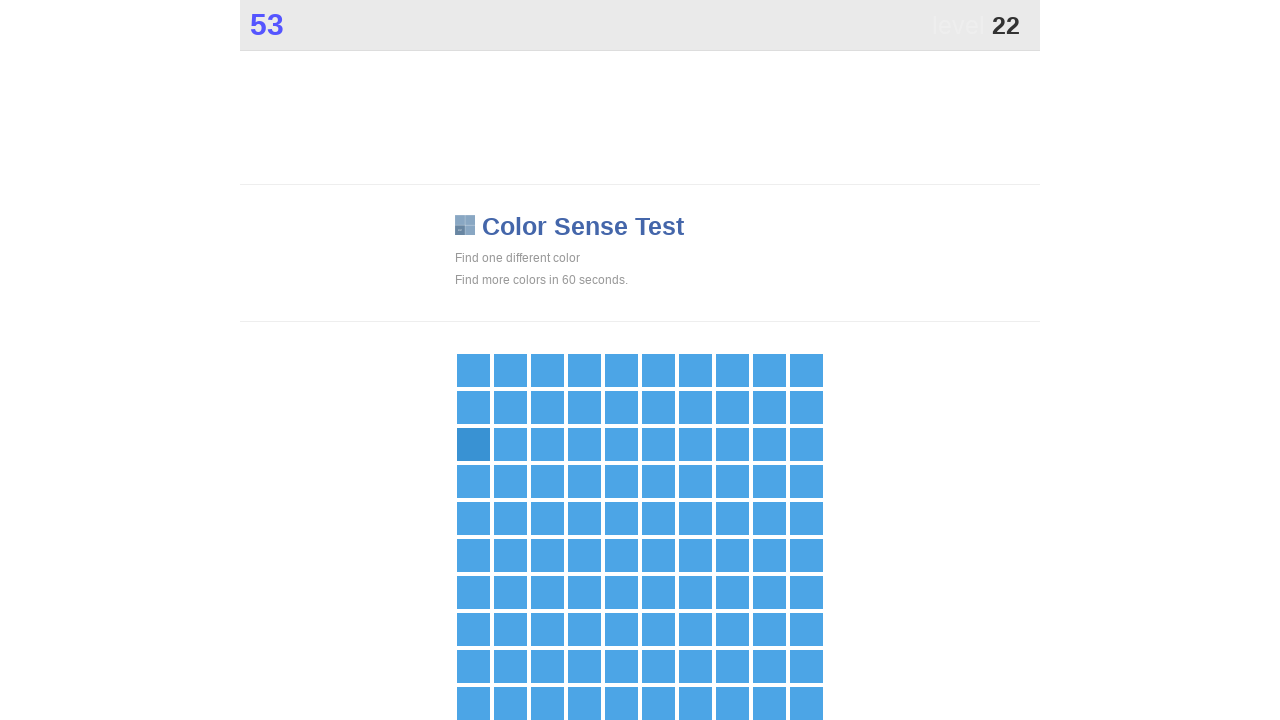

Clicked main game area (attempt 44) at (473, 444) on div.main
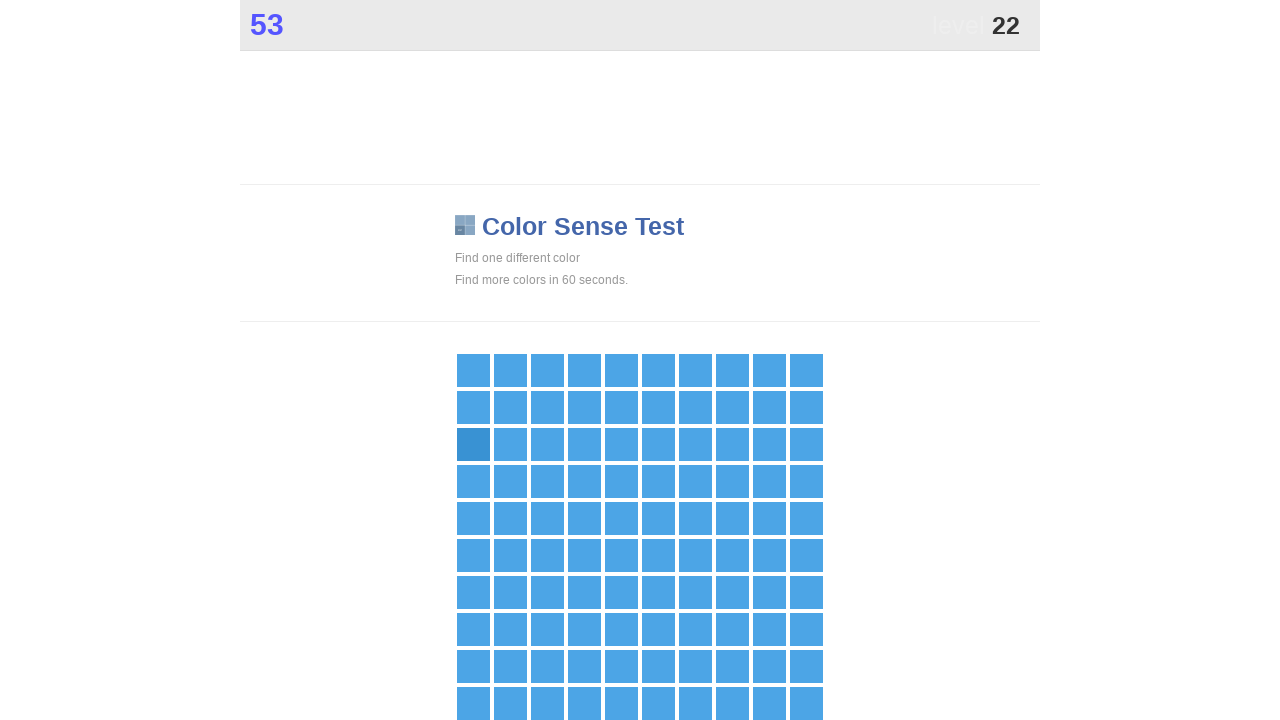

Clicked main game area (attempt 45) at (473, 444) on div.main
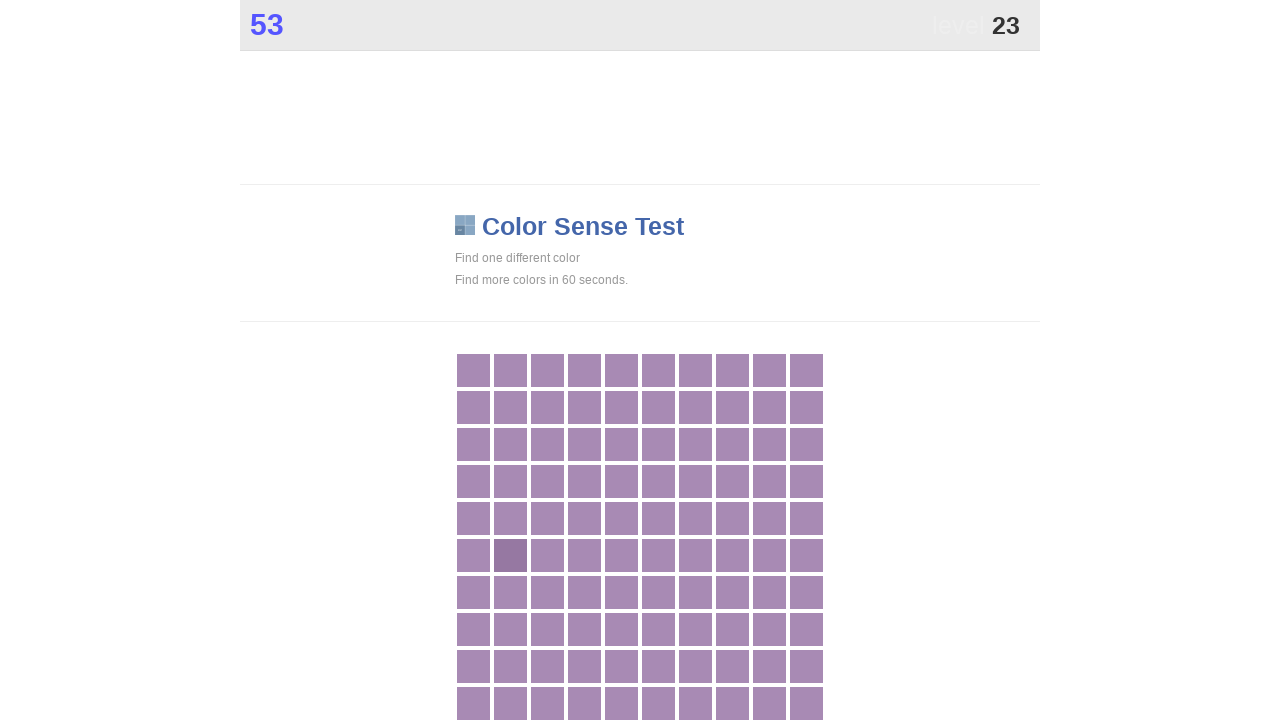

Clicked main game area (attempt 46) at (510, 555) on div.main
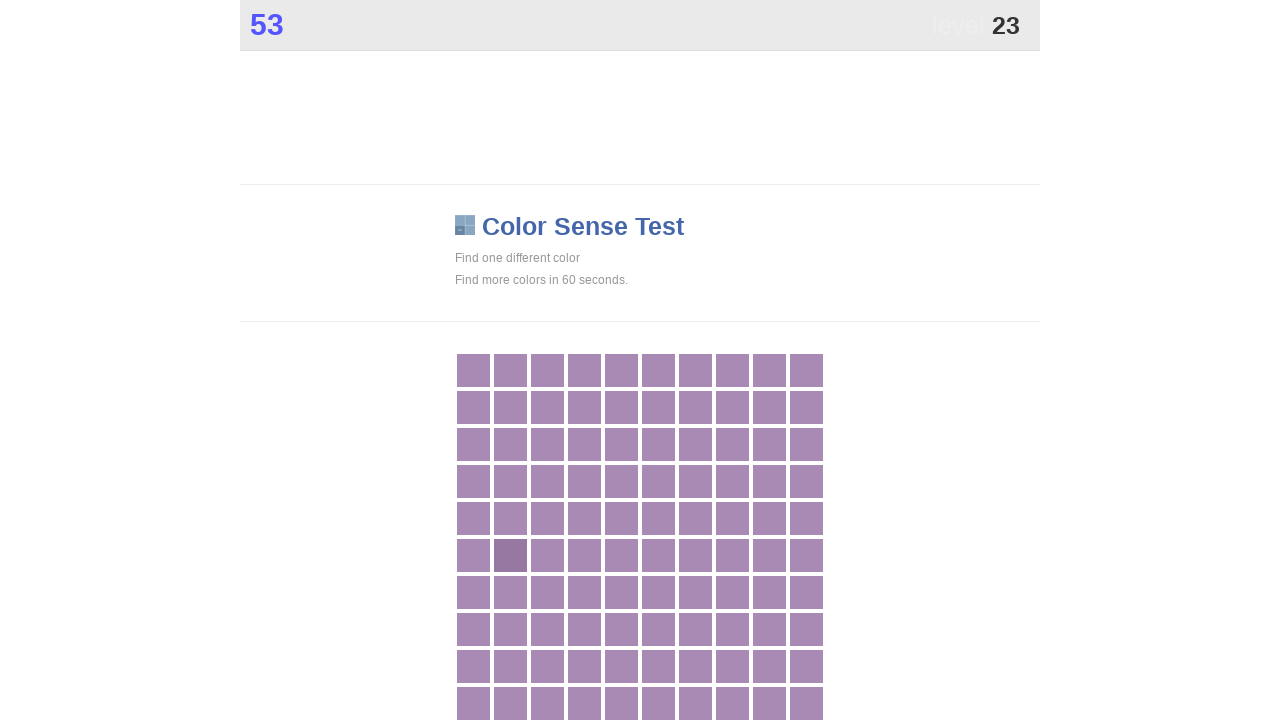

Clicked main game area (attempt 47) at (510, 555) on div.main
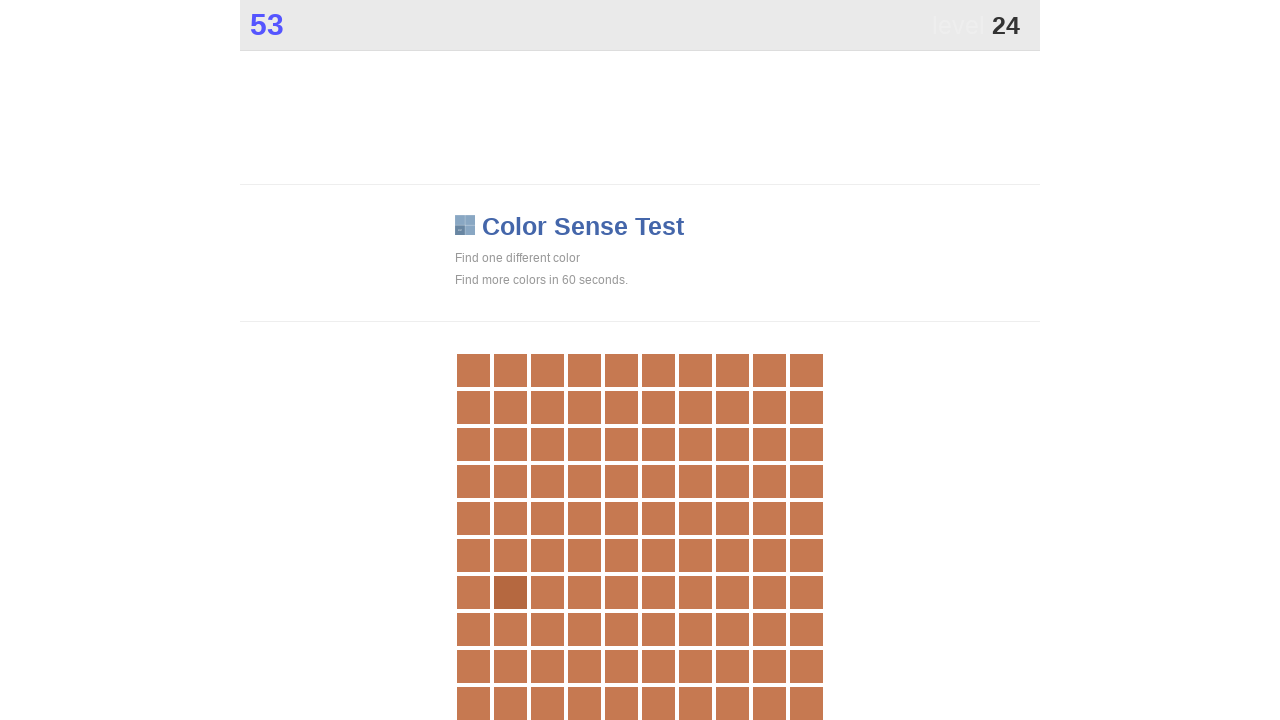

Clicked main game area (attempt 48) at (510, 592) on div.main
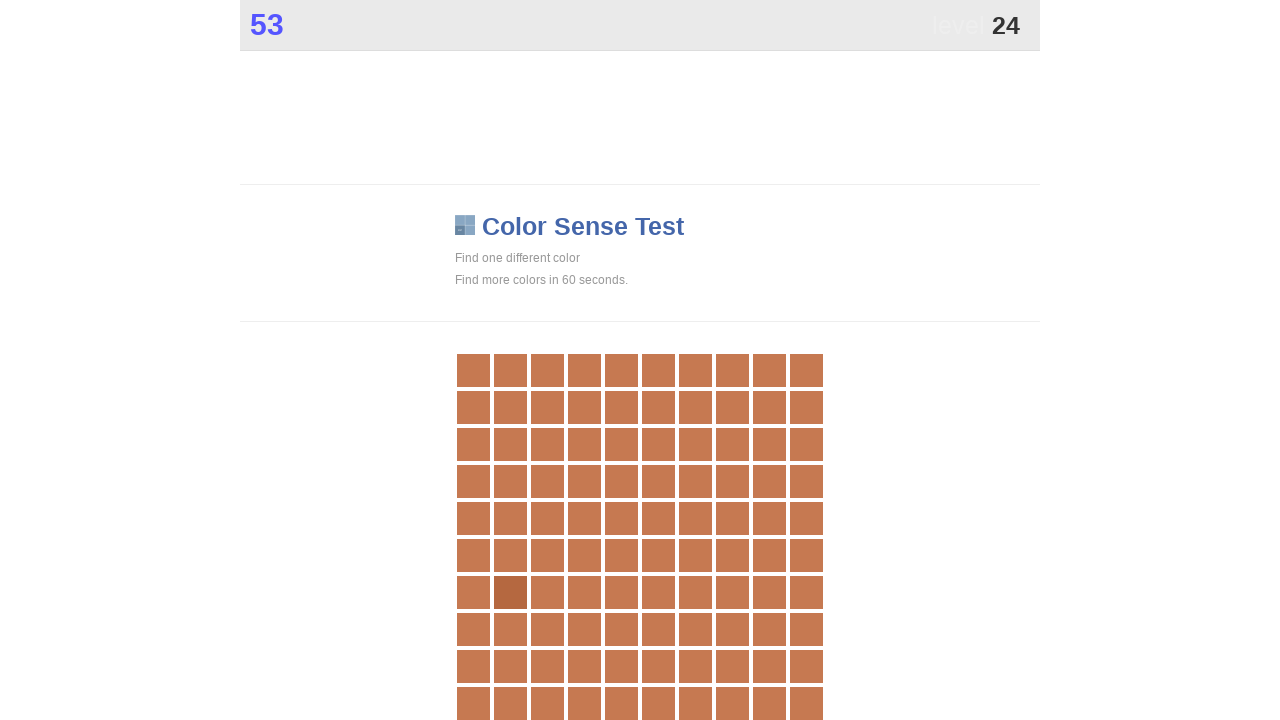

Clicked main game area (attempt 49) at (510, 592) on div.main
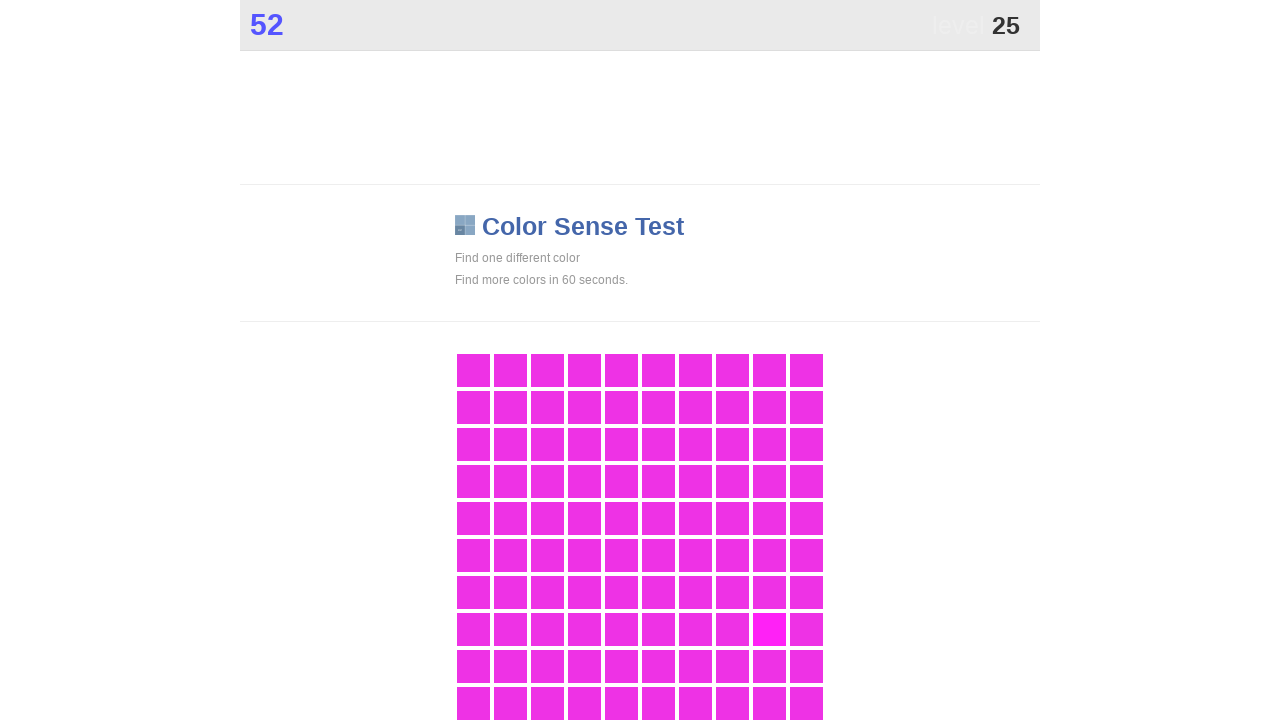

Clicked main game area (attempt 50) at (769, 629) on div.main
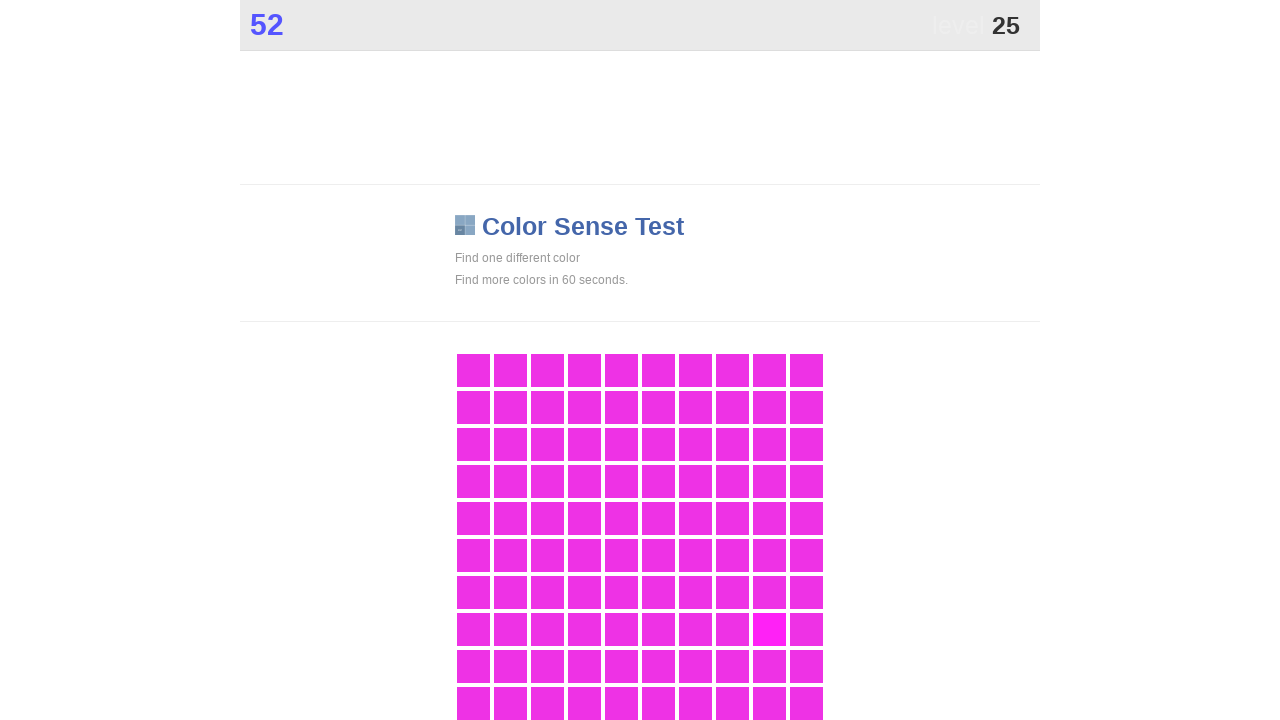

Clicked main game area (attempt 51) at (769, 629) on div.main
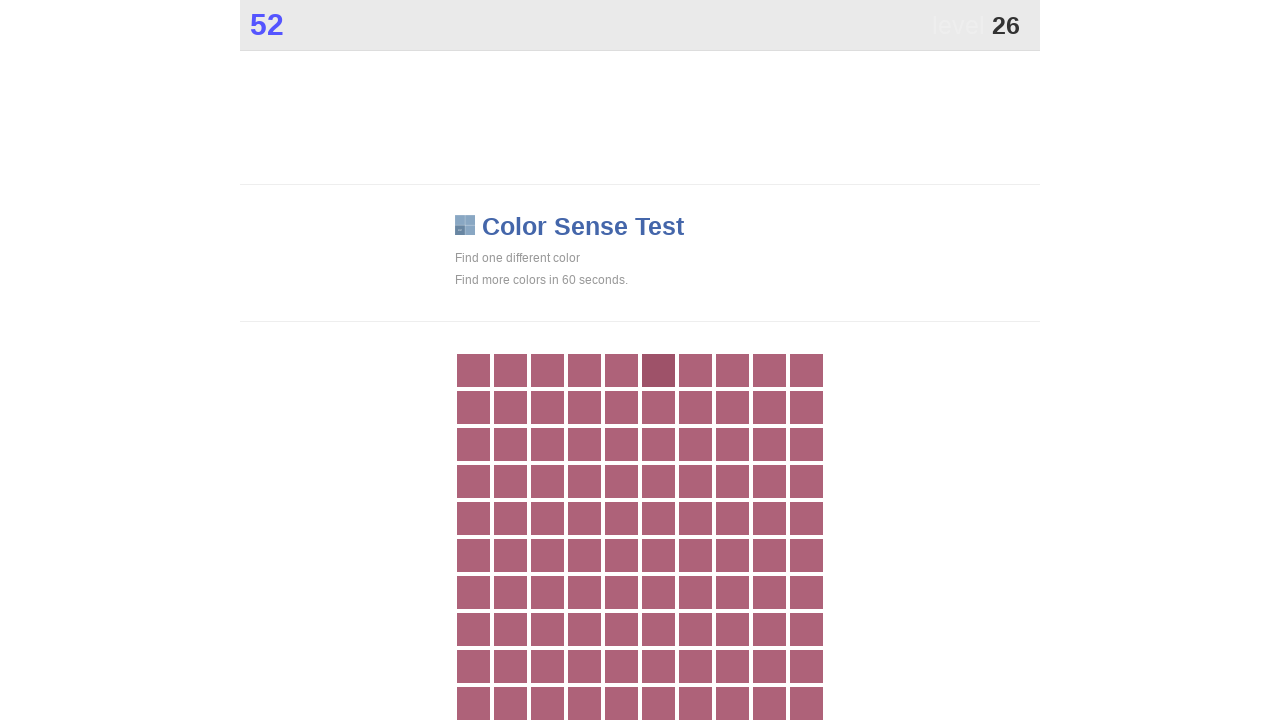

Clicked main game area (attempt 52) at (658, 370) on div.main
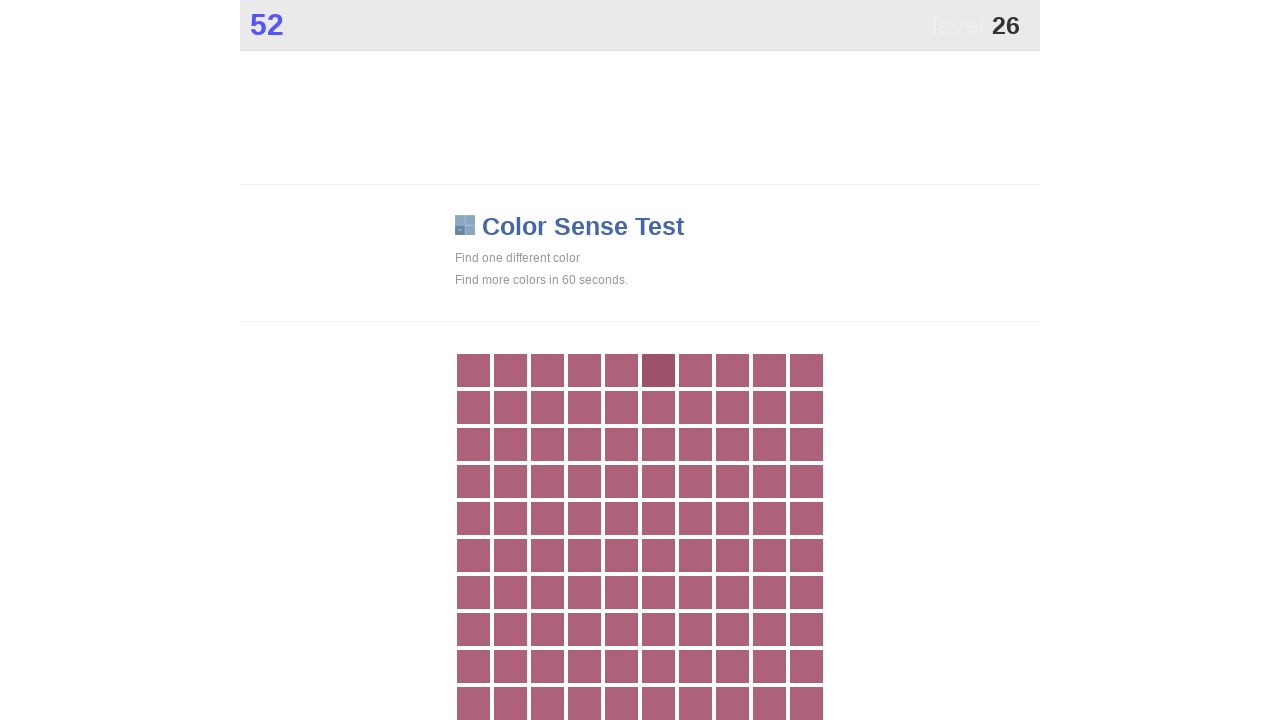

Clicked main game area (attempt 53) at (658, 370) on div.main
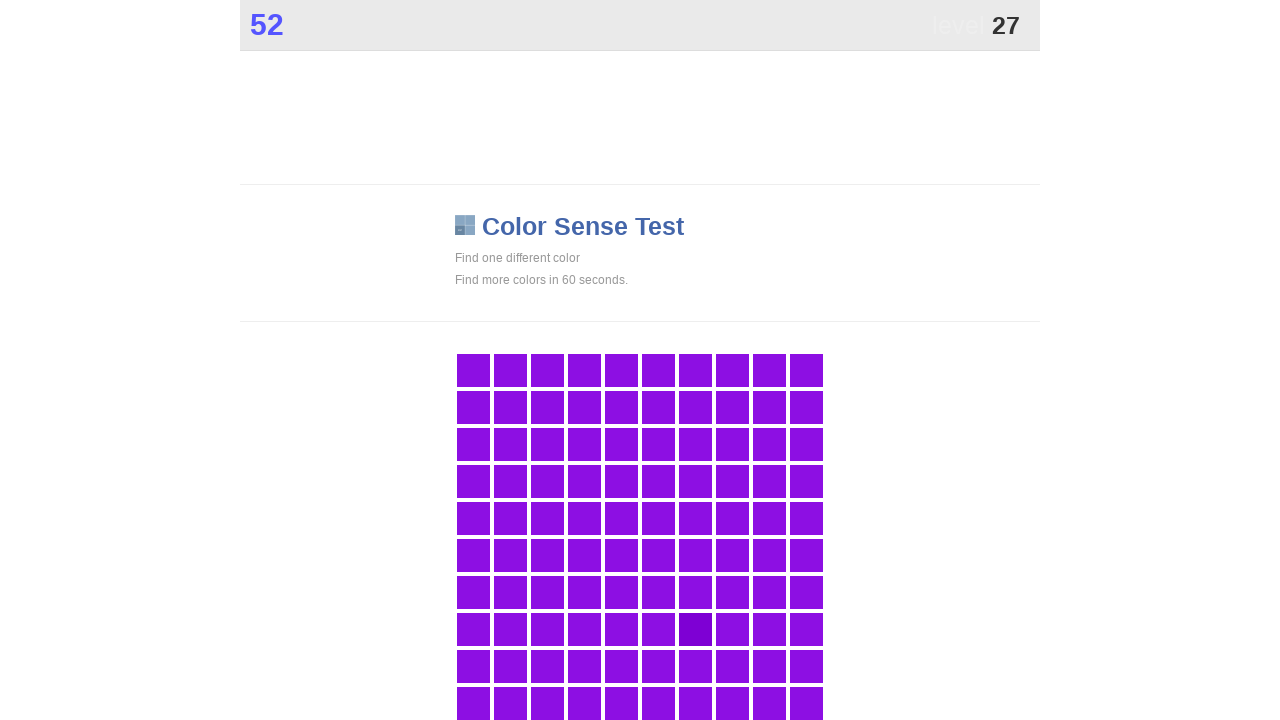

Clicked main game area (attempt 54) at (695, 629) on div.main
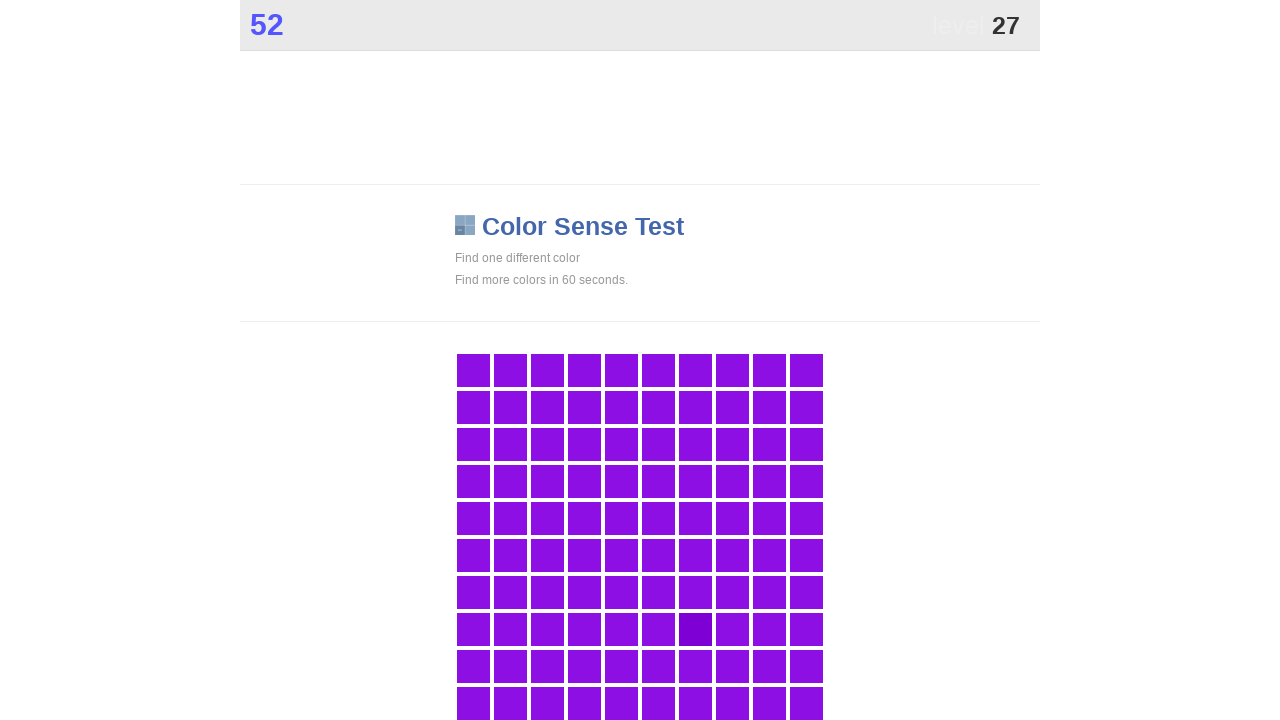

Clicked main game area (attempt 55) at (695, 629) on div.main
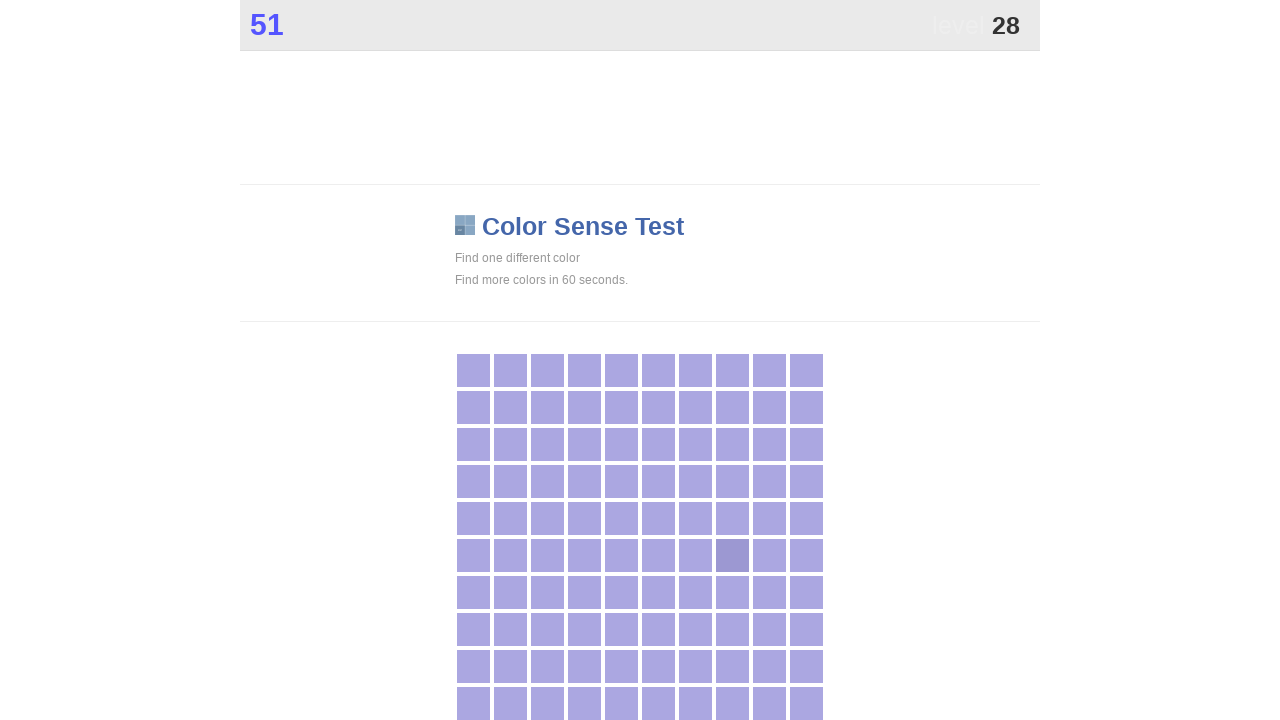

Clicked main game area (attempt 56) at (732, 555) on div.main
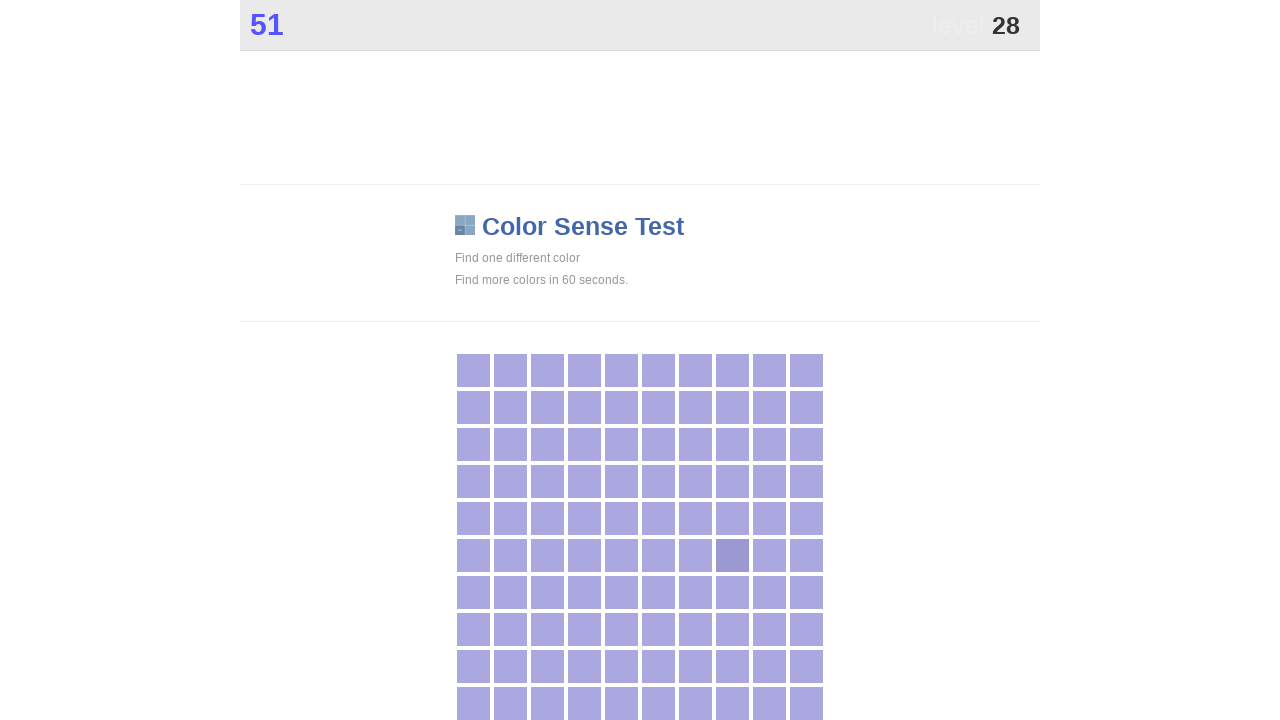

Clicked main game area (attempt 57) at (732, 555) on div.main
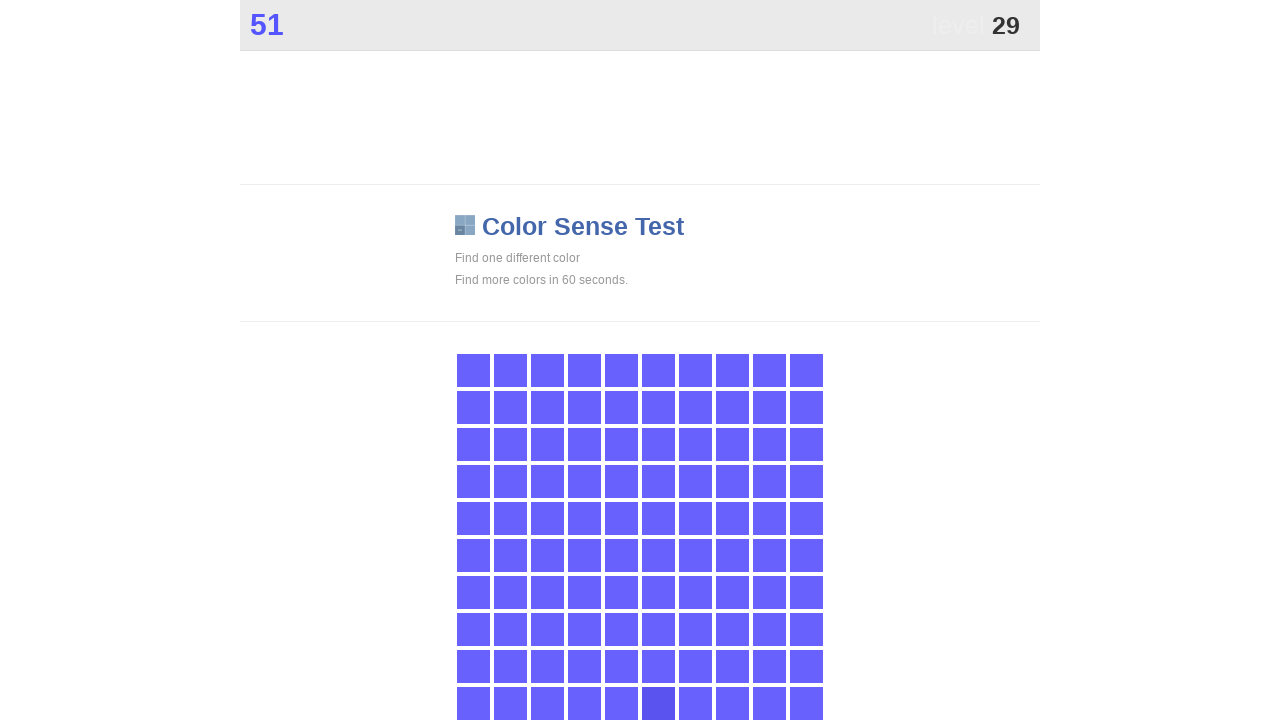

Clicked main game area (attempt 58) at (658, 703) on div.main
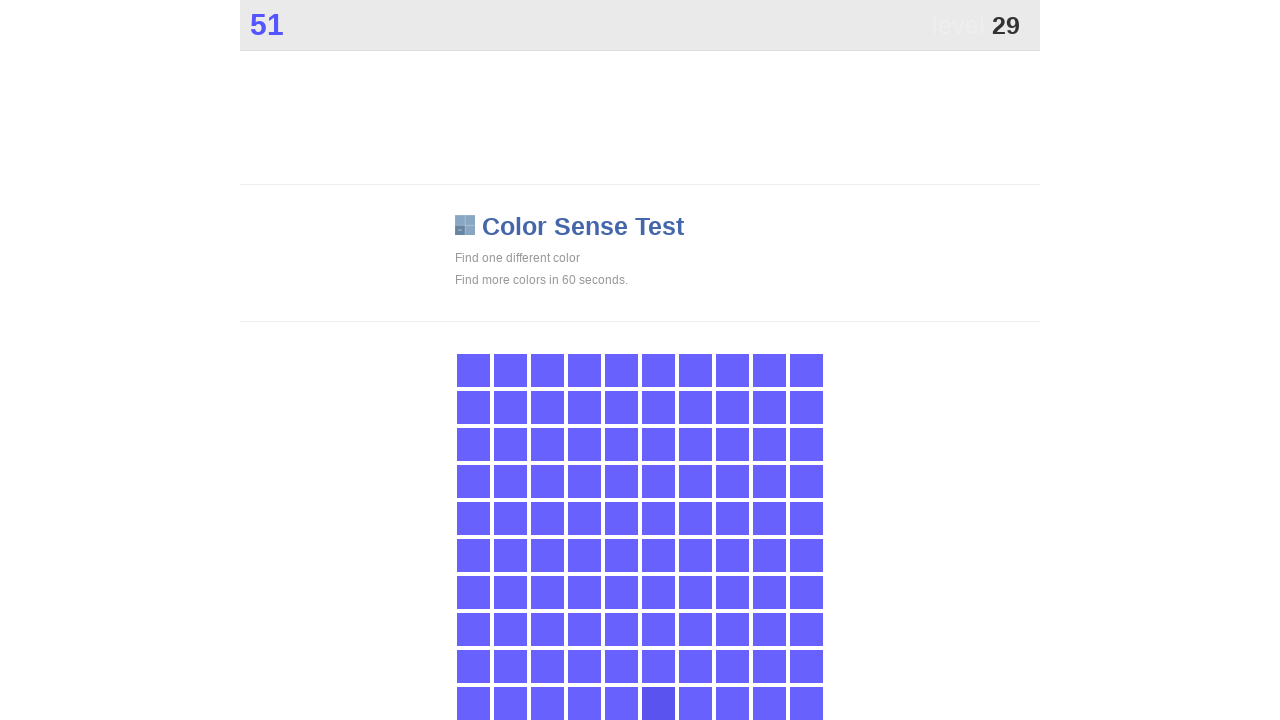

Clicked main game area (attempt 59) at (658, 703) on div.main
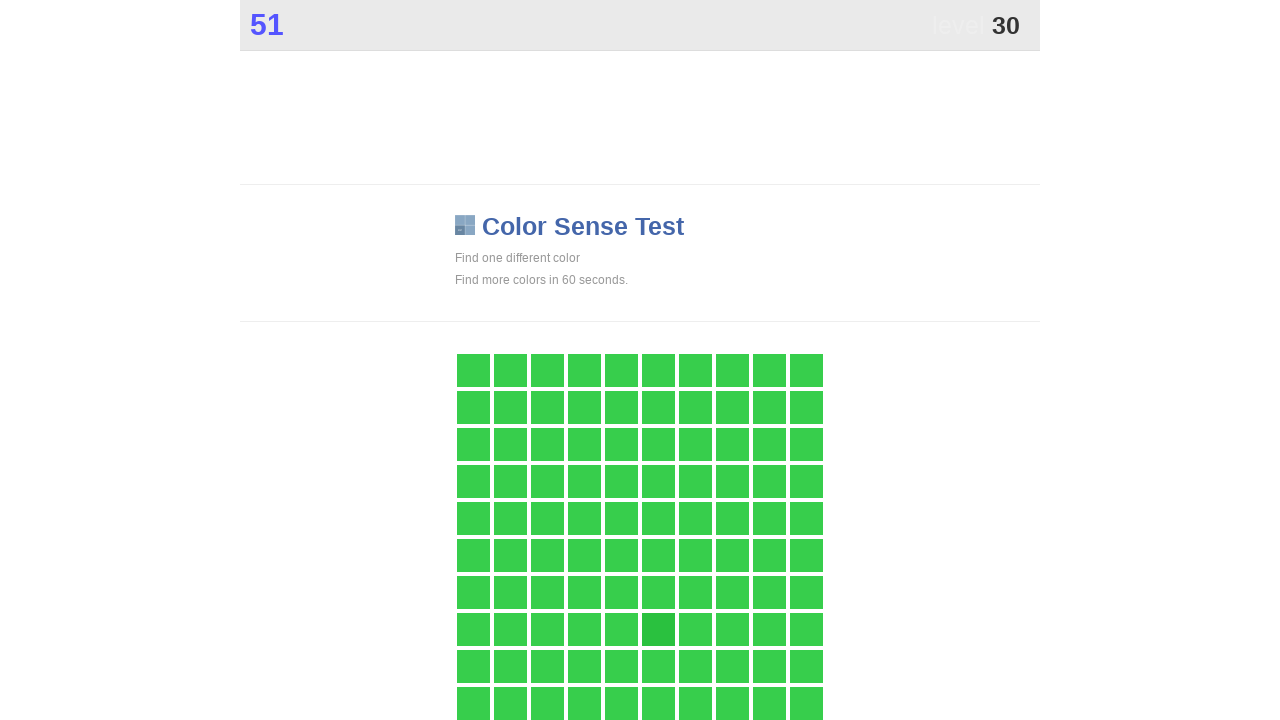

Clicked main game area (attempt 60) at (658, 629) on div.main
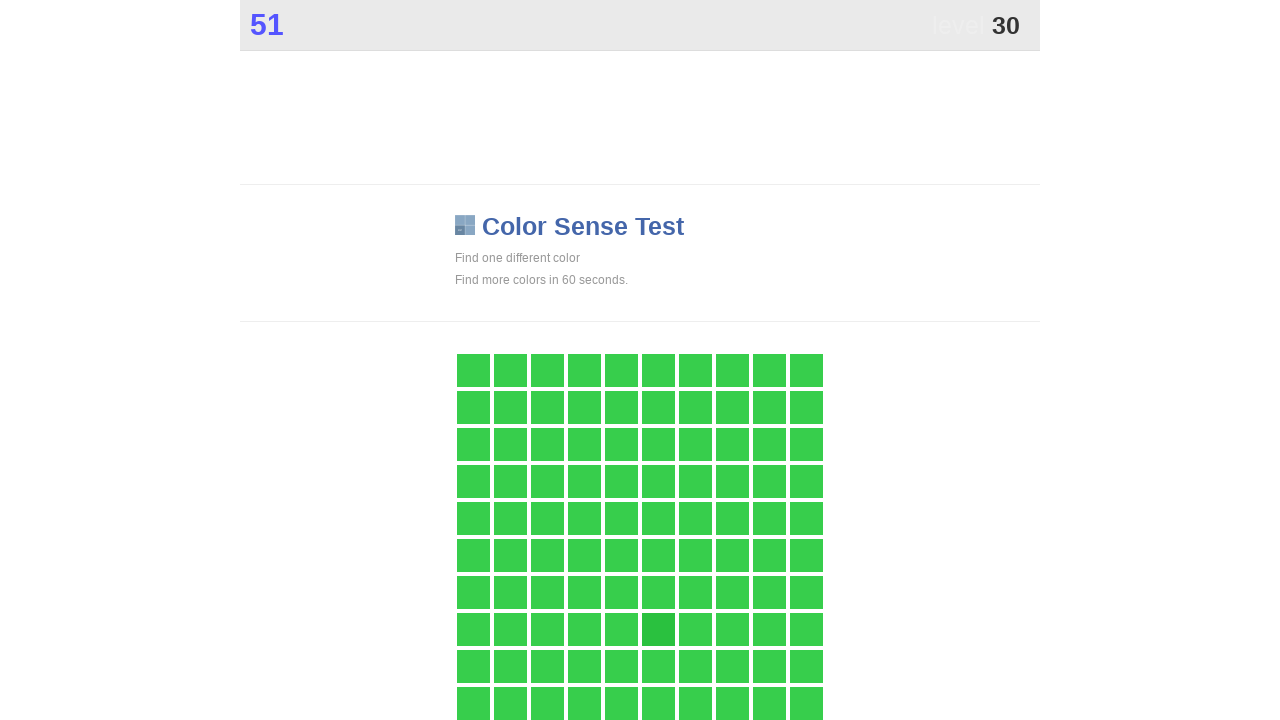

Clicked main game area (attempt 61) at (658, 629) on div.main
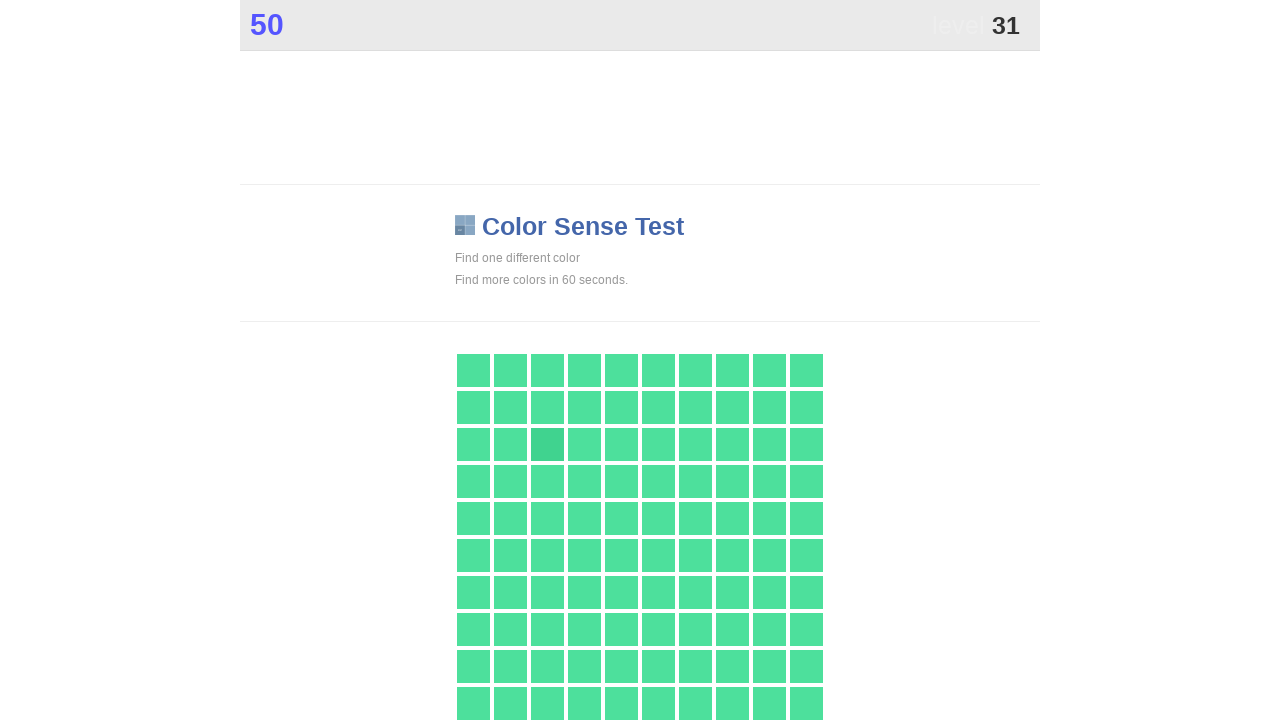

Clicked main game area (attempt 62) at (547, 444) on div.main
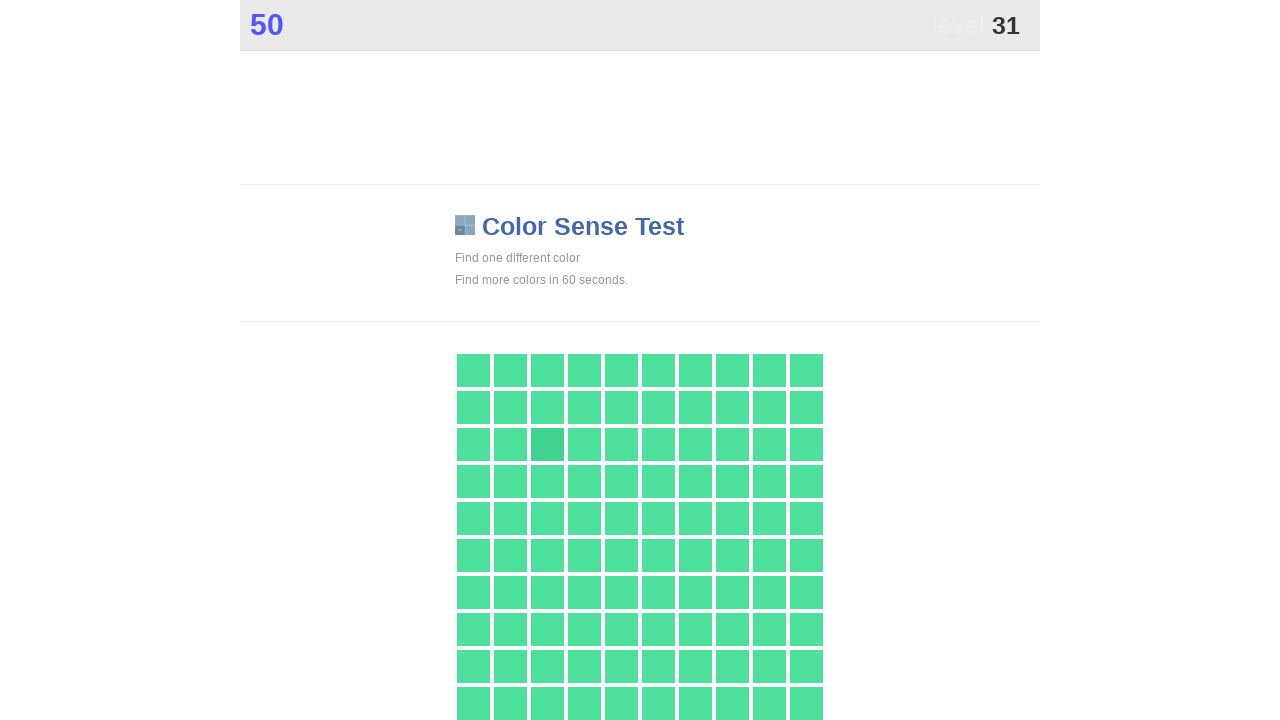

Clicked main game area (attempt 63) at (547, 444) on div.main
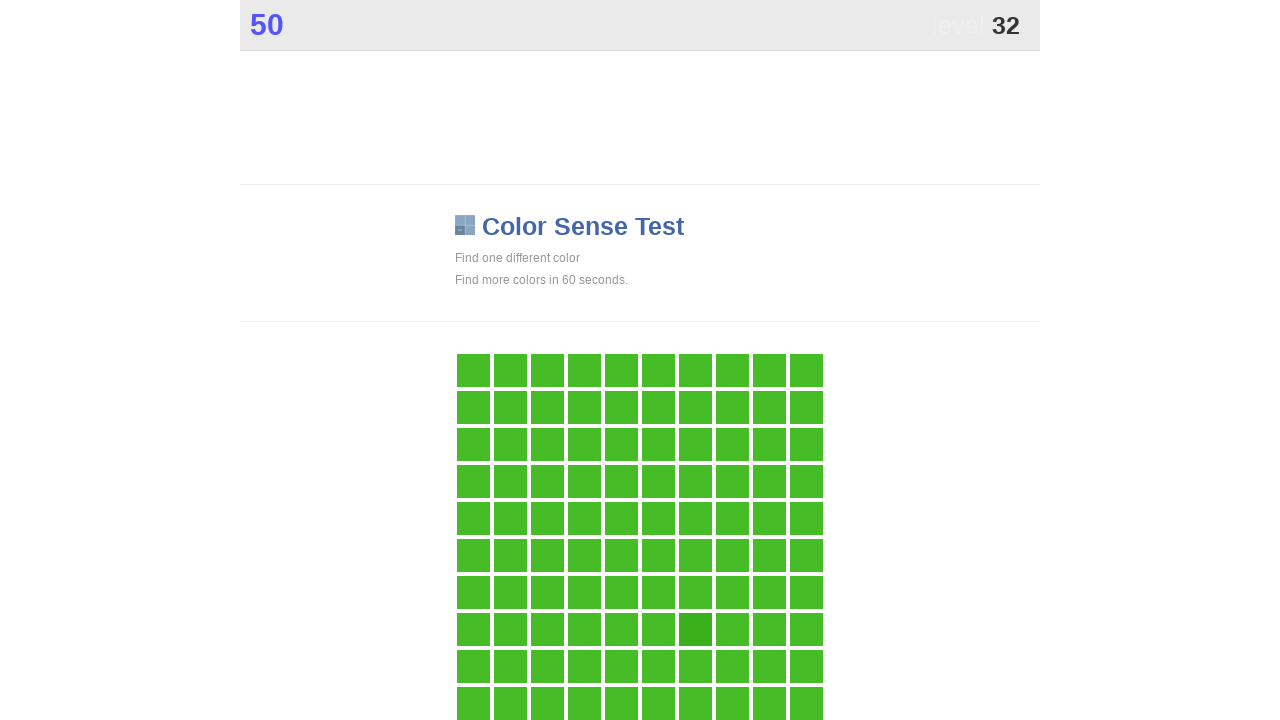

Clicked main game area (attempt 64) at (695, 629) on div.main
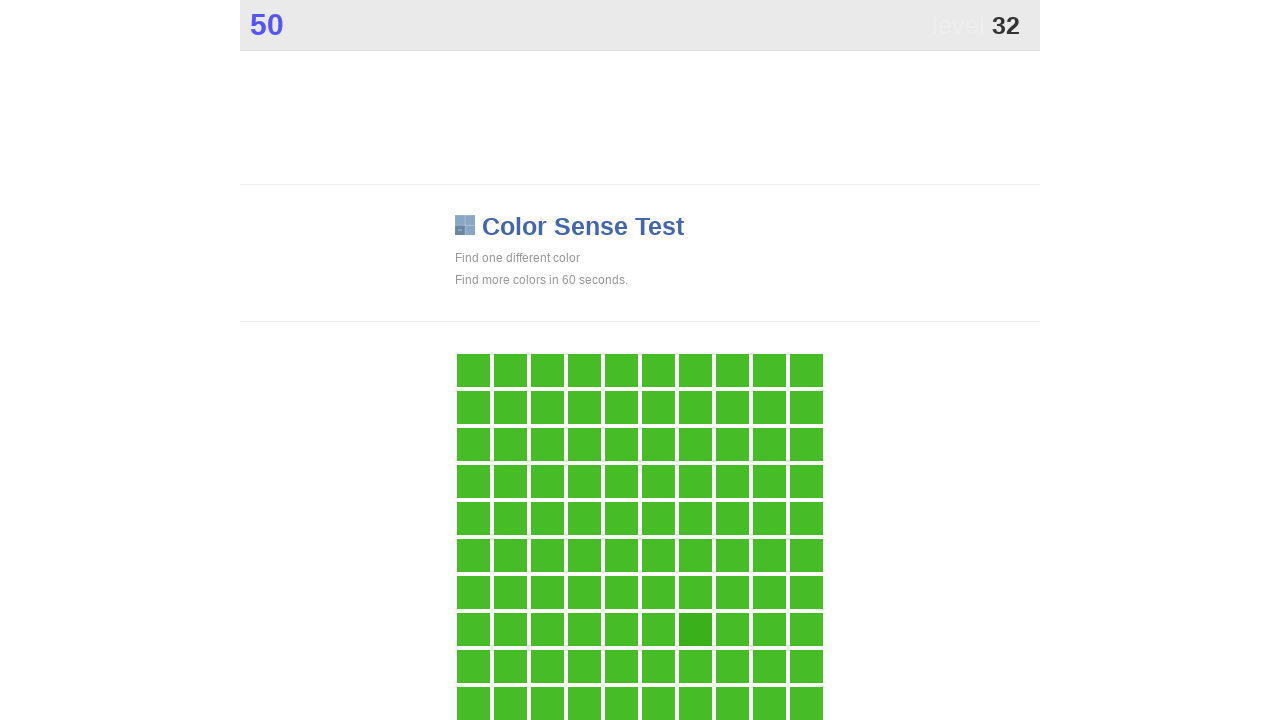

Clicked main game area (attempt 65) at (695, 629) on div.main
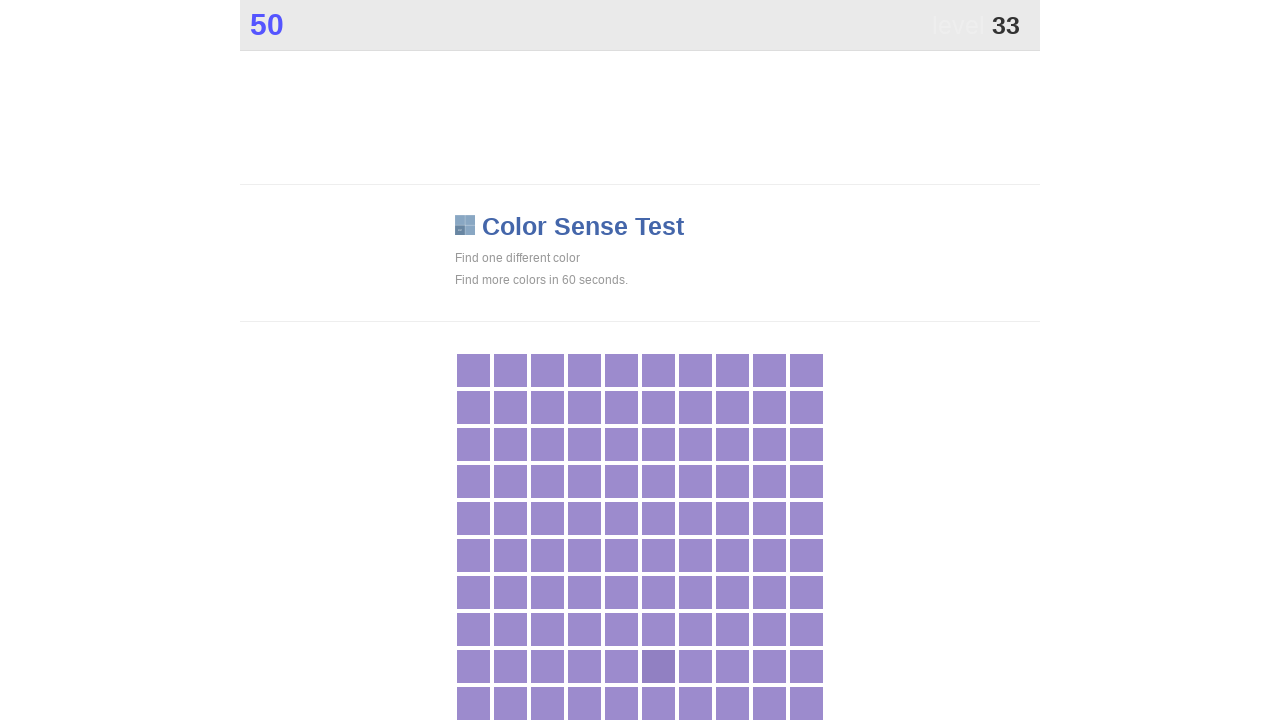

Clicked main game area (attempt 66) at (658, 666) on div.main
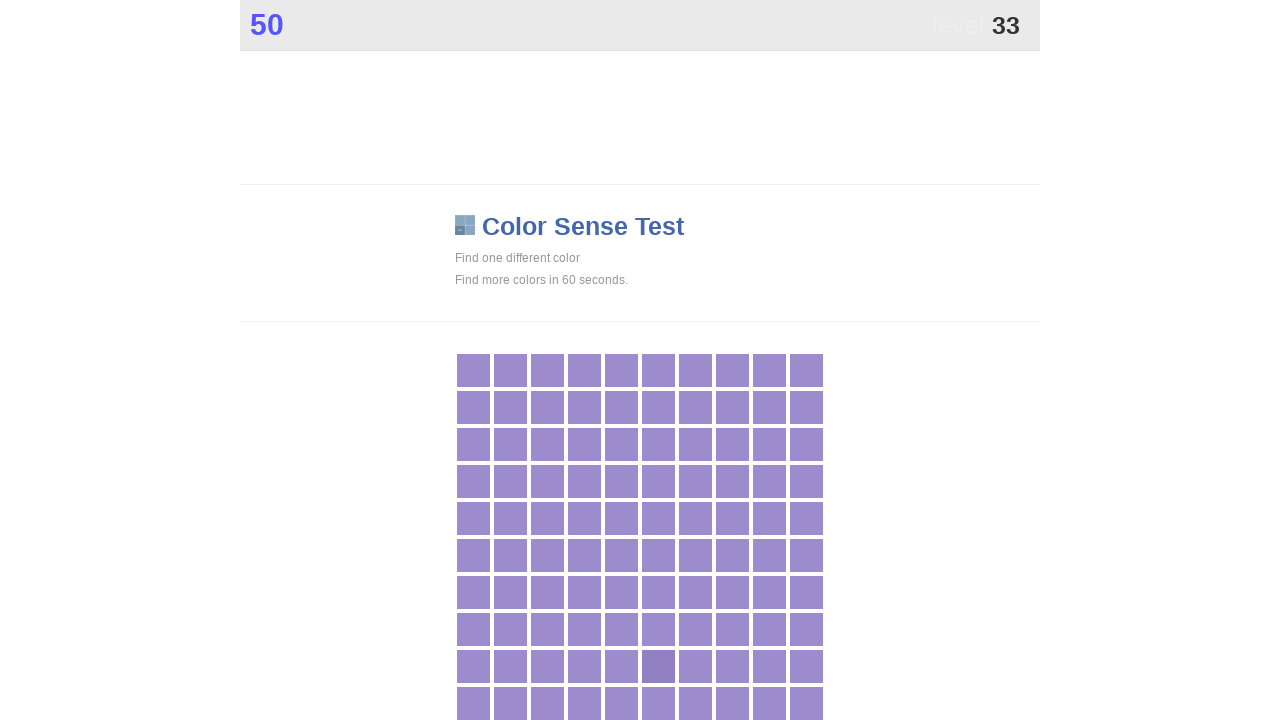

Clicked main game area (attempt 67) at (658, 666) on div.main
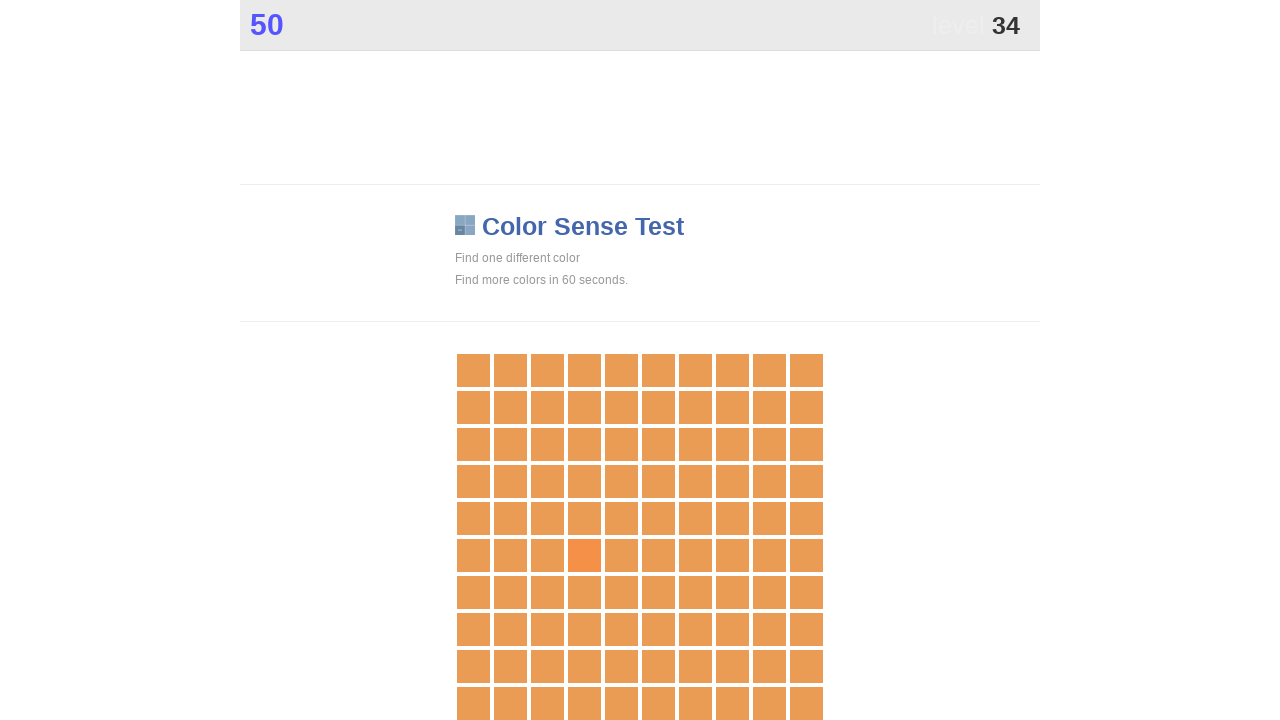

Clicked main game area (attempt 68) at (584, 555) on div.main
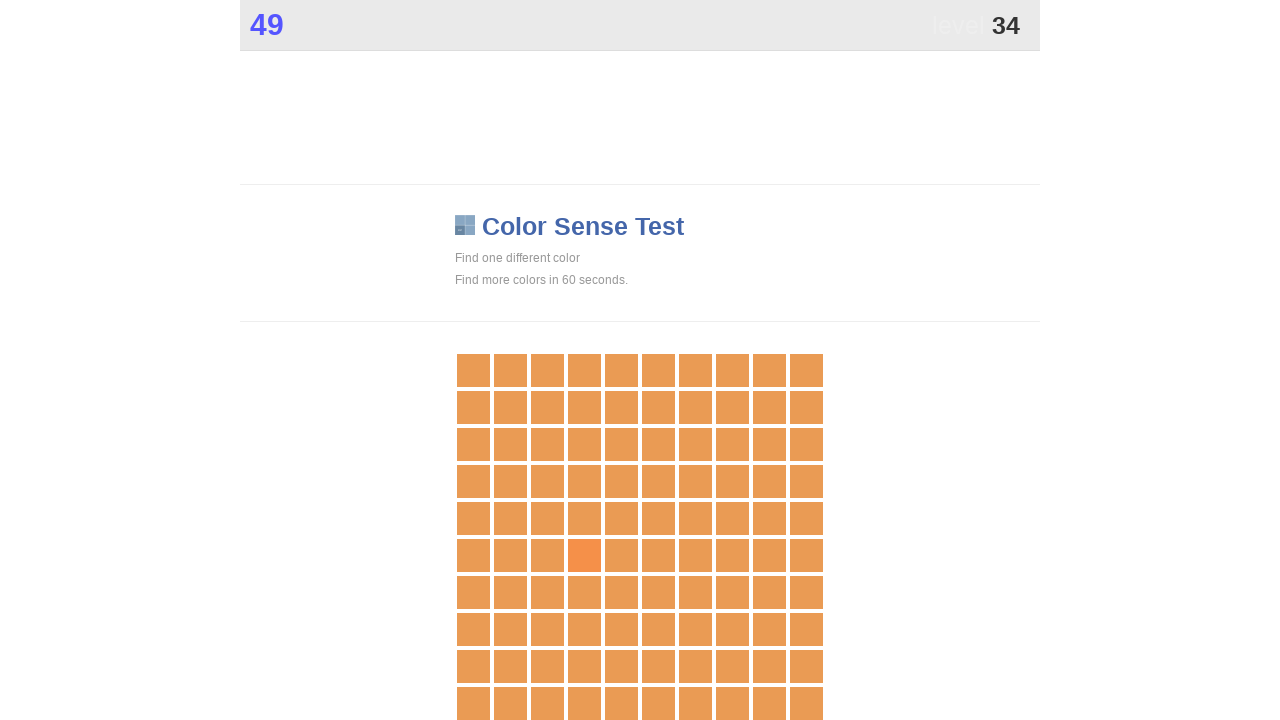

Clicked main game area (attempt 69) at (584, 555) on div.main
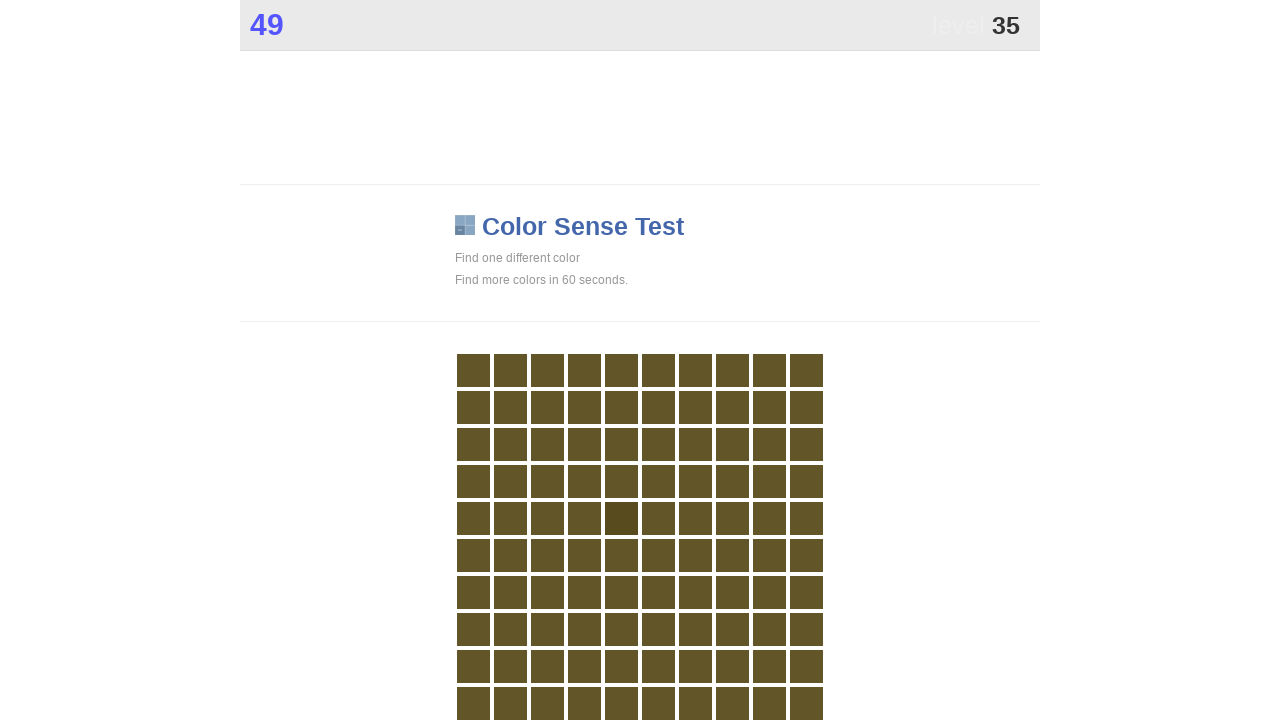

Clicked main game area (attempt 70) at (621, 518) on div.main
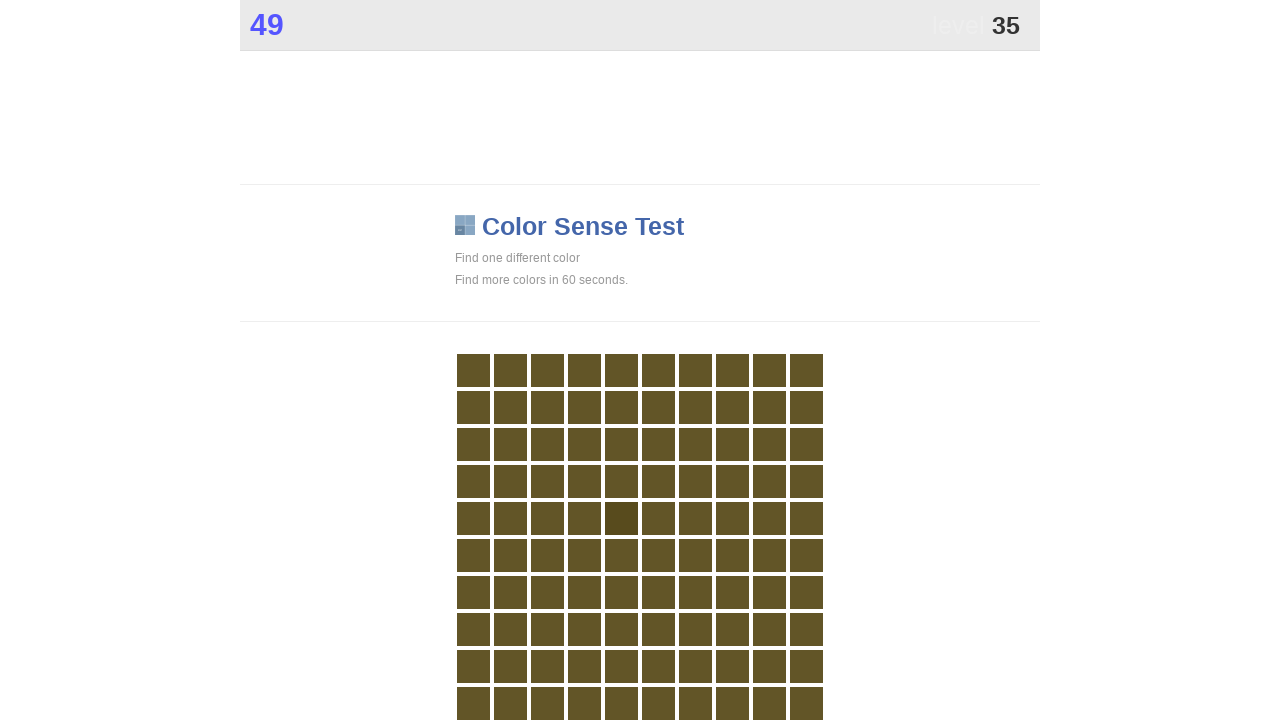

Clicked main game area (attempt 71) at (621, 518) on div.main
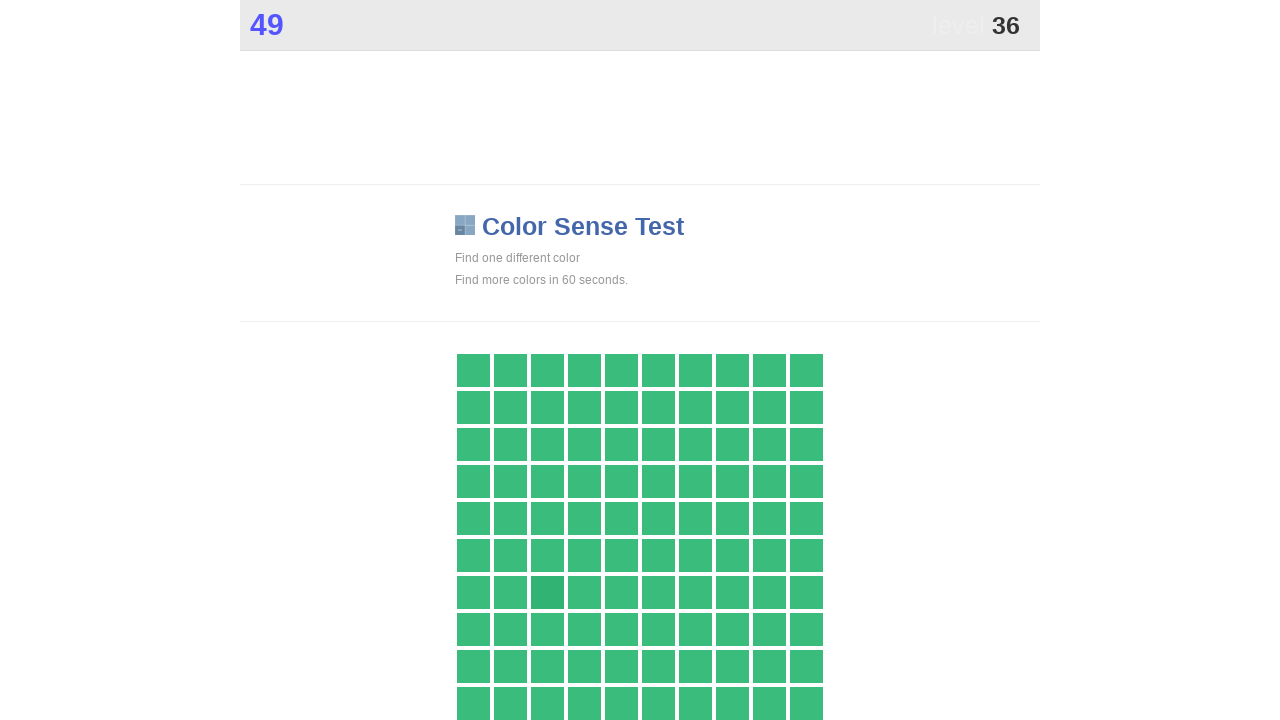

Clicked main game area (attempt 72) at (547, 592) on div.main
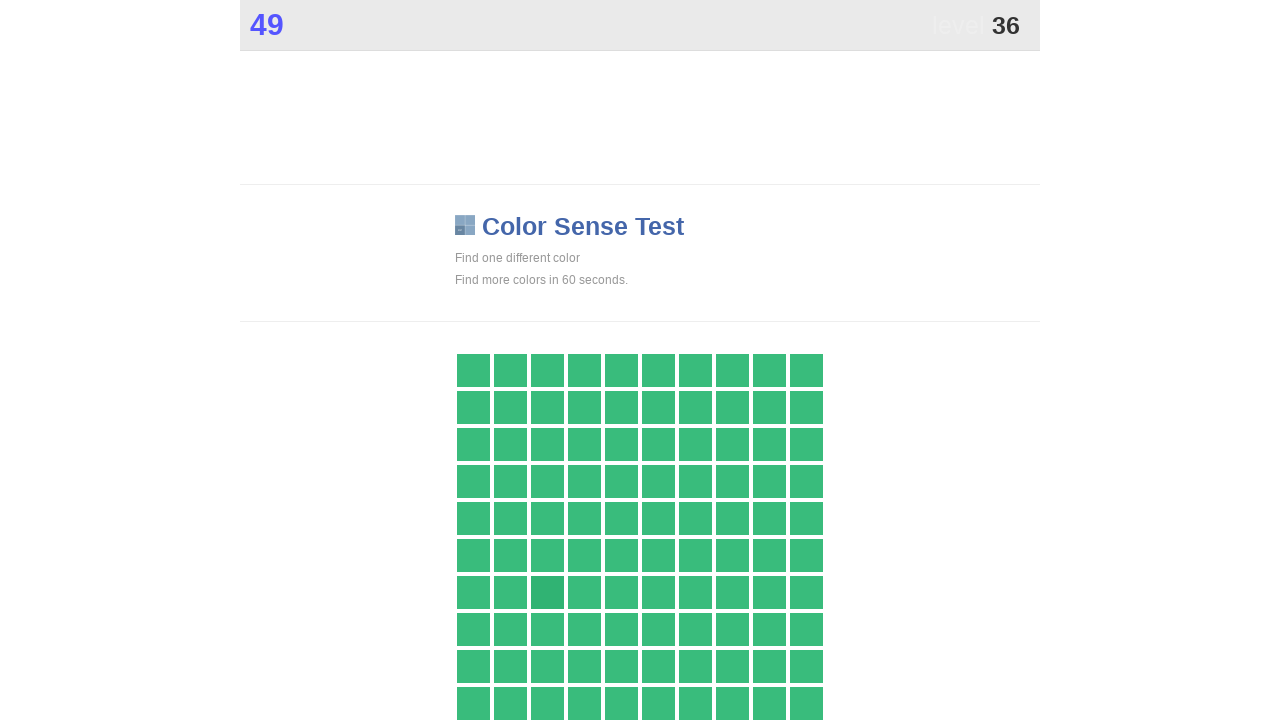

Clicked main game area (attempt 73) at (547, 592) on div.main
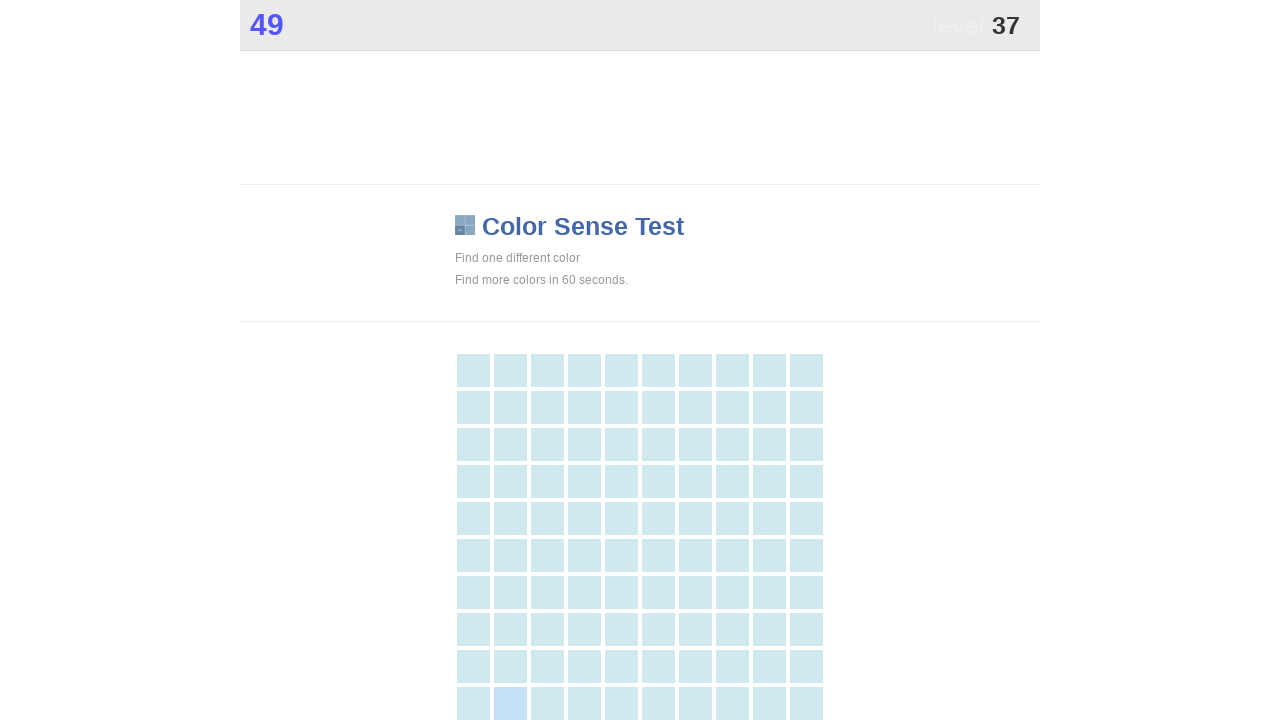

Clicked main game area (attempt 74) at (510, 703) on div.main
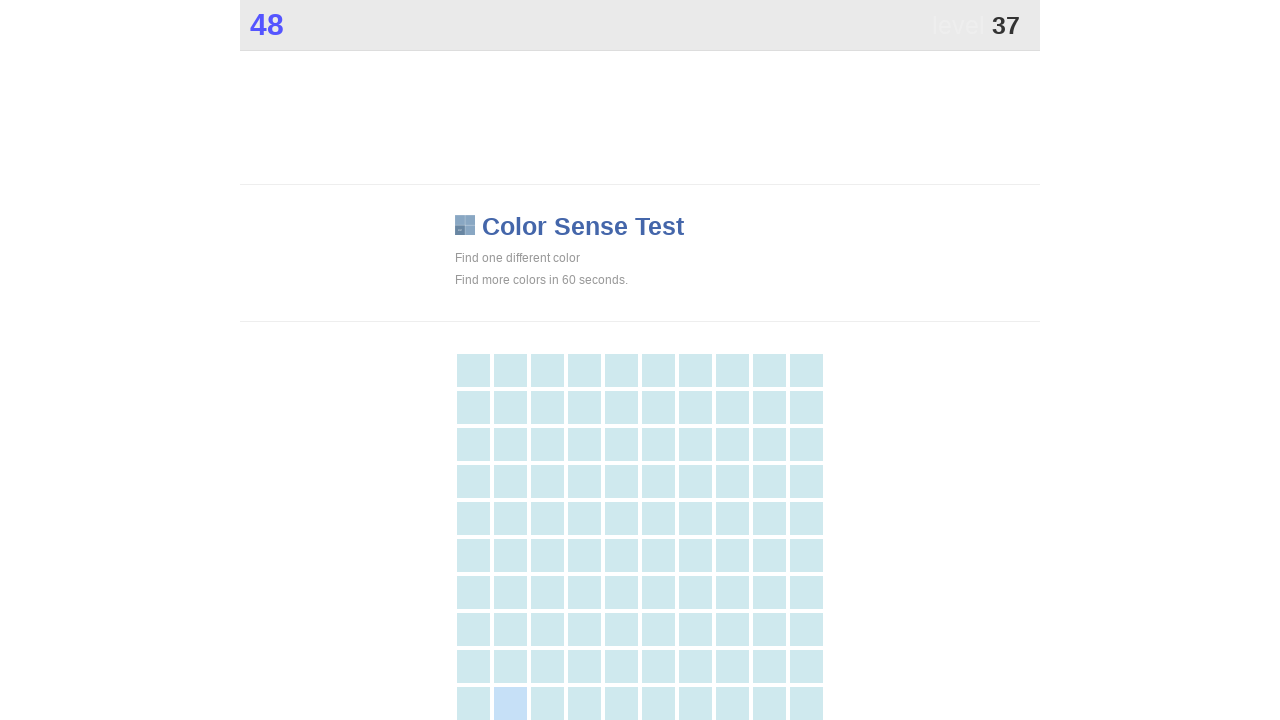

Clicked main game area (attempt 75) at (510, 703) on div.main
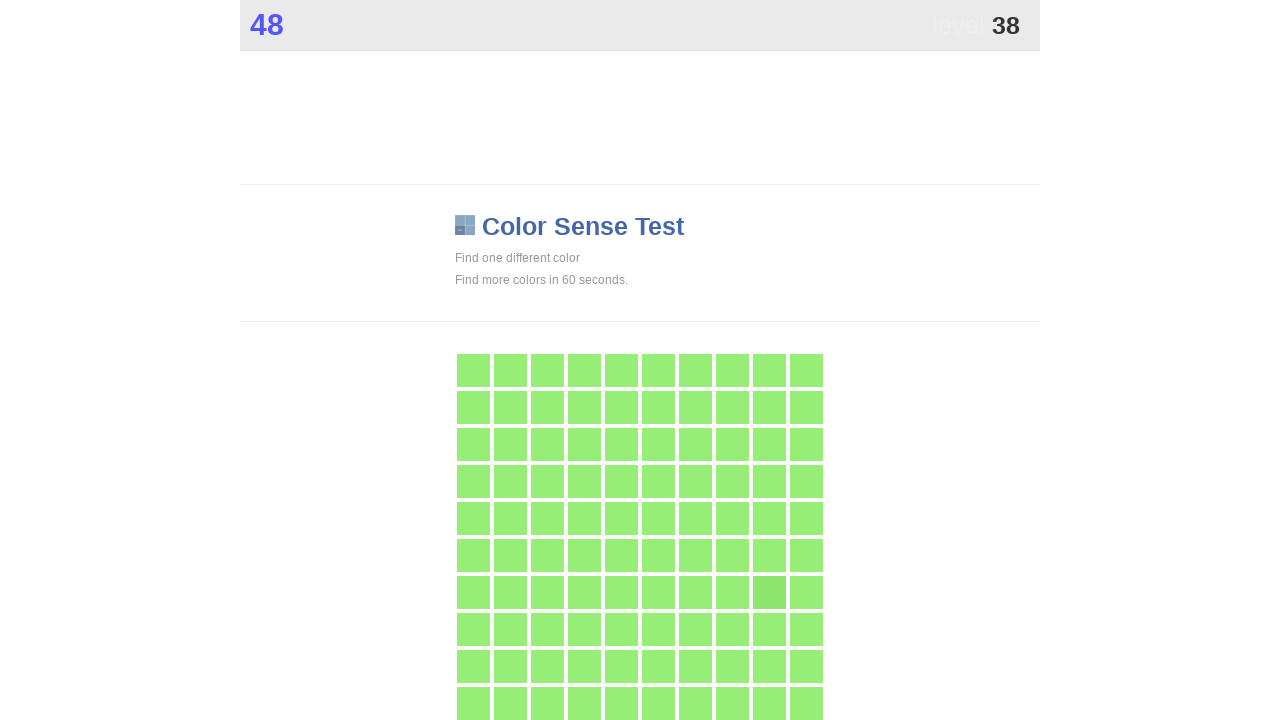

Clicked main game area (attempt 76) at (769, 592) on div.main
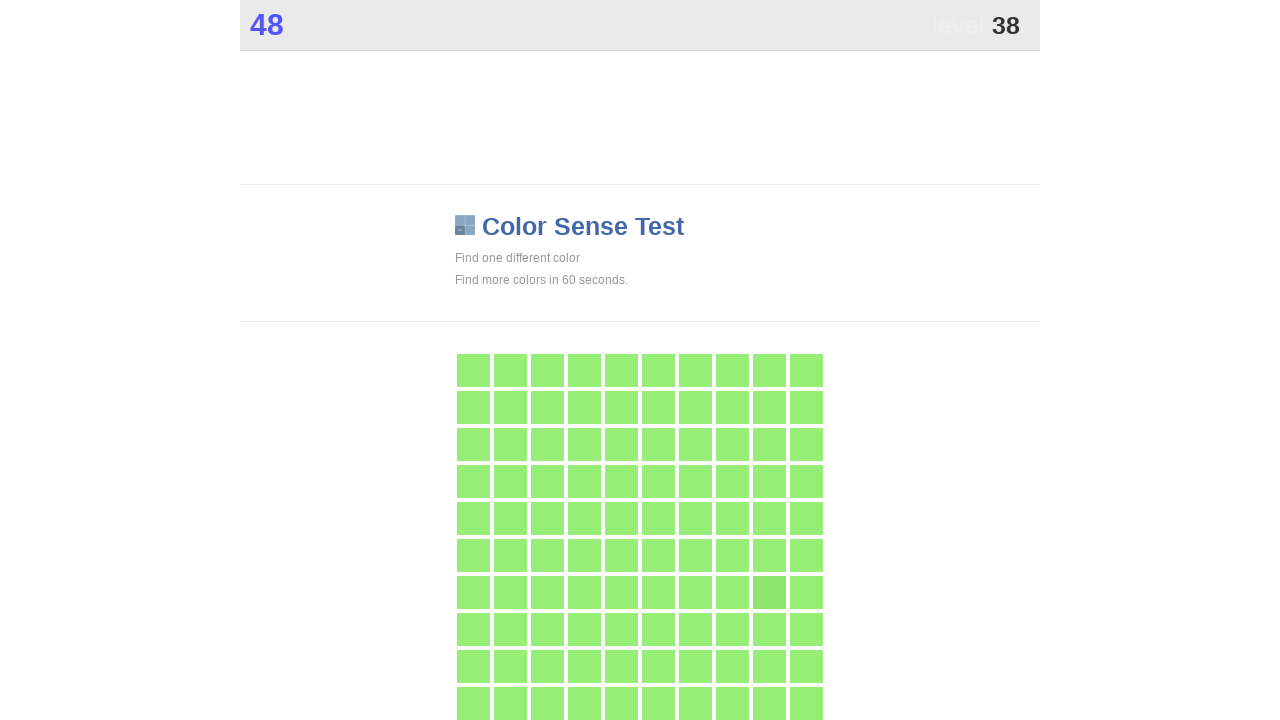

Clicked main game area (attempt 77) at (769, 592) on div.main
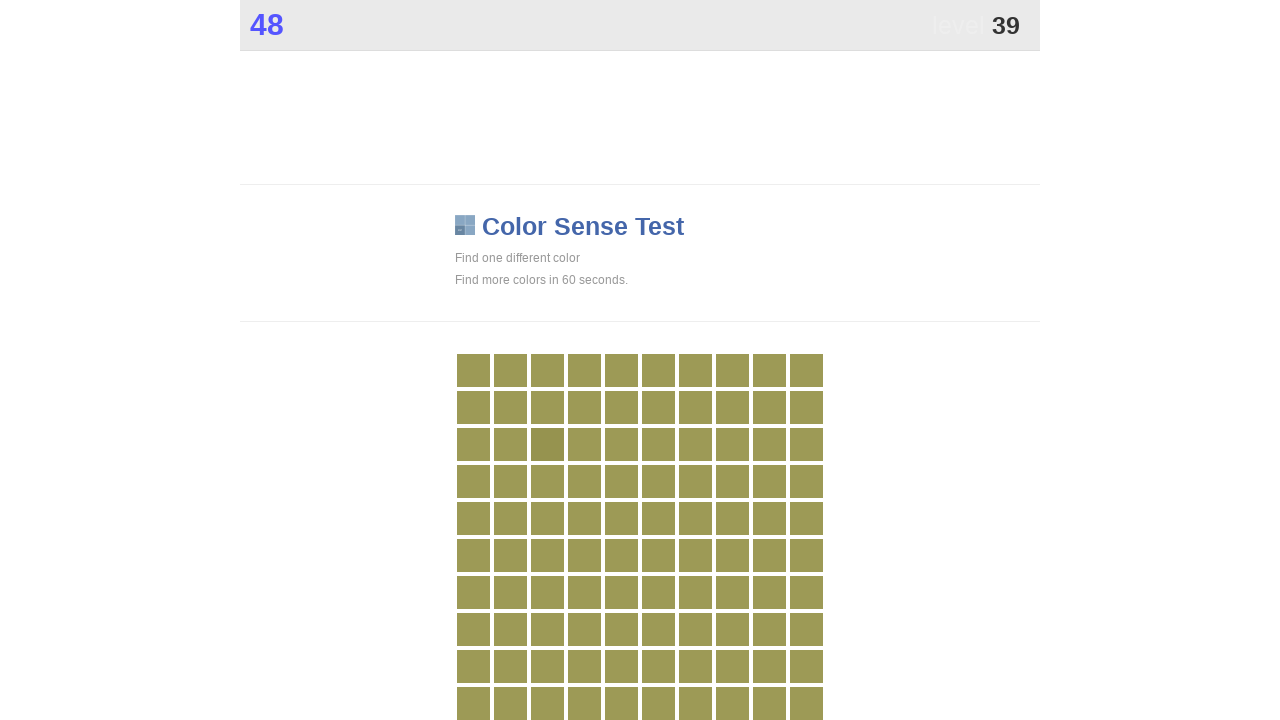

Clicked main game area (attempt 78) at (547, 444) on div.main
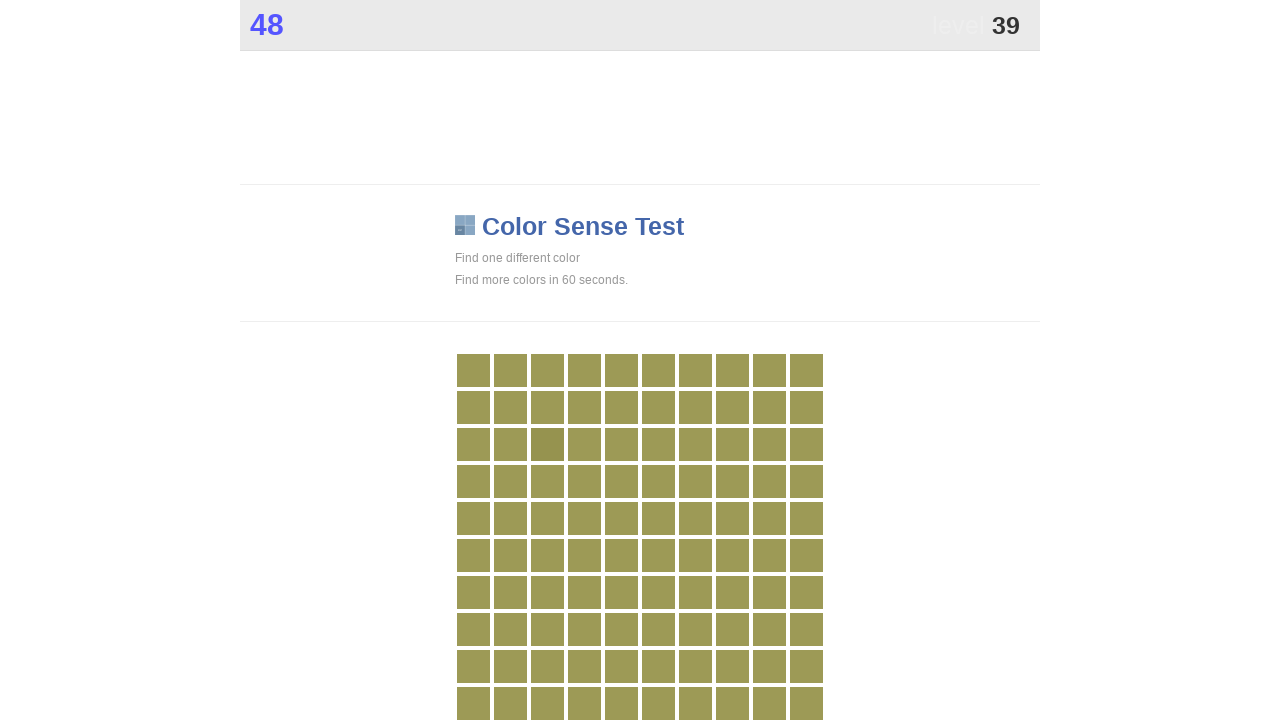

Clicked main game area (attempt 79) at (547, 444) on div.main
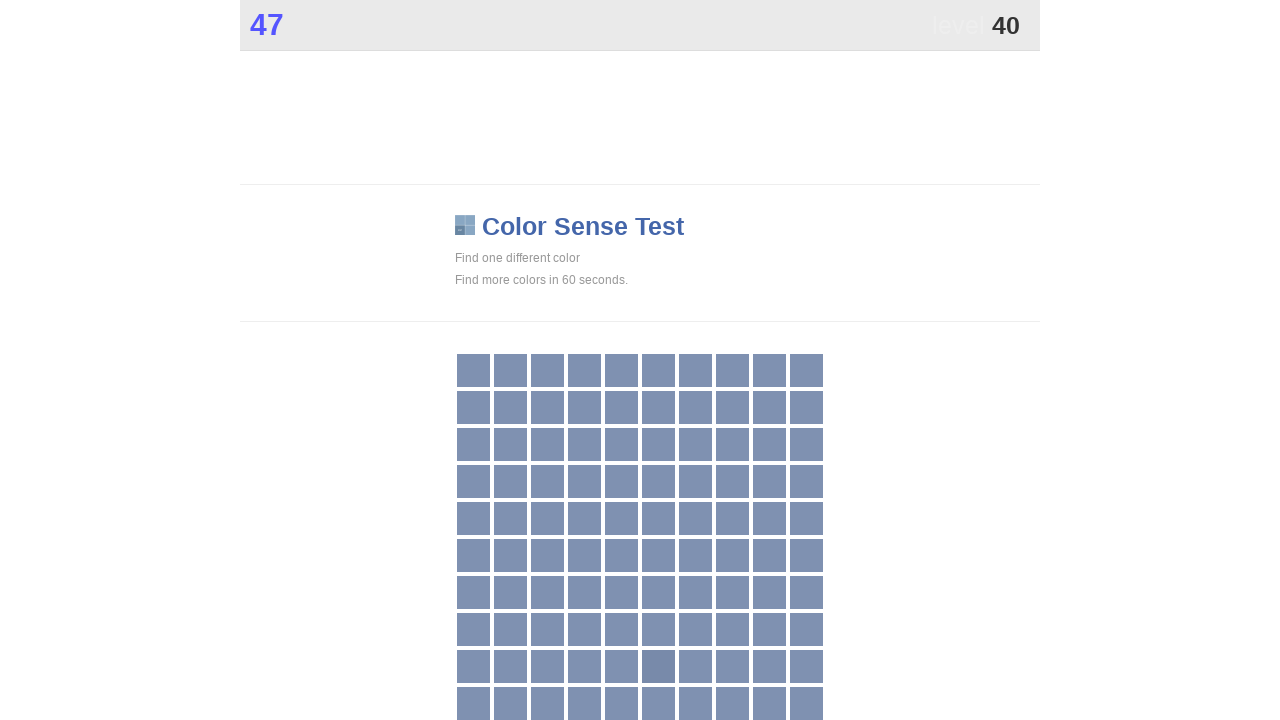

Clicked main game area (attempt 80) at (658, 666) on div.main
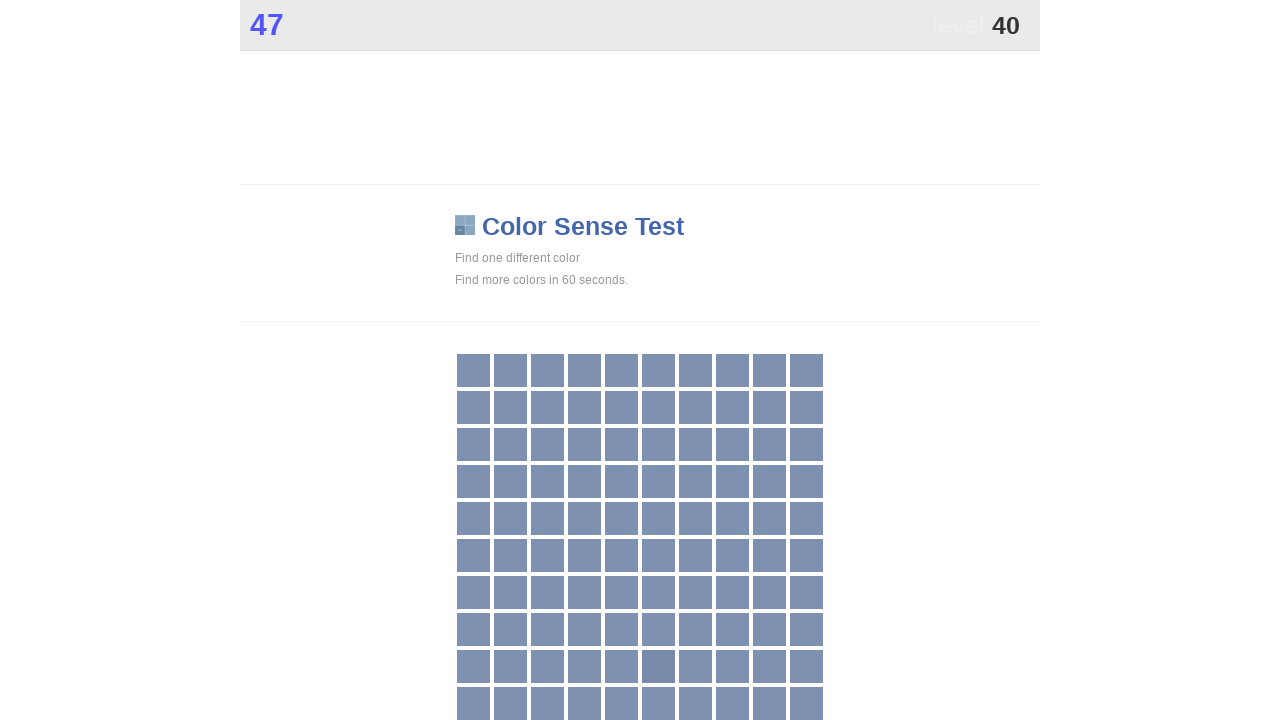

Clicked main game area (attempt 81) at (658, 666) on div.main
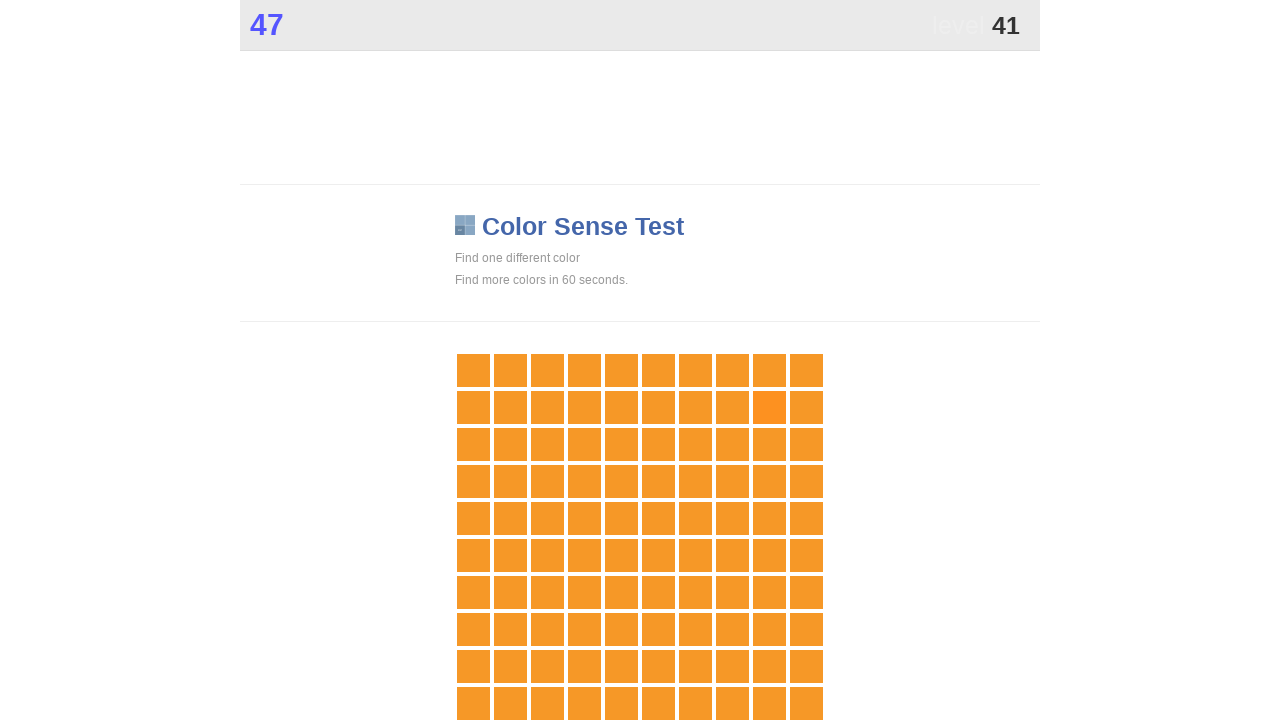

Clicked main game area (attempt 82) at (769, 407) on div.main
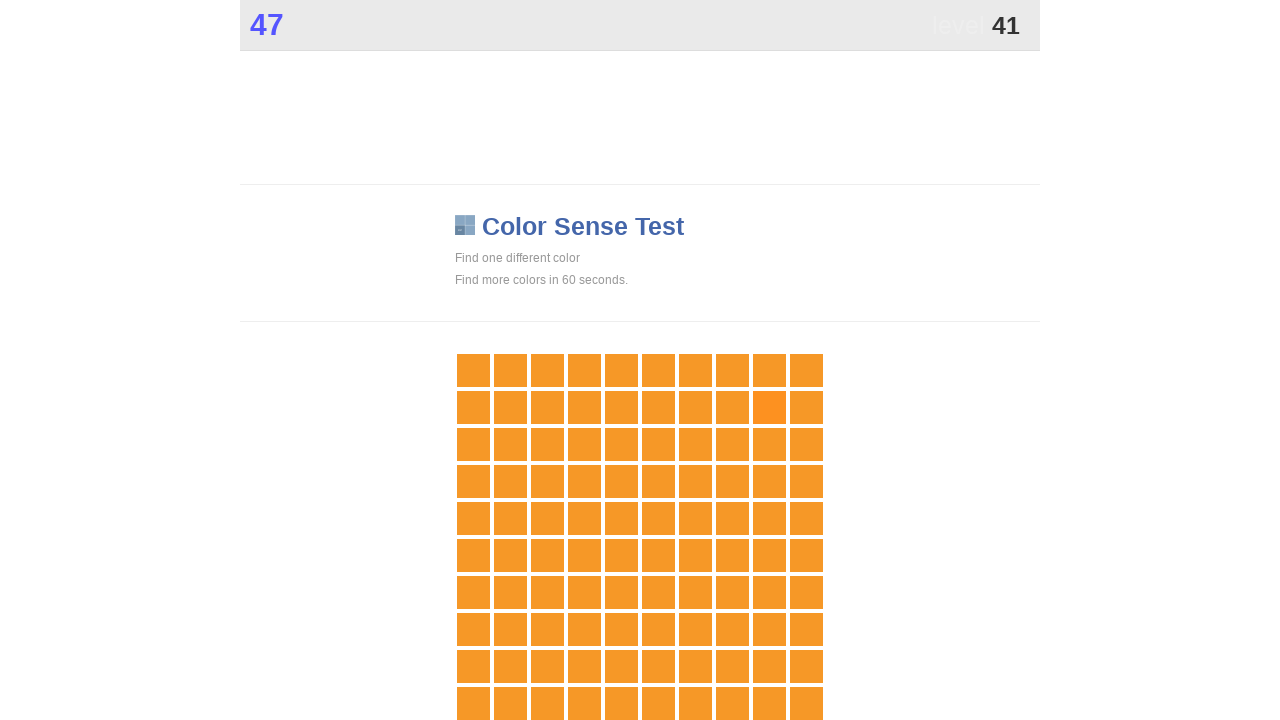

Clicked main game area (attempt 83) at (769, 407) on div.main
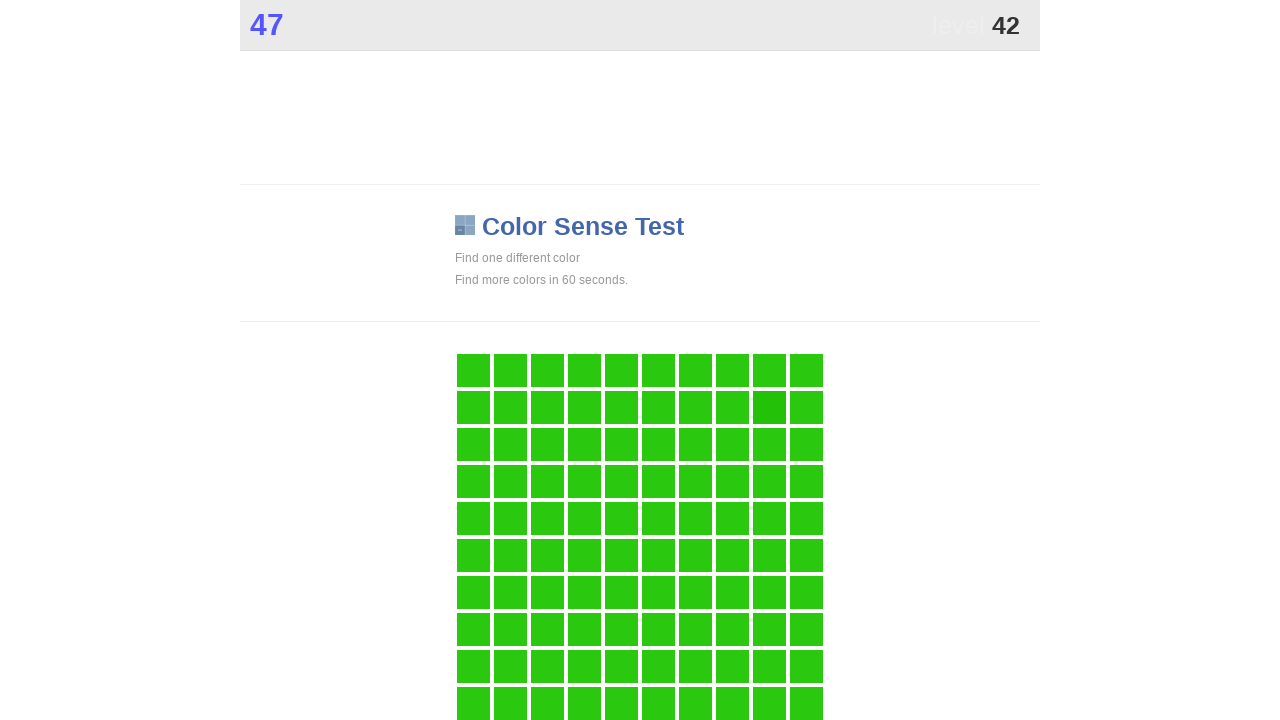

Clicked main game area (attempt 84) at (769, 407) on div.main
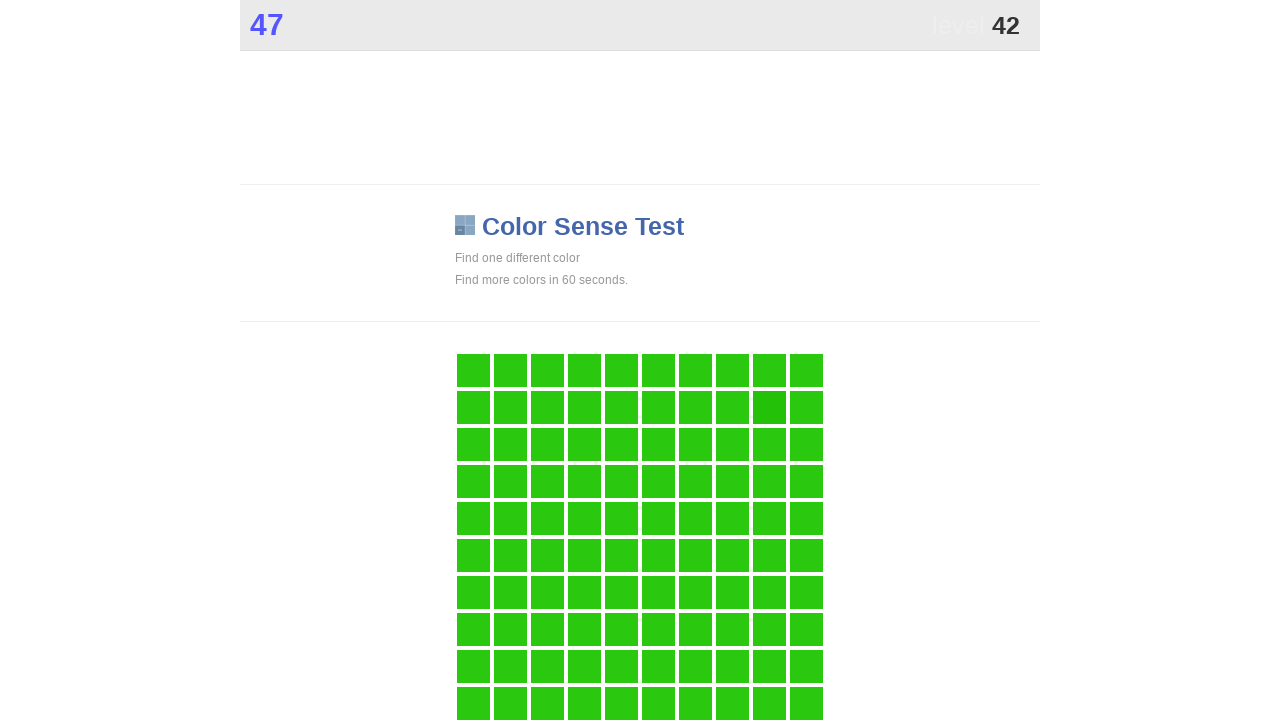

Clicked main game area (attempt 85) at (769, 407) on div.main
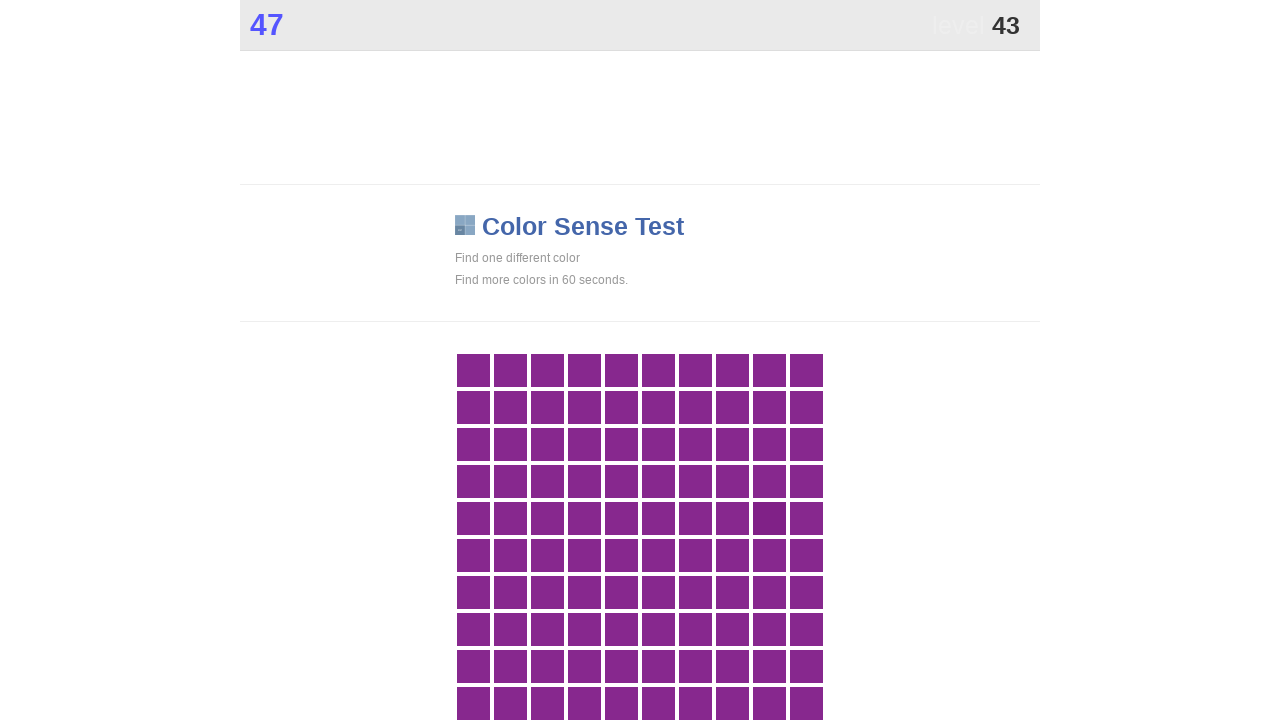

Clicked main game area (attempt 86) at (769, 518) on div.main
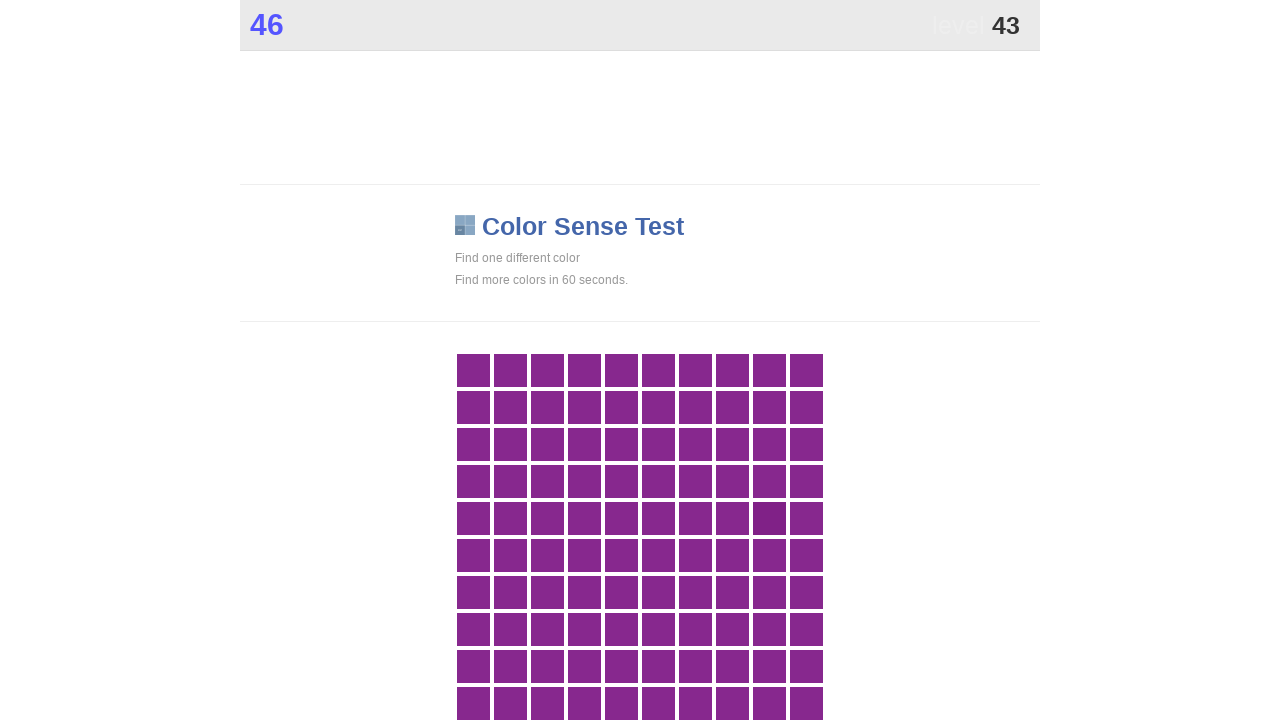

Clicked main game area (attempt 87) at (769, 518) on div.main
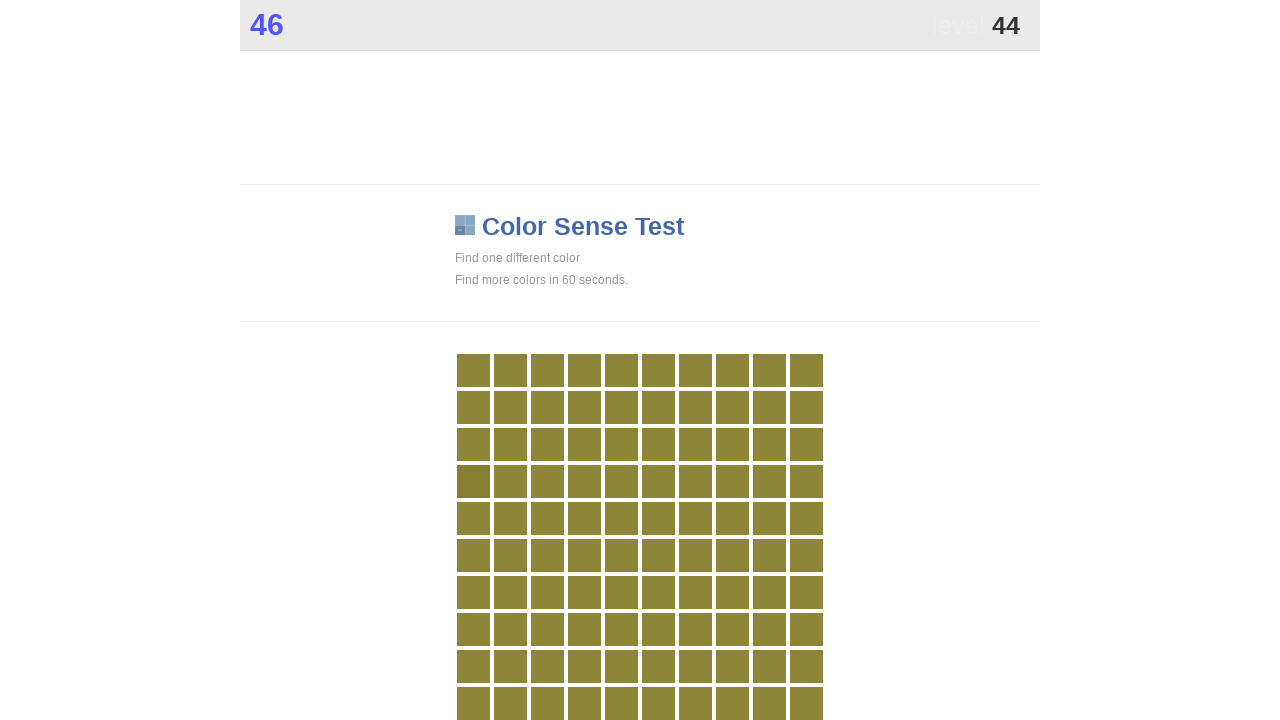

Clicked main game area (attempt 88) at (473, 481) on div.main
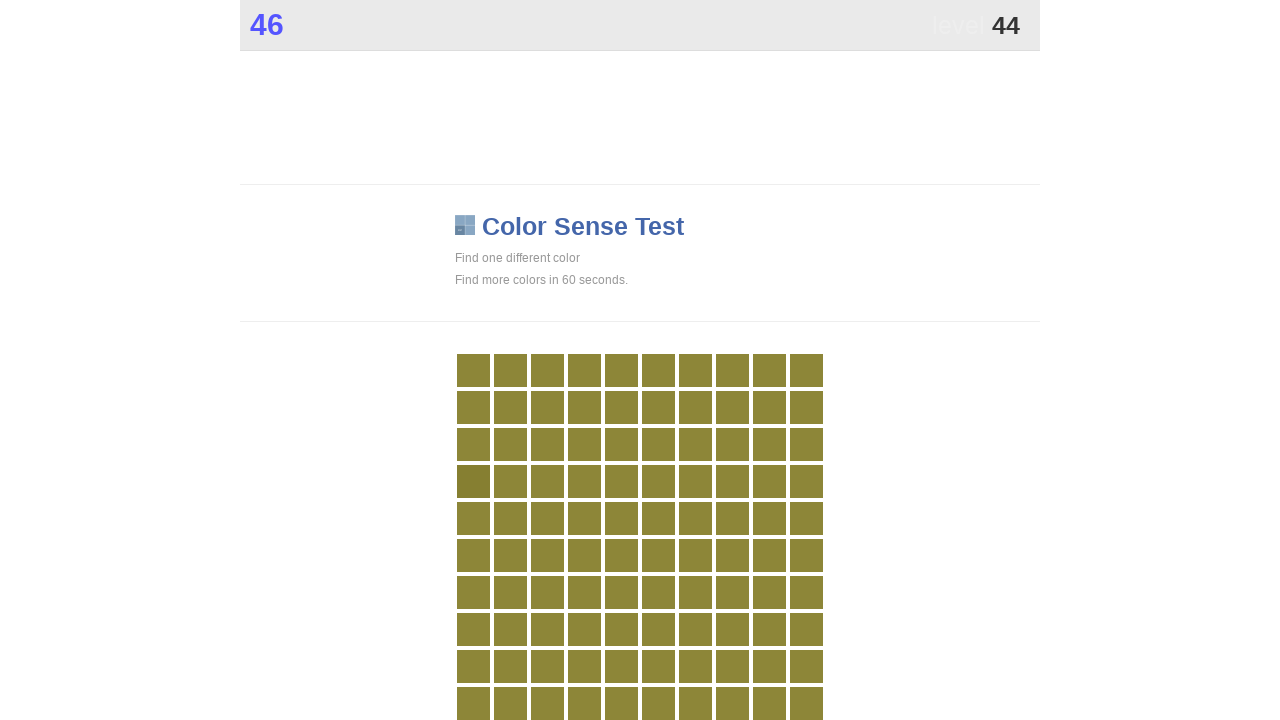

Clicked main game area (attempt 89) at (473, 481) on div.main
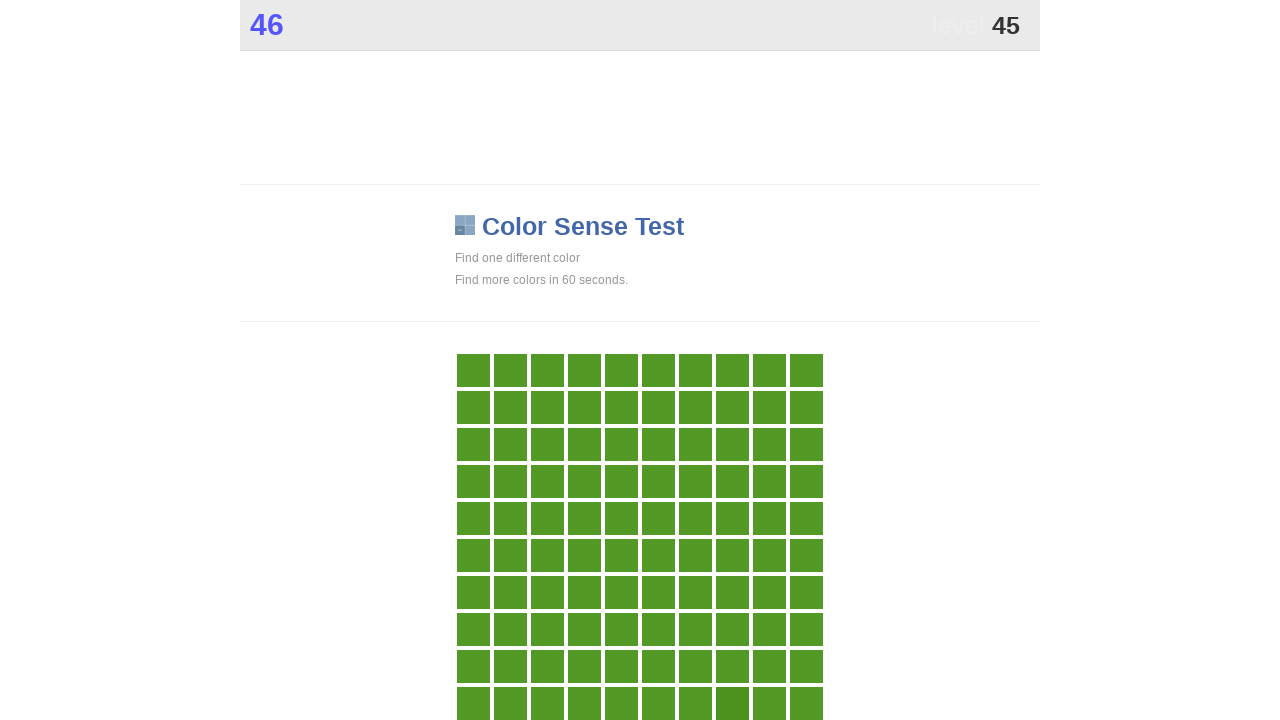

Clicked main game area (attempt 90) at (732, 703) on div.main
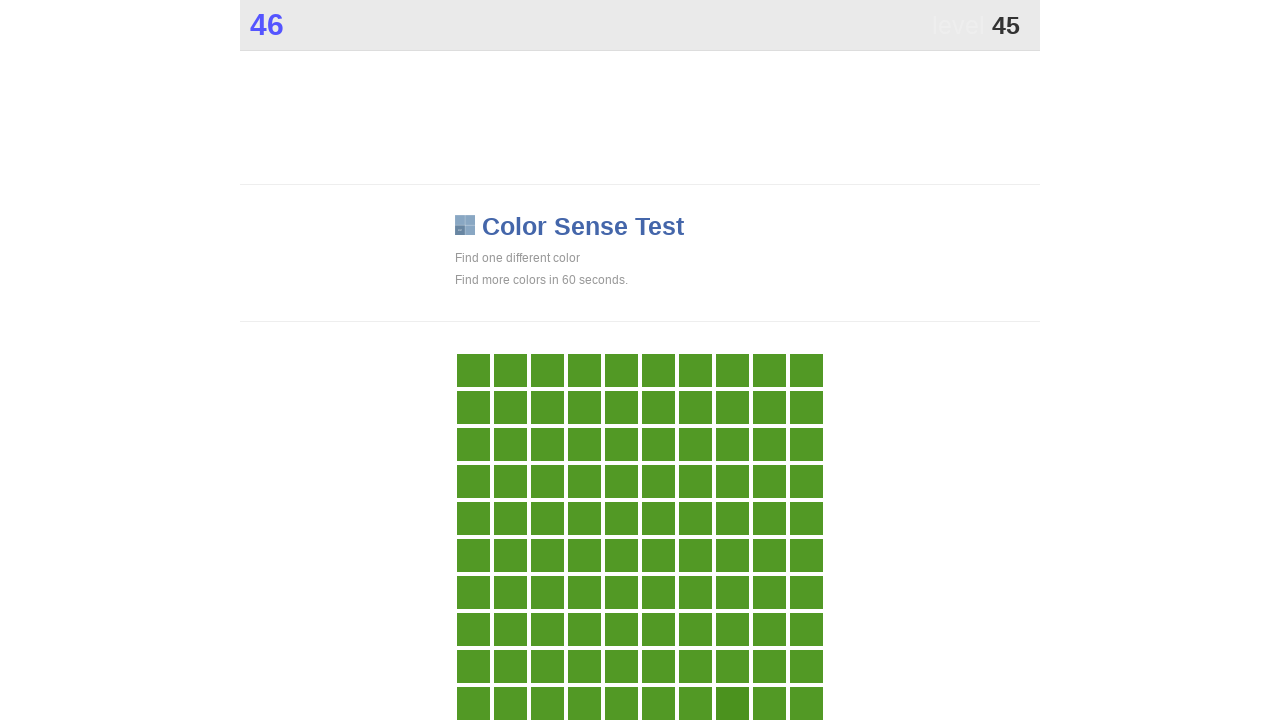

Clicked main game area (attempt 91) at (732, 703) on div.main
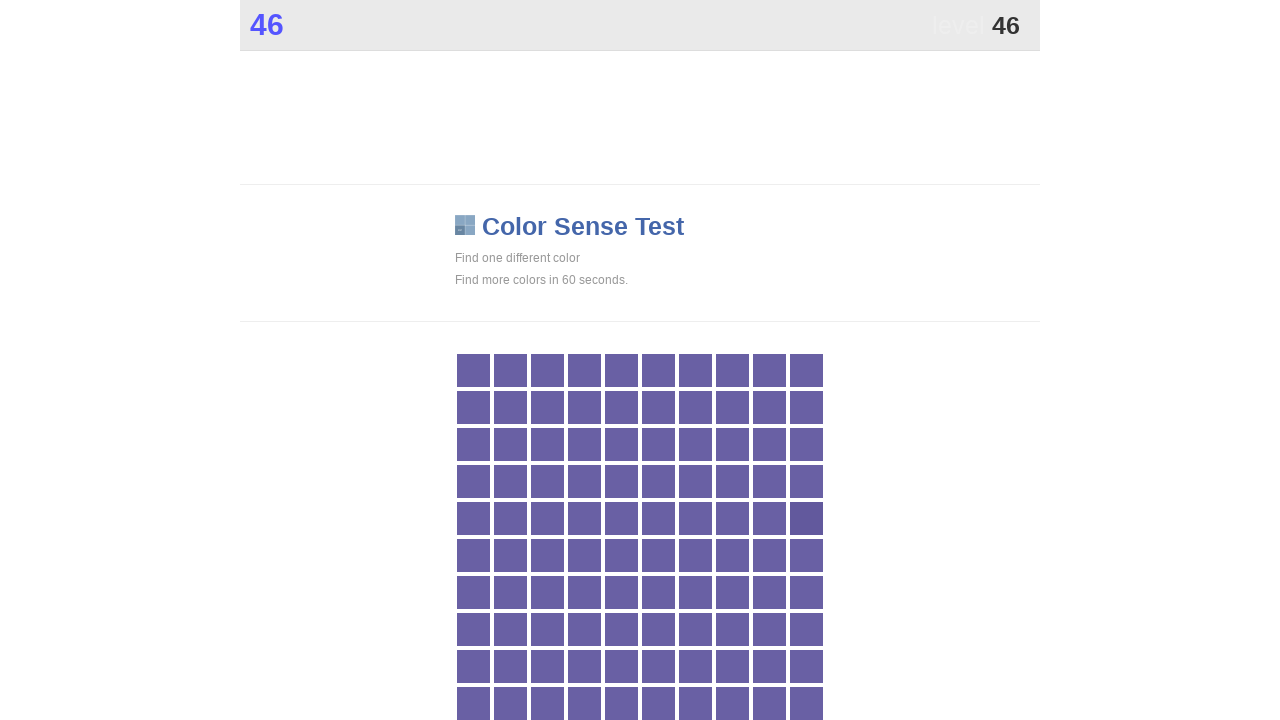

Clicked main game area (attempt 92) at (806, 518) on div.main
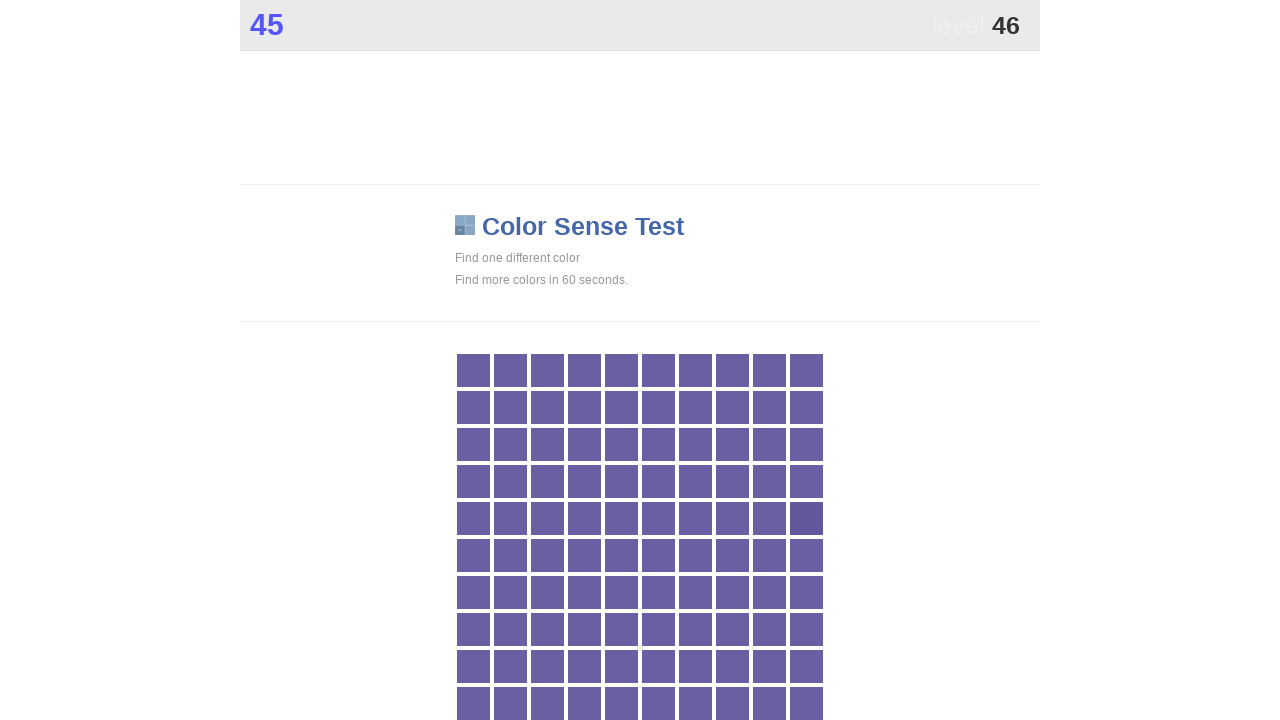

Clicked main game area (attempt 93) at (806, 518) on div.main
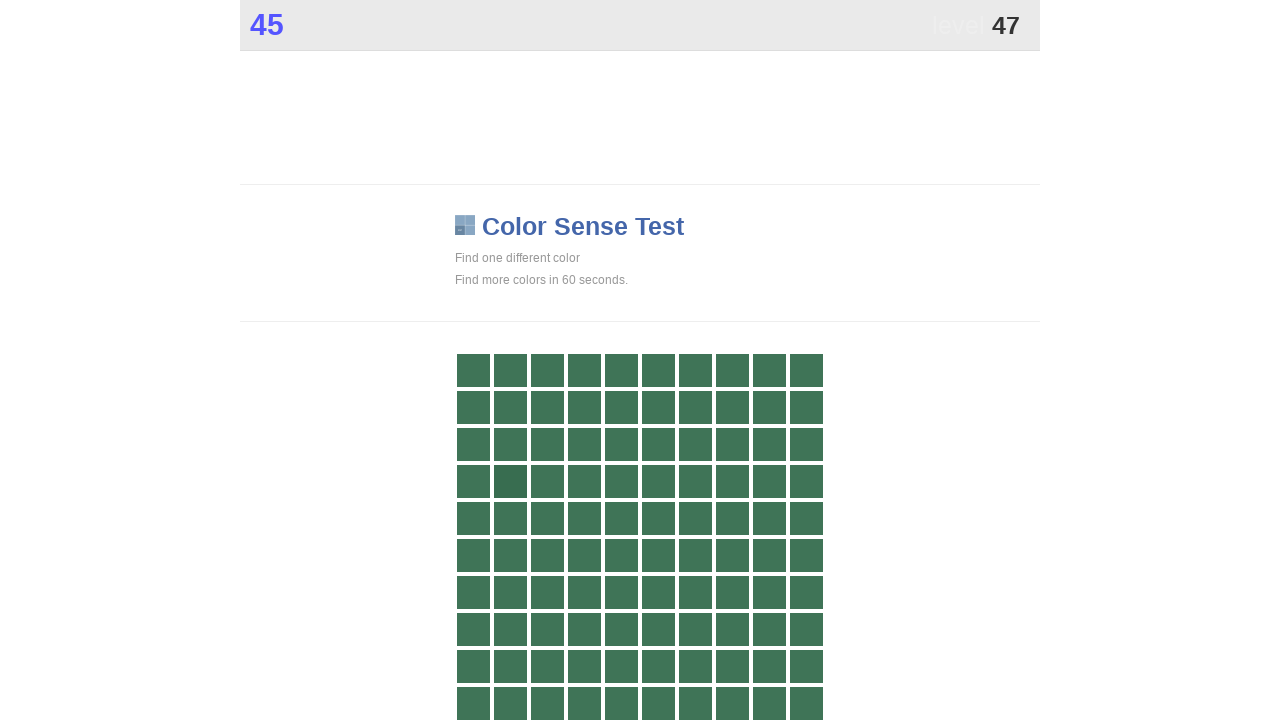

Clicked main game area (attempt 94) at (510, 481) on div.main
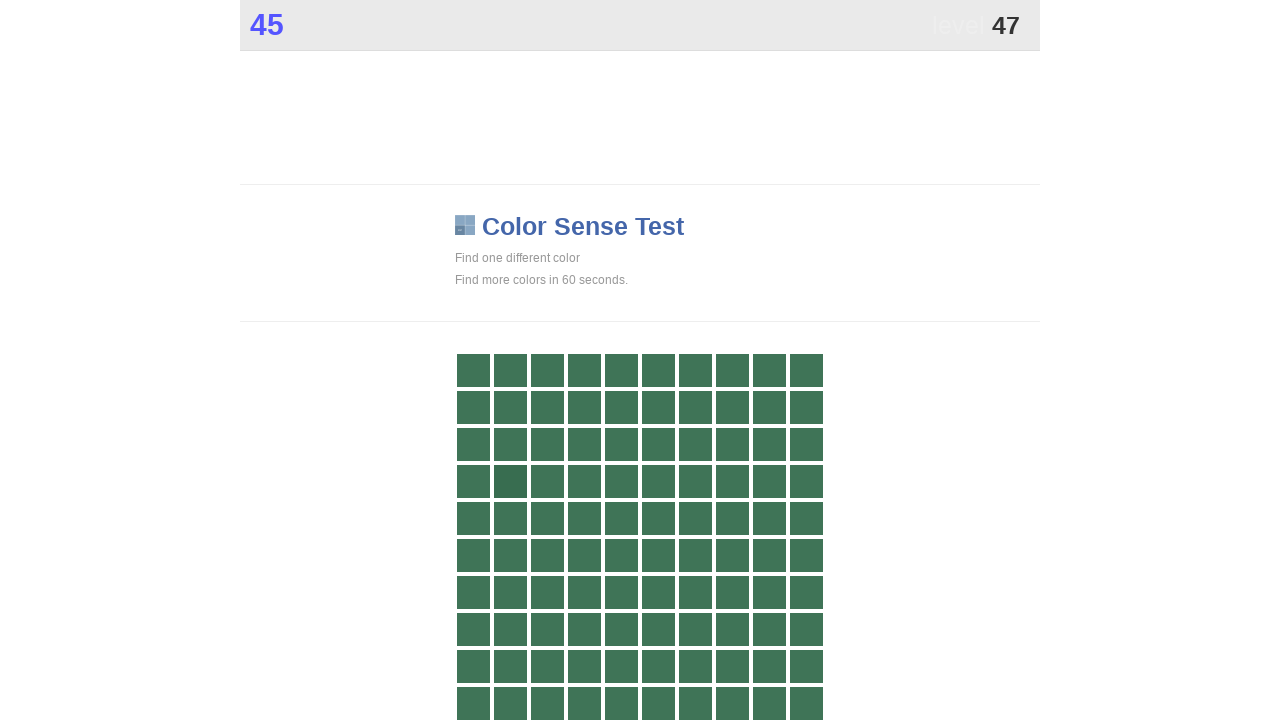

Clicked main game area (attempt 95) at (510, 481) on div.main
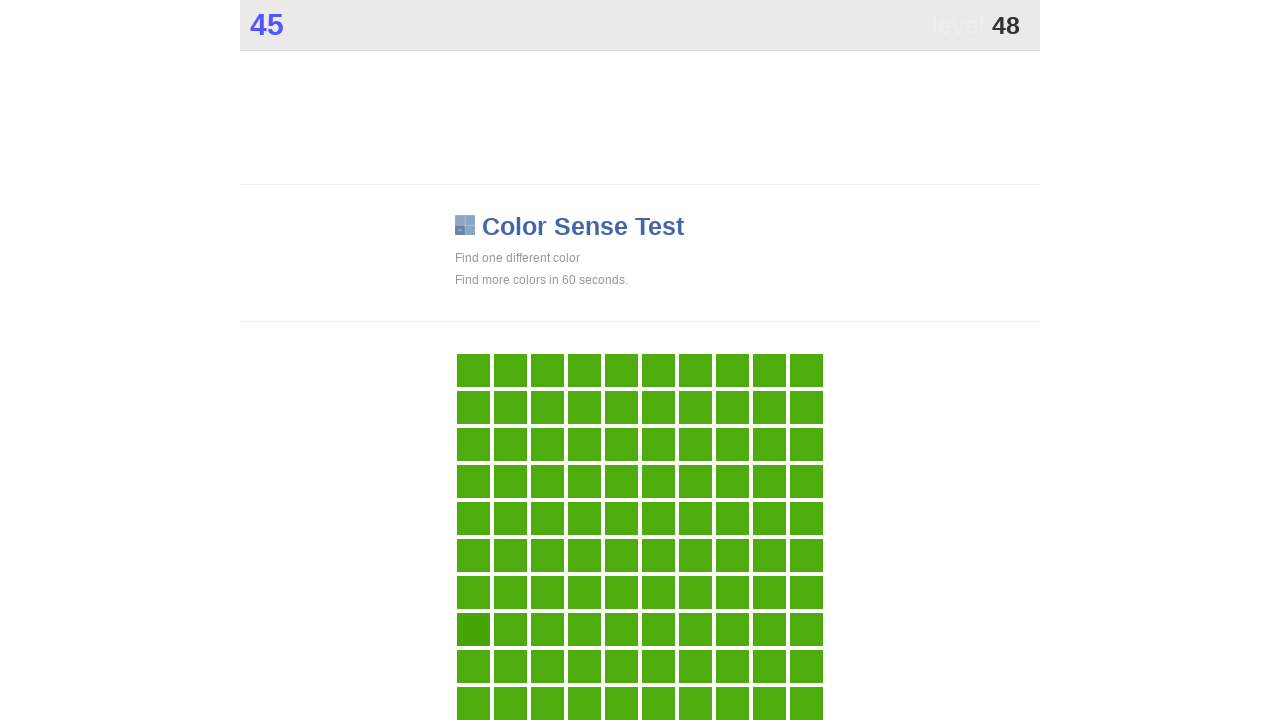

Clicked main game area (attempt 96) at (473, 629) on div.main
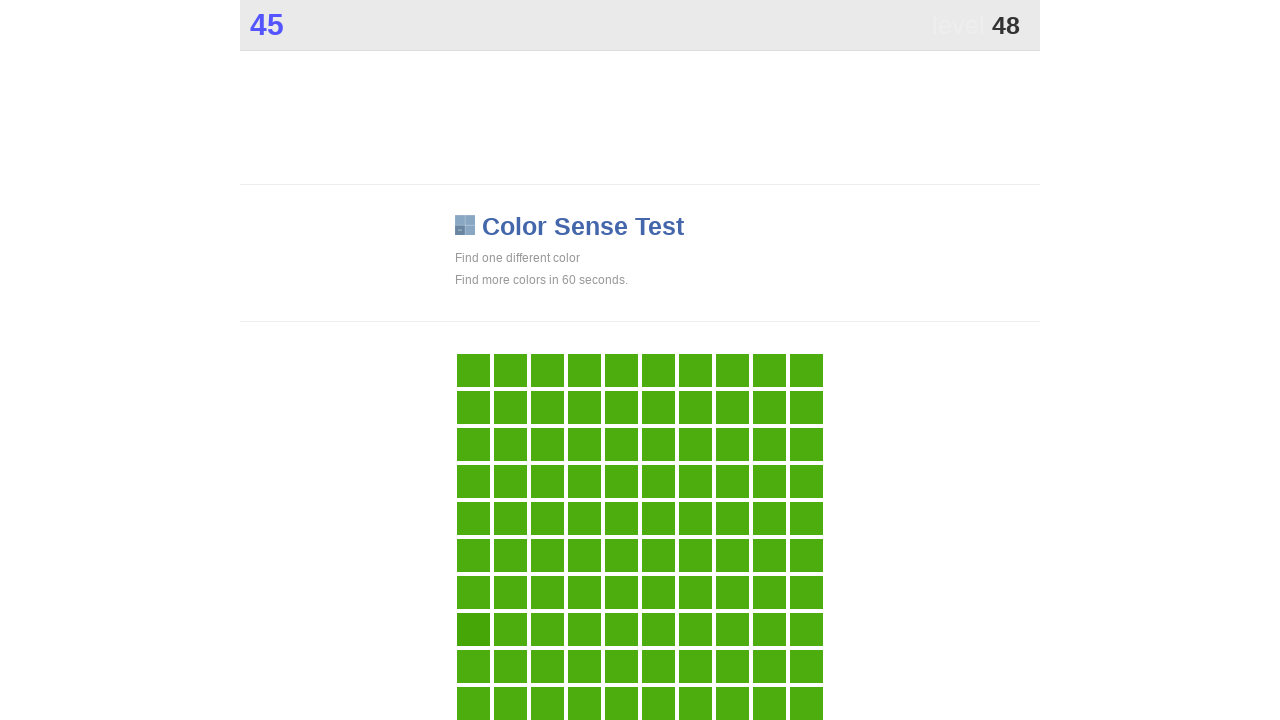

Clicked main game area (attempt 97) at (473, 629) on div.main
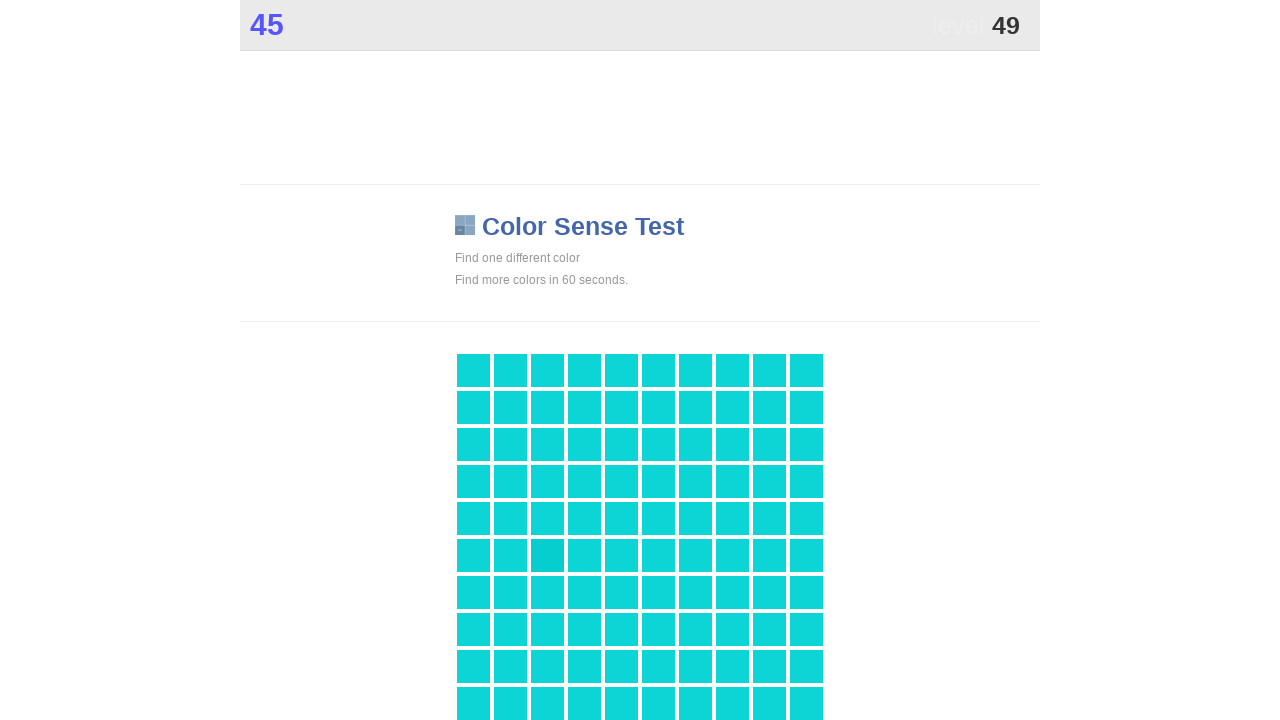

Clicked main game area (attempt 98) at (547, 555) on div.main
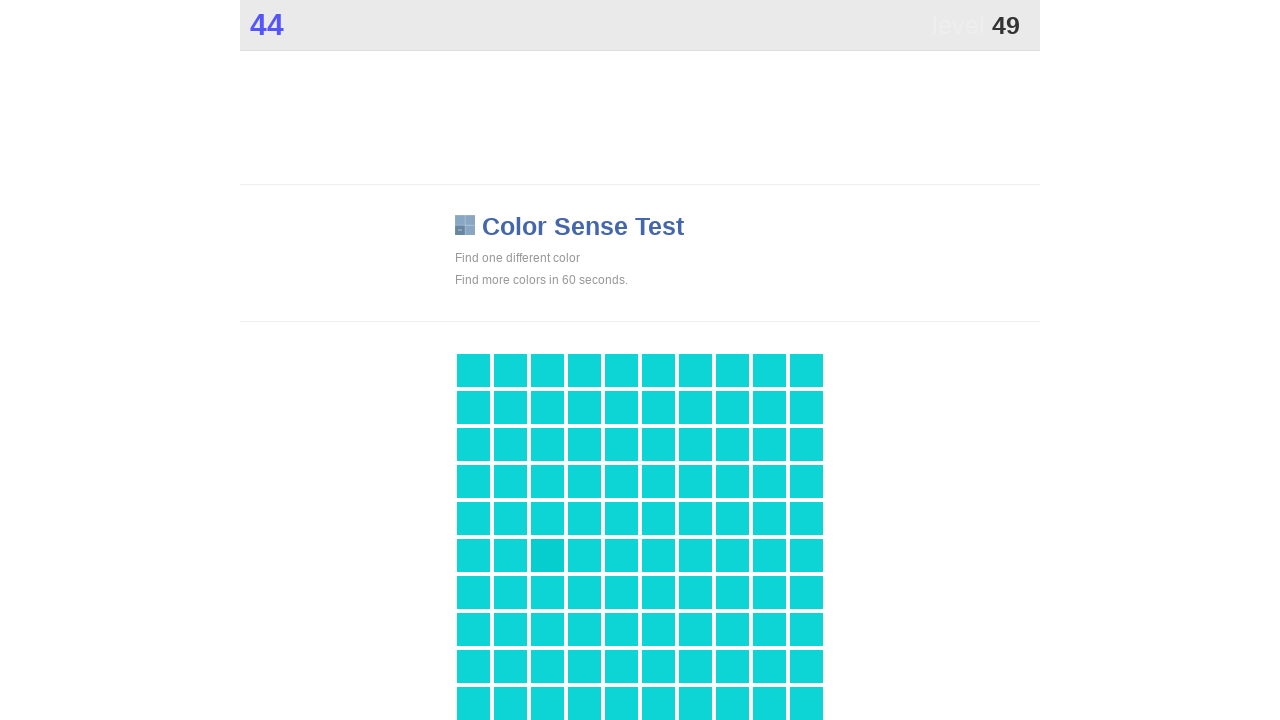

Clicked main game area (attempt 99) at (547, 555) on div.main
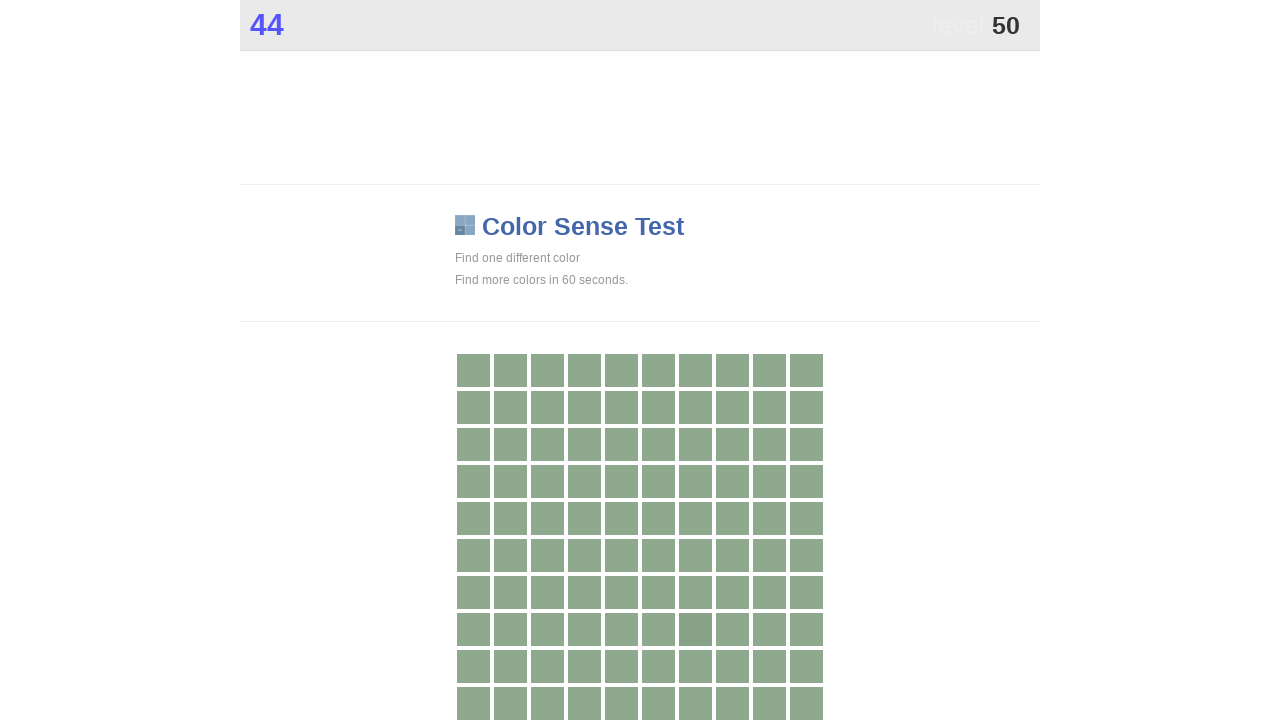

Clicked main game area (attempt 100) at (695, 629) on div.main
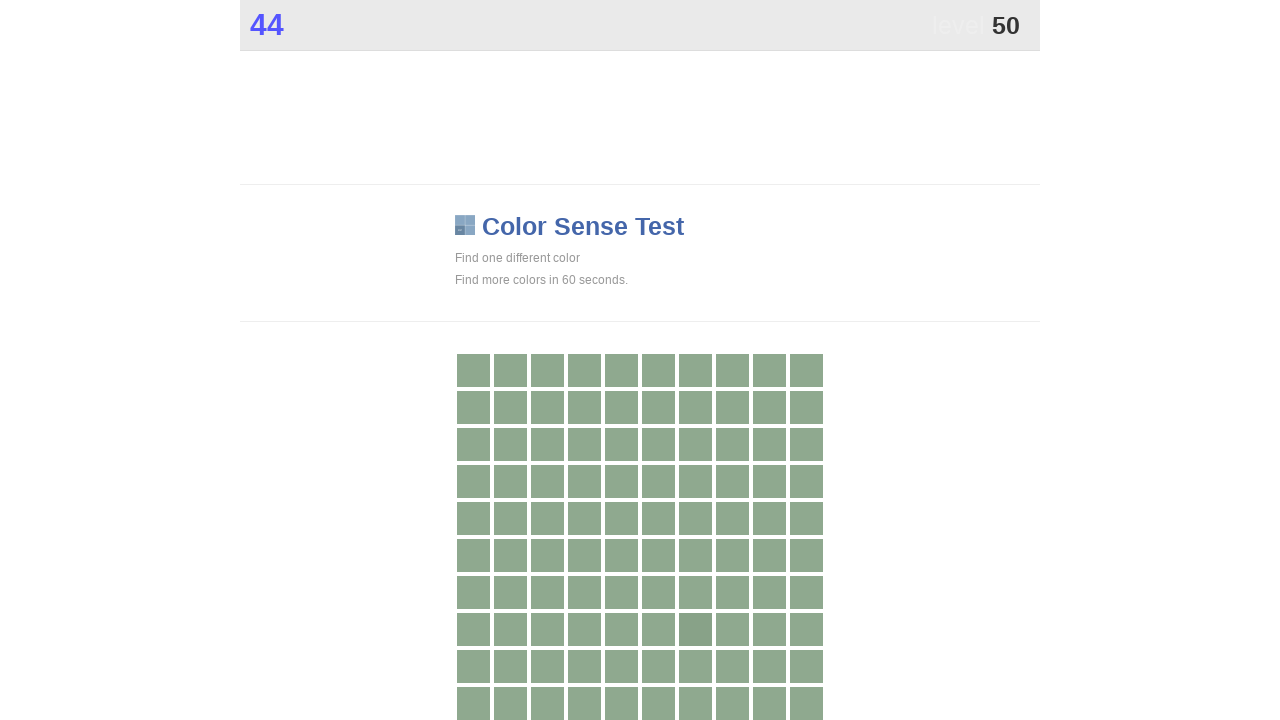

Clicked main game area (attempt 101) at (695, 629) on div.main
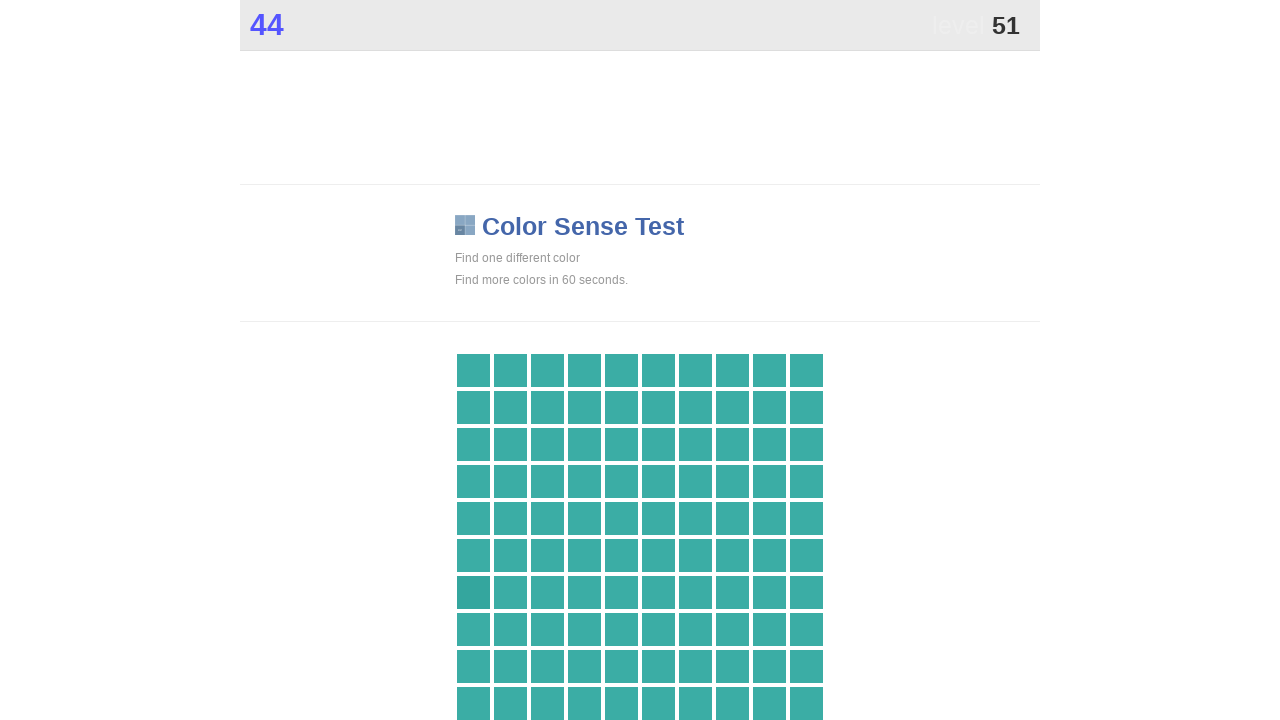

Clicked main game area (attempt 102) at (473, 592) on div.main
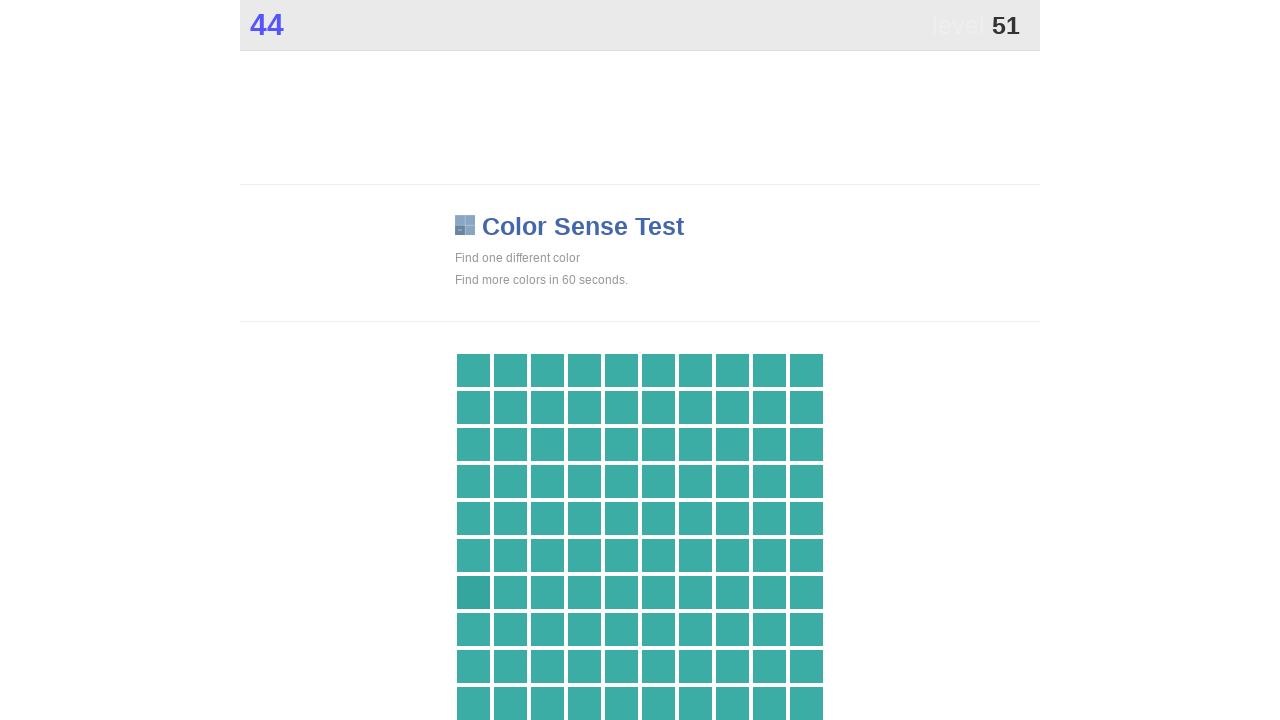

Clicked main game area (attempt 103) at (473, 592) on div.main
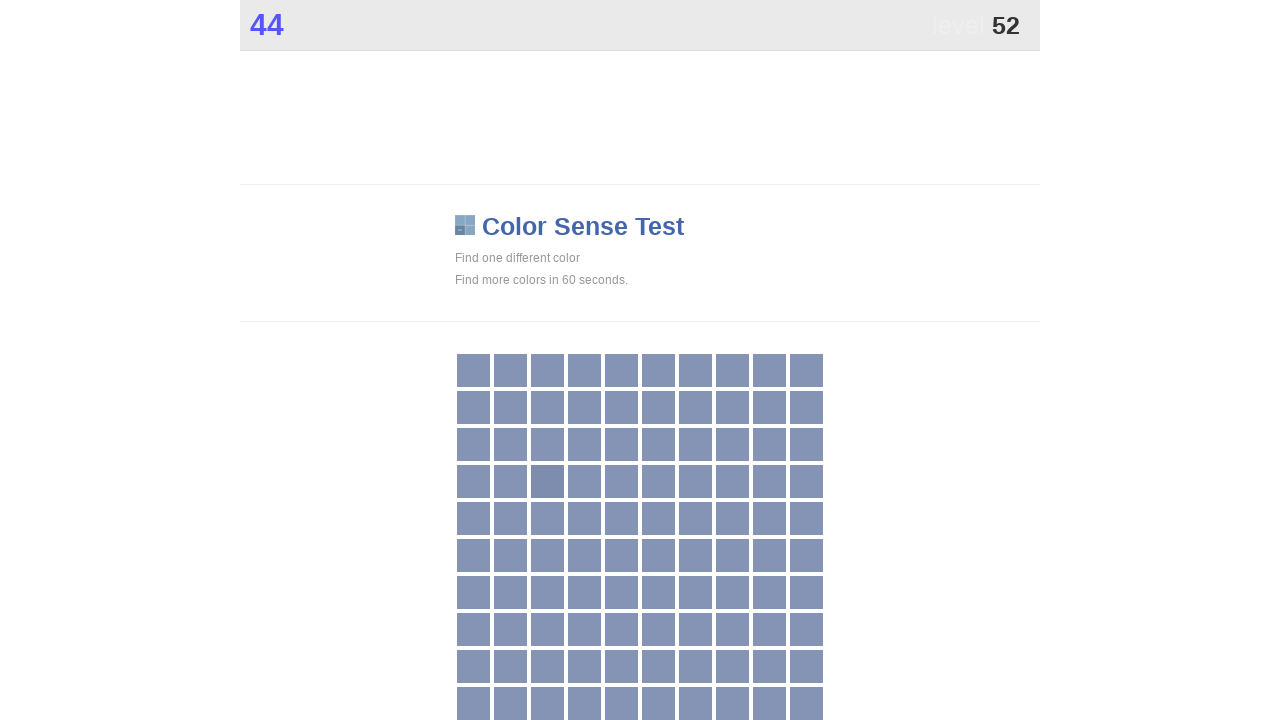

Clicked main game area (attempt 104) at (547, 481) on div.main
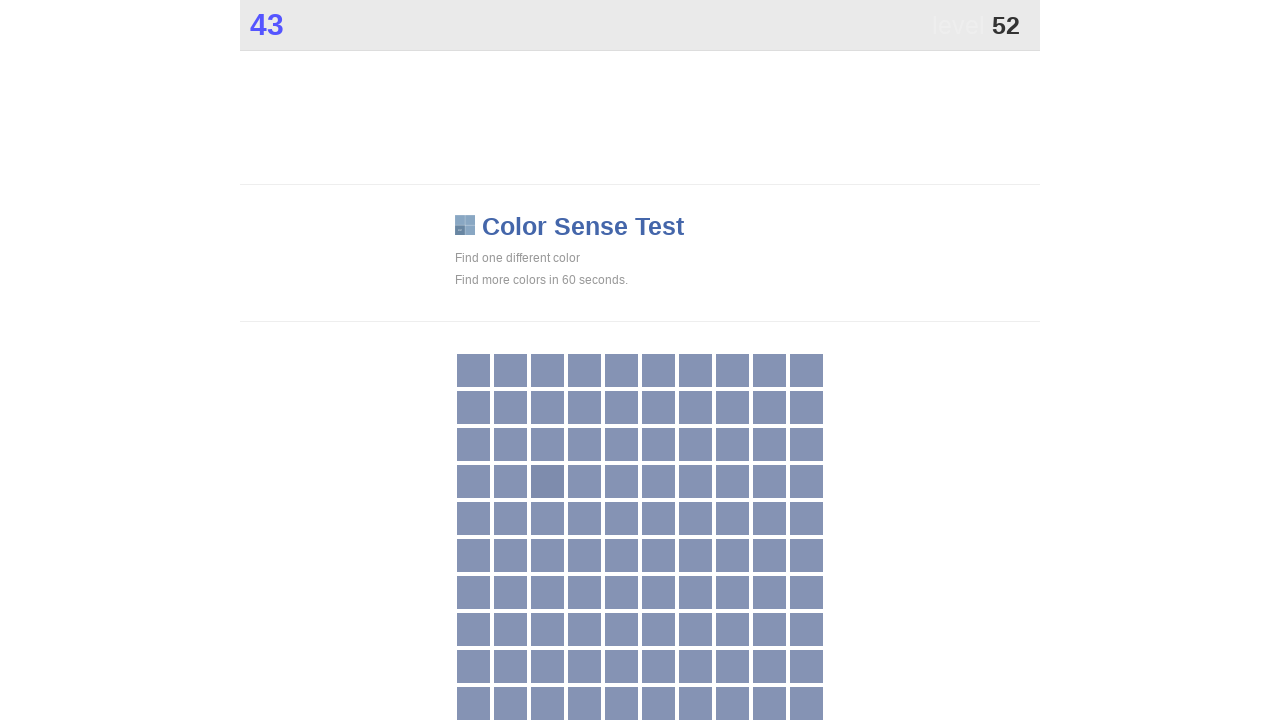

Clicked main game area (attempt 105) at (547, 481) on div.main
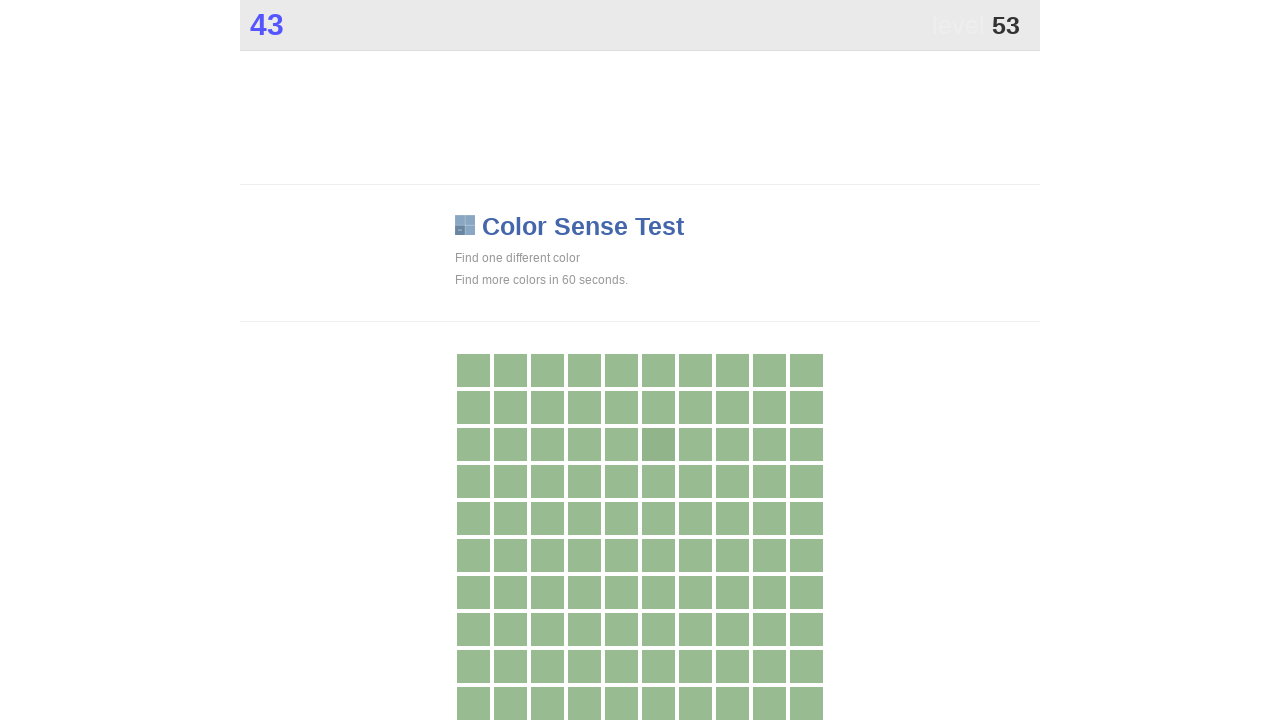

Clicked main game area (attempt 106) at (658, 444) on div.main
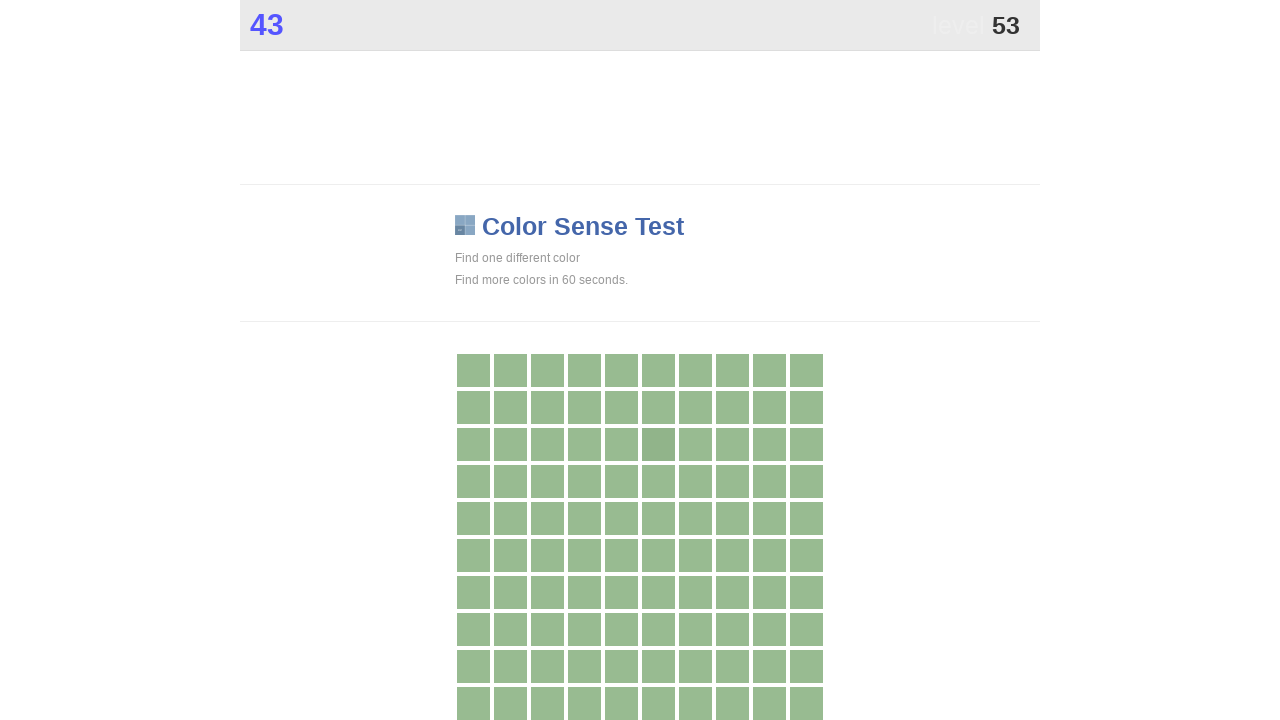

Clicked main game area (attempt 107) at (658, 444) on div.main
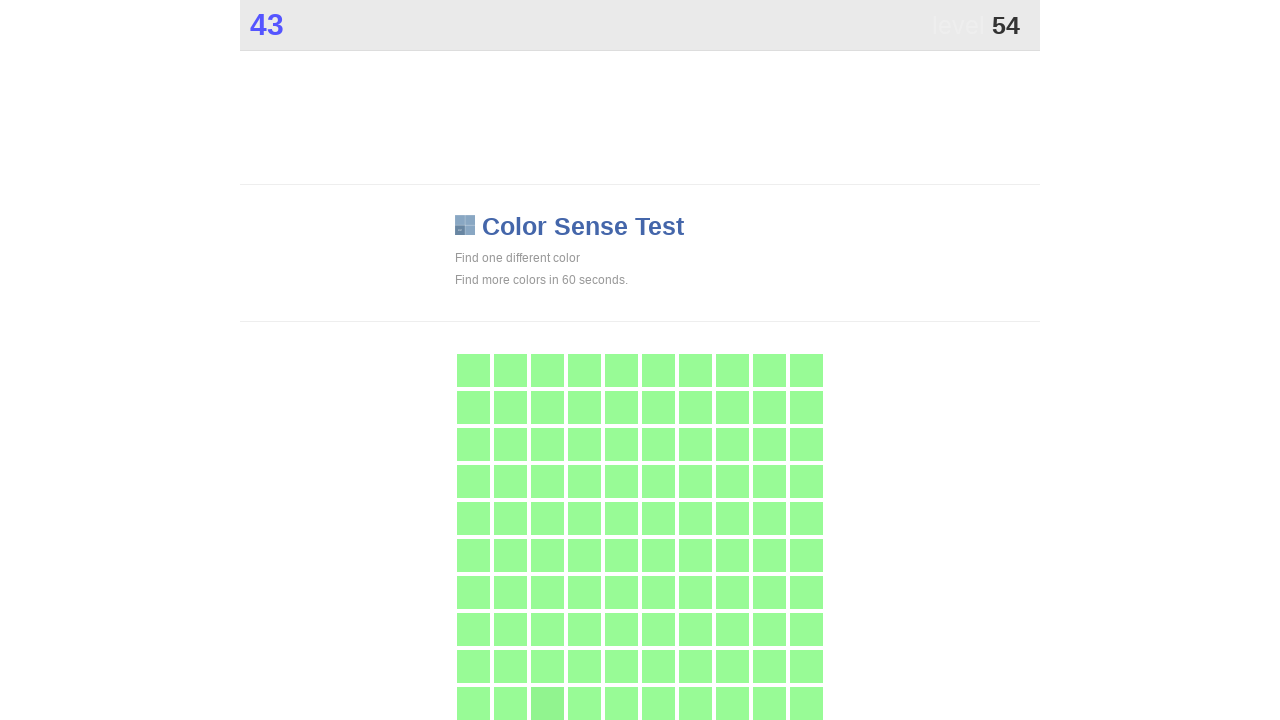

Clicked main game area (attempt 108) at (547, 703) on div.main
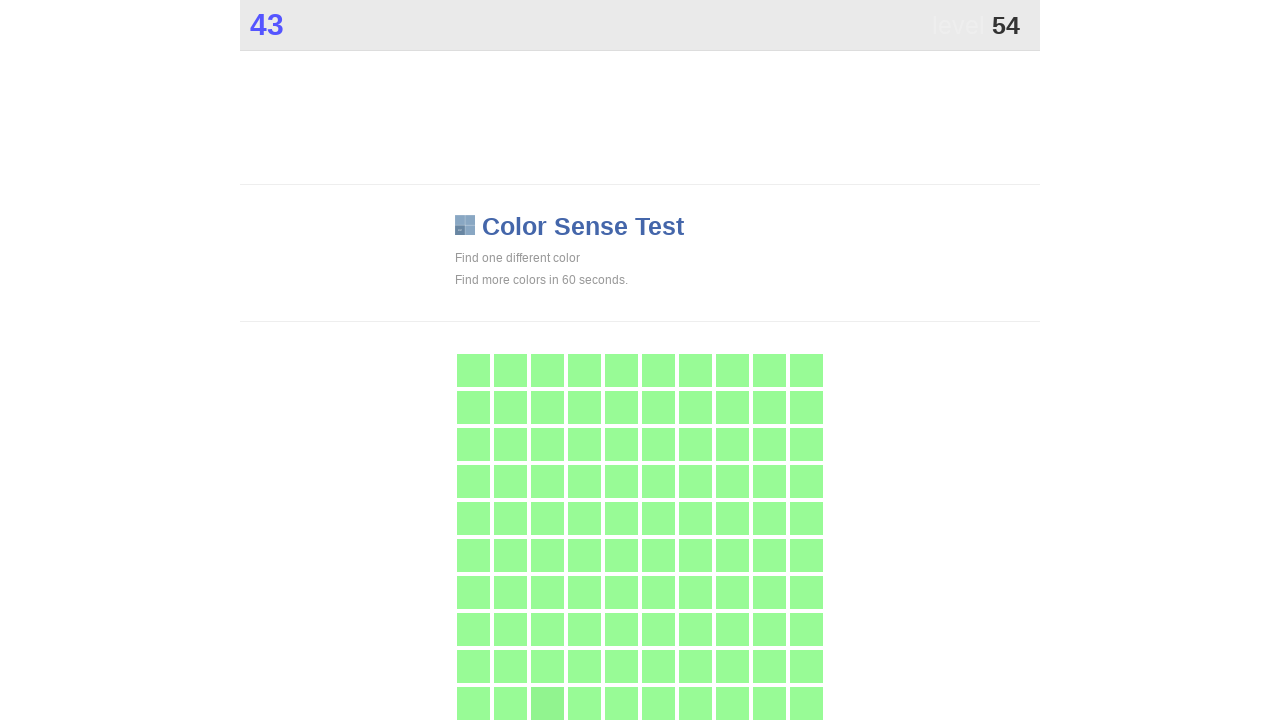

Clicked main game area (attempt 109) at (547, 703) on div.main
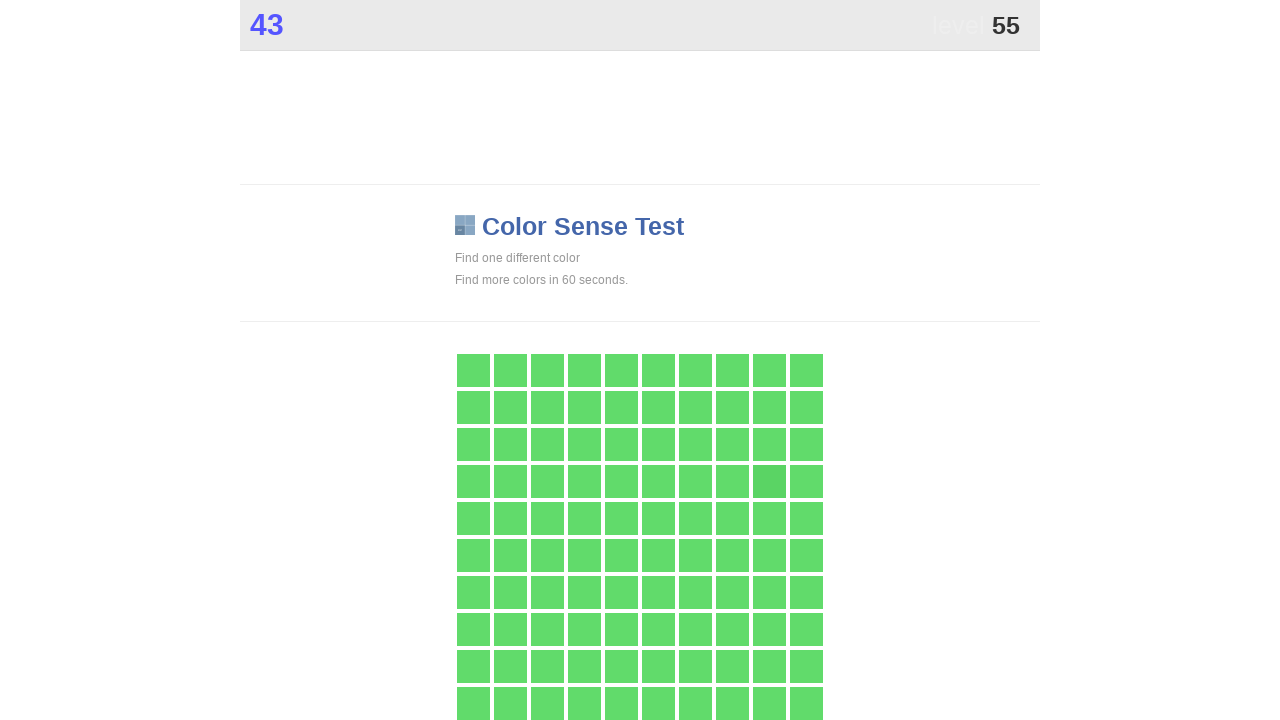

Clicked main game area (attempt 110) at (769, 481) on div.main
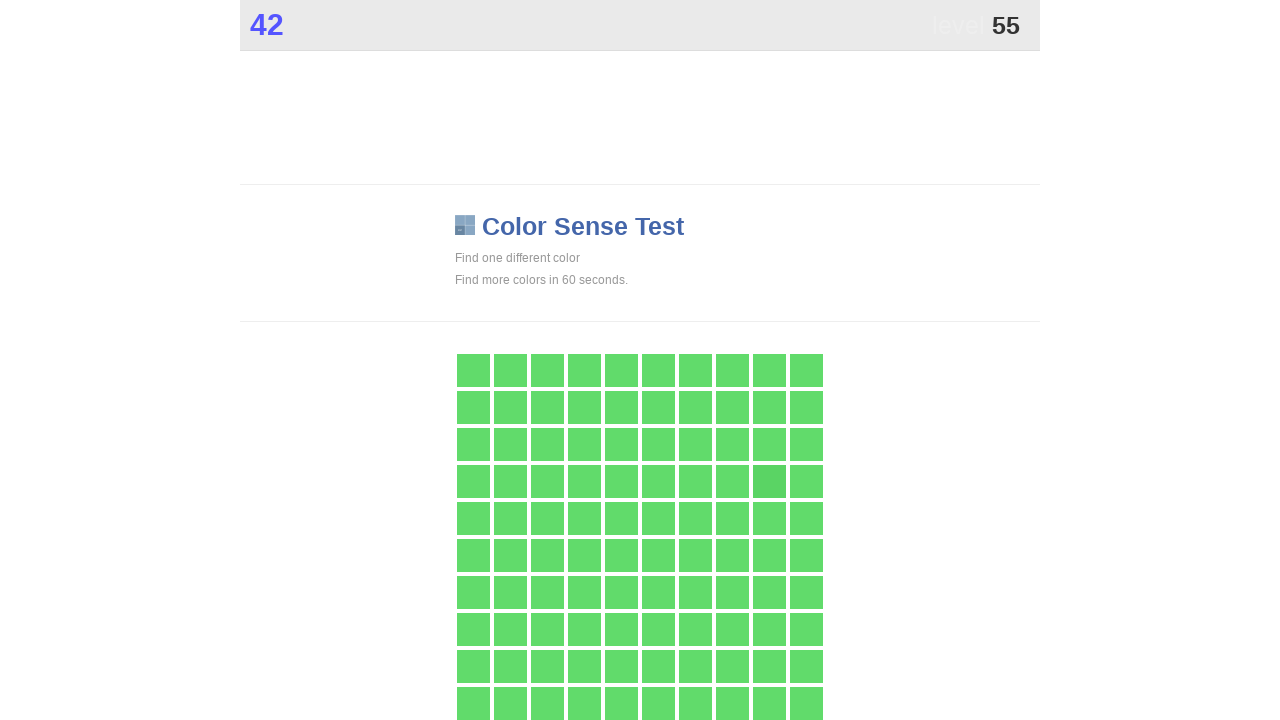

Clicked main game area (attempt 111) at (769, 481) on div.main
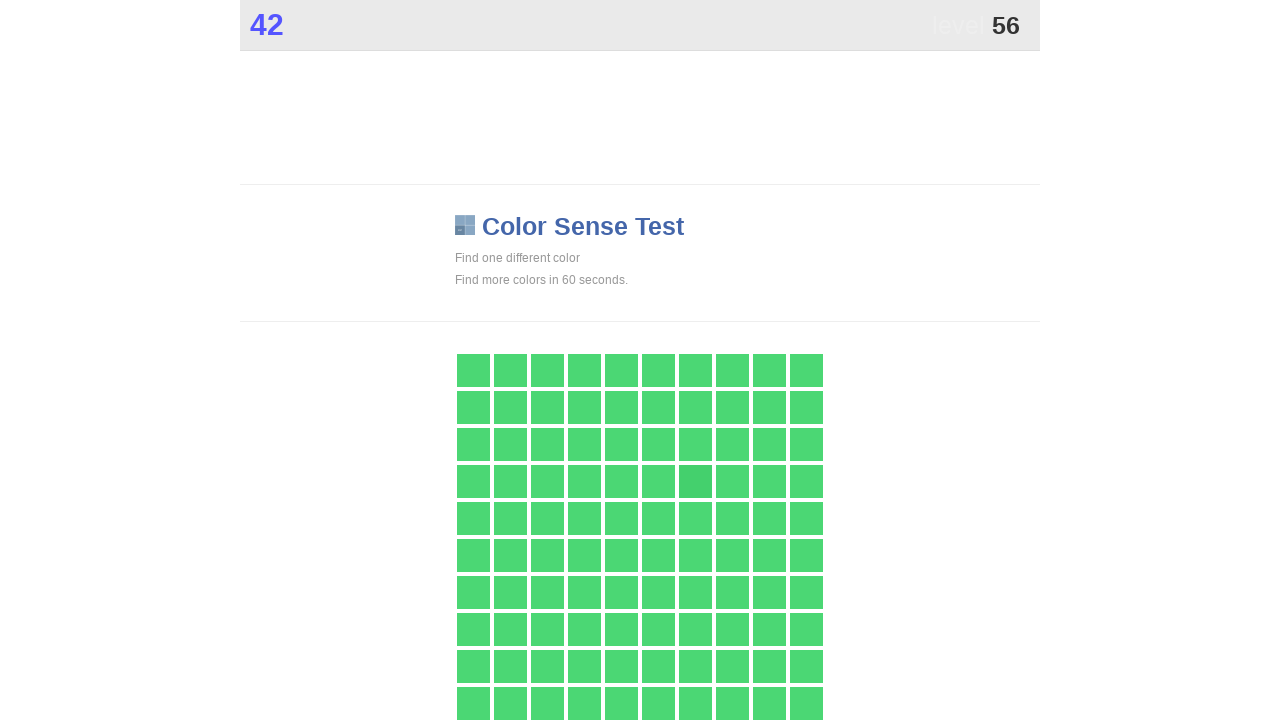

Clicked main game area (attempt 112) at (695, 481) on div.main
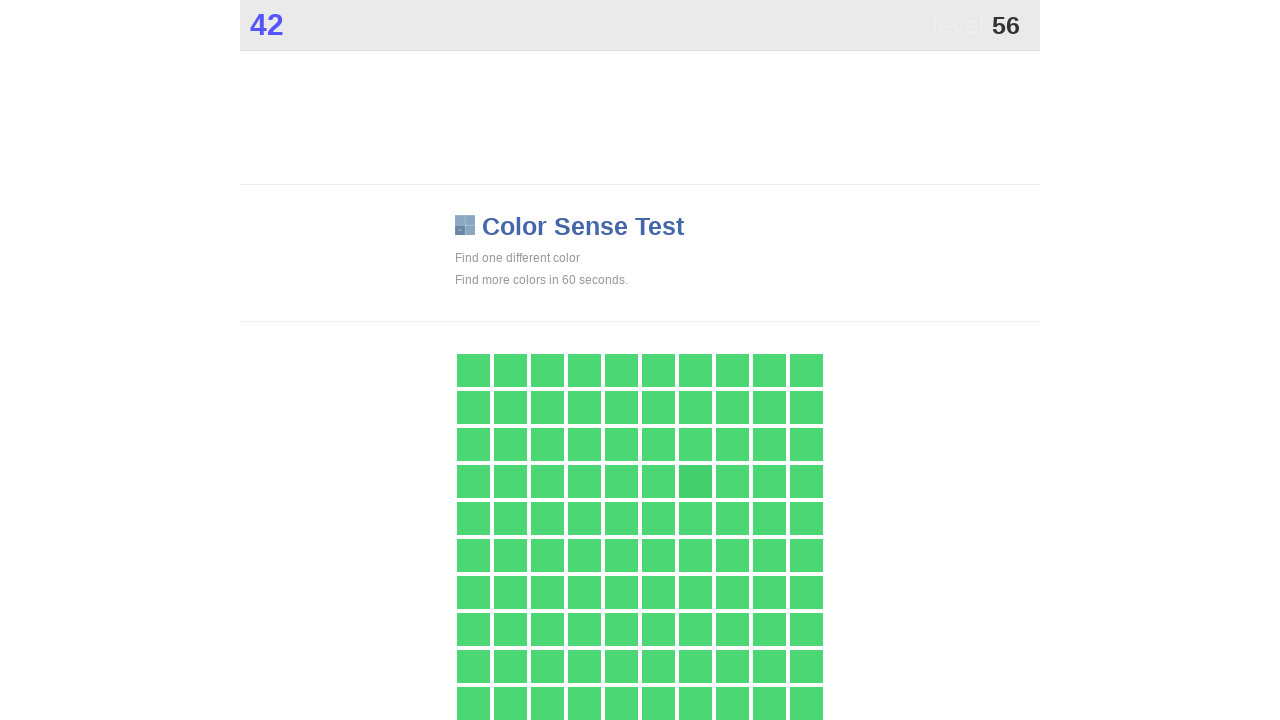

Clicked main game area (attempt 113) at (695, 481) on div.main
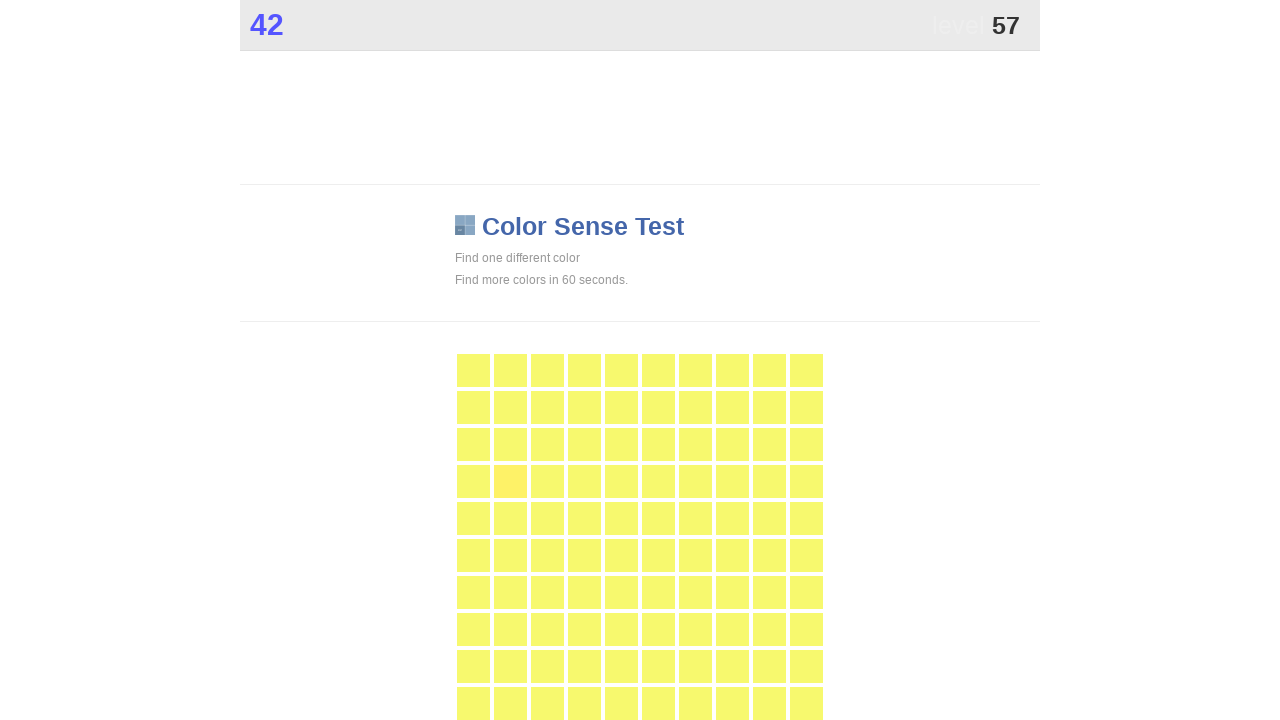

Clicked main game area (attempt 114) at (510, 481) on div.main
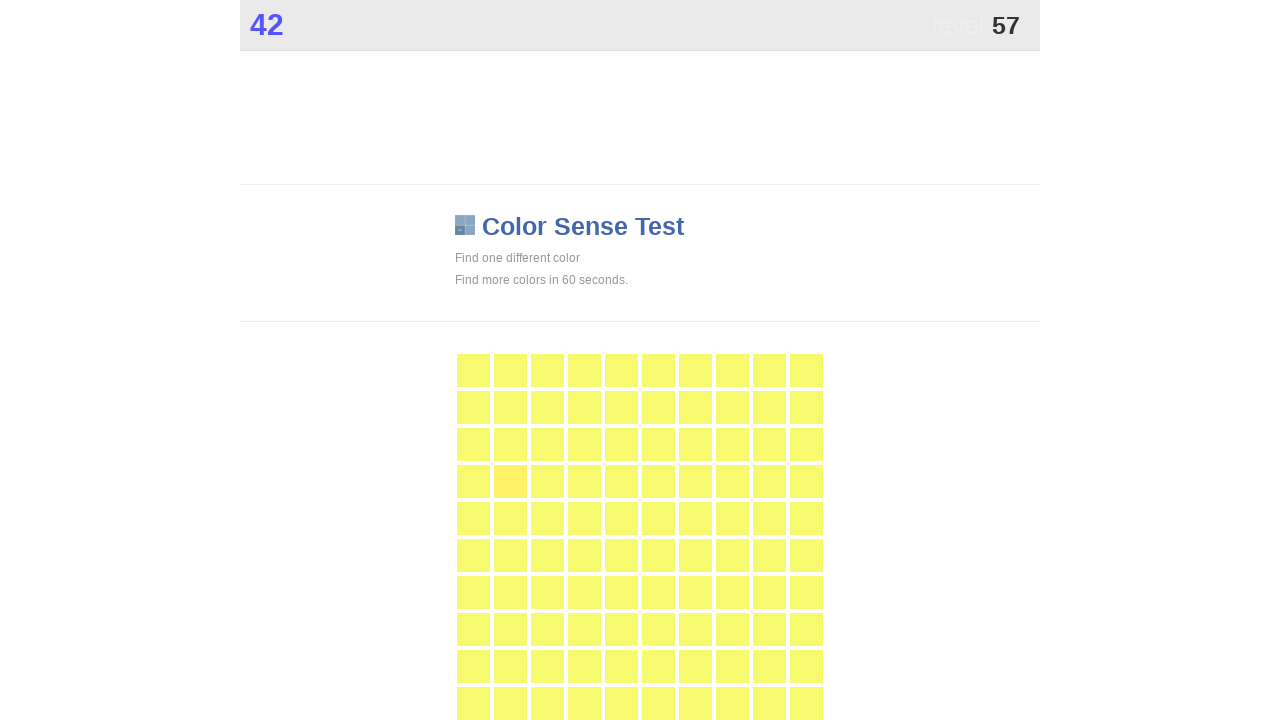

Clicked main game area (attempt 115) at (510, 481) on div.main
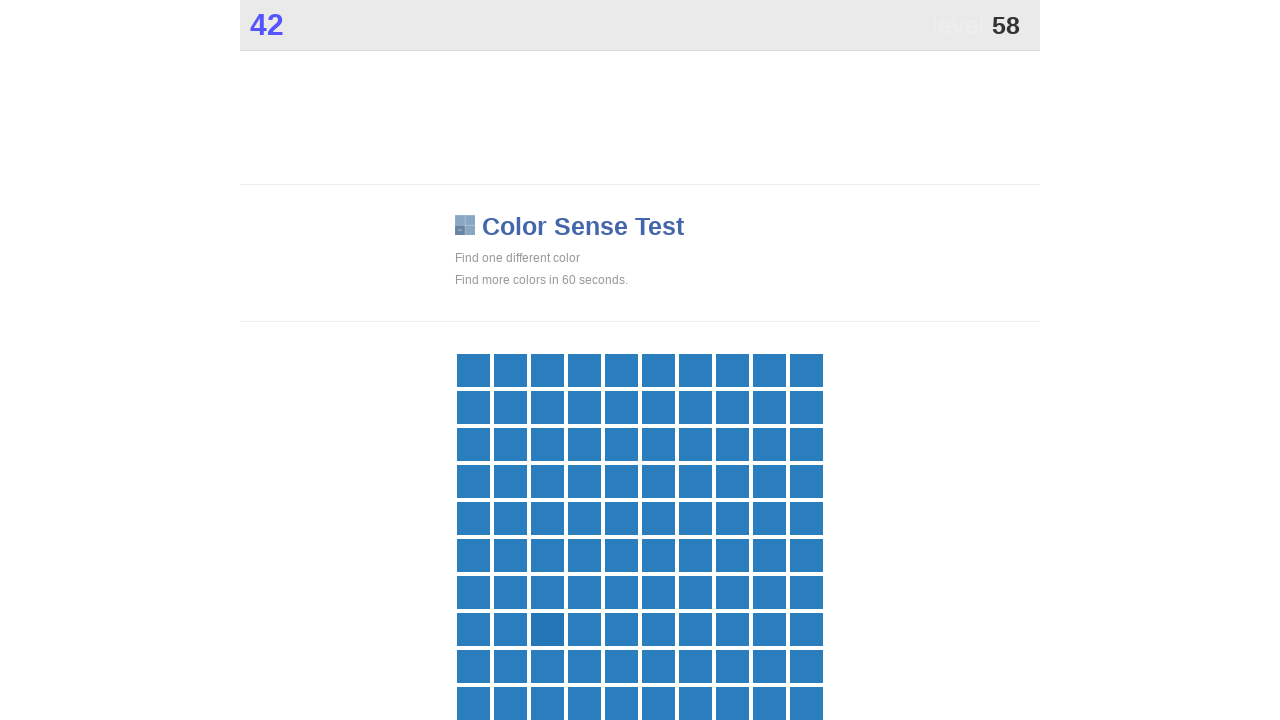

Clicked main game area (attempt 116) at (547, 629) on div.main
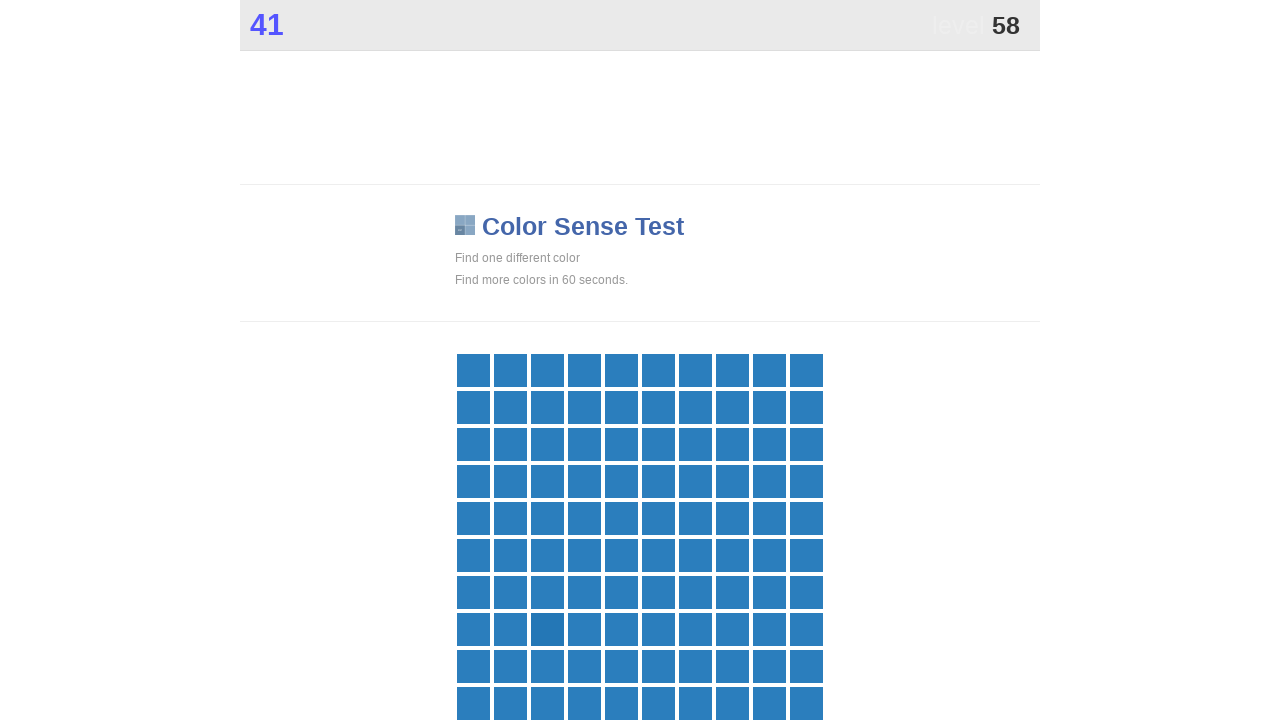

Clicked main game area (attempt 117) at (547, 629) on div.main
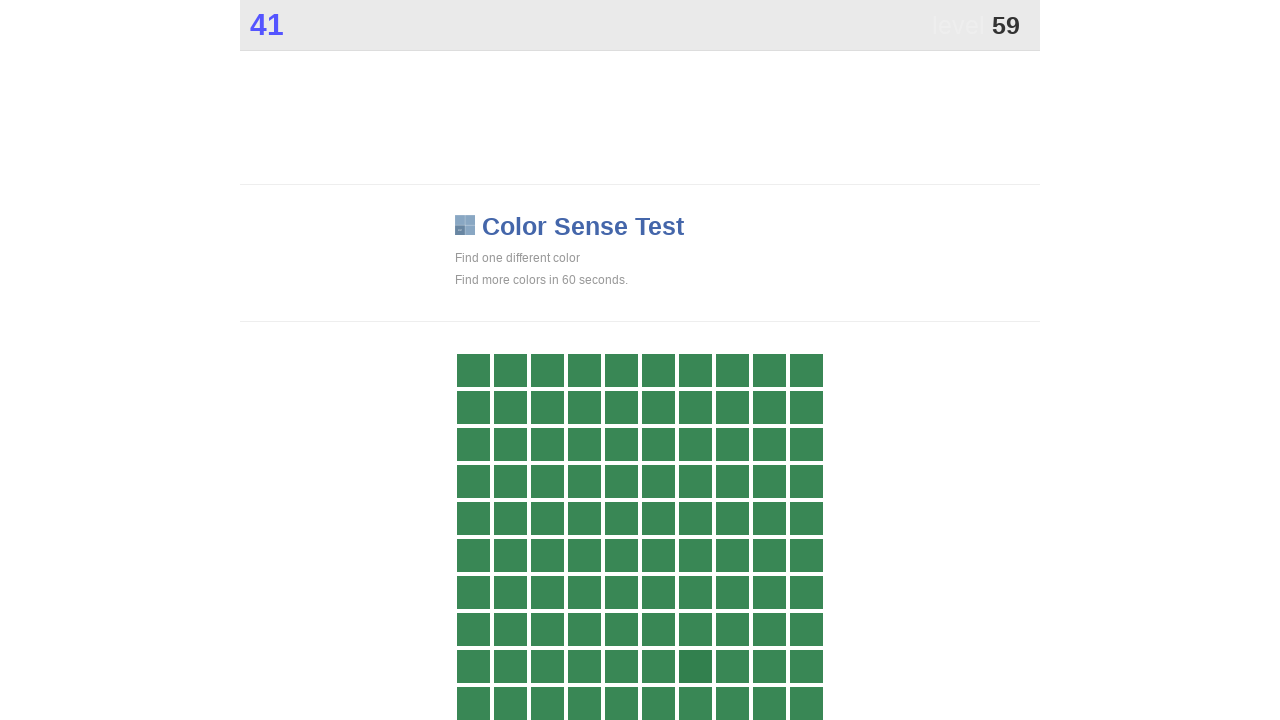

Clicked main game area (attempt 118) at (695, 666) on div.main
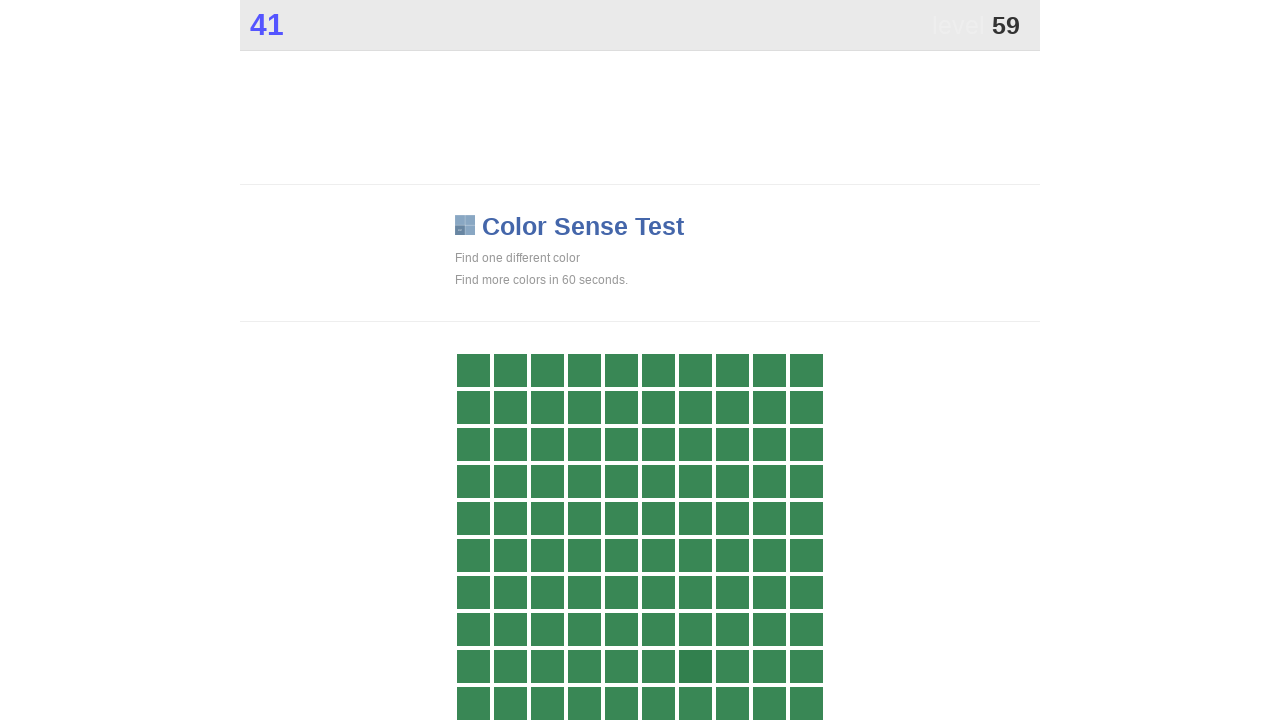

Clicked main game area (attempt 119) at (695, 666) on div.main
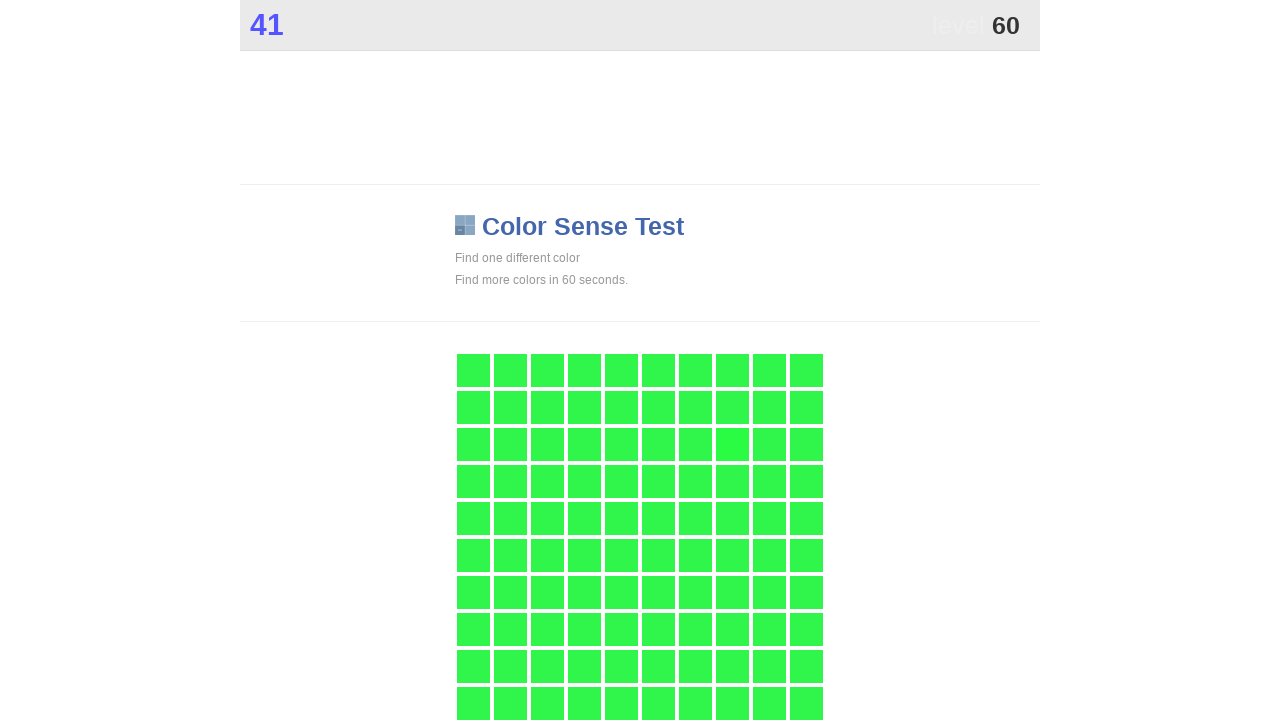

Clicked main game area (attempt 120) at (732, 444) on div.main
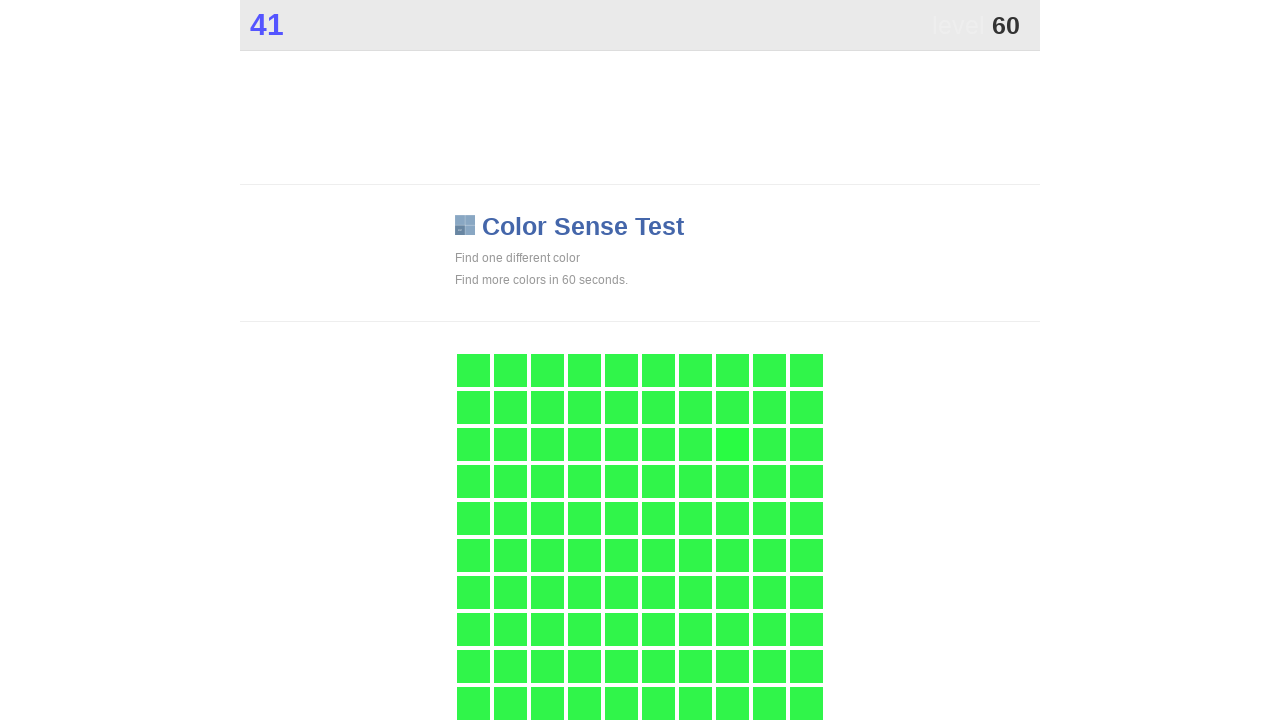

Clicked main game area (attempt 121) at (732, 444) on div.main
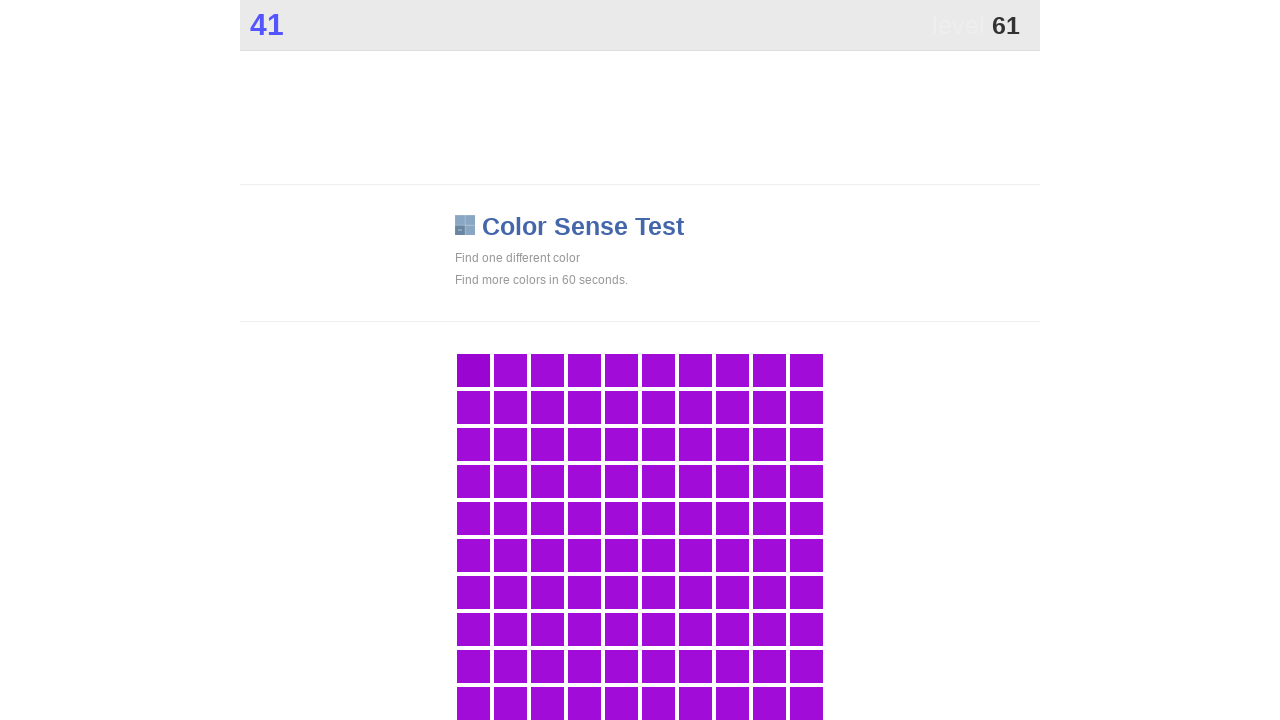

Clicked main game area (attempt 122) at (473, 370) on div.main
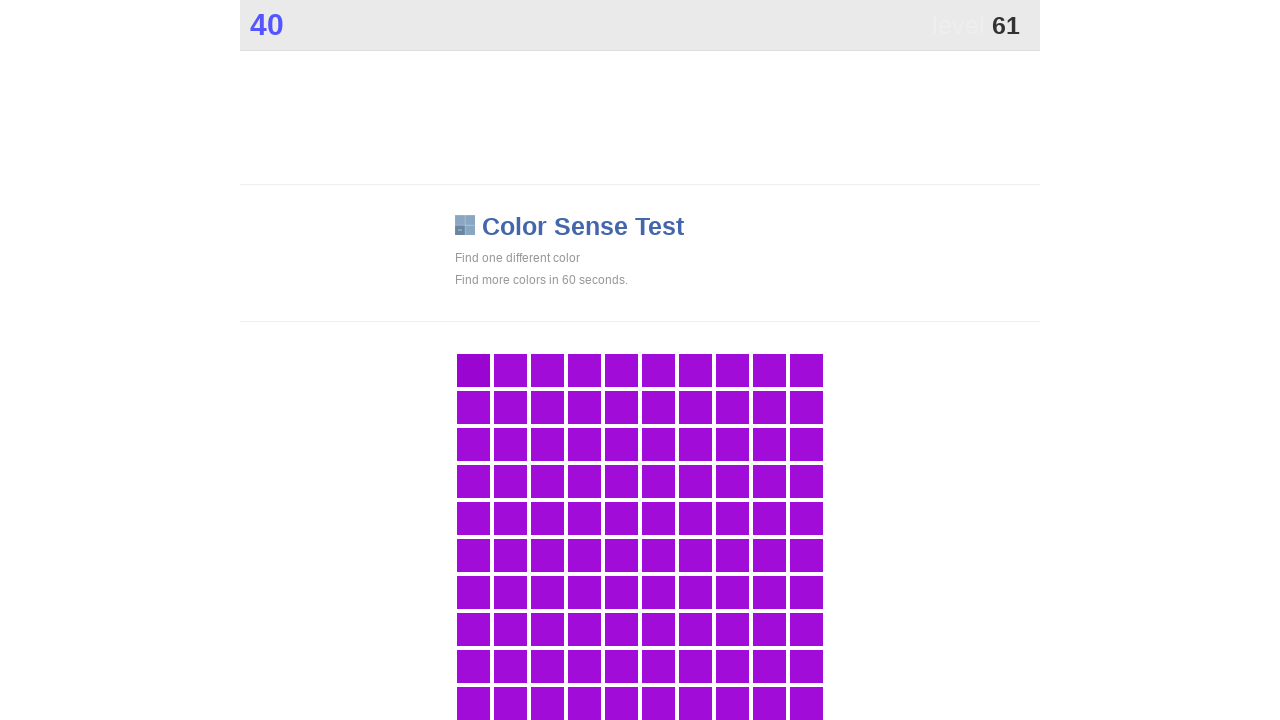

Clicked main game area (attempt 123) at (473, 370) on div.main
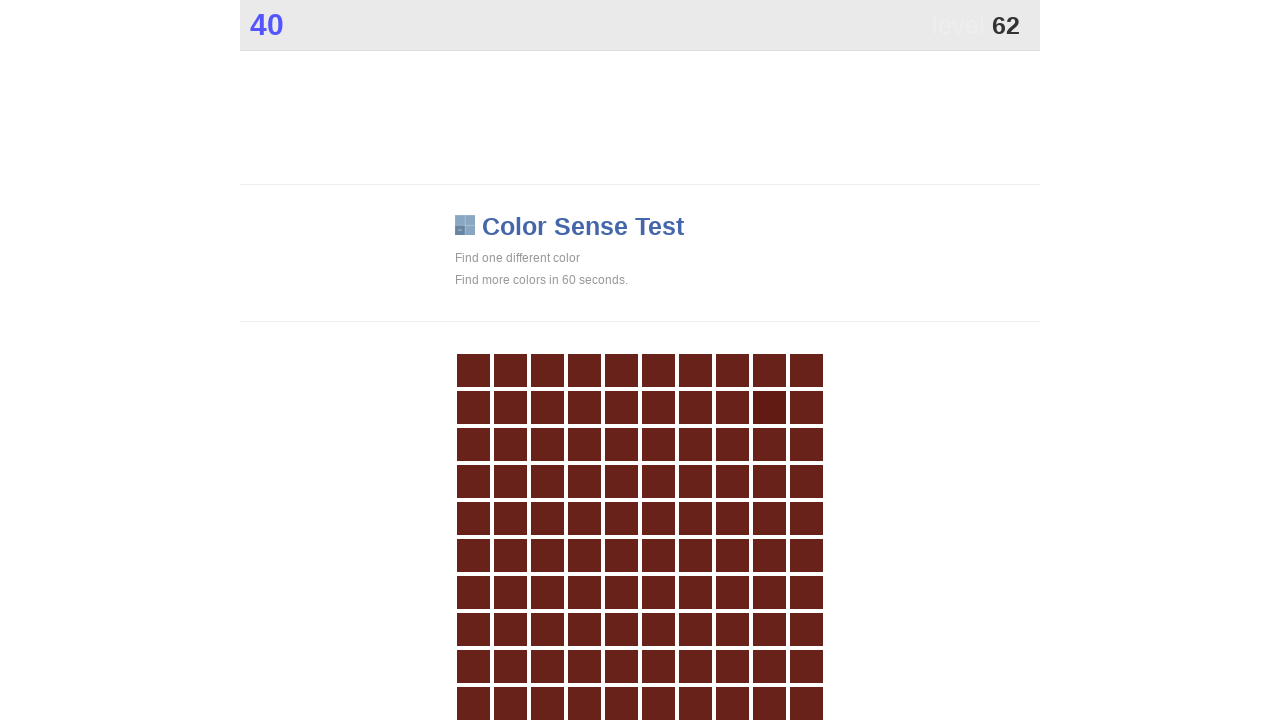

Clicked main game area (attempt 124) at (769, 407) on div.main
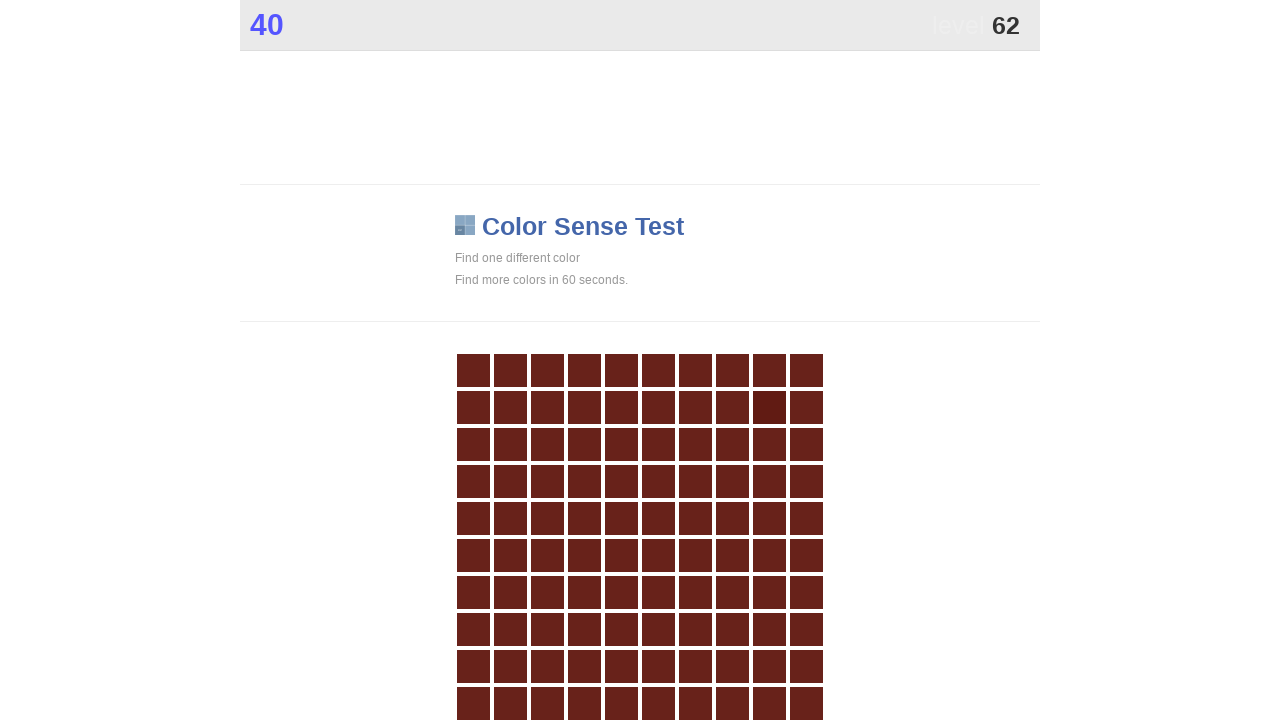

Clicked main game area (attempt 125) at (769, 407) on div.main
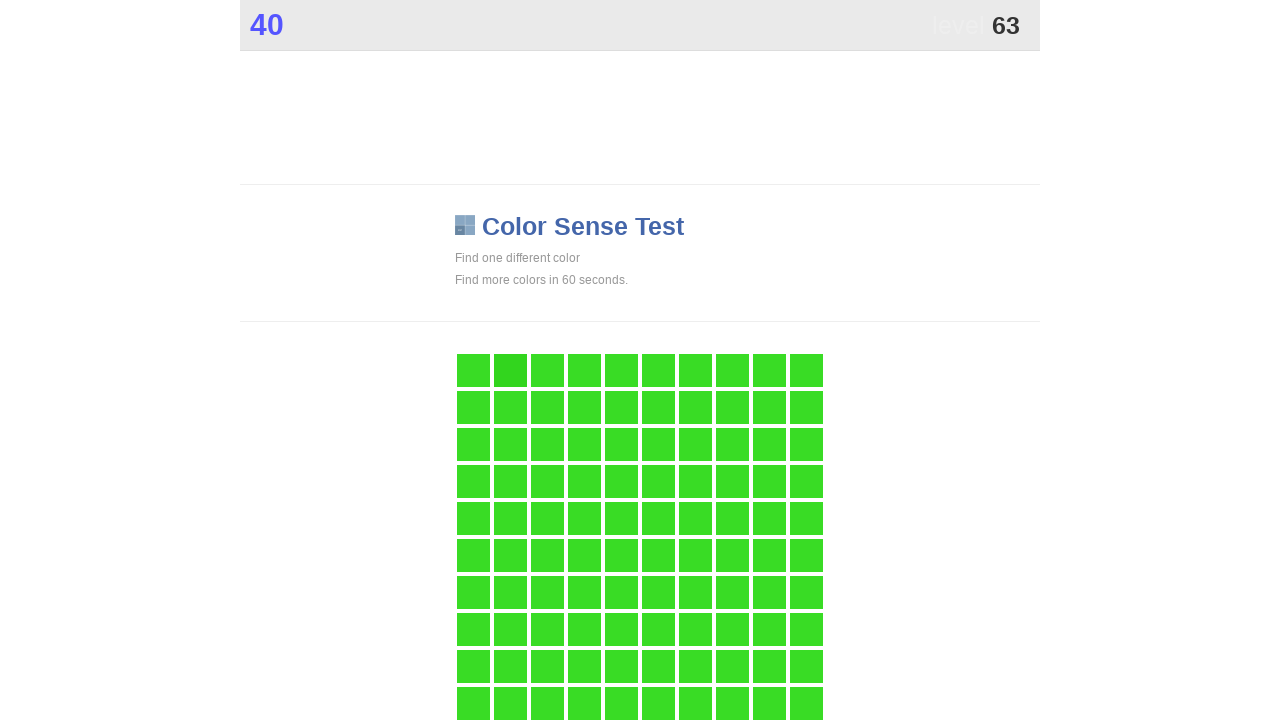

Clicked main game area (attempt 126) at (510, 370) on div.main
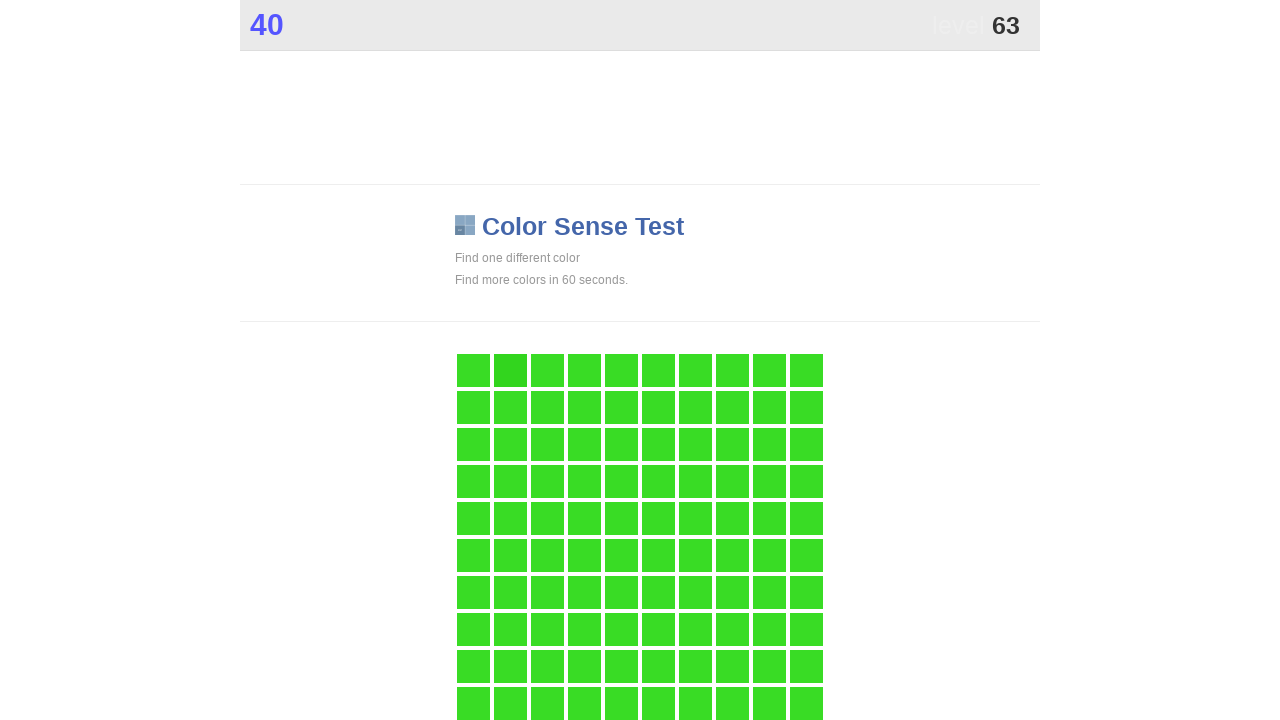

Clicked main game area (attempt 127) at (510, 370) on div.main
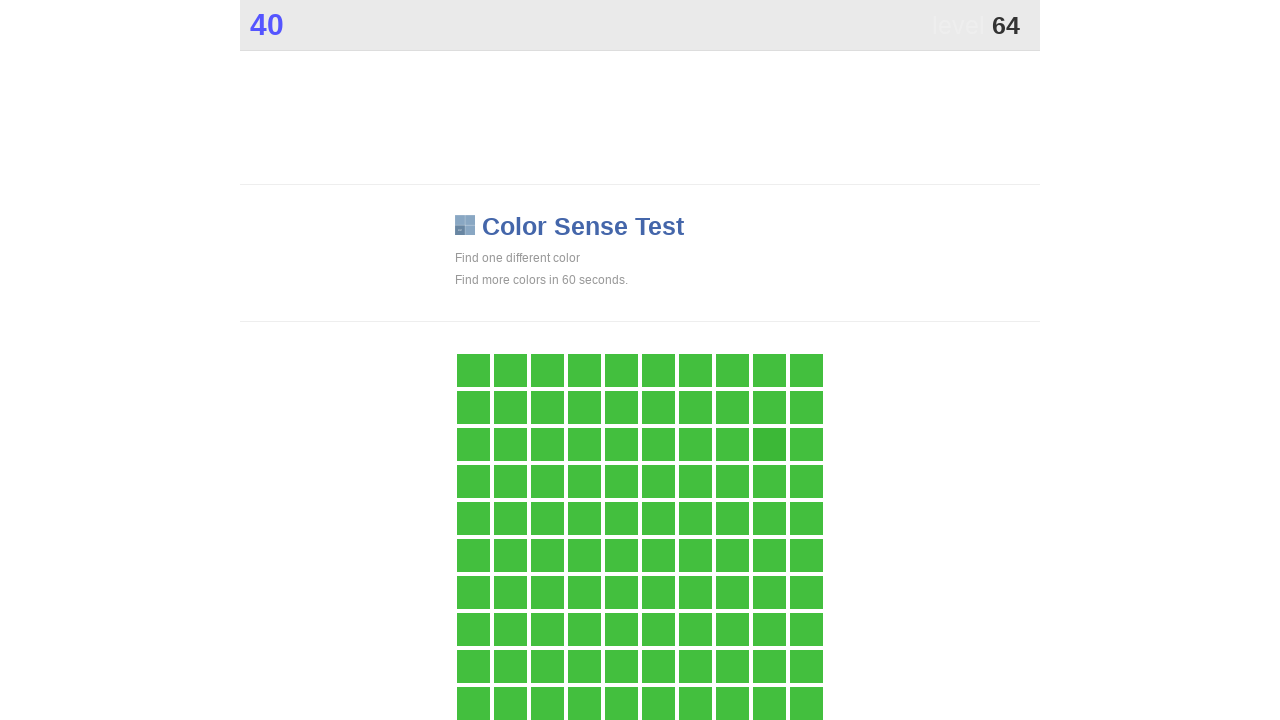

Clicked main game area (attempt 128) at (769, 444) on div.main
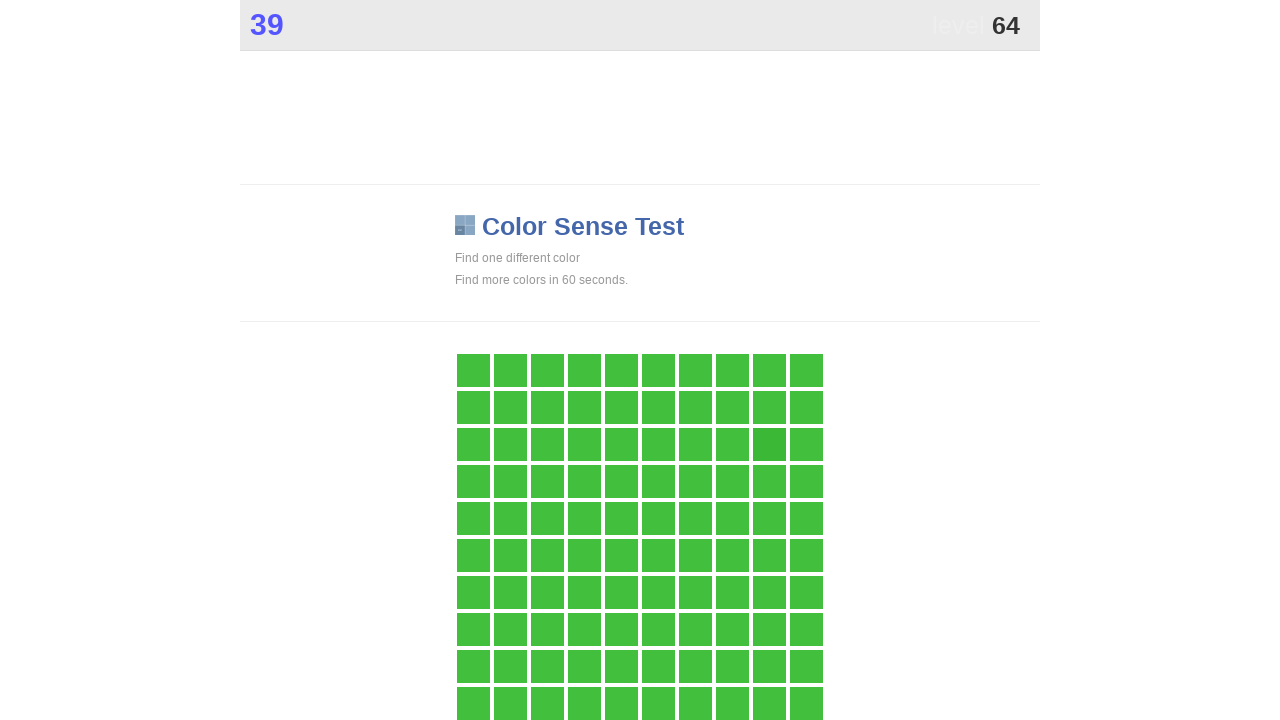

Clicked main game area (attempt 129) at (769, 444) on div.main
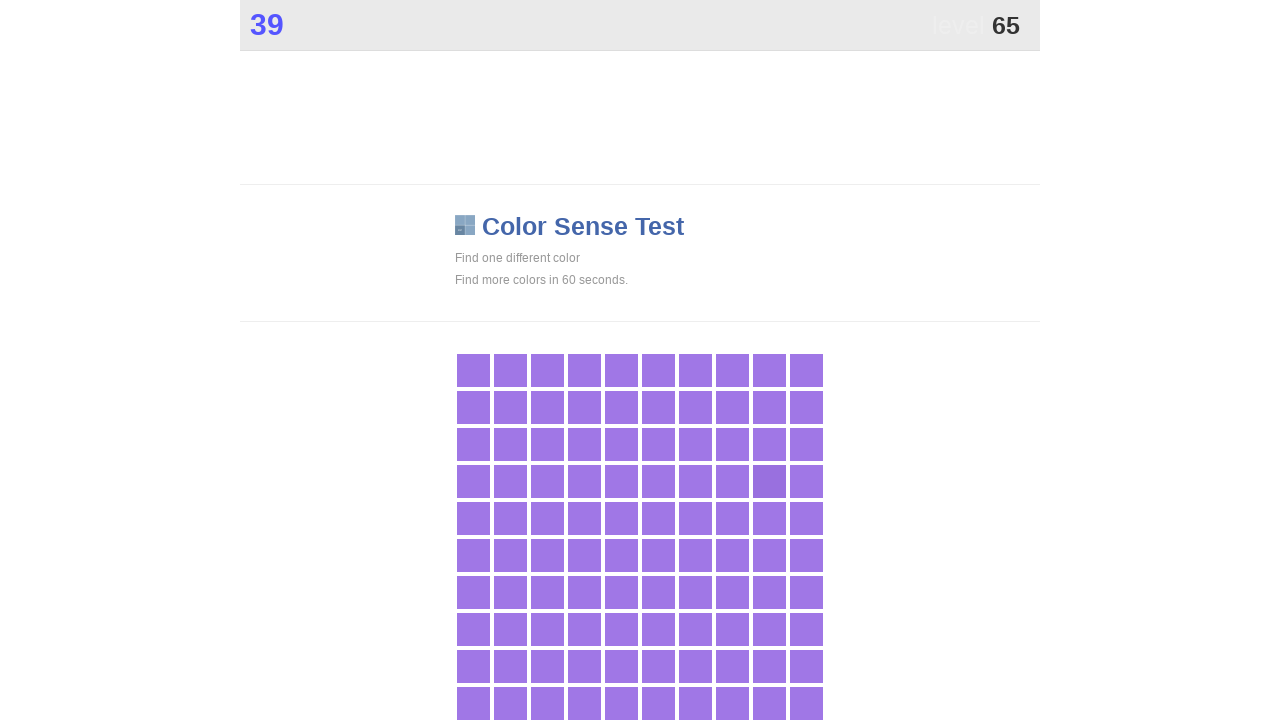

Clicked main game area (attempt 130) at (769, 481) on div.main
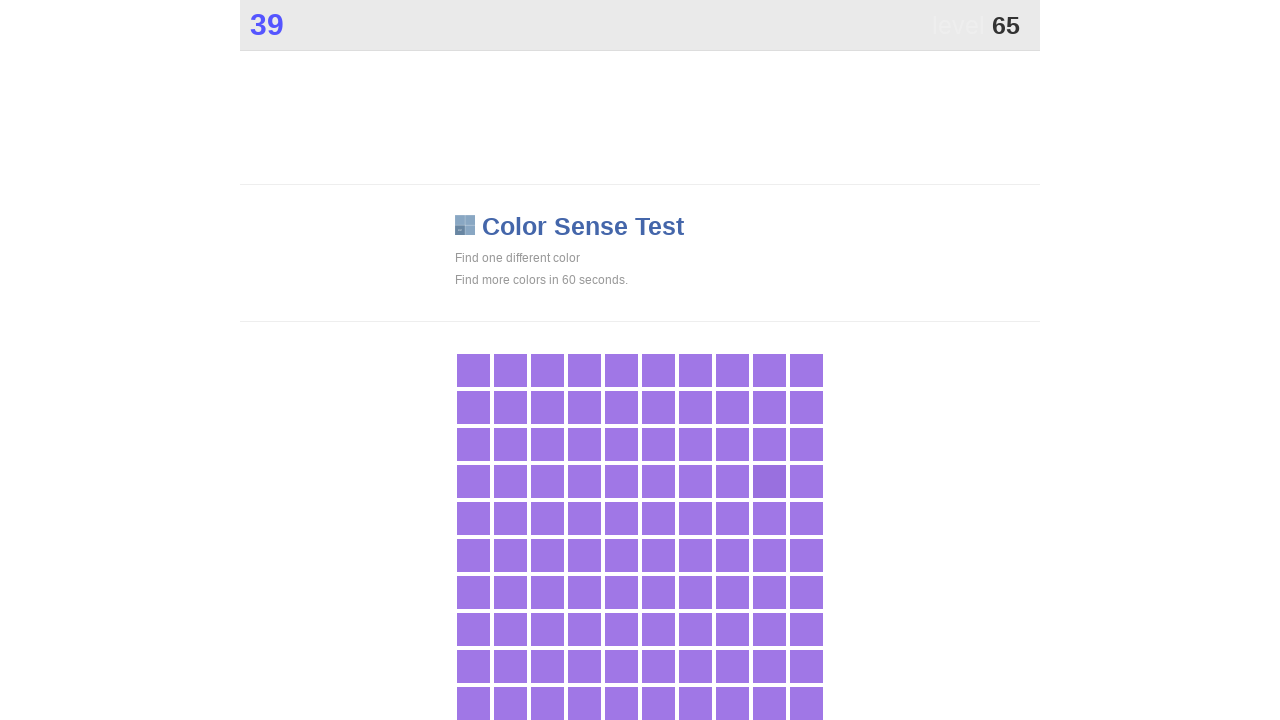

Clicked main game area (attempt 131) at (769, 481) on div.main
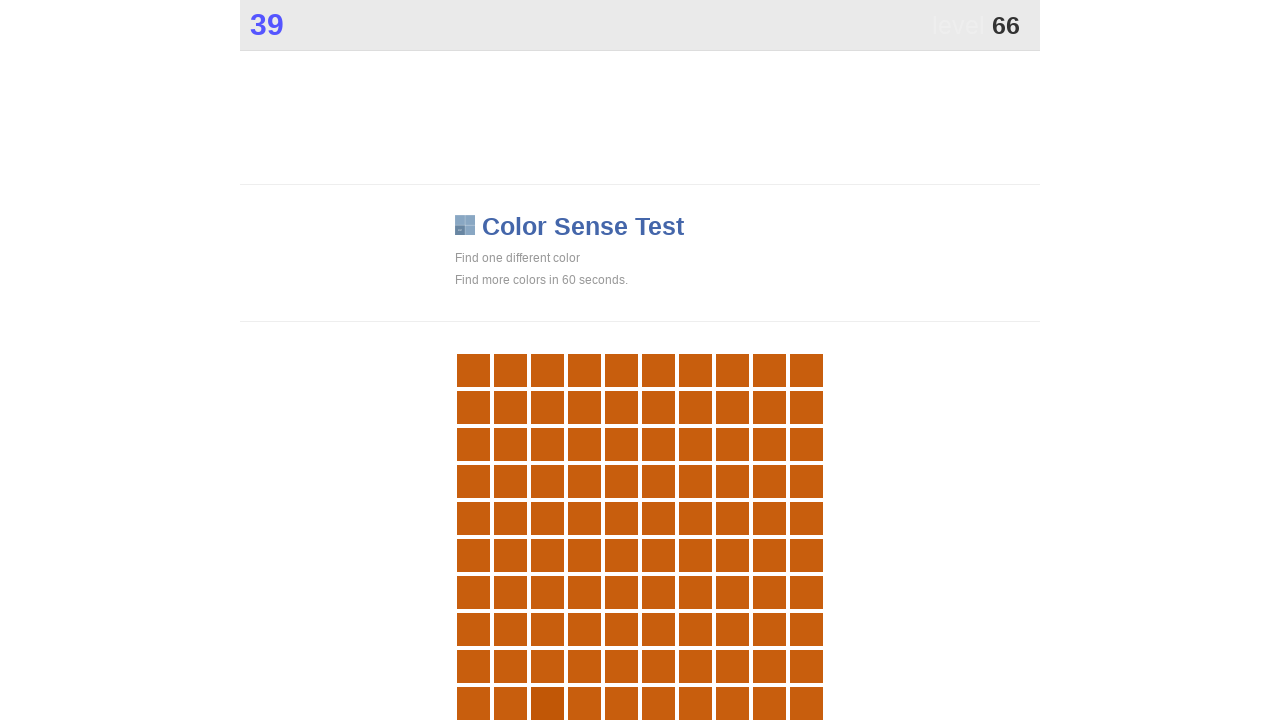

Clicked main game area (attempt 132) at (547, 703) on div.main
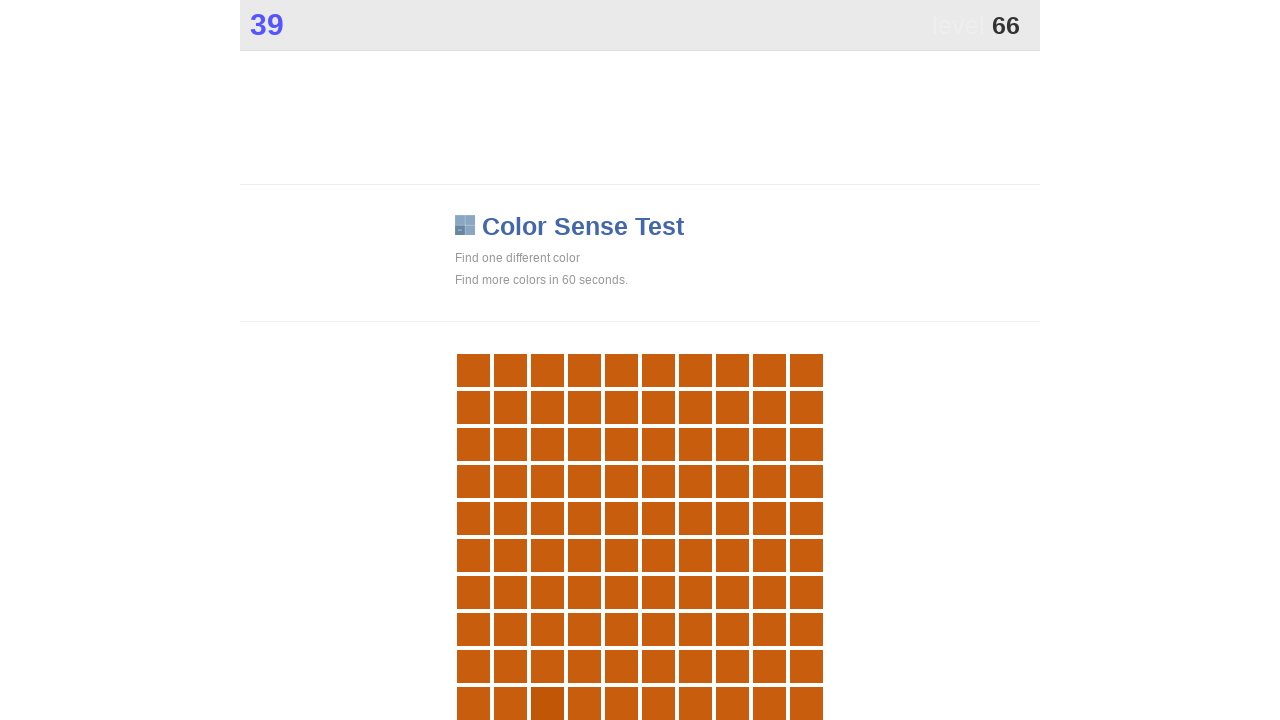

Clicked main game area (attempt 133) at (547, 703) on div.main
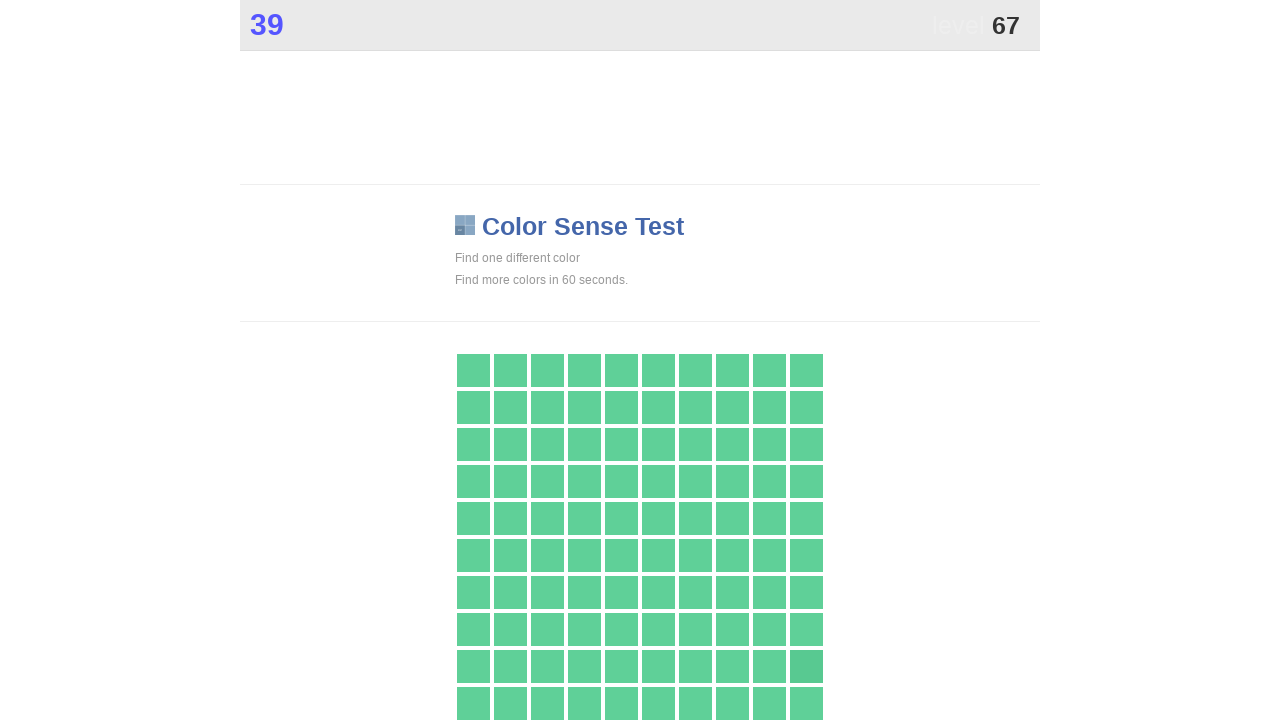

Clicked main game area (attempt 134) at (806, 666) on div.main
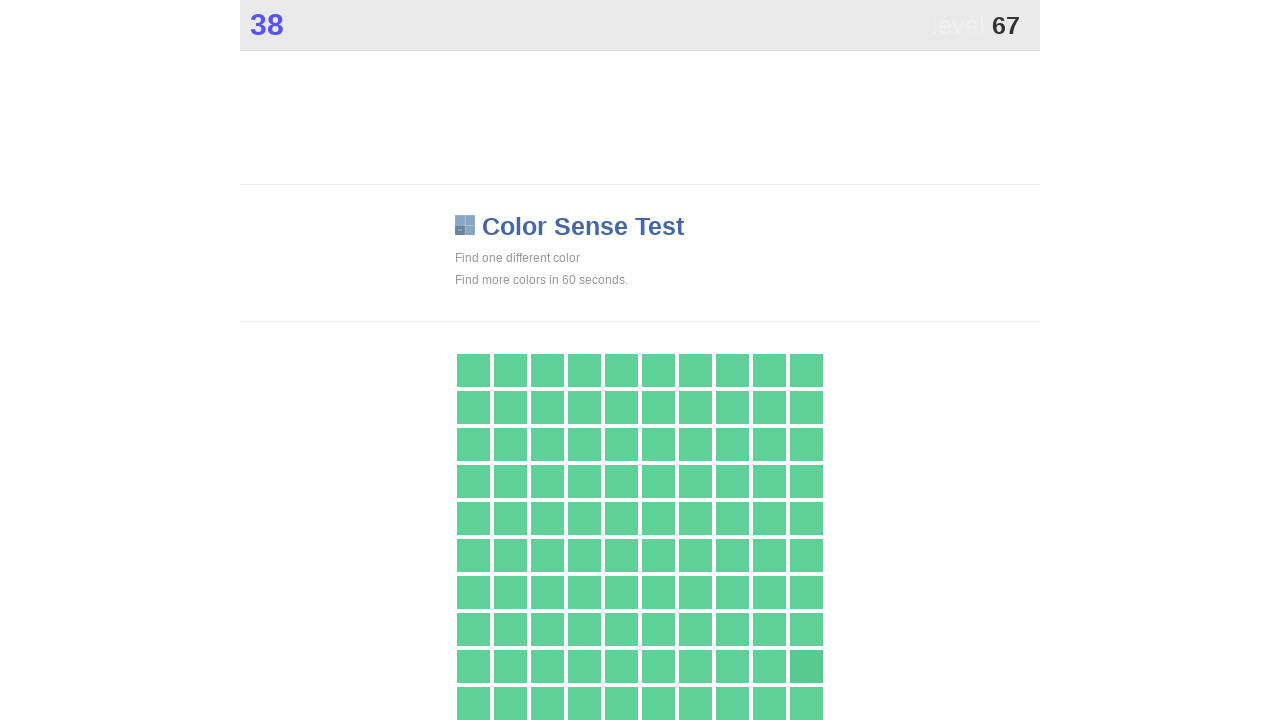

Clicked main game area (attempt 135) at (806, 666) on div.main
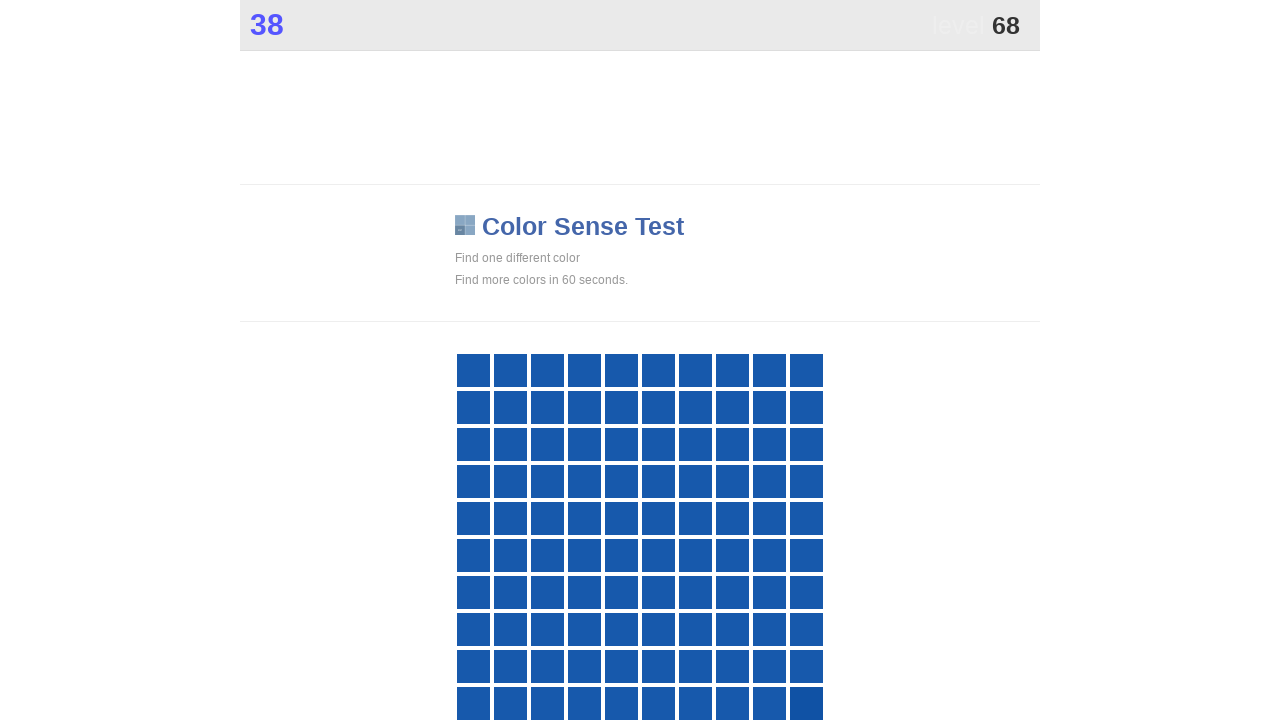

Clicked main game area (attempt 136) at (806, 703) on div.main
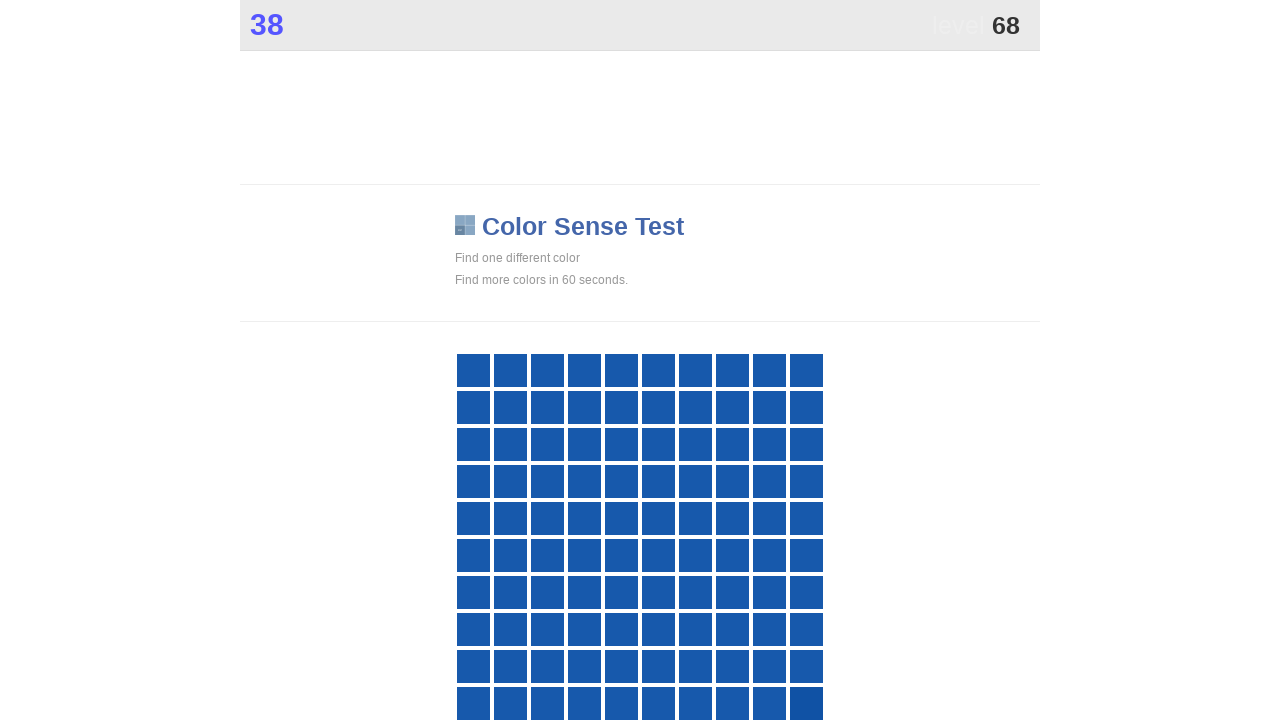

Clicked main game area (attempt 137) at (806, 703) on div.main
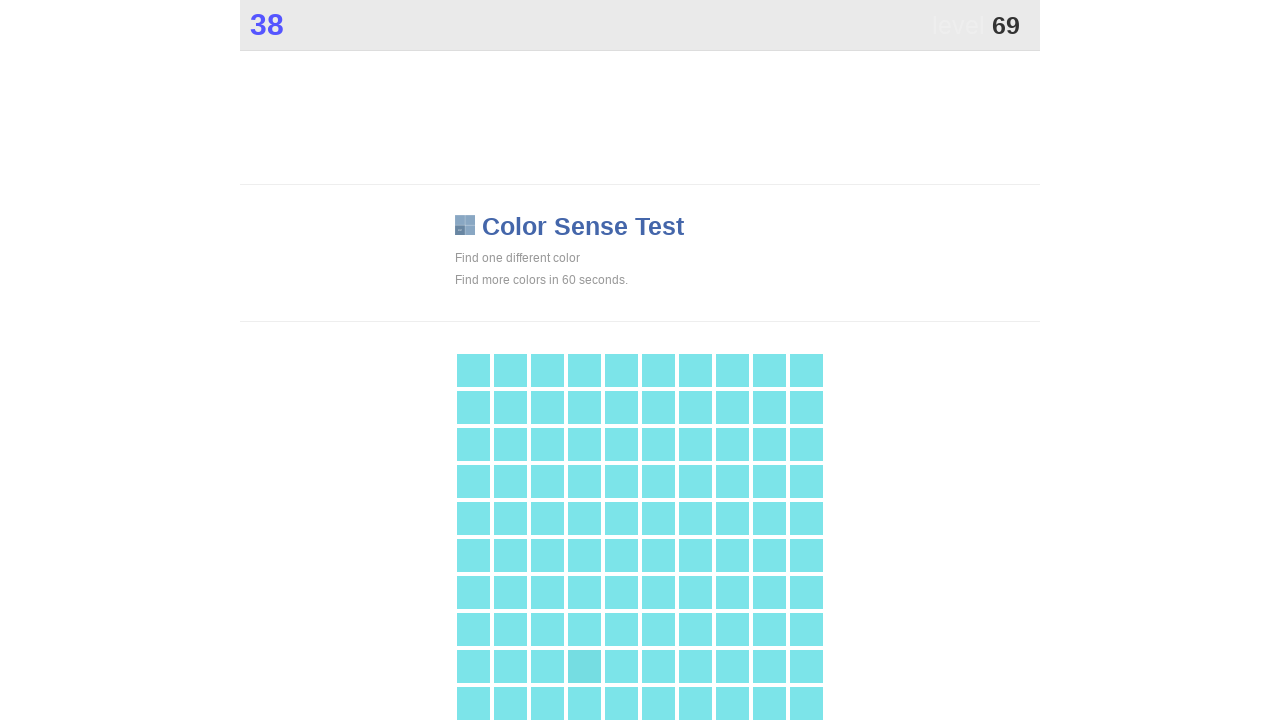

Clicked main game area (attempt 138) at (584, 666) on div.main
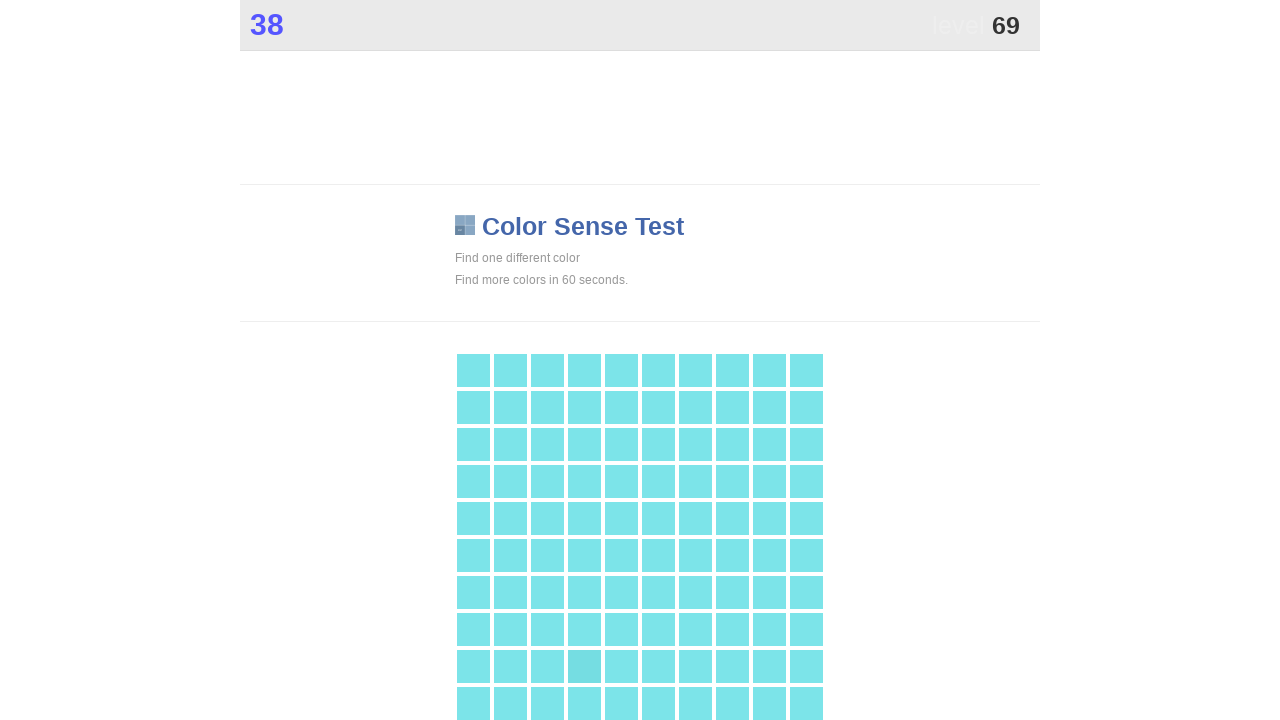

Clicked main game area (attempt 139) at (584, 666) on div.main
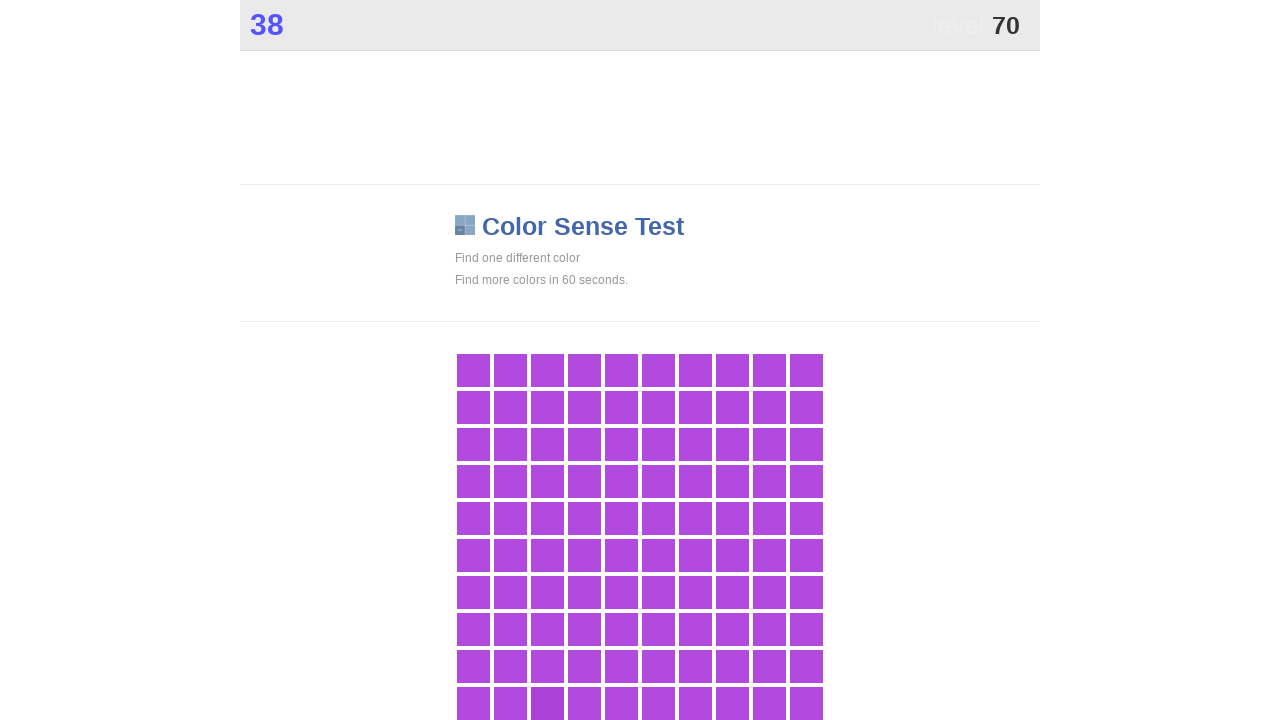

Clicked main game area (attempt 140) at (547, 703) on div.main
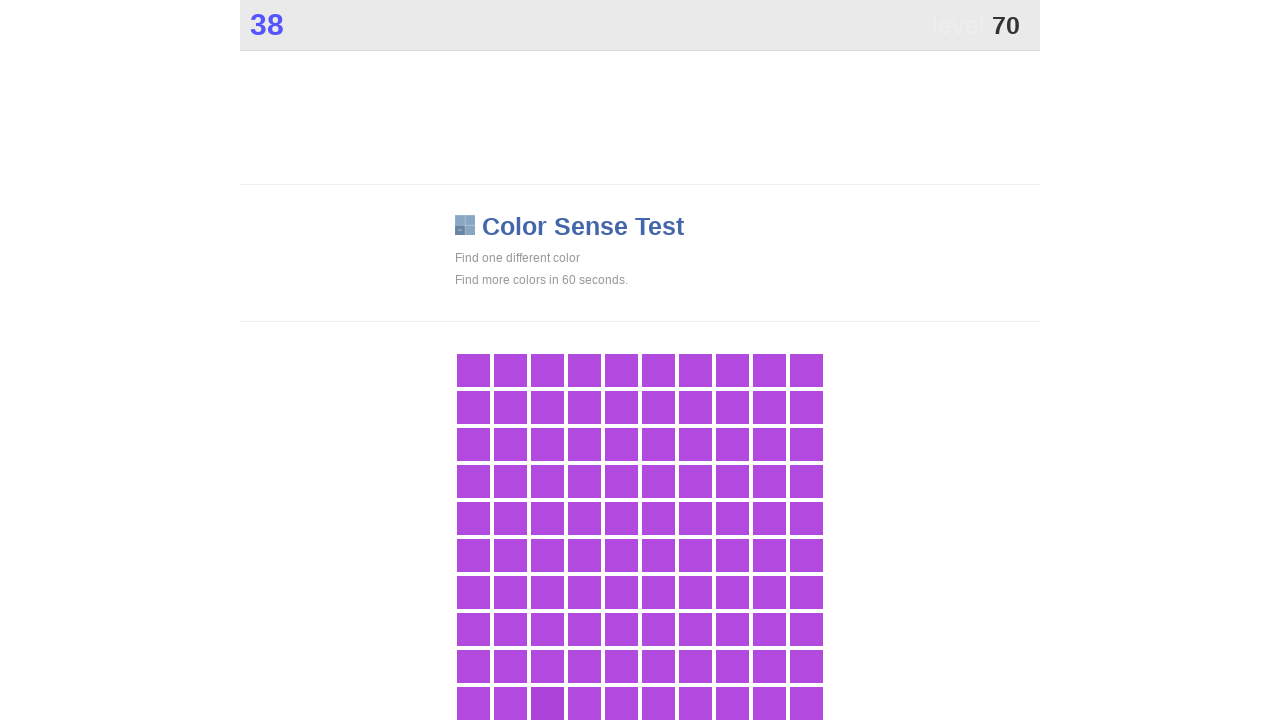

Clicked main game area (attempt 141) at (547, 703) on div.main
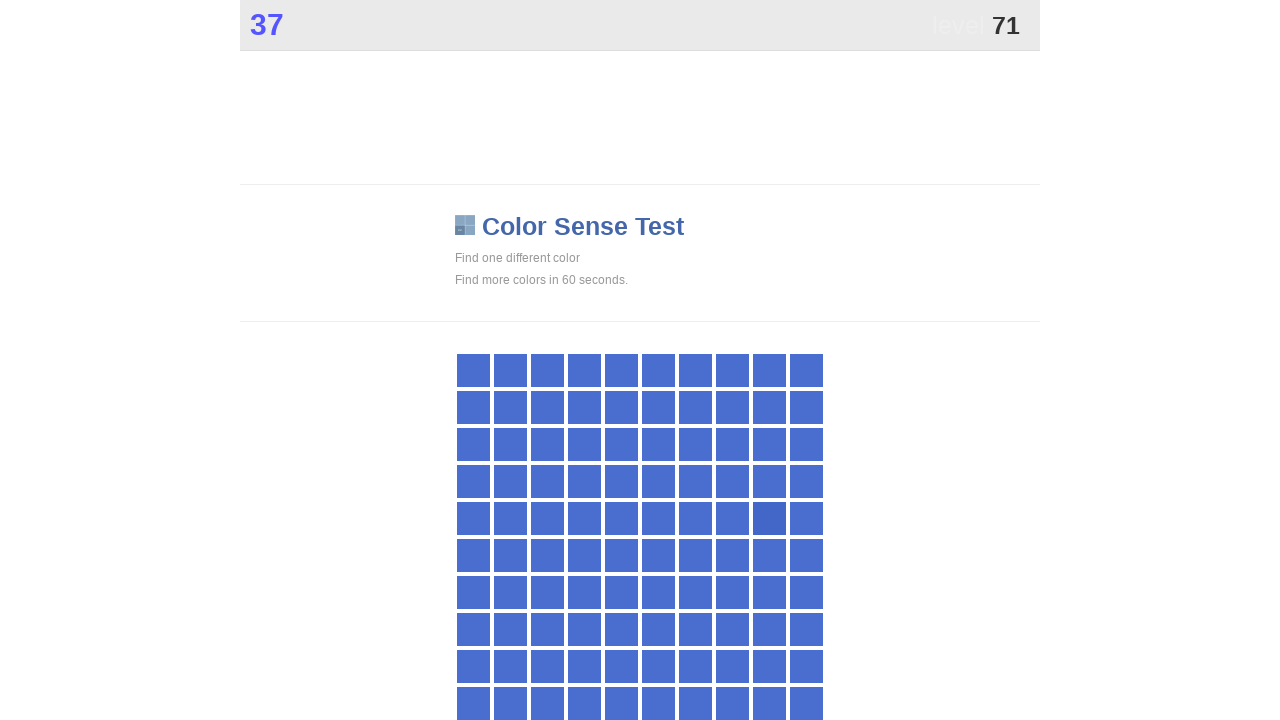

Clicked main game area (attempt 142) at (769, 518) on div.main
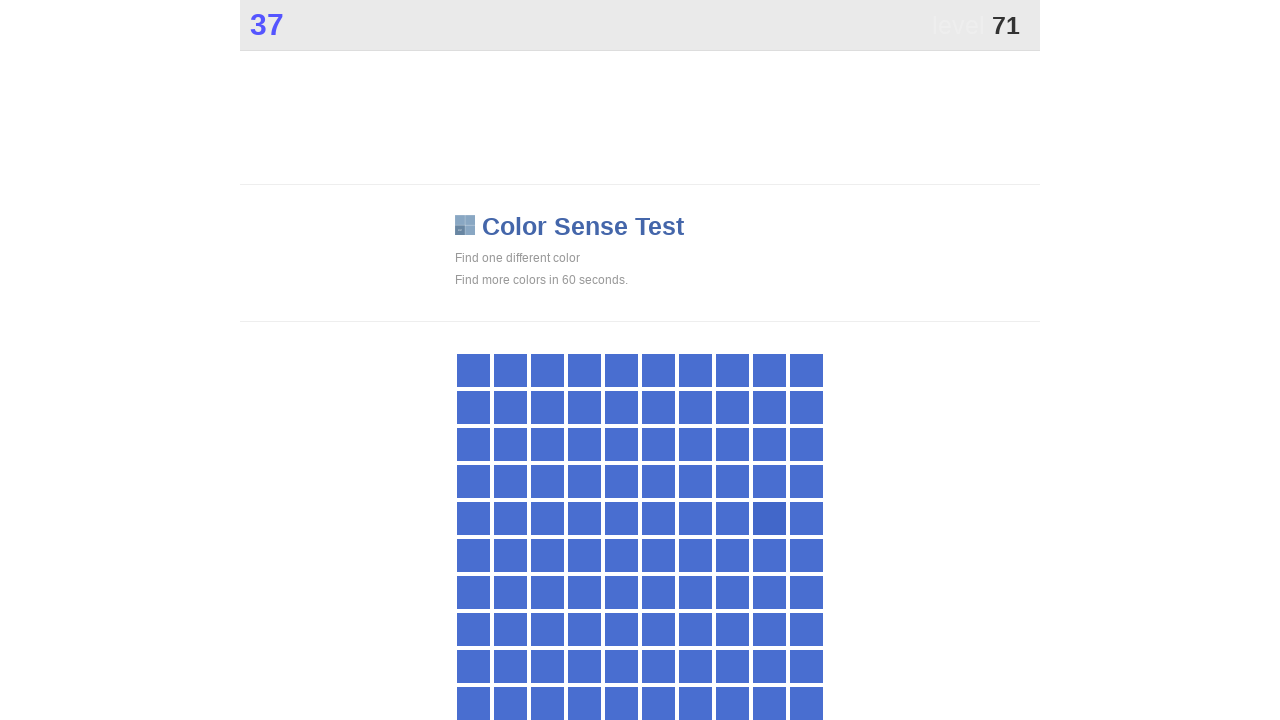

Clicked main game area (attempt 143) at (769, 518) on div.main
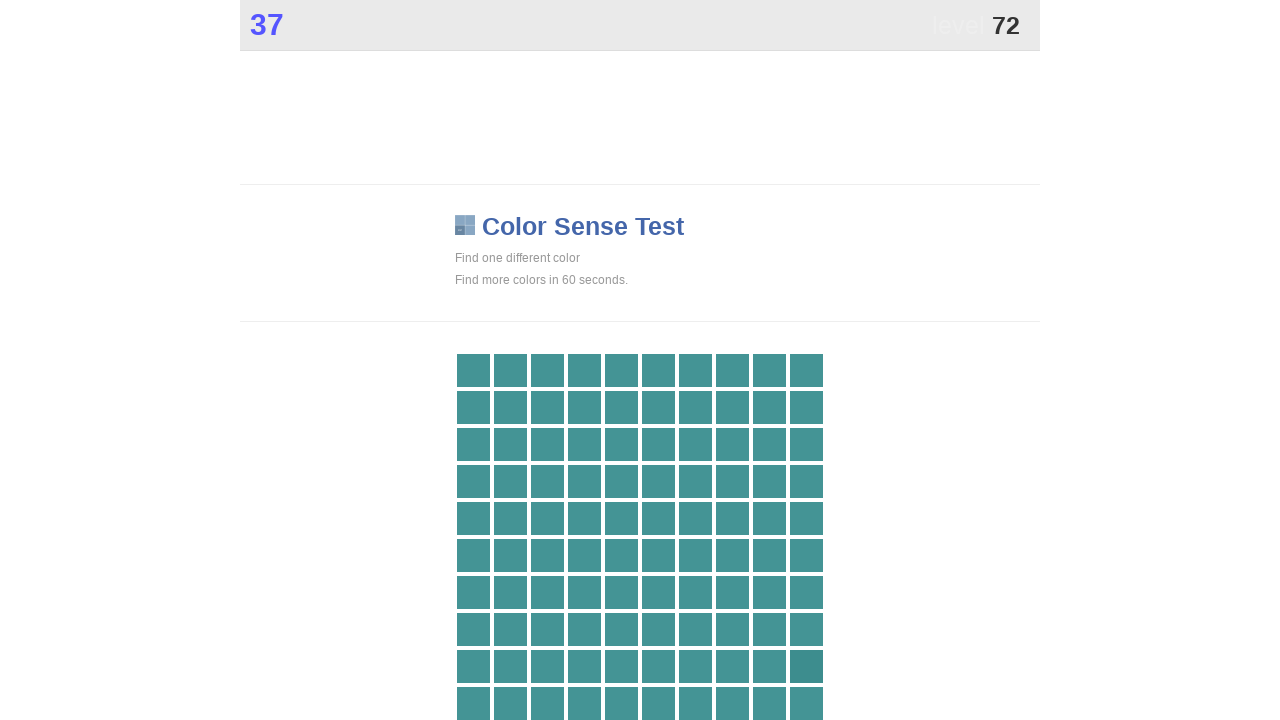

Clicked main game area (attempt 144) at (806, 666) on div.main
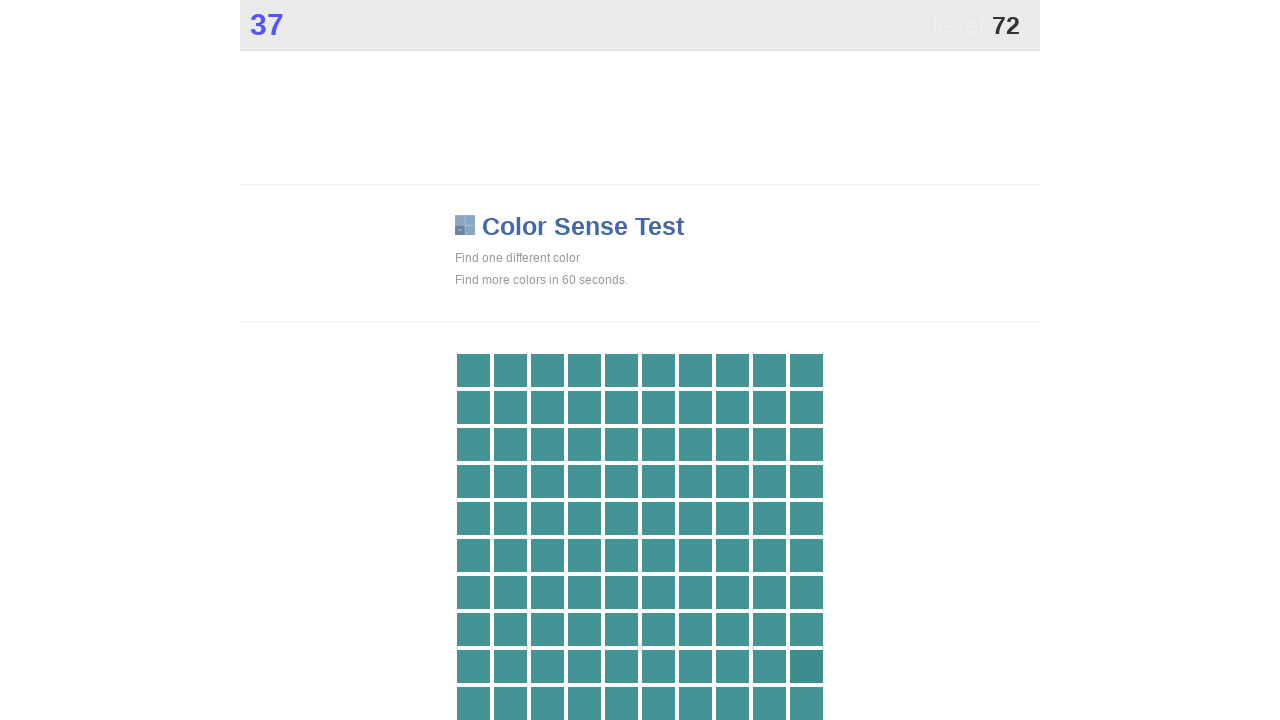

Clicked main game area (attempt 145) at (806, 666) on div.main
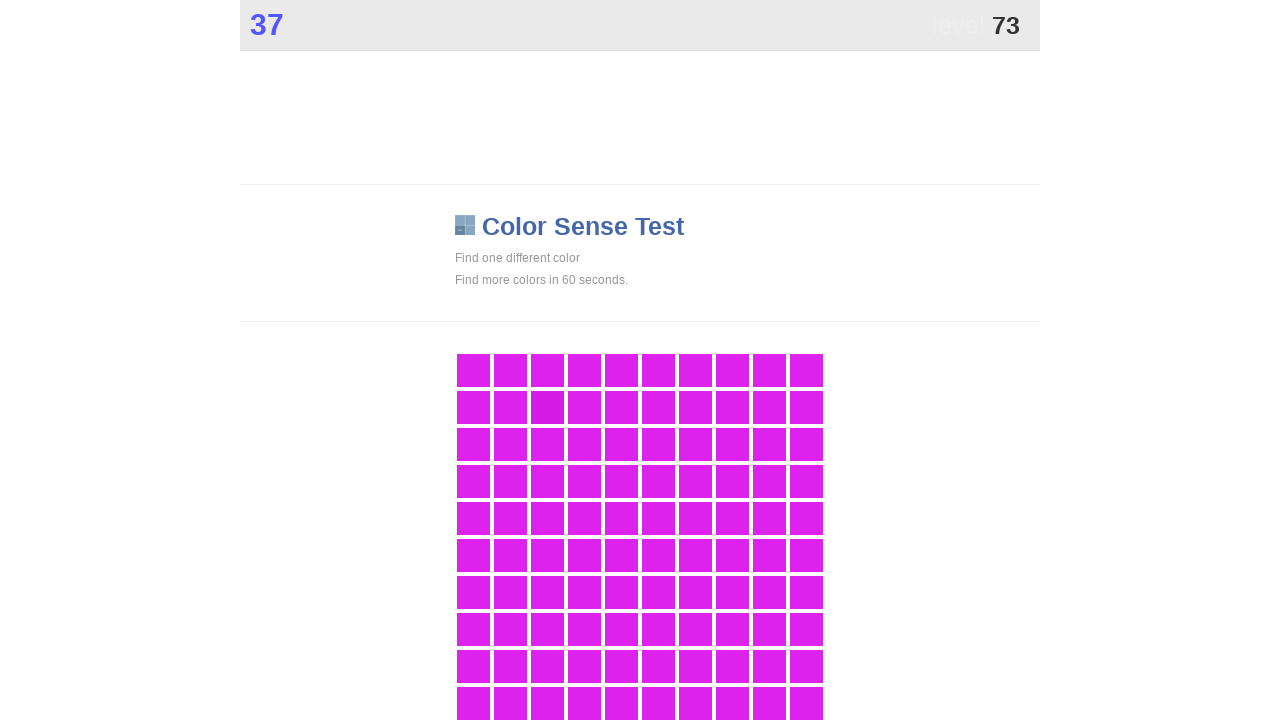

Clicked main game area (attempt 146) at (547, 407) on div.main
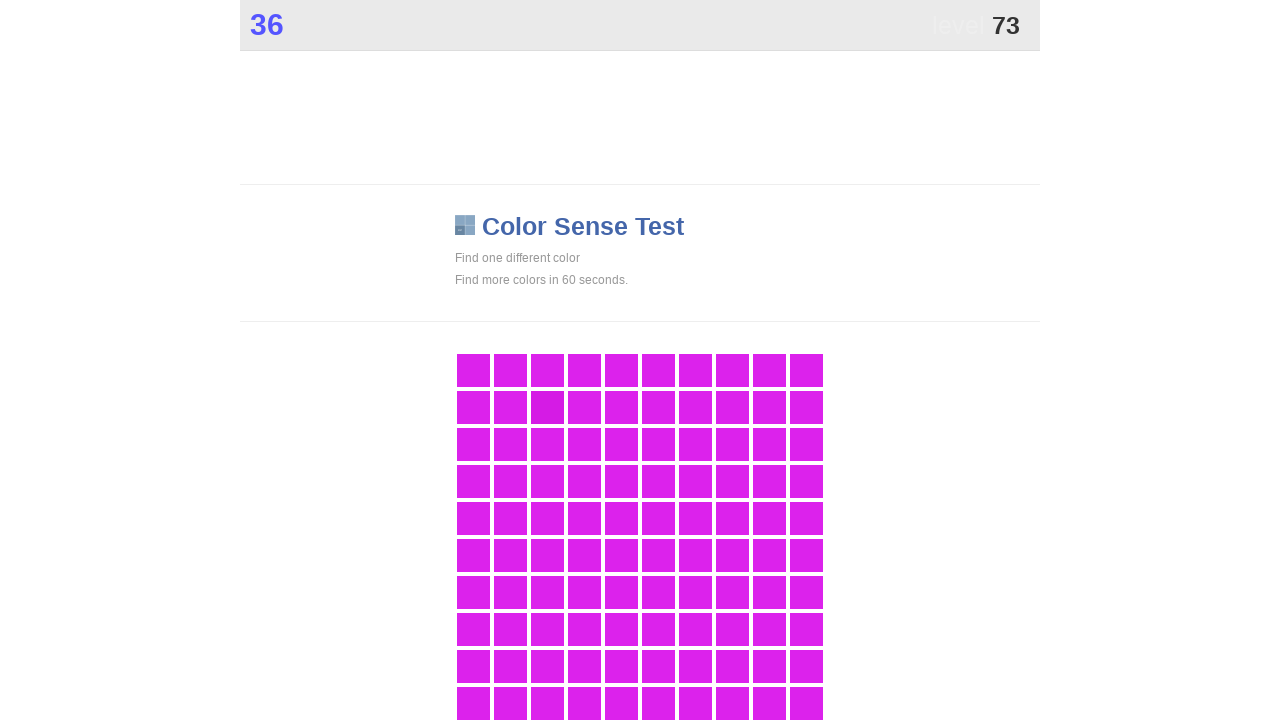

Clicked main game area (attempt 147) at (547, 407) on div.main
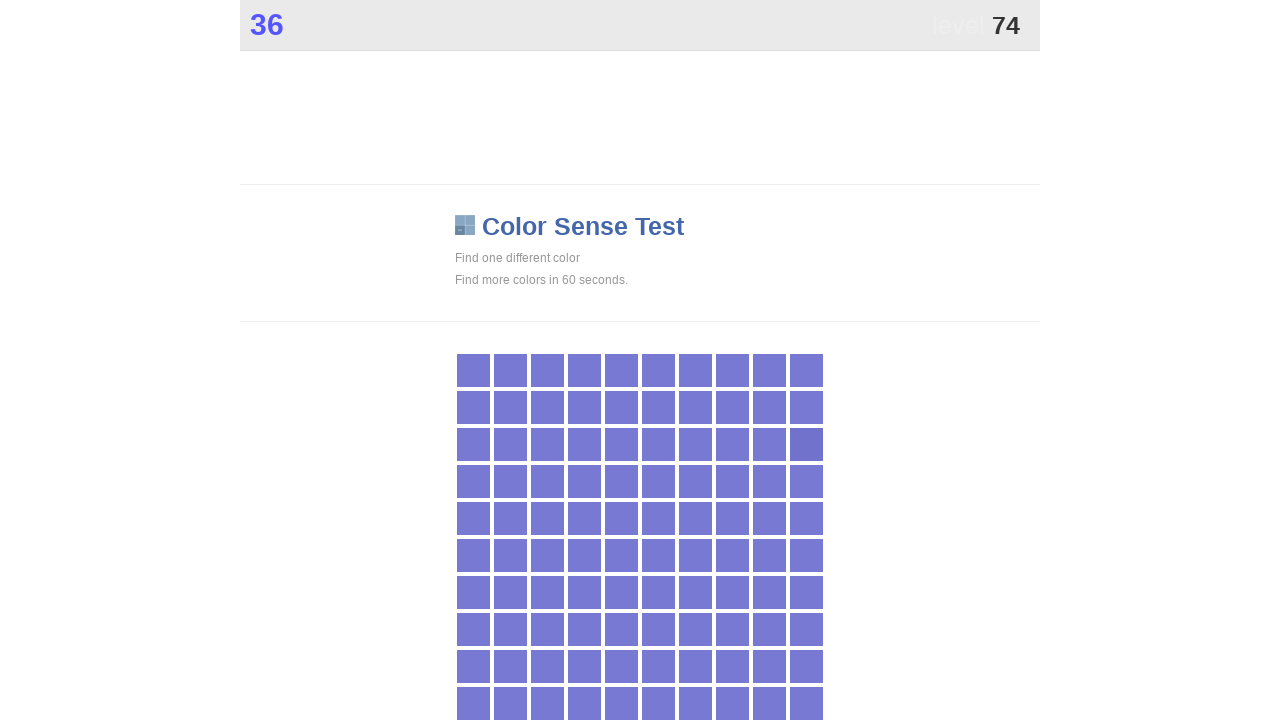

Clicked main game area (attempt 148) at (806, 444) on div.main
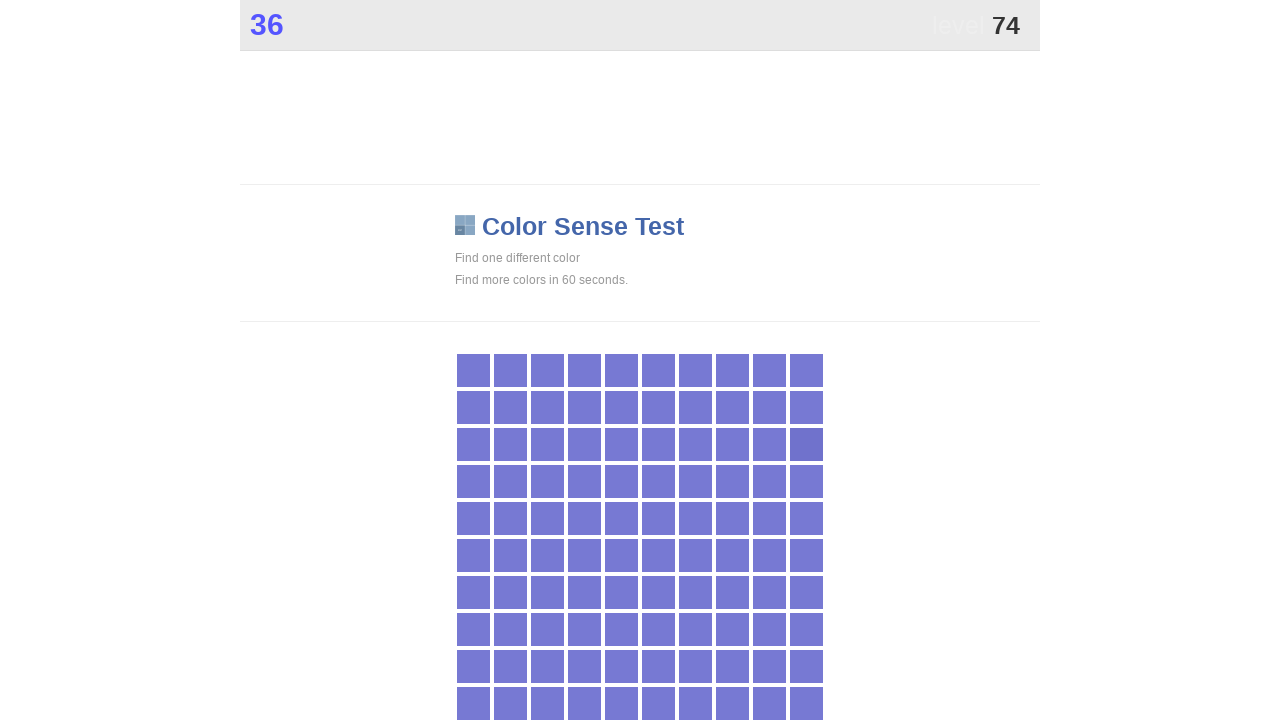

Clicked main game area (attempt 149) at (806, 444) on div.main
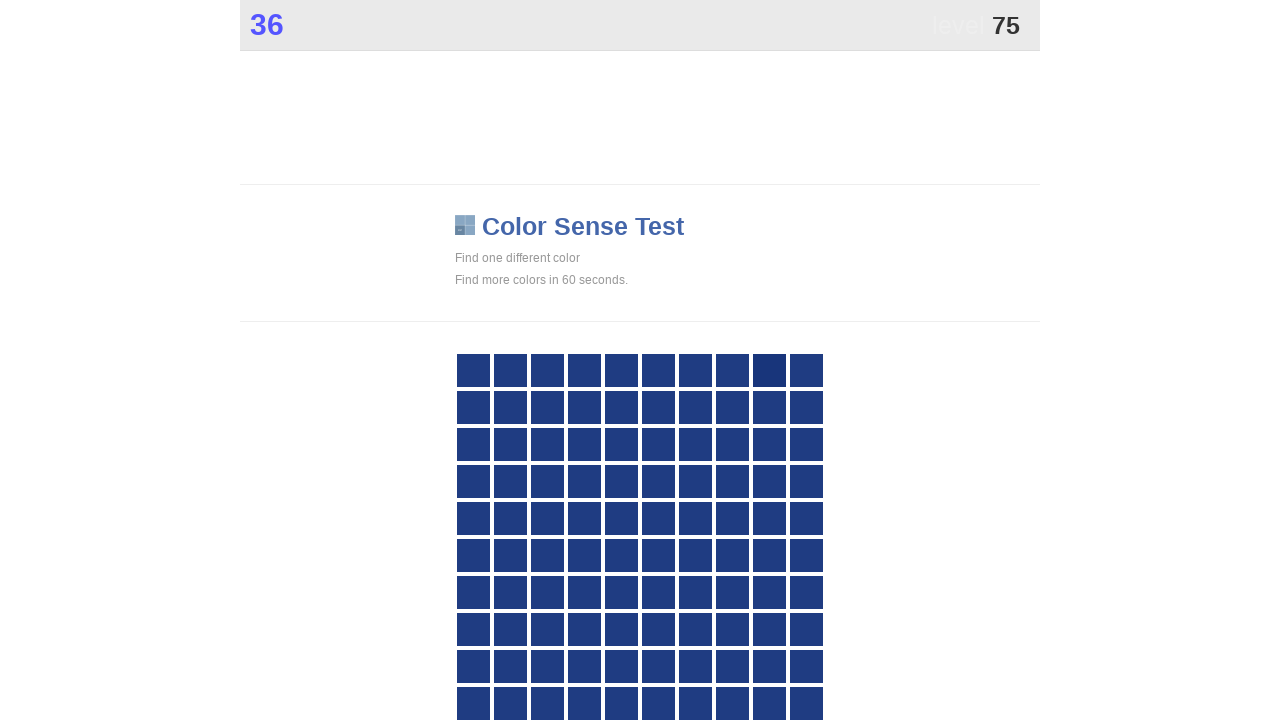

Clicked main game area (attempt 150) at (769, 370) on div.main
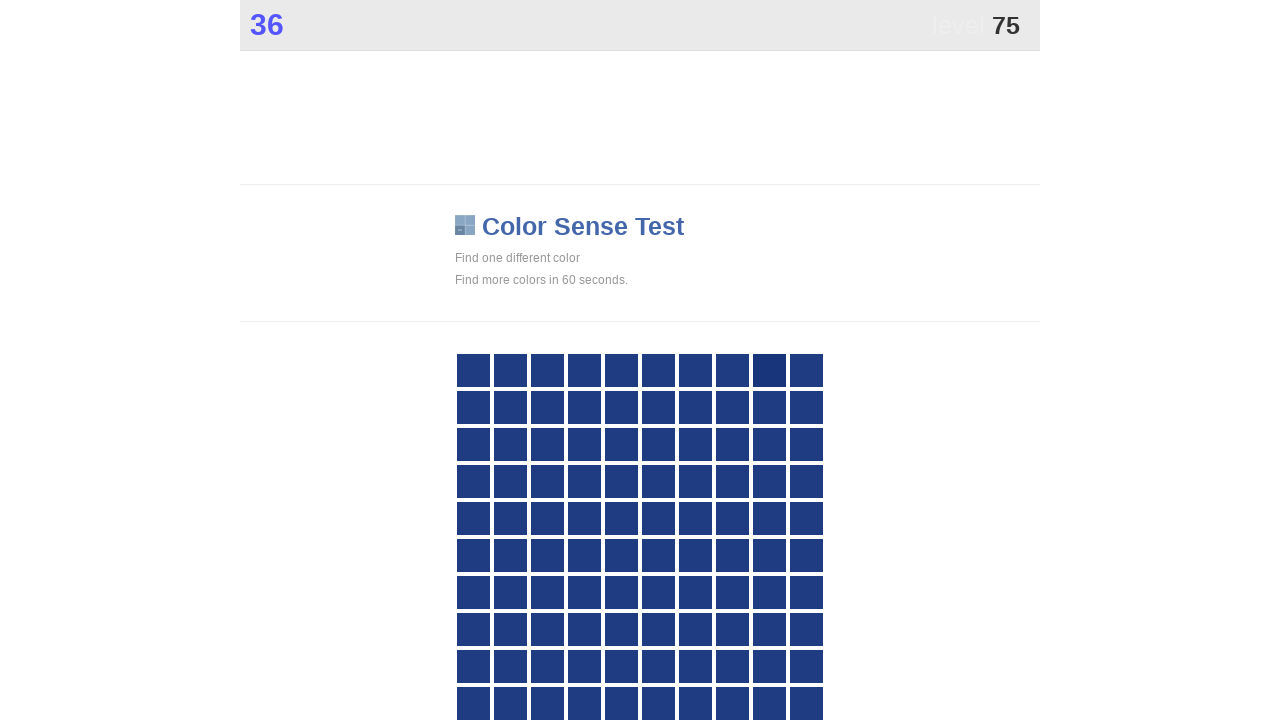

Clicked main game area (attempt 151) at (769, 370) on div.main
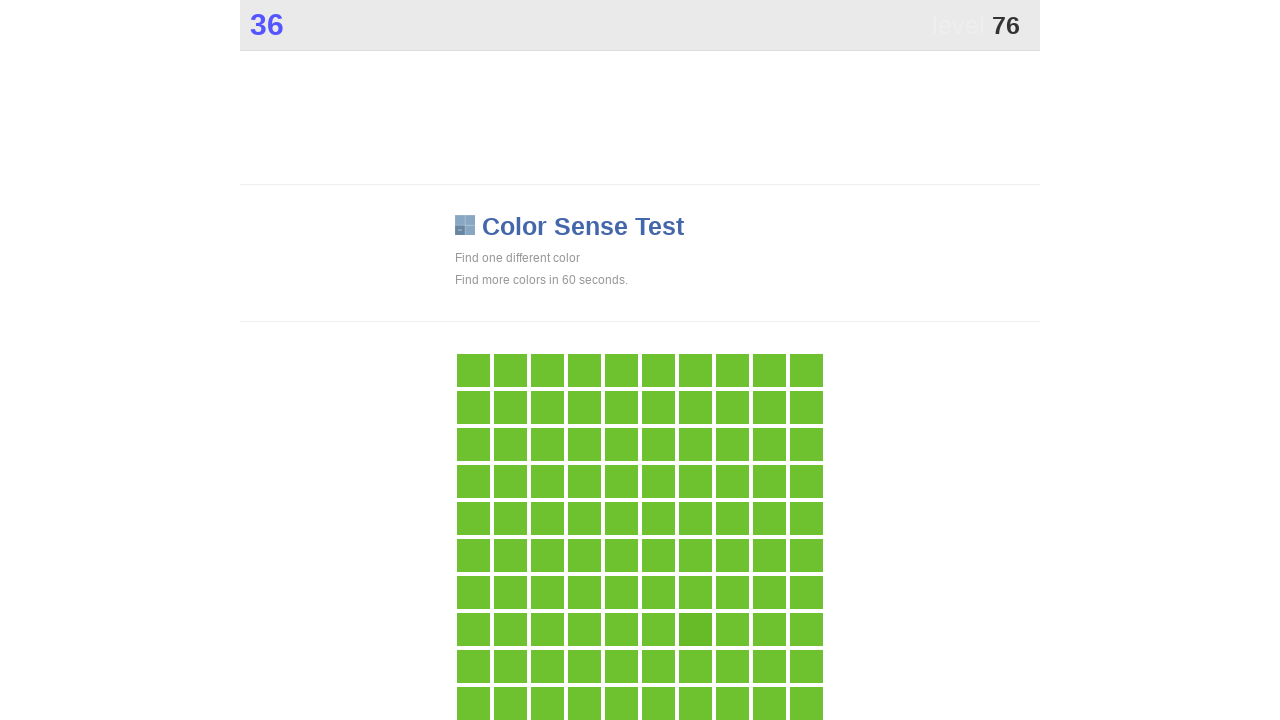

Clicked main game area (attempt 152) at (695, 629) on div.main
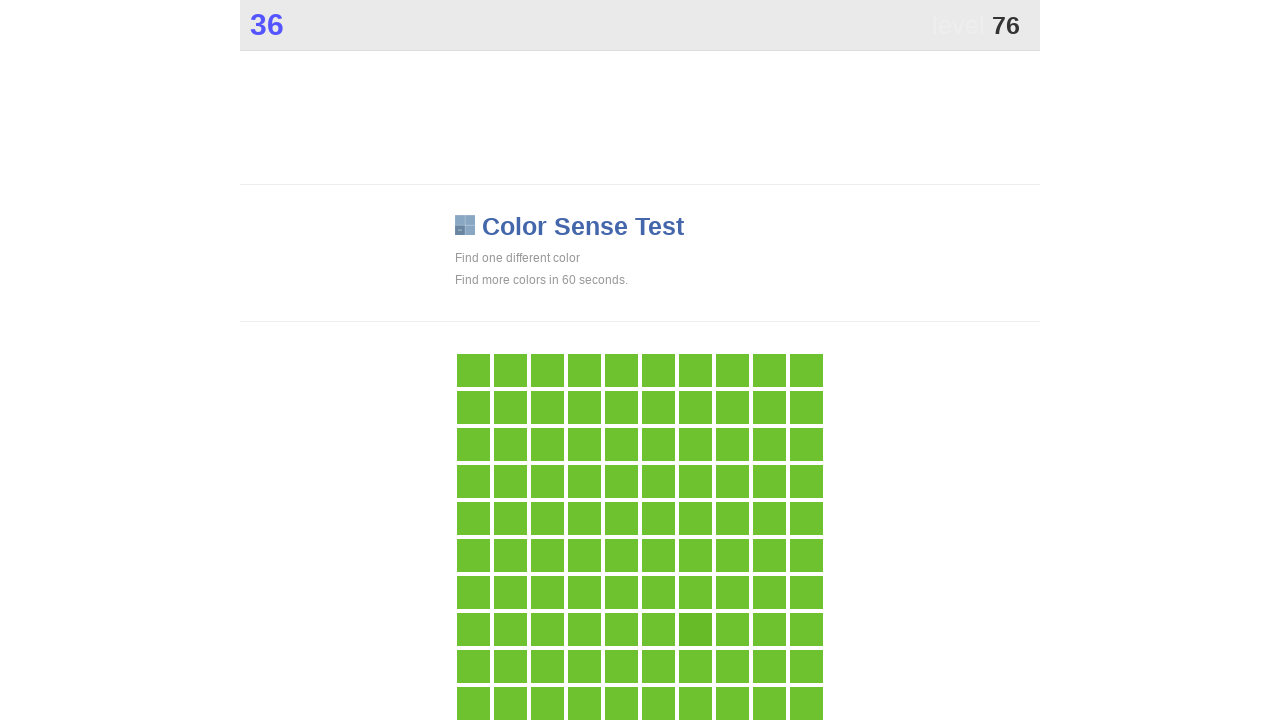

Clicked main game area (attempt 153) at (695, 629) on div.main
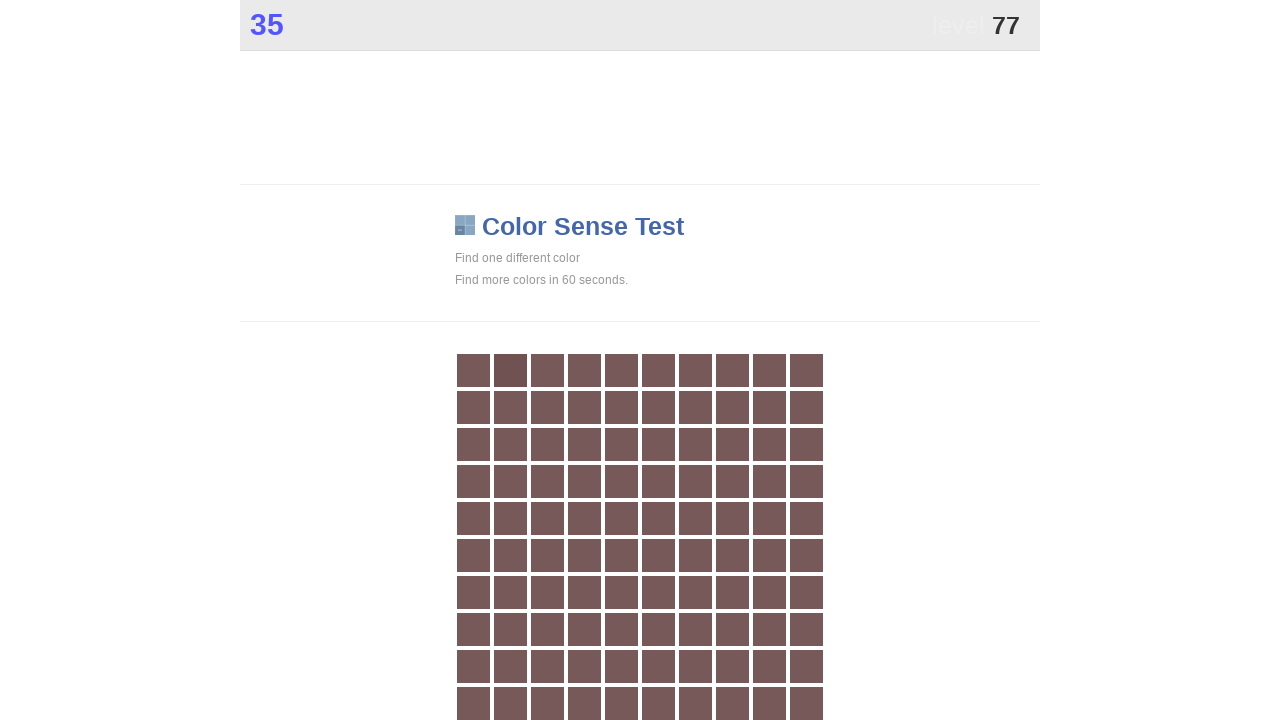

Clicked main game area (attempt 154) at (510, 370) on div.main
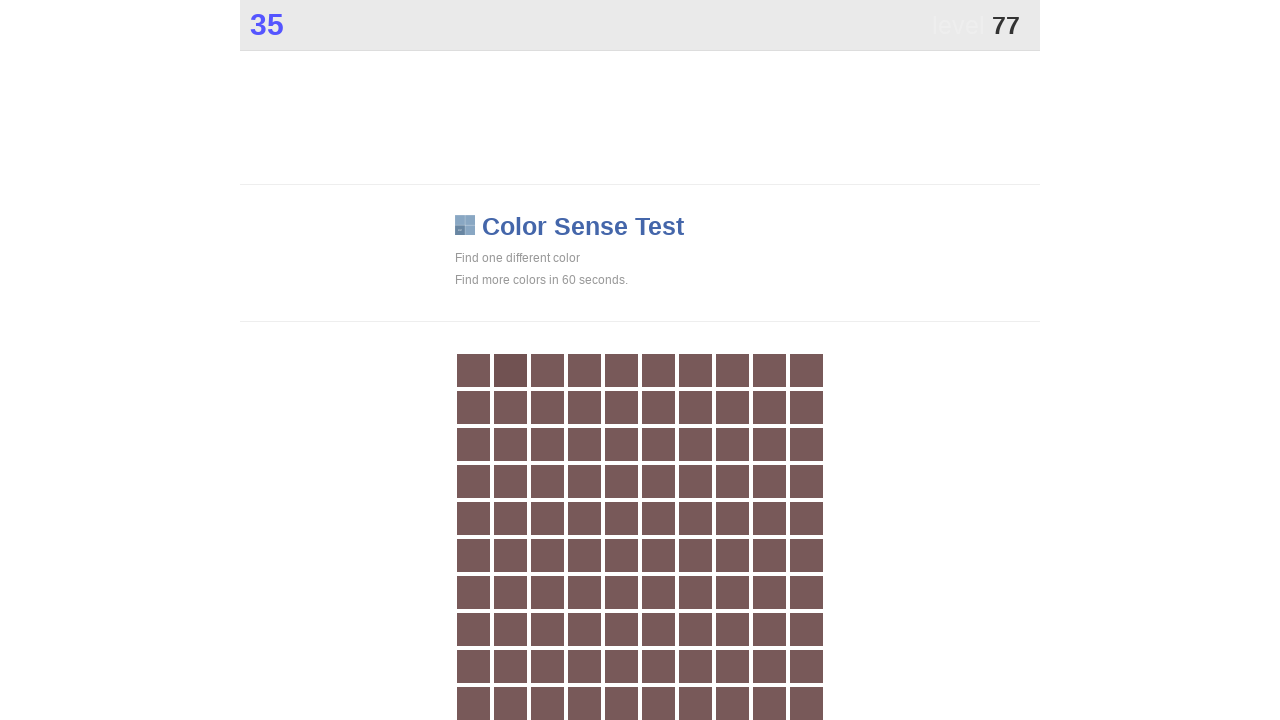

Clicked main game area (attempt 155) at (510, 370) on div.main
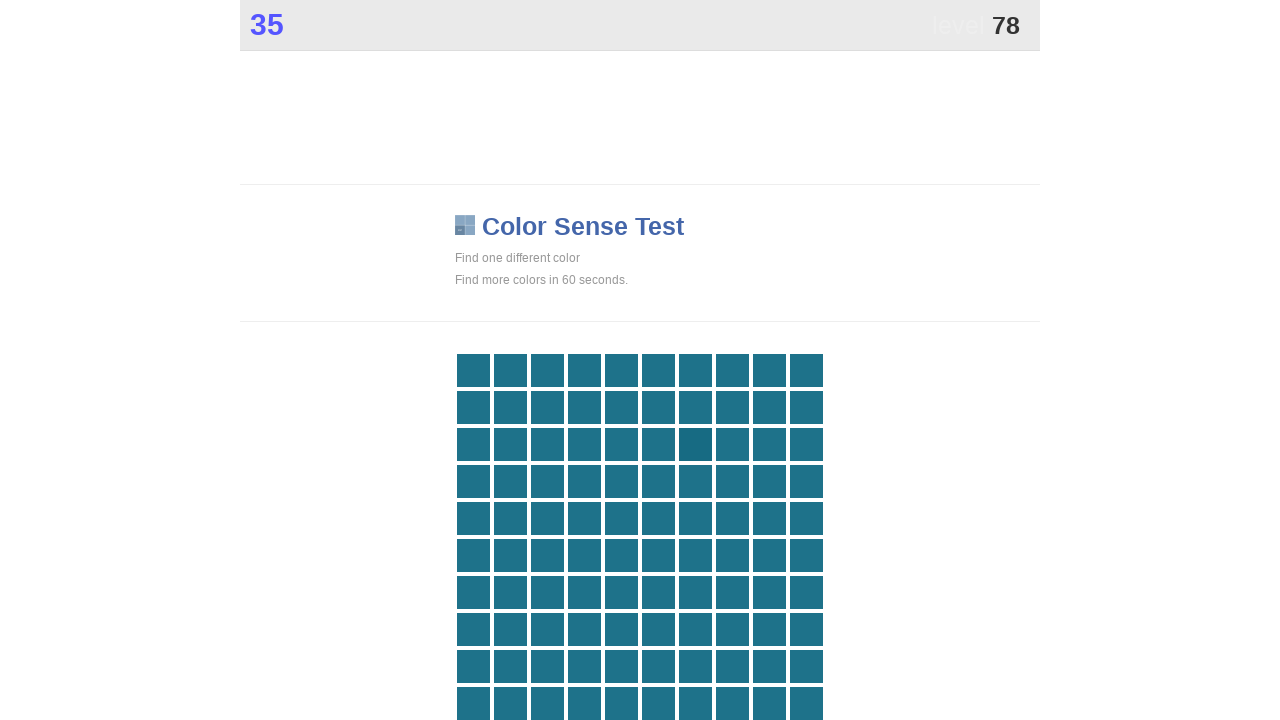

Clicked main game area (attempt 156) at (695, 444) on div.main
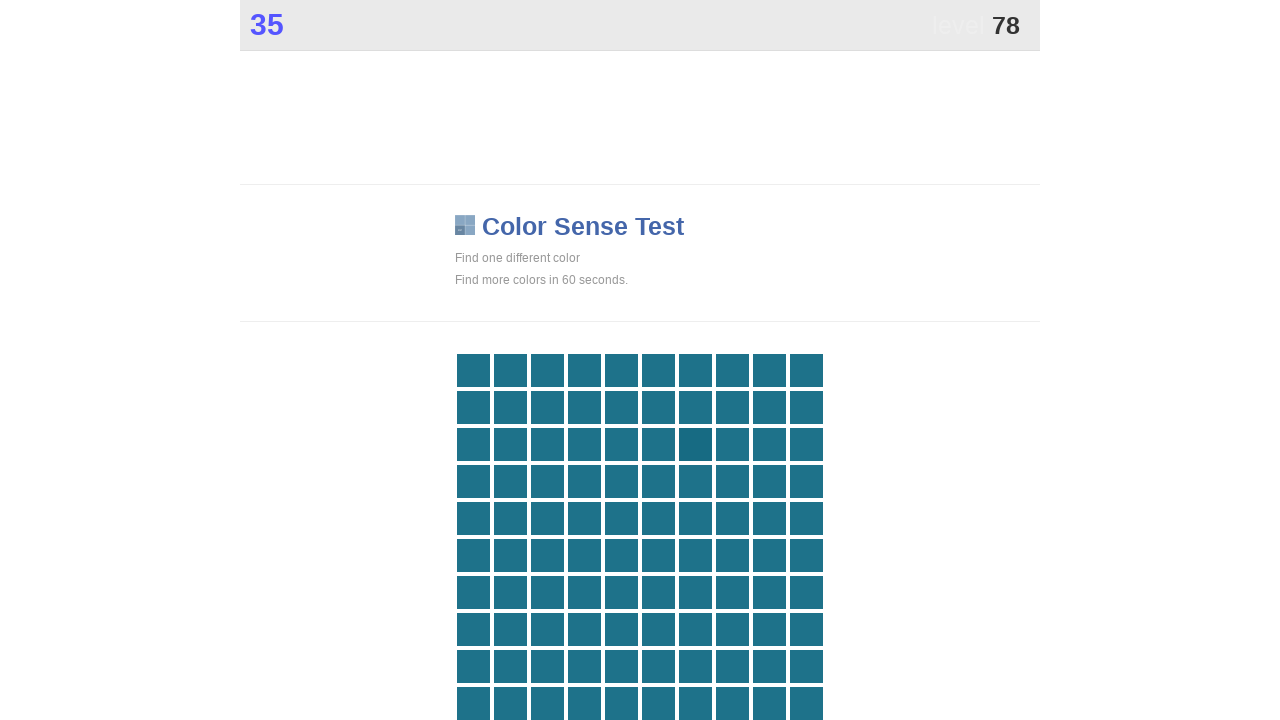

Clicked main game area (attempt 157) at (695, 444) on div.main
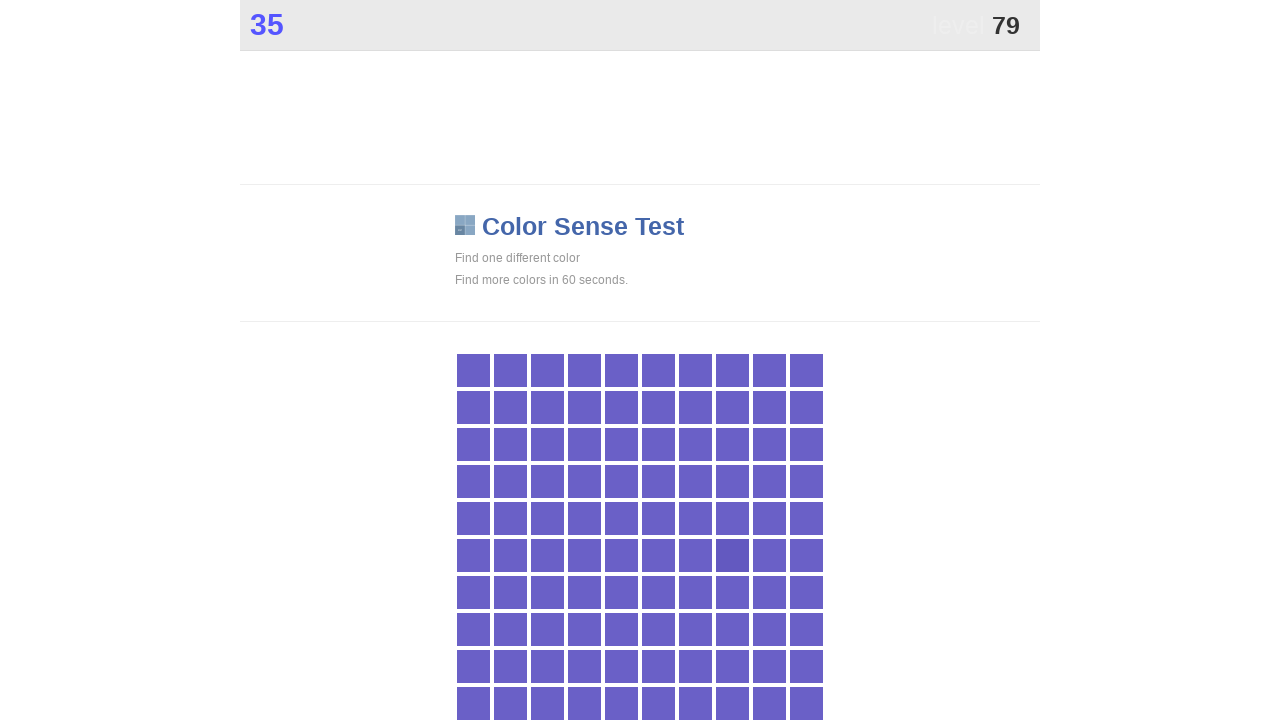

Clicked main game area (attempt 158) at (732, 555) on div.main
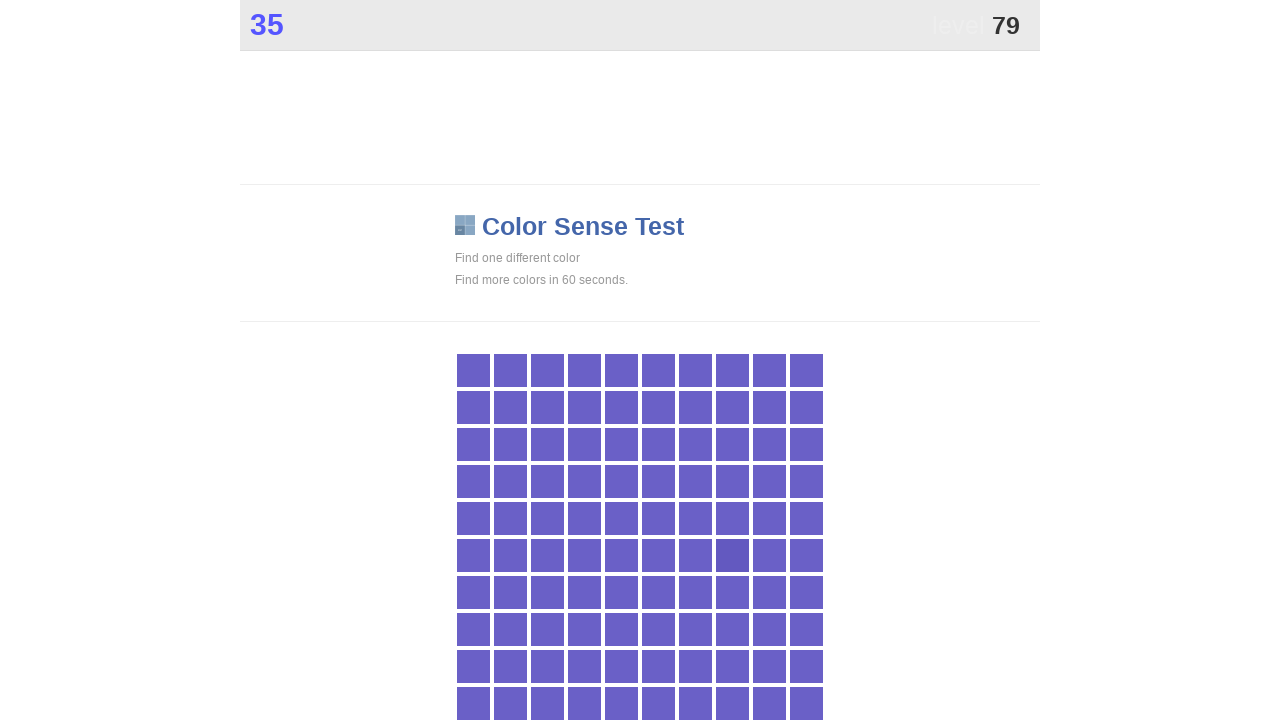

Clicked main game area (attempt 159) at (732, 555) on div.main
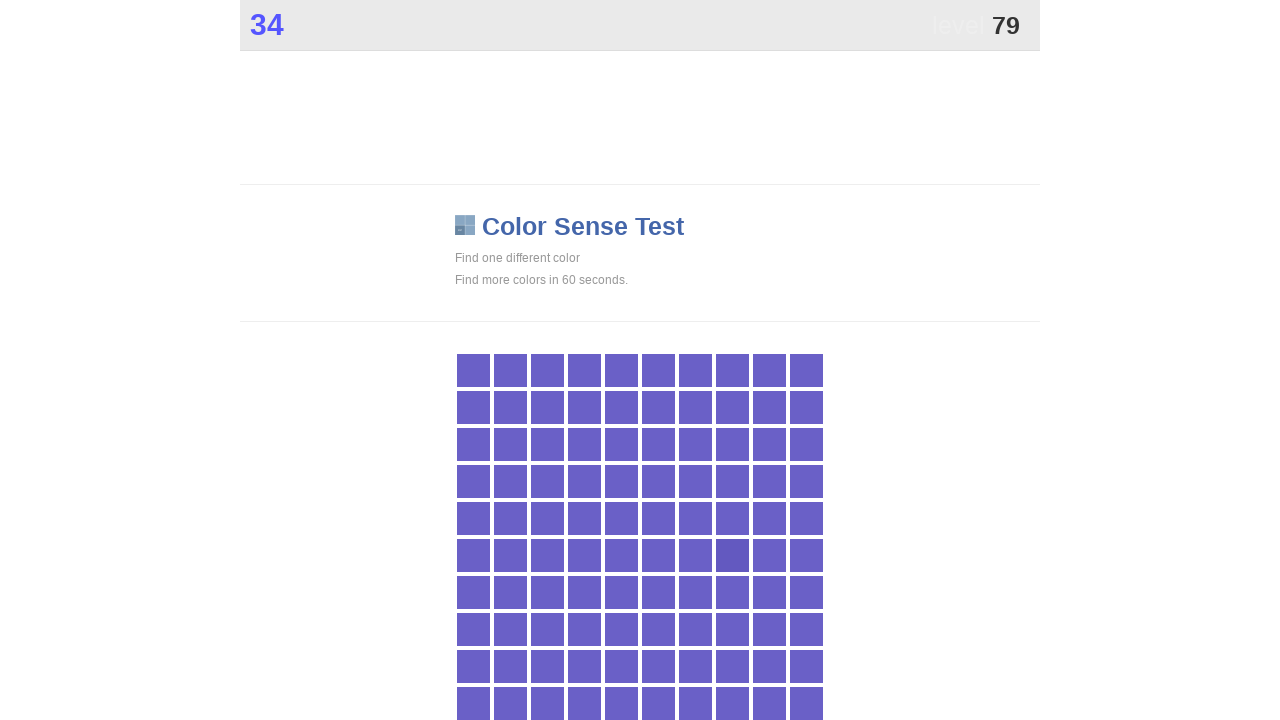

Clicked main game area (attempt 160) at (732, 555) on div.main
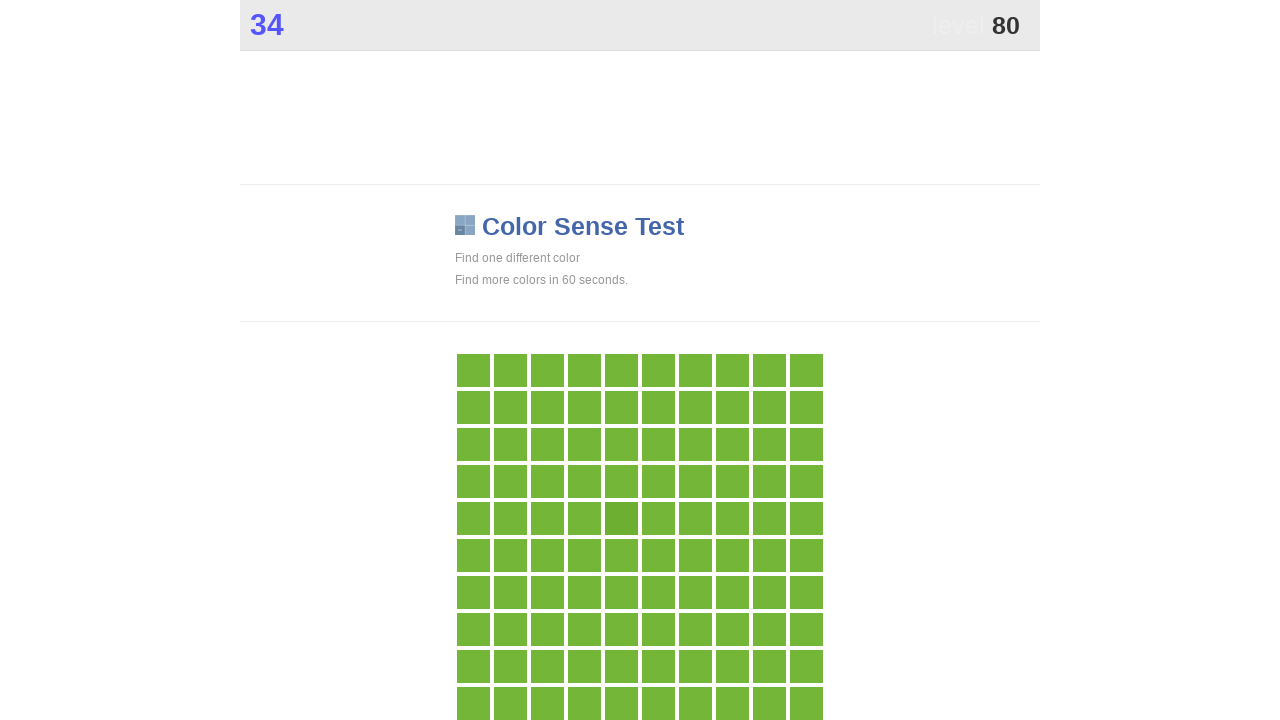

Clicked main game area (attempt 161) at (621, 518) on div.main
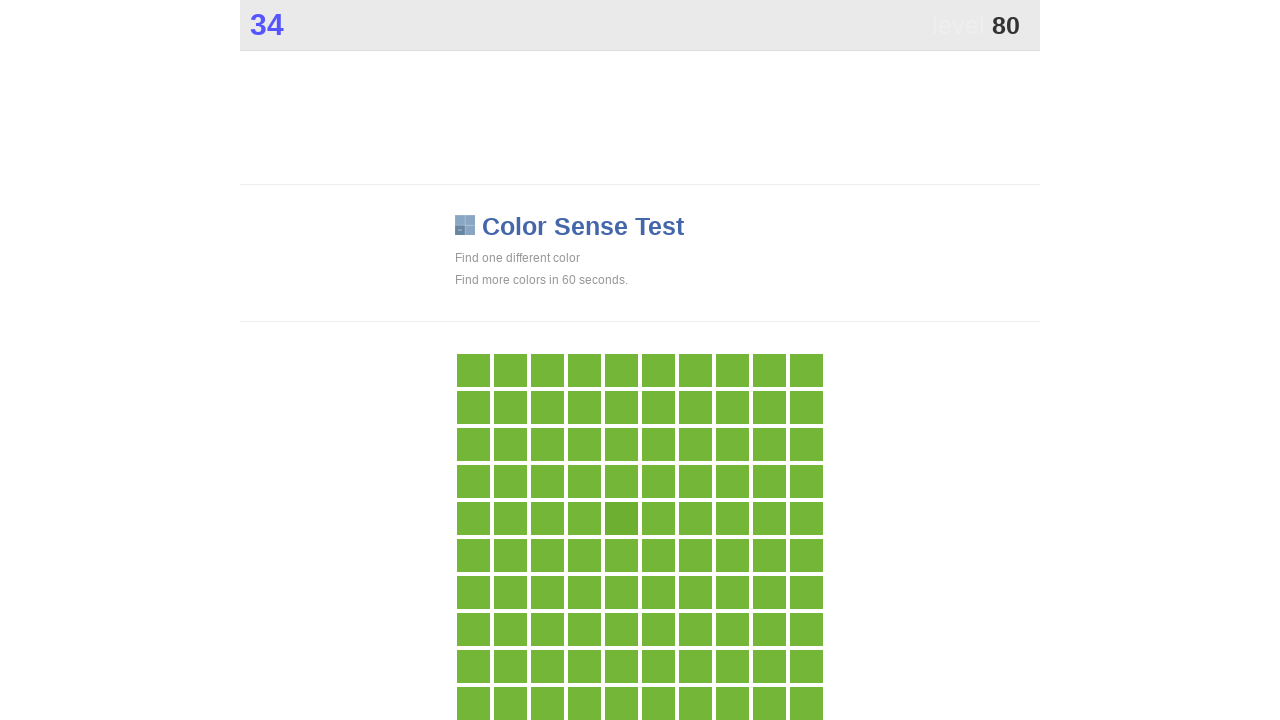

Clicked main game area (attempt 162) at (621, 518) on div.main
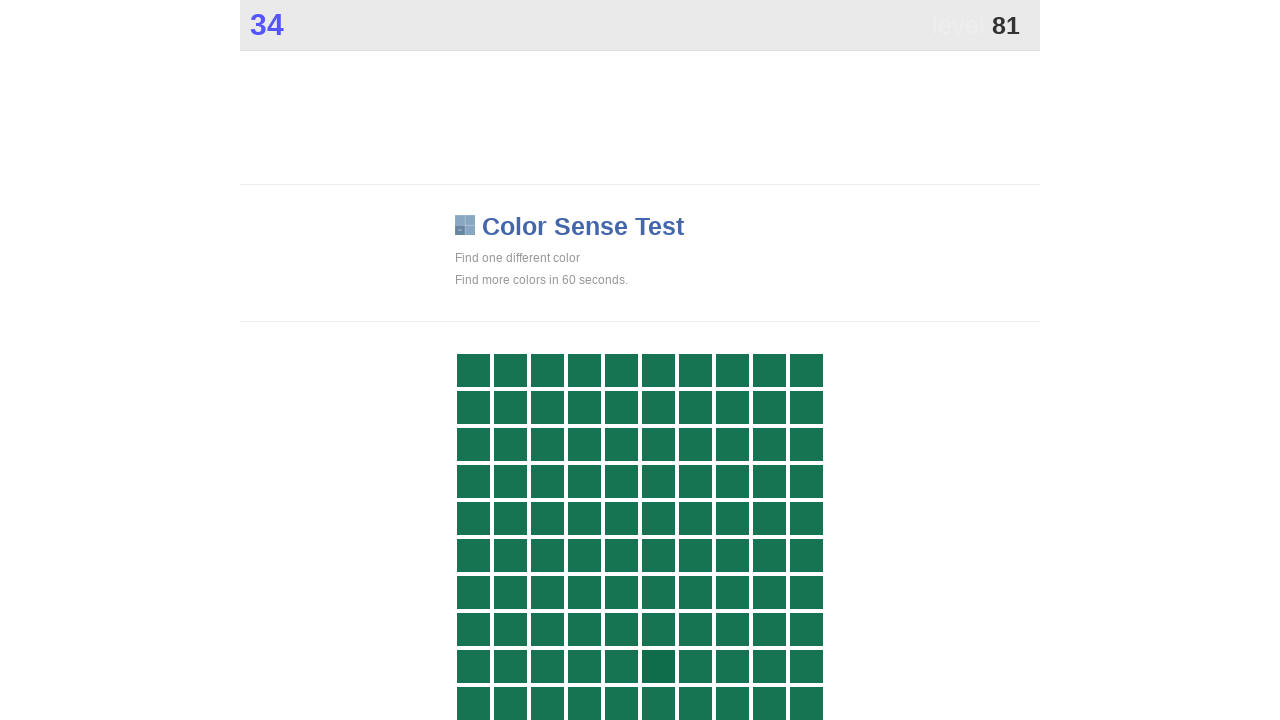

Clicked main game area (attempt 163) at (658, 666) on div.main
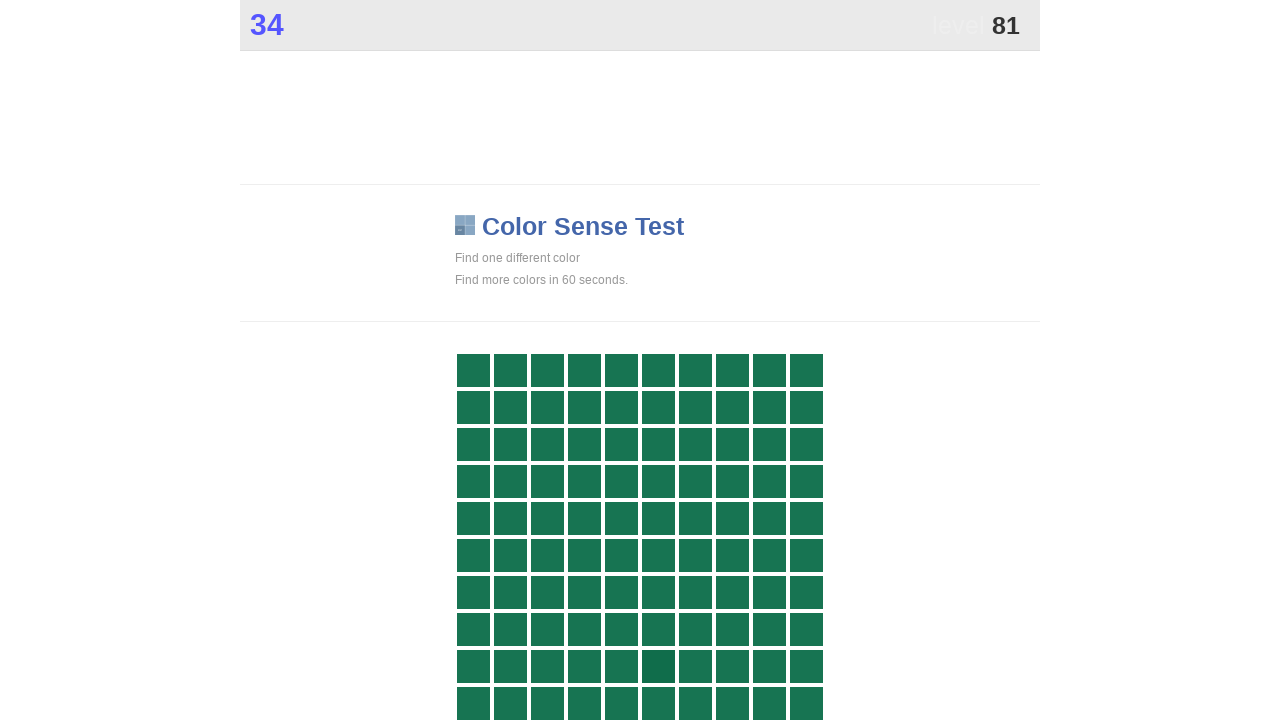

Clicked main game area (attempt 164) at (658, 666) on div.main
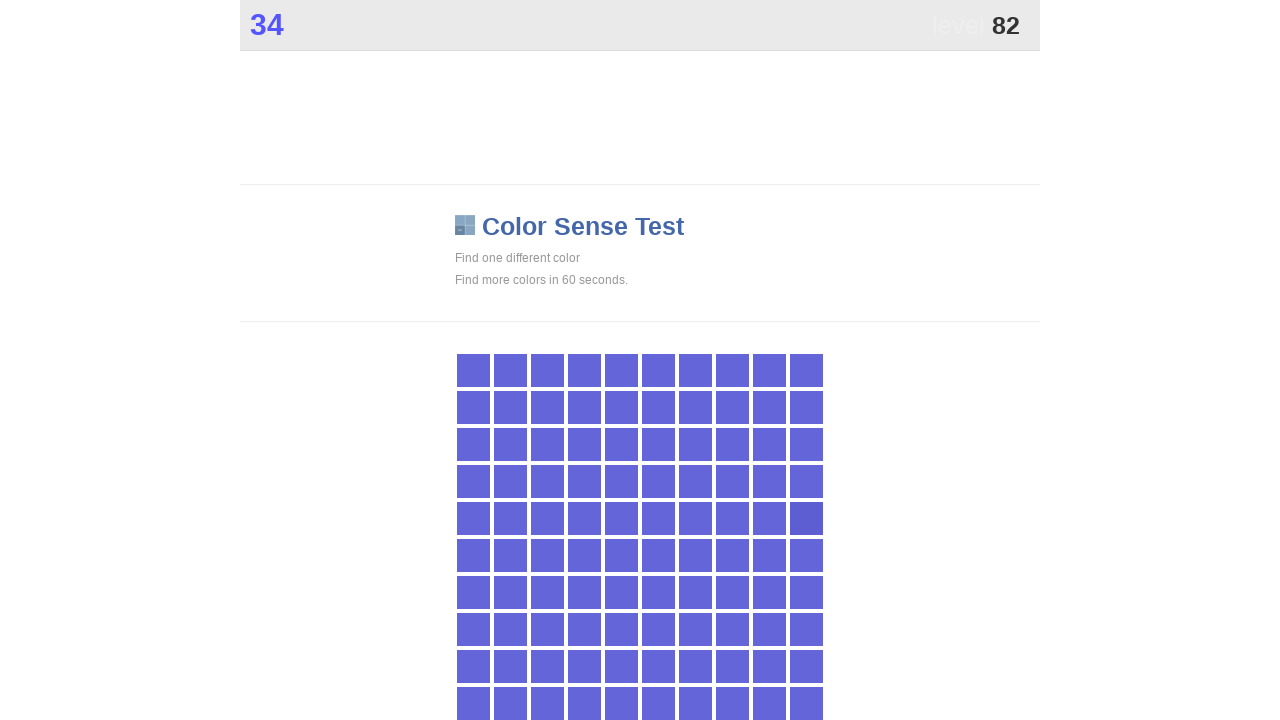

Clicked main game area (attempt 165) at (806, 518) on div.main
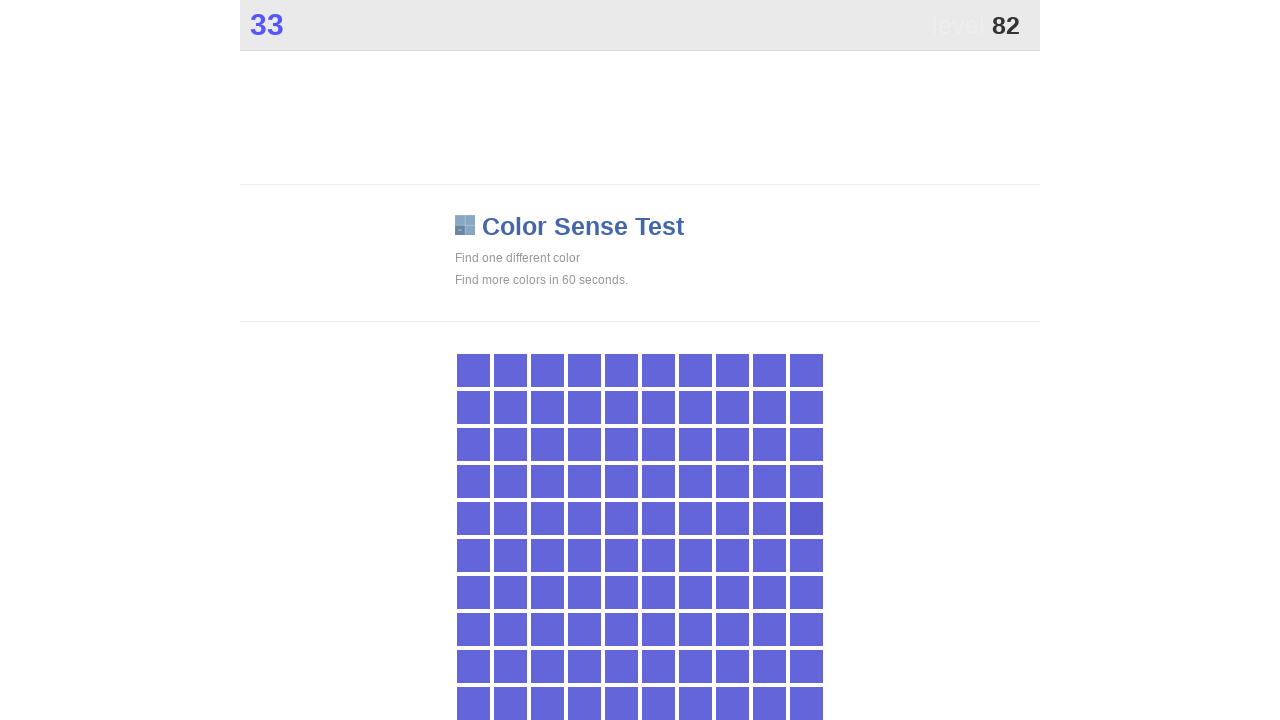

Clicked main game area (attempt 166) at (806, 518) on div.main
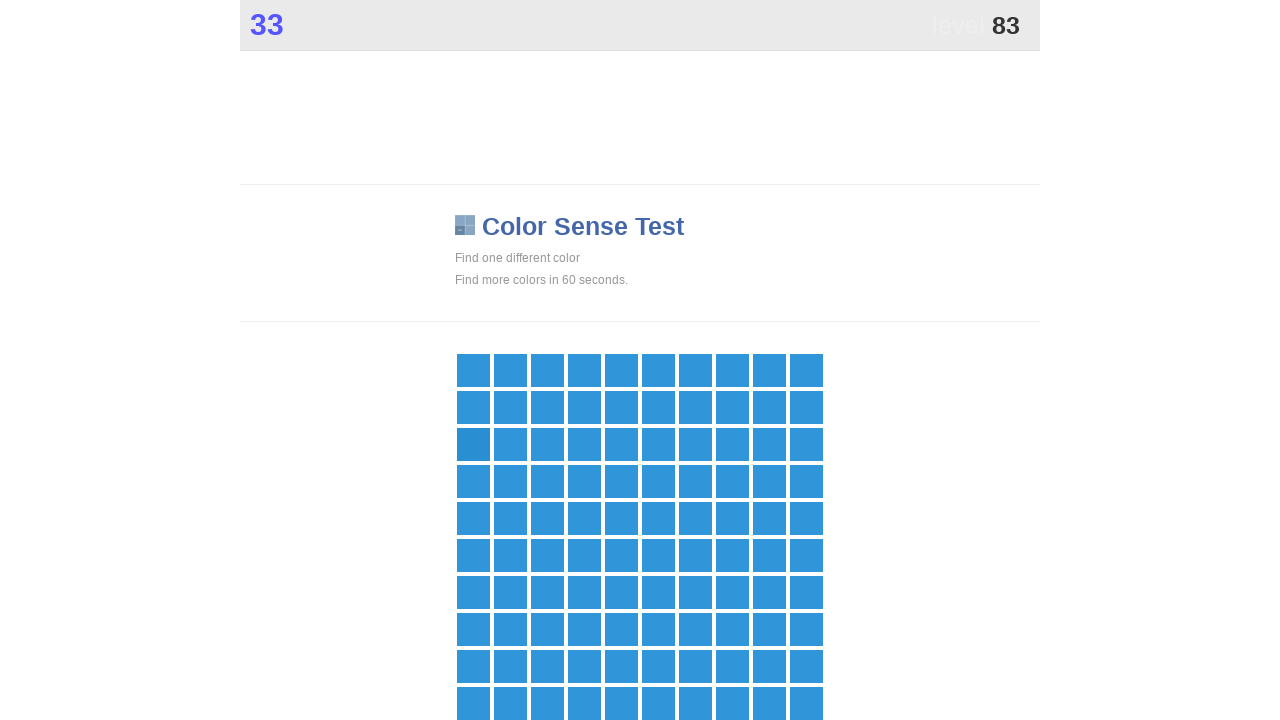

Clicked main game area (attempt 167) at (473, 444) on div.main
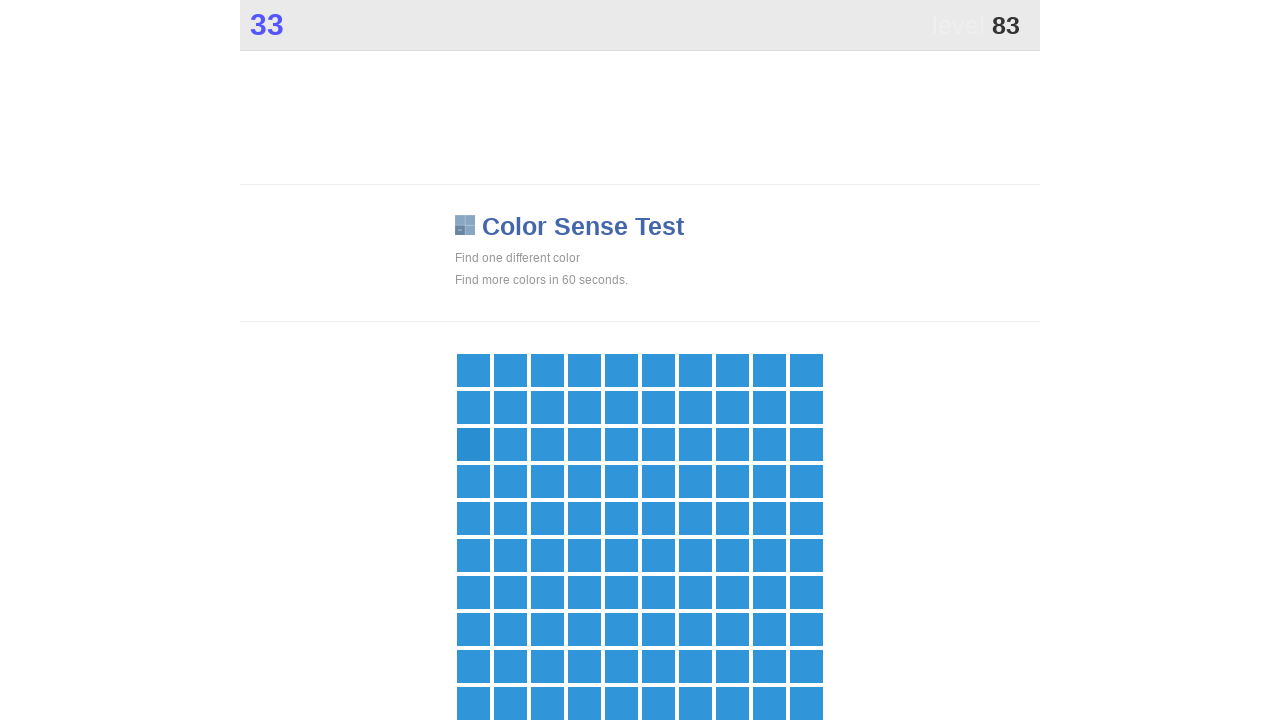

Clicked main game area (attempt 168) at (473, 444) on div.main
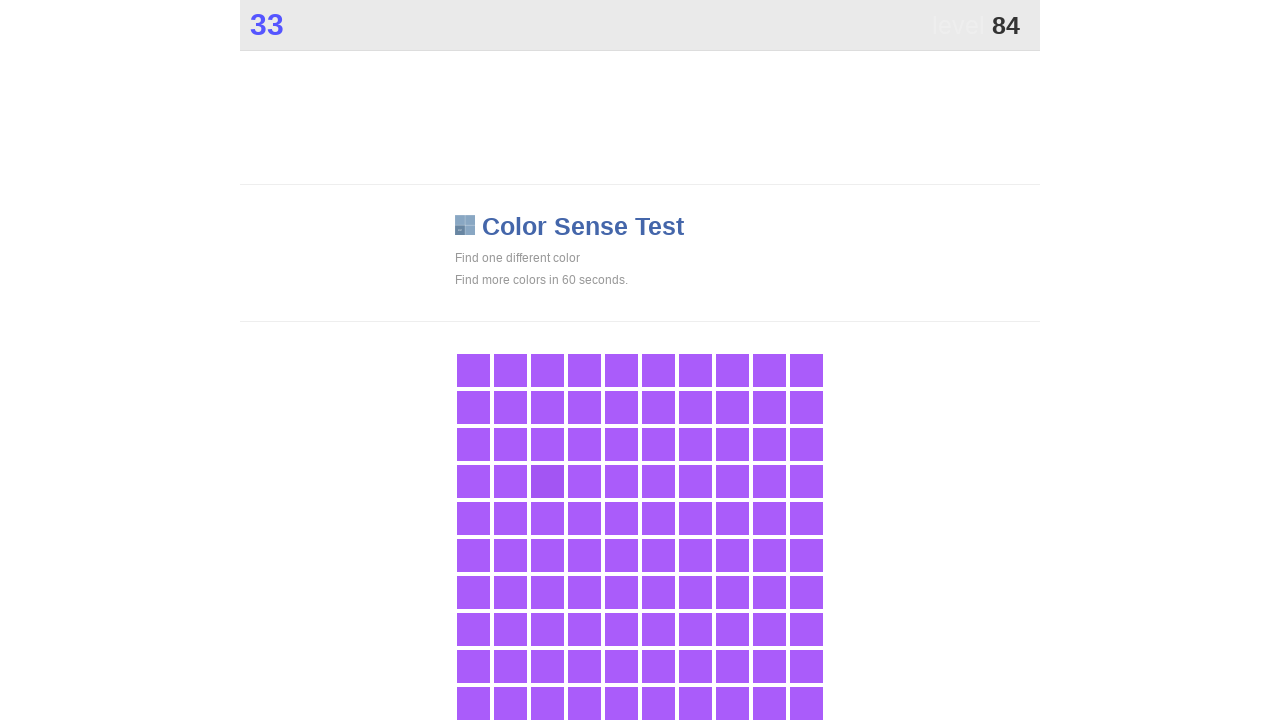

Clicked main game area (attempt 169) at (547, 481) on div.main
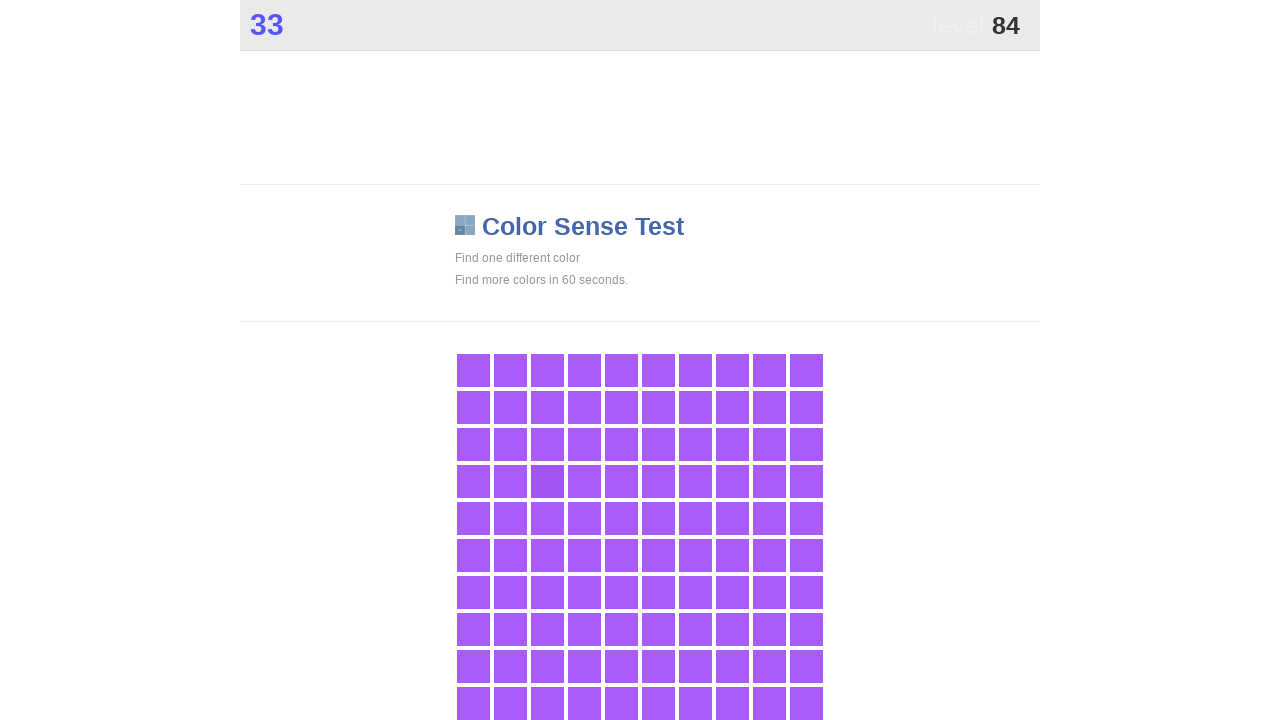

Clicked main game area (attempt 170) at (547, 481) on div.main
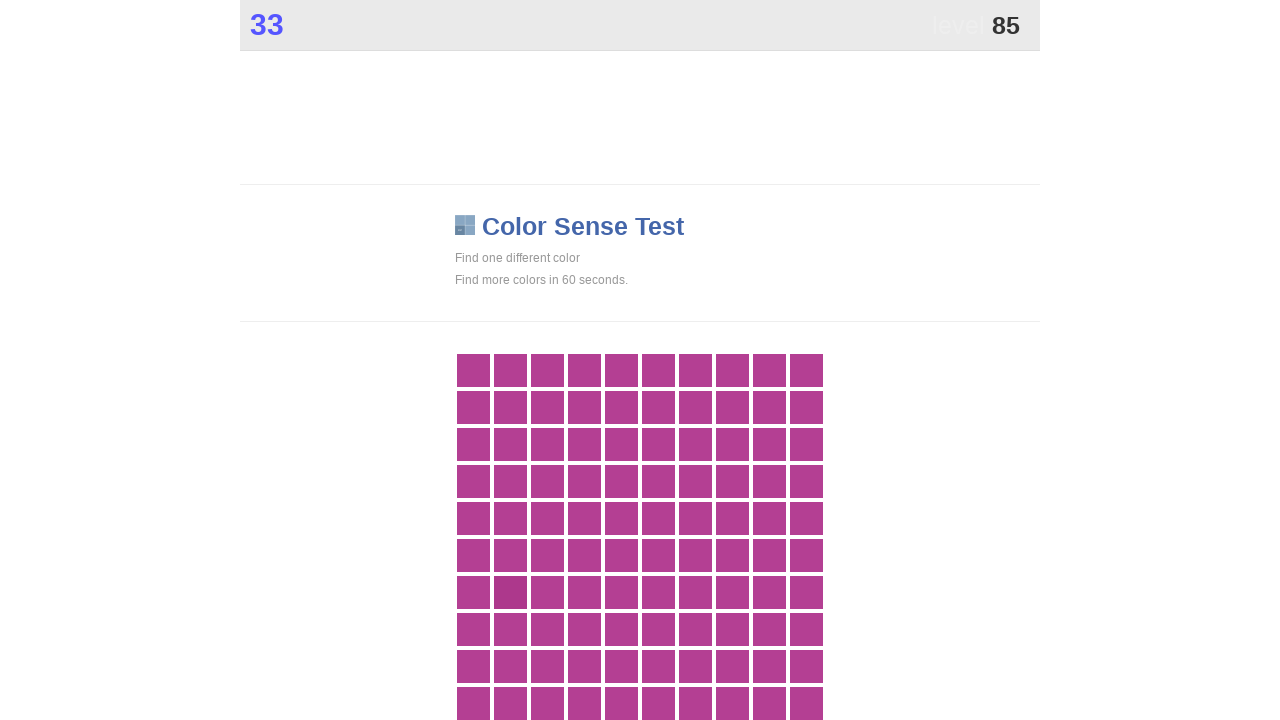

Clicked main game area (attempt 171) at (510, 592) on div.main
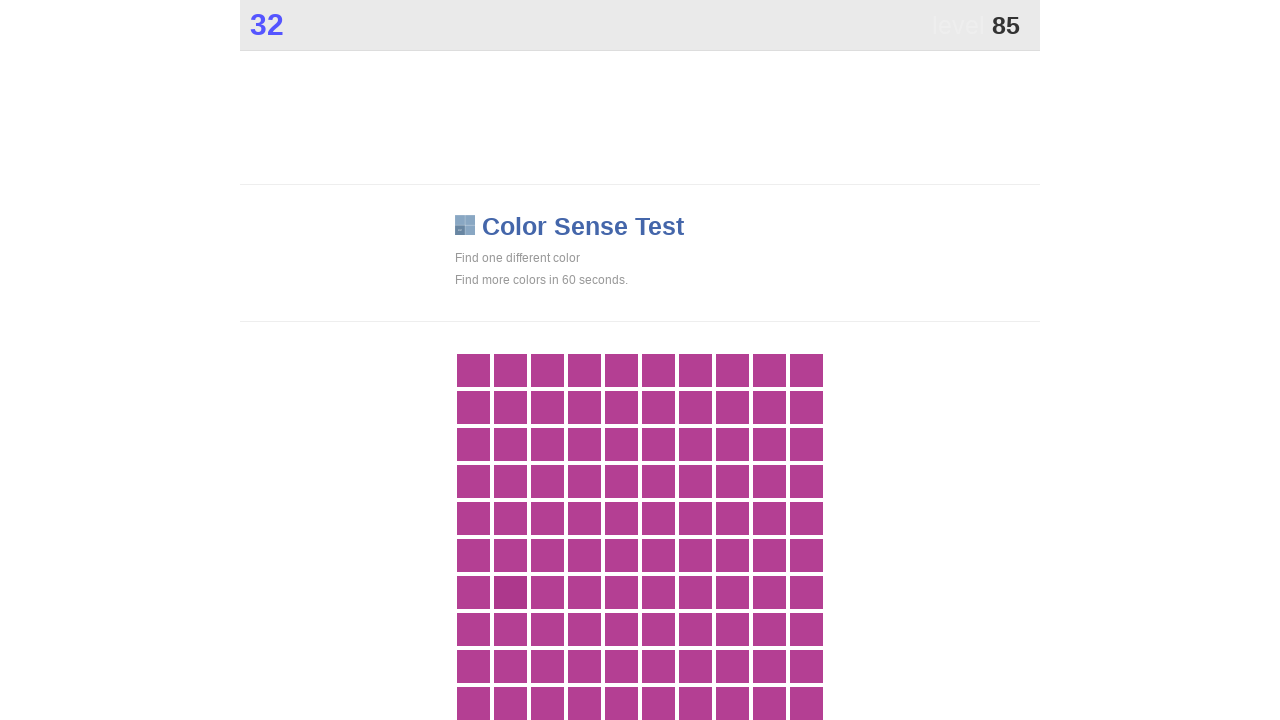

Clicked main game area (attempt 172) at (510, 592) on div.main
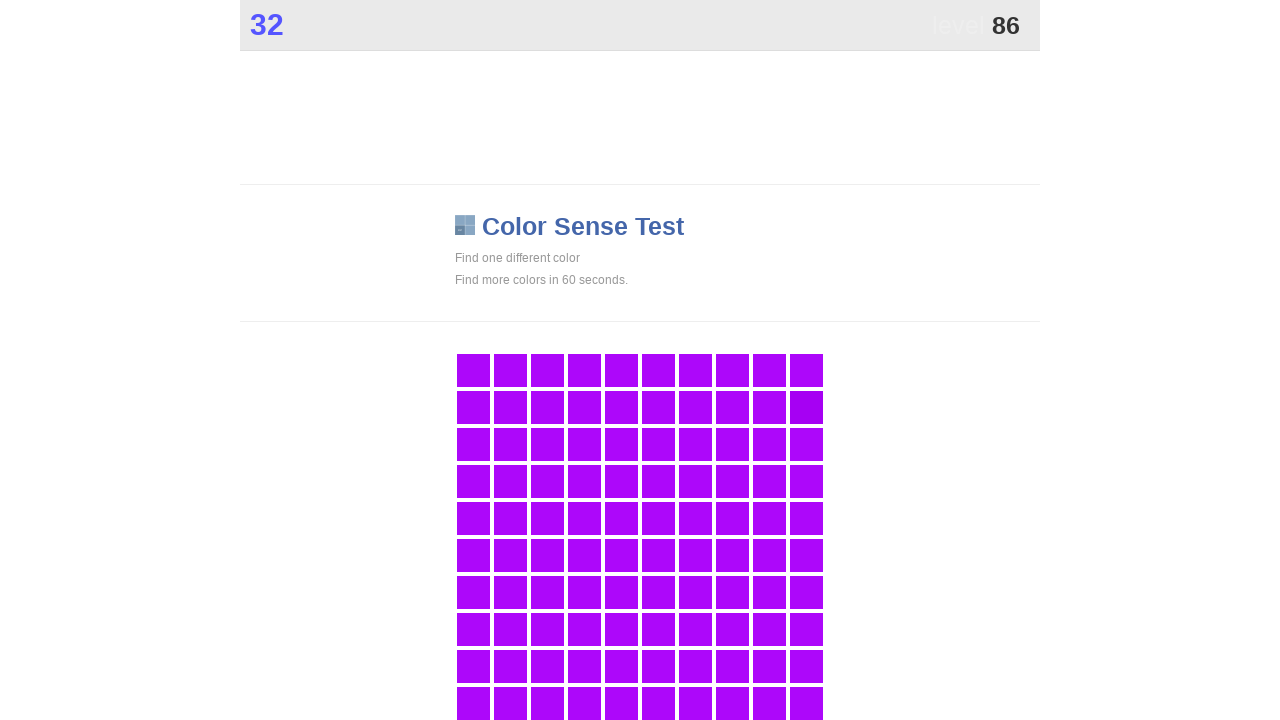

Clicked main game area (attempt 173) at (806, 407) on div.main
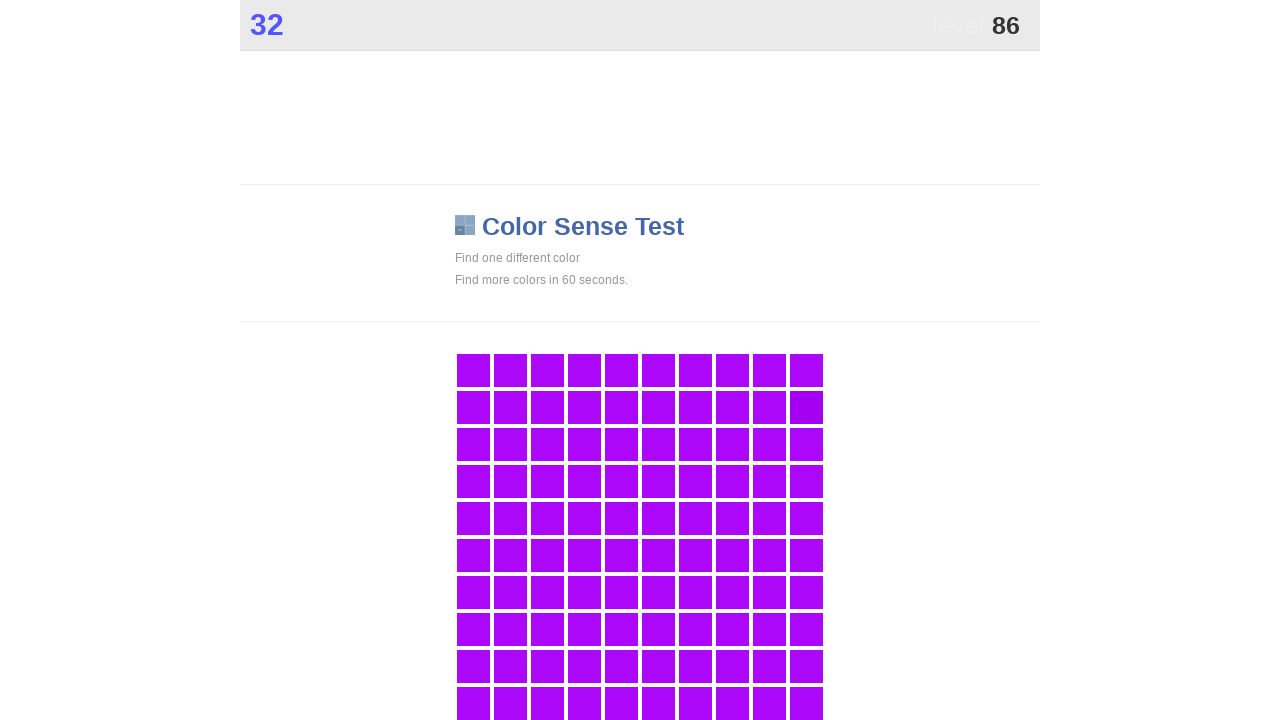

Clicked main game area (attempt 174) at (806, 407) on div.main
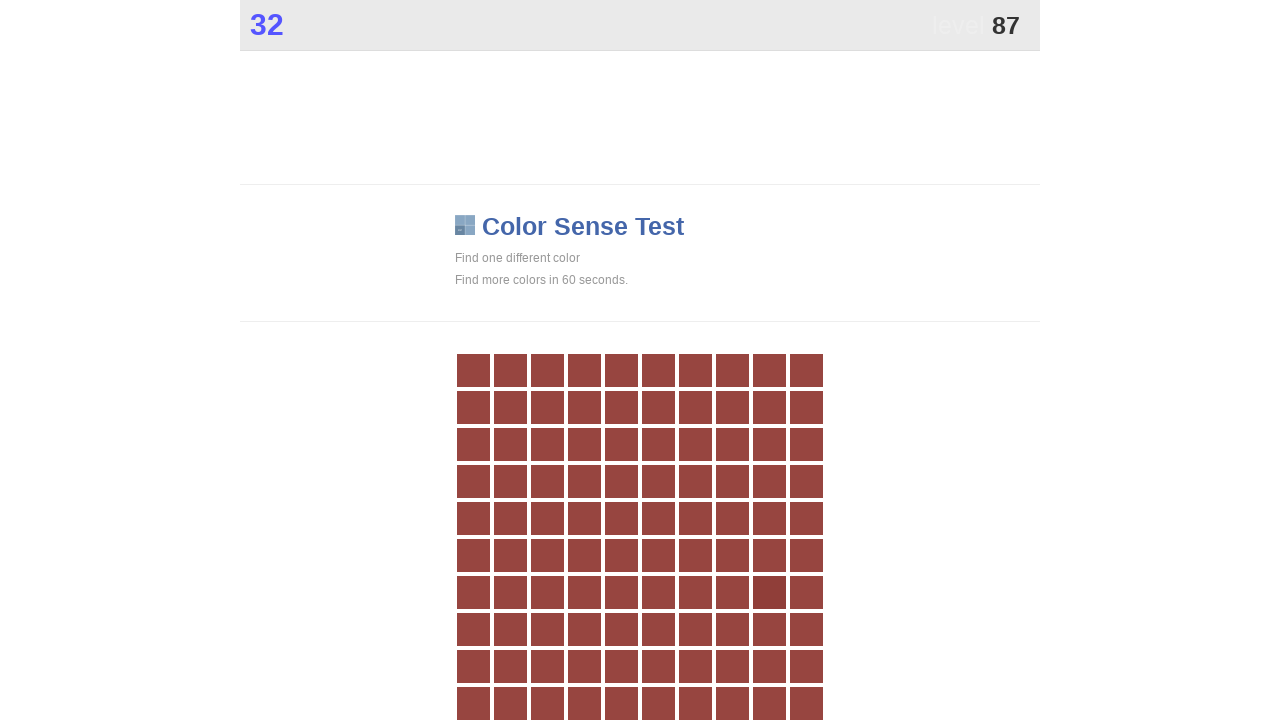

Clicked main game area (attempt 175) at (769, 592) on div.main
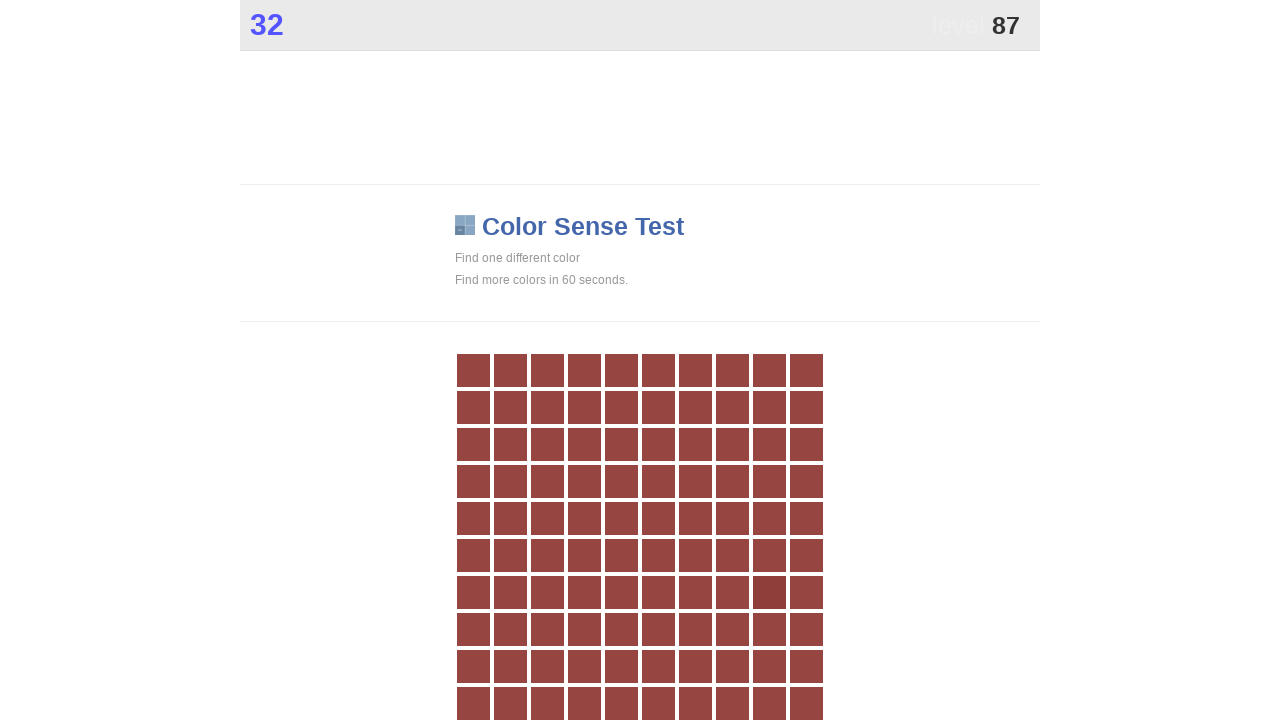

Clicked main game area (attempt 176) at (769, 592) on div.main
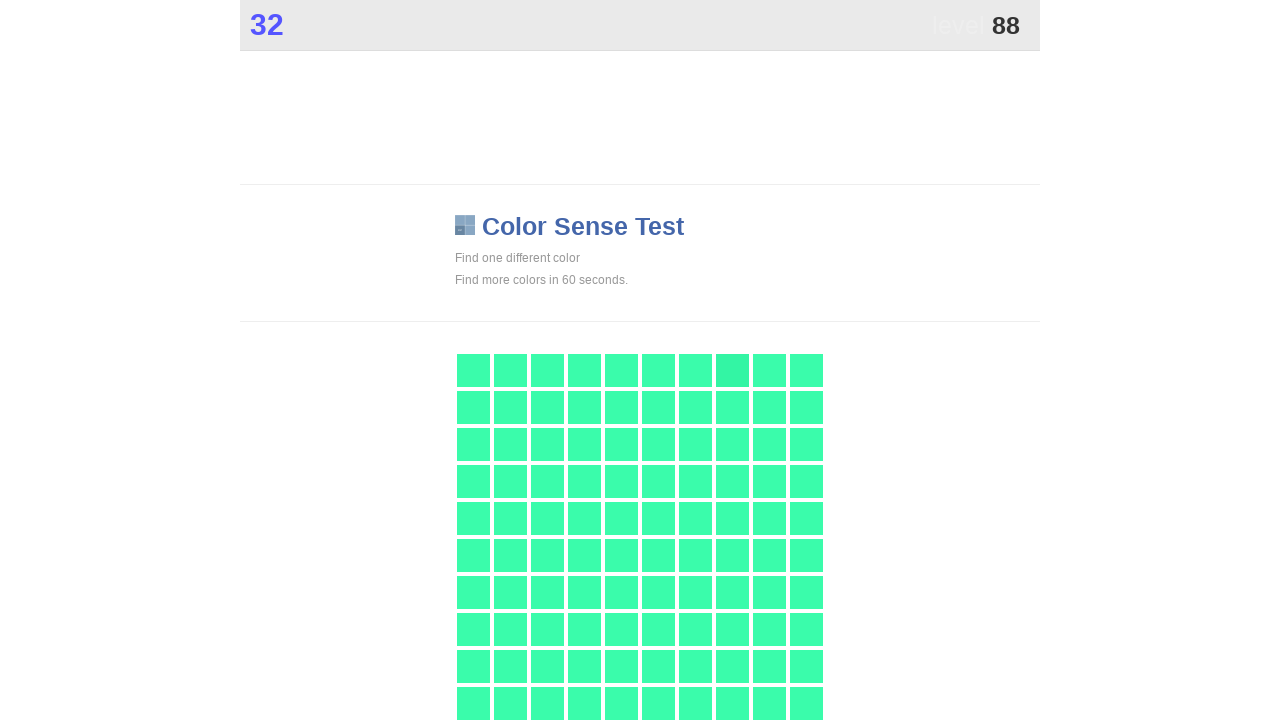

Clicked main game area (attempt 177) at (732, 370) on div.main
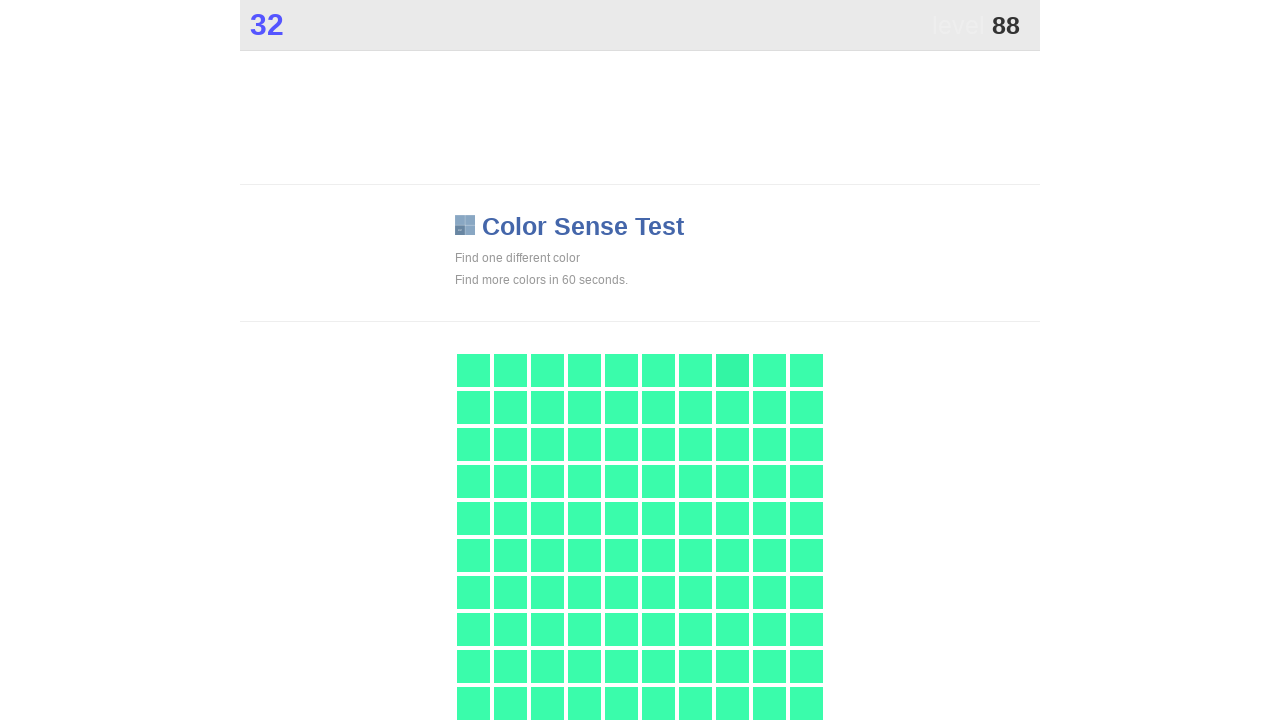

Clicked main game area (attempt 178) at (732, 370) on div.main
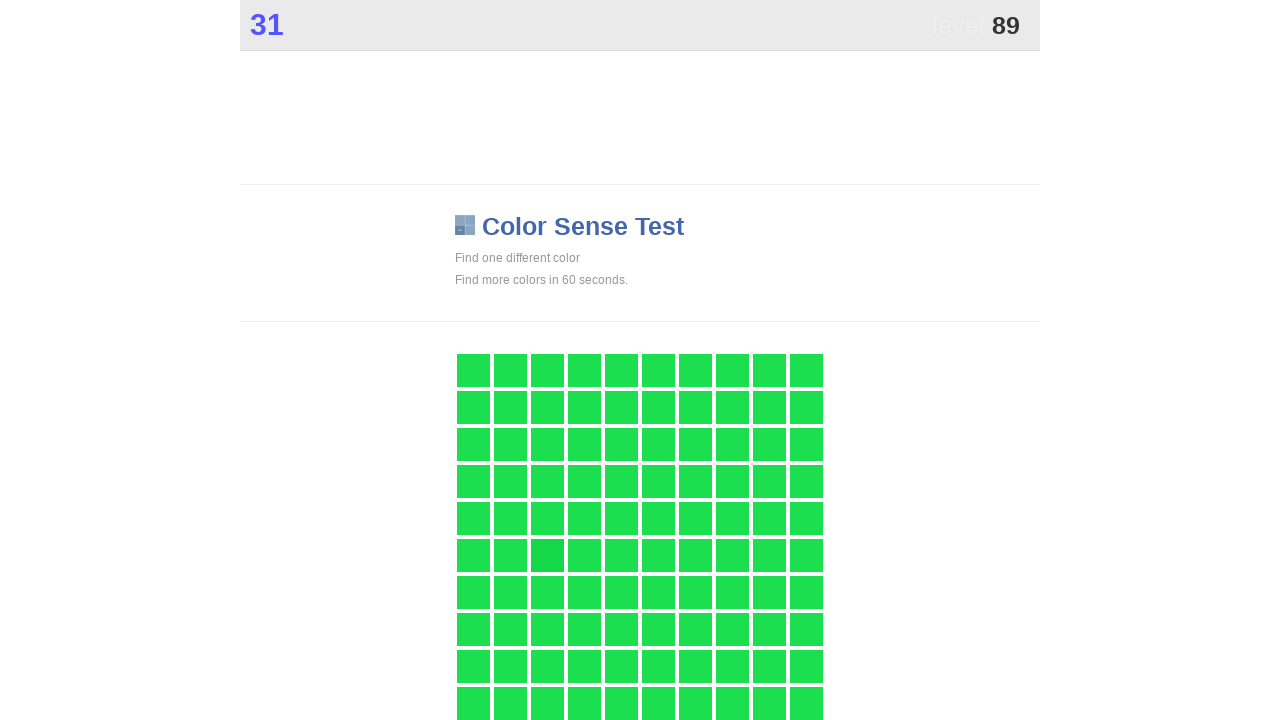

Clicked main game area (attempt 179) at (547, 555) on div.main
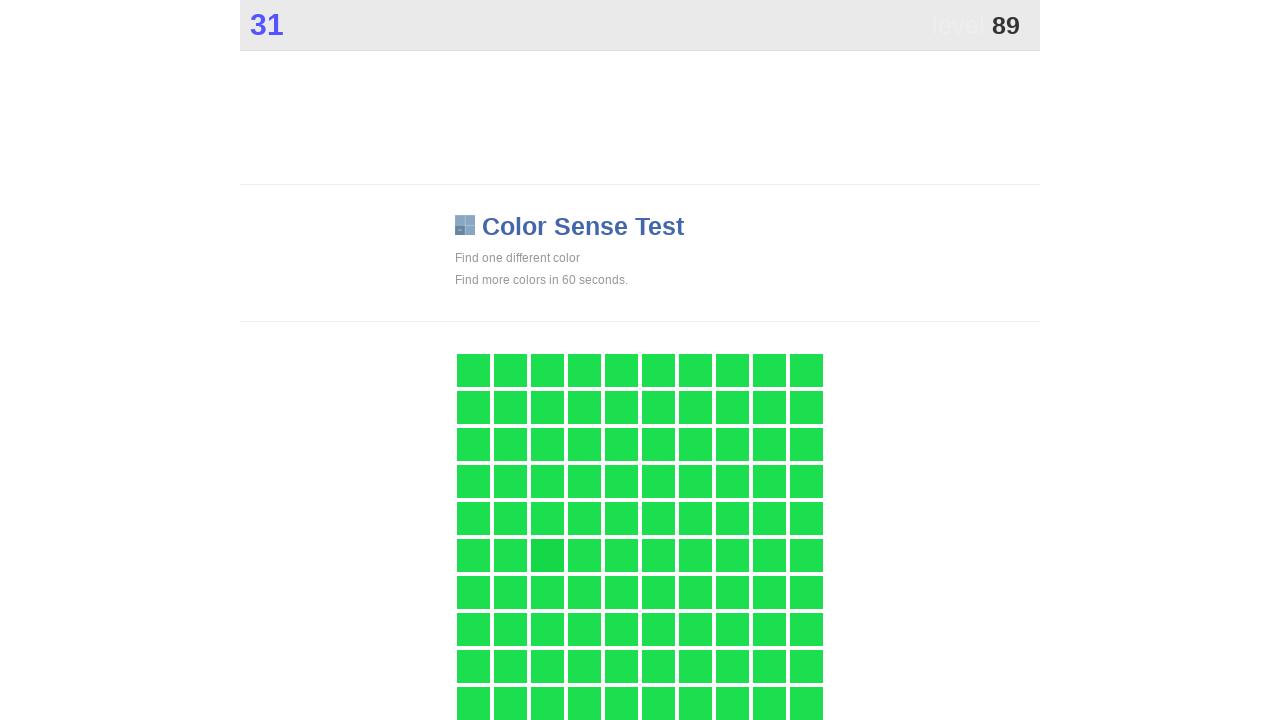

Clicked main game area (attempt 180) at (547, 555) on div.main
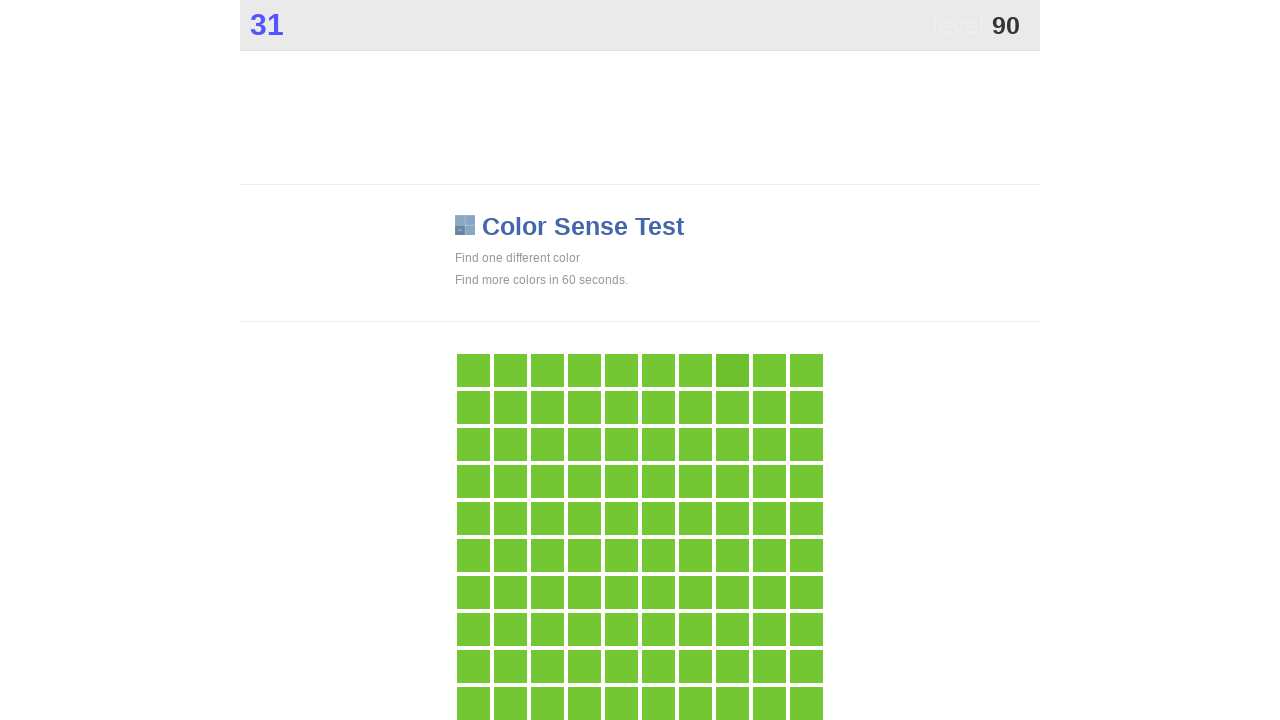

Clicked main game area (attempt 181) at (732, 370) on div.main
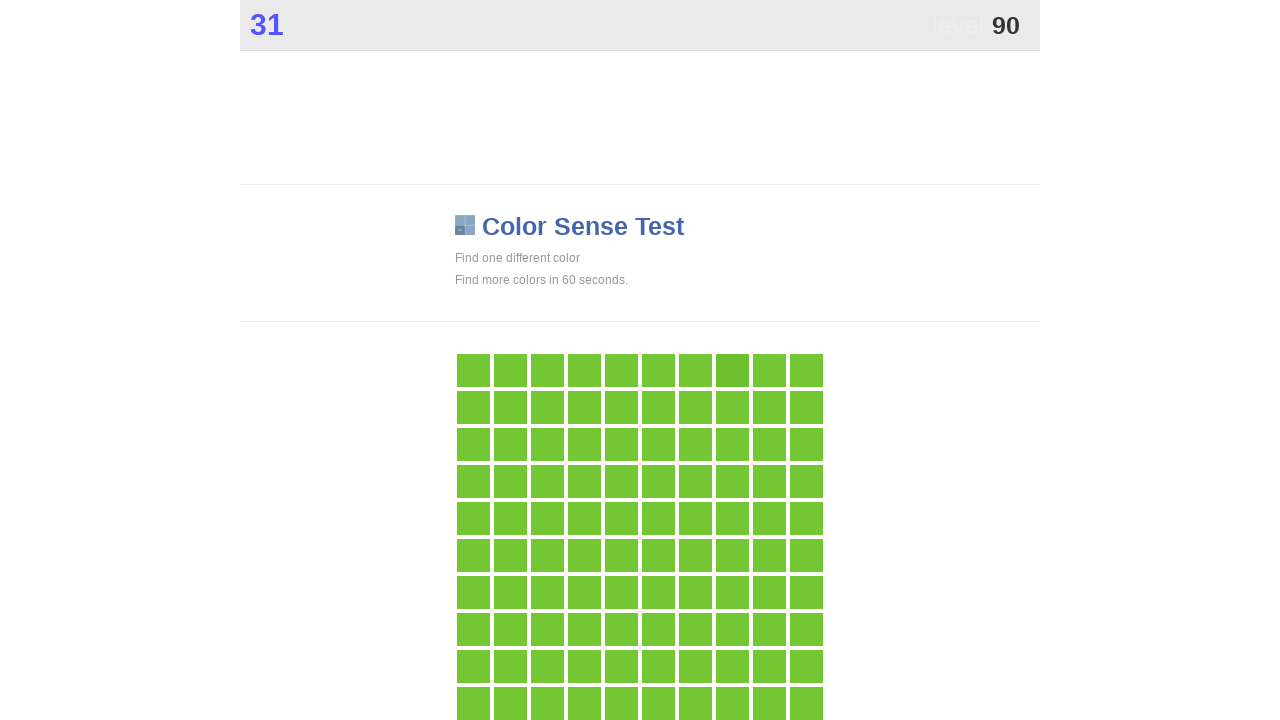

Clicked main game area (attempt 182) at (732, 370) on div.main
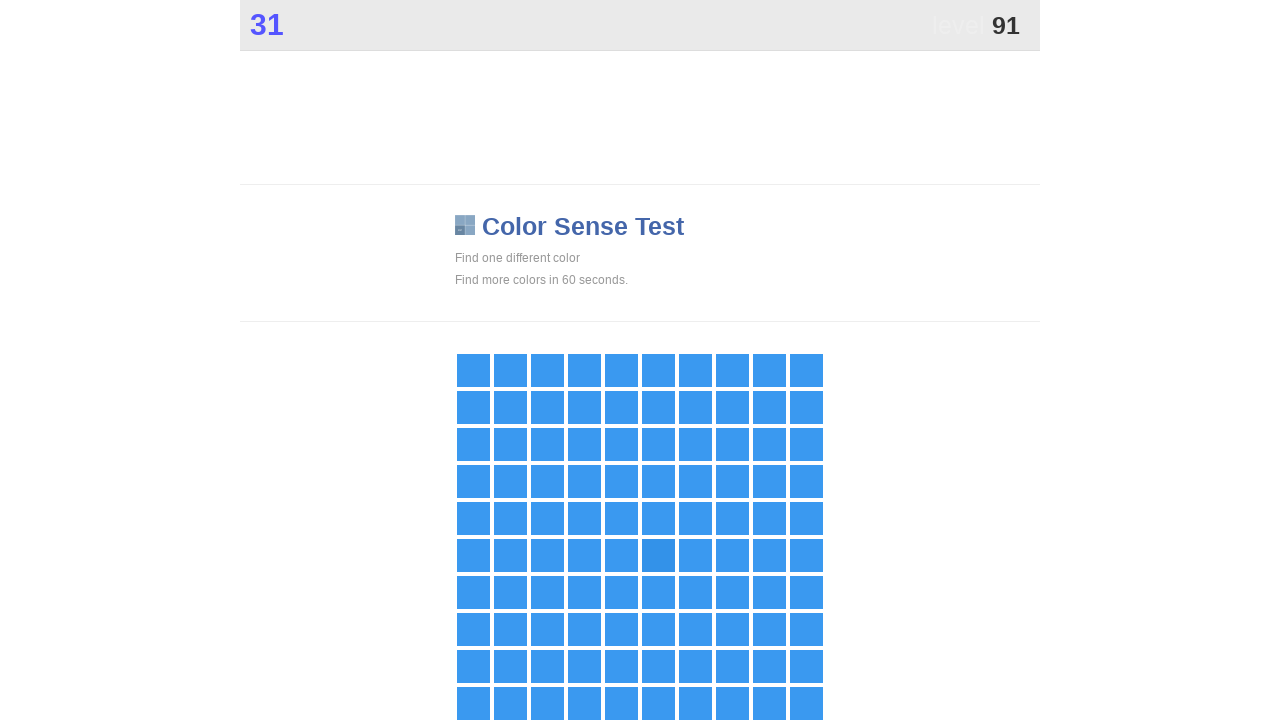

Clicked main game area (attempt 183) at (658, 555) on div.main
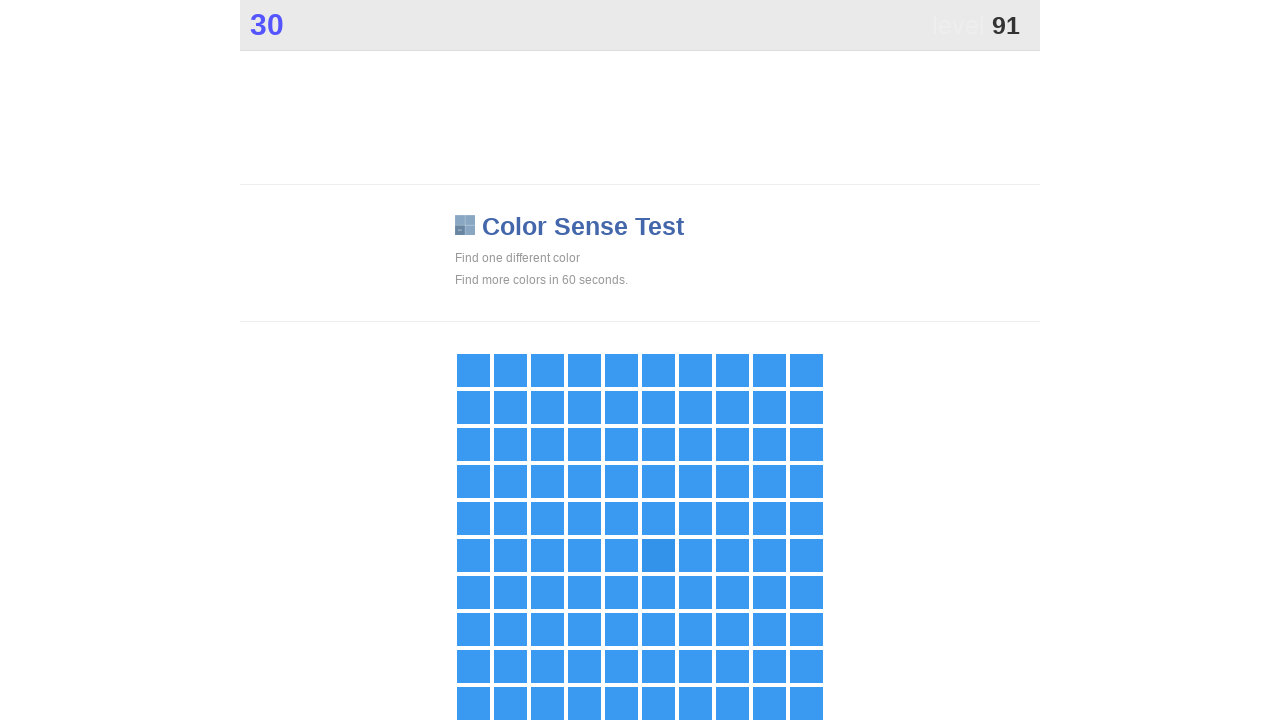

Clicked main game area (attempt 184) at (658, 555) on div.main
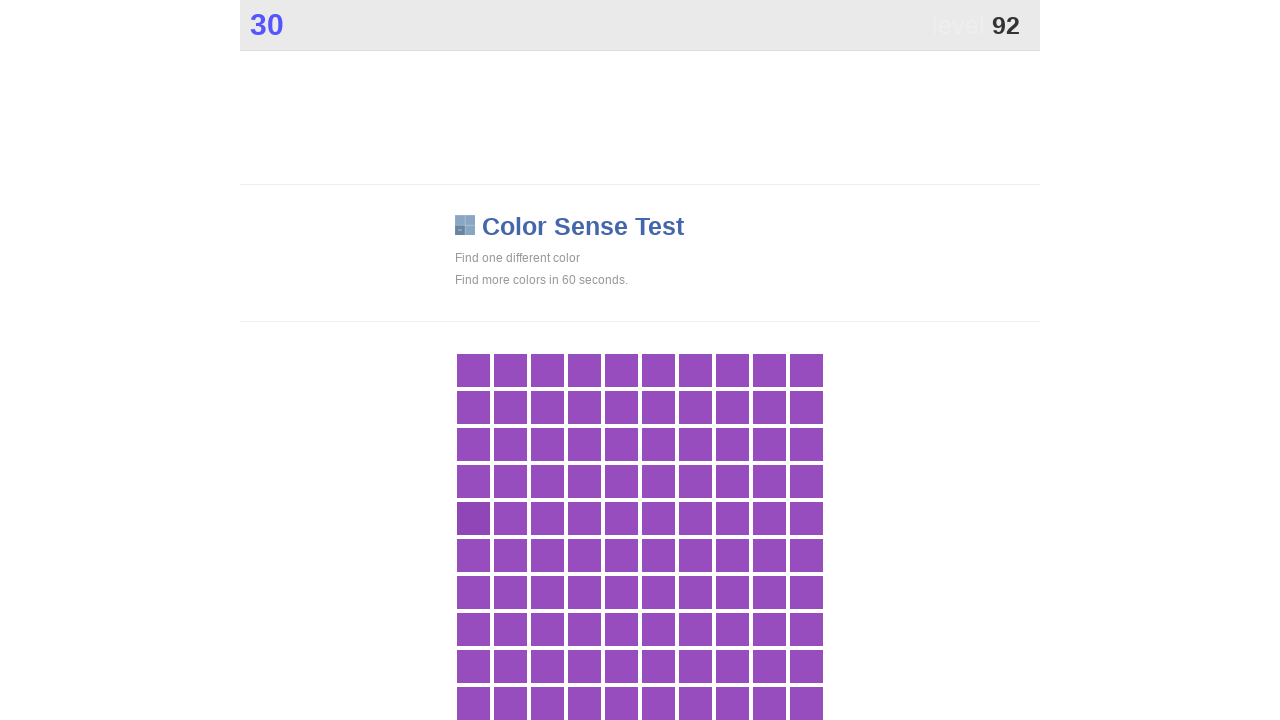

Clicked main game area (attempt 185) at (473, 518) on div.main
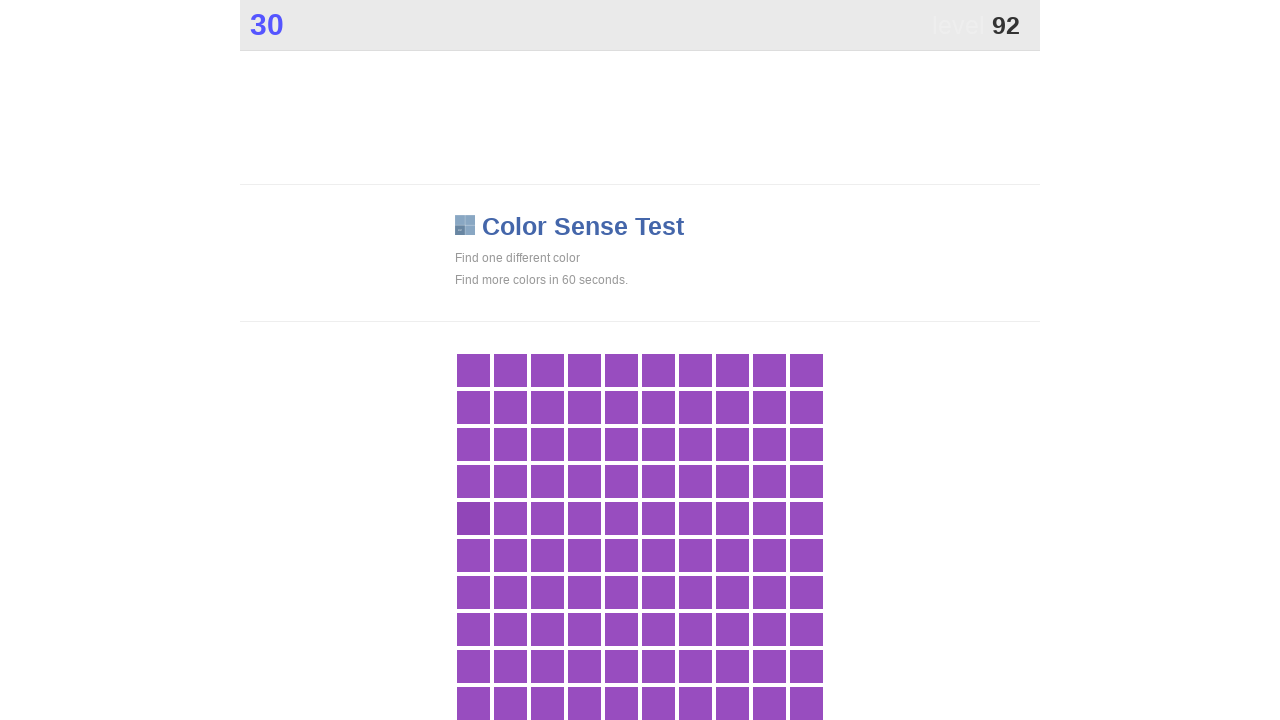

Clicked main game area (attempt 186) at (473, 518) on div.main
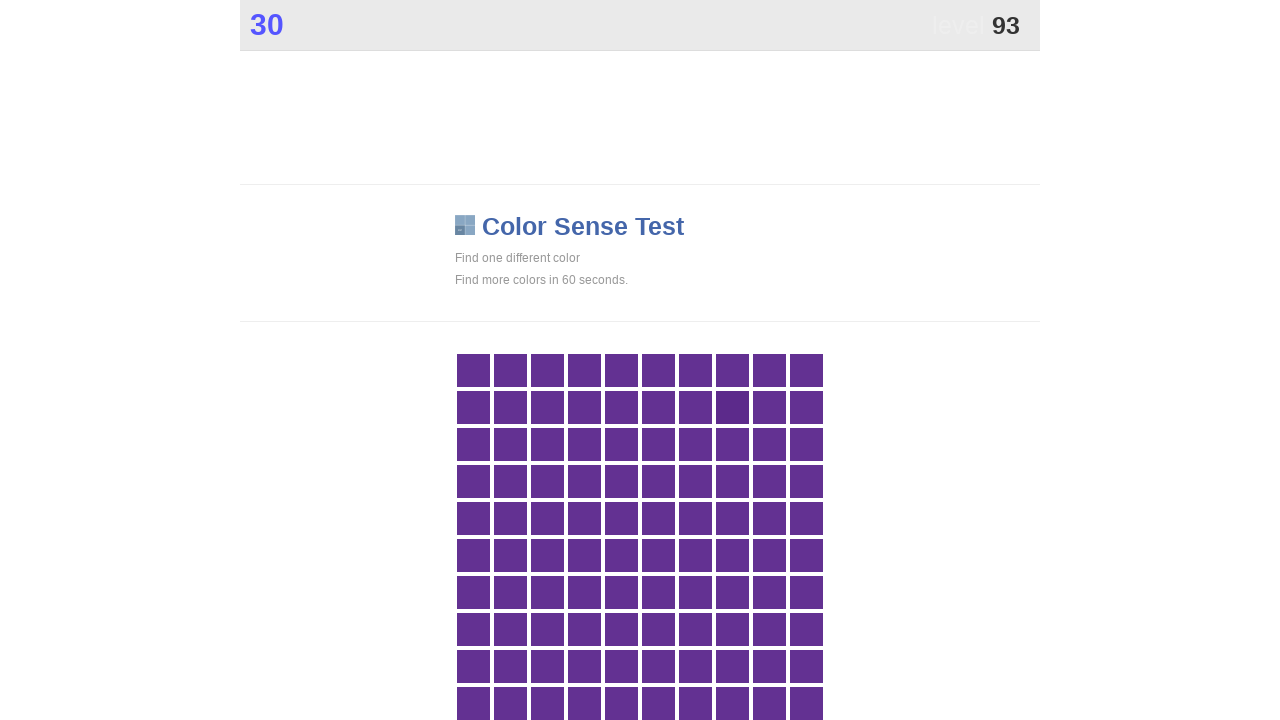

Clicked main game area (attempt 187) at (732, 407) on div.main
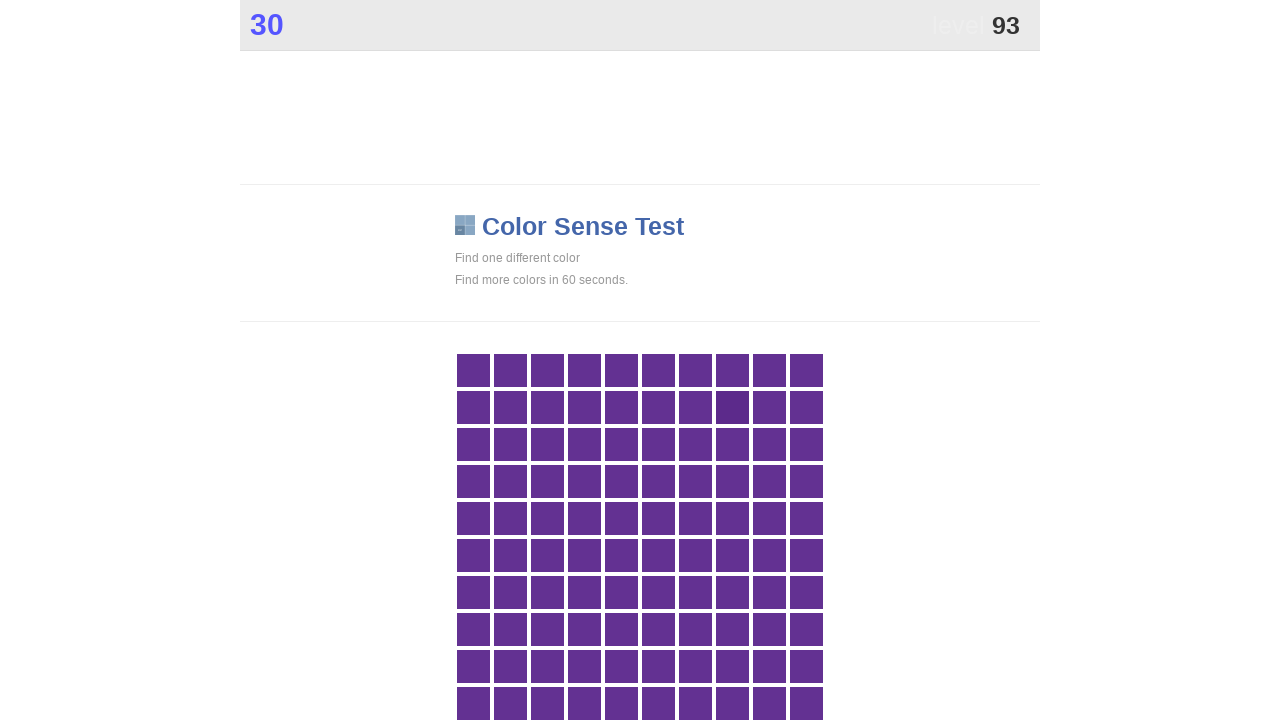

Clicked main game area (attempt 188) at (732, 407) on div.main
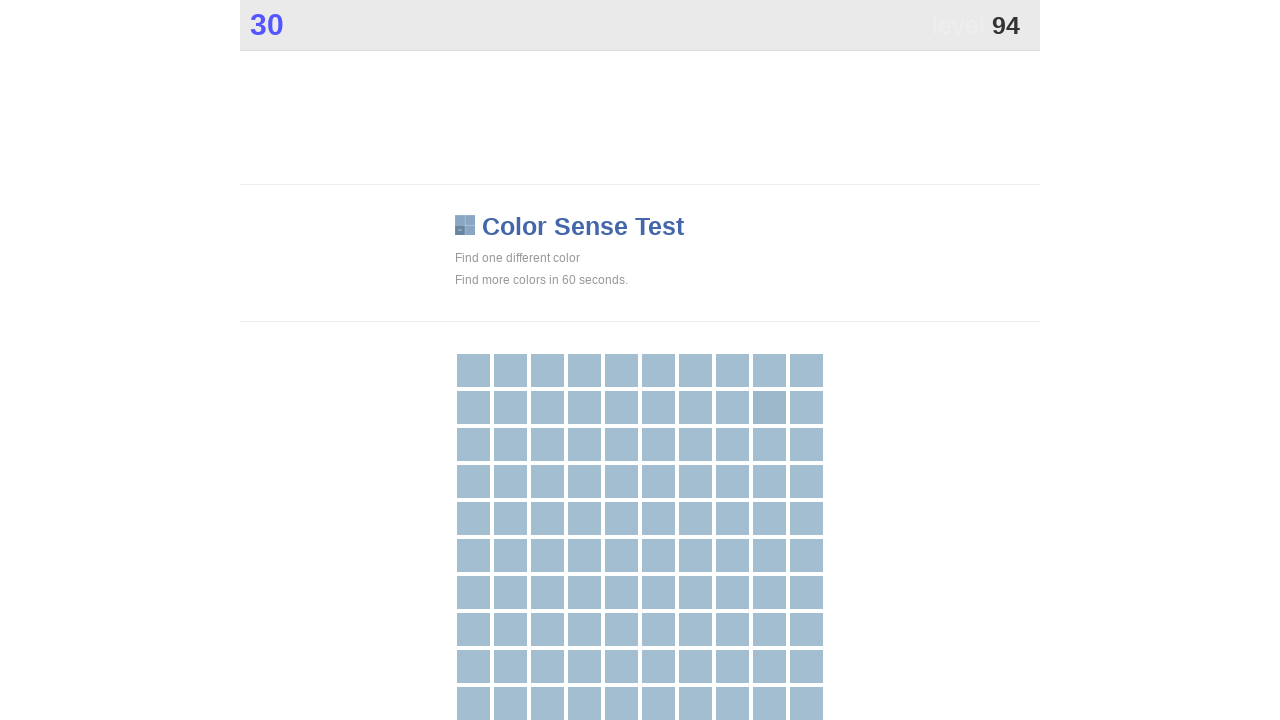

Clicked main game area (attempt 189) at (769, 407) on div.main
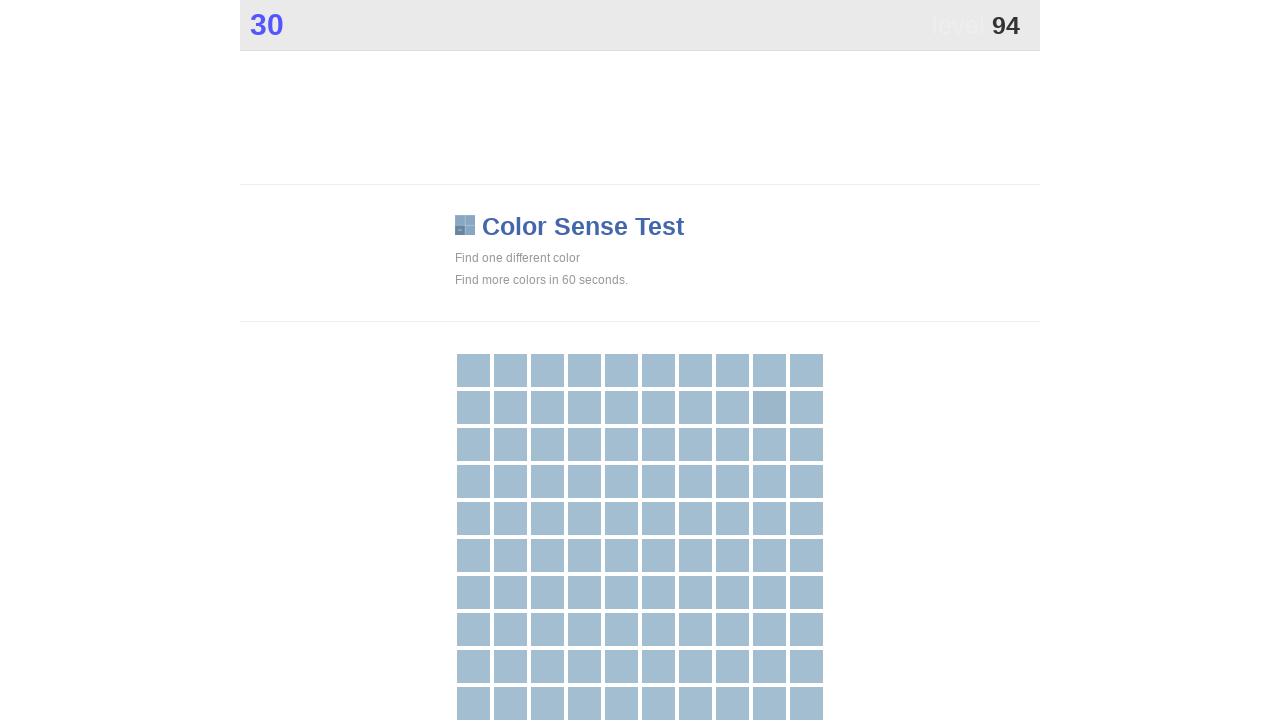

Clicked main game area (attempt 190) at (769, 407) on div.main
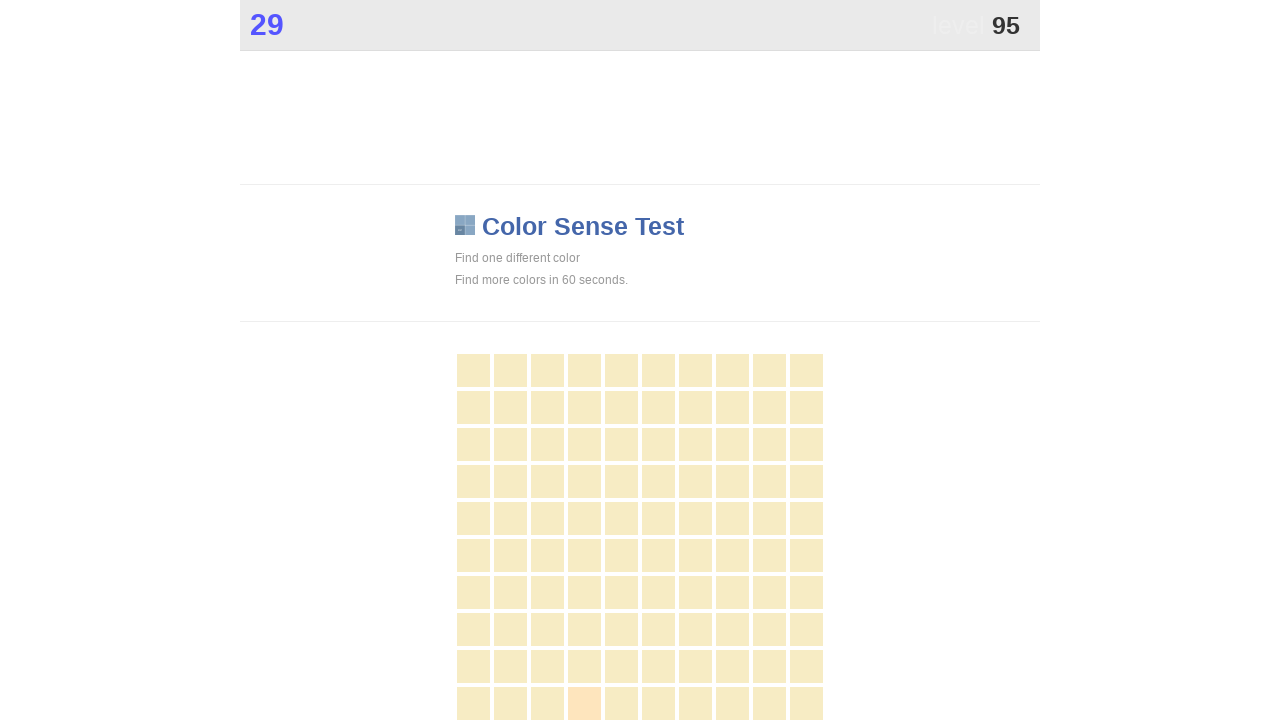

Clicked main game area (attempt 191) at (584, 703) on div.main
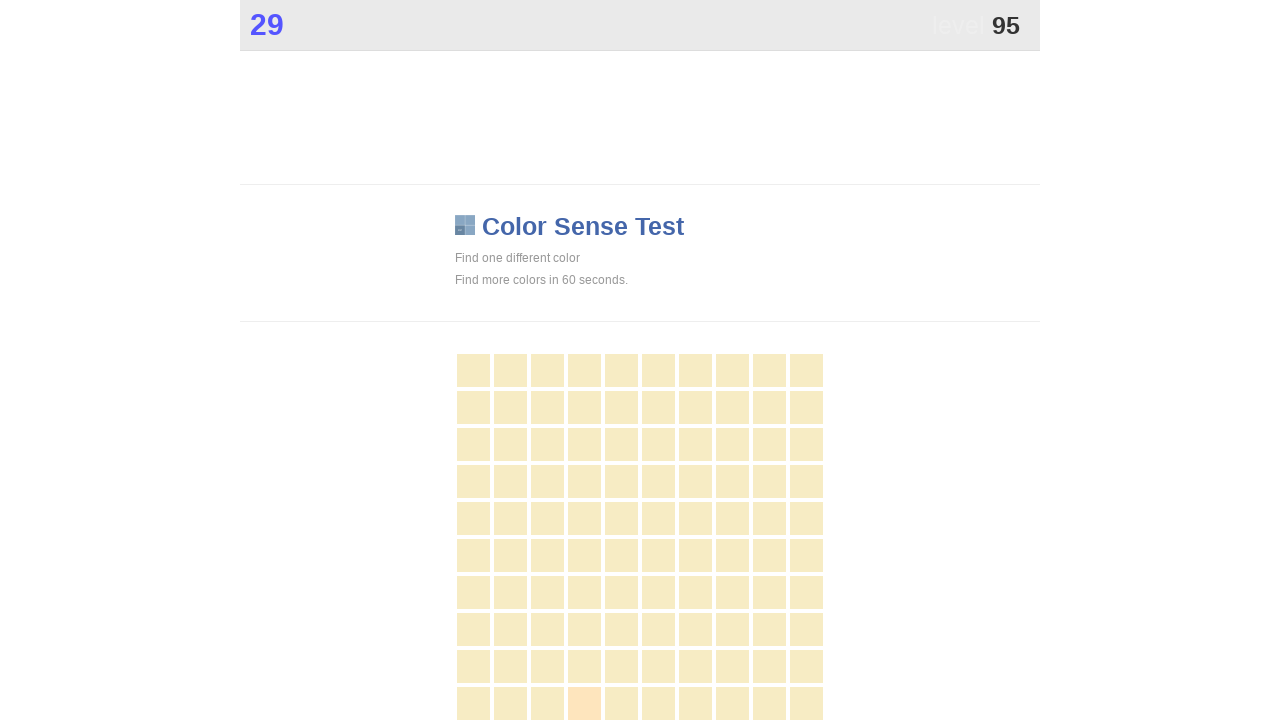

Clicked main game area (attempt 192) at (584, 703) on div.main
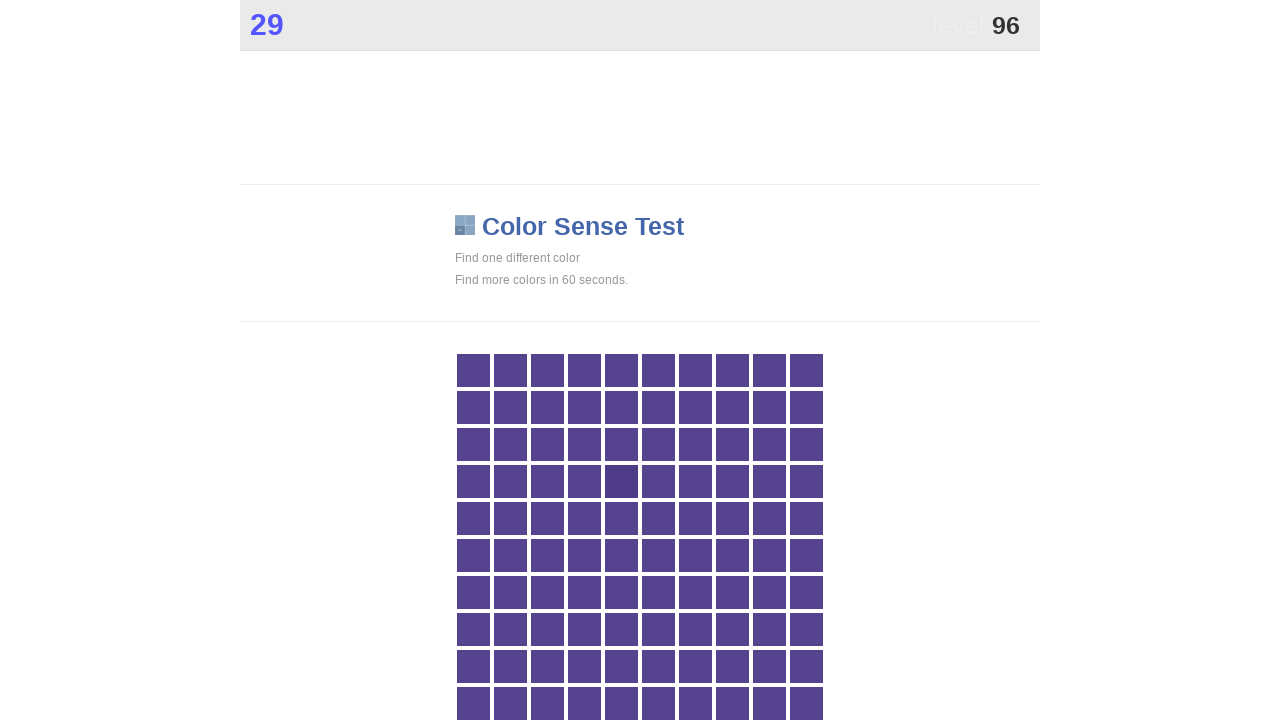

Clicked main game area (attempt 193) at (621, 481) on div.main
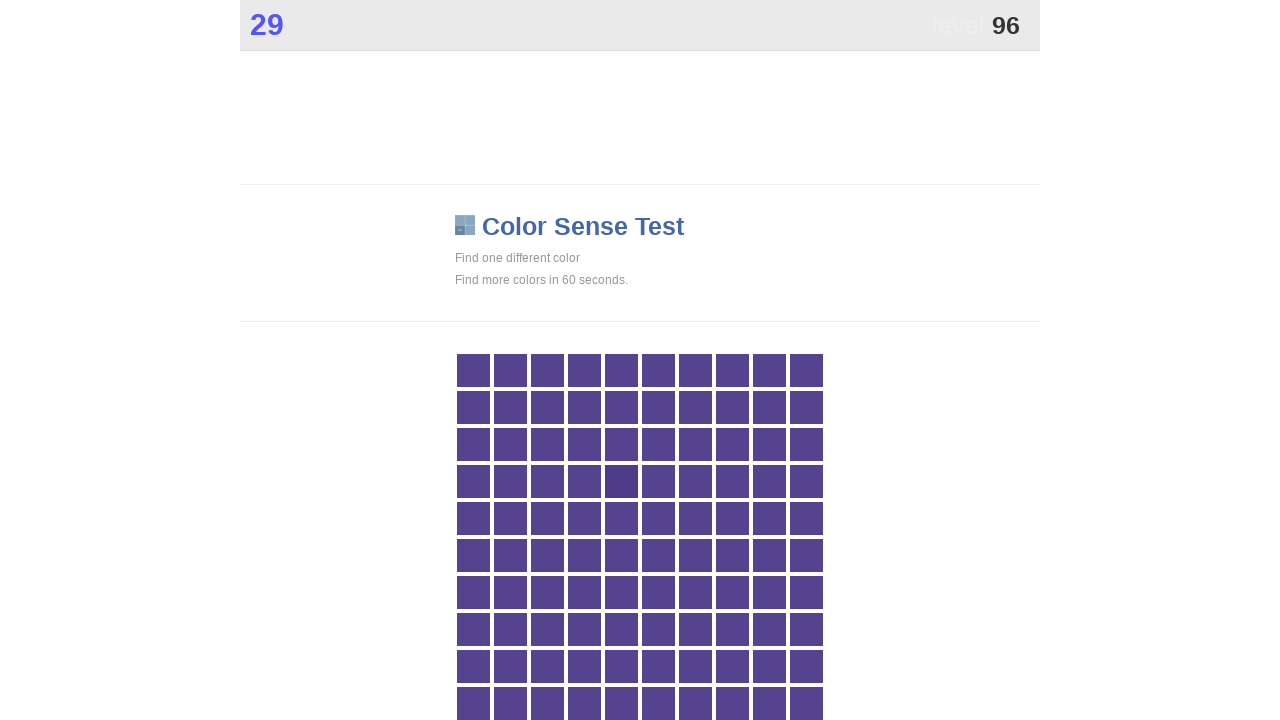

Clicked main game area (attempt 194) at (621, 481) on div.main
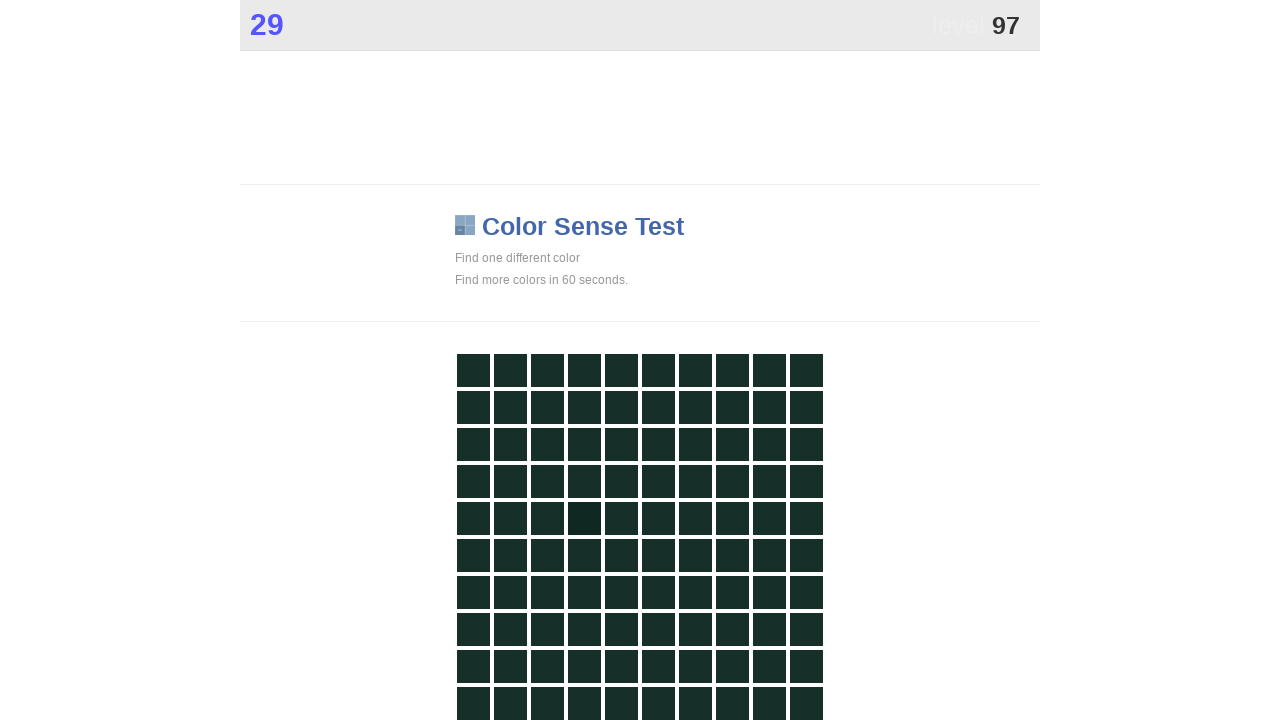

Clicked main game area (attempt 195) at (584, 518) on div.main
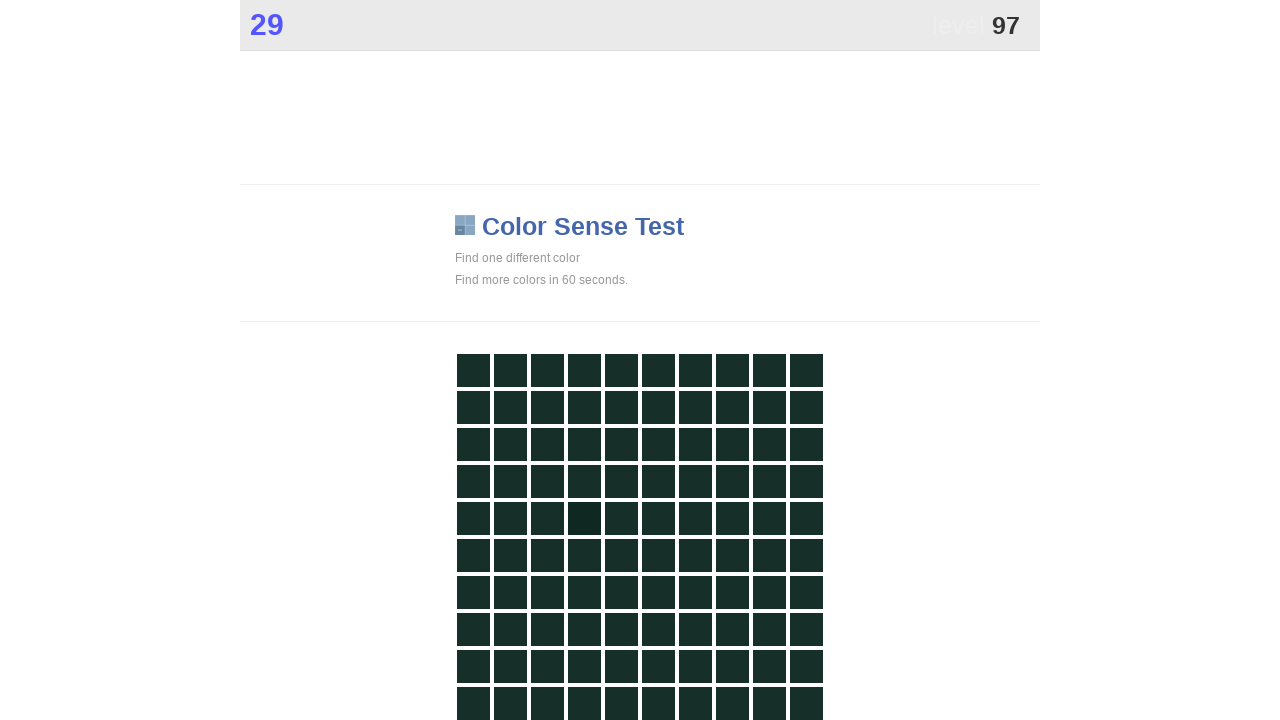

Clicked main game area (attempt 196) at (584, 518) on div.main
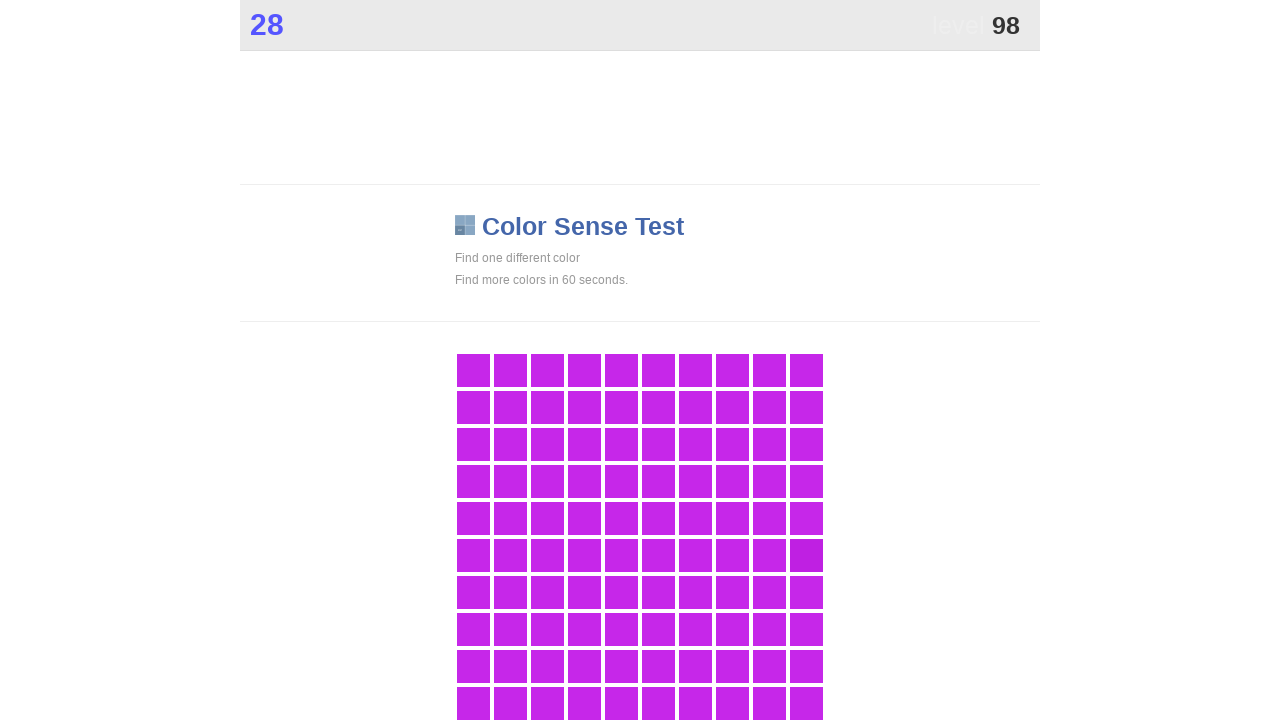

Clicked main game area (attempt 197) at (806, 555) on div.main
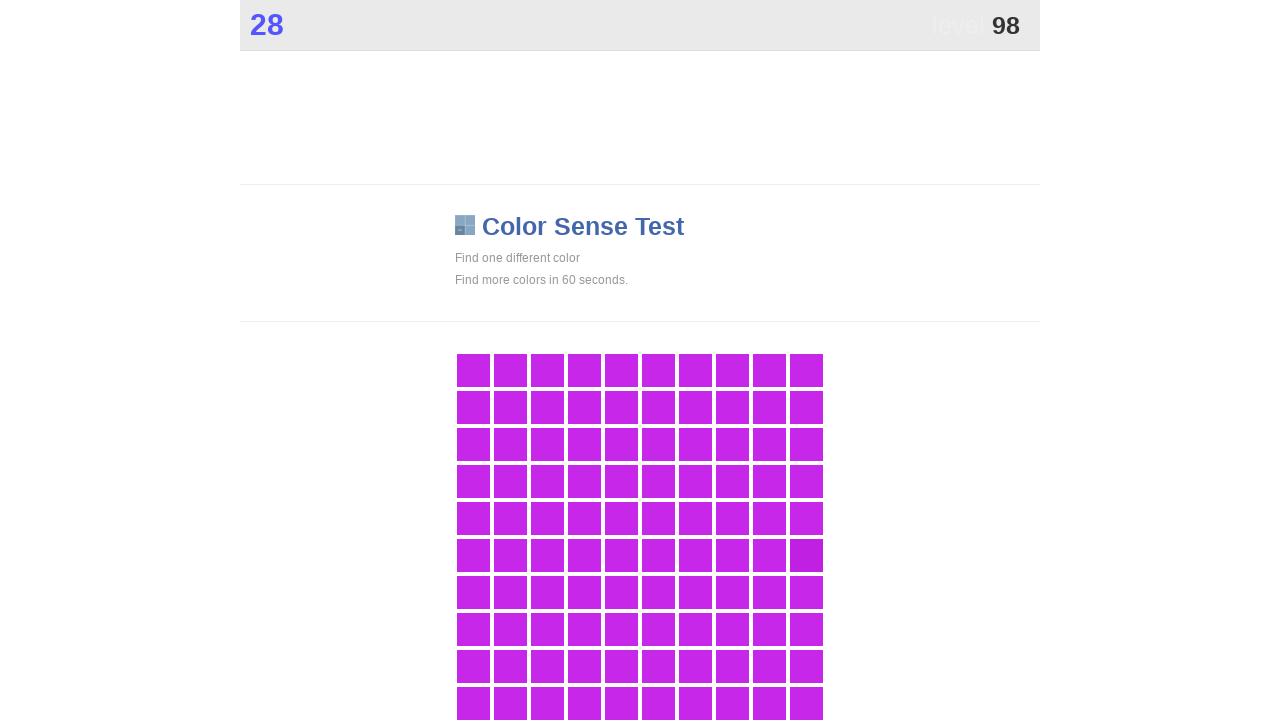

Clicked main game area (attempt 198) at (806, 555) on div.main
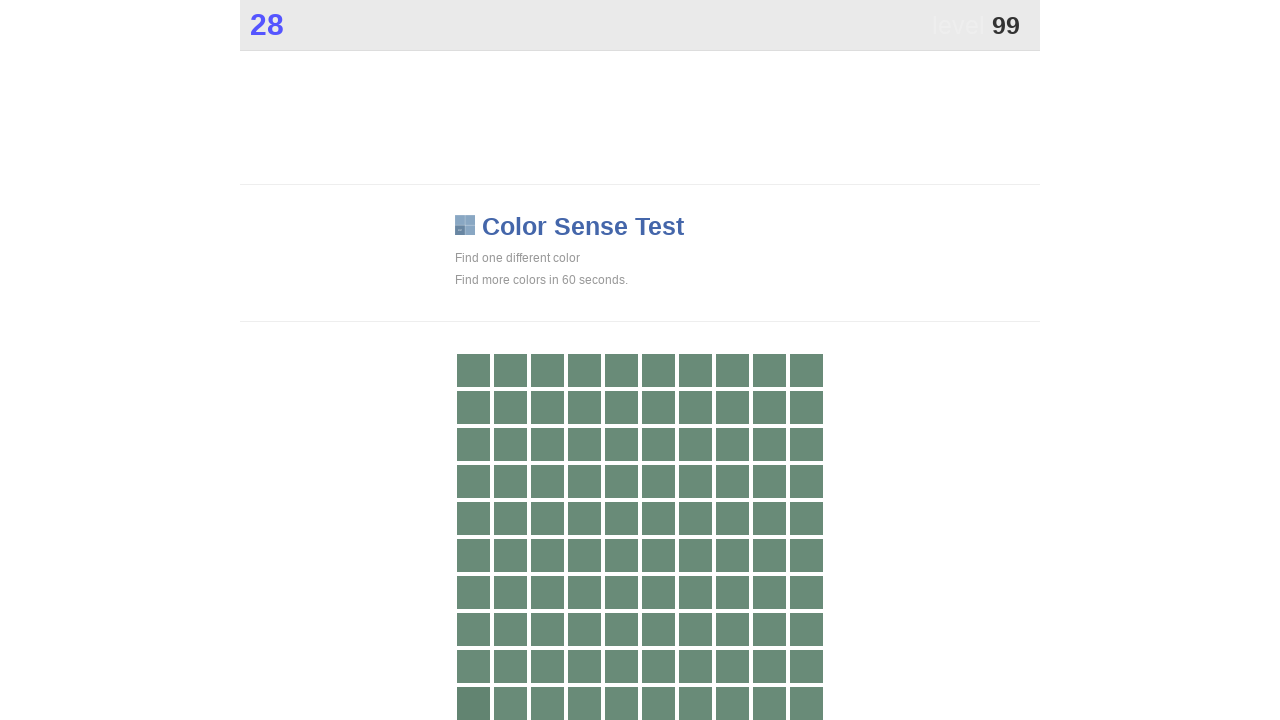

Clicked main game area (attempt 199) at (473, 703) on div.main
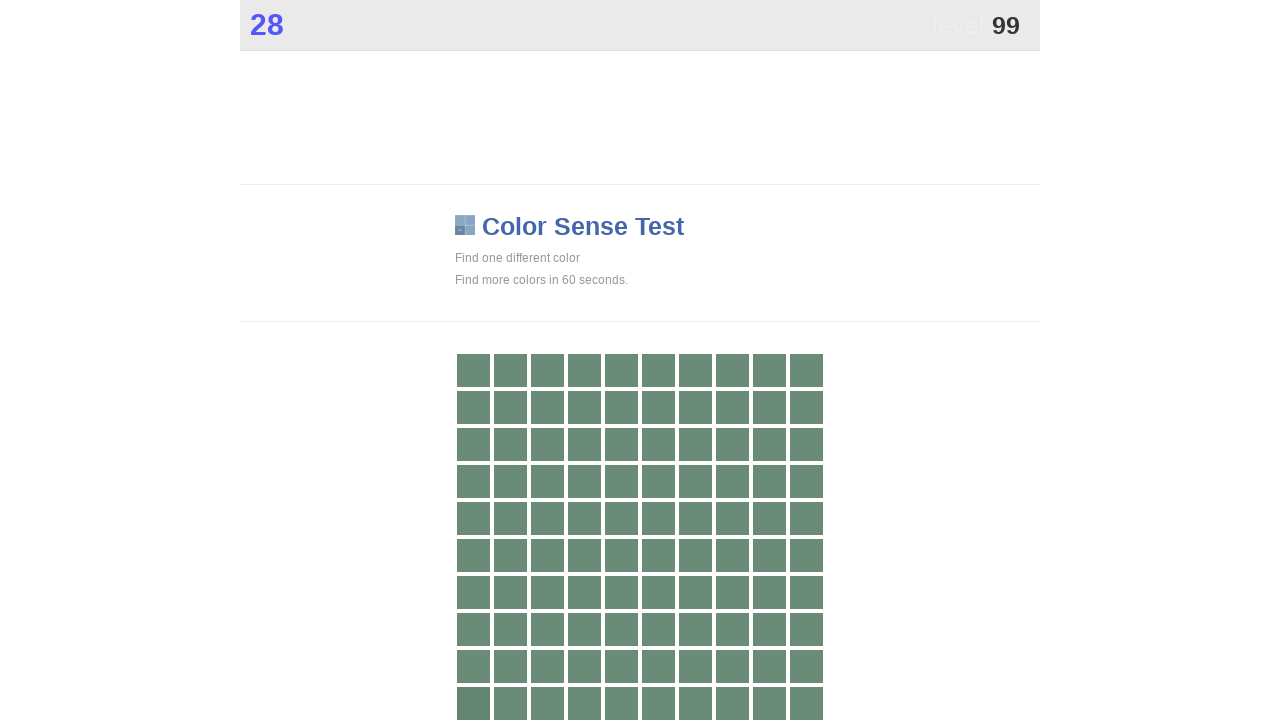

Clicked main game area (attempt 200) at (473, 703) on div.main
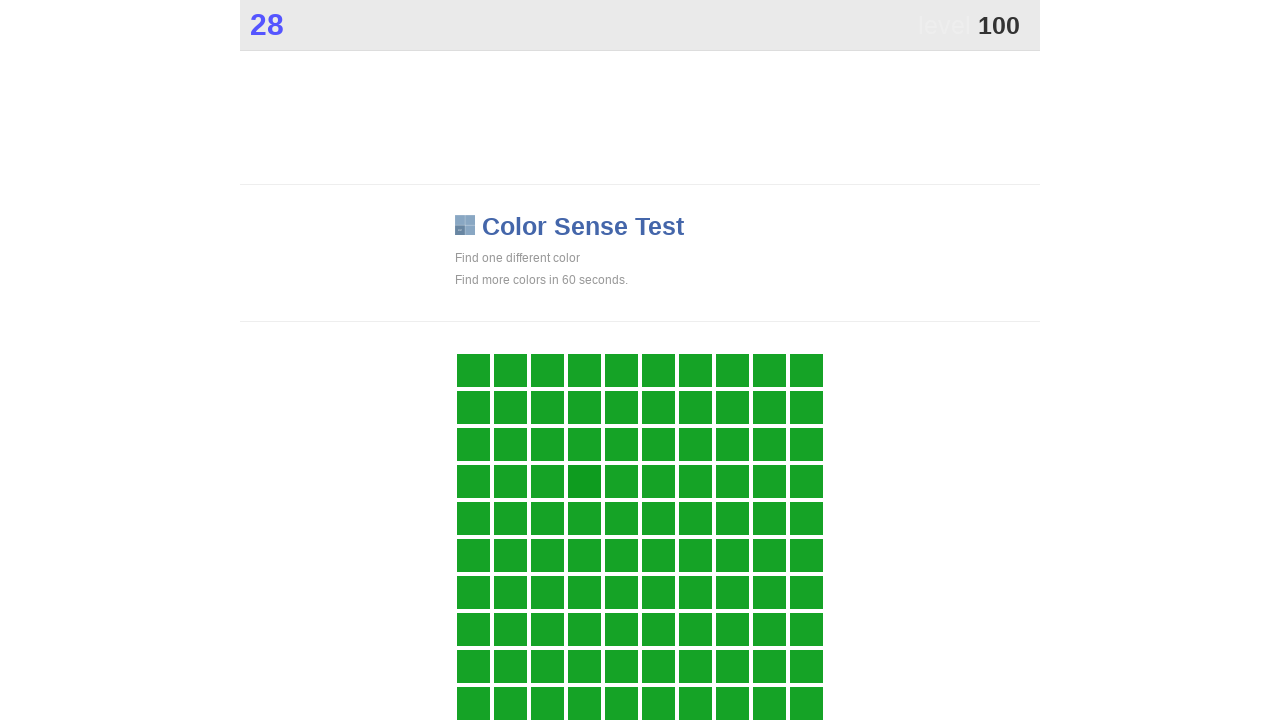

Clicked main game area (attempt 201) at (584, 481) on div.main
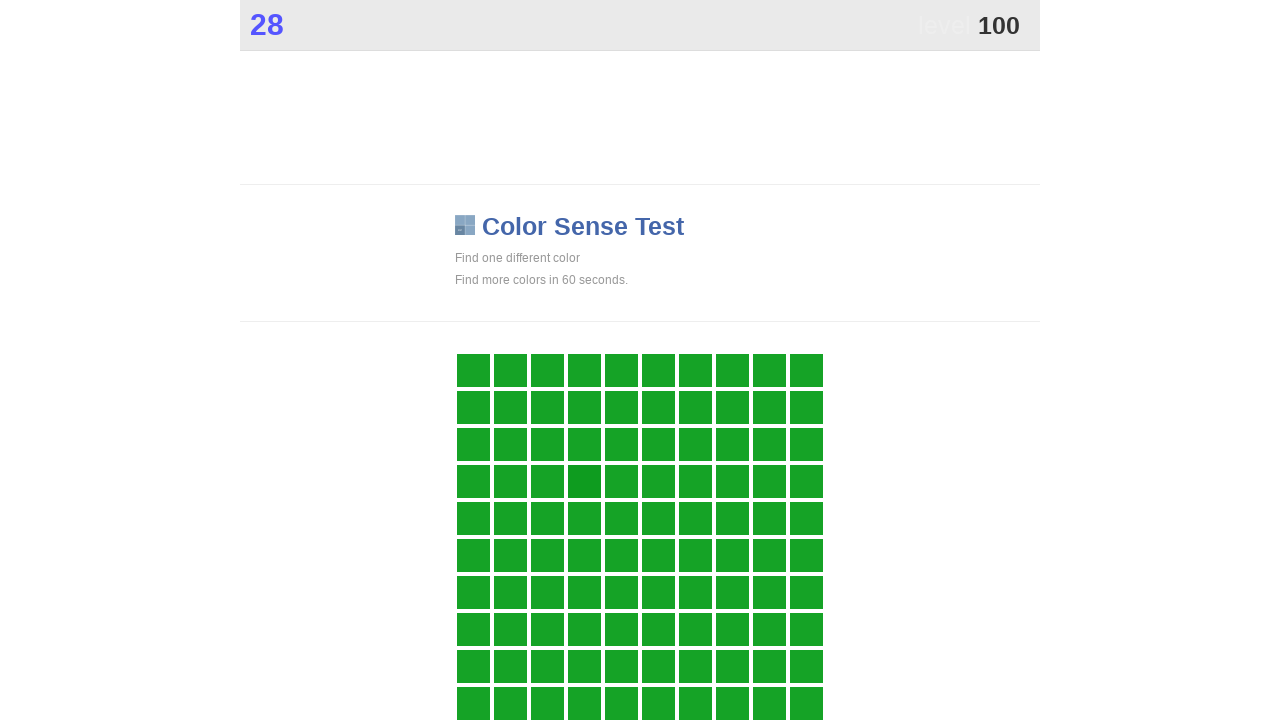

Clicked main game area (attempt 202) at (584, 481) on div.main
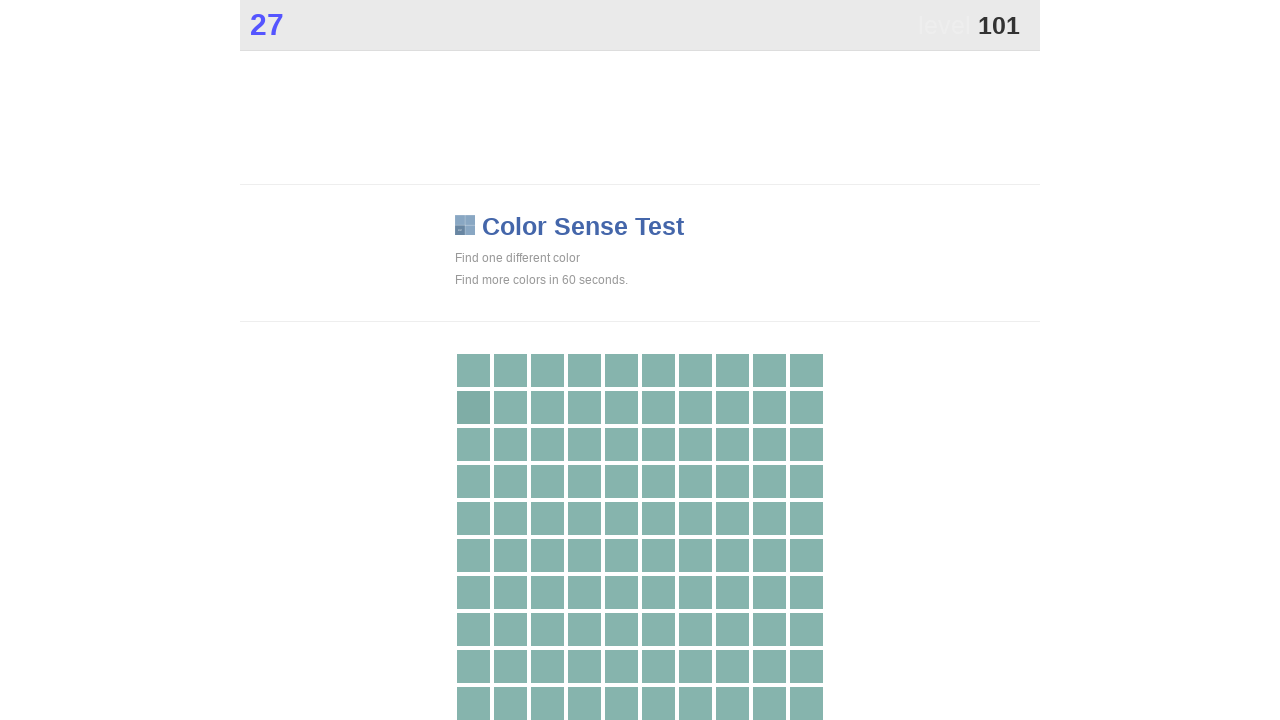

Clicked main game area (attempt 203) at (473, 407) on div.main
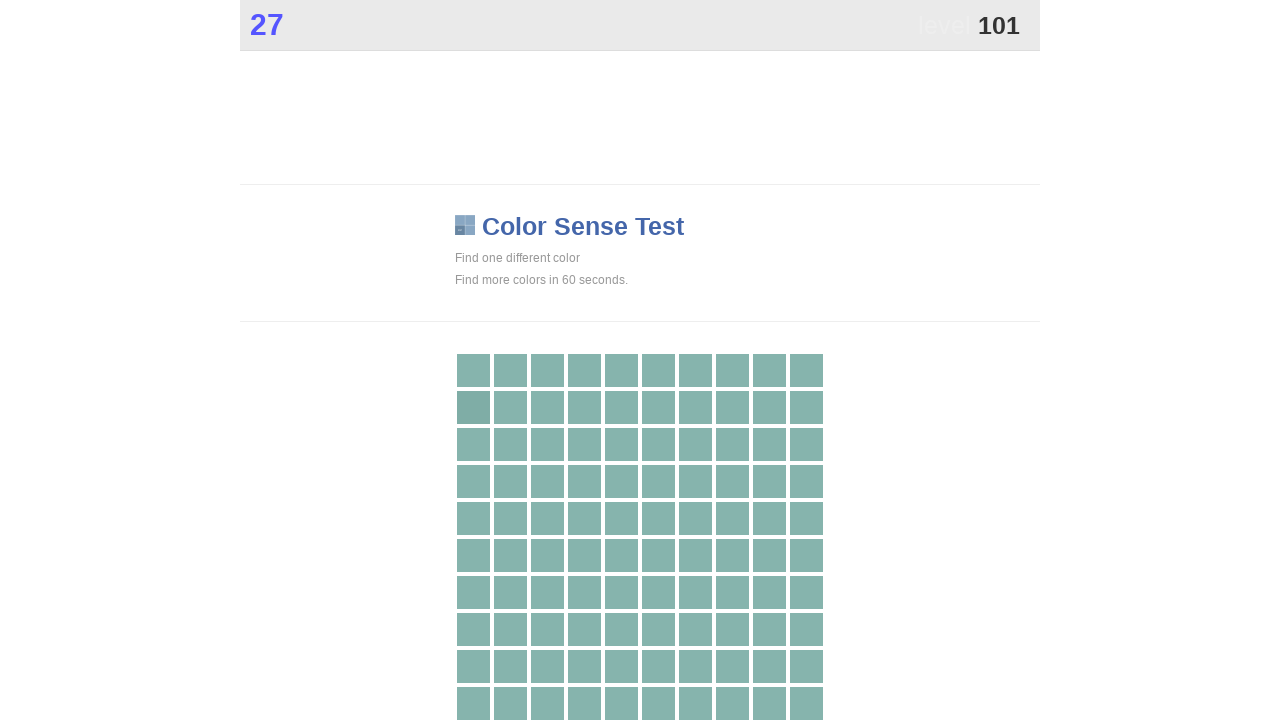

Clicked main game area (attempt 204) at (473, 407) on div.main
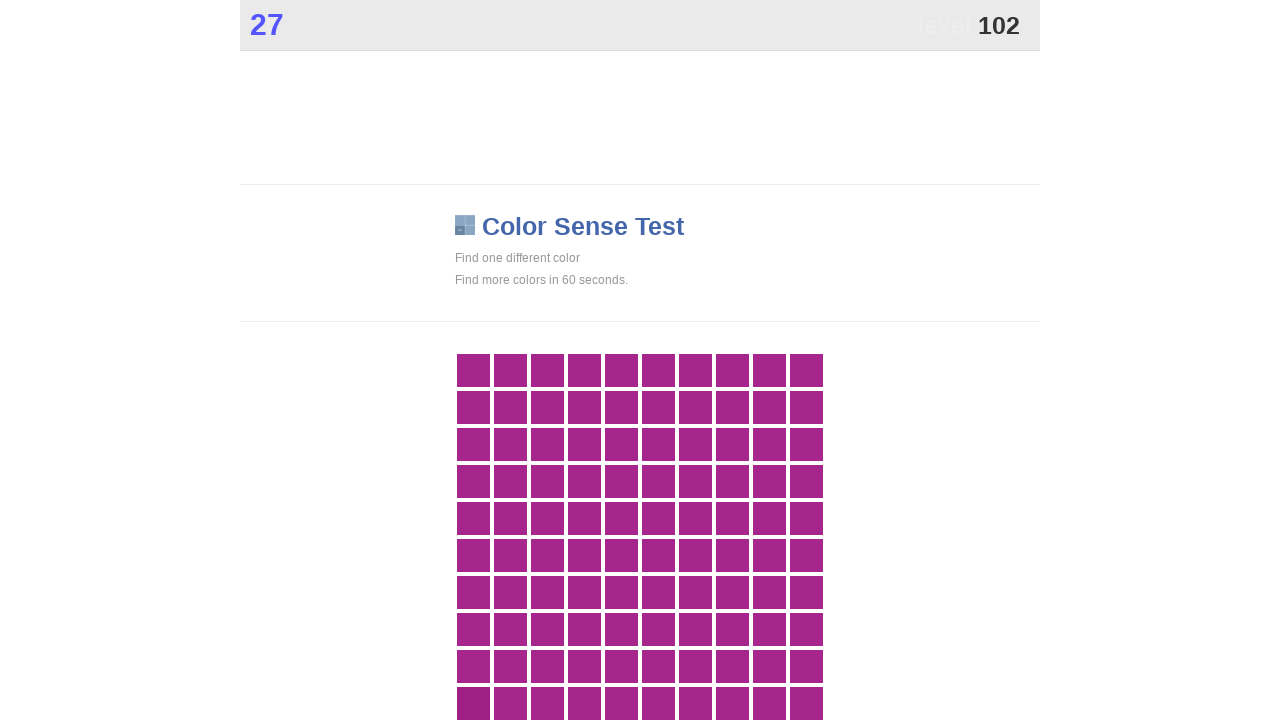

Clicked main game area (attempt 205) at (473, 703) on div.main
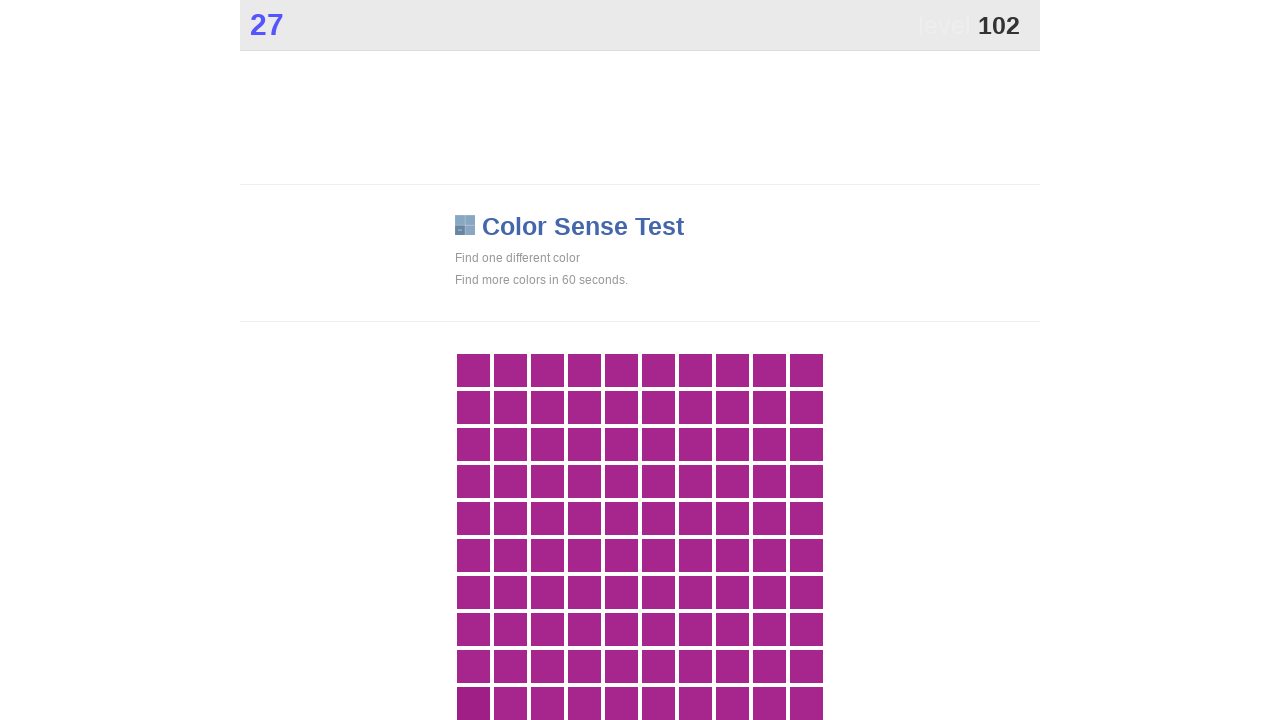

Clicked main game area (attempt 206) at (473, 703) on div.main
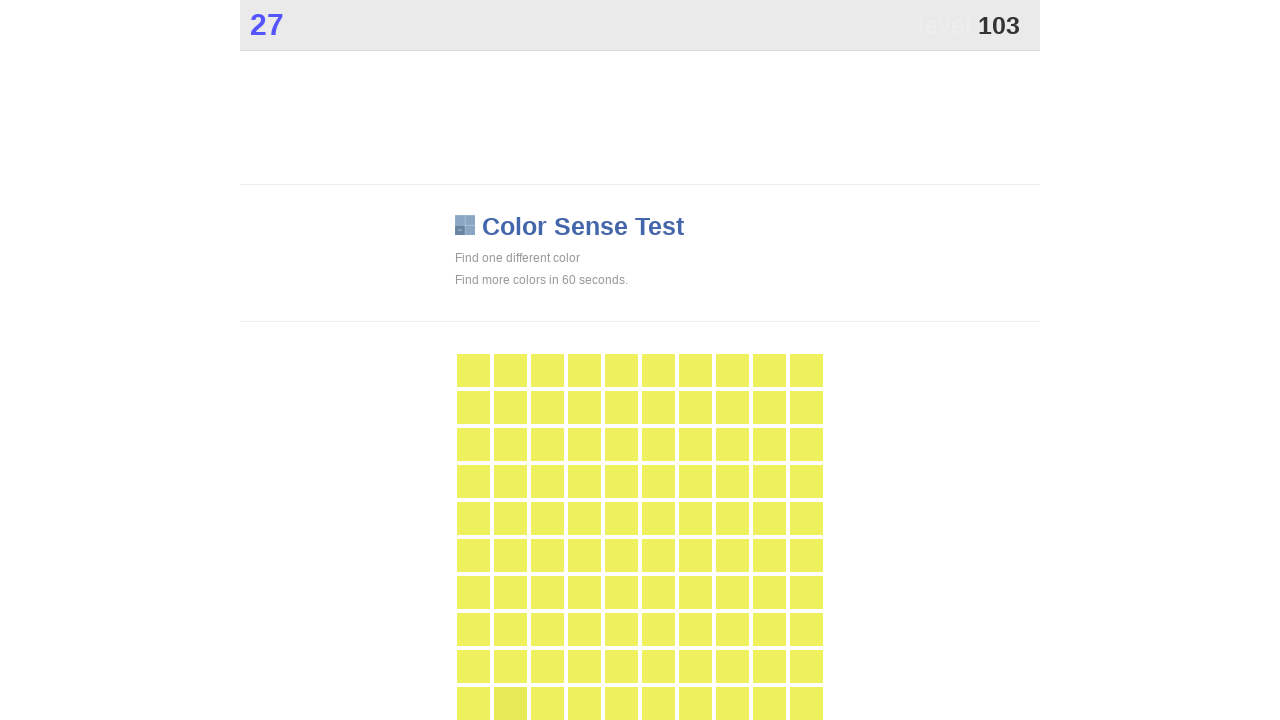

Clicked main game area (attempt 207) at (510, 703) on div.main
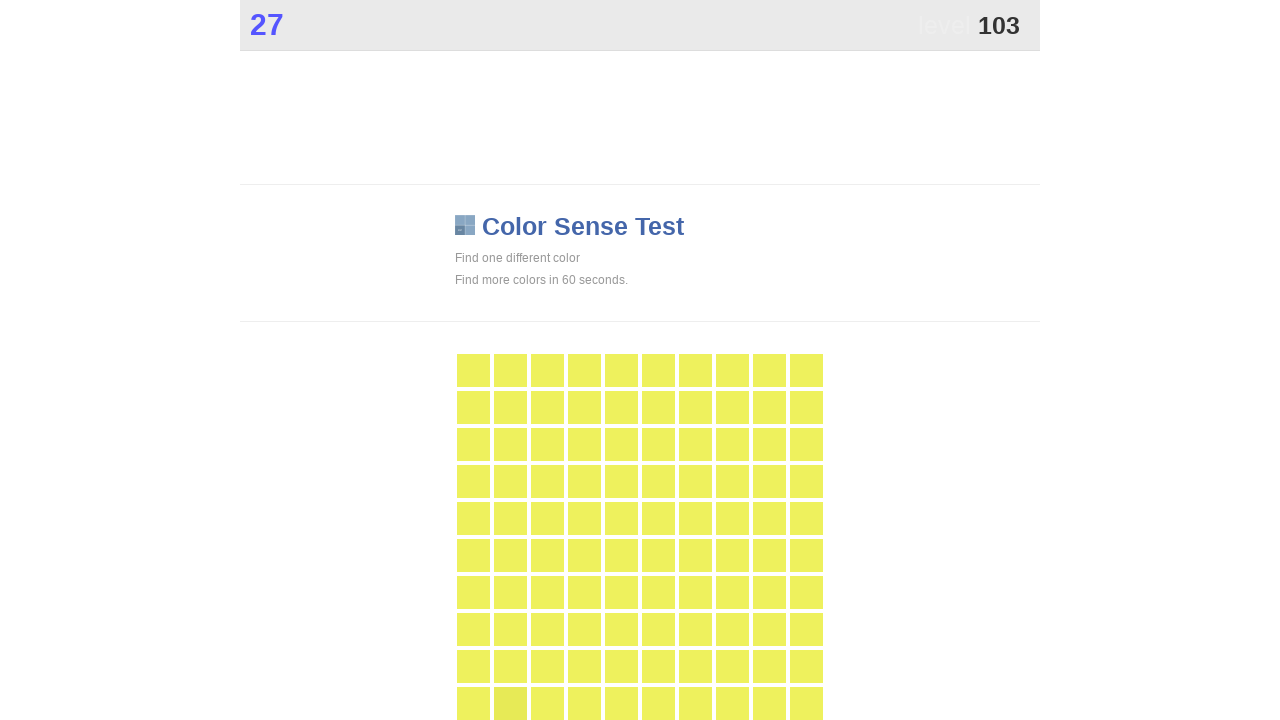

Clicked main game area (attempt 208) at (510, 703) on div.main
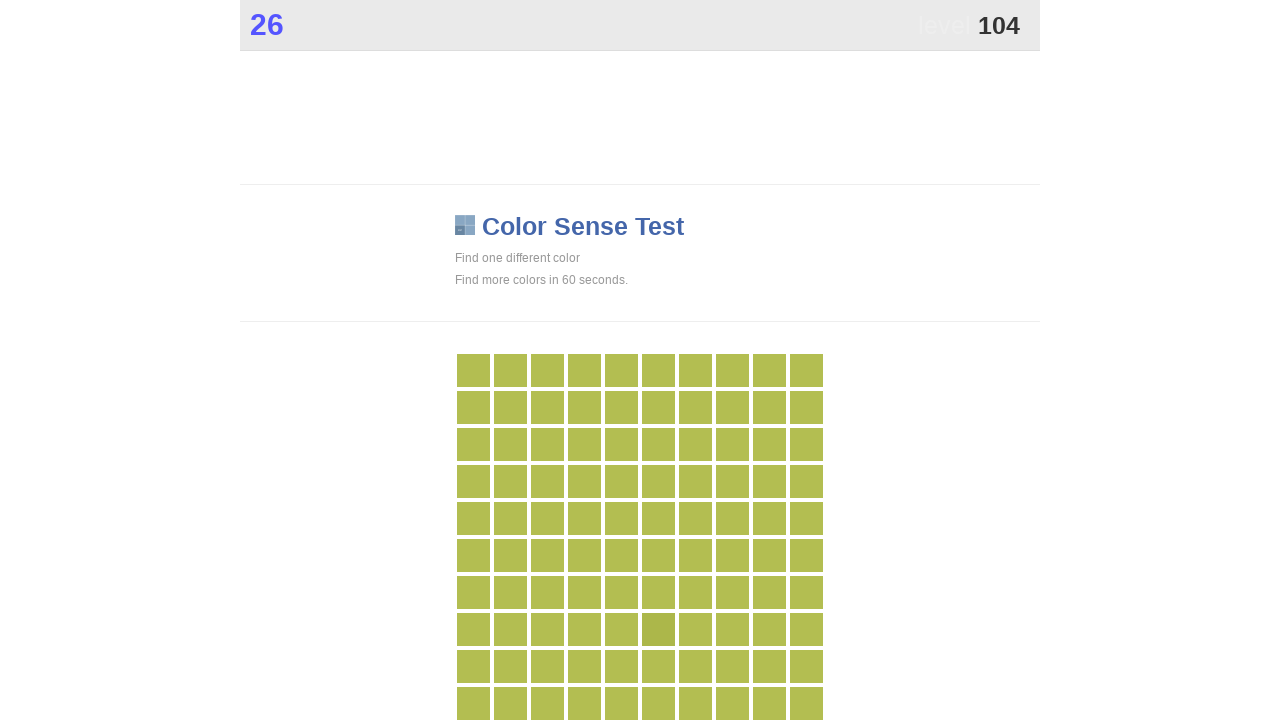

Clicked main game area (attempt 209) at (658, 629) on div.main
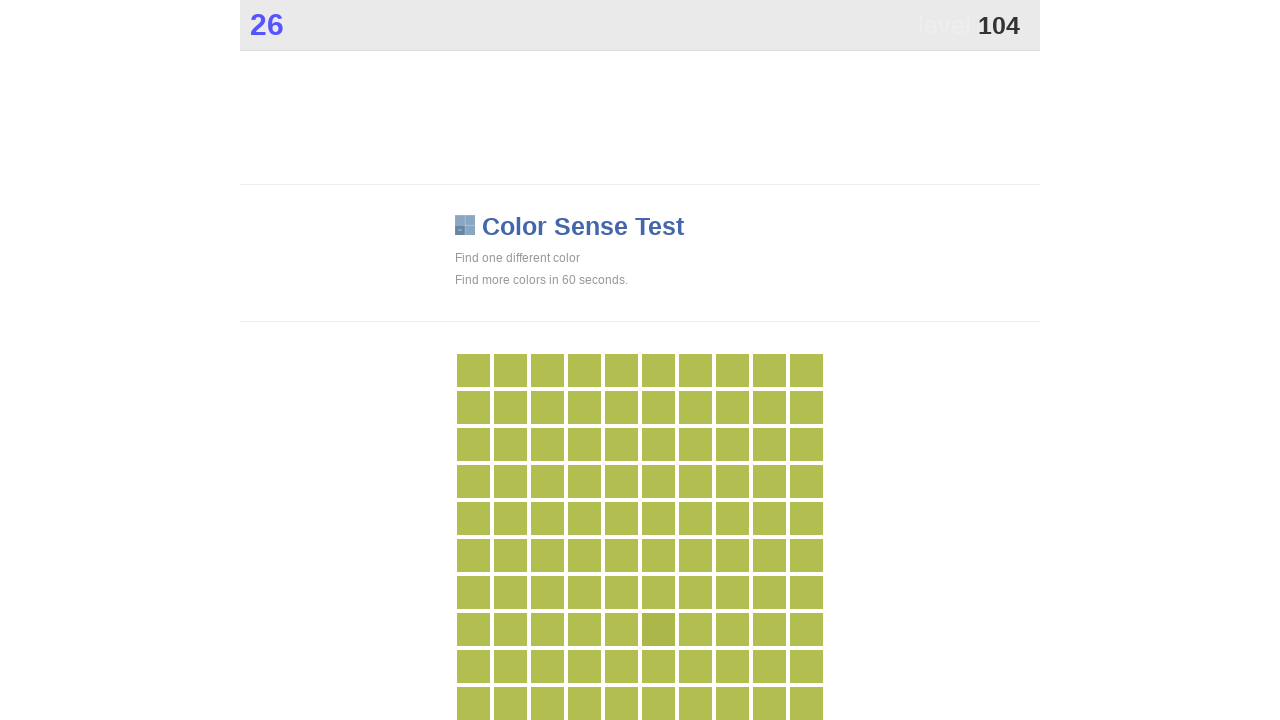

Clicked main game area (attempt 210) at (658, 629) on div.main
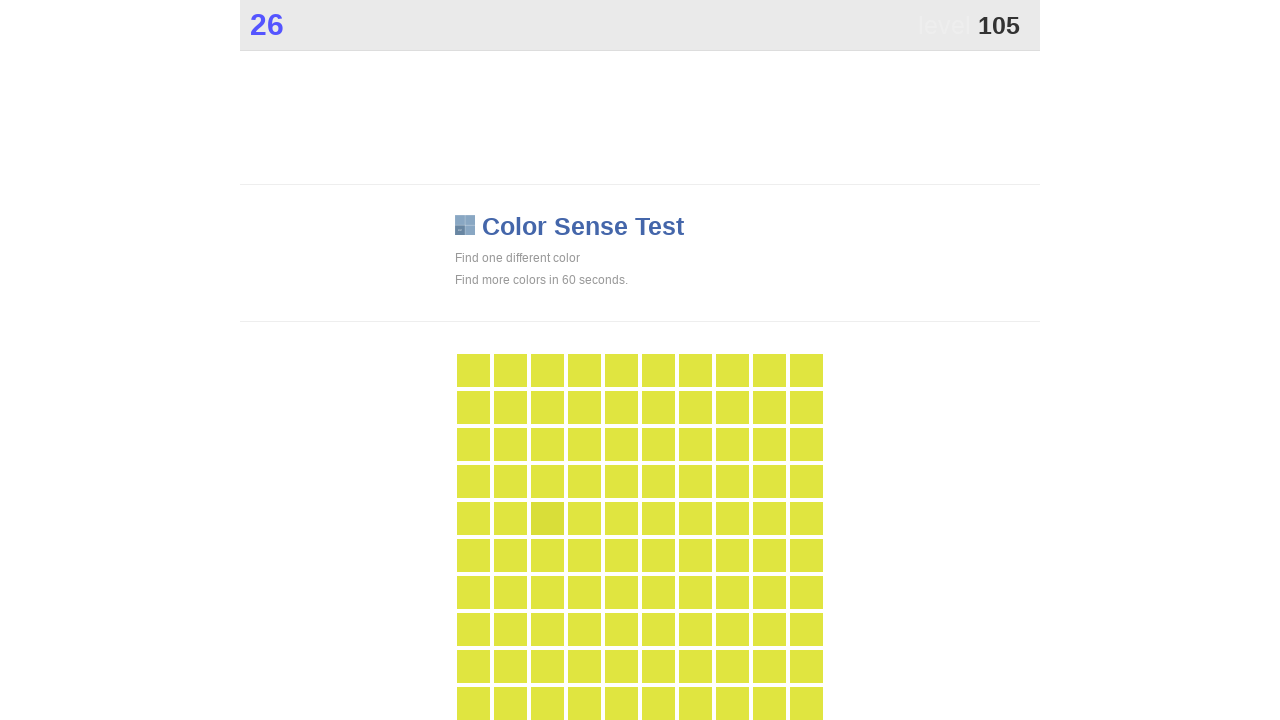

Clicked main game area (attempt 211) at (547, 518) on div.main
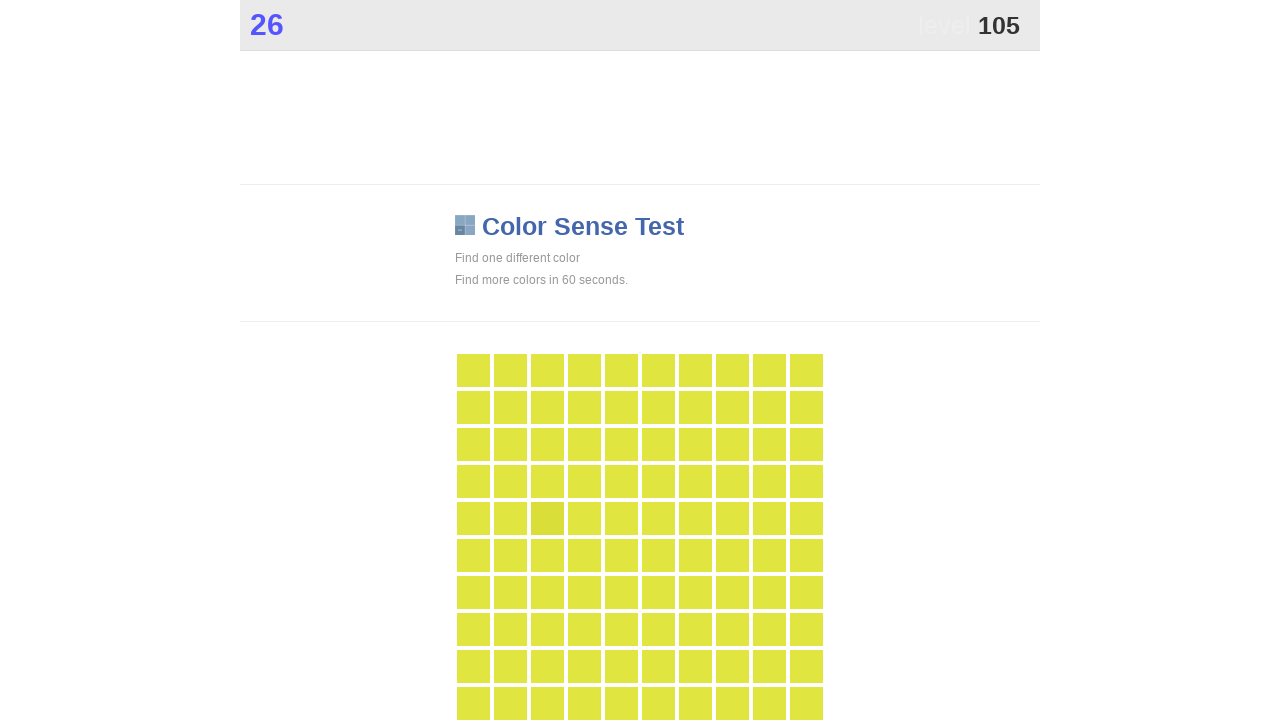

Clicked main game area (attempt 212) at (547, 518) on div.main
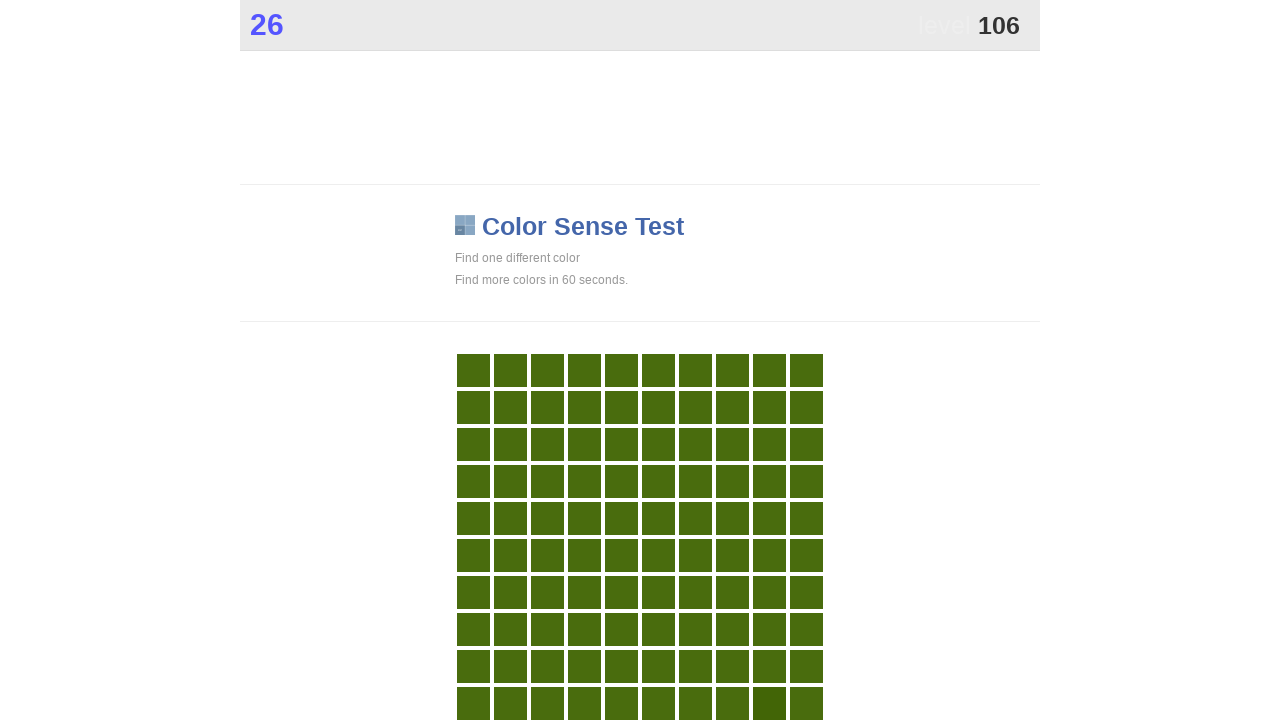

Clicked main game area (attempt 213) at (769, 703) on div.main
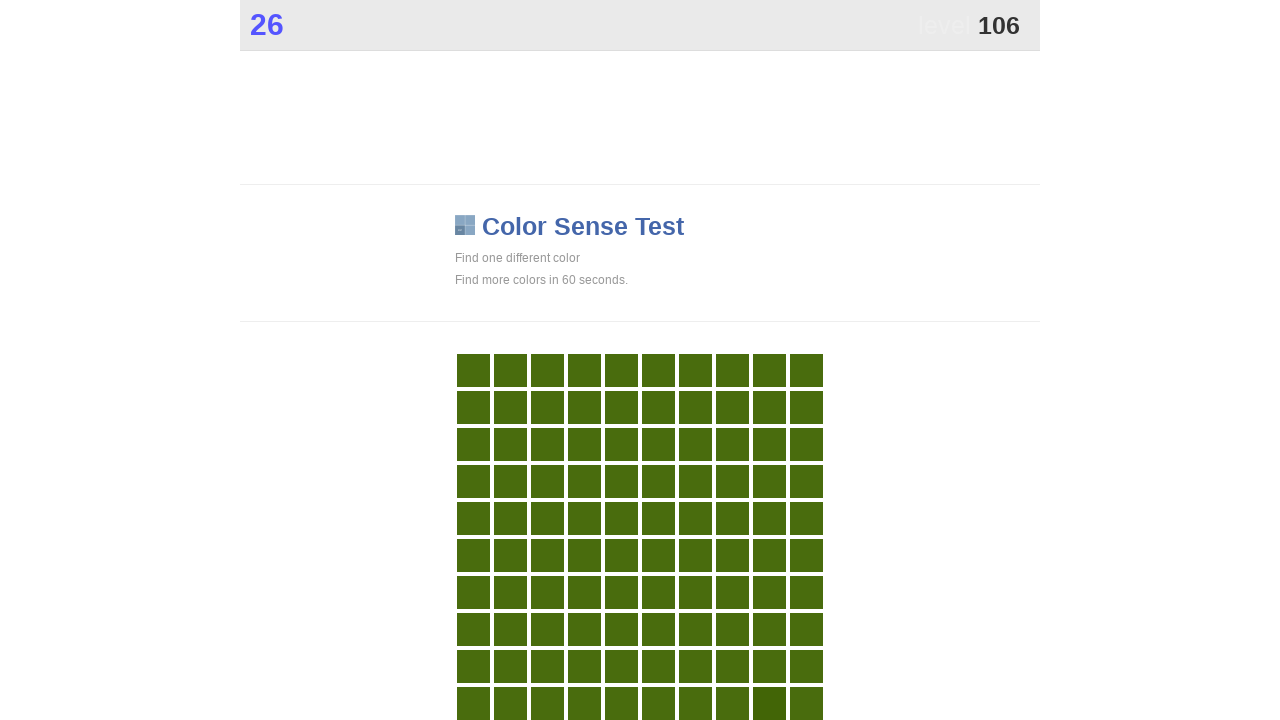

Clicked main game area (attempt 214) at (769, 703) on div.main
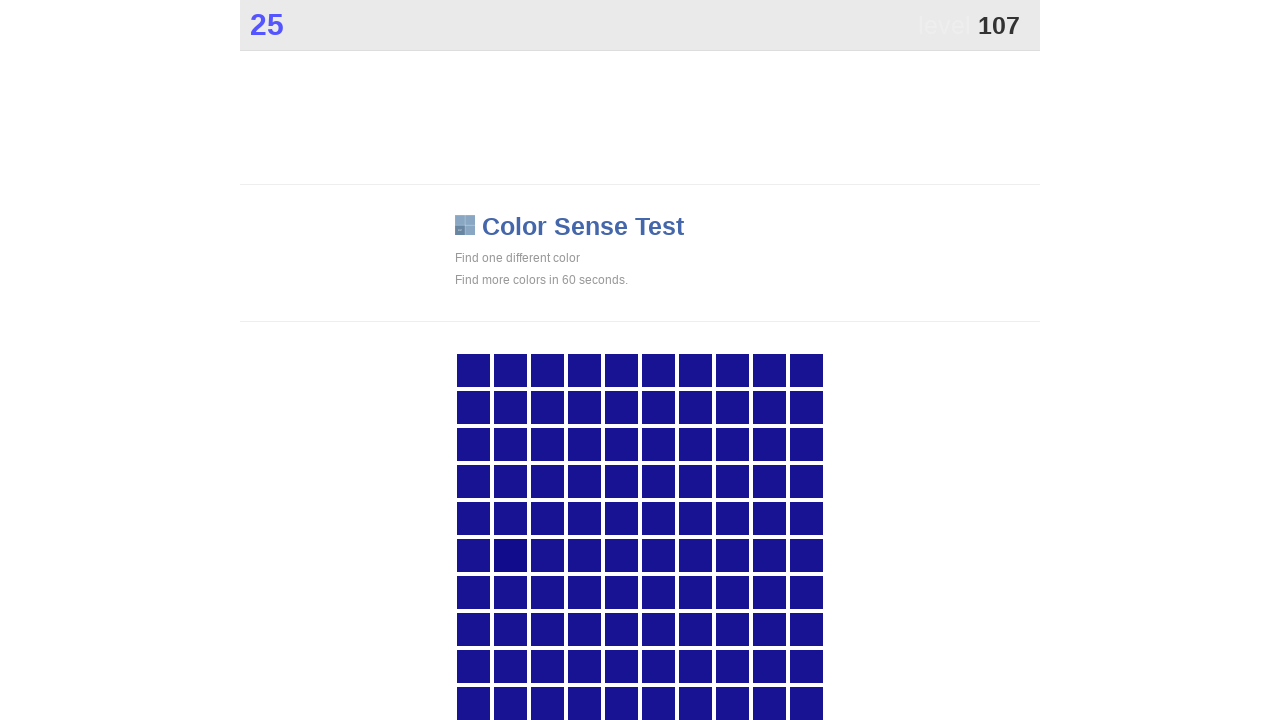

Clicked main game area (attempt 215) at (510, 555) on div.main
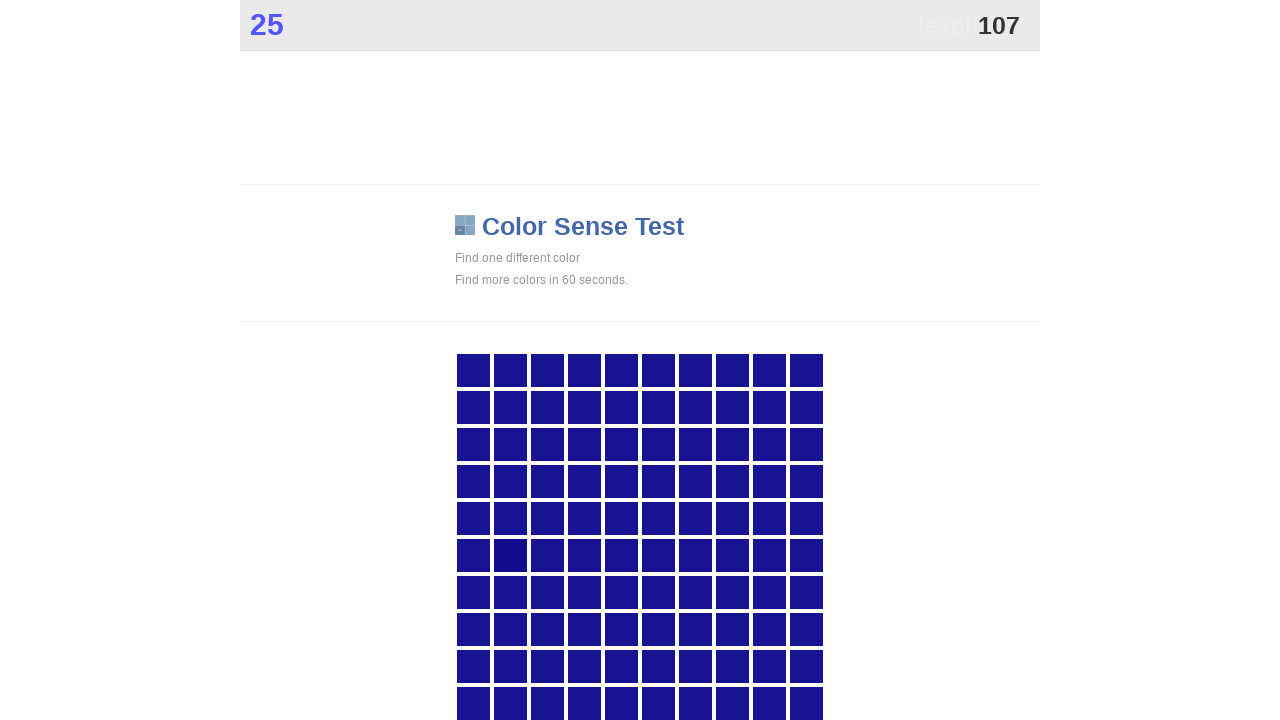

Clicked main game area (attempt 216) at (510, 555) on div.main
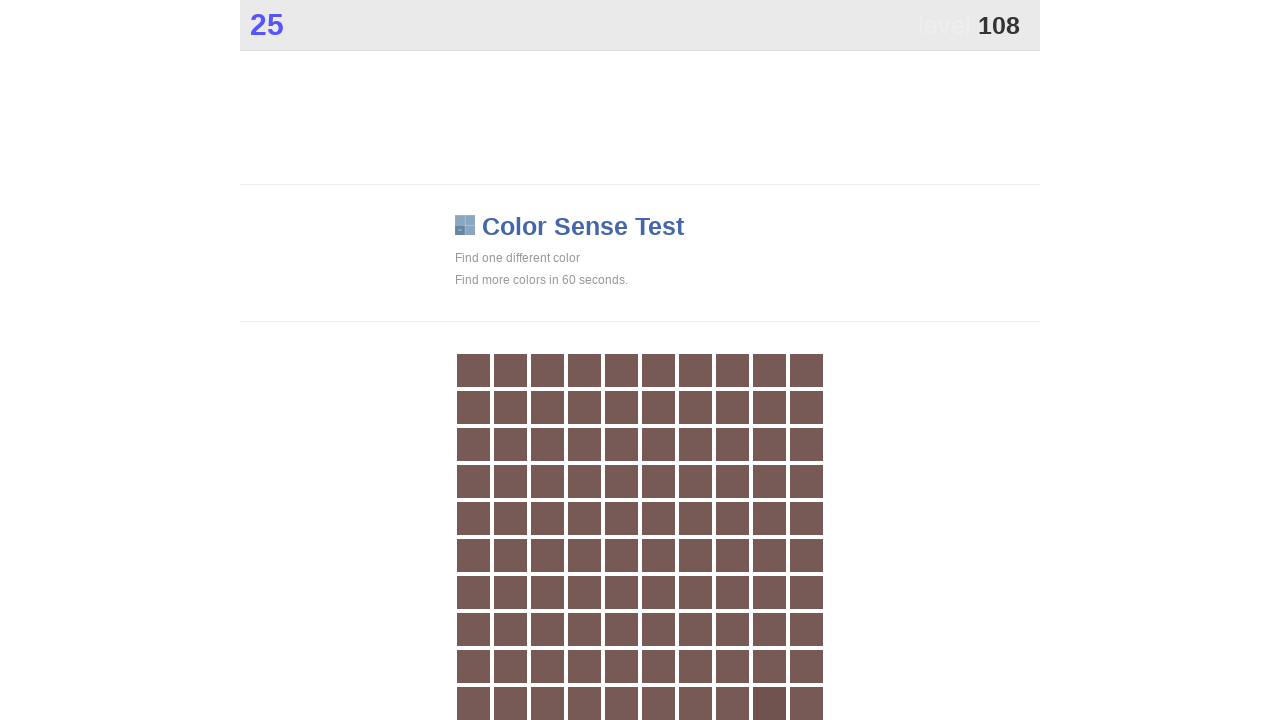

Clicked main game area (attempt 217) at (769, 703) on div.main
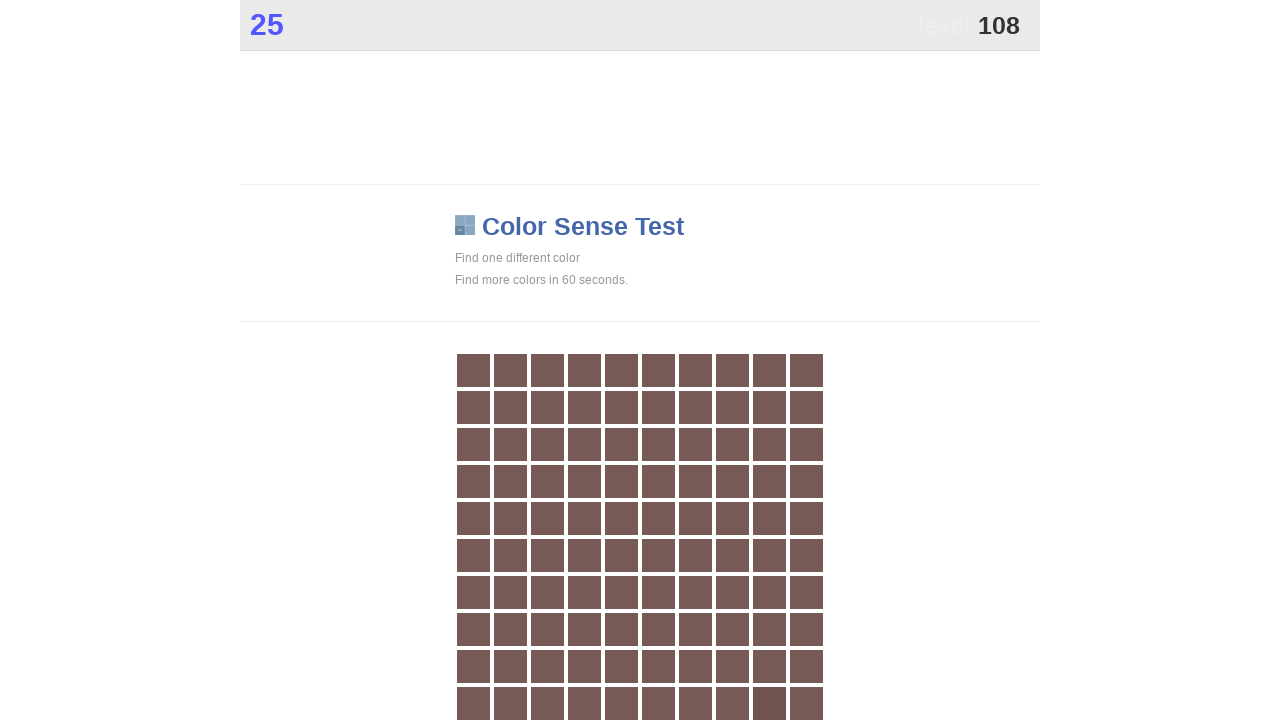

Clicked main game area (attempt 218) at (769, 703) on div.main
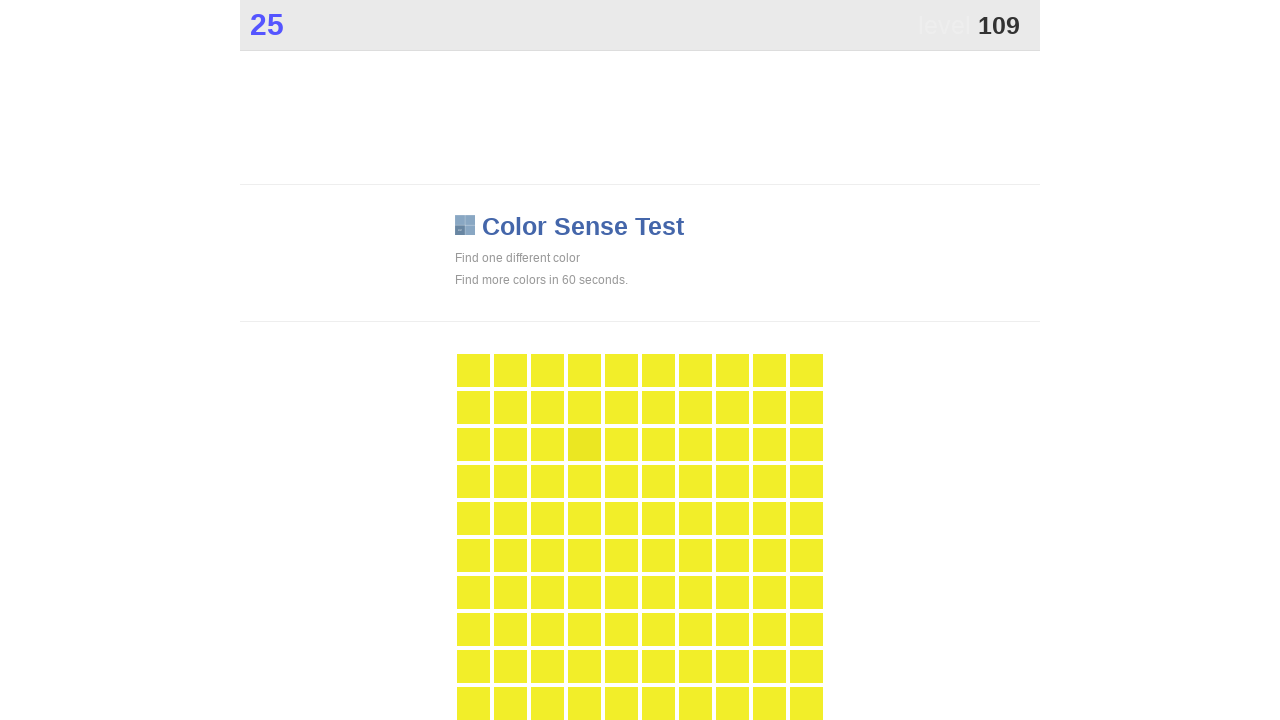

Clicked main game area (attempt 219) at (584, 444) on div.main
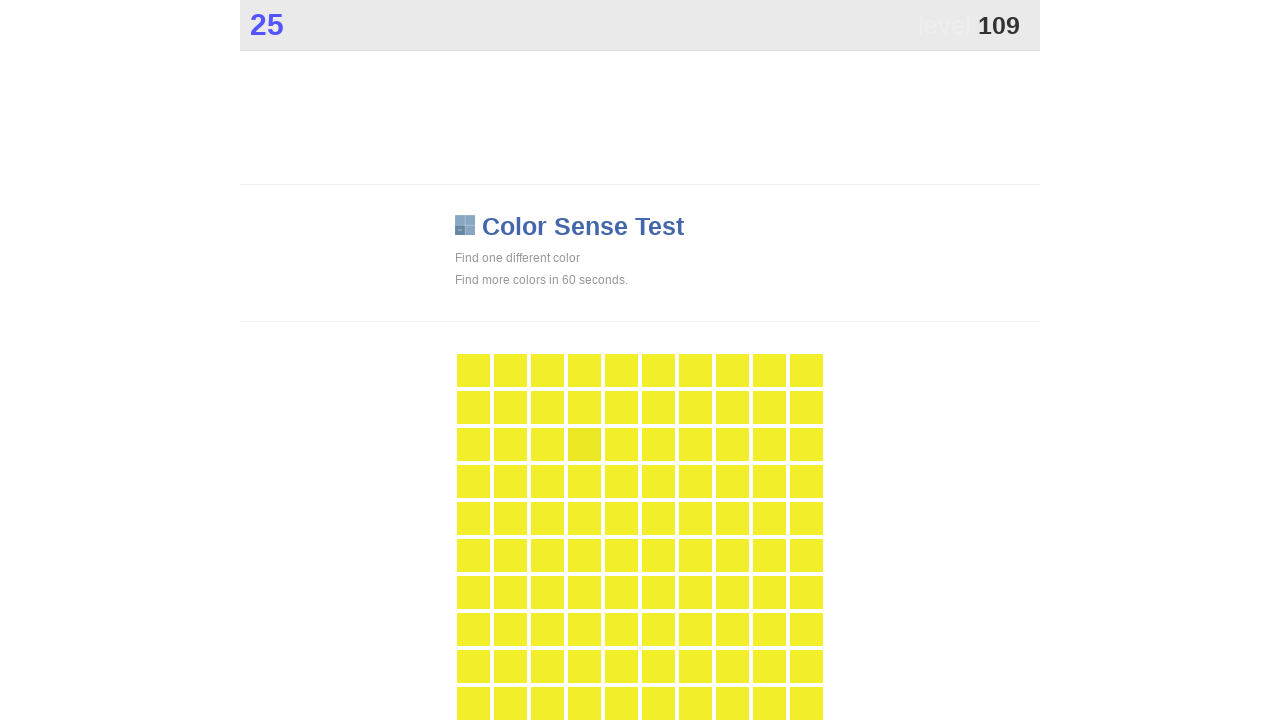

Clicked main game area (attempt 220) at (584, 444) on div.main
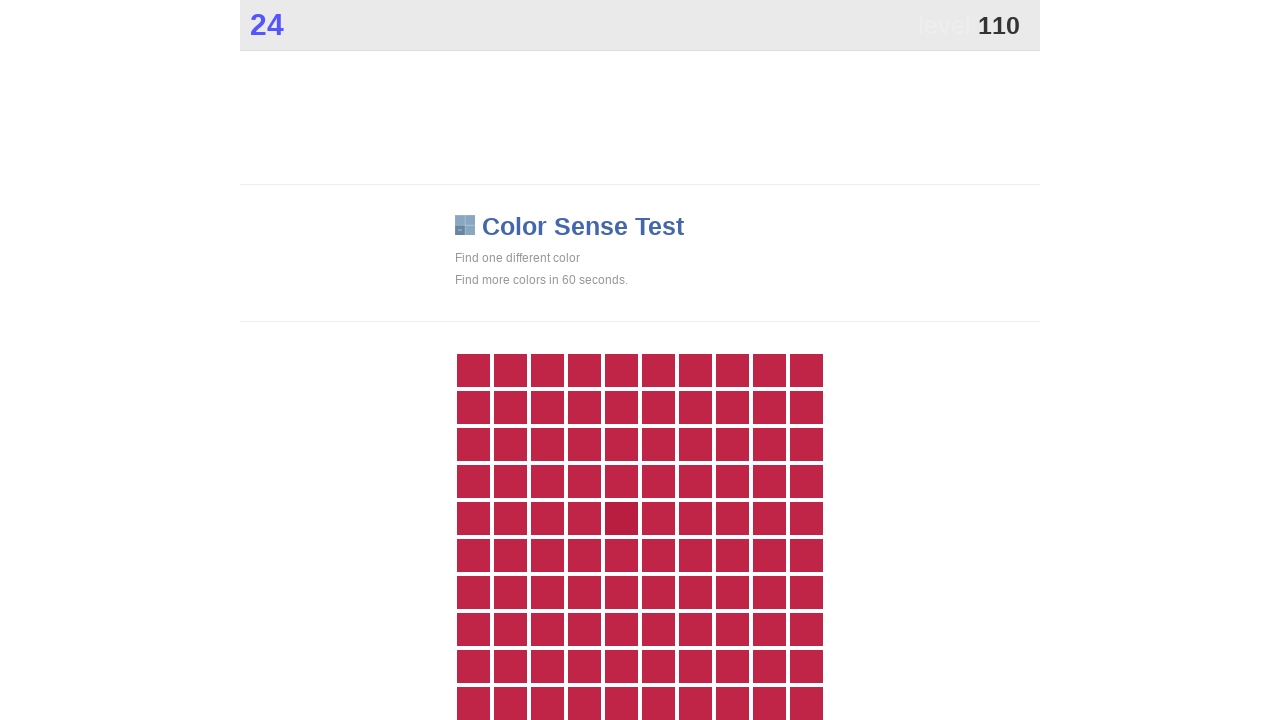

Clicked main game area (attempt 221) at (621, 518) on div.main
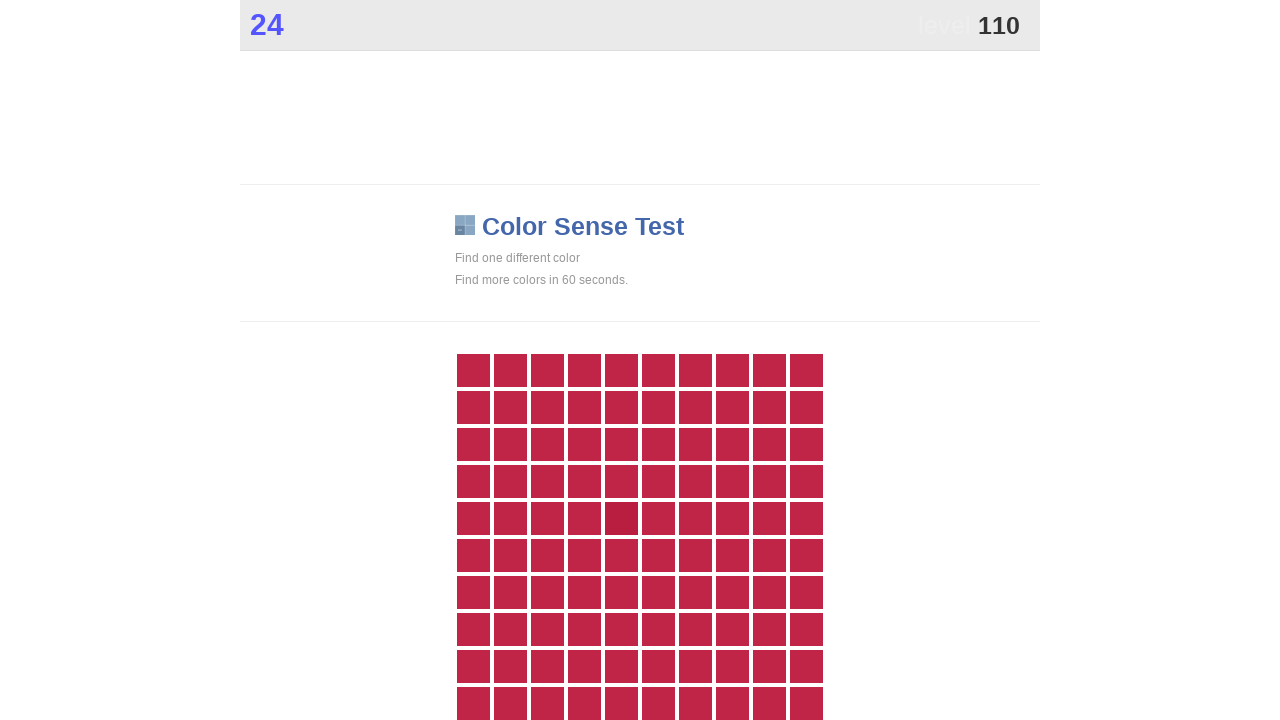

Clicked main game area (attempt 222) at (621, 518) on div.main
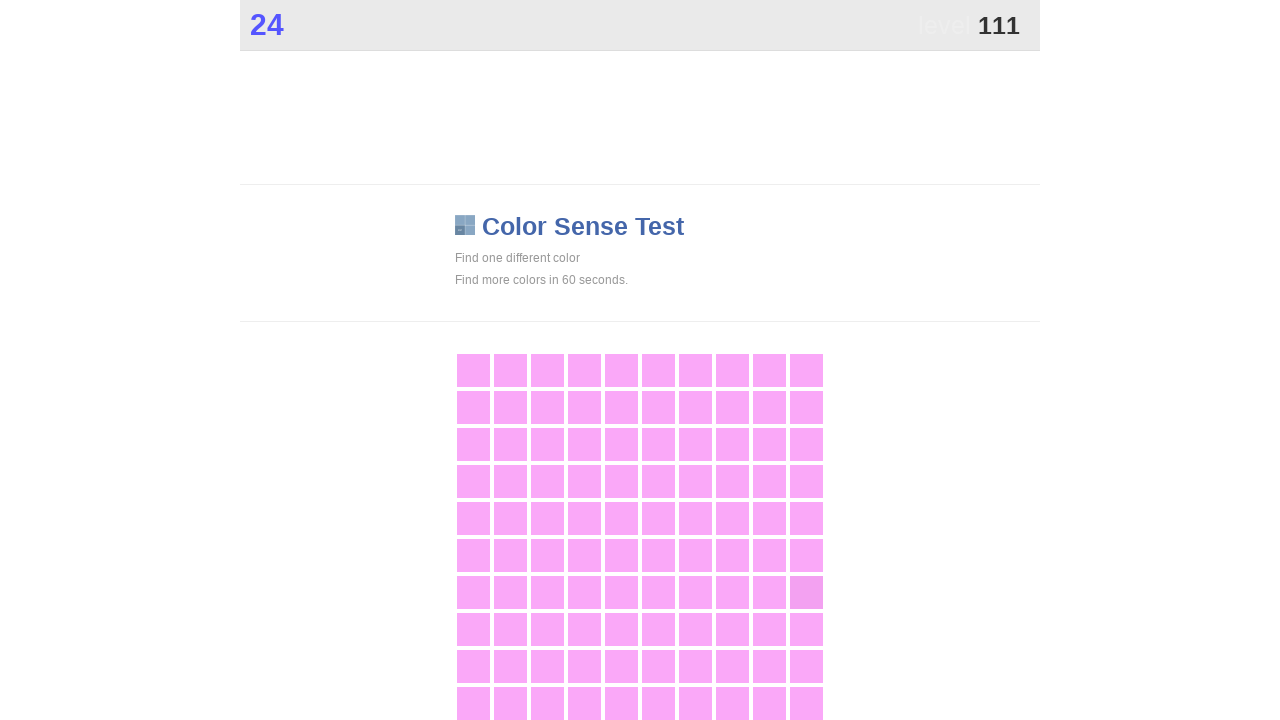

Clicked main game area (attempt 223) at (806, 592) on div.main
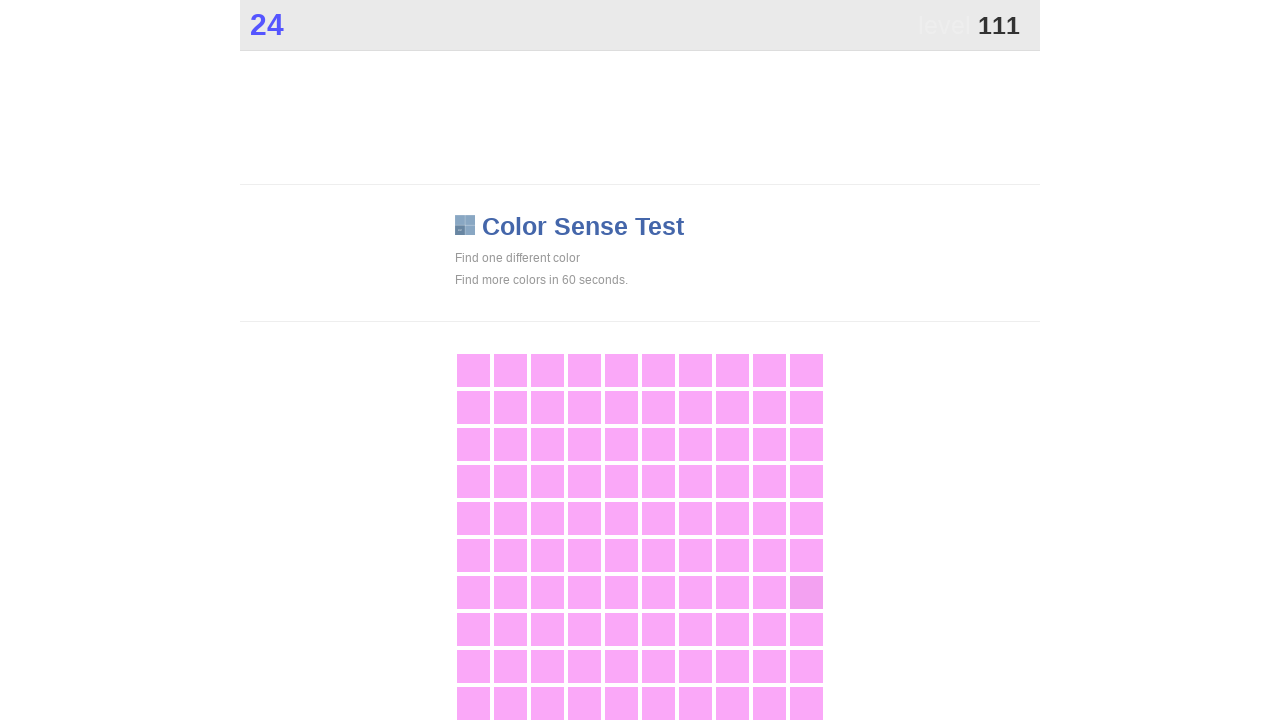

Clicked main game area (attempt 224) at (806, 592) on div.main
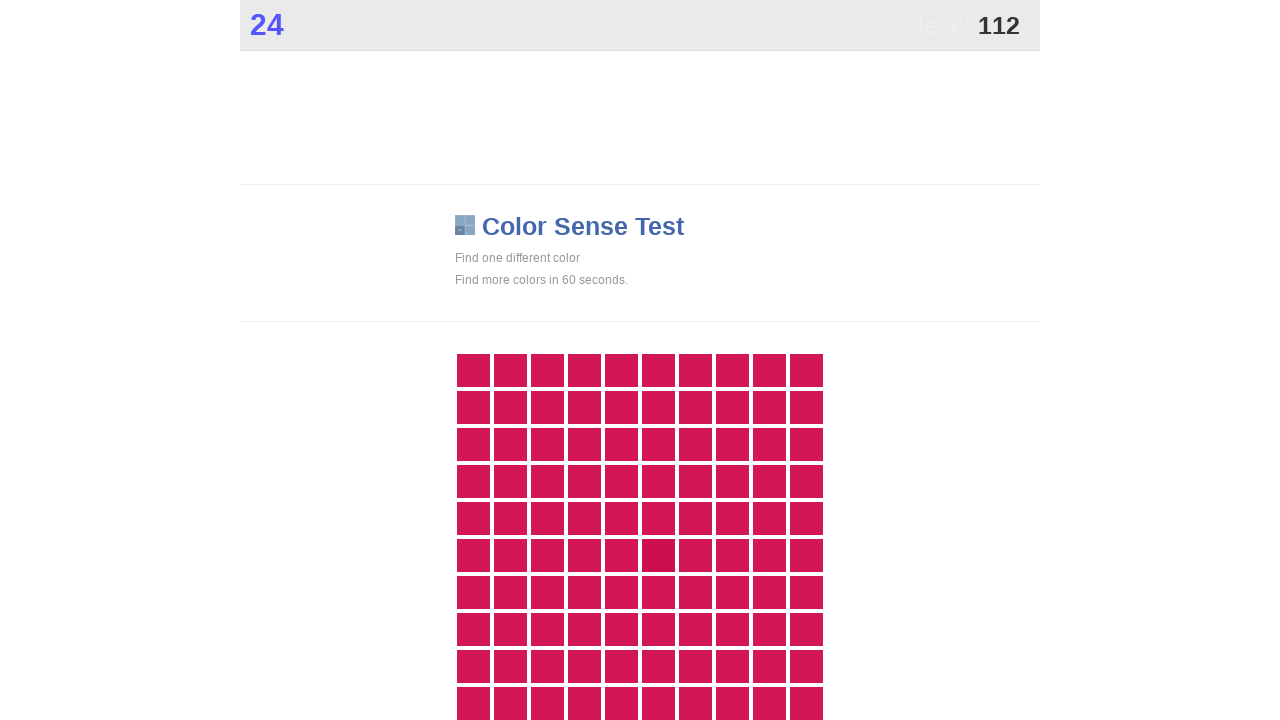

Clicked main game area (attempt 225) at (658, 555) on div.main
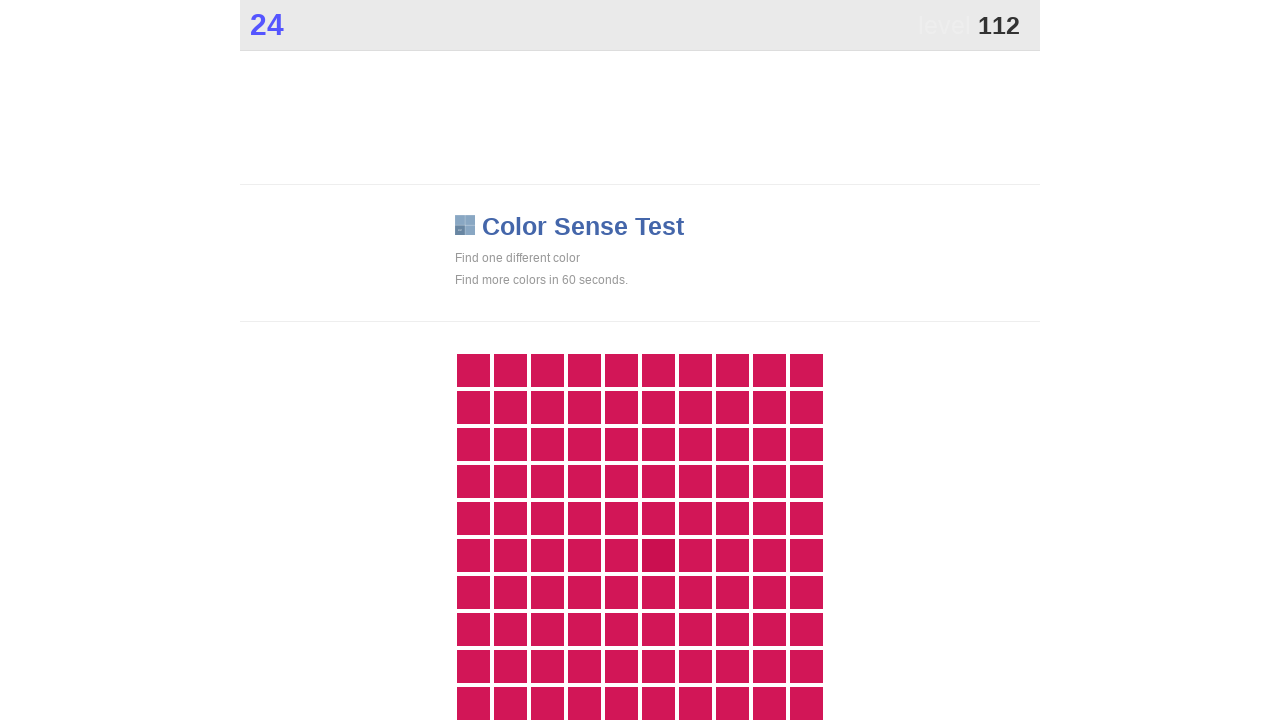

Clicked main game area (attempt 226) at (658, 555) on div.main
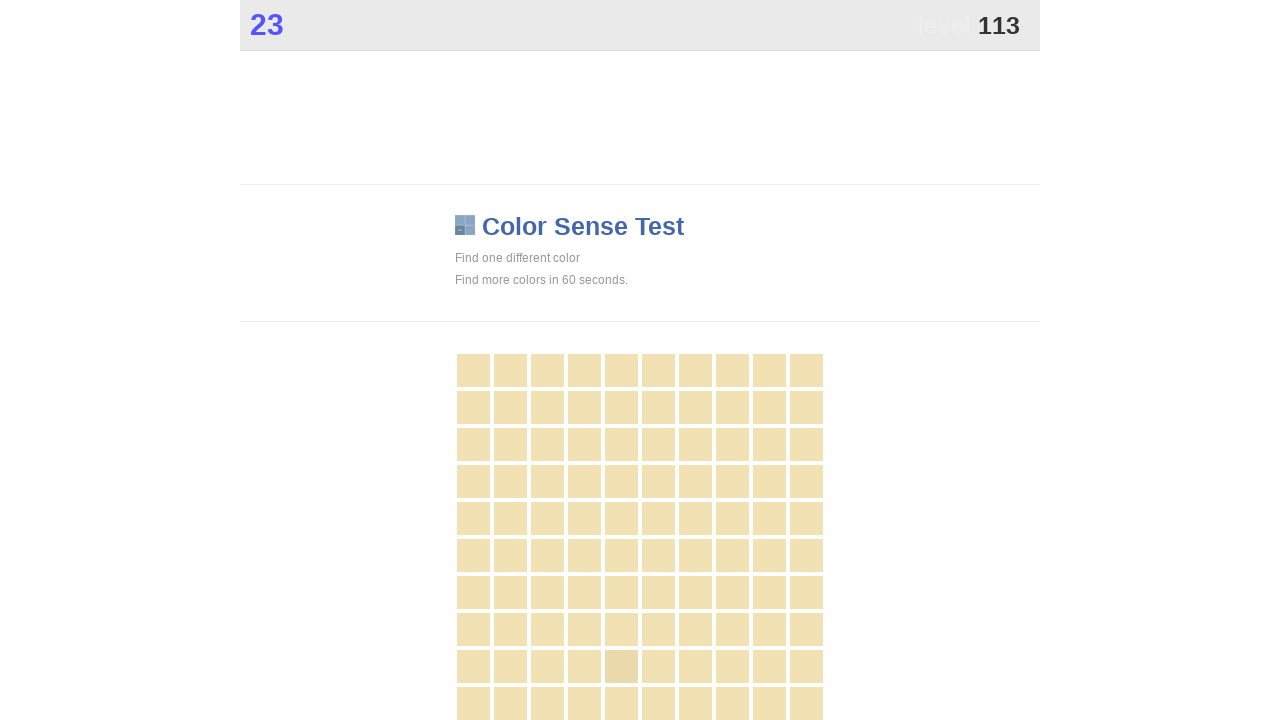

Clicked main game area (attempt 227) at (621, 666) on div.main
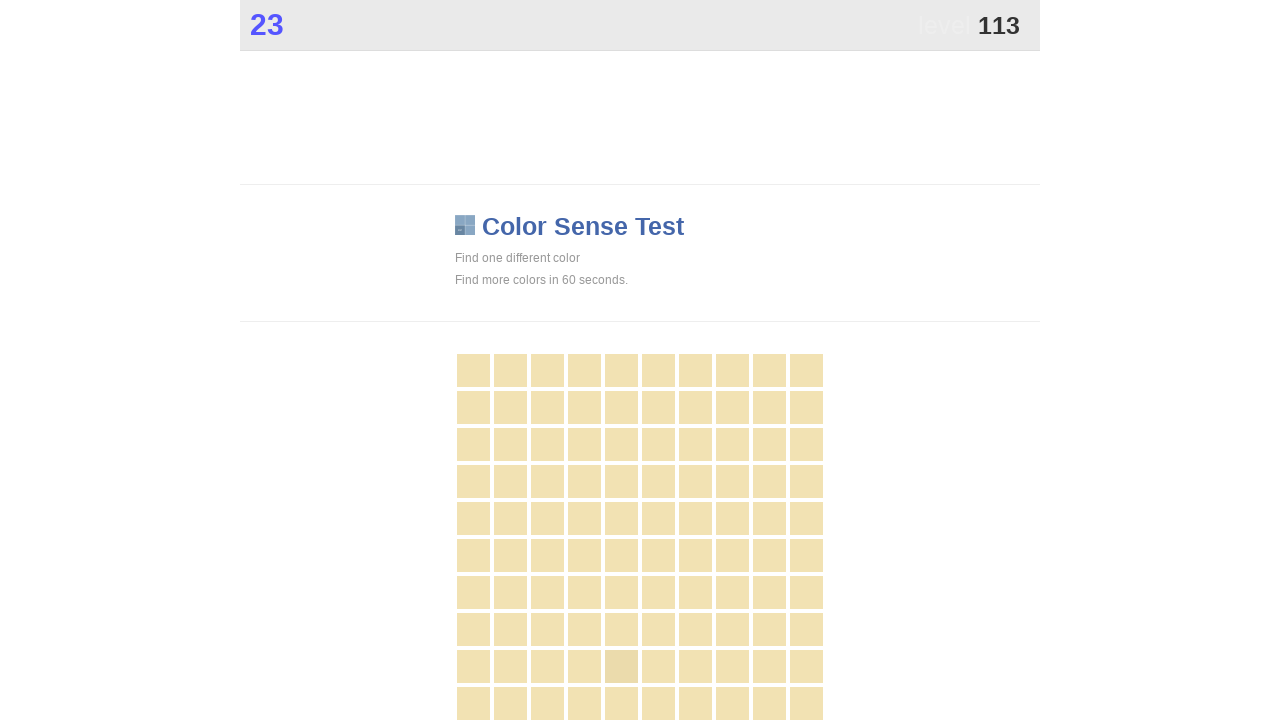

Clicked main game area (attempt 228) at (621, 666) on div.main
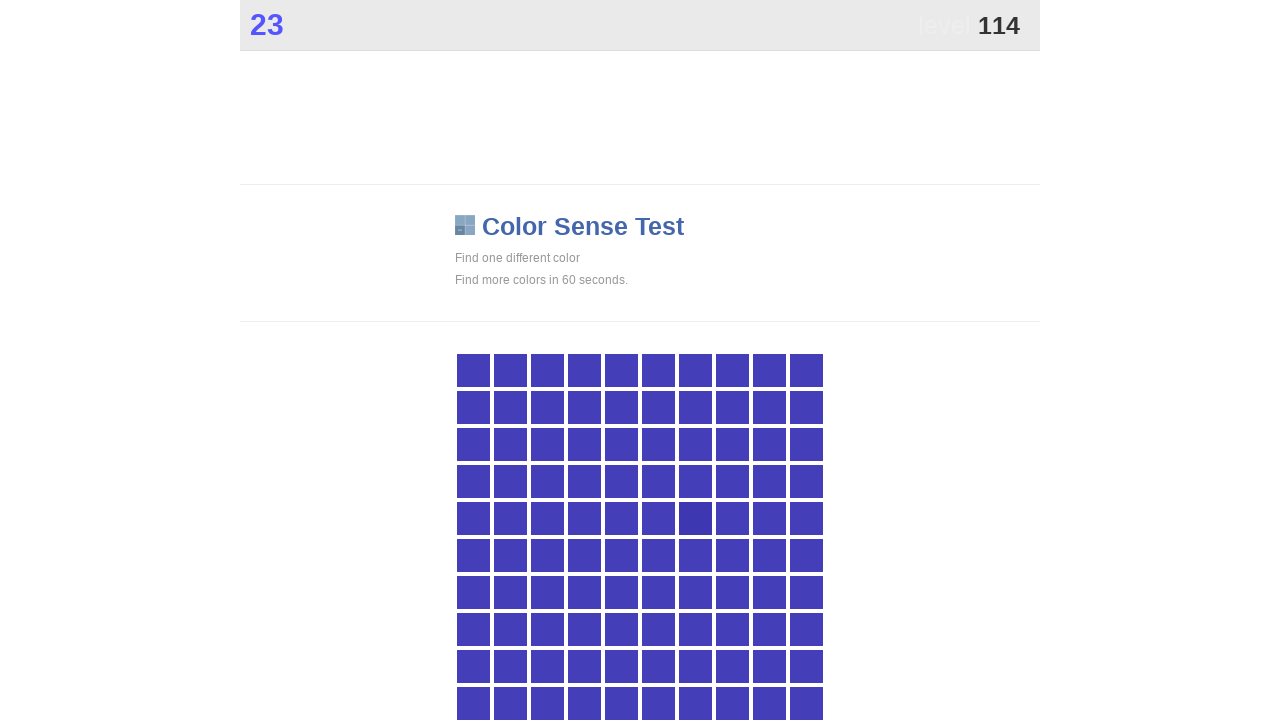

Clicked main game area (attempt 229) at (695, 518) on div.main
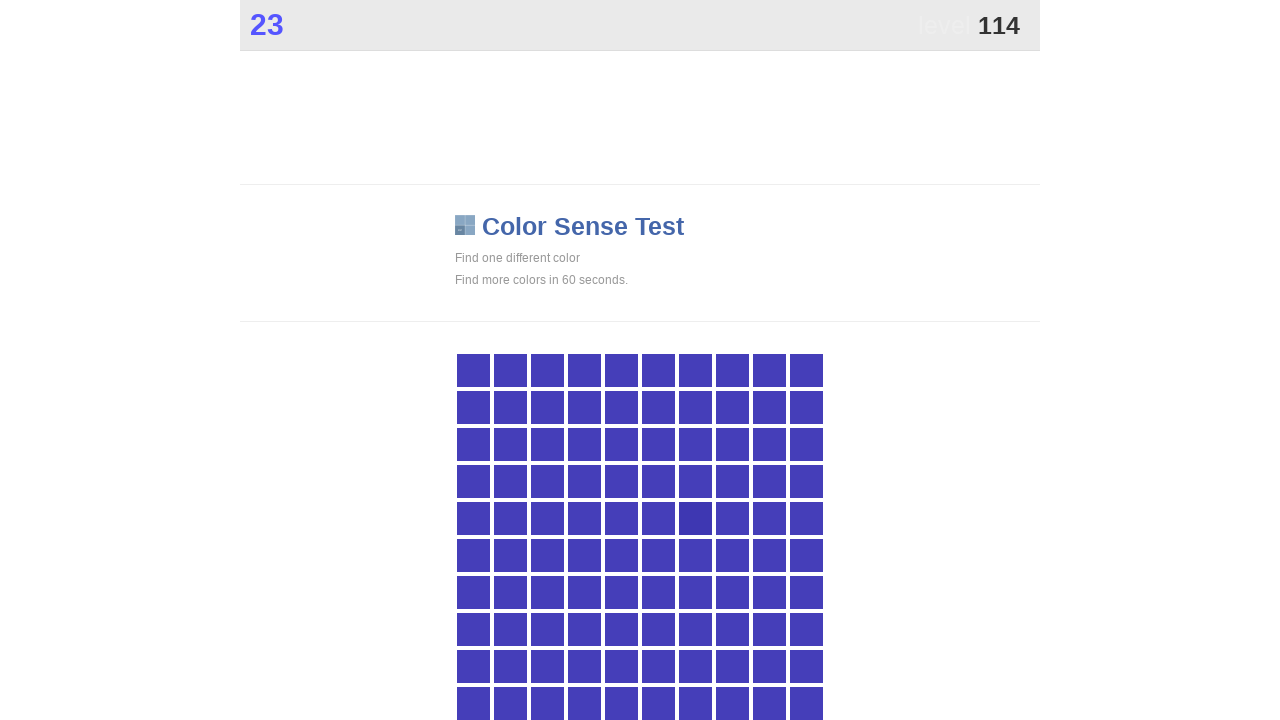

Clicked main game area (attempt 230) at (695, 518) on div.main
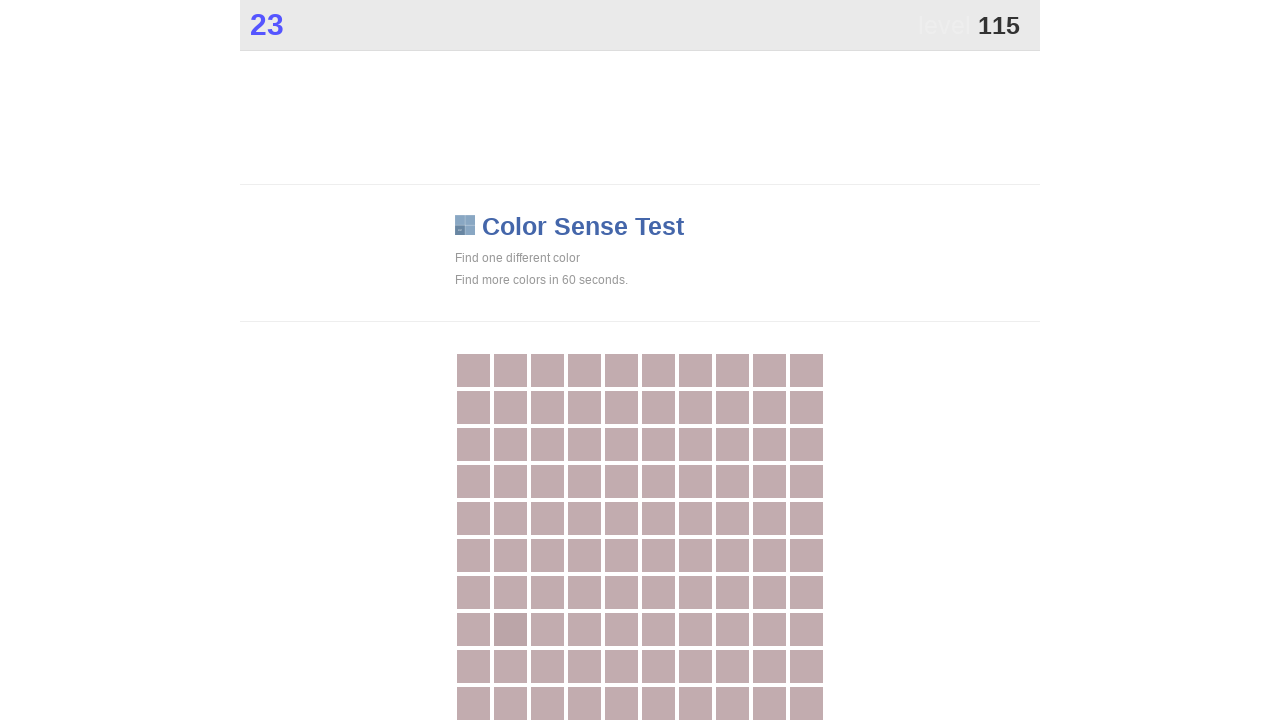

Clicked main game area (attempt 231) at (510, 629) on div.main
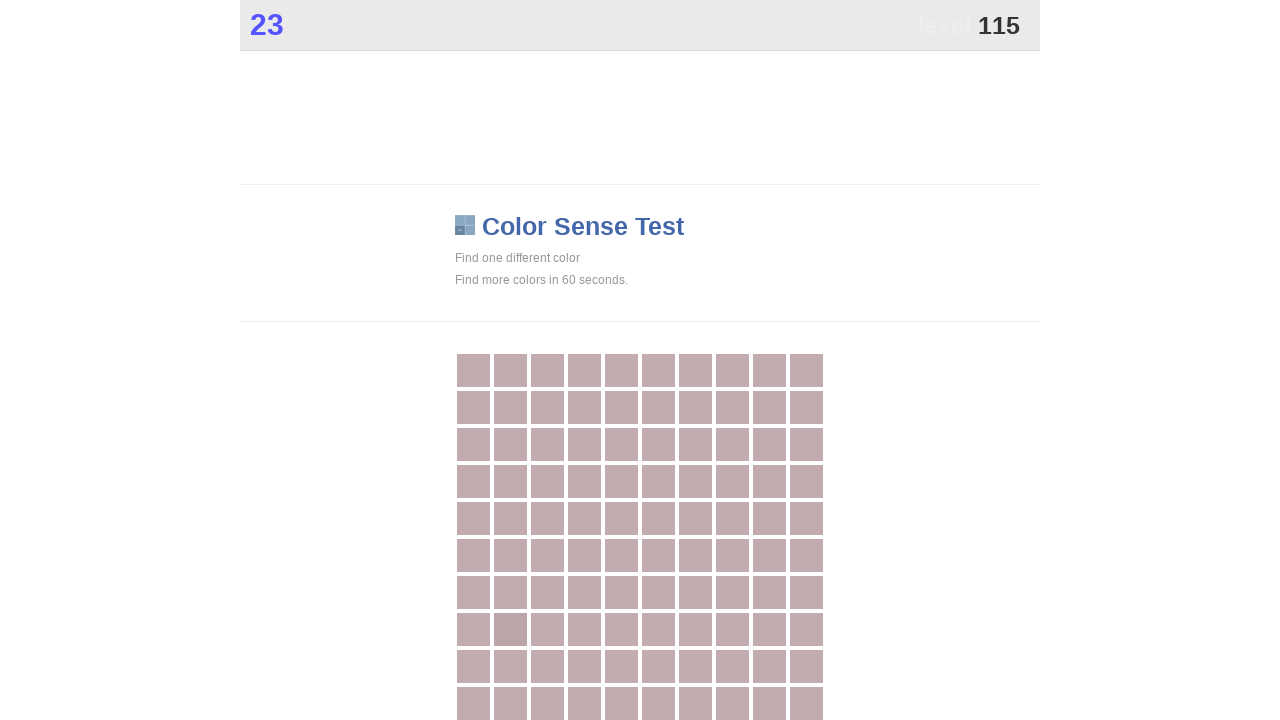

Clicked main game area (attempt 232) at (510, 629) on div.main
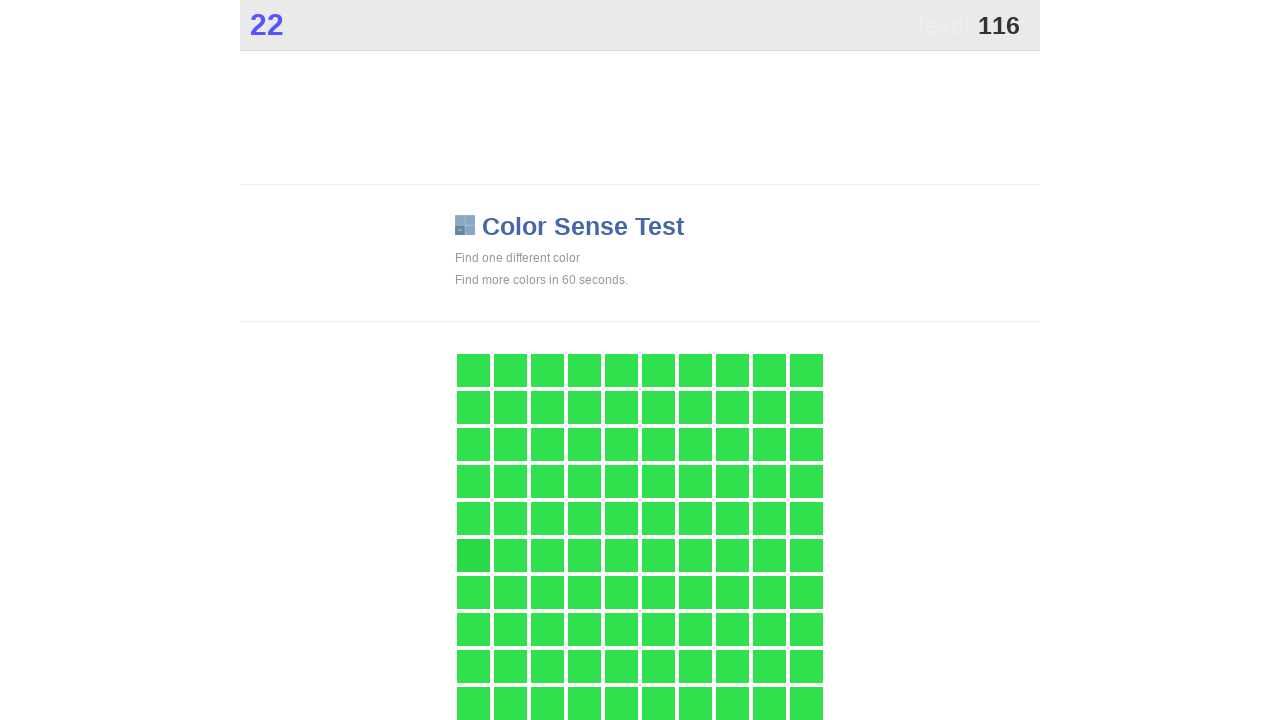

Clicked main game area (attempt 233) at (473, 555) on div.main
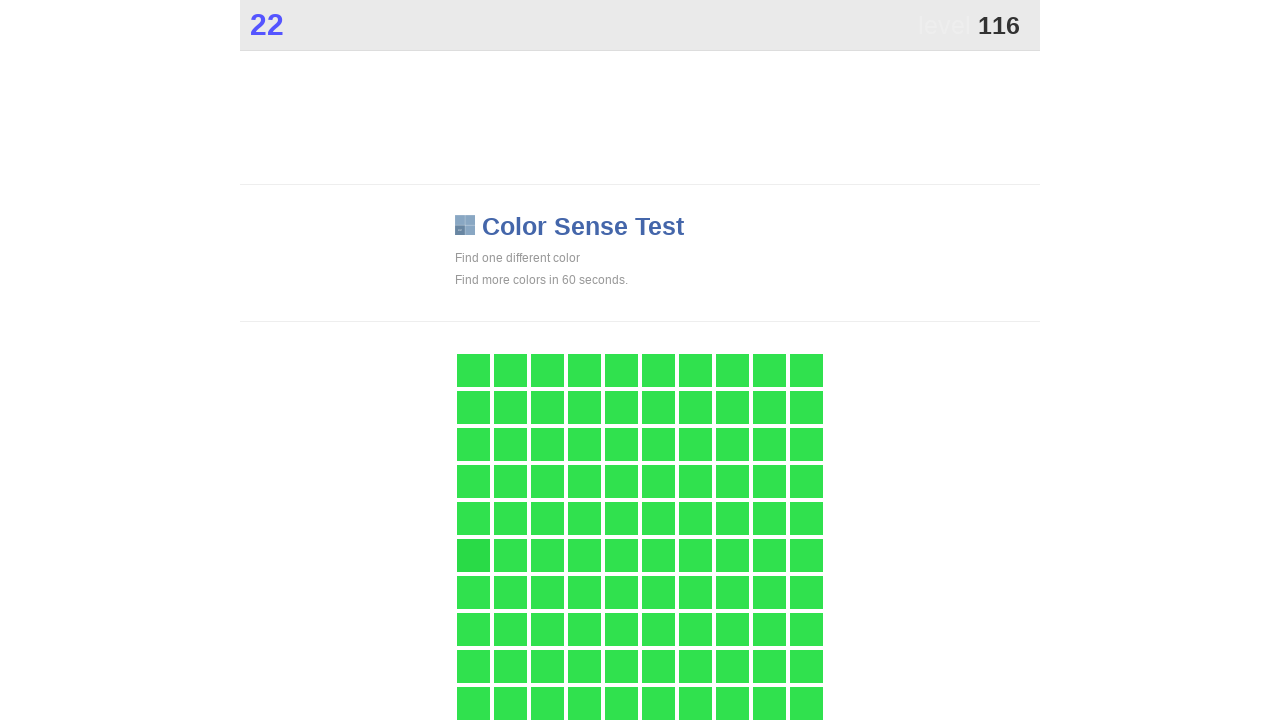

Clicked main game area (attempt 234) at (473, 555) on div.main
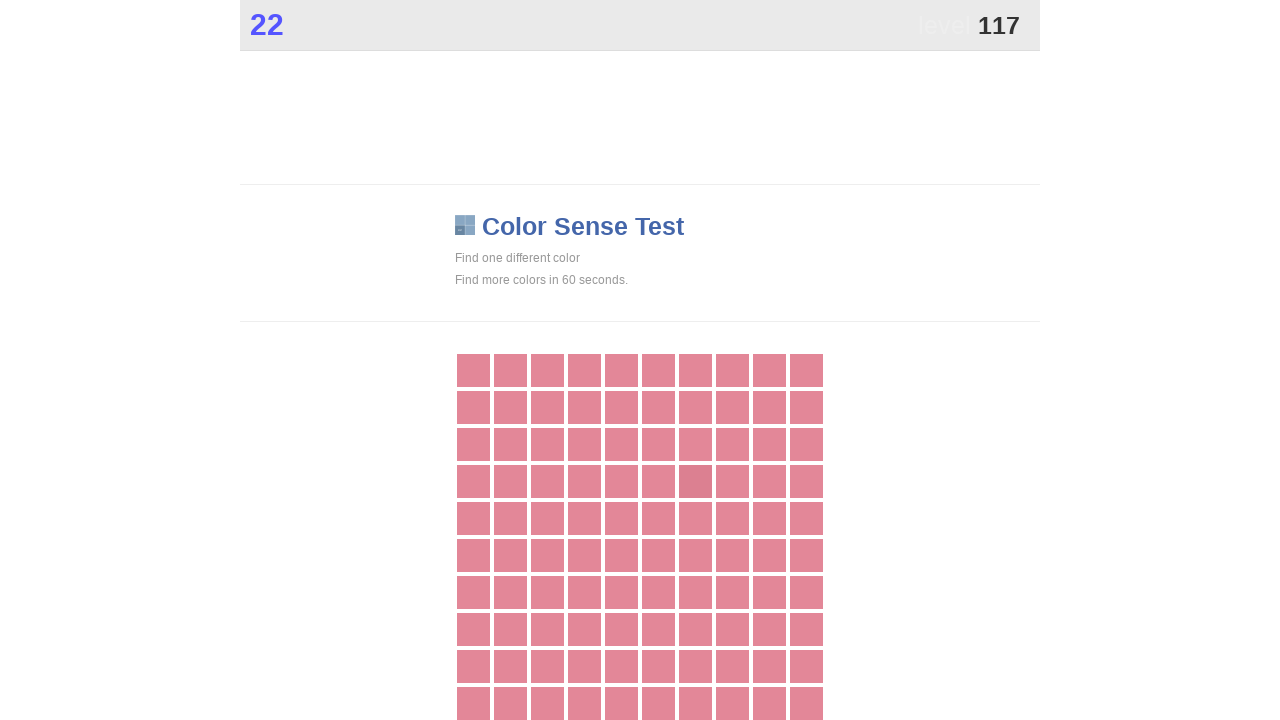

Clicked main game area (attempt 235) at (695, 481) on div.main
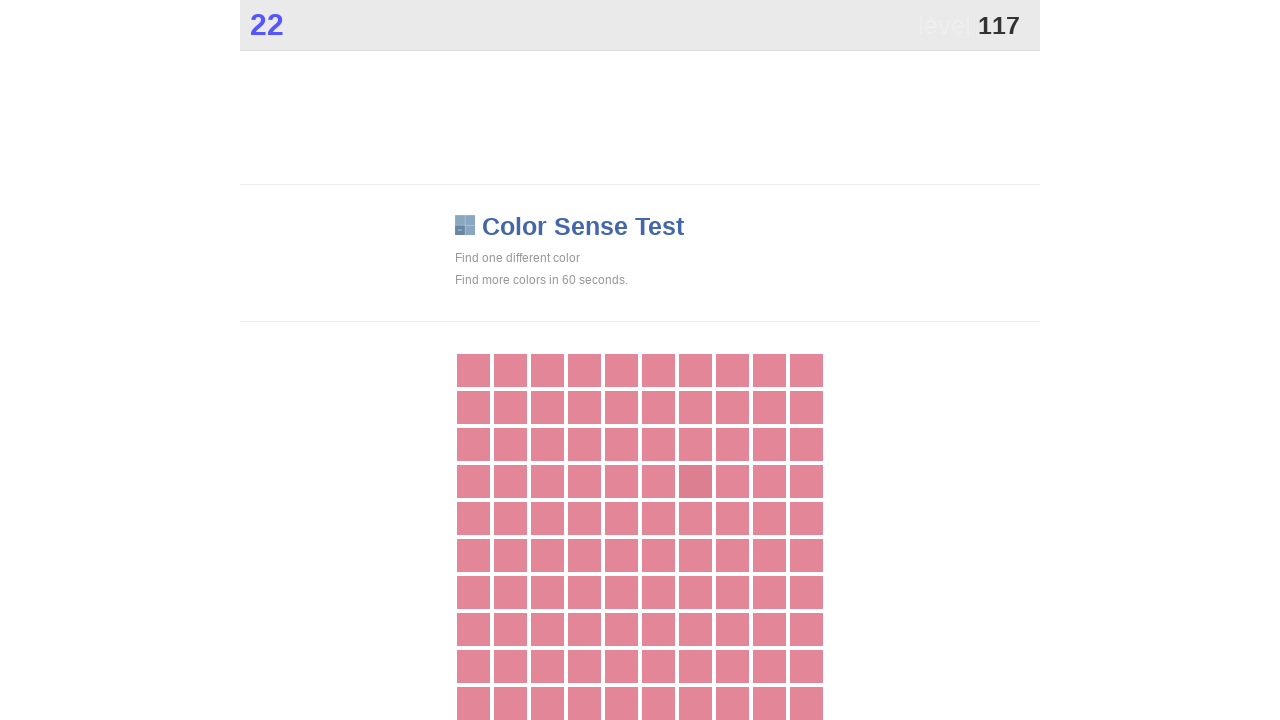

Clicked main game area (attempt 236) at (695, 481) on div.main
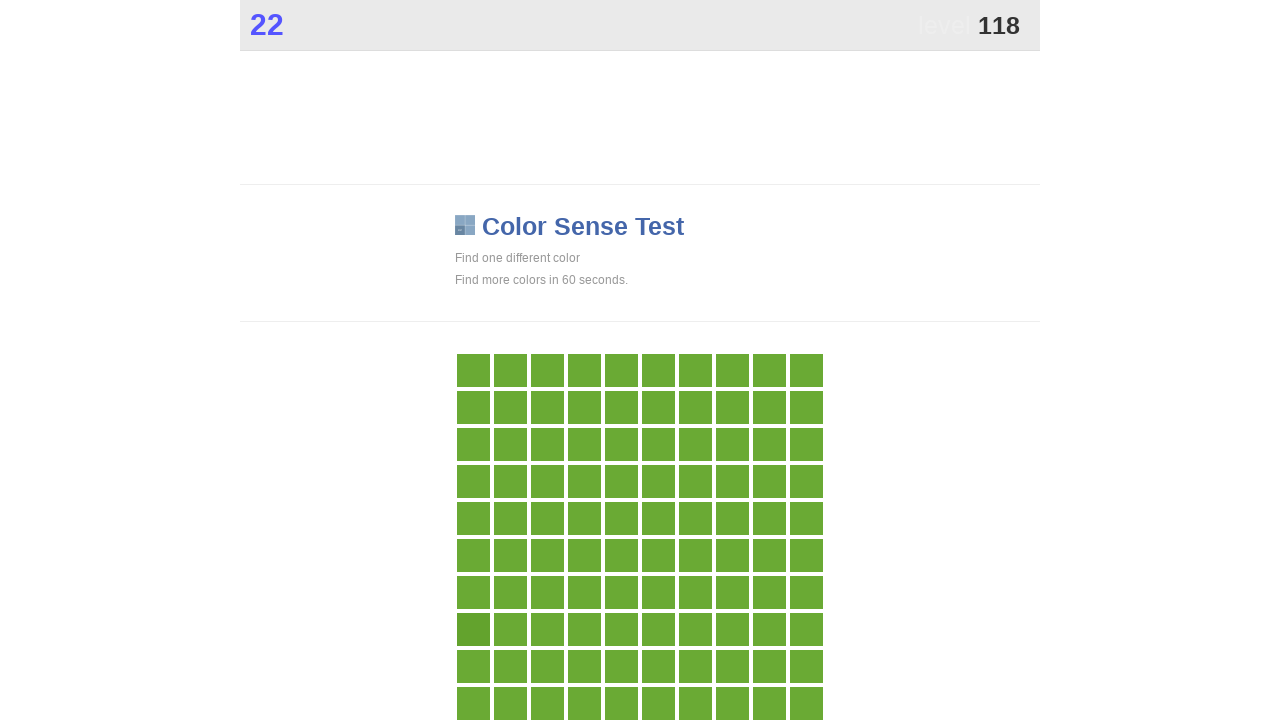

Clicked main game area (attempt 237) at (473, 629) on div.main
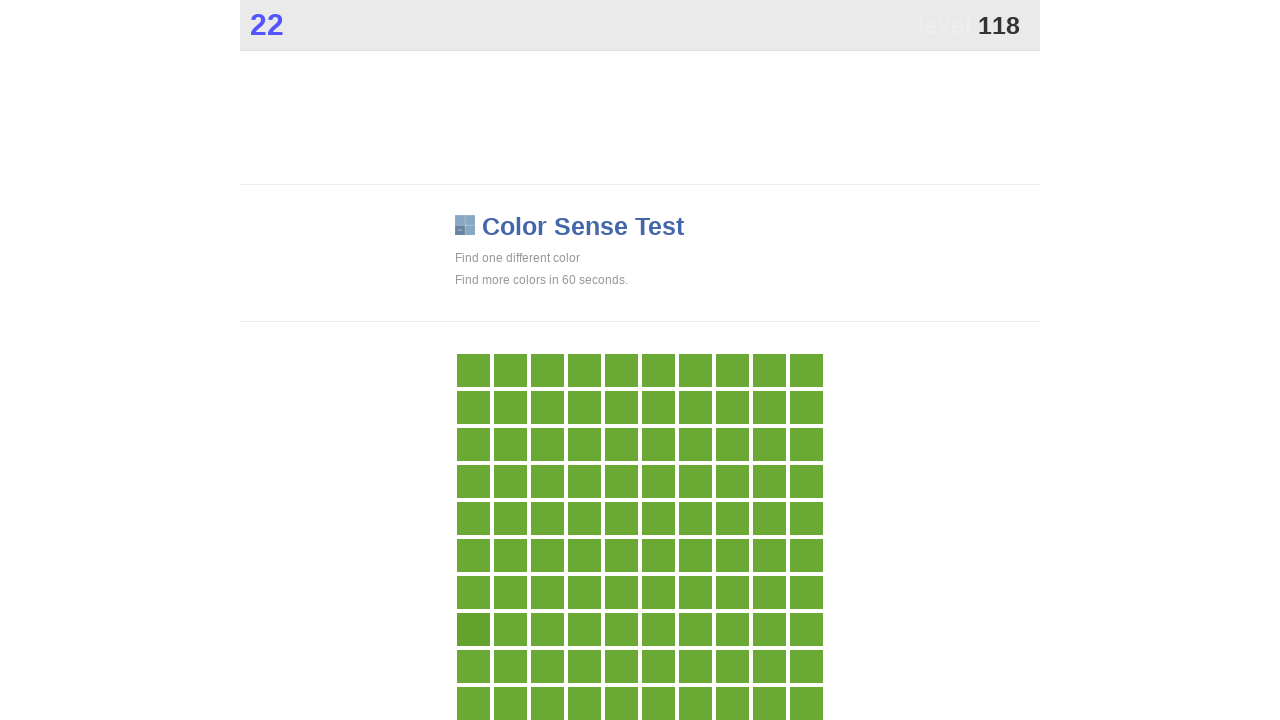

Clicked main game area (attempt 238) at (473, 629) on div.main
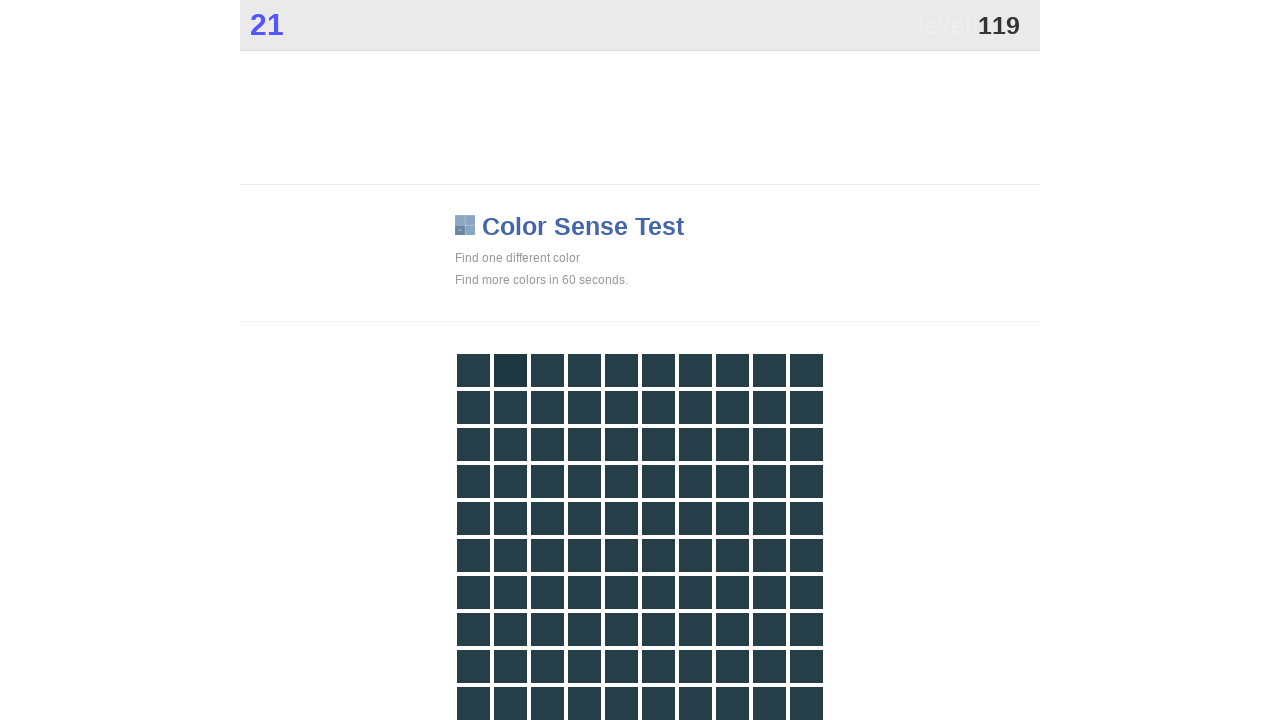

Clicked main game area (attempt 239) at (510, 370) on div.main
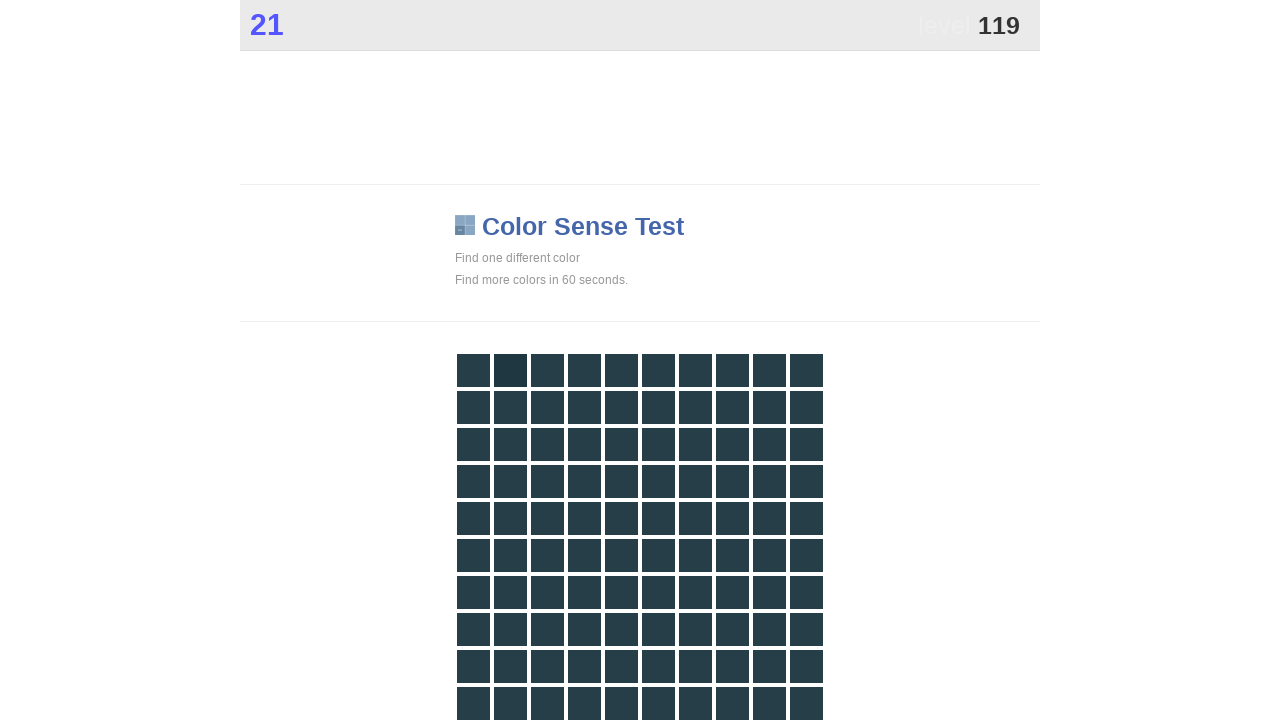

Clicked main game area (attempt 240) at (510, 370) on div.main
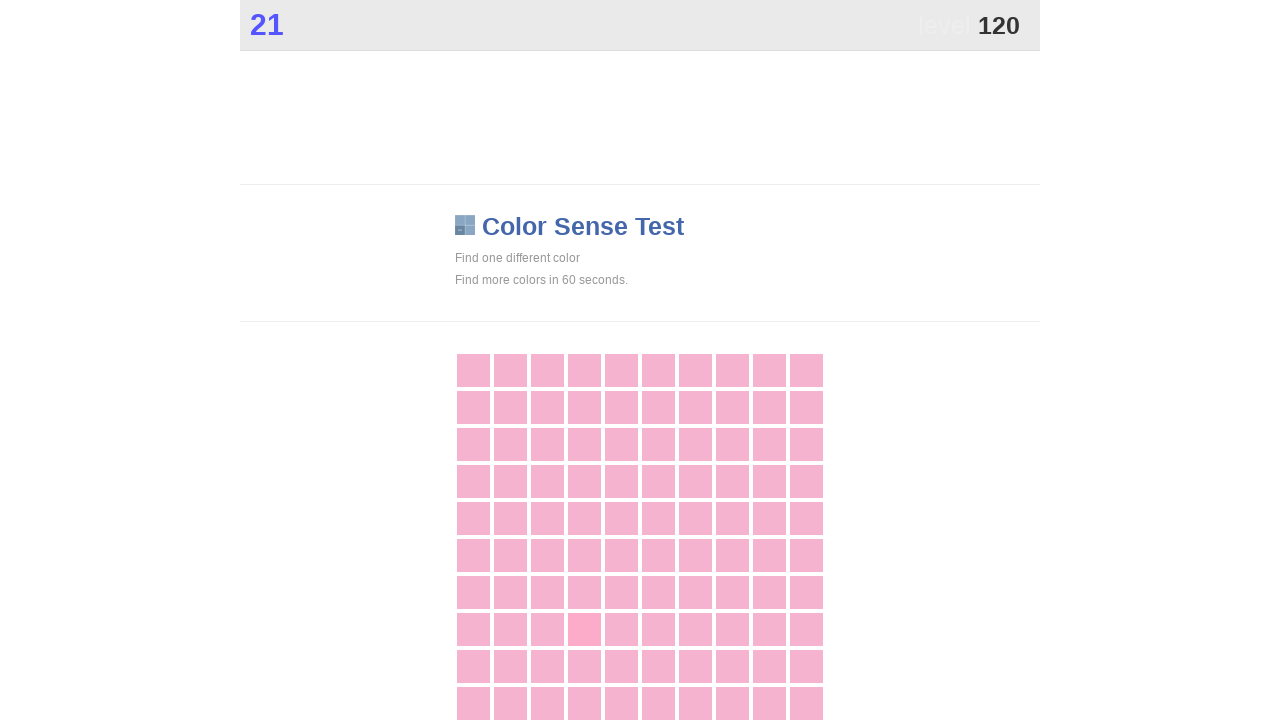

Clicked main game area (attempt 241) at (584, 629) on div.main
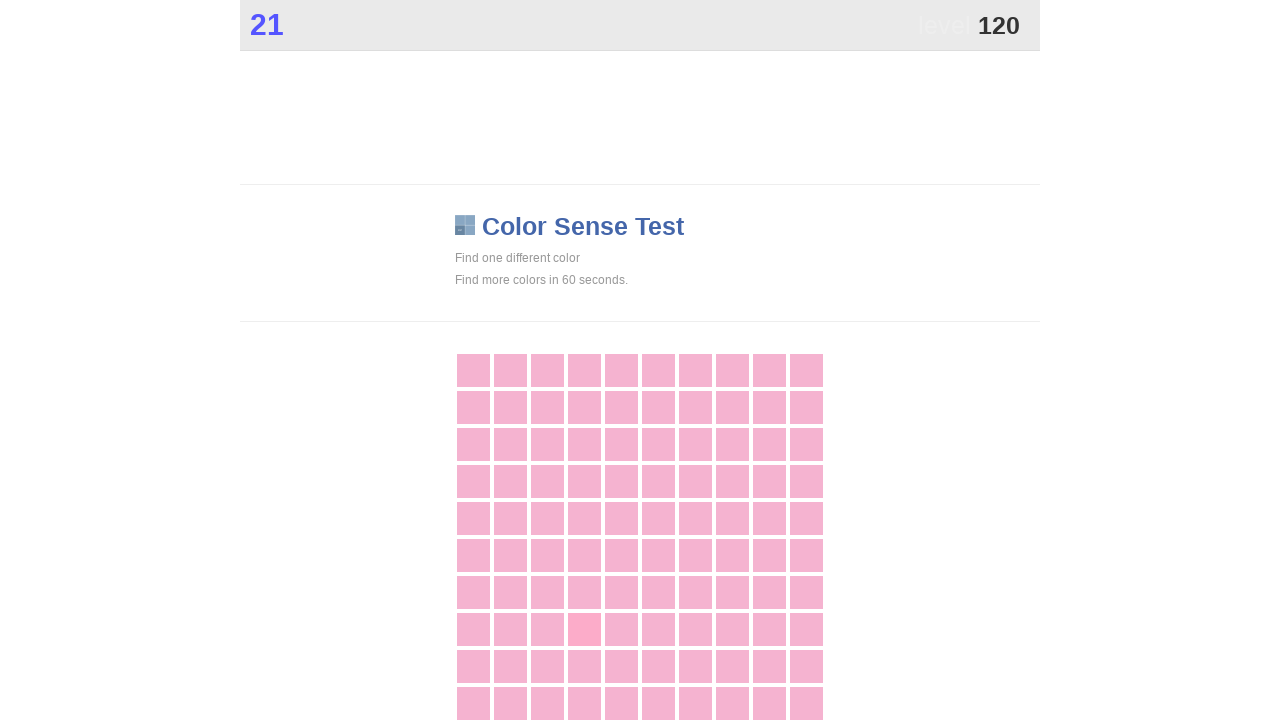

Clicked main game area (attempt 242) at (584, 629) on div.main
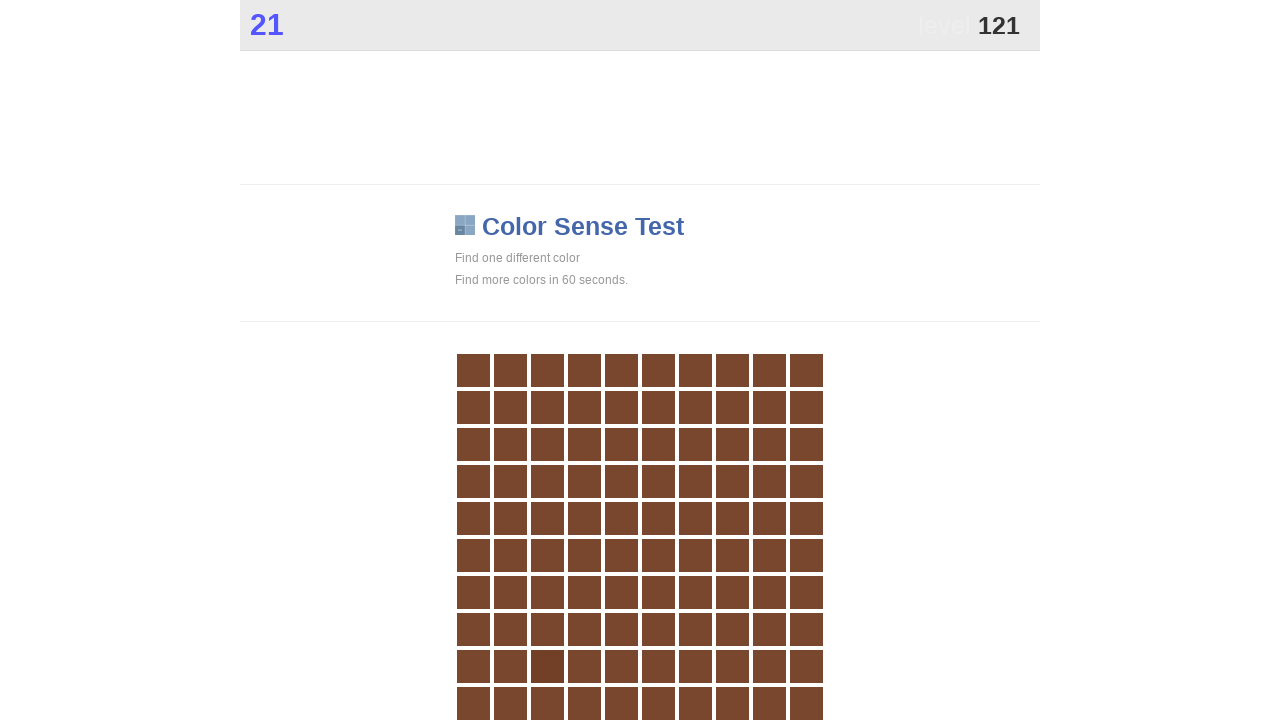

Clicked main game area (attempt 243) at (547, 666) on div.main
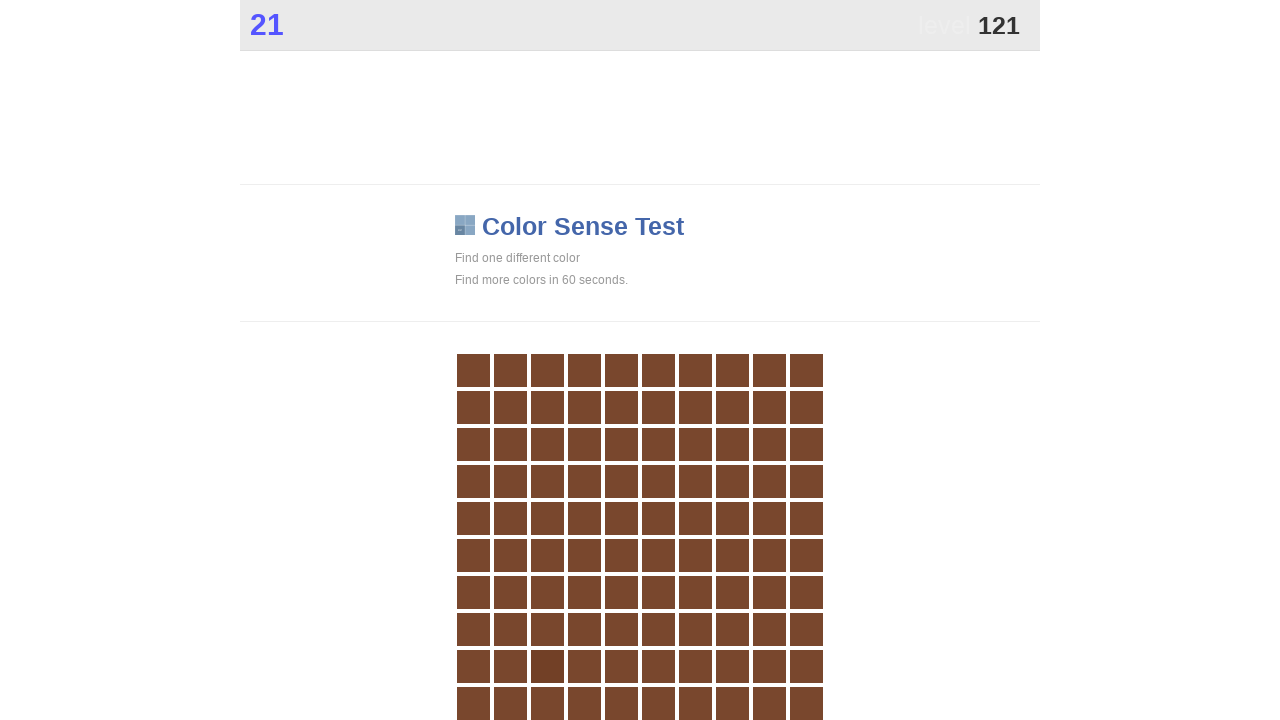

Clicked main game area (attempt 244) at (547, 666) on div.main
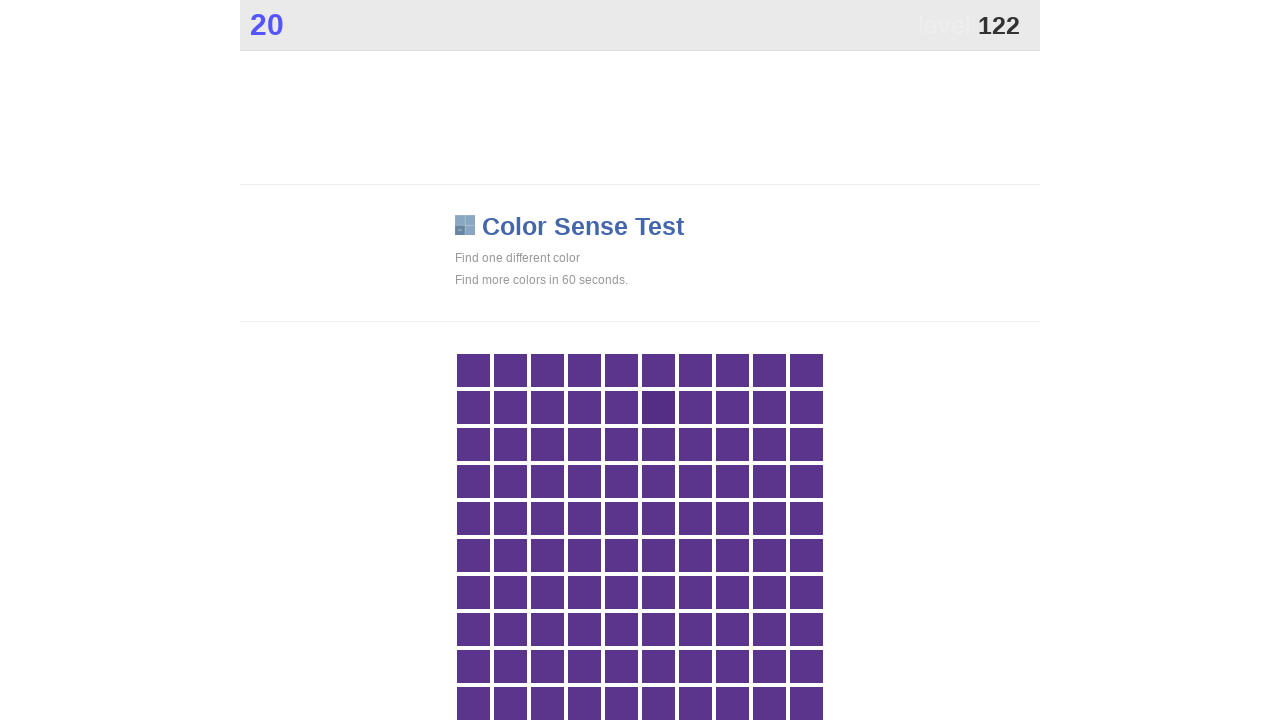

Clicked main game area (attempt 245) at (658, 407) on div.main
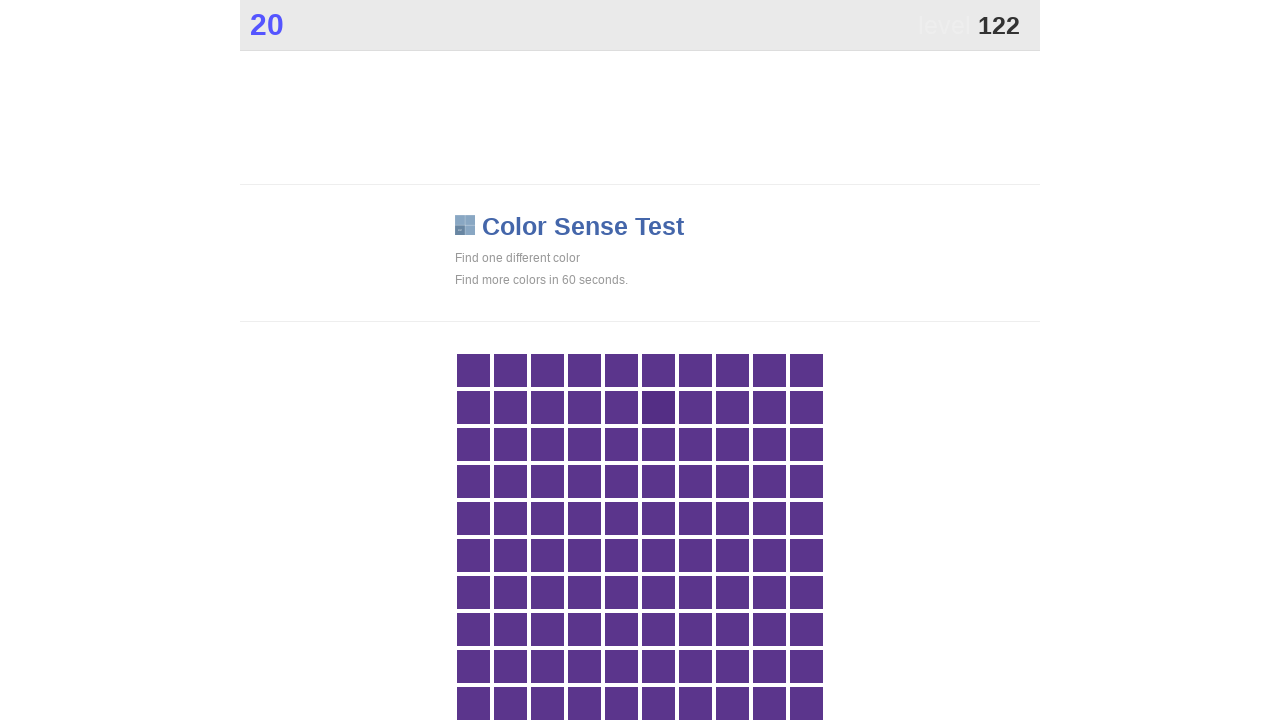

Clicked main game area (attempt 246) at (658, 407) on div.main
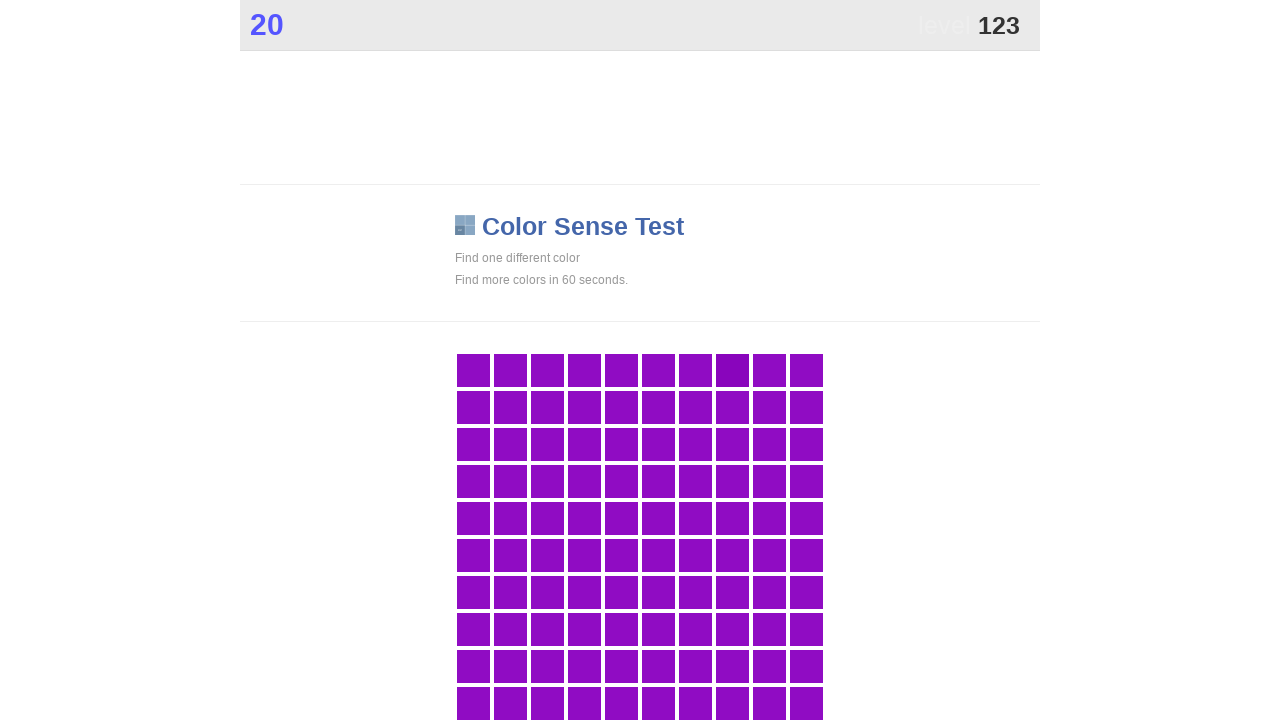

Clicked main game area (attempt 247) at (732, 370) on div.main
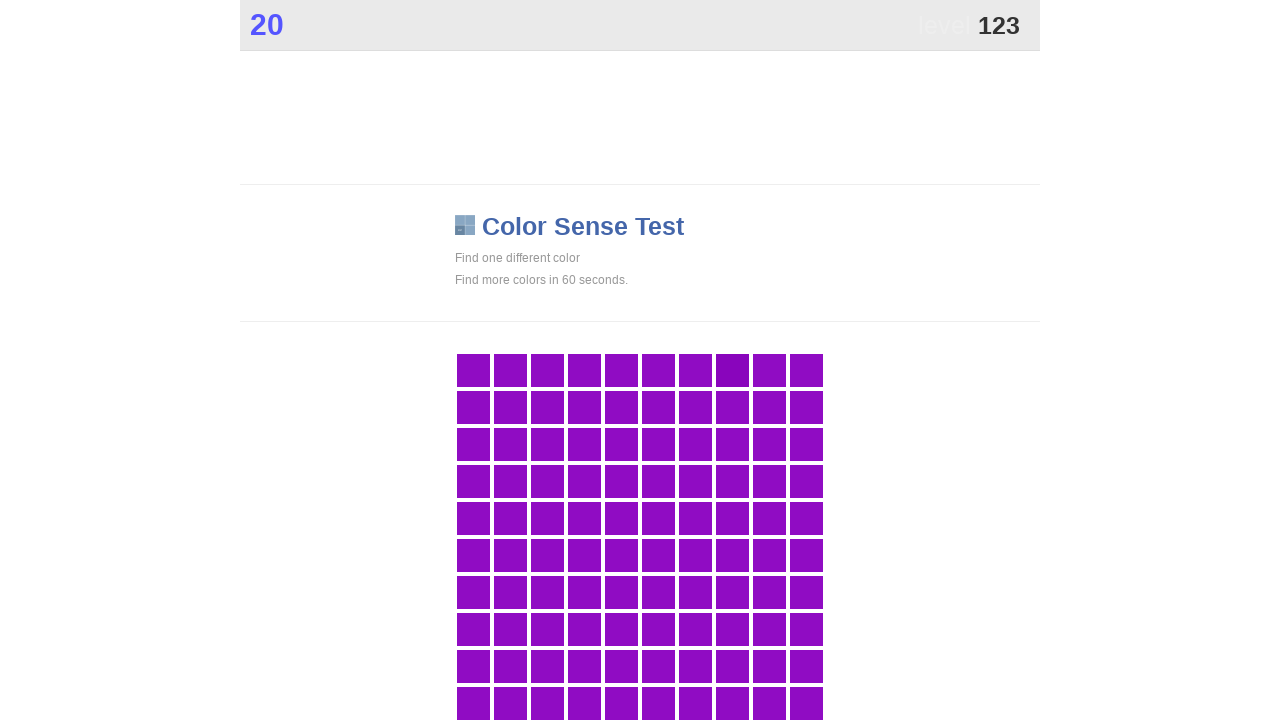

Clicked main game area (attempt 248) at (732, 370) on div.main
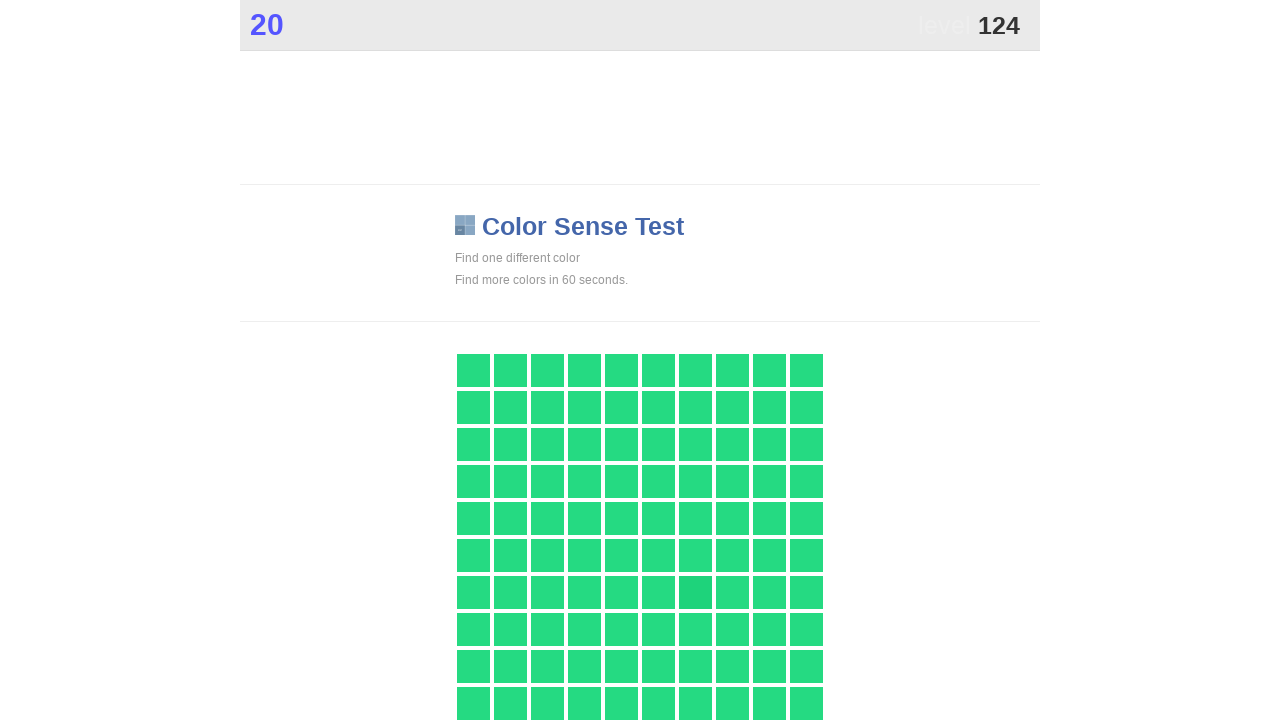

Clicked main game area (attempt 249) at (695, 592) on div.main
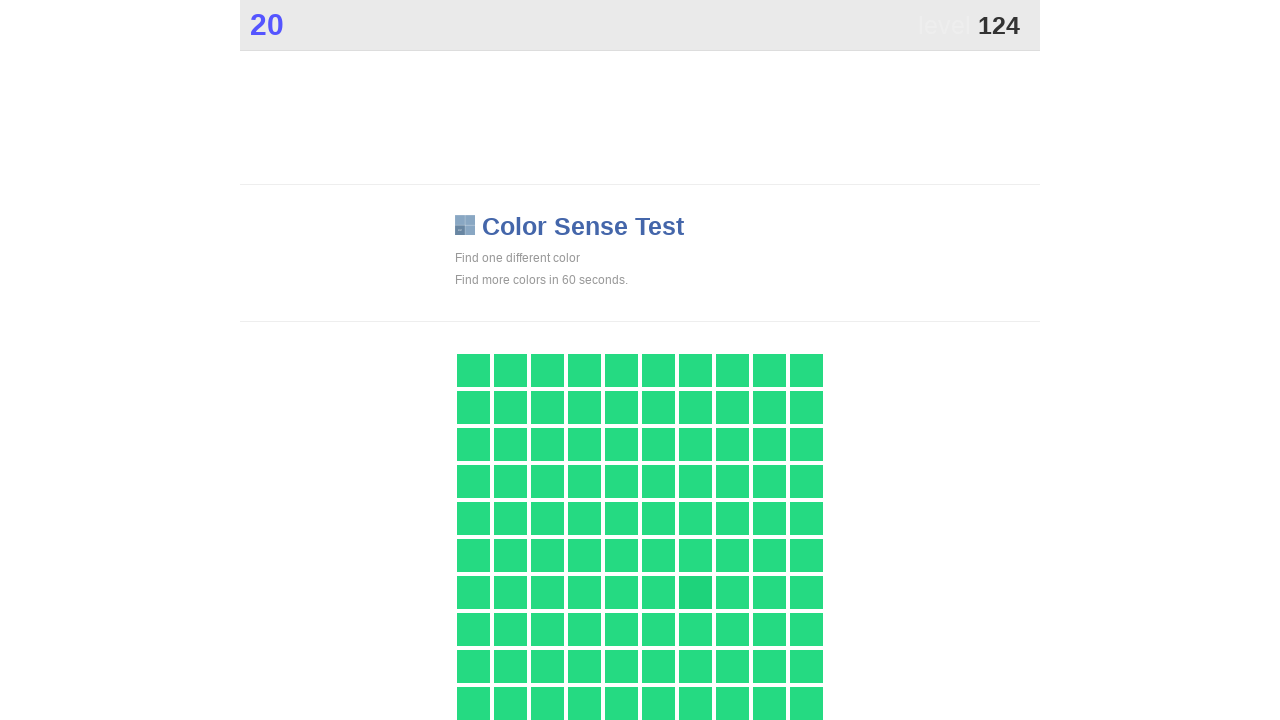

Clicked main game area (attempt 250) at (695, 592) on div.main
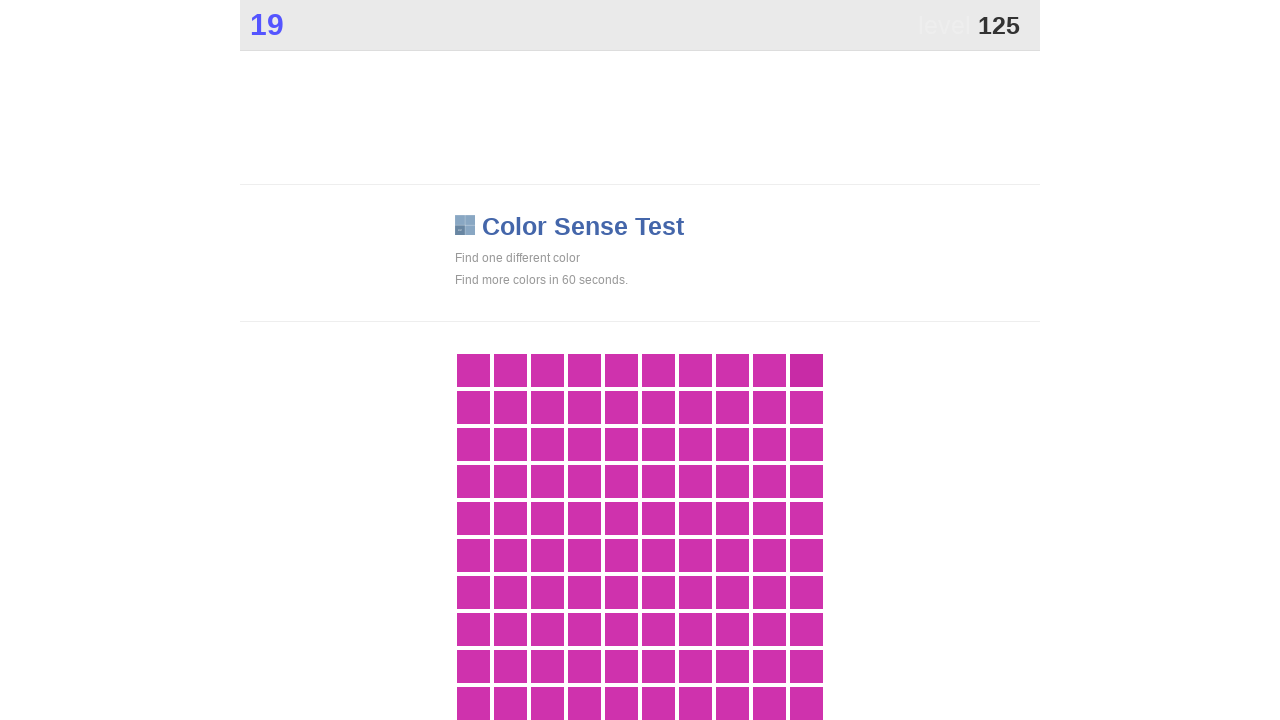

Clicked main game area (attempt 251) at (806, 370) on div.main
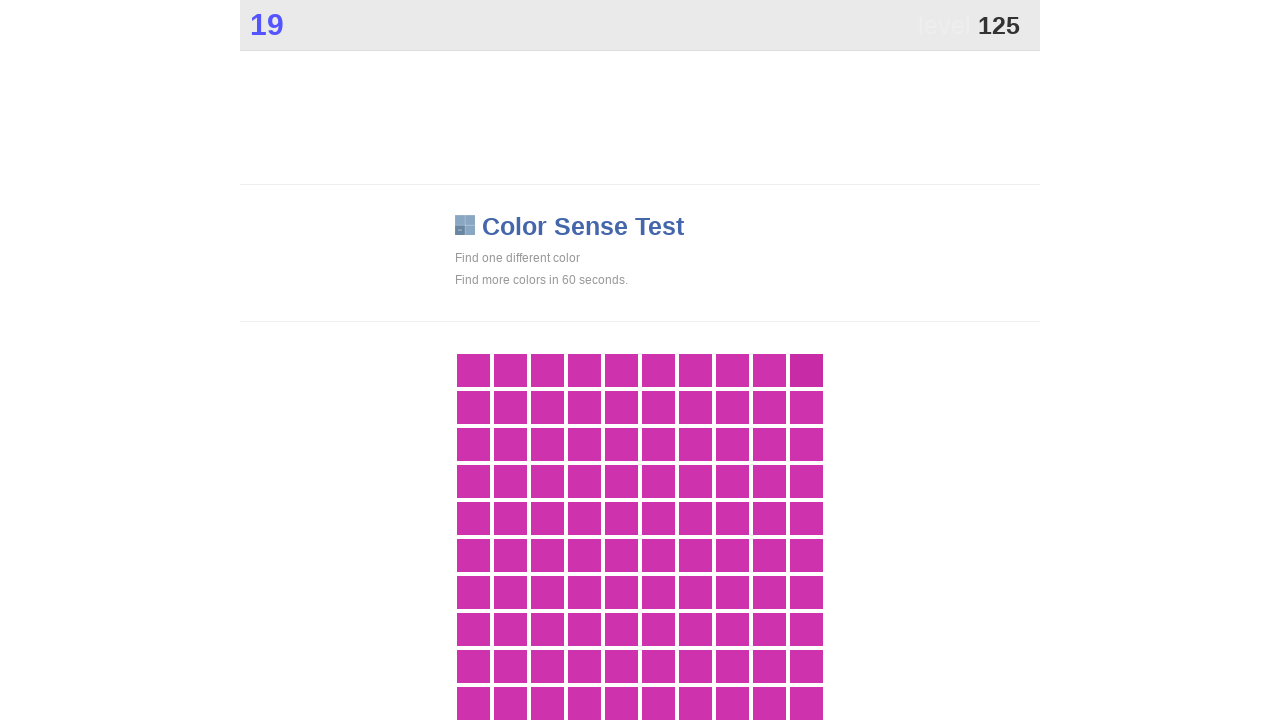

Clicked main game area (attempt 252) at (806, 370) on div.main
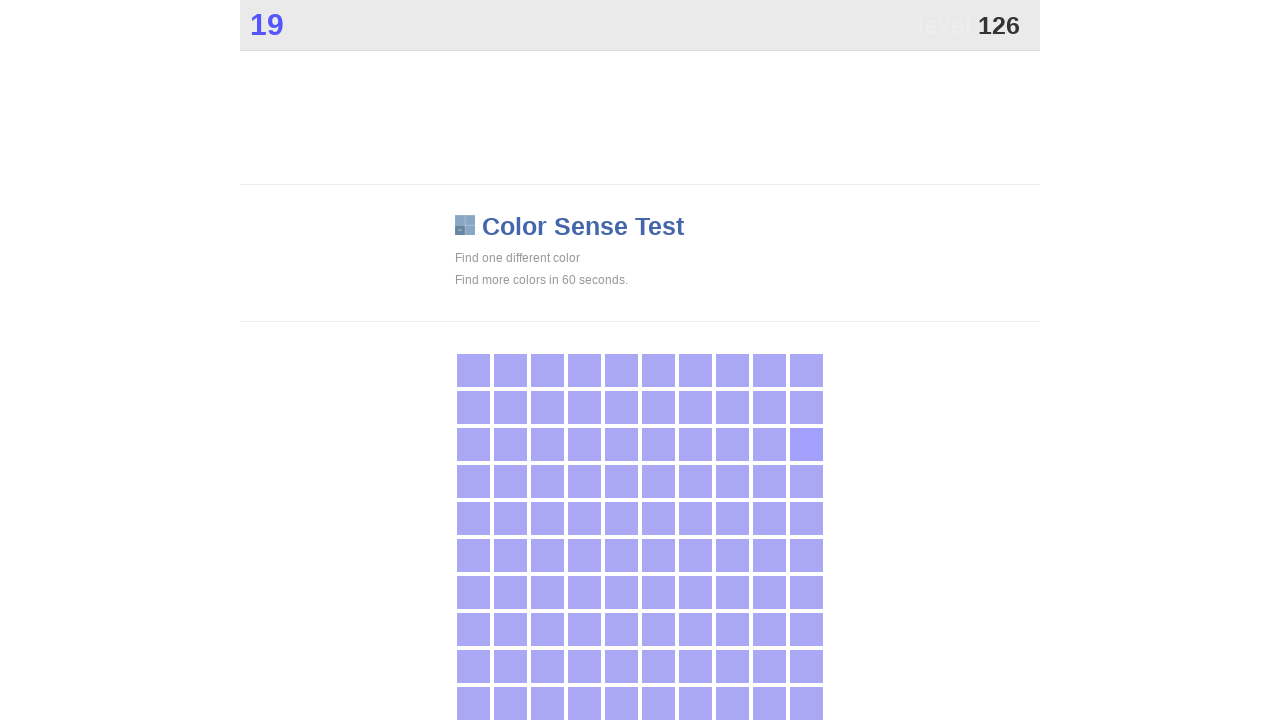

Clicked main game area (attempt 253) at (806, 444) on div.main
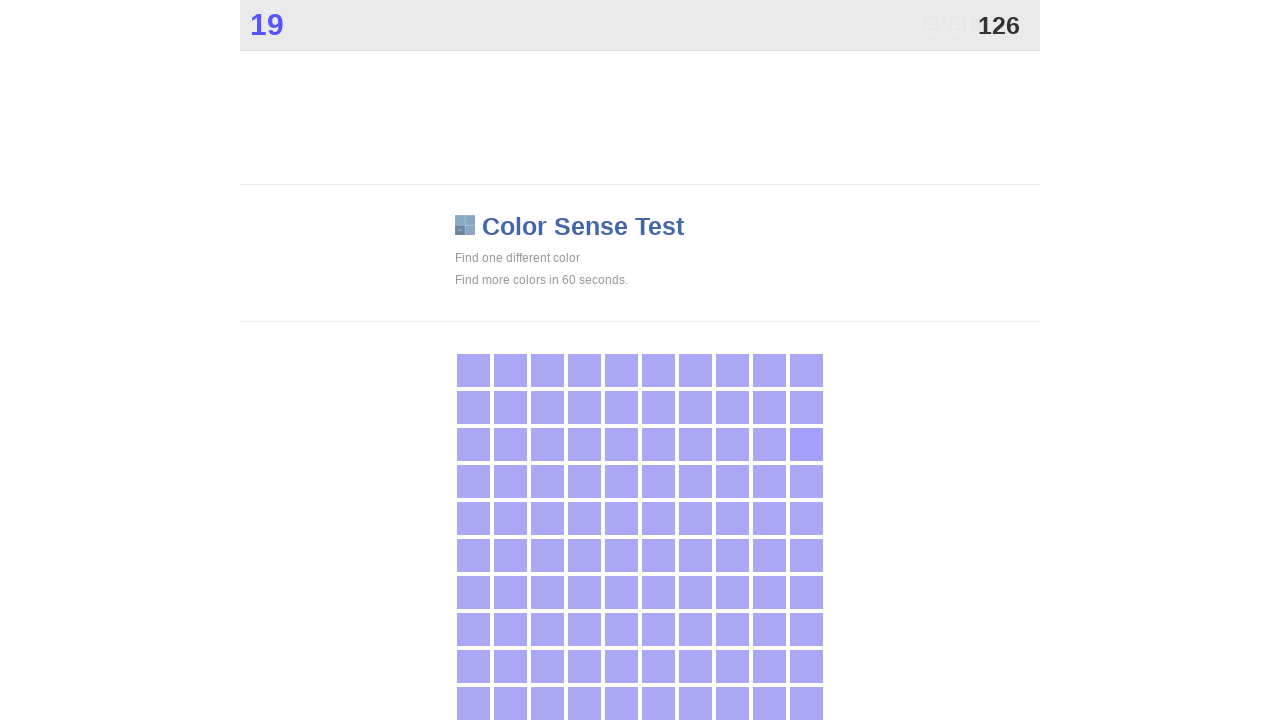

Clicked main game area (attempt 254) at (806, 444) on div.main
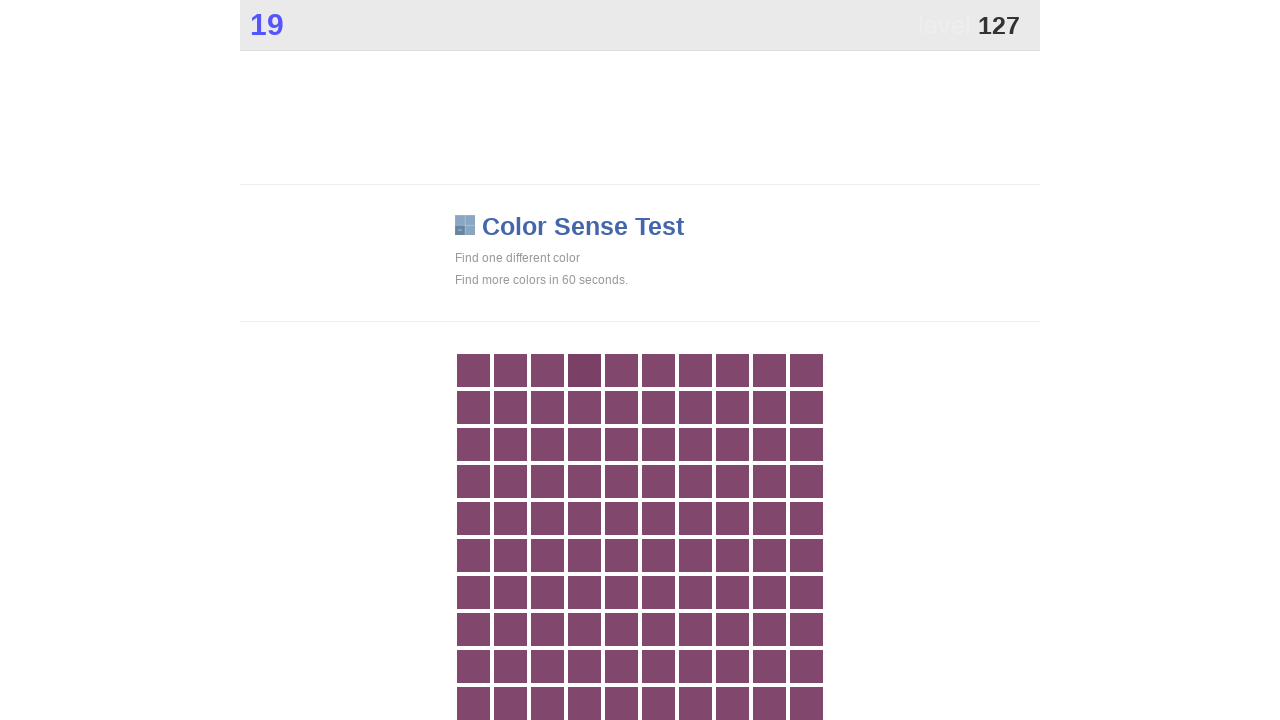

Clicked main game area (attempt 255) at (584, 370) on div.main
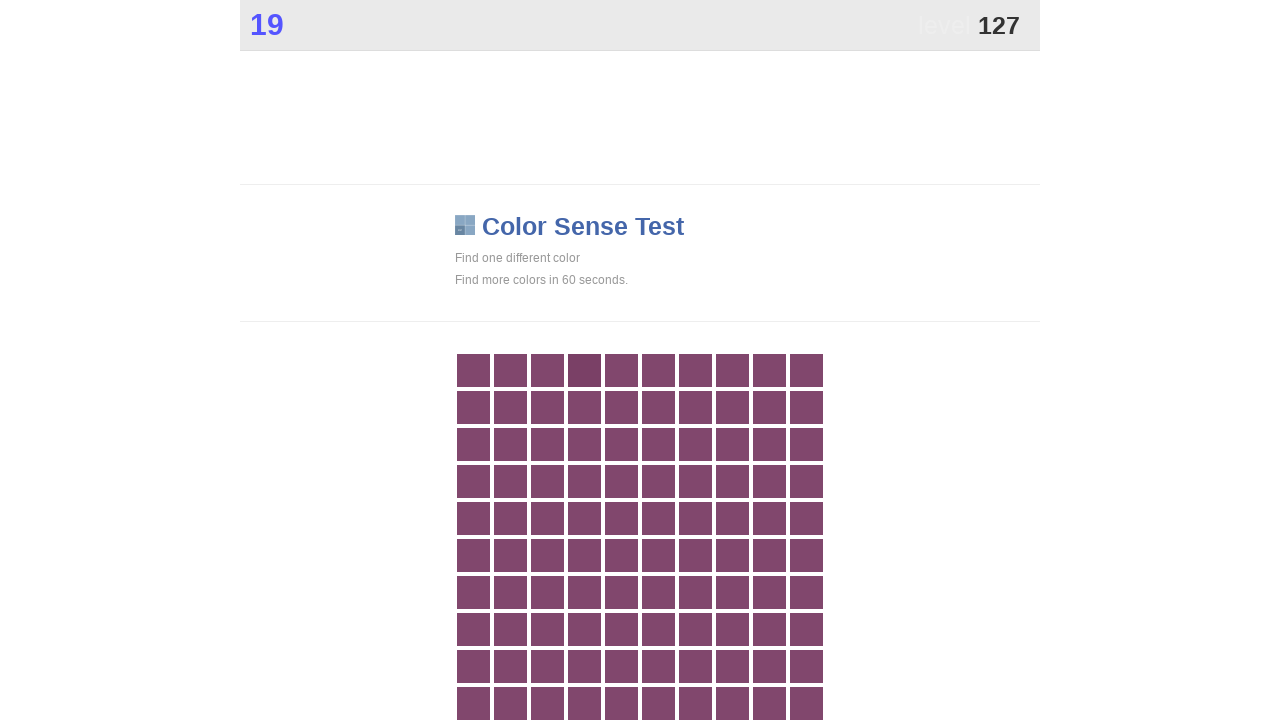

Clicked main game area (attempt 256) at (584, 370) on div.main
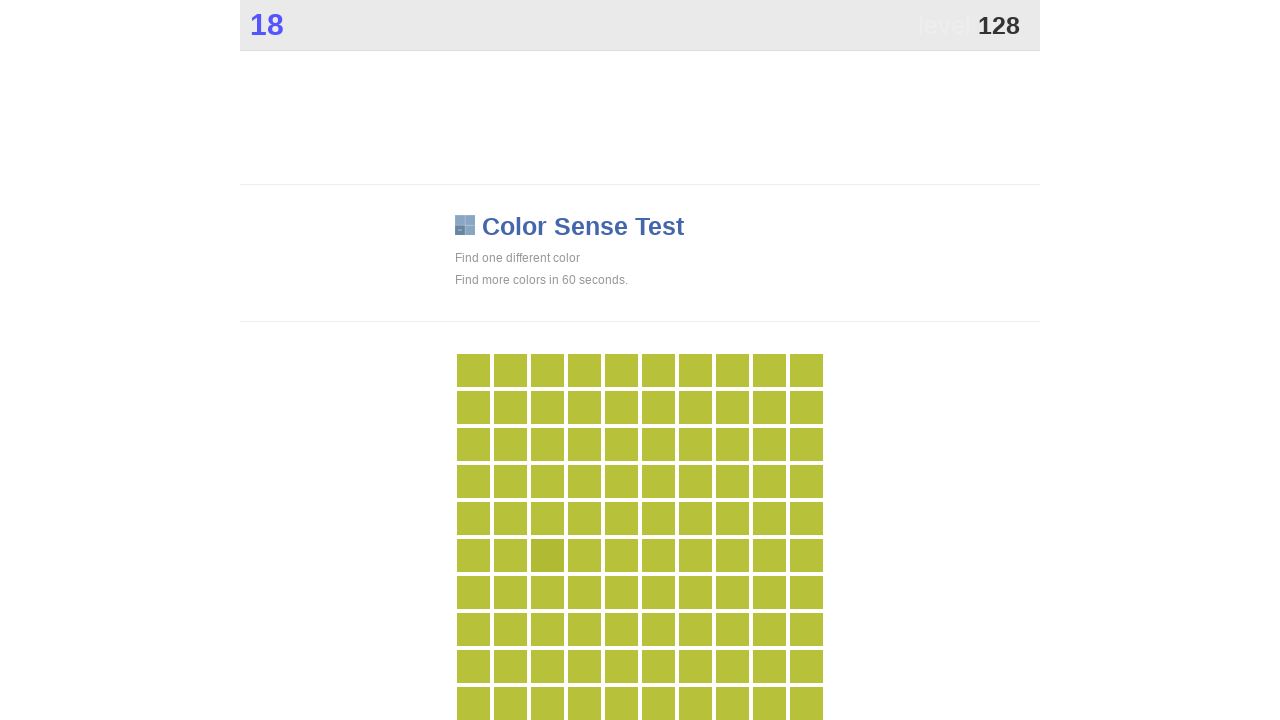

Clicked main game area (attempt 257) at (547, 555) on div.main
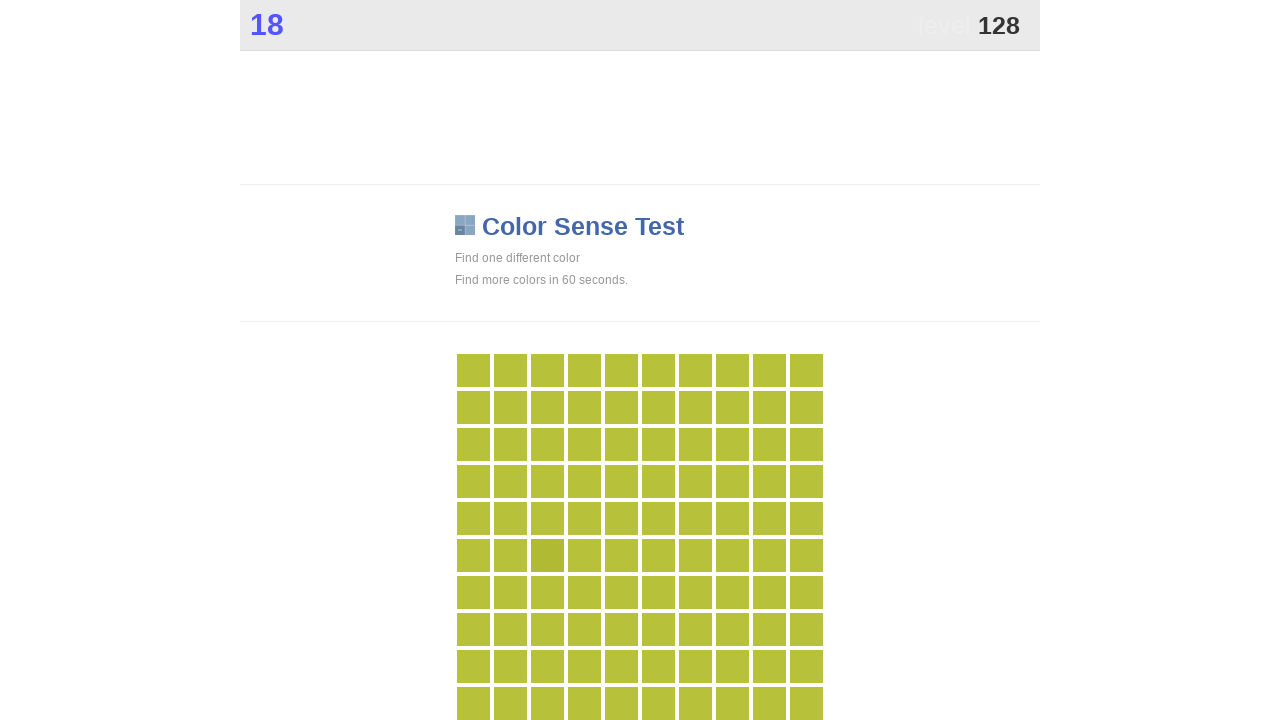

Clicked main game area (attempt 258) at (547, 555) on div.main
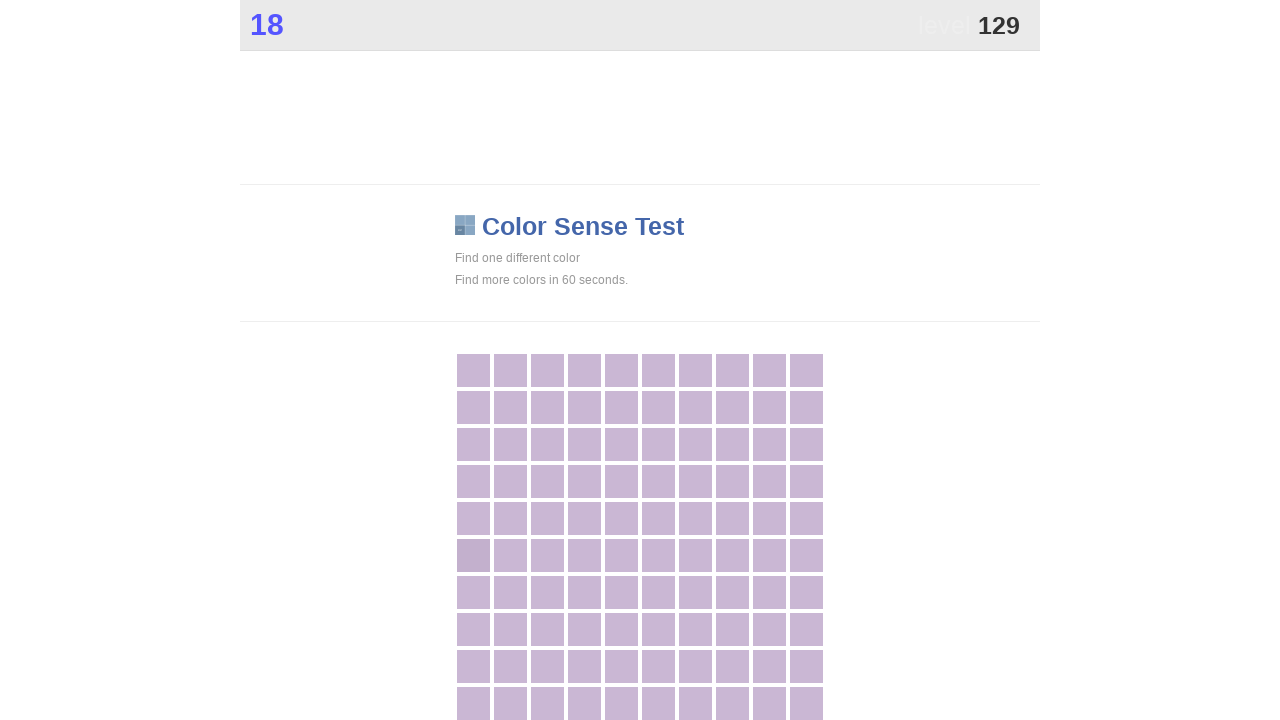

Clicked main game area (attempt 259) at (473, 555) on div.main
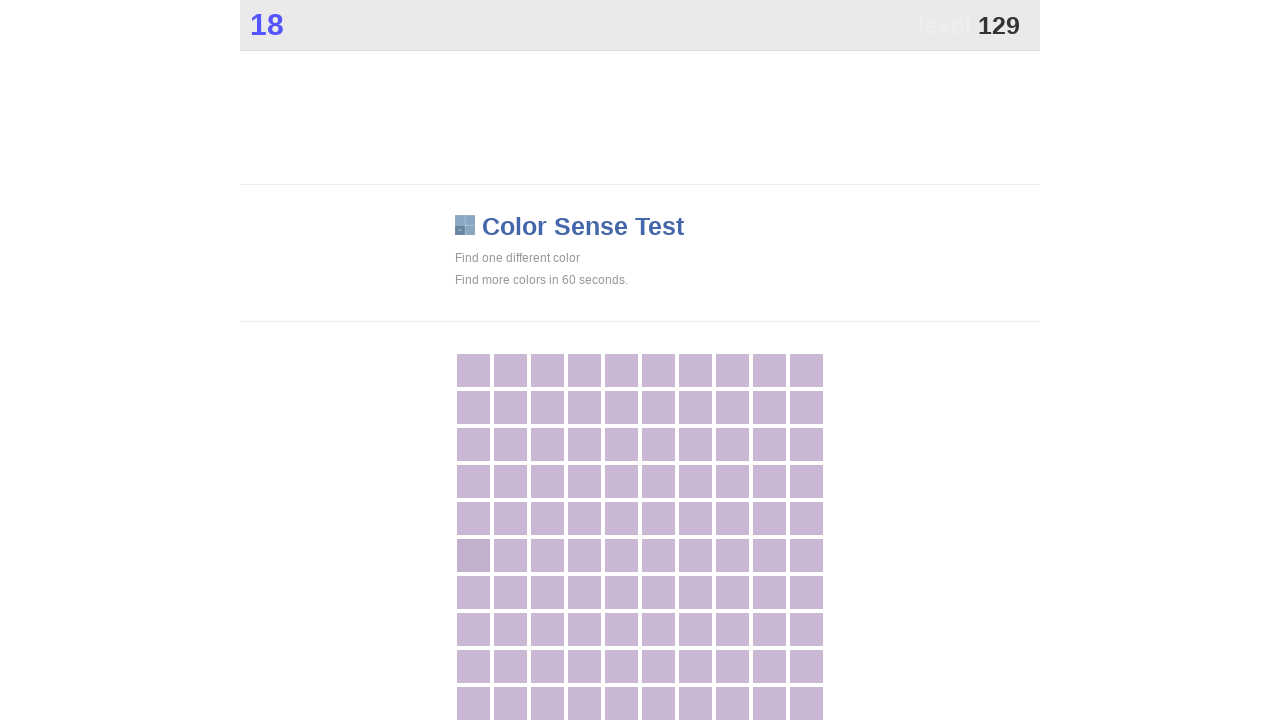

Clicked main game area (attempt 260) at (473, 555) on div.main
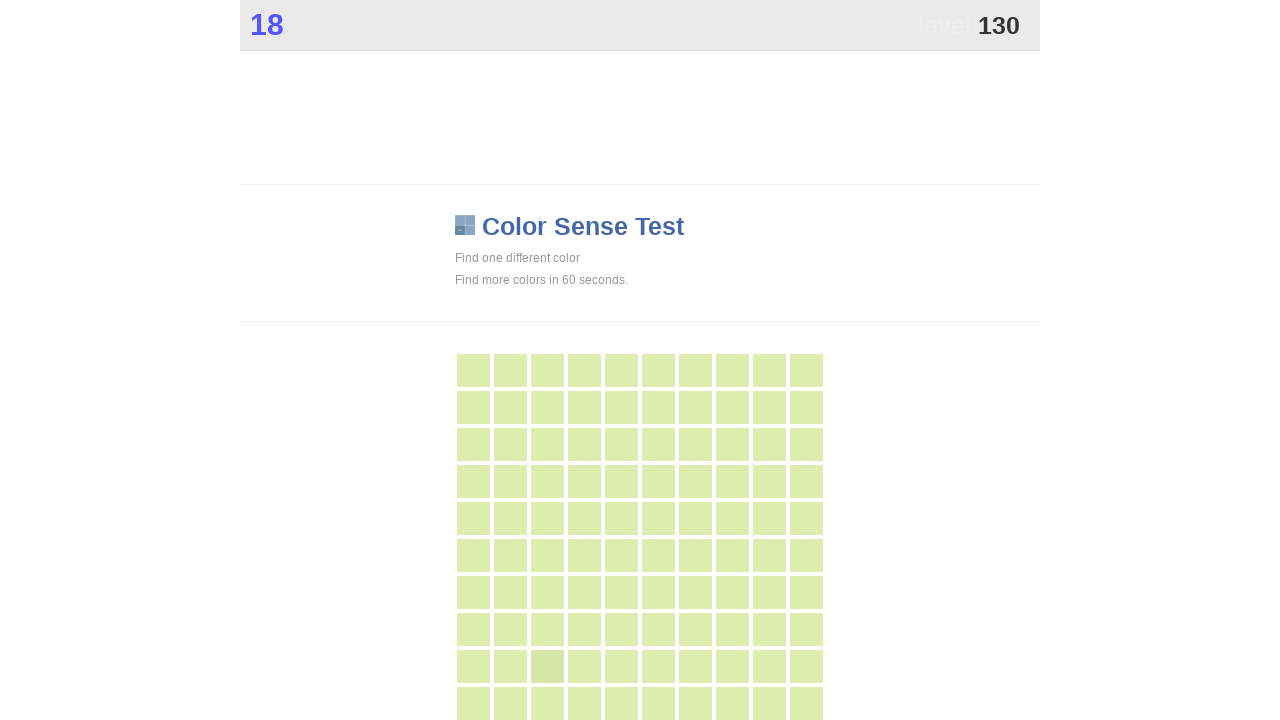

Clicked main game area (attempt 261) at (547, 666) on div.main
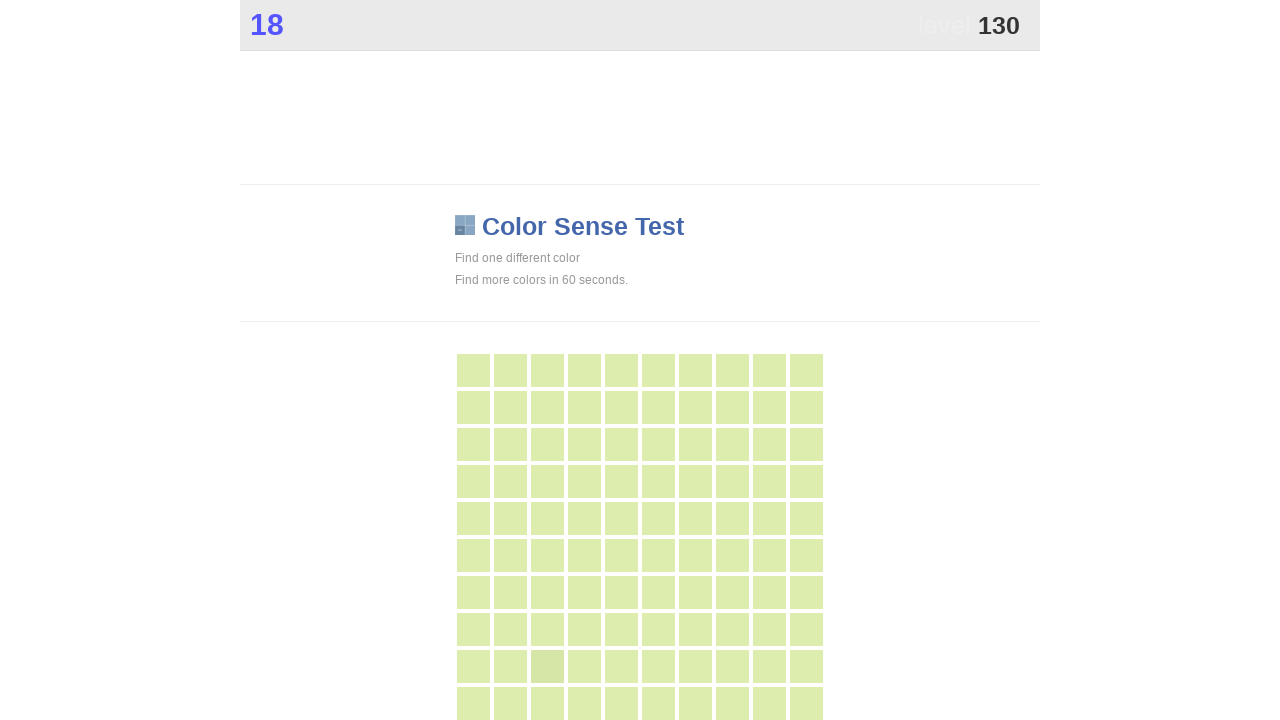

Clicked main game area (attempt 262) at (547, 666) on div.main
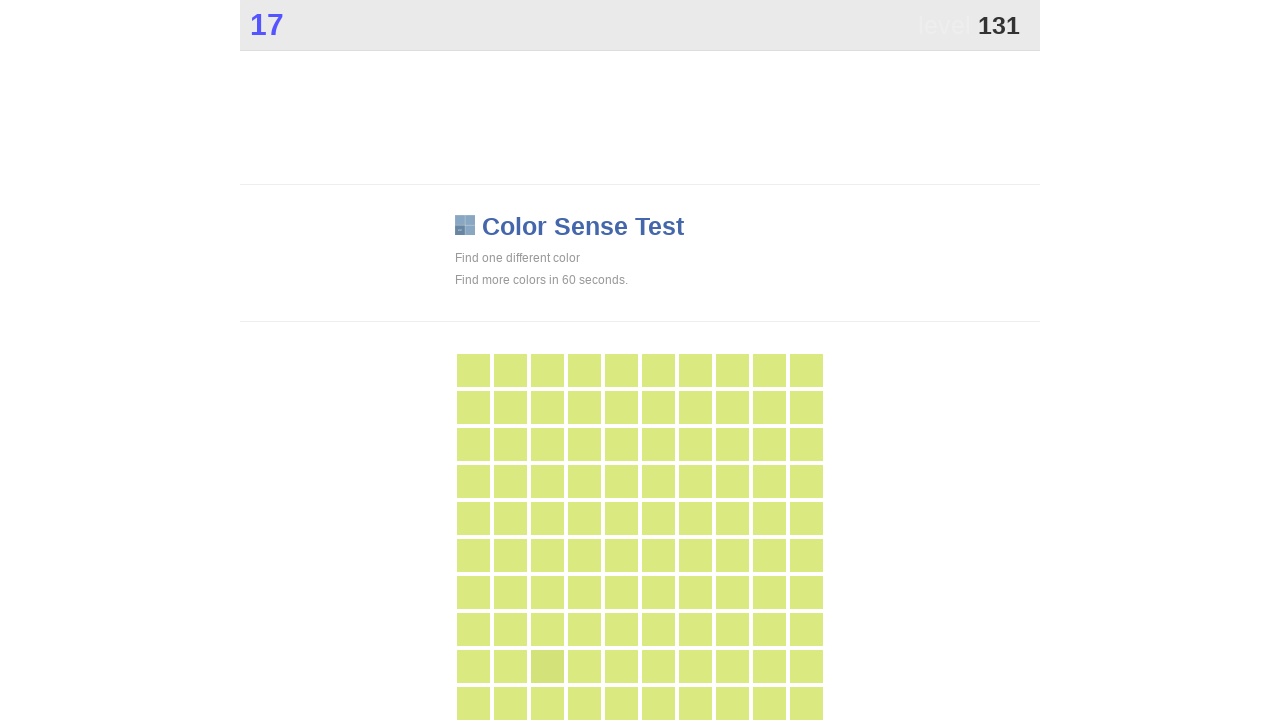

Clicked main game area (attempt 263) at (547, 666) on div.main
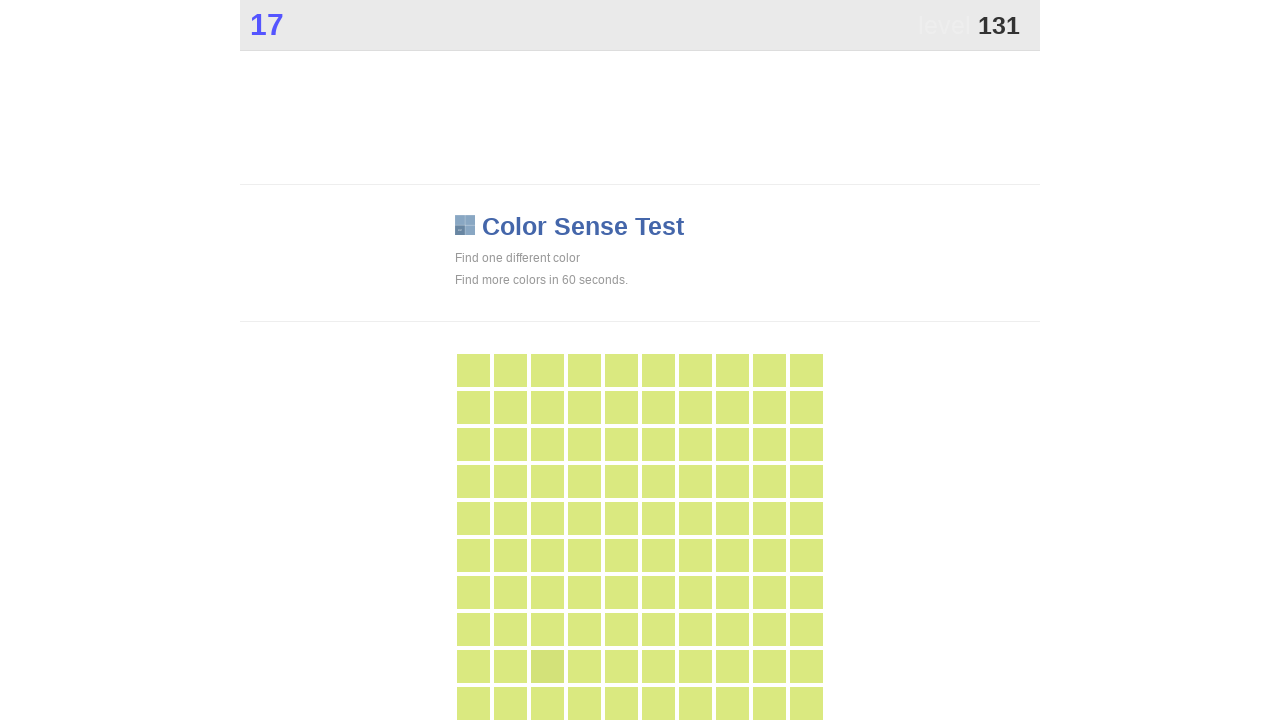

Clicked main game area (attempt 264) at (547, 666) on div.main
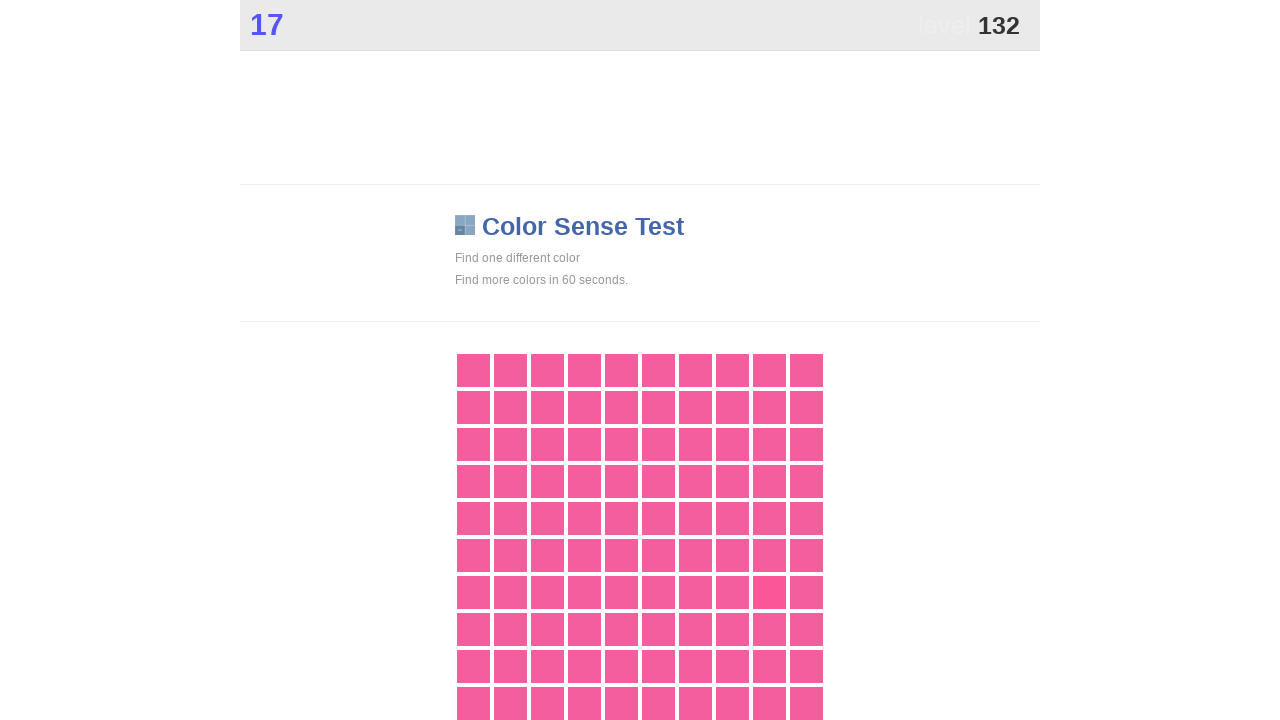

Clicked main game area (attempt 265) at (769, 592) on div.main
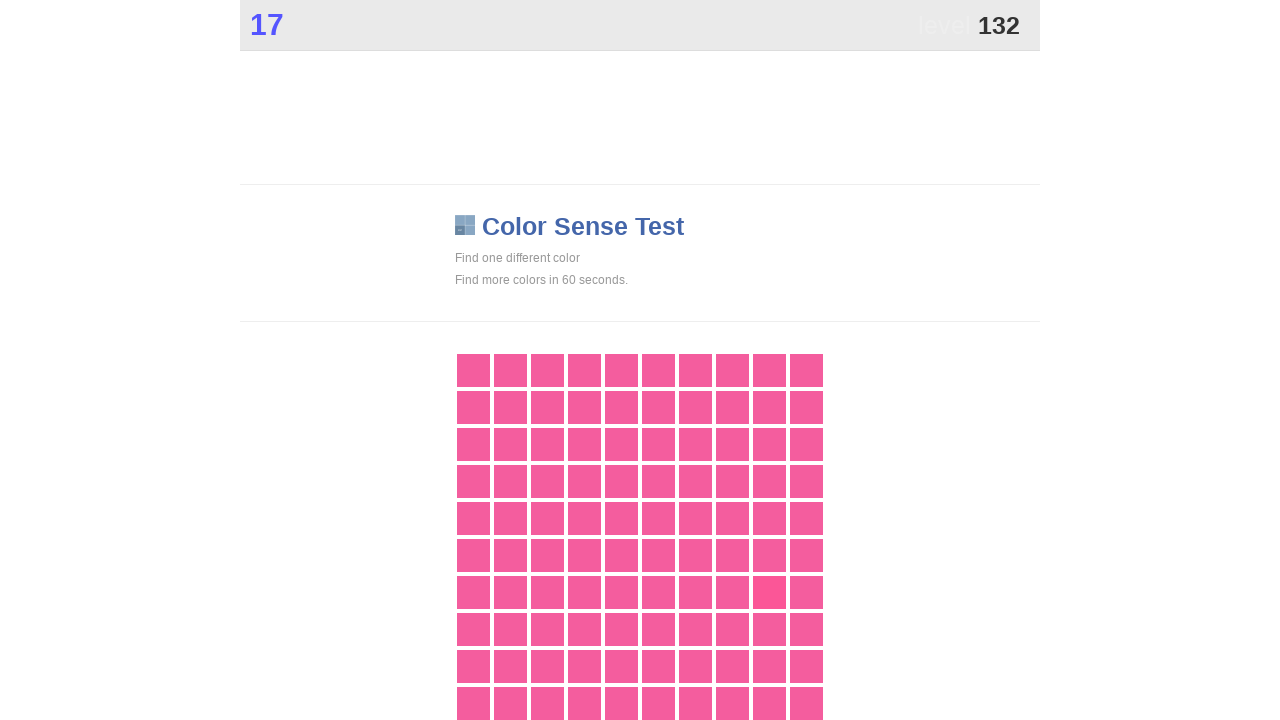

Clicked main game area (attempt 266) at (769, 592) on div.main
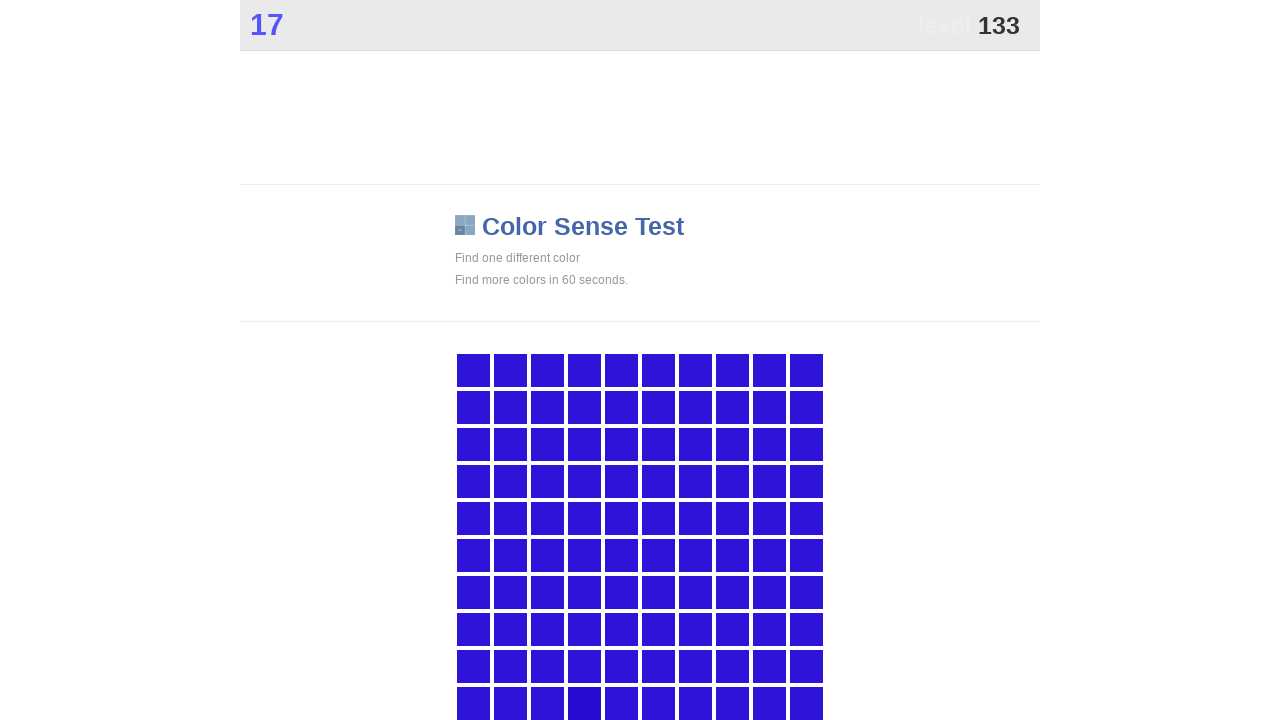

Clicked main game area (attempt 267) at (584, 703) on div.main
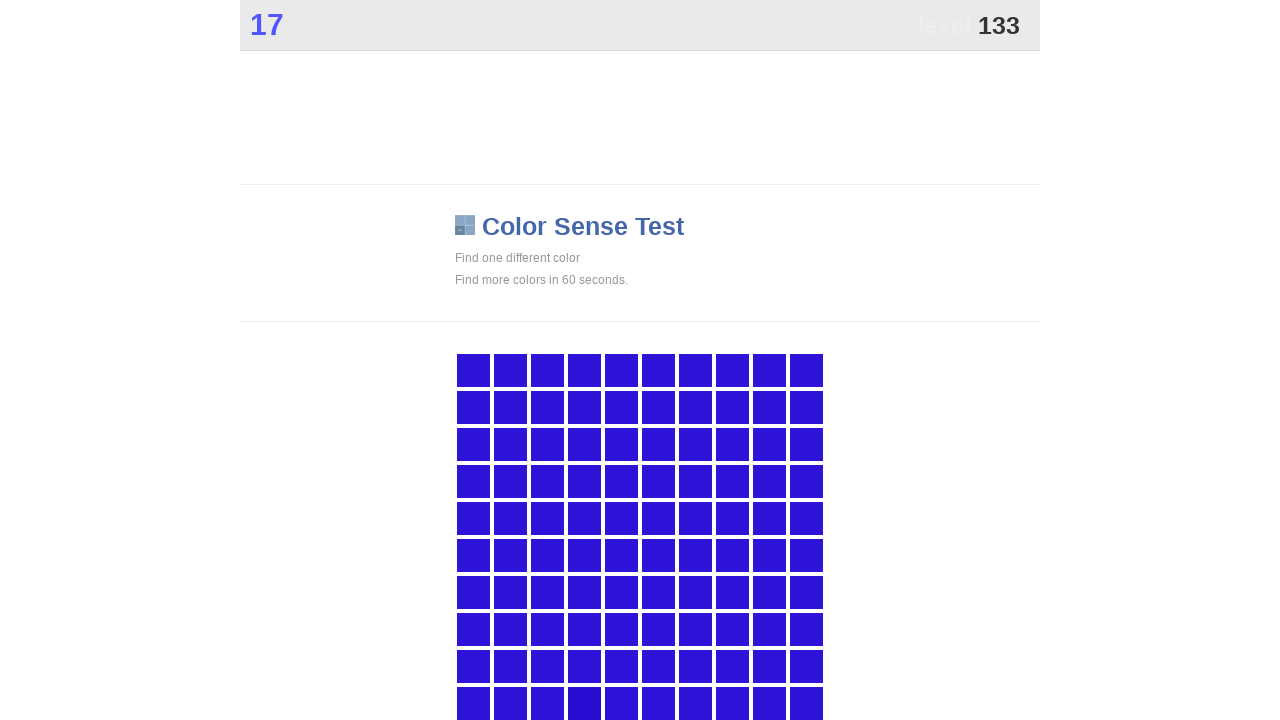

Clicked main game area (attempt 268) at (584, 703) on div.main
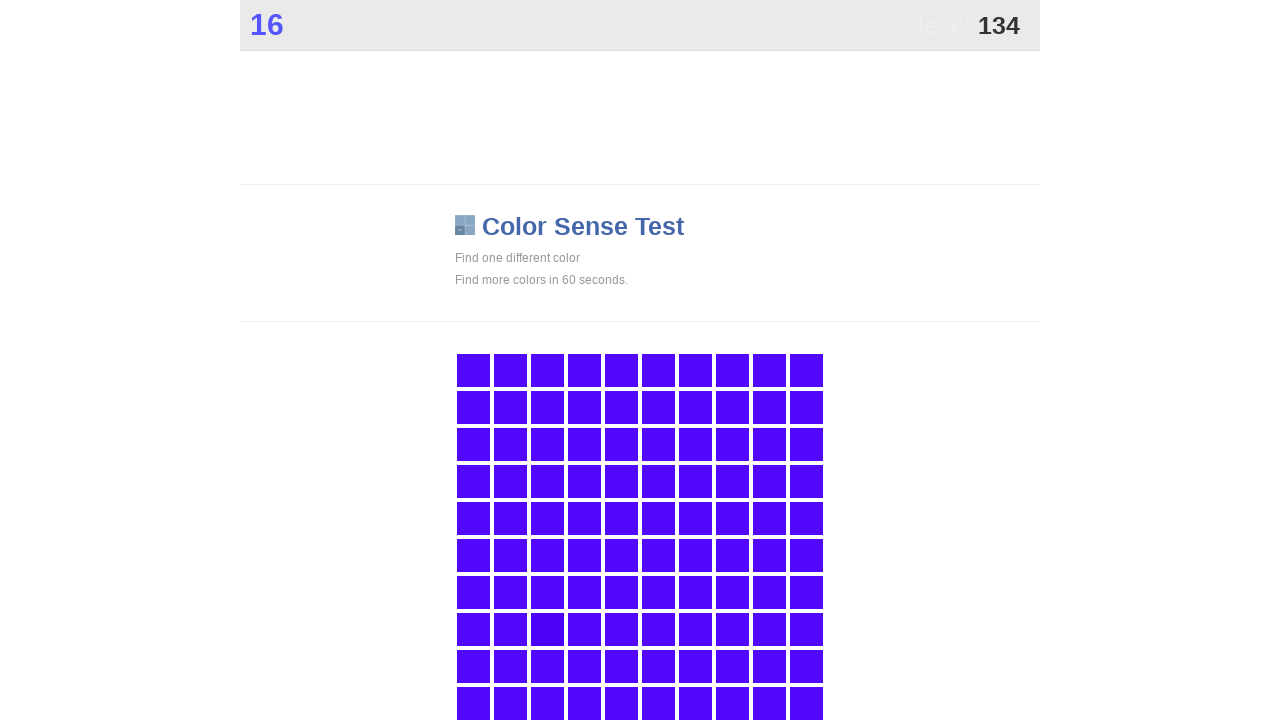

Clicked main game area (attempt 269) at (547, 629) on div.main
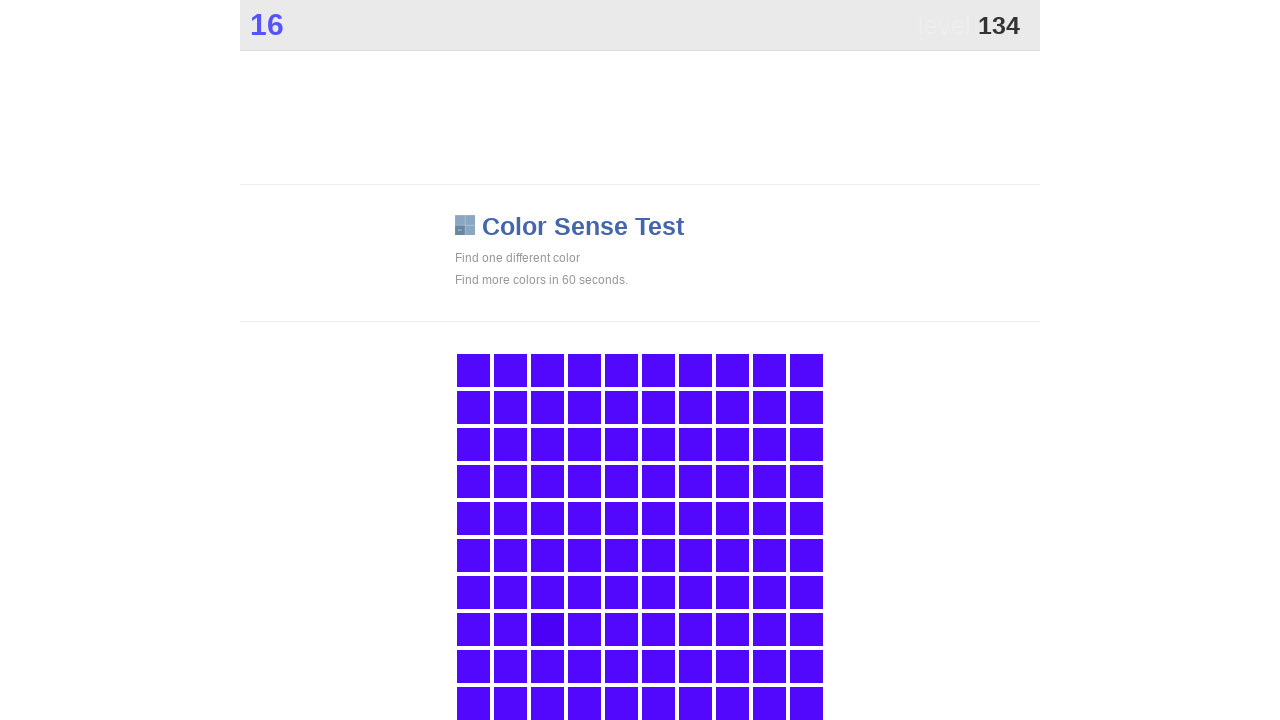

Clicked main game area (attempt 270) at (547, 629) on div.main
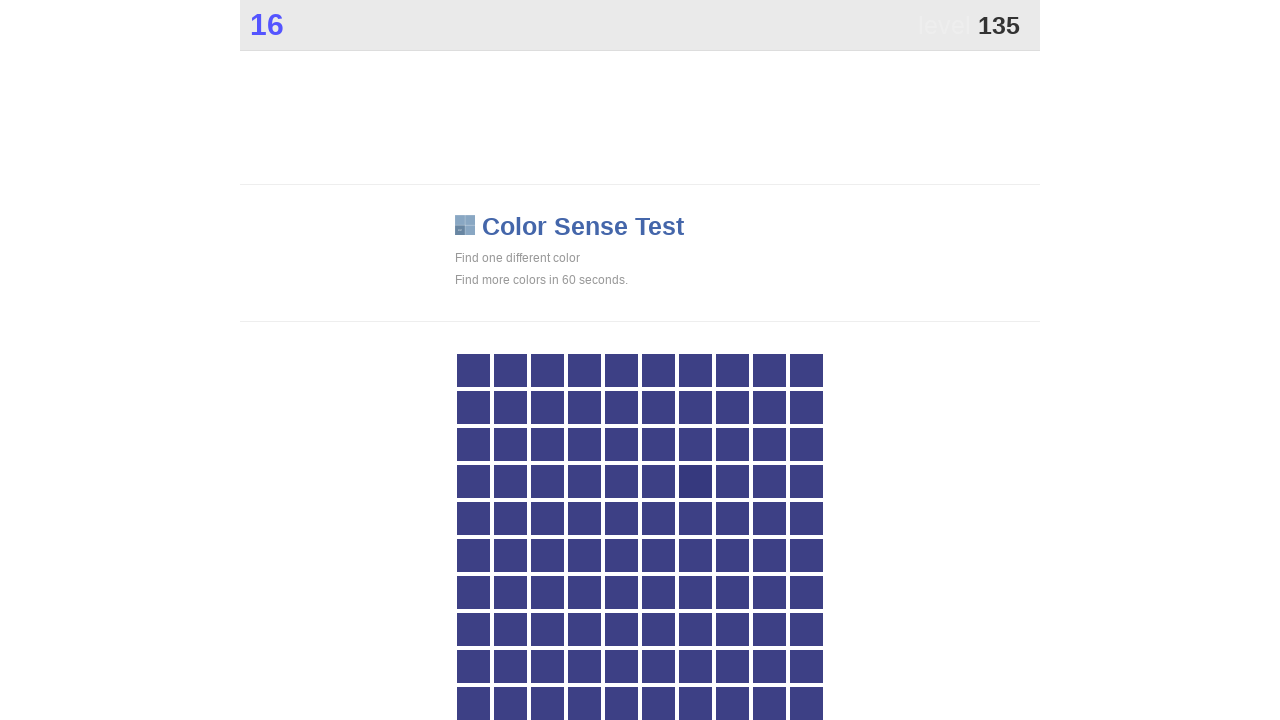

Clicked main game area (attempt 271) at (695, 481) on div.main
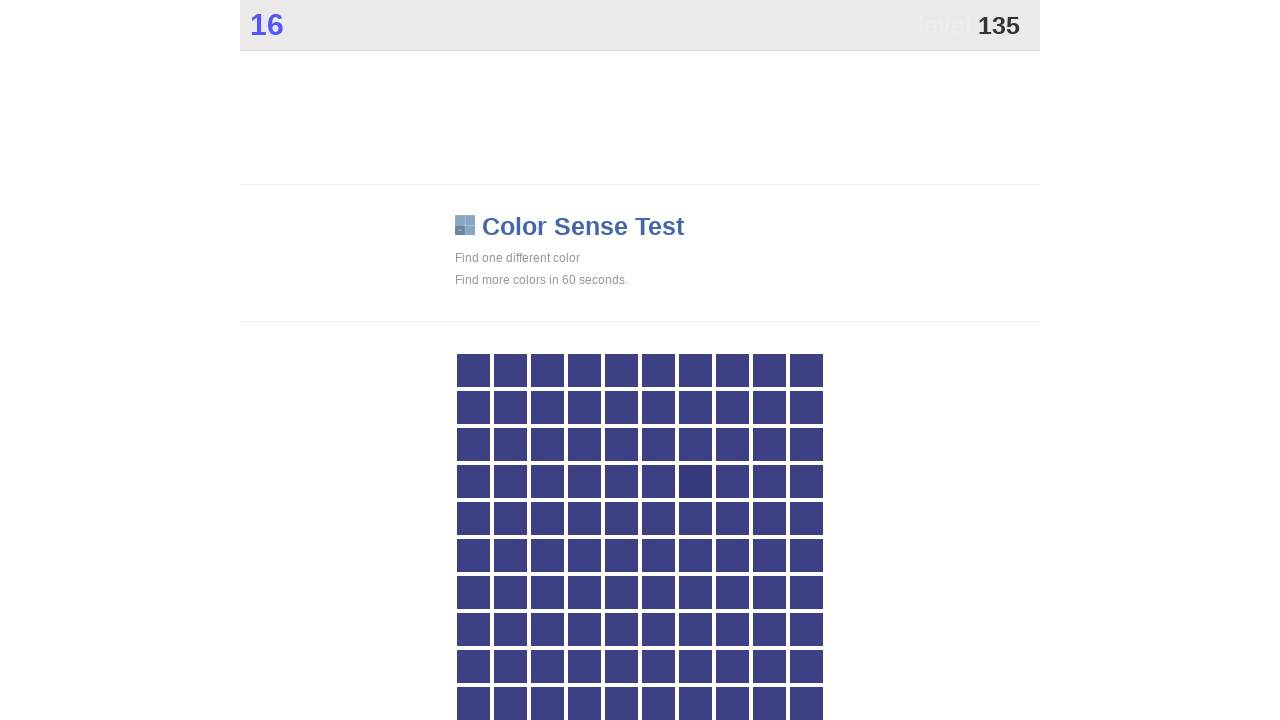

Clicked main game area (attempt 272) at (695, 481) on div.main
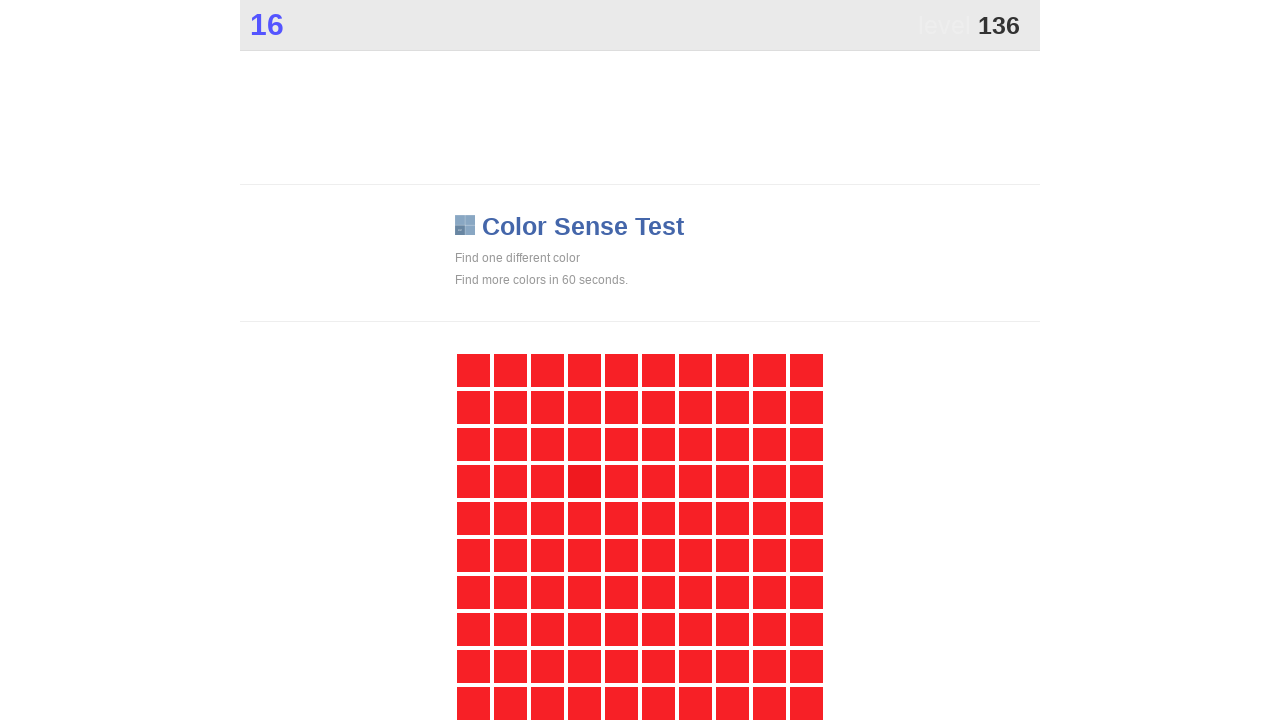

Clicked main game area (attempt 273) at (584, 481) on div.main
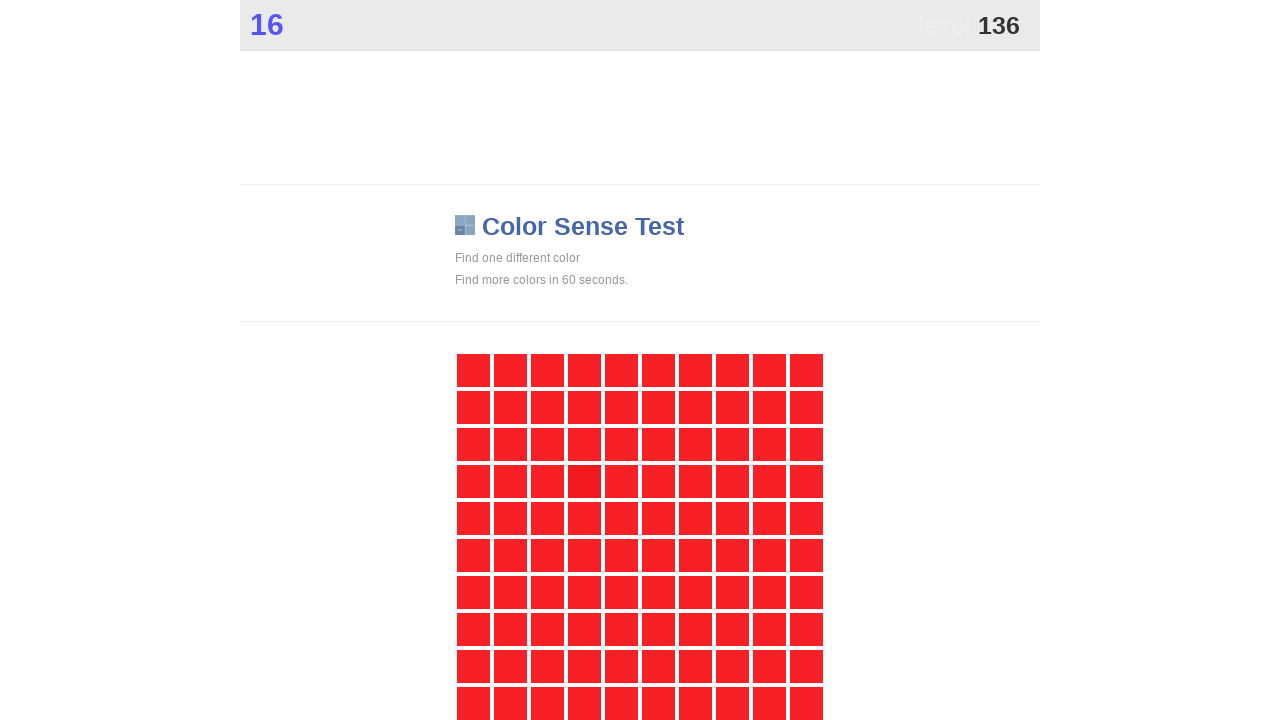

Clicked main game area (attempt 274) at (584, 481) on div.main
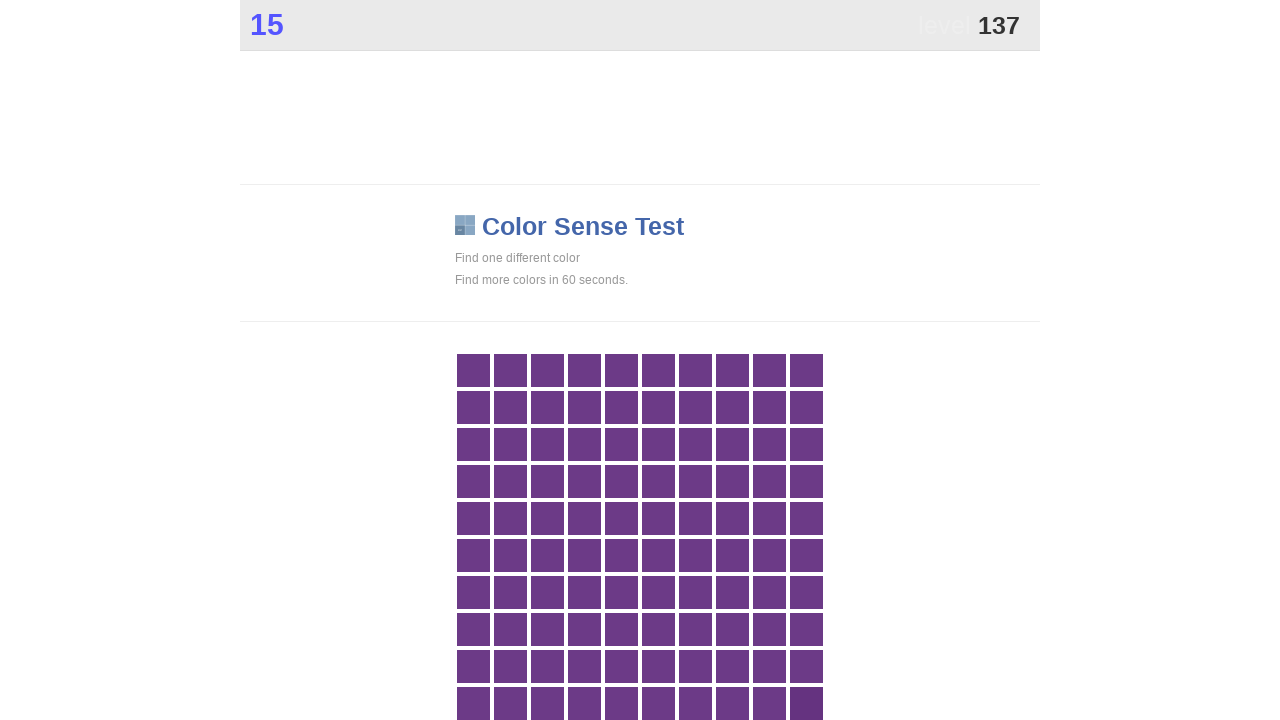

Clicked main game area (attempt 275) at (806, 703) on div.main
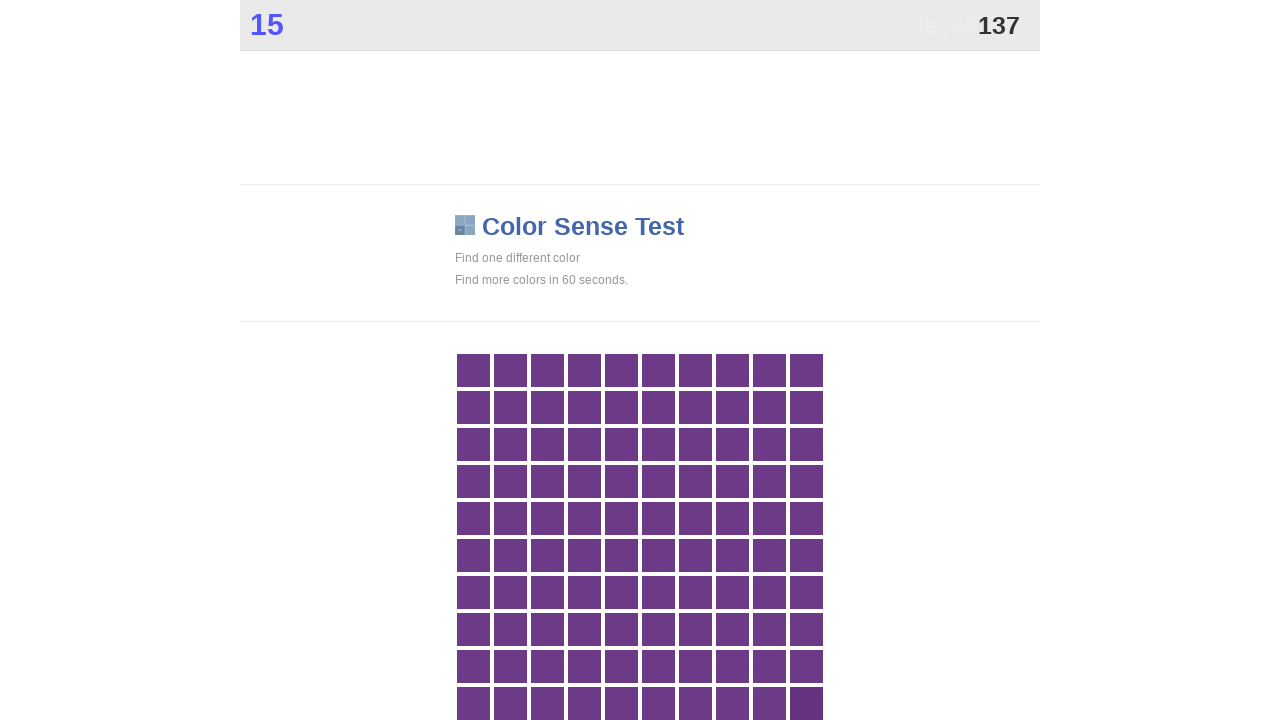

Clicked main game area (attempt 276) at (806, 703) on div.main
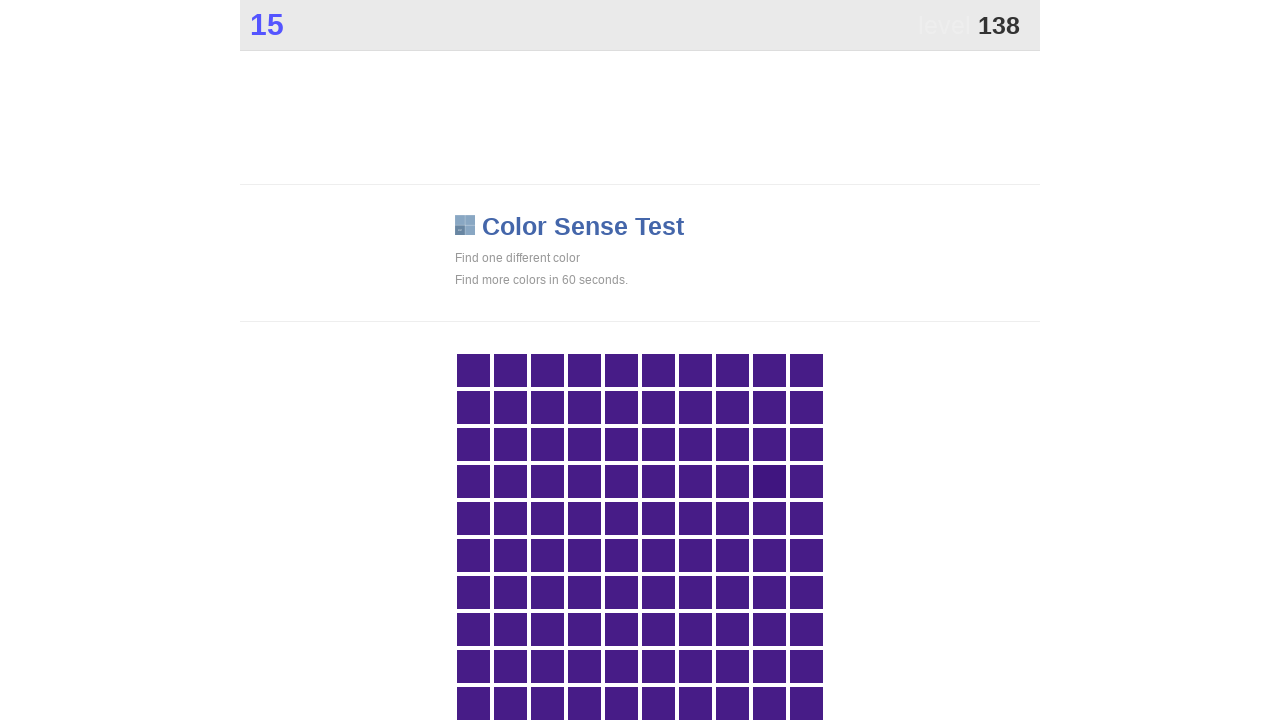

Clicked main game area (attempt 277) at (769, 481) on div.main
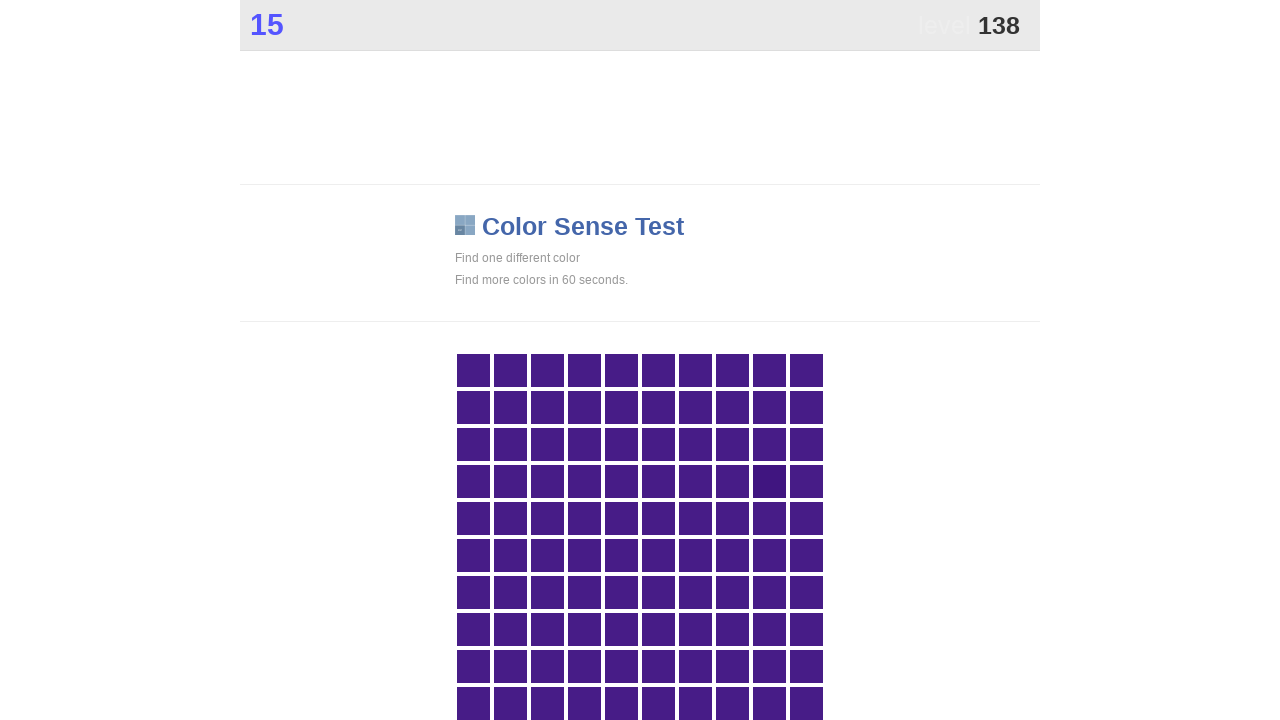

Clicked main game area (attempt 278) at (769, 481) on div.main
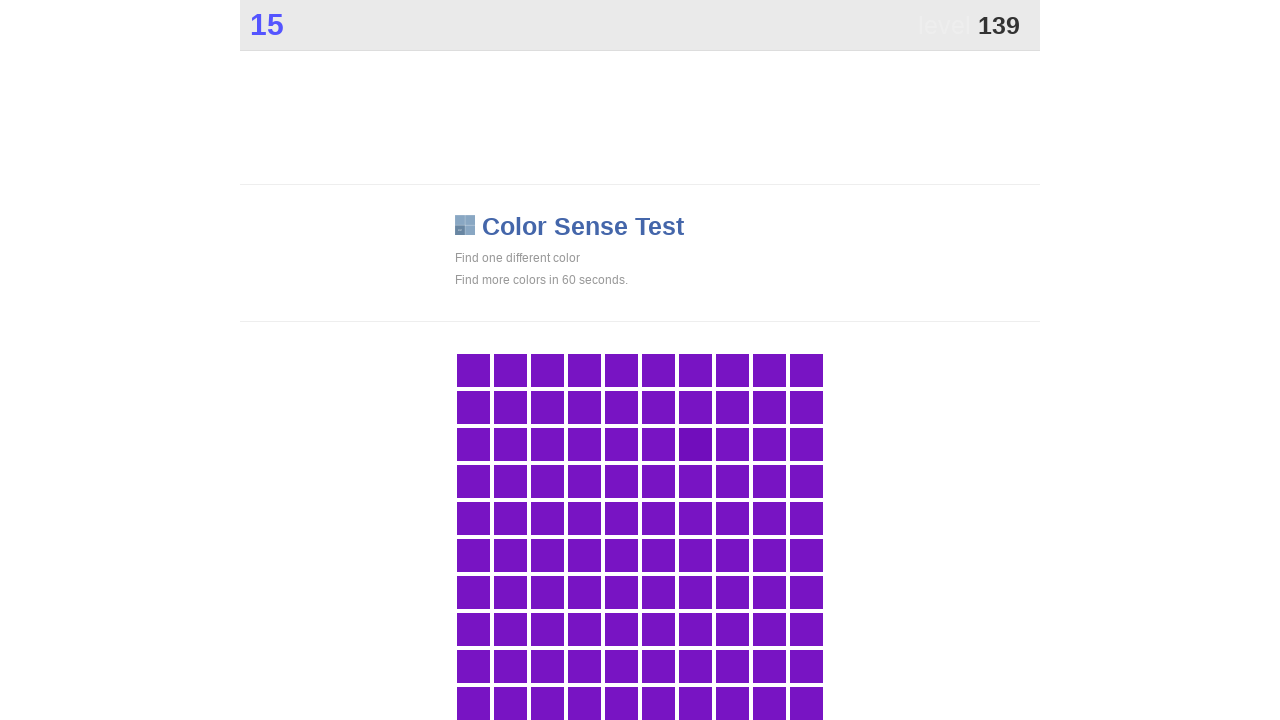

Clicked main game area (attempt 279) at (695, 444) on div.main
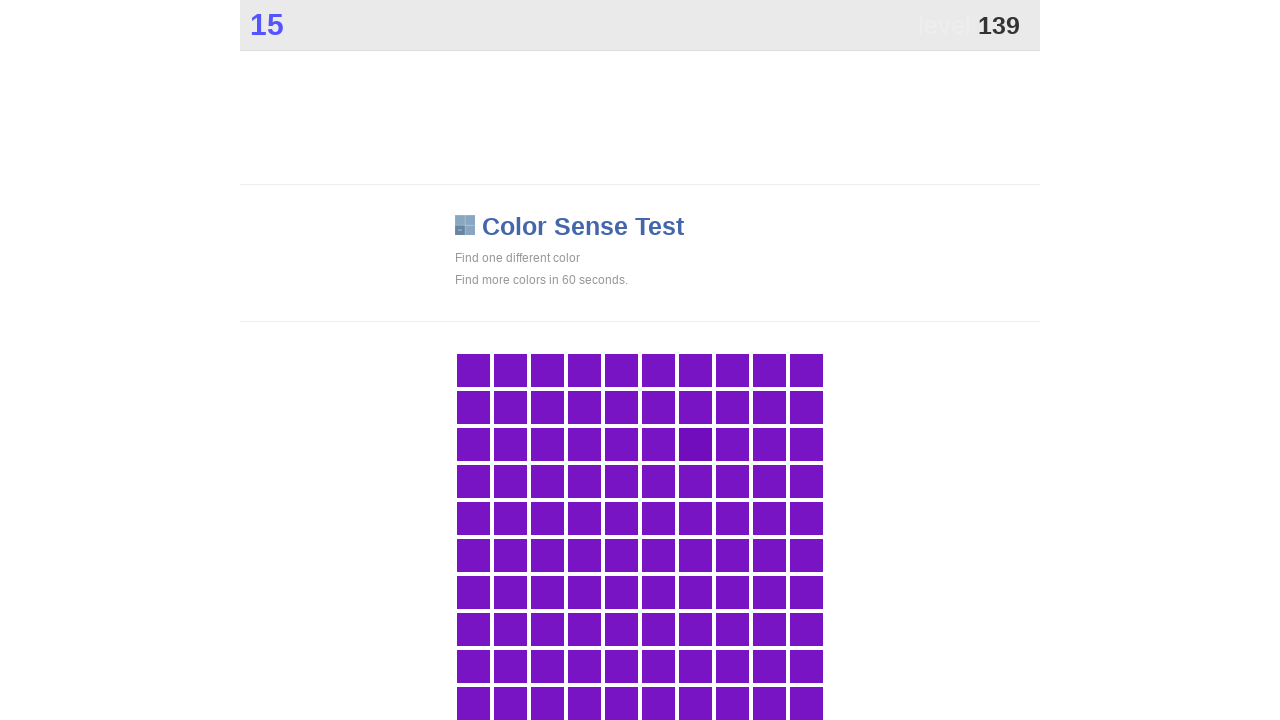

Clicked main game area (attempt 280) at (695, 444) on div.main
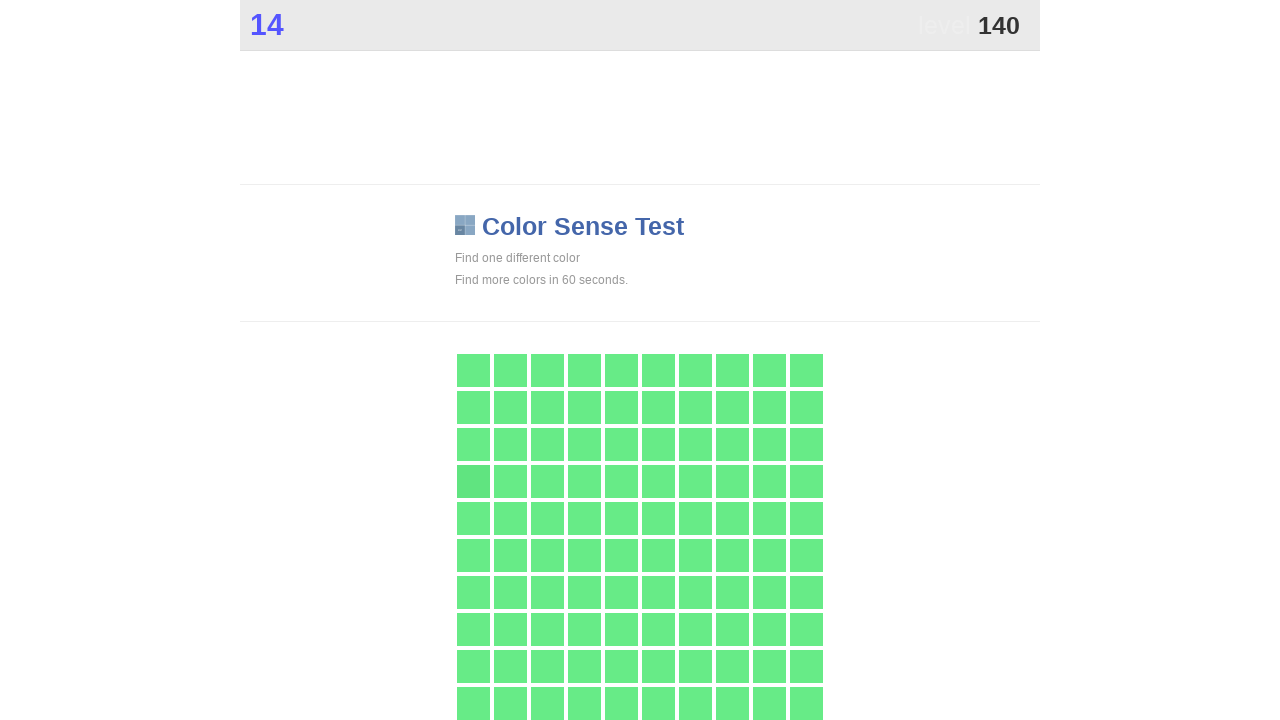

Clicked main game area (attempt 281) at (473, 481) on div.main
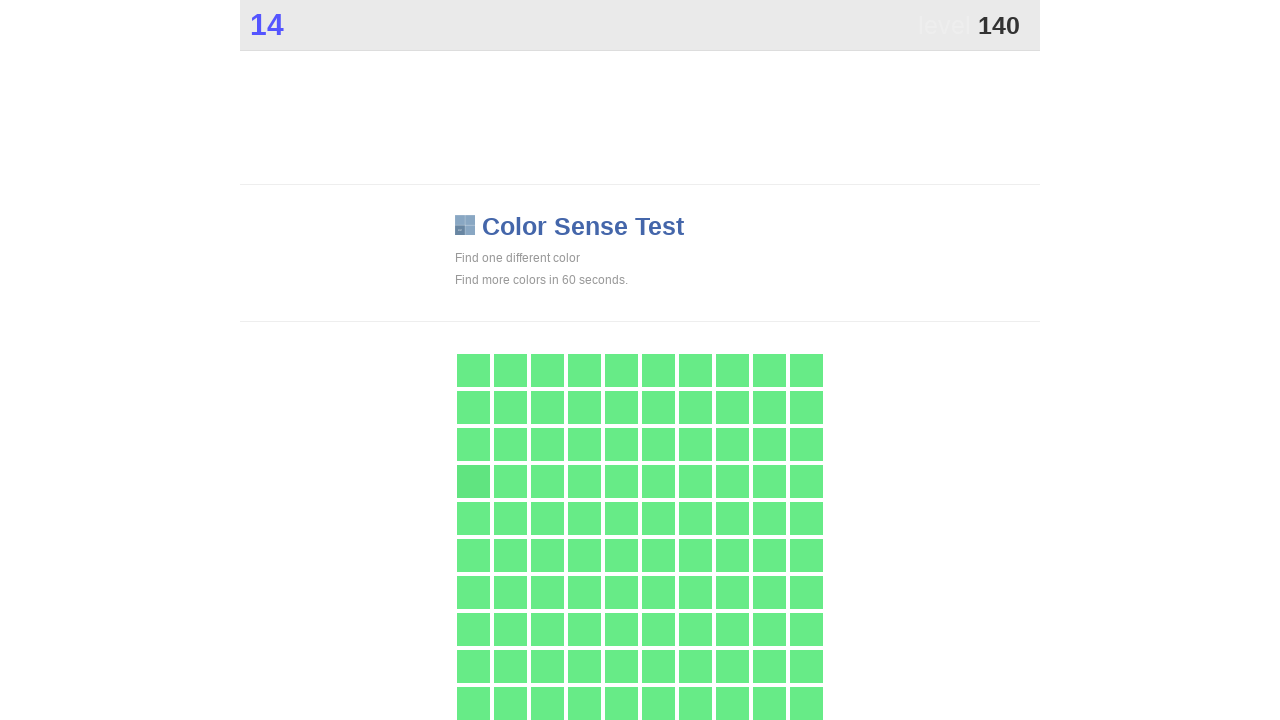

Clicked main game area (attempt 282) at (473, 481) on div.main
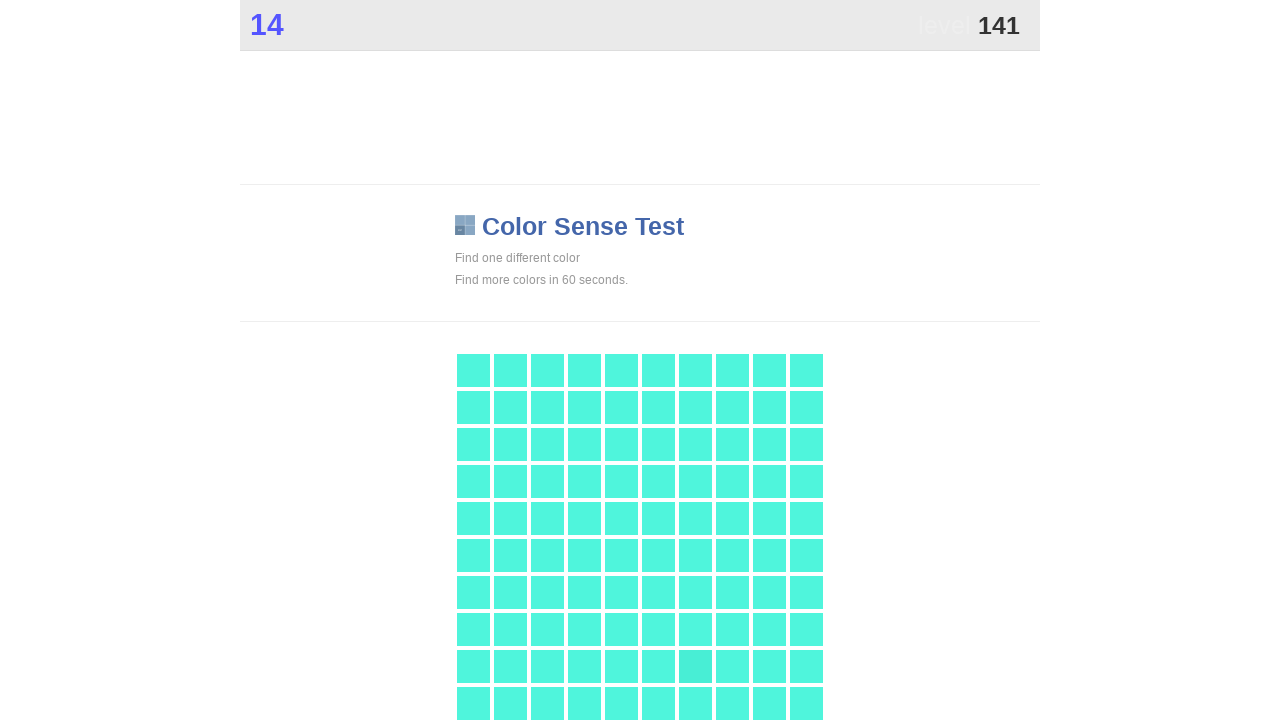

Clicked main game area (attempt 283) at (695, 666) on div.main
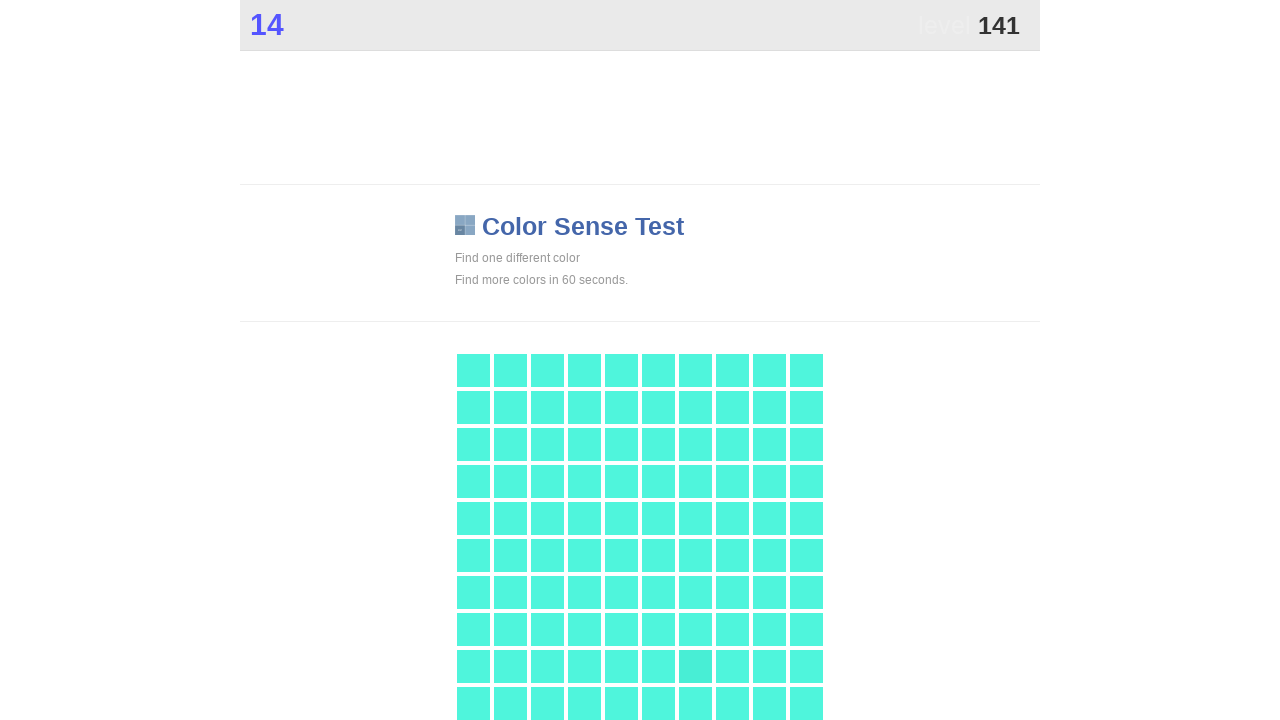

Clicked main game area (attempt 284) at (695, 666) on div.main
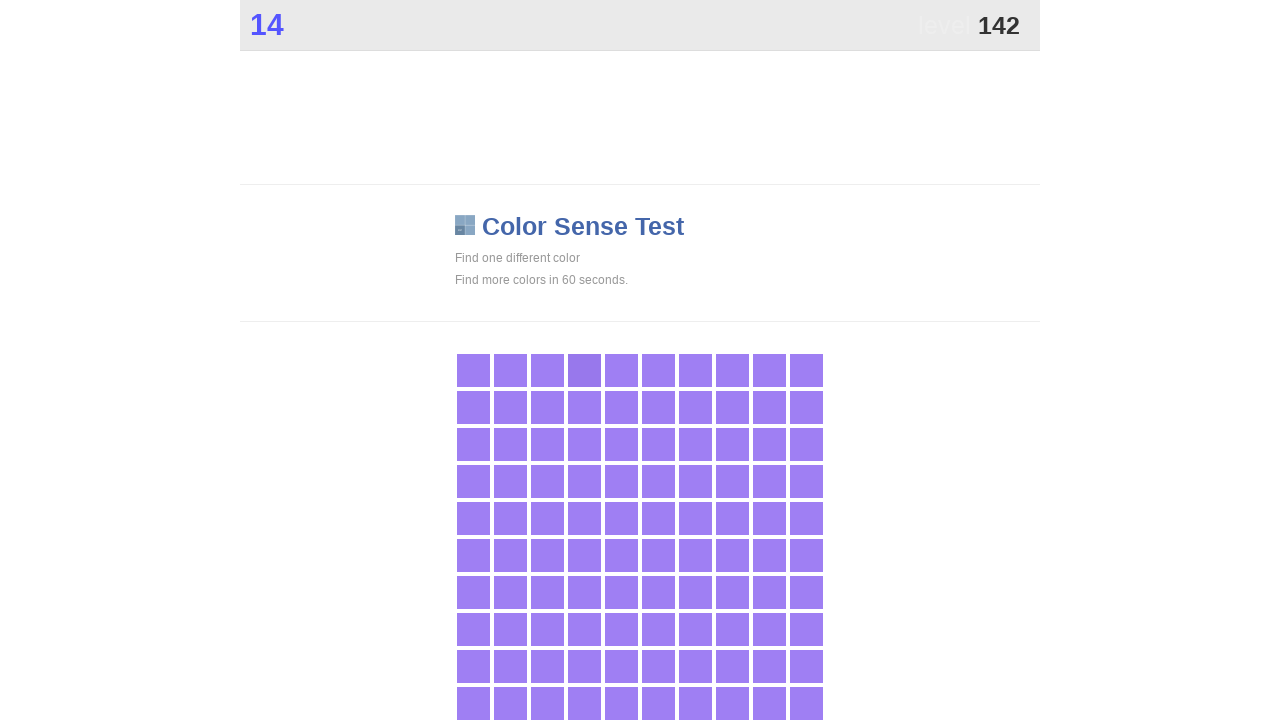

Clicked main game area (attempt 285) at (584, 370) on div.main
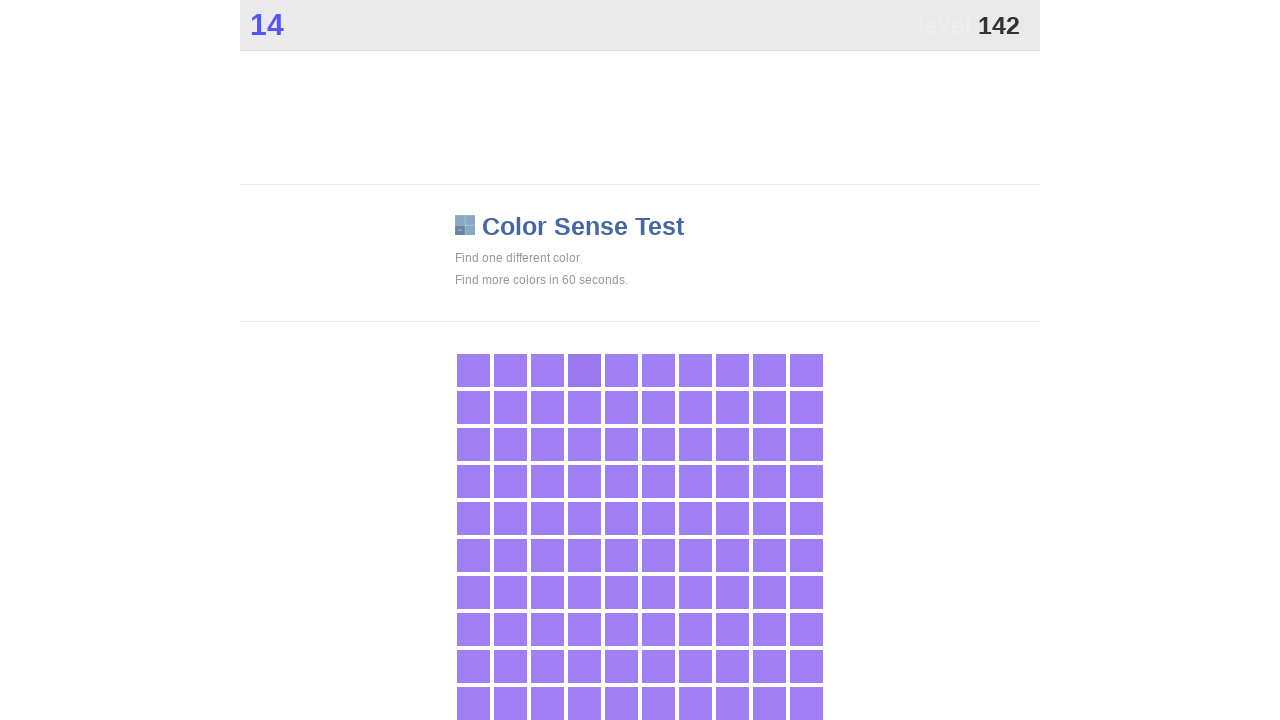

Clicked main game area (attempt 286) at (584, 370) on div.main
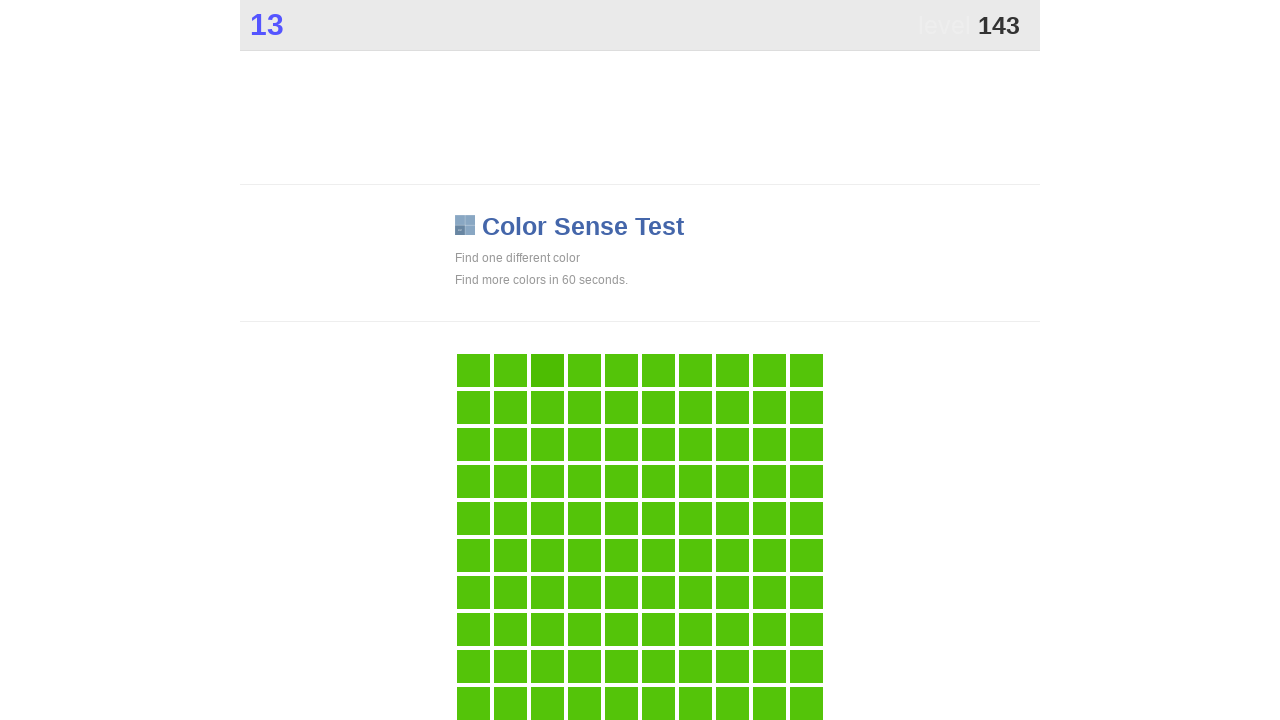

Clicked main game area (attempt 287) at (547, 370) on div.main
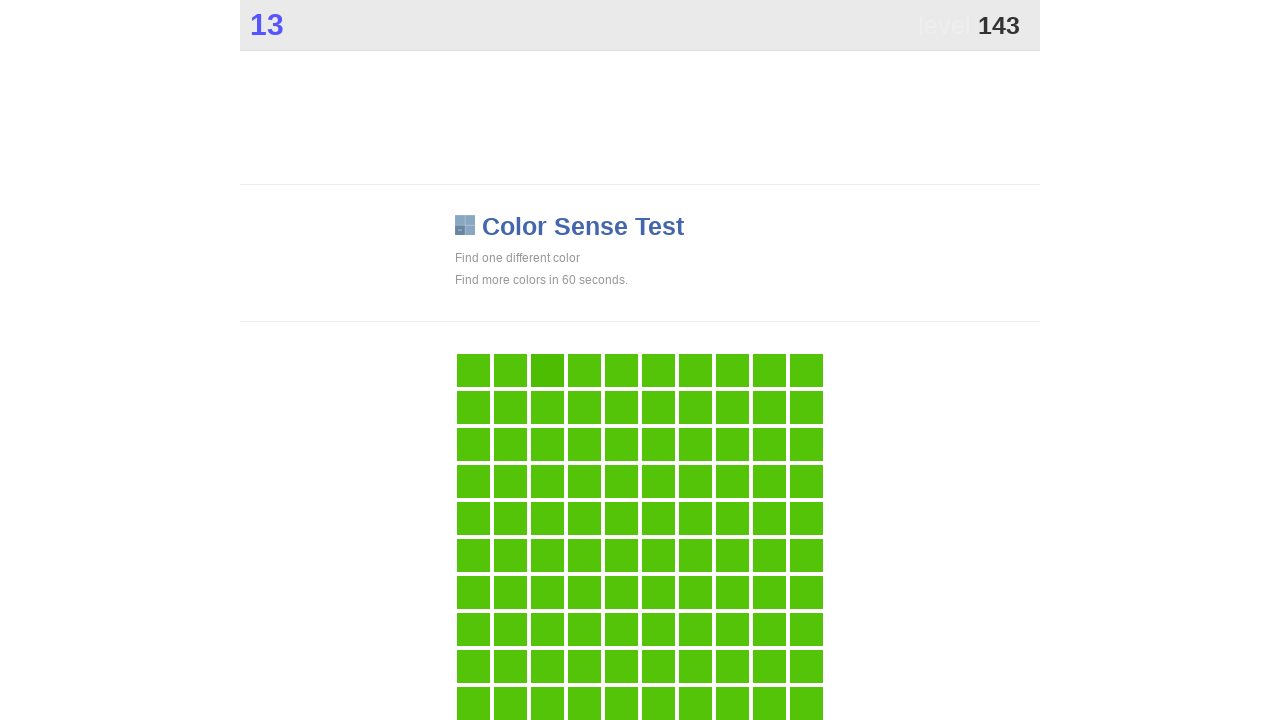

Clicked main game area (attempt 288) at (547, 370) on div.main
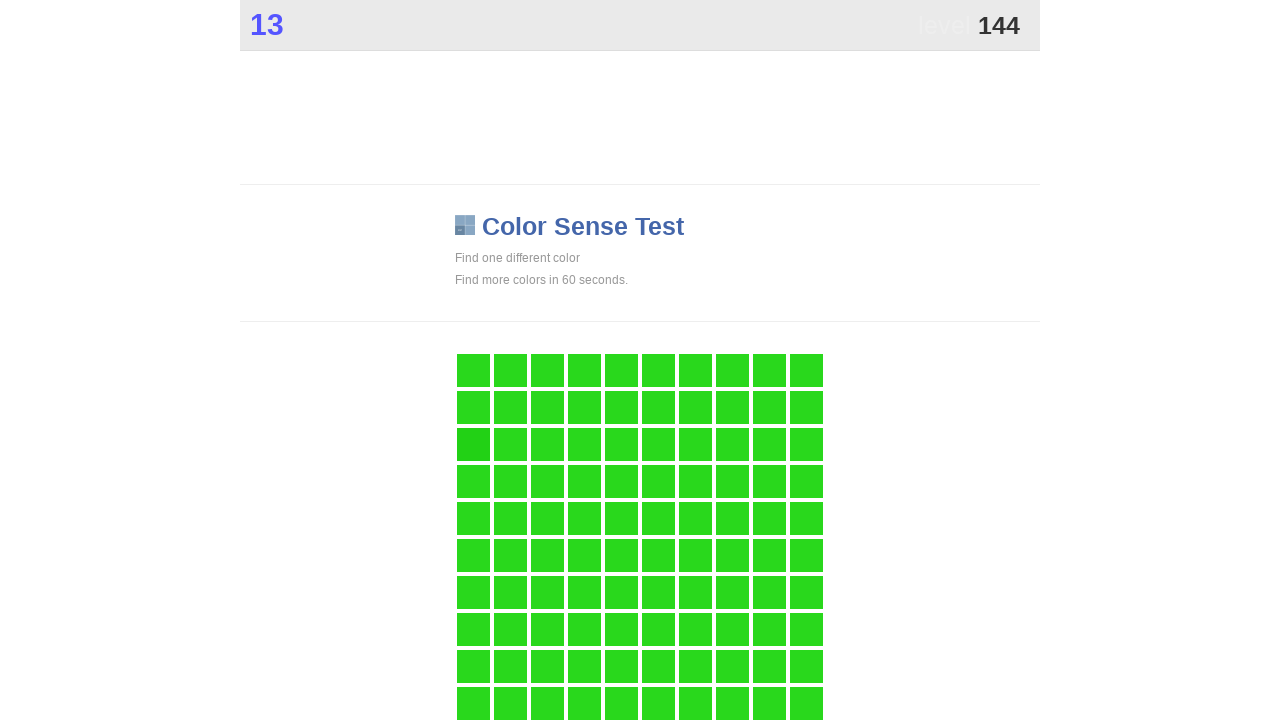

Clicked main game area (attempt 289) at (473, 444) on div.main
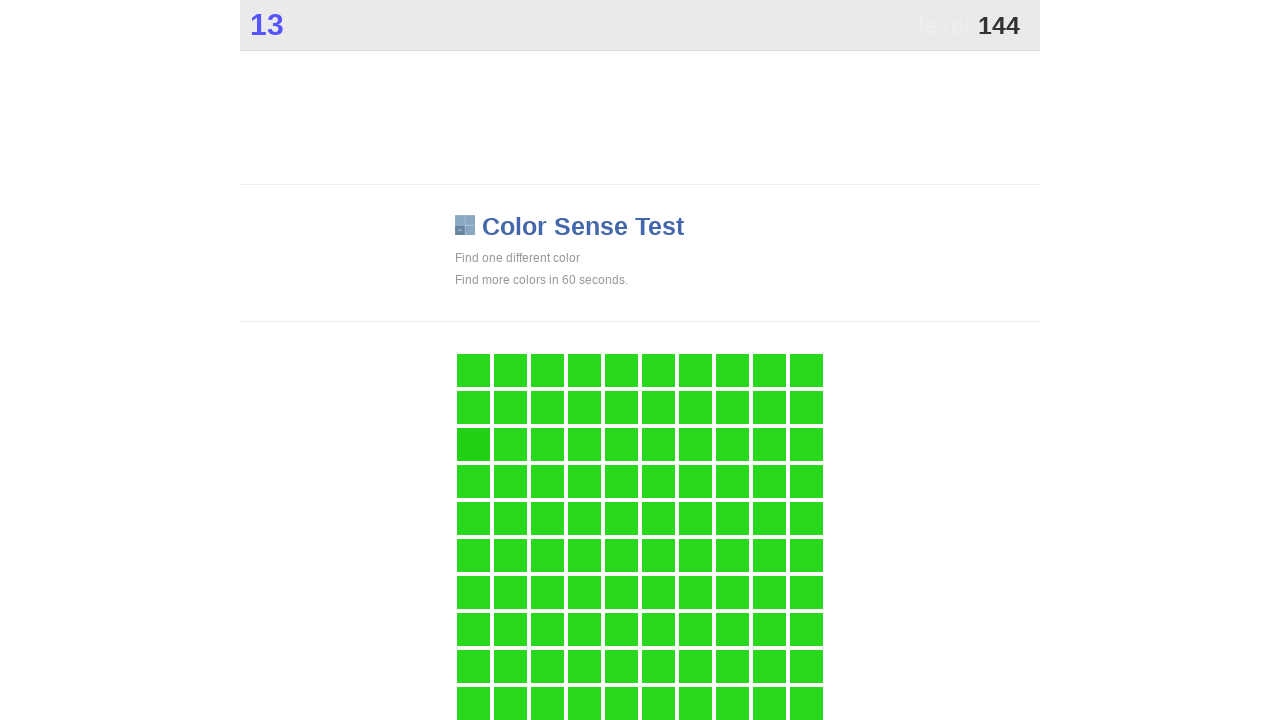

Clicked main game area (attempt 290) at (473, 444) on div.main
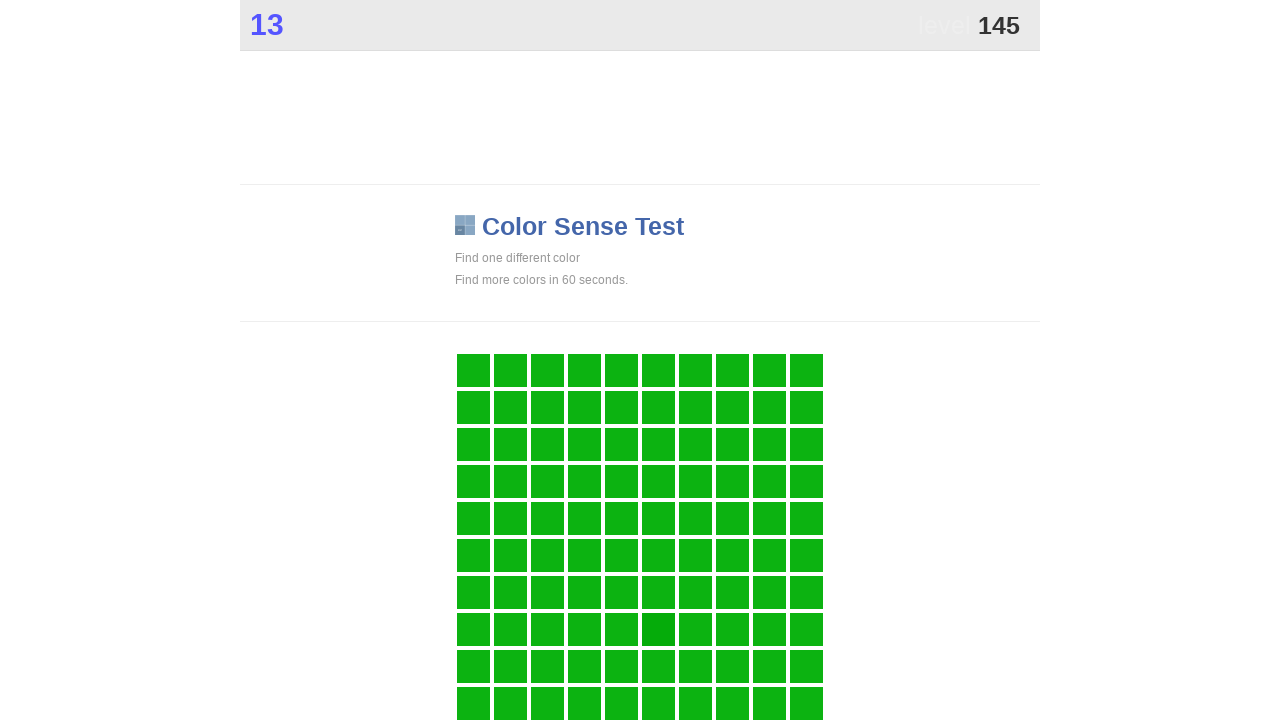

Clicked main game area (attempt 291) at (658, 629) on div.main
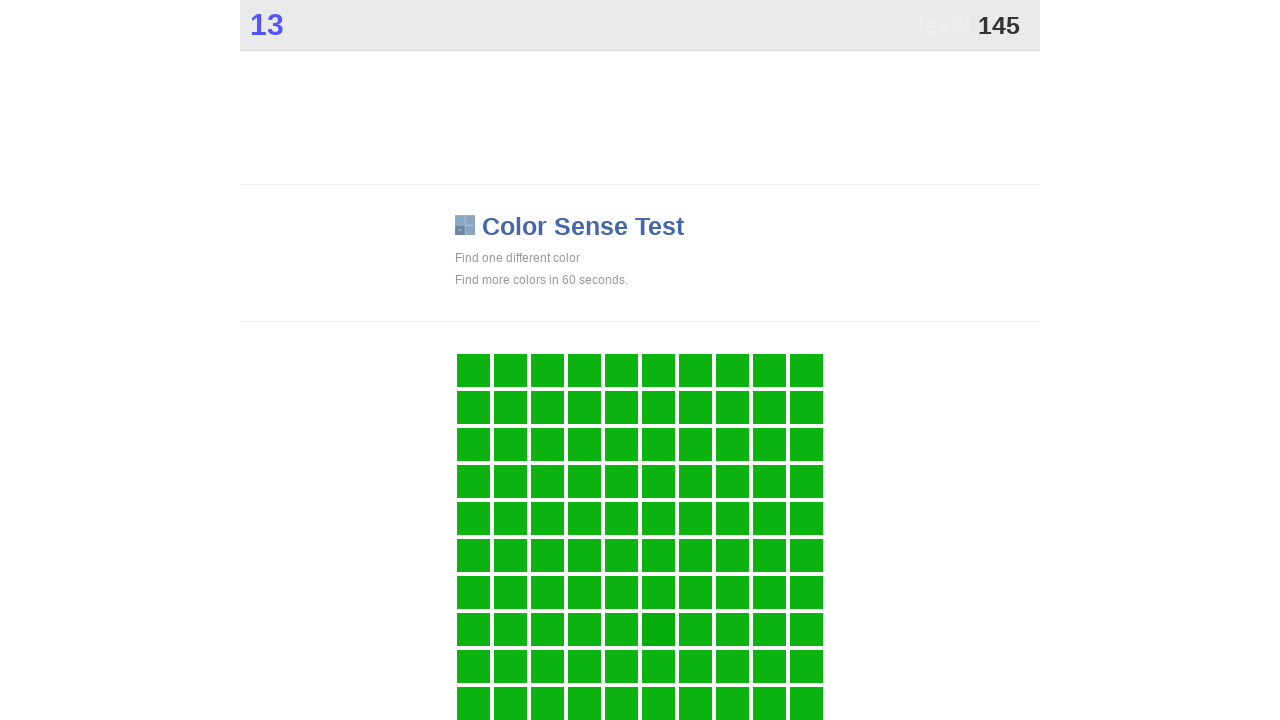

Clicked main game area (attempt 292) at (658, 629) on div.main
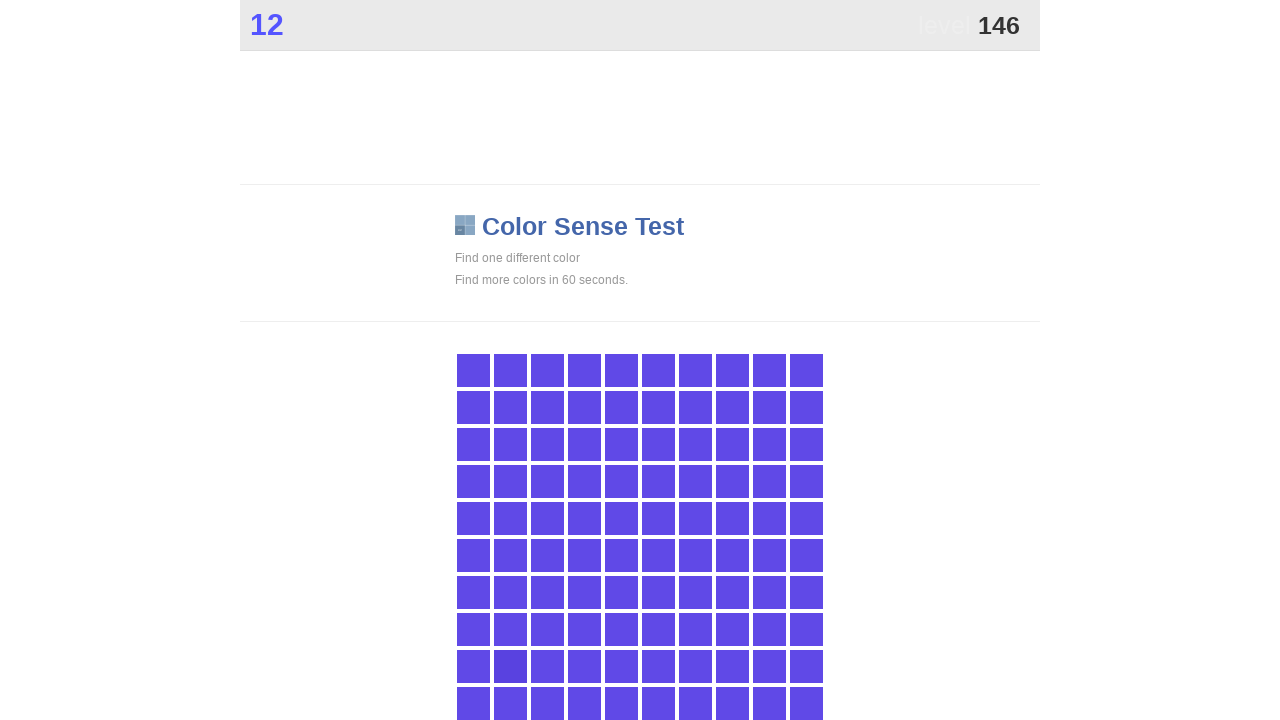

Clicked main game area (attempt 293) at (510, 666) on div.main
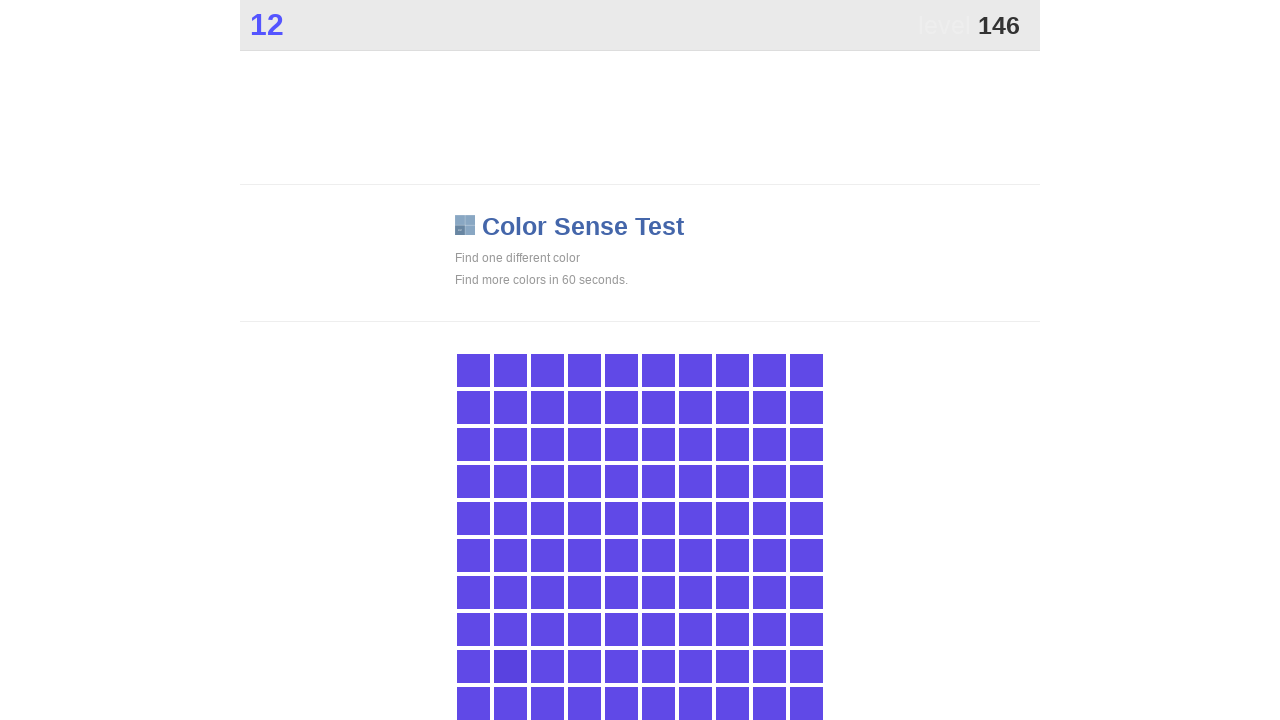

Clicked main game area (attempt 294) at (510, 666) on div.main
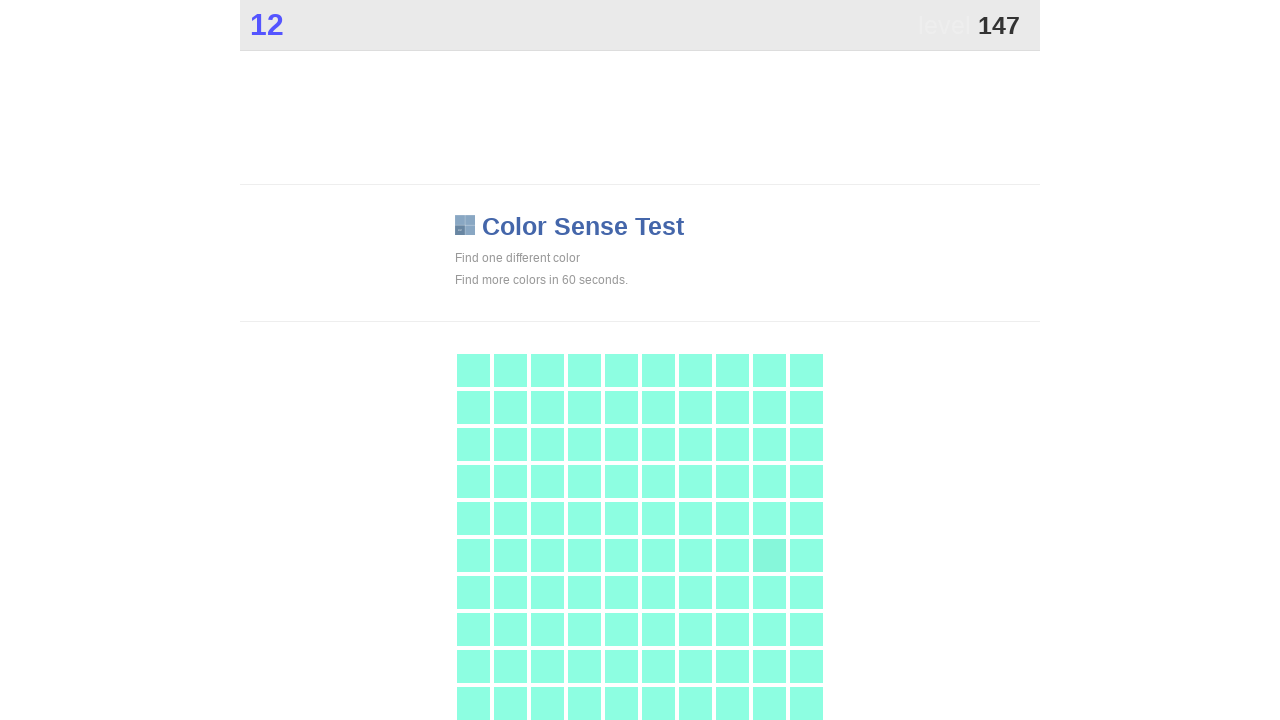

Clicked main game area (attempt 295) at (769, 555) on div.main
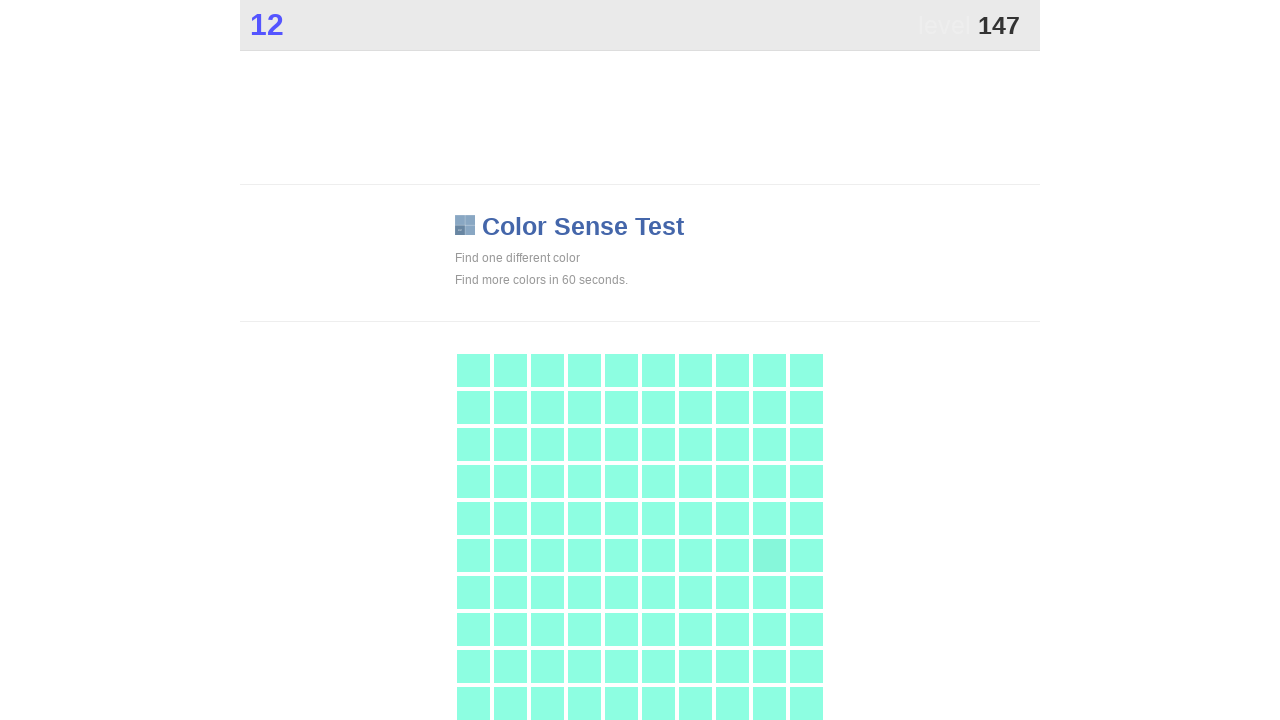

Clicked main game area (attempt 296) at (769, 555) on div.main
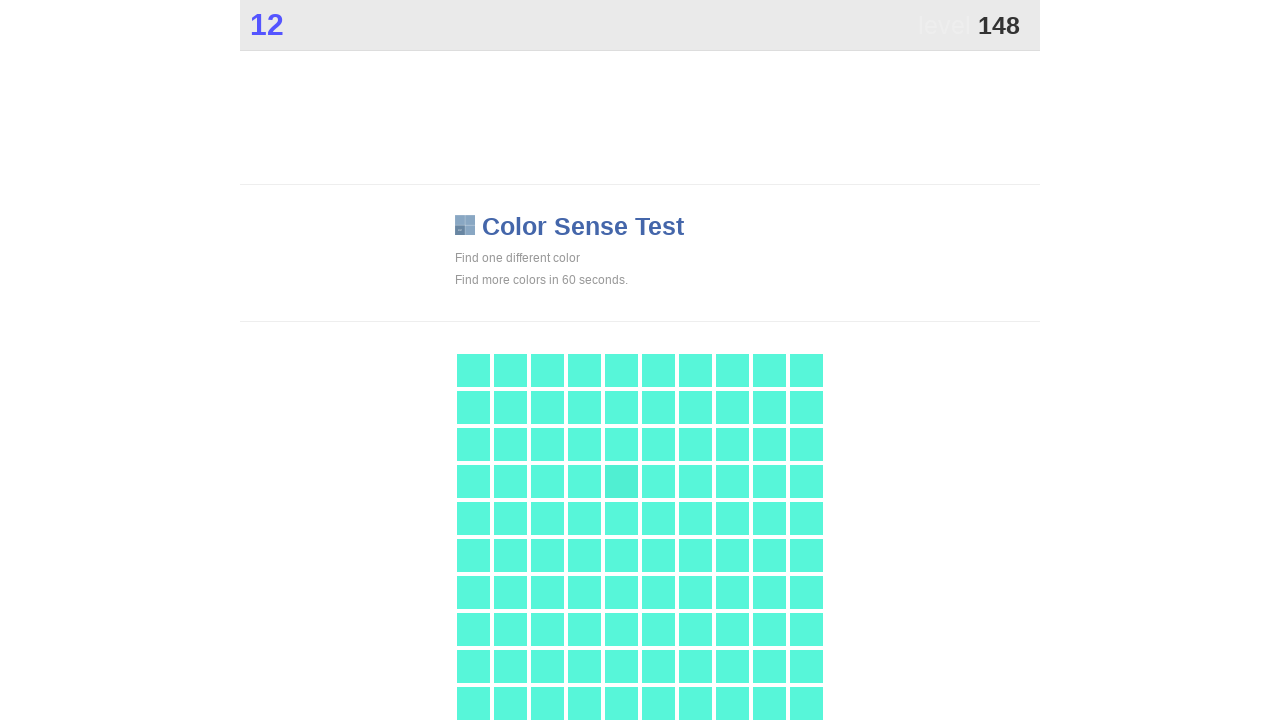

Clicked main game area (attempt 297) at (621, 481) on div.main
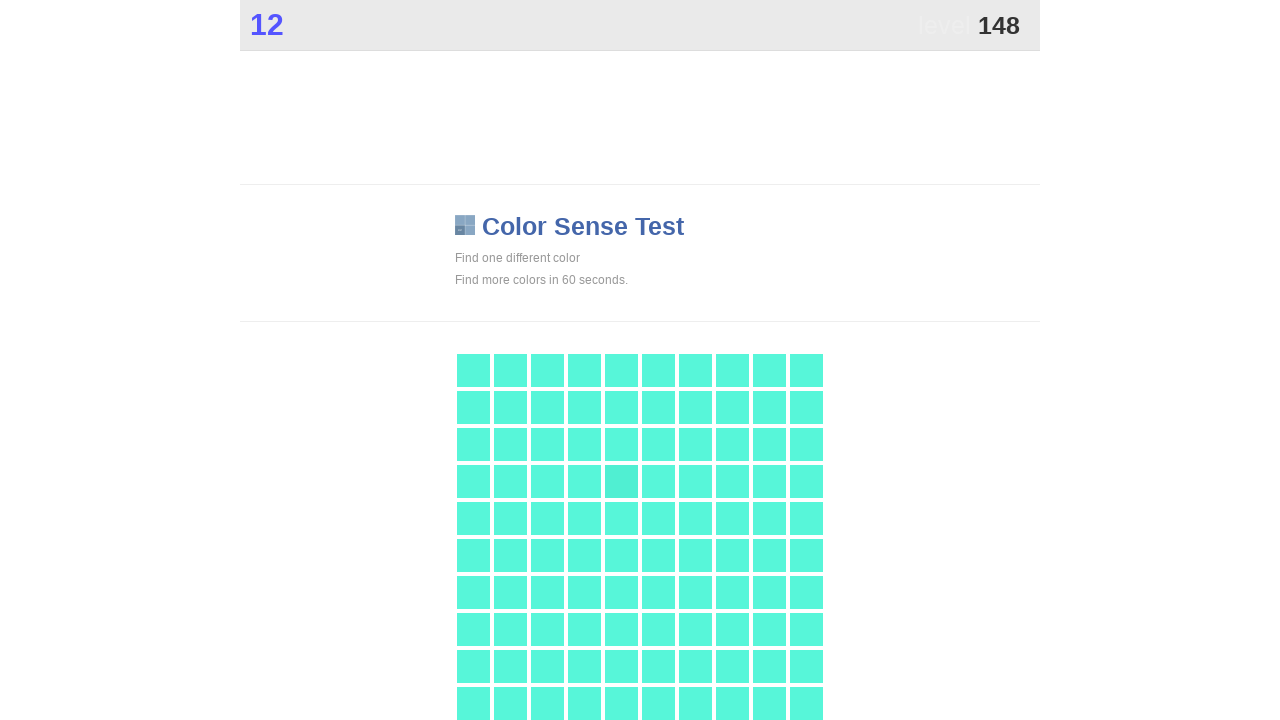

Clicked main game area (attempt 298) at (621, 481) on div.main
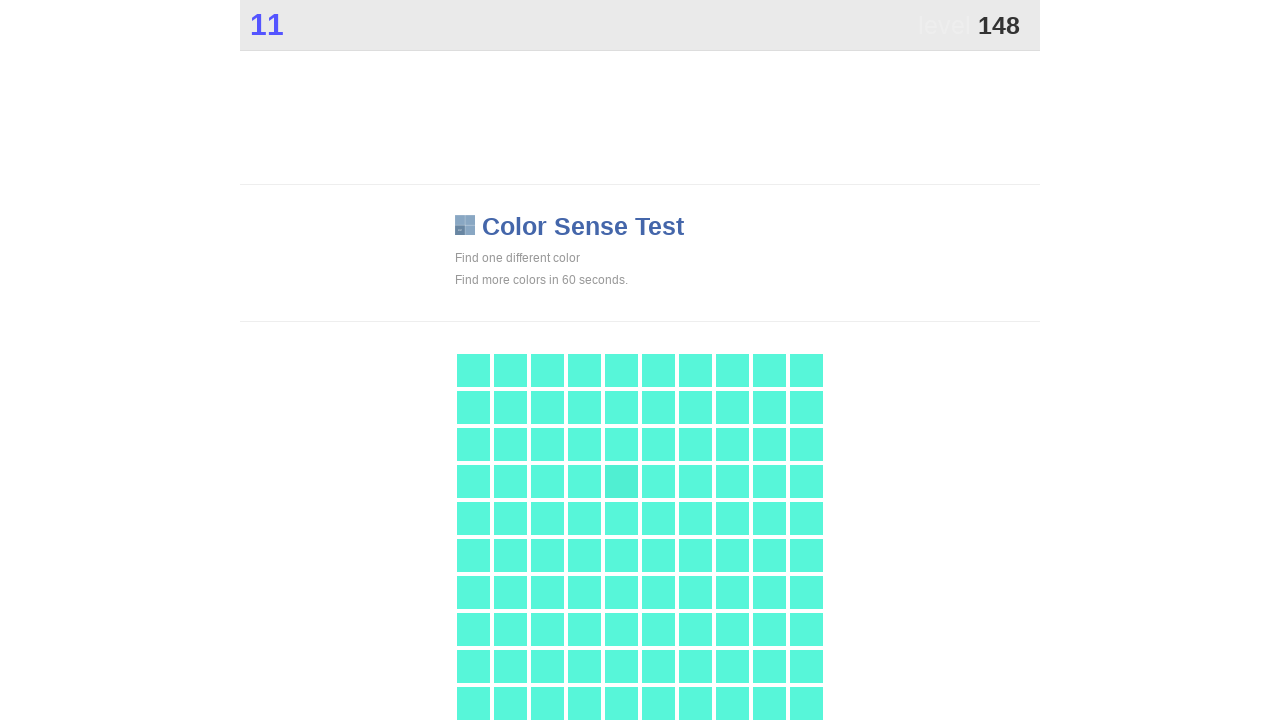

Clicked main game area (attempt 299) at (621, 481) on div.main
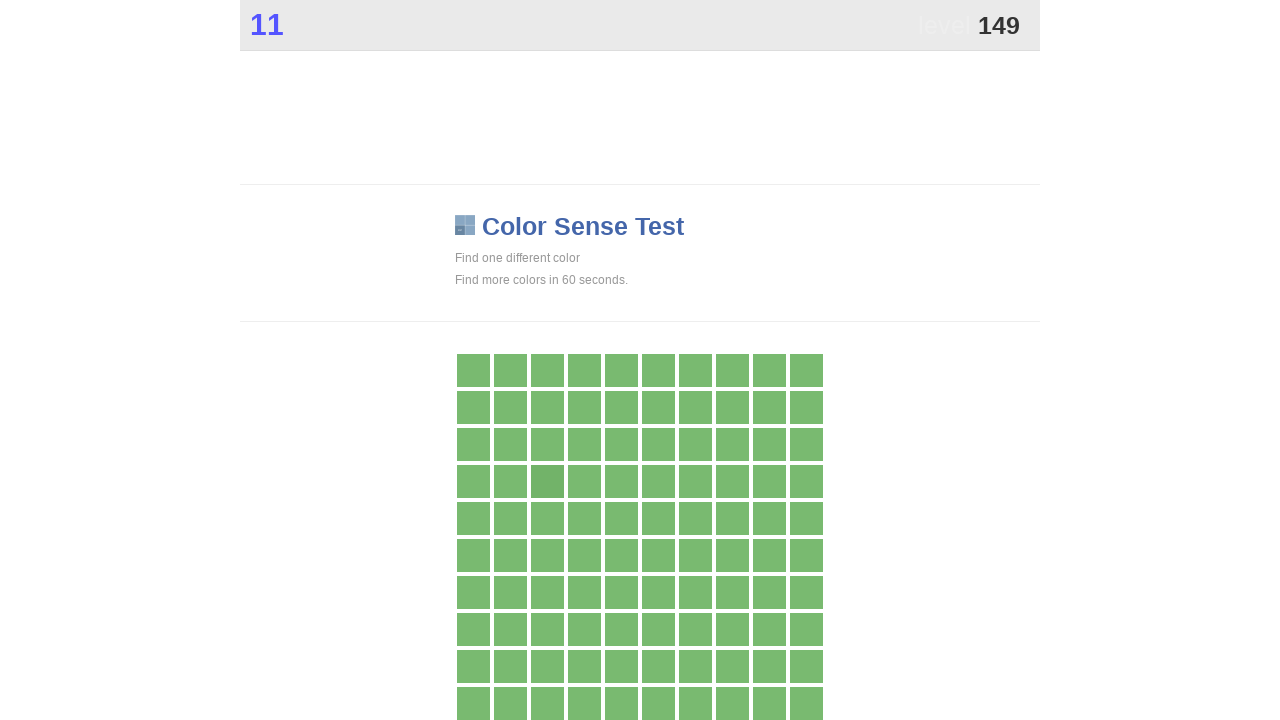

Clicked main game area (attempt 300) at (547, 481) on div.main
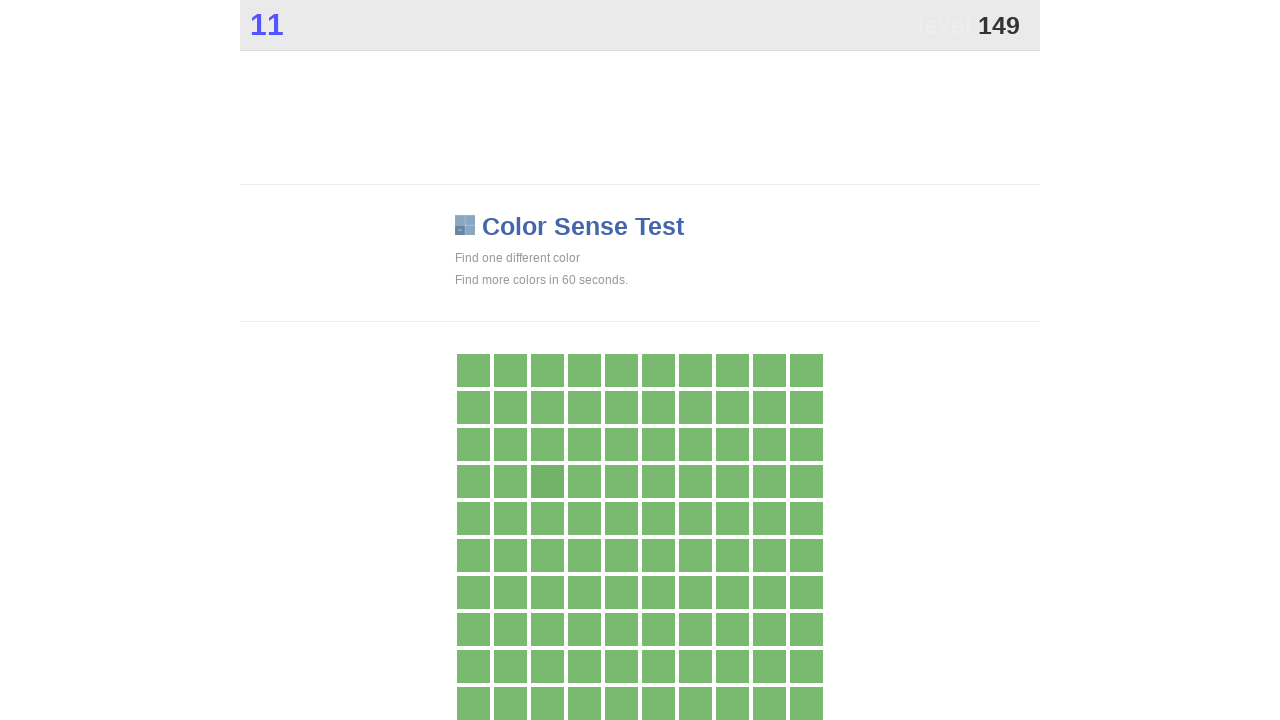

Clicked main game area (attempt 301) at (547, 481) on div.main
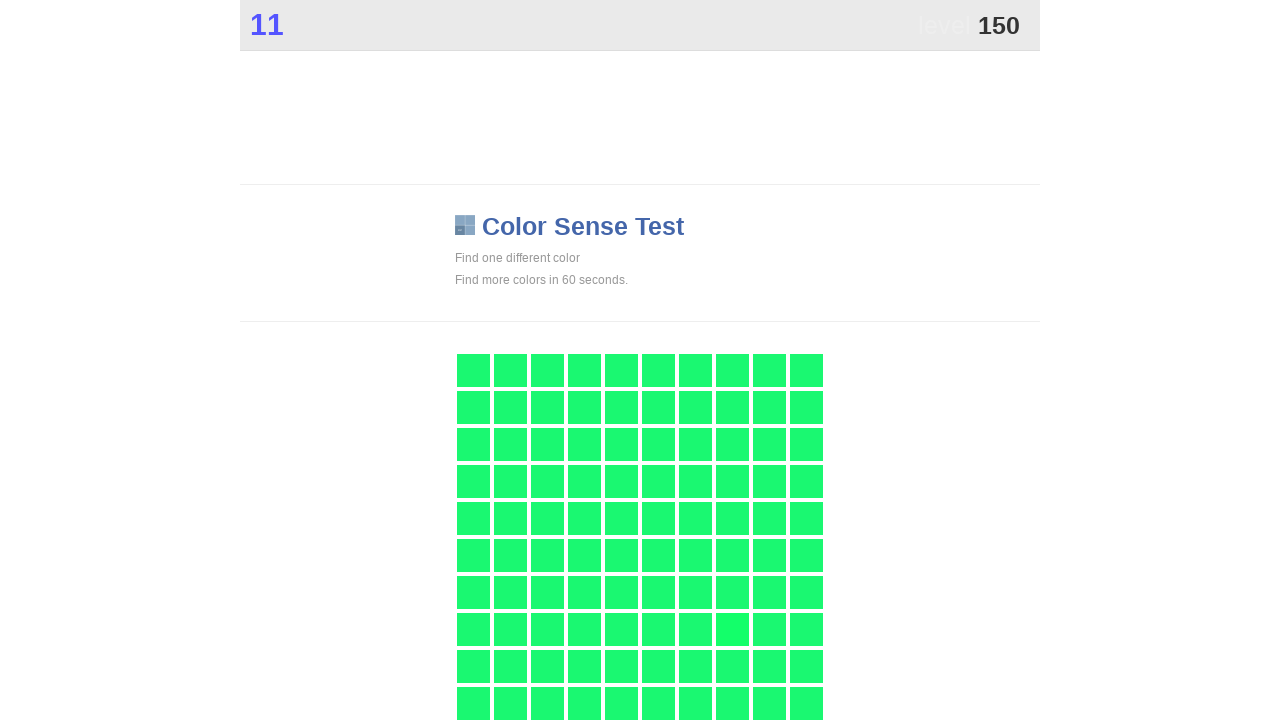

Clicked main game area (attempt 302) at (732, 629) on div.main
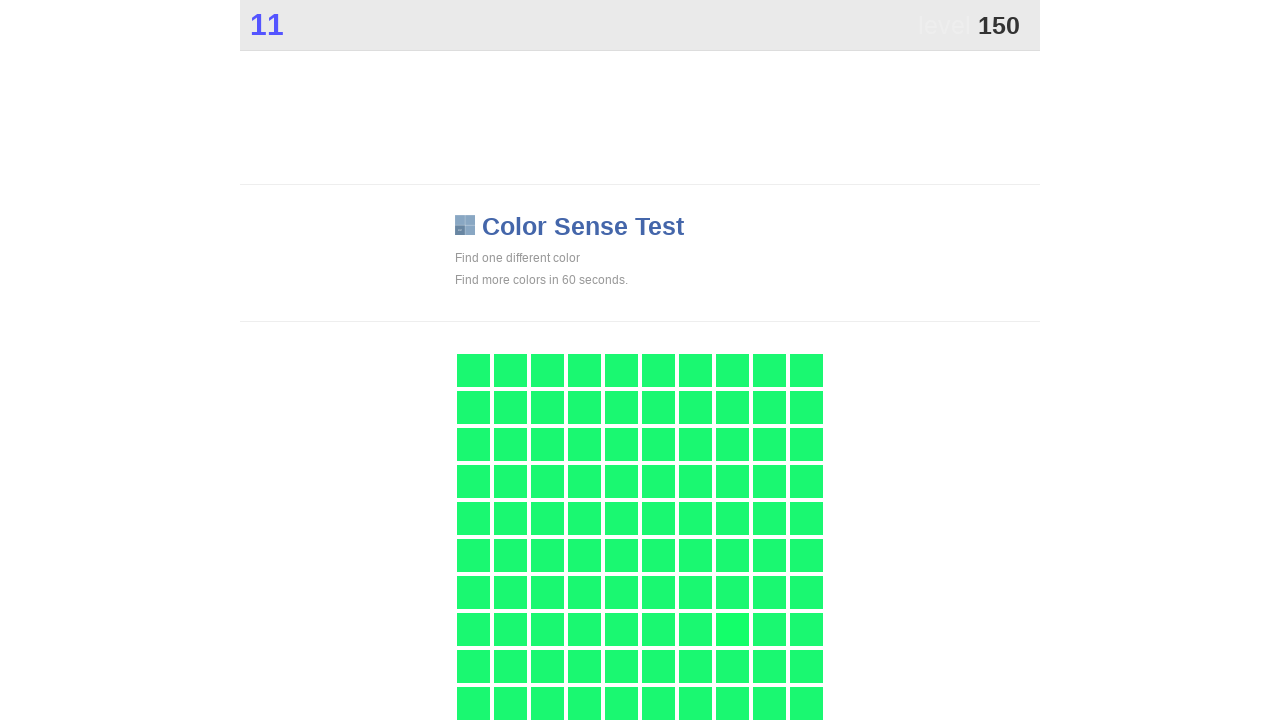

Clicked main game area (attempt 303) at (732, 629) on div.main
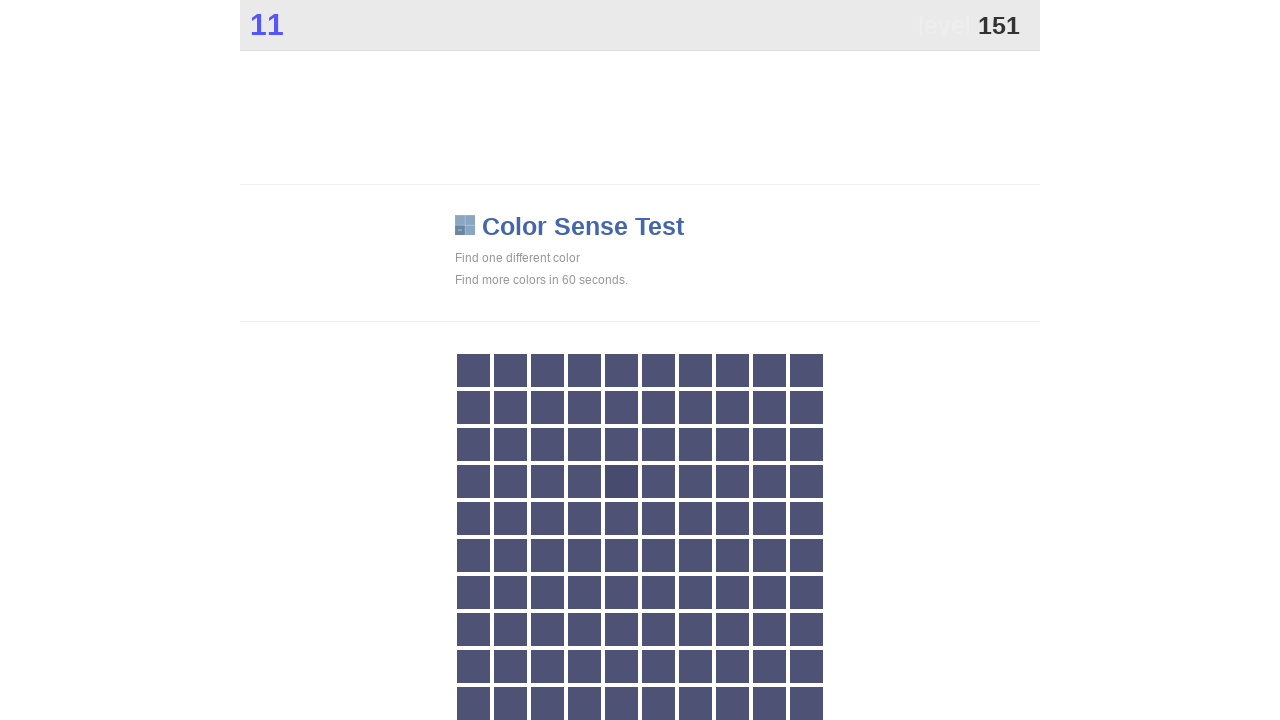

Clicked main game area (attempt 304) at (621, 481) on div.main
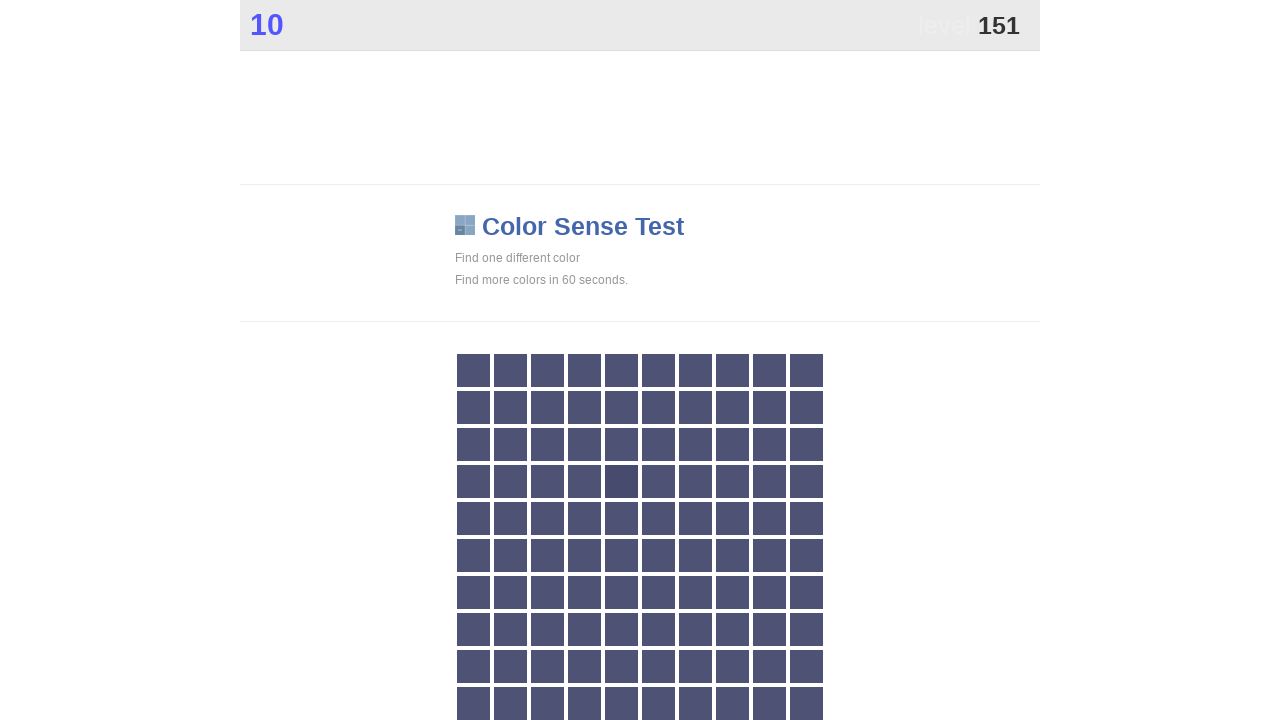

Clicked main game area (attempt 305) at (621, 481) on div.main
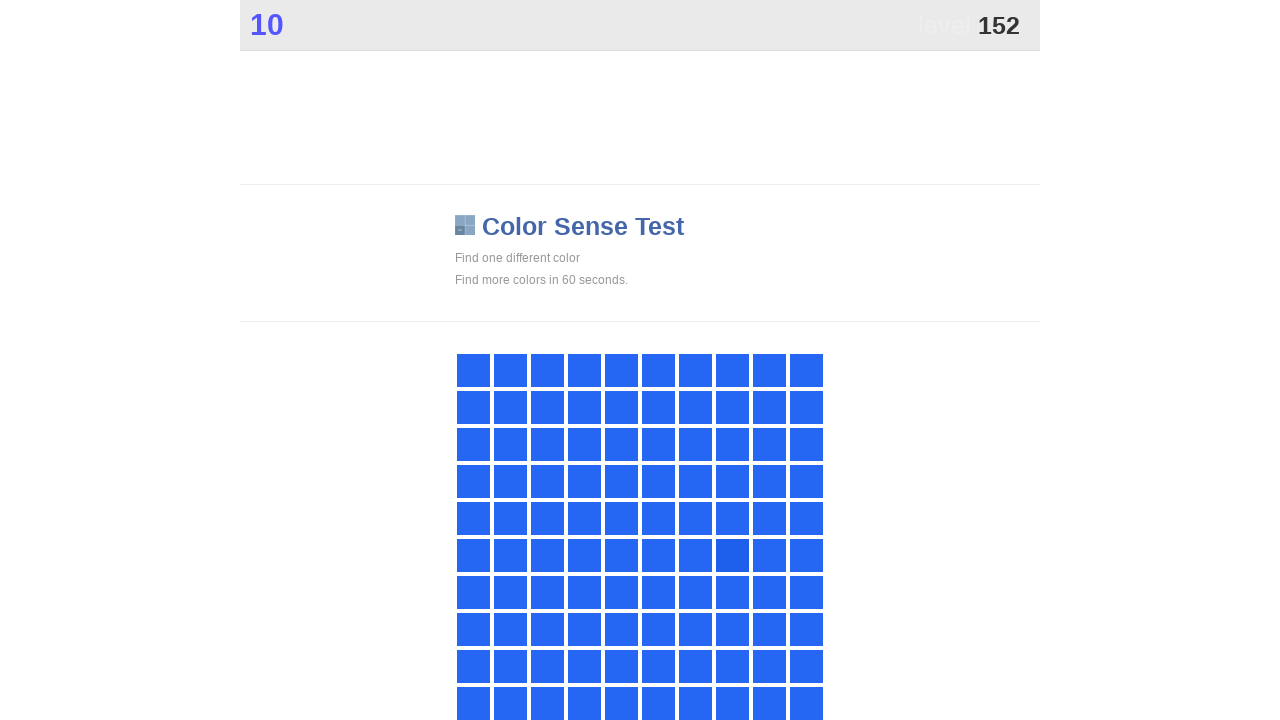

Clicked main game area (attempt 306) at (732, 555) on div.main
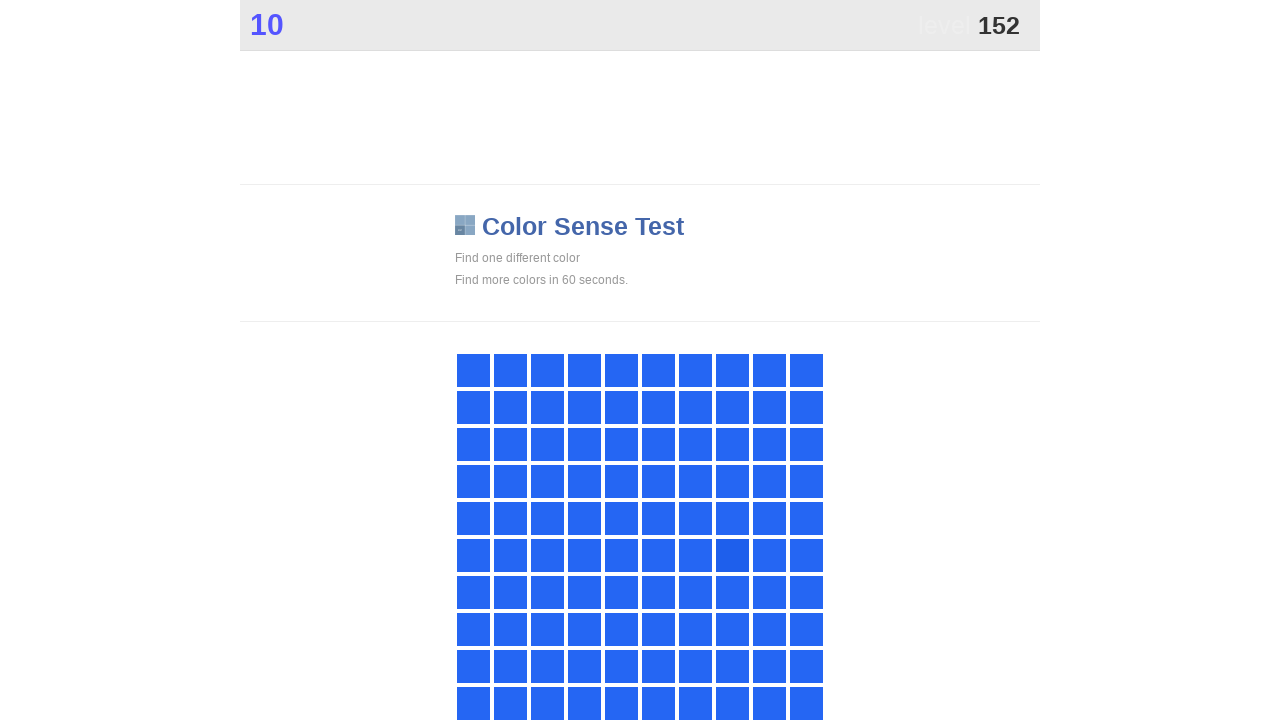

Clicked main game area (attempt 307) at (732, 555) on div.main
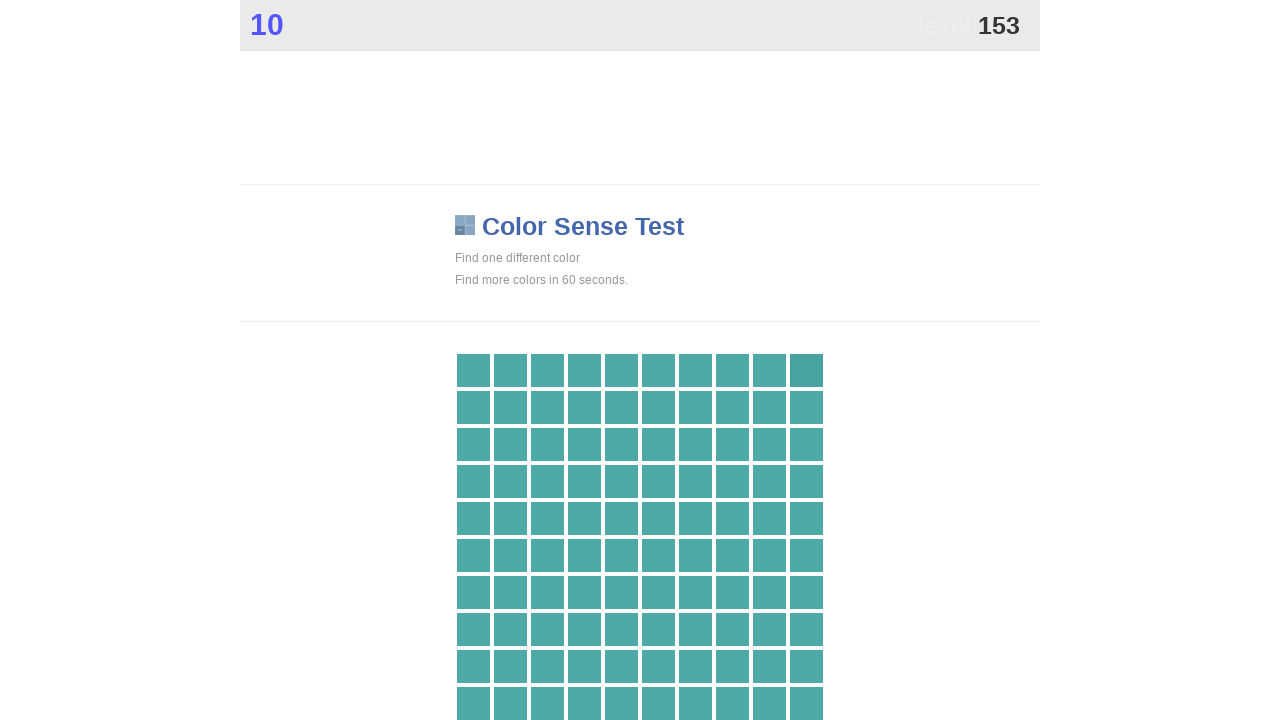

Clicked main game area (attempt 308) at (806, 370) on div.main
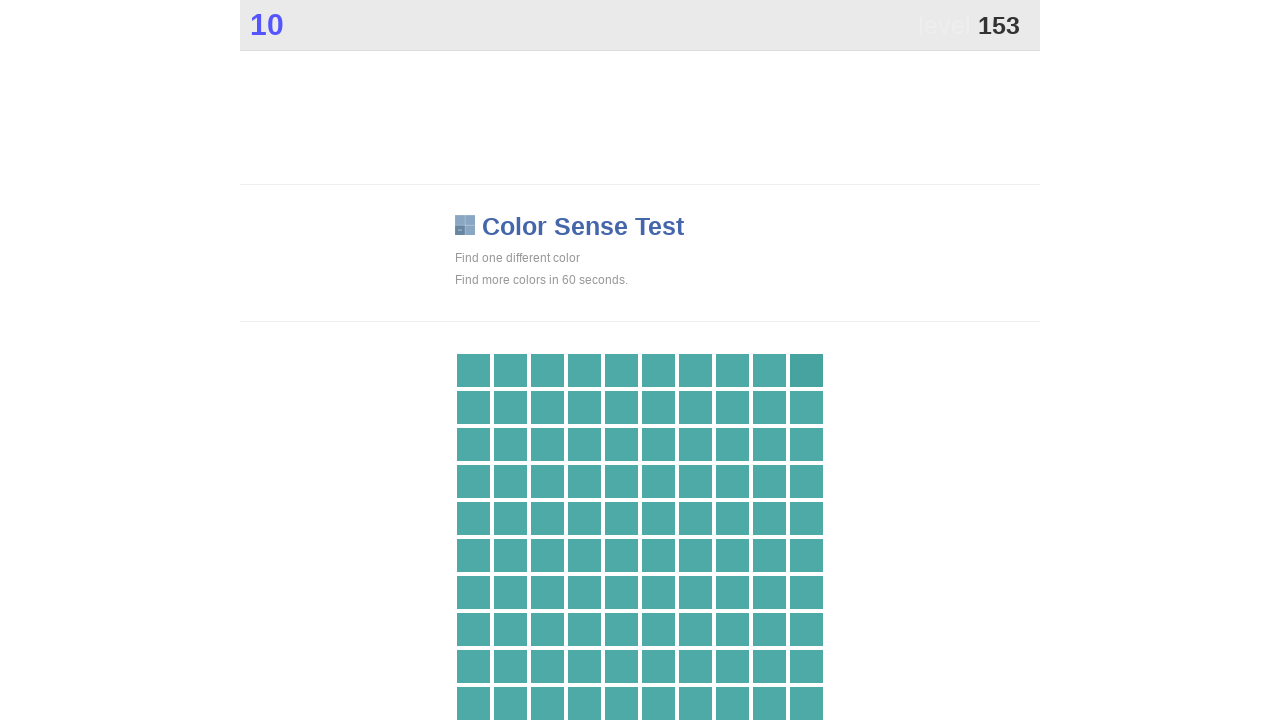

Clicked main game area (attempt 309) at (806, 370) on div.main
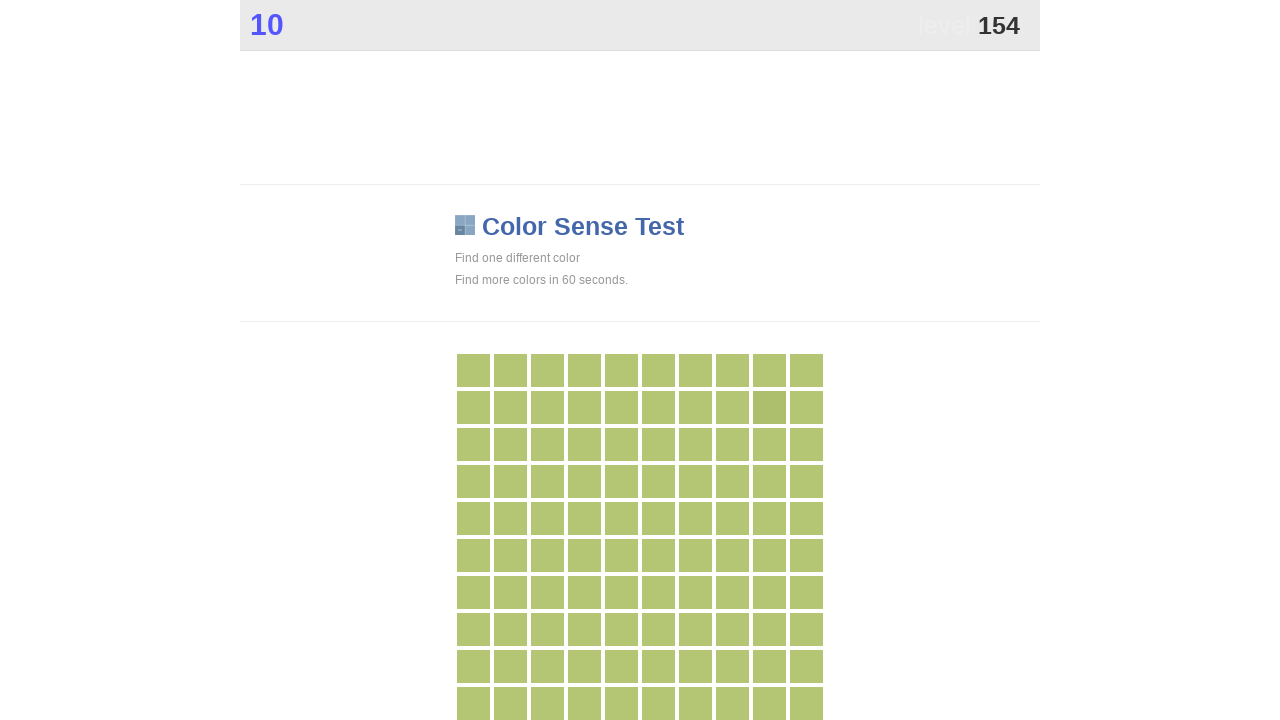

Clicked main game area (attempt 310) at (769, 407) on div.main
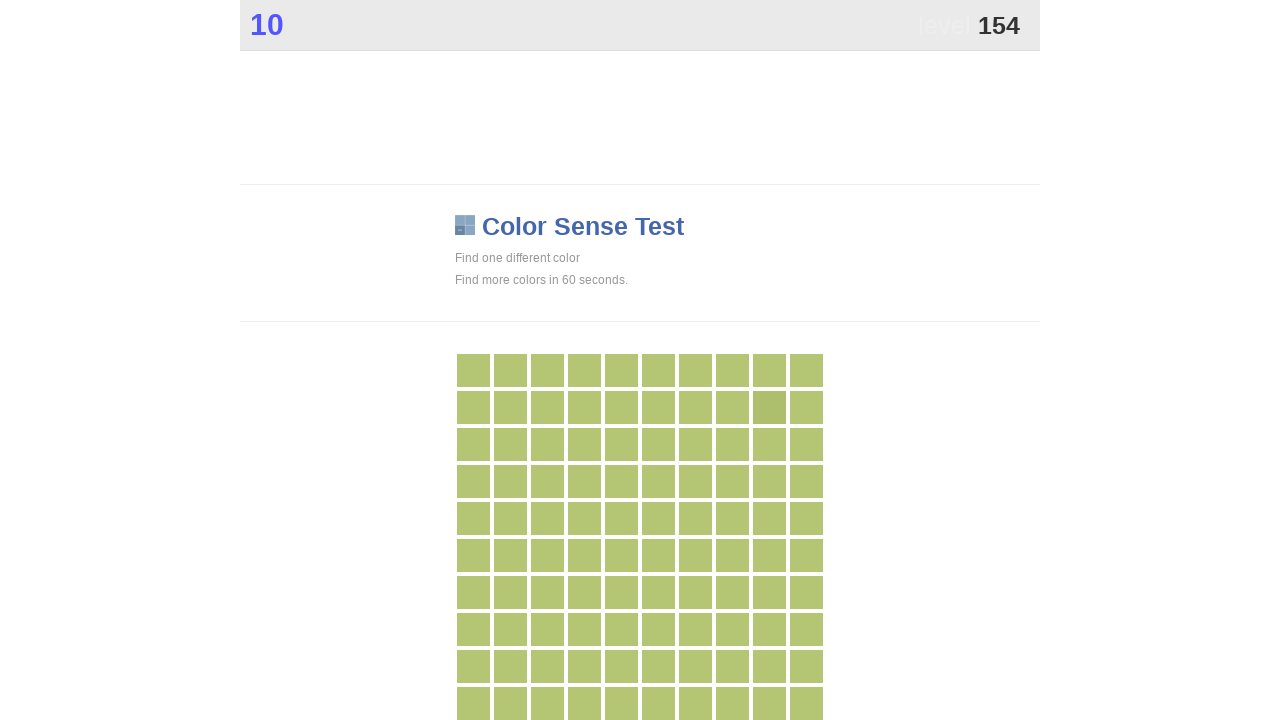

Clicked main game area (attempt 311) at (769, 407) on div.main
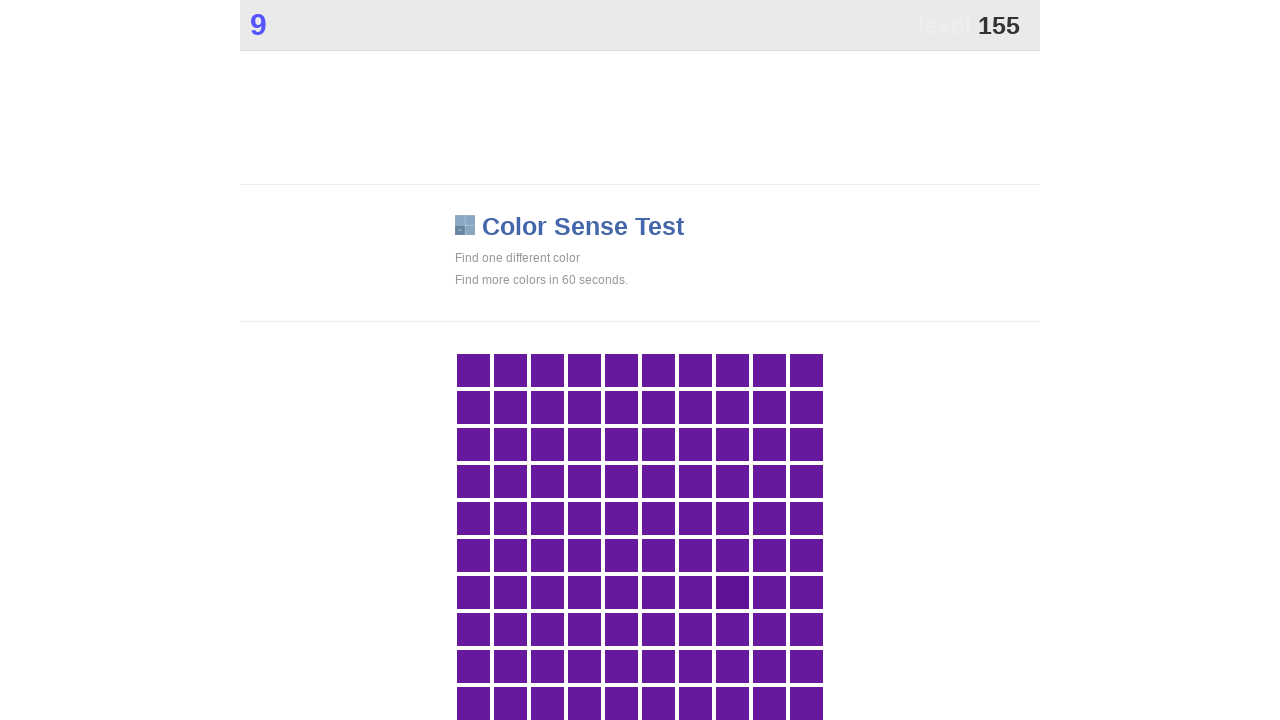

Clicked main game area (attempt 312) at (732, 592) on div.main
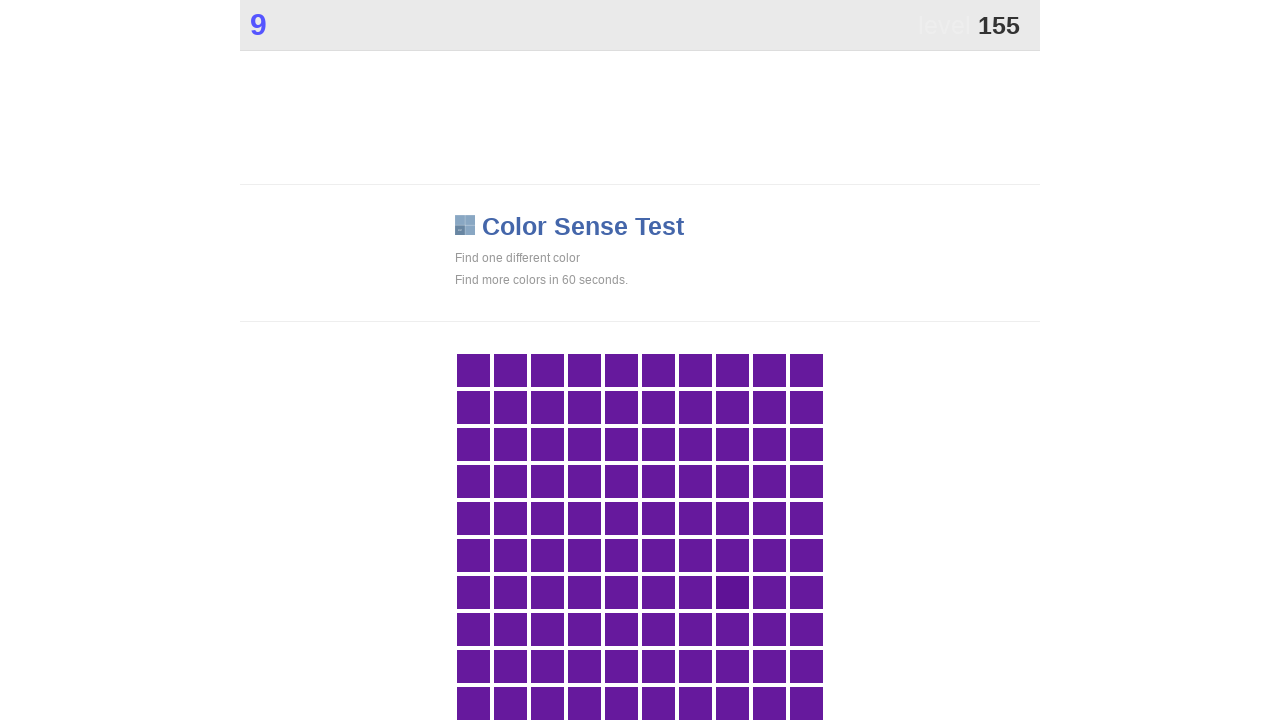

Clicked main game area (attempt 313) at (732, 592) on div.main
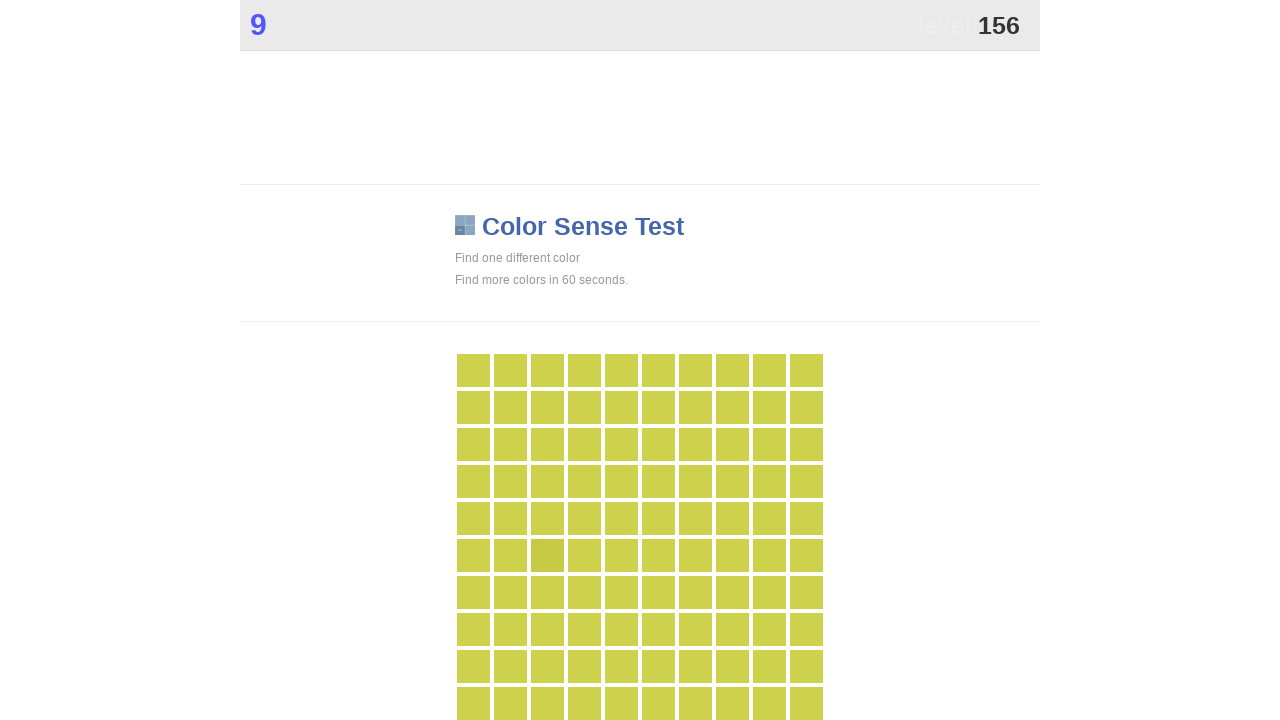

Clicked main game area (attempt 314) at (547, 555) on div.main
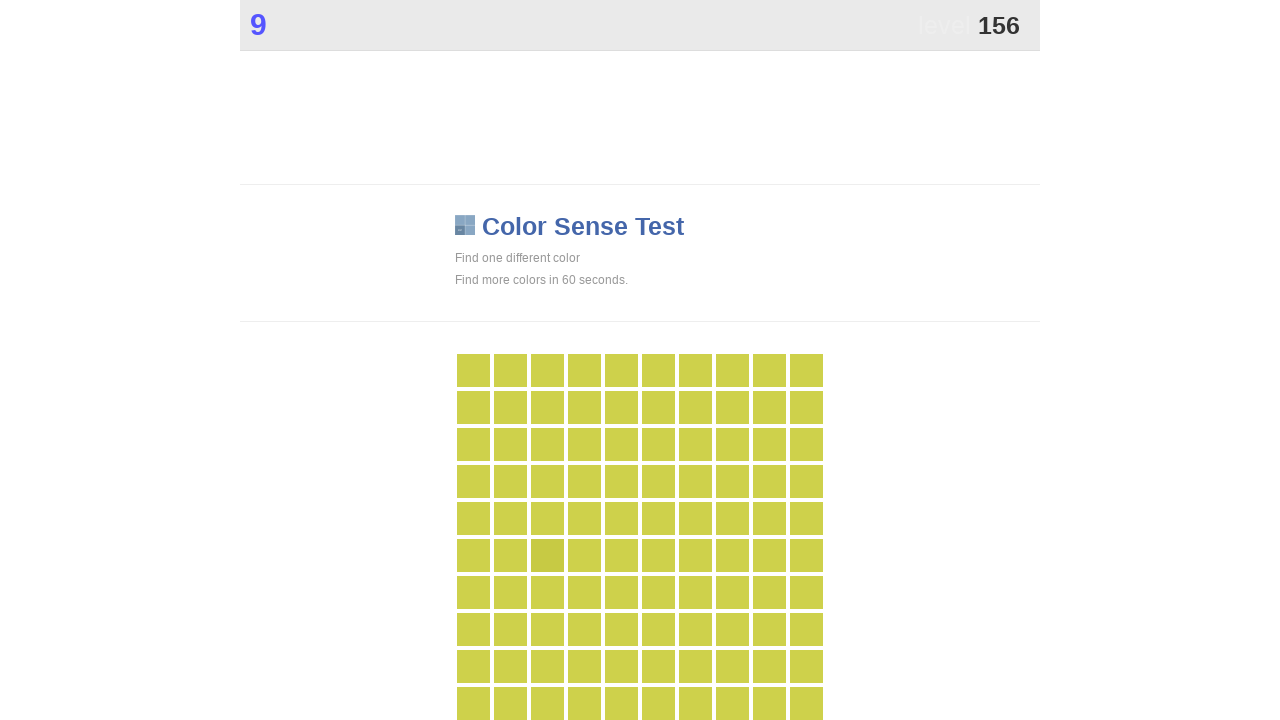

Clicked main game area (attempt 315) at (547, 555) on div.main
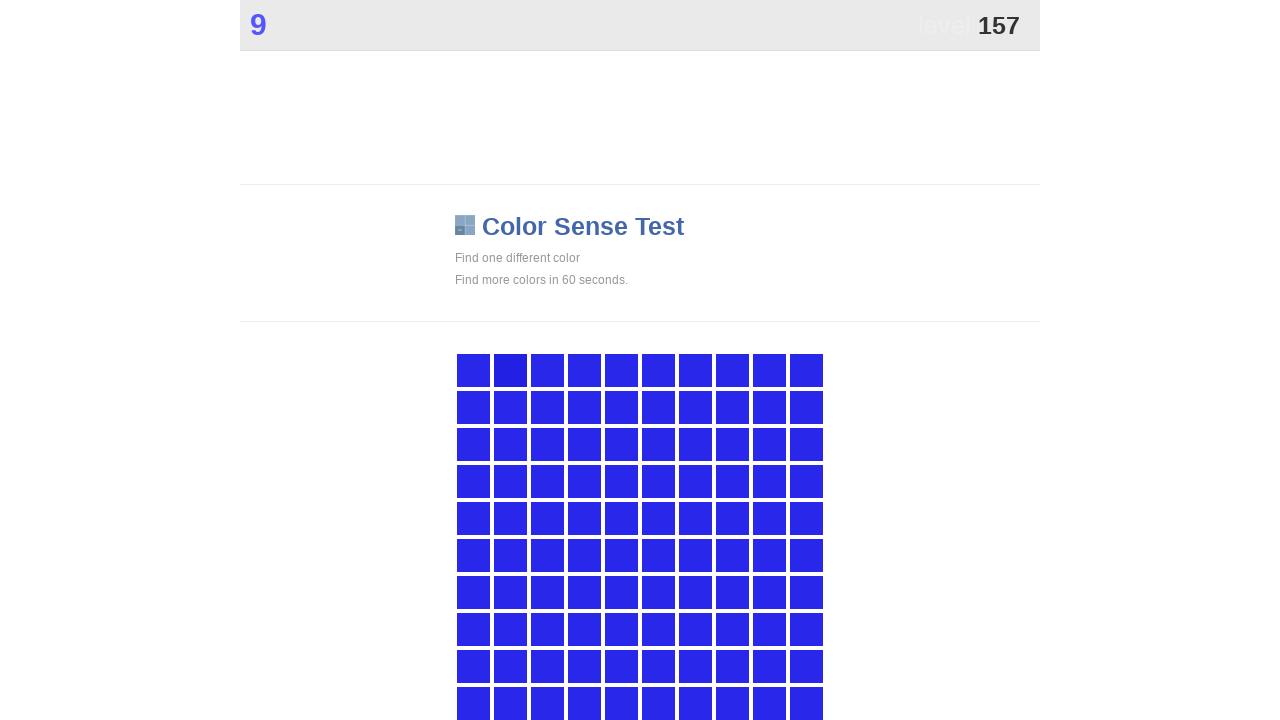

Clicked main game area (attempt 316) at (510, 370) on div.main
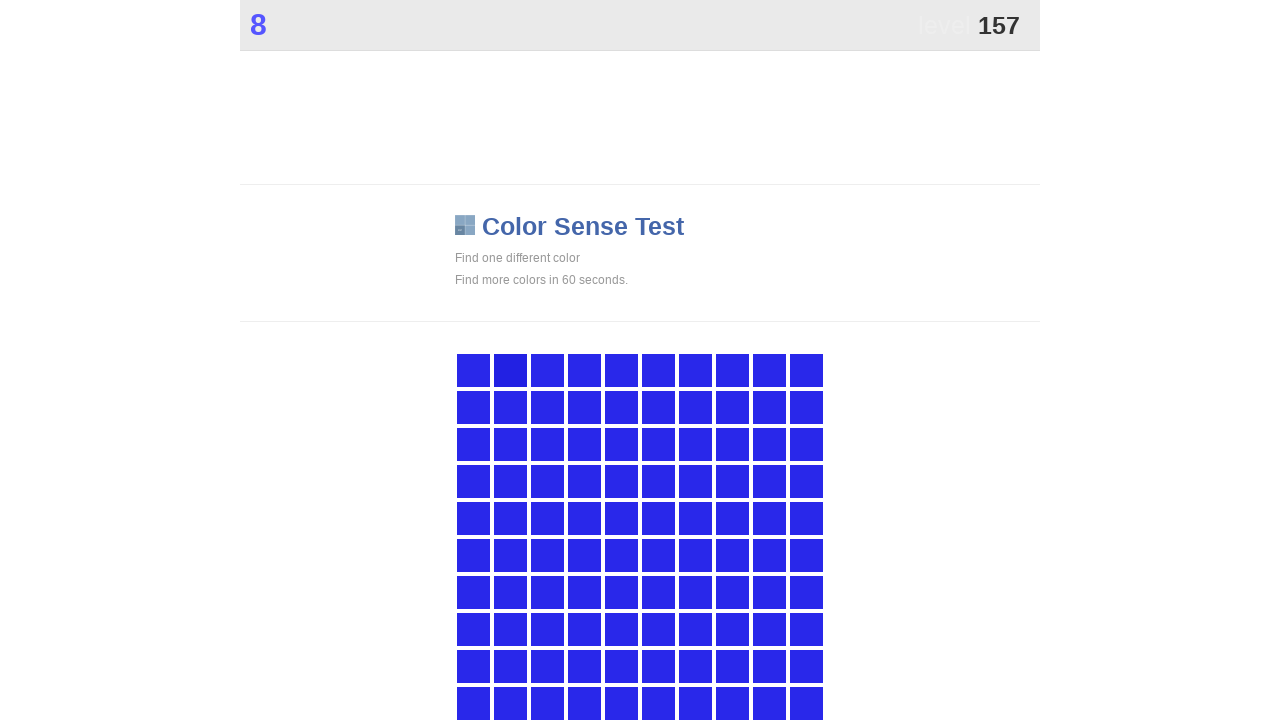

Clicked main game area (attempt 317) at (510, 370) on div.main
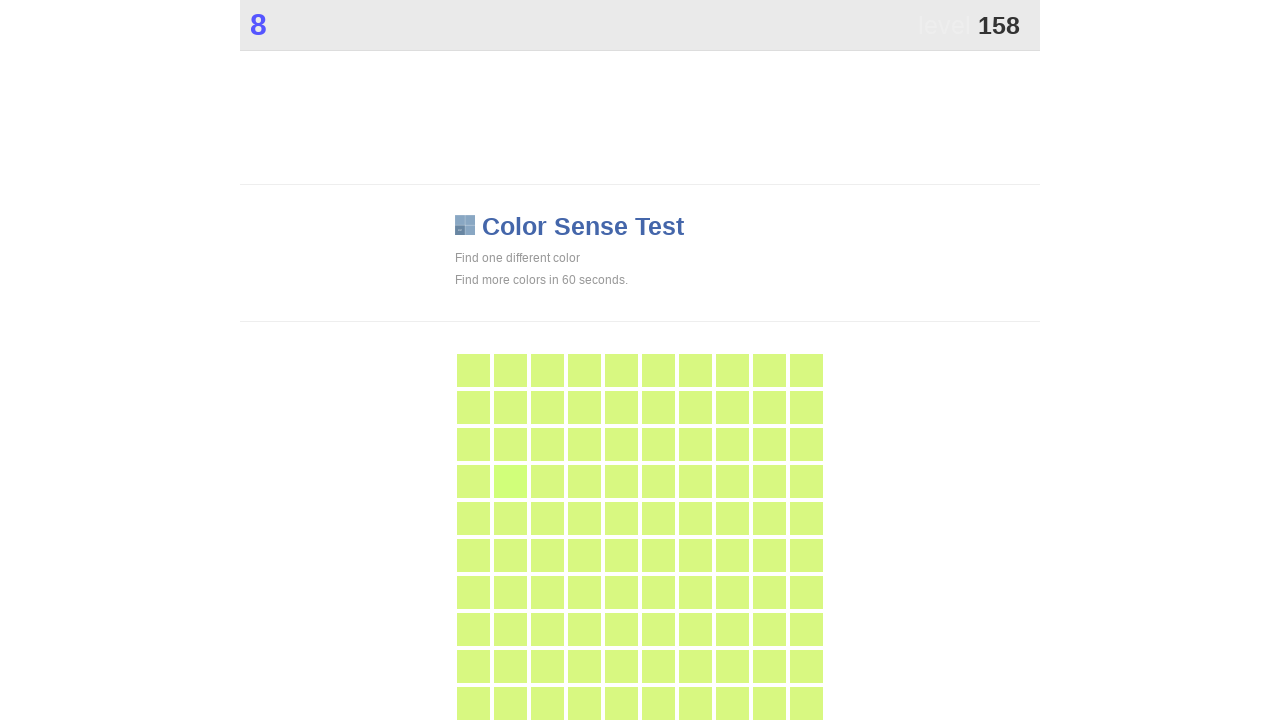

Clicked main game area (attempt 318) at (510, 481) on div.main
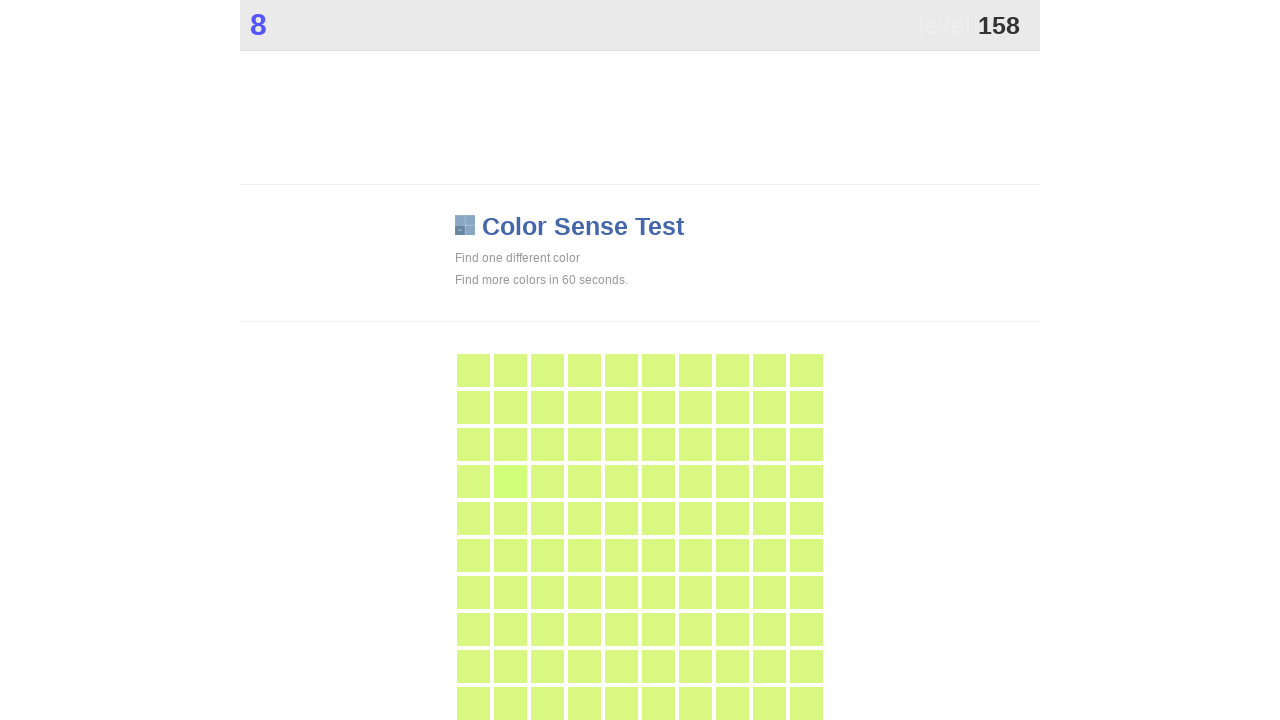

Clicked main game area (attempt 319) at (510, 481) on div.main
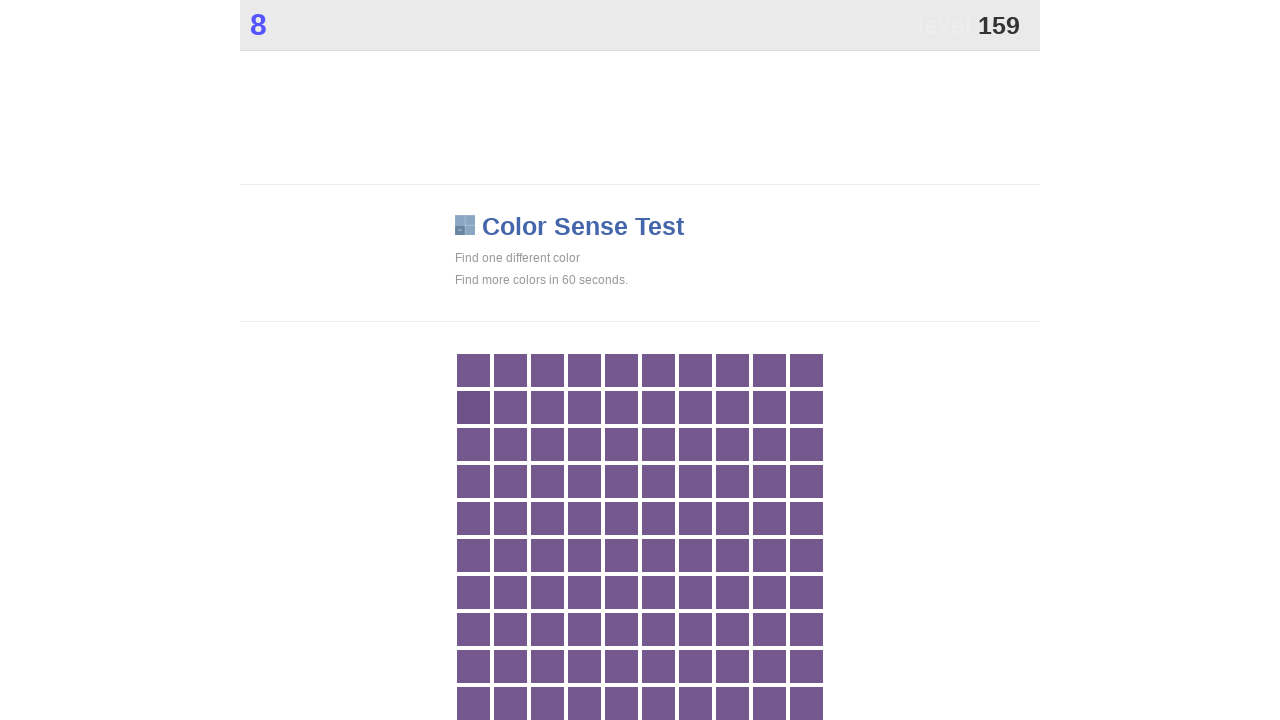

Clicked main game area (attempt 320) at (473, 407) on div.main
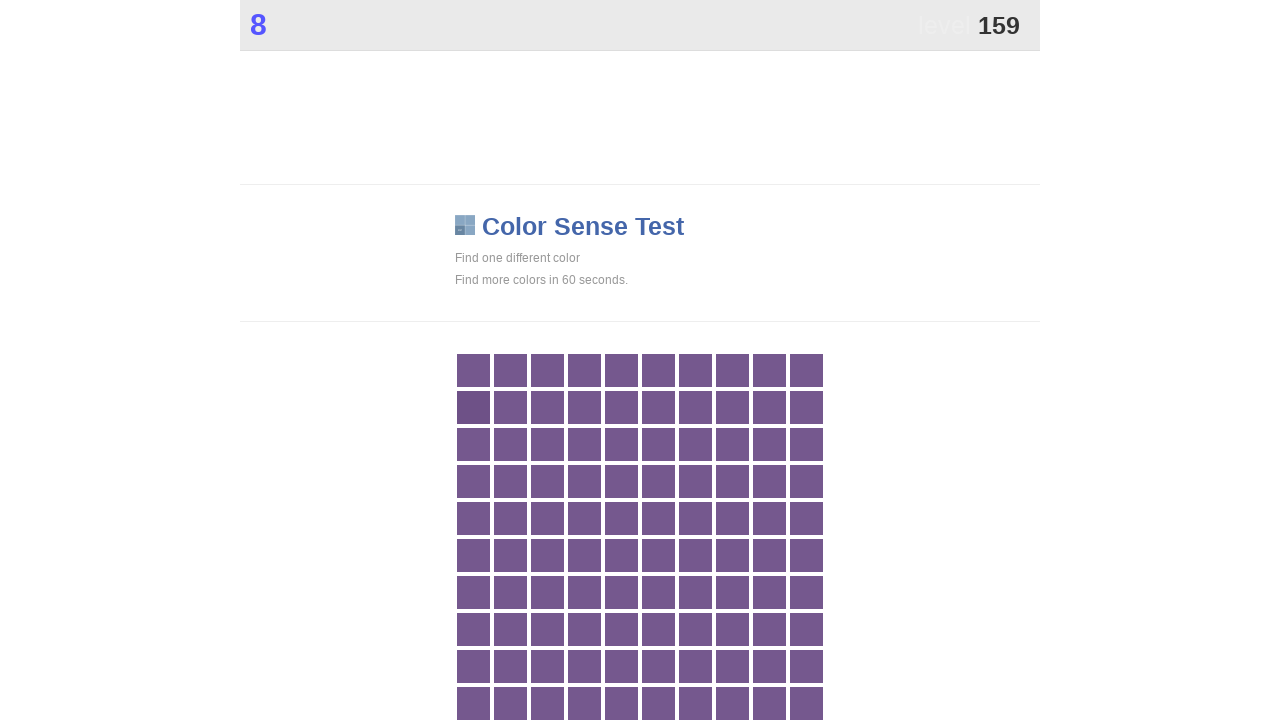

Clicked main game area (attempt 321) at (473, 407) on div.main
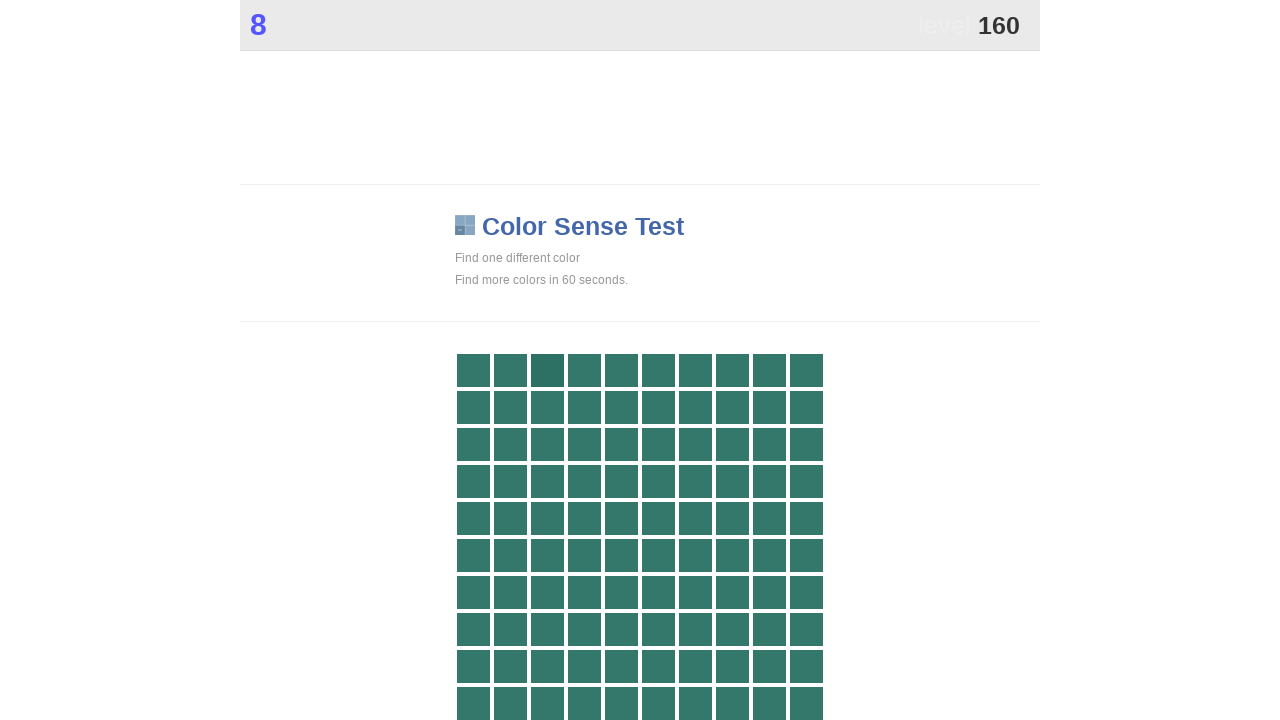

Clicked main game area (attempt 322) at (547, 370) on div.main
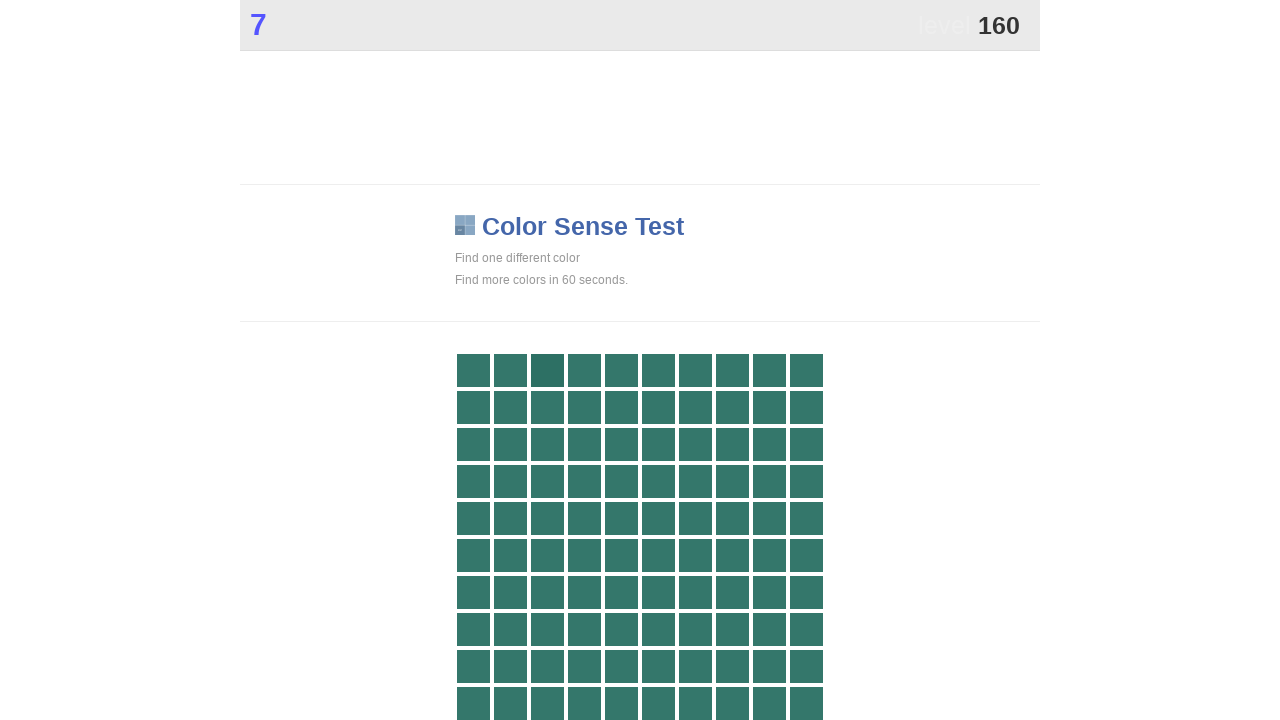

Clicked main game area (attempt 323) at (547, 370) on div.main
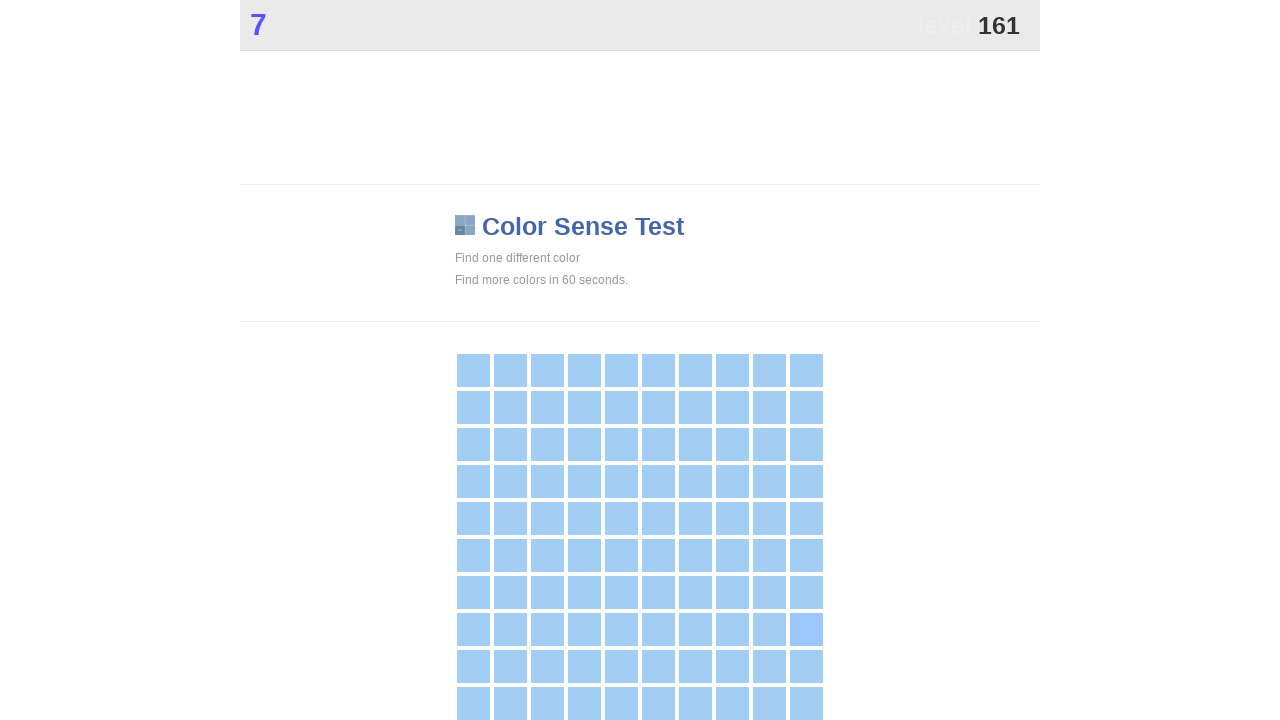

Clicked main game area (attempt 324) at (806, 629) on div.main
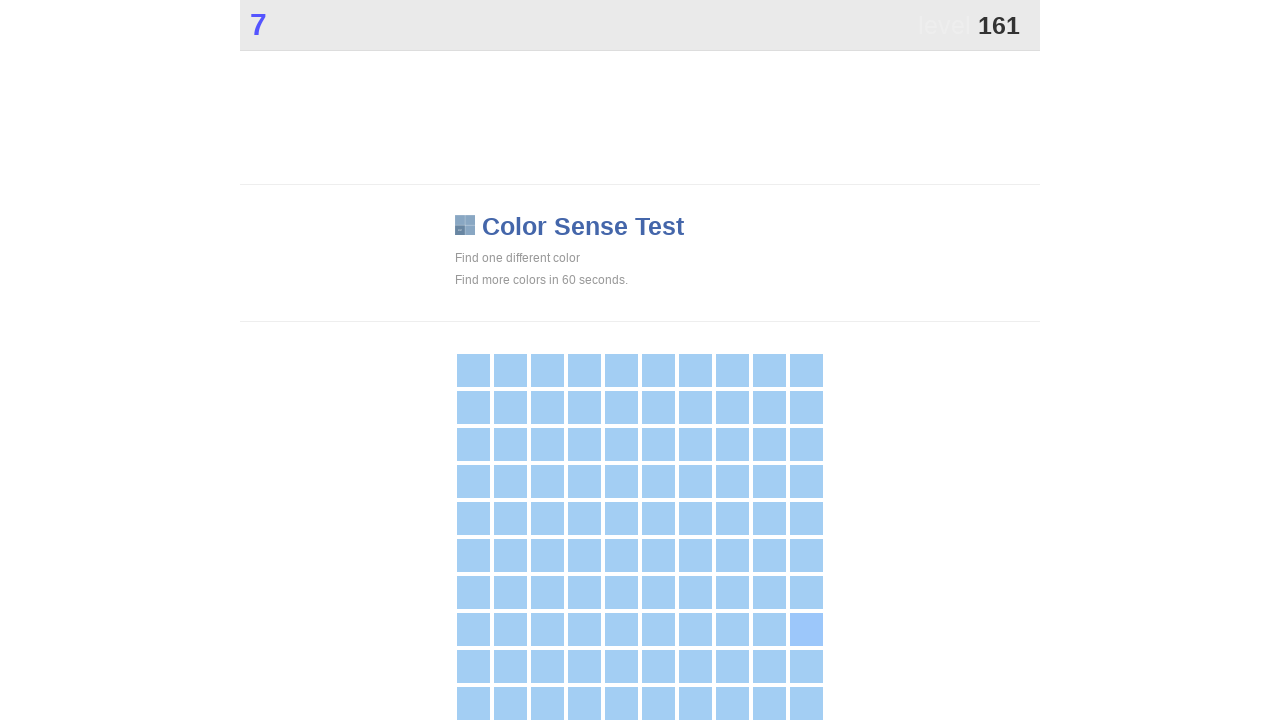

Clicked main game area (attempt 325) at (806, 629) on div.main
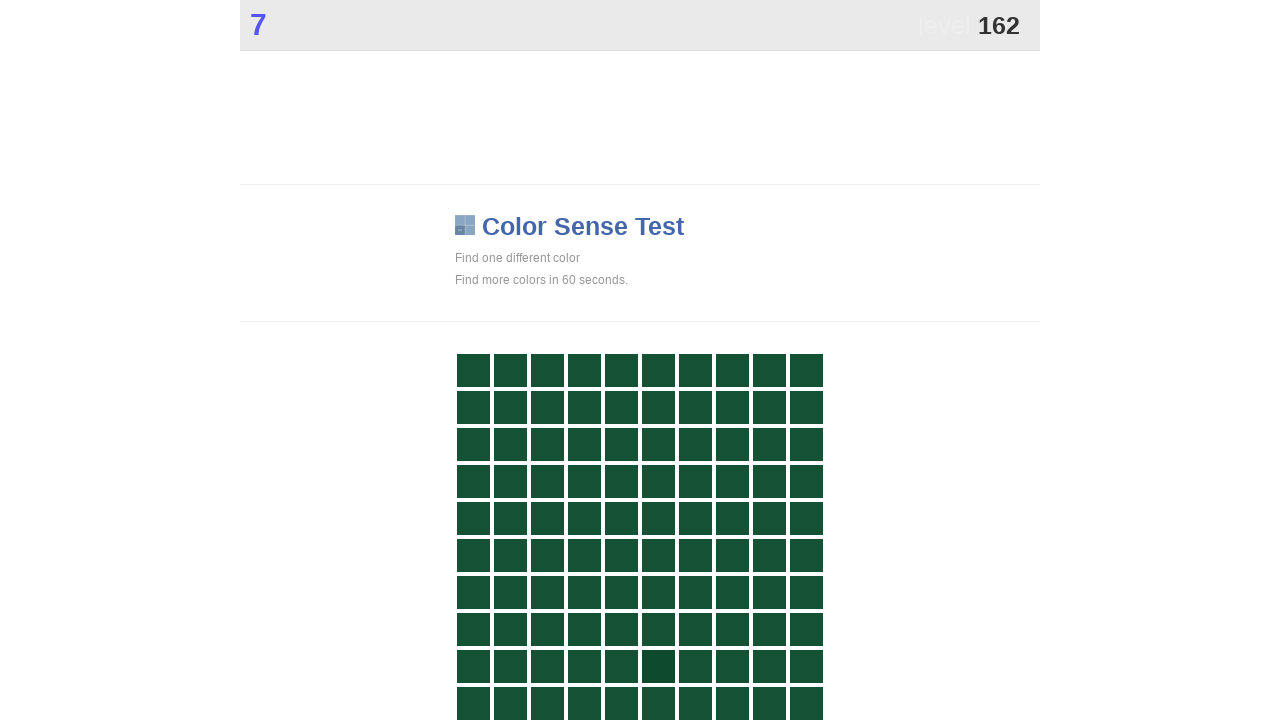

Clicked main game area (attempt 326) at (658, 666) on div.main
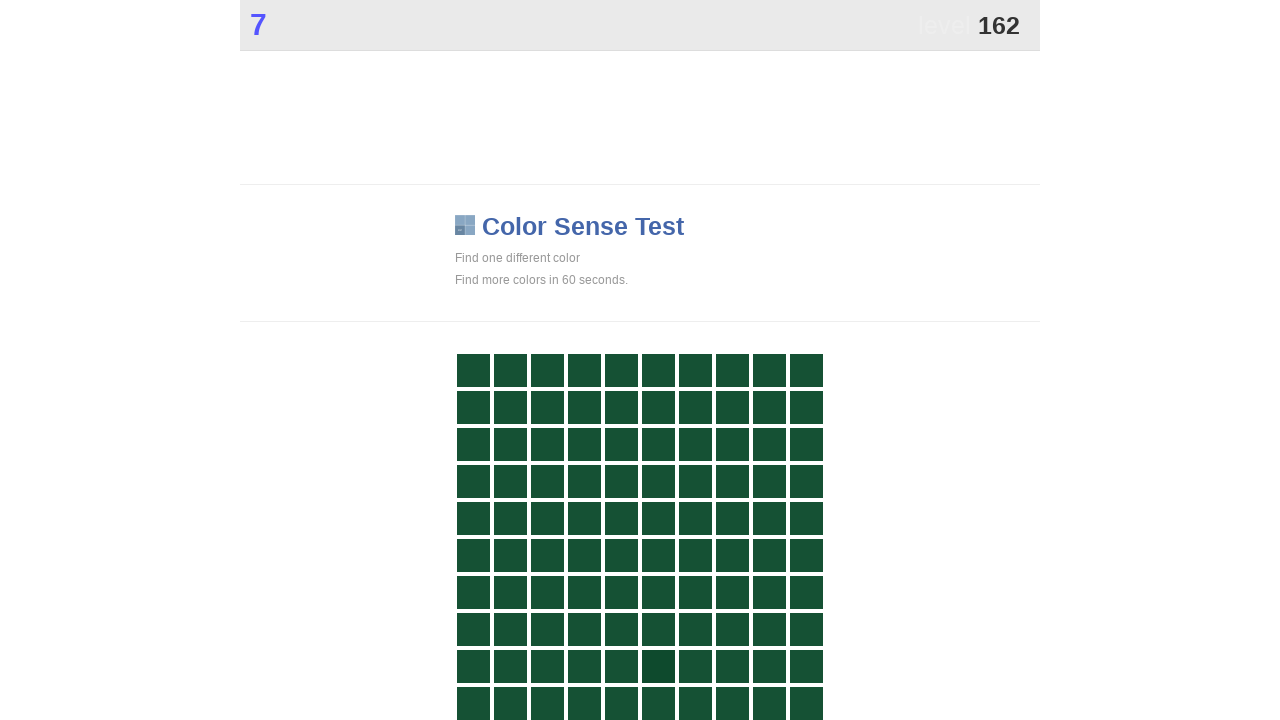

Clicked main game area (attempt 327) at (658, 666) on div.main
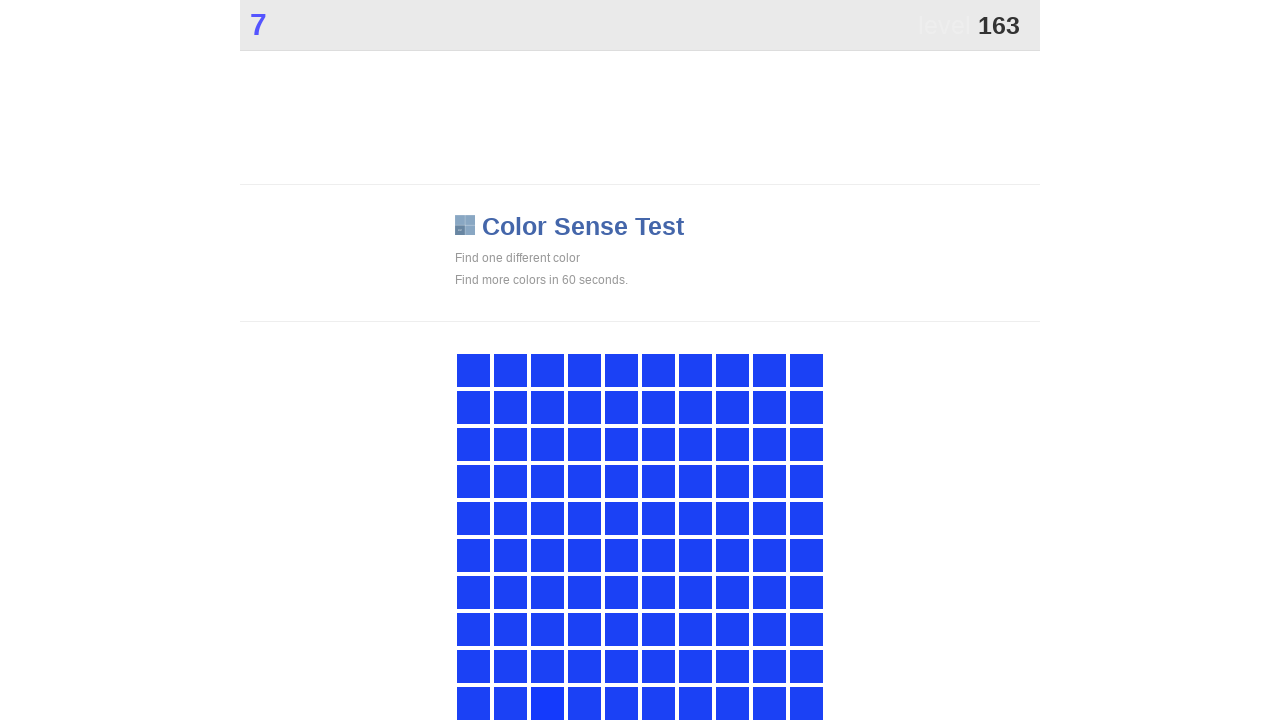

Clicked main game area (attempt 328) at (547, 703) on div.main
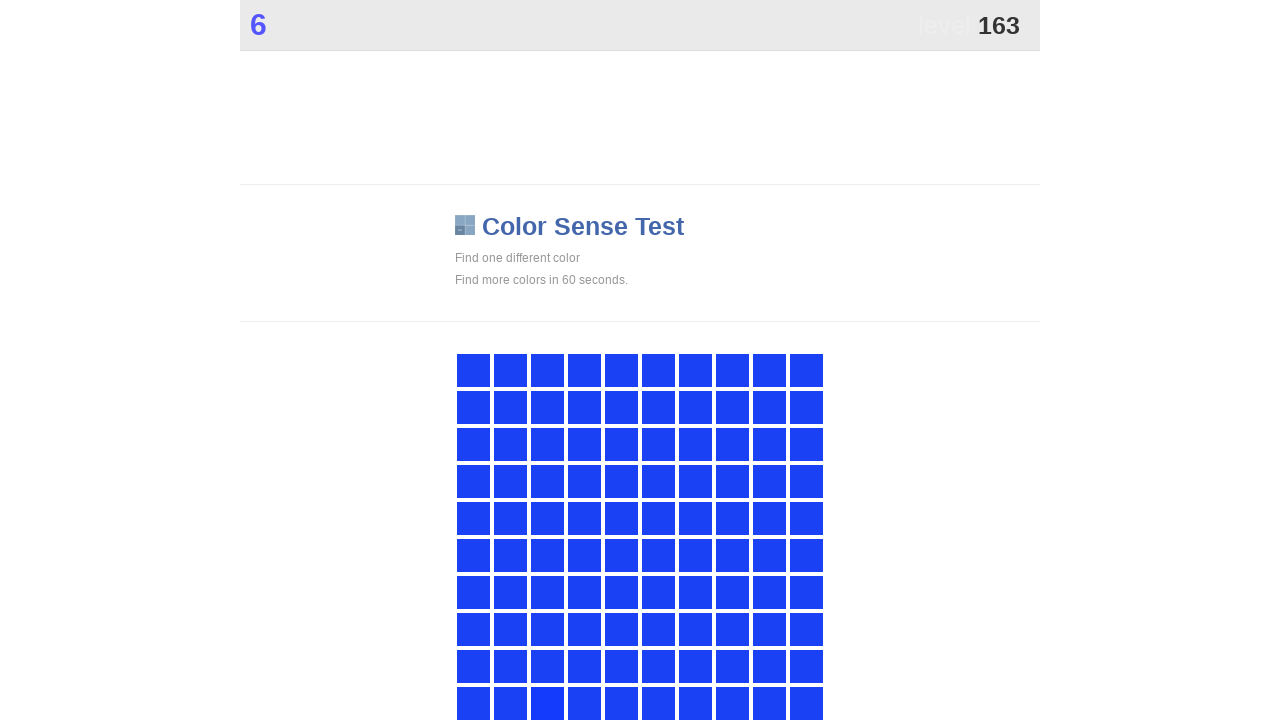

Clicked main game area (attempt 329) at (547, 703) on div.main
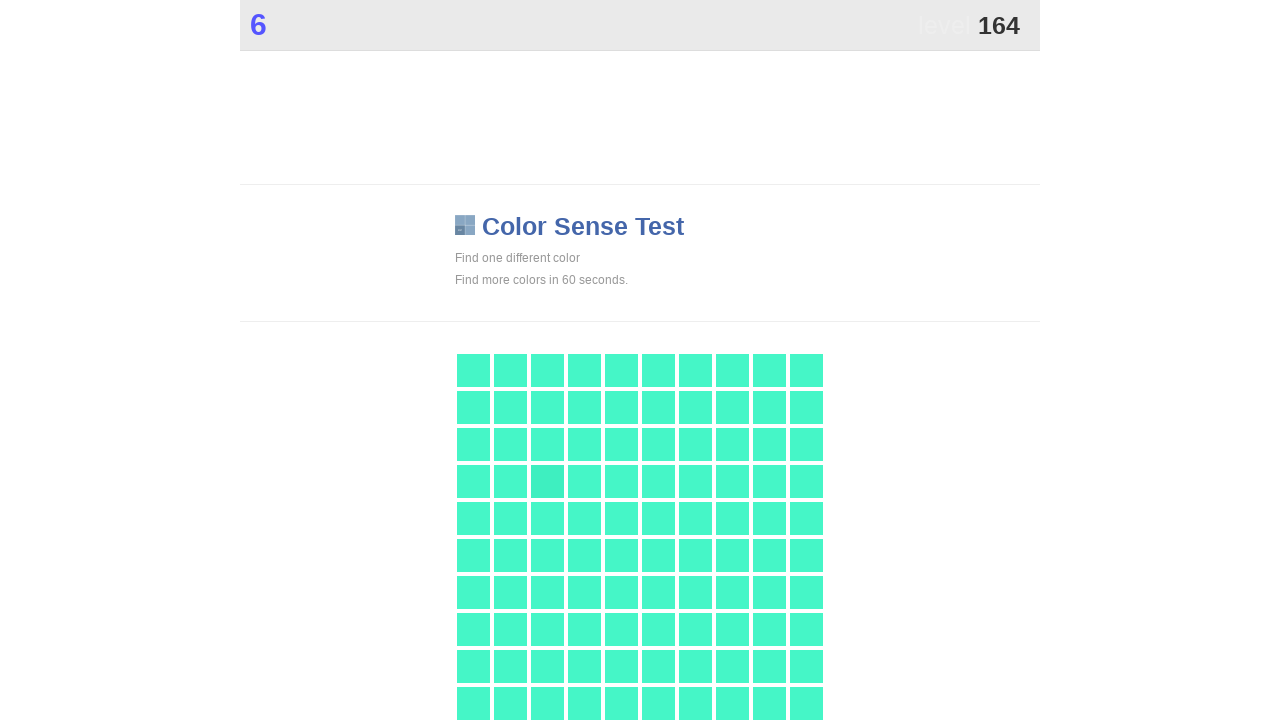

Clicked main game area (attempt 330) at (547, 481) on div.main
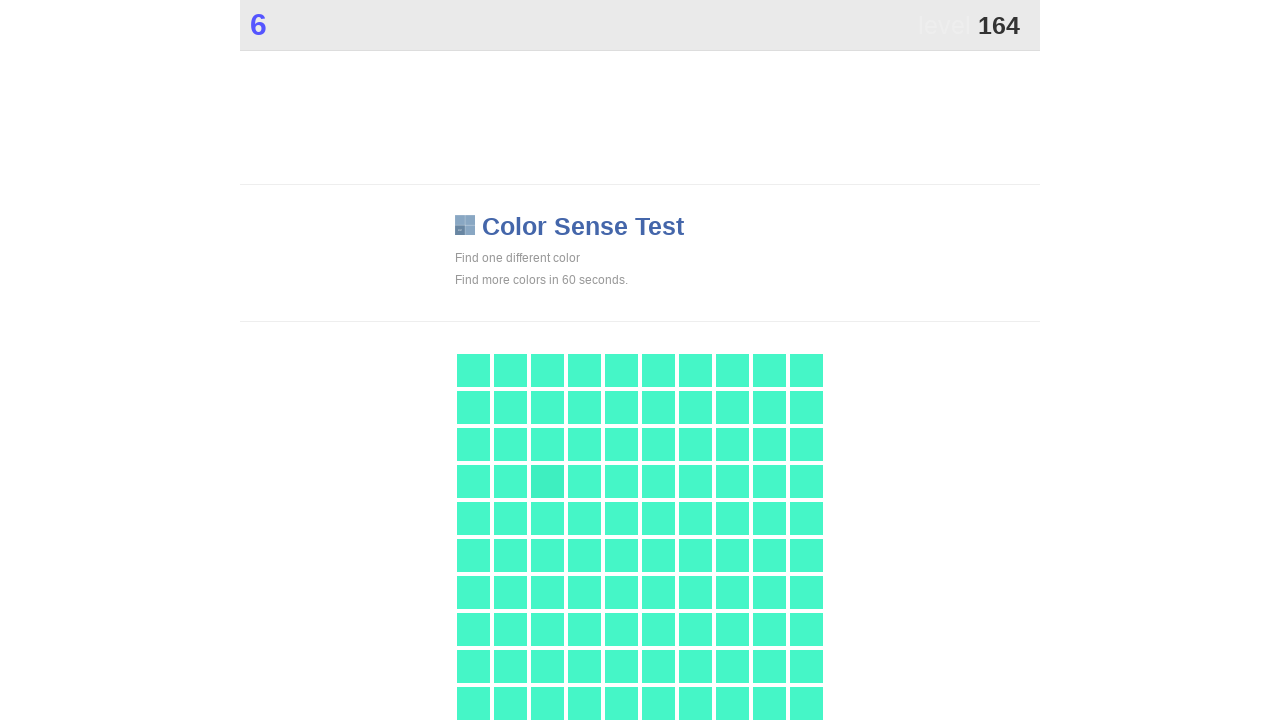

Clicked main game area (attempt 331) at (547, 481) on div.main
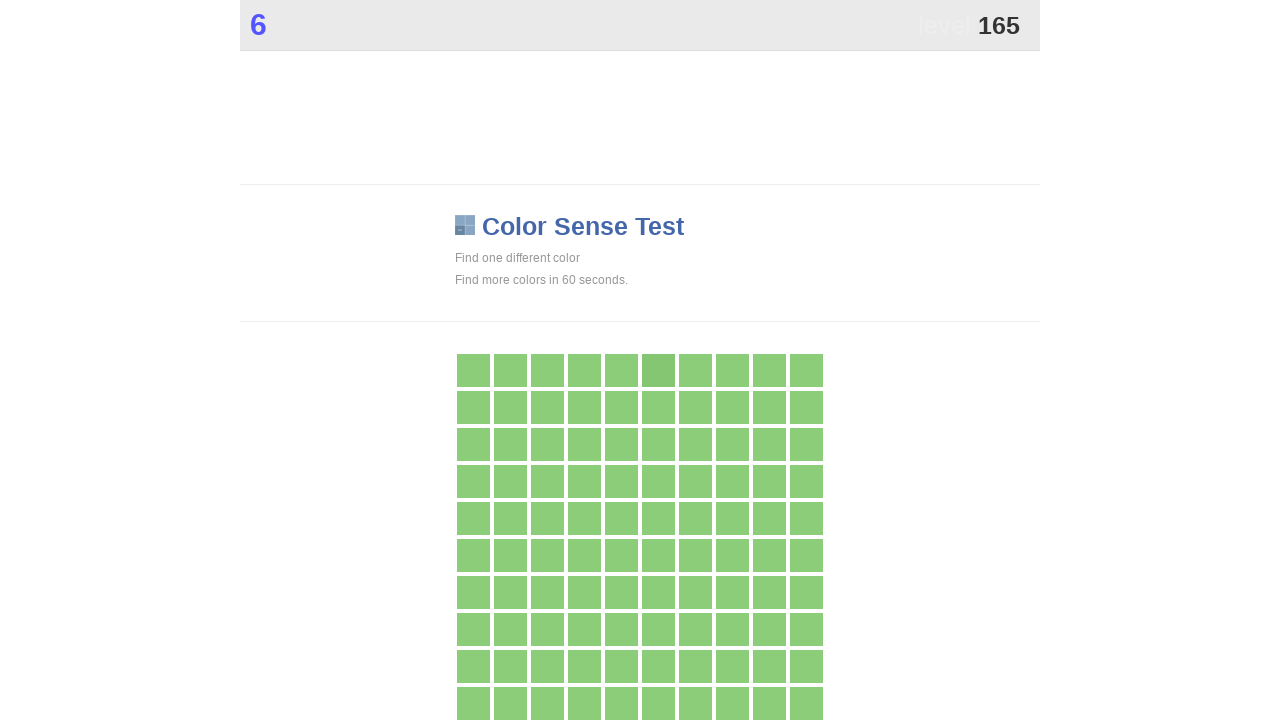

Clicked main game area (attempt 332) at (658, 370) on div.main
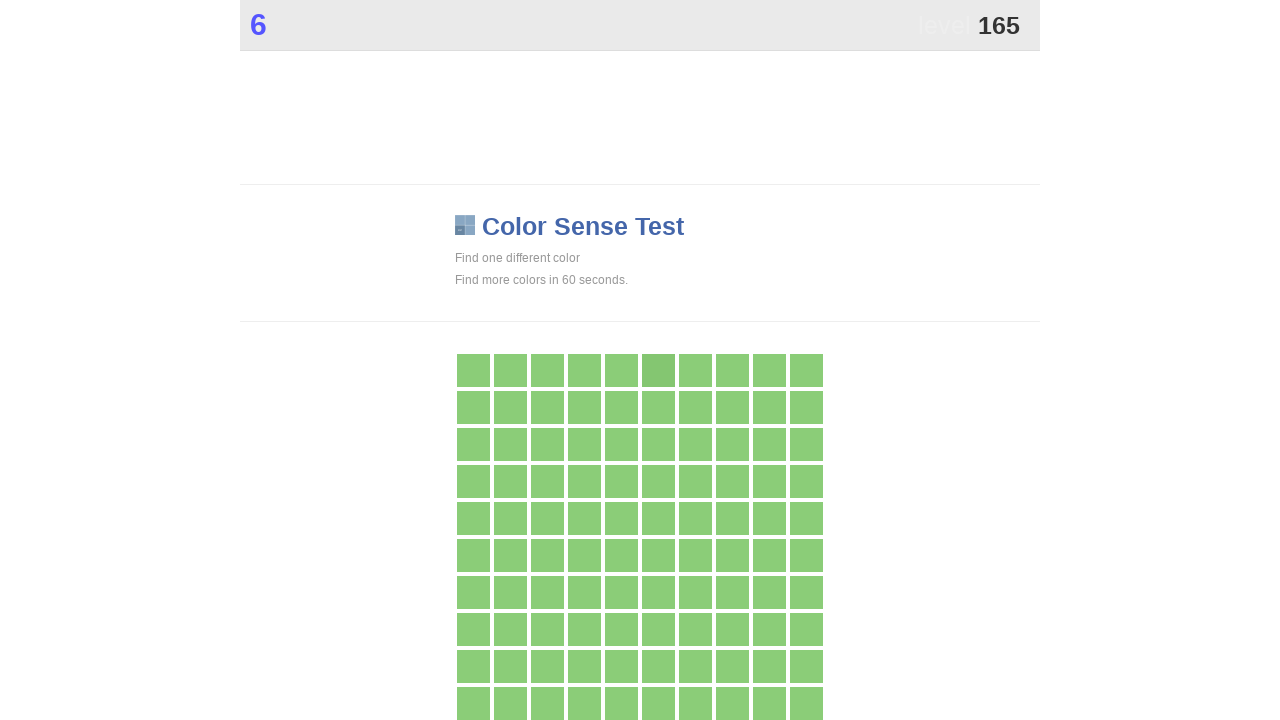

Clicked main game area (attempt 333) at (658, 370) on div.main
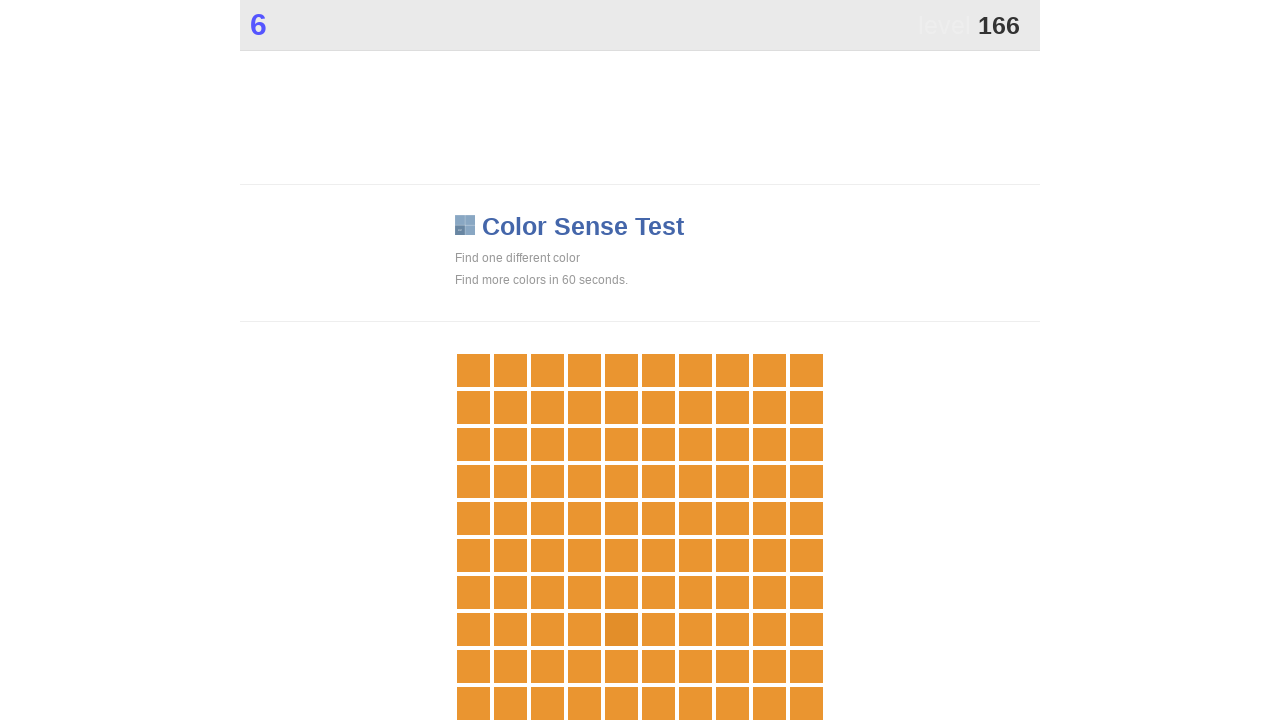

Clicked main game area (attempt 334) at (621, 629) on div.main
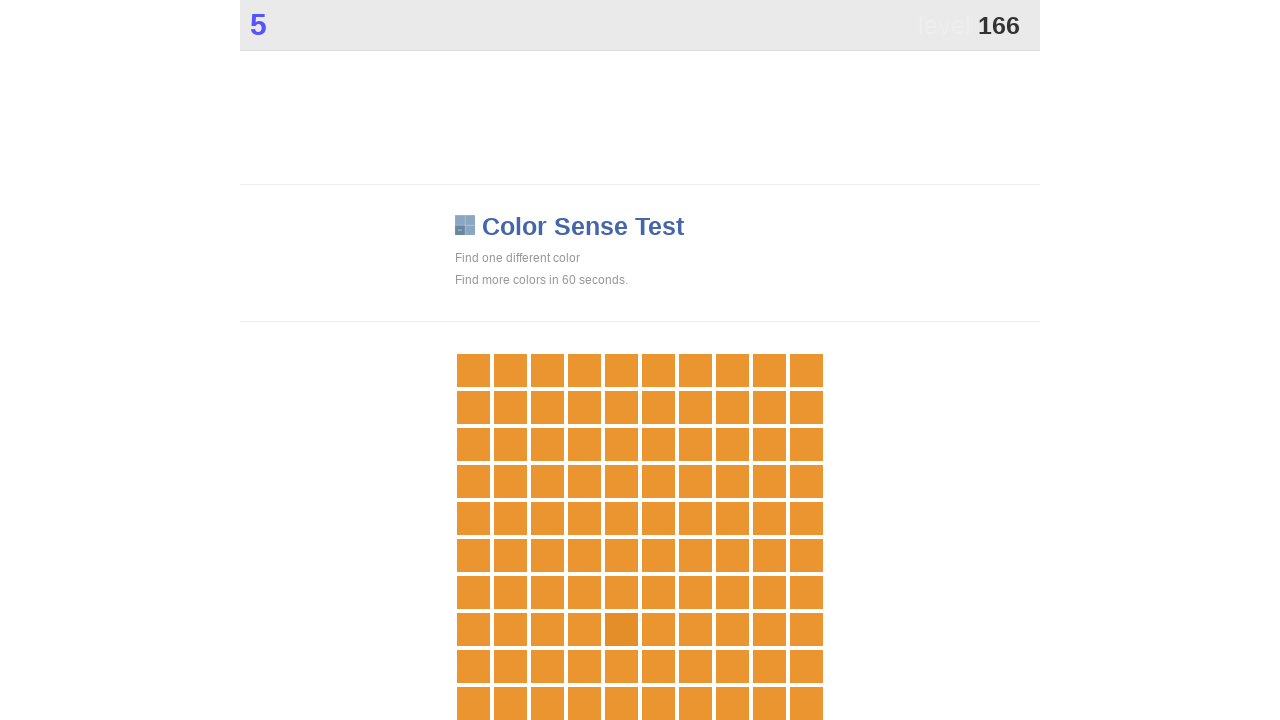

Clicked main game area (attempt 335) at (621, 629) on div.main
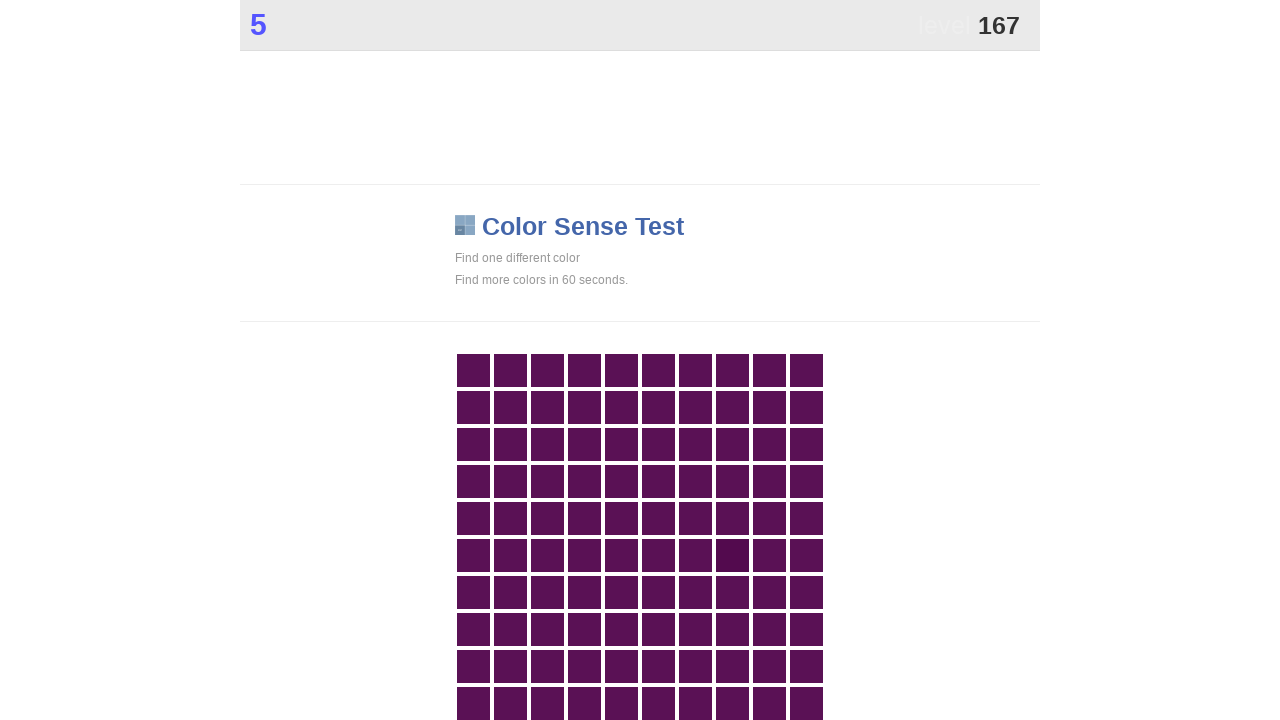

Clicked main game area (attempt 336) at (732, 555) on div.main
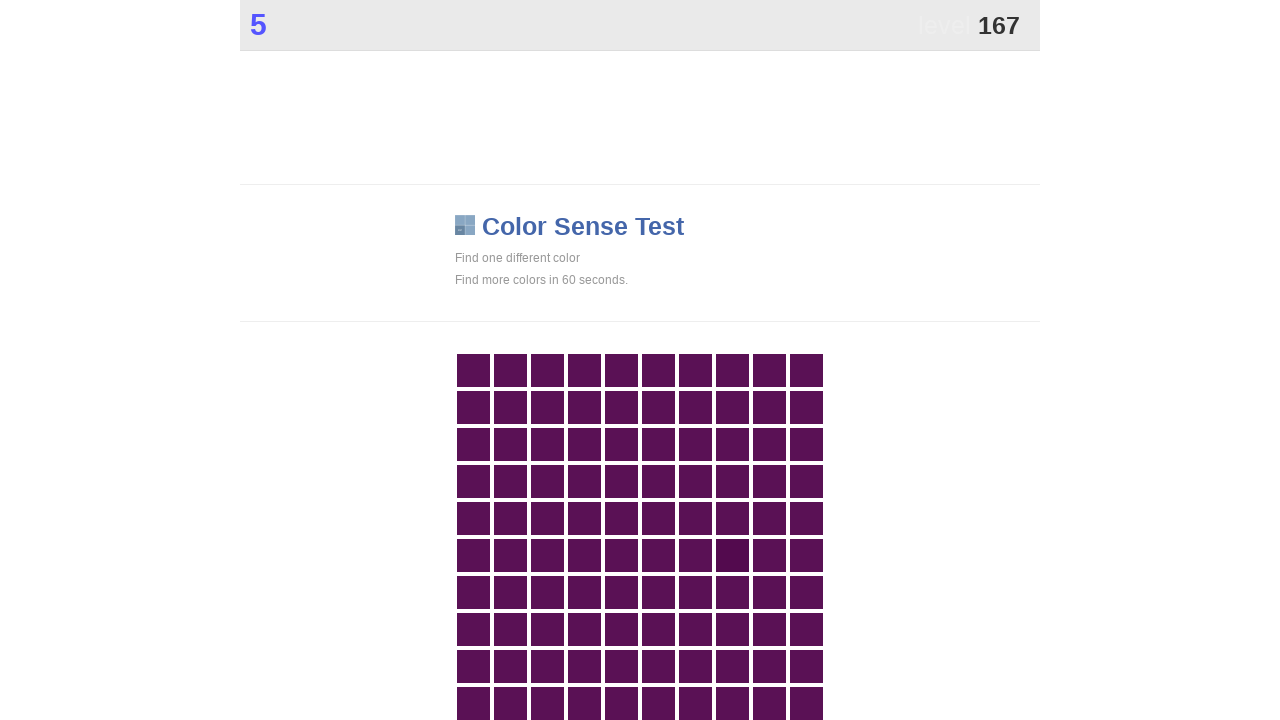

Clicked main game area (attempt 337) at (732, 555) on div.main
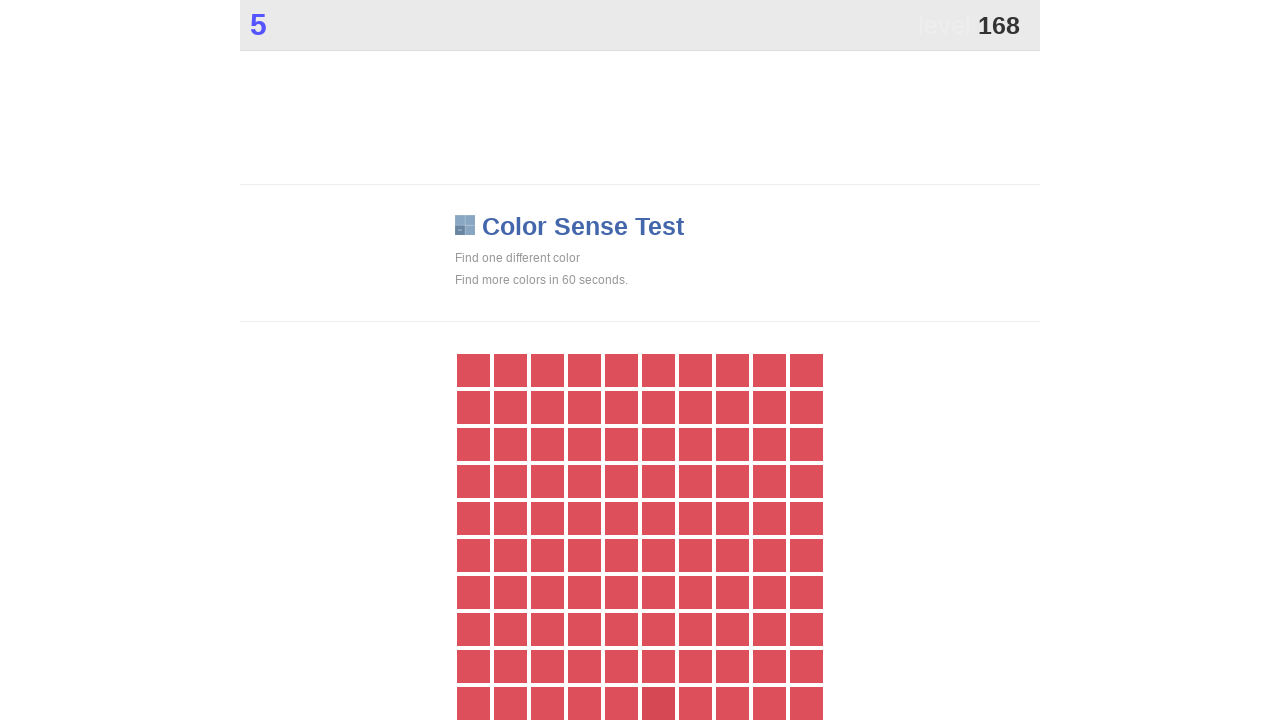

Clicked main game area (attempt 338) at (658, 703) on div.main
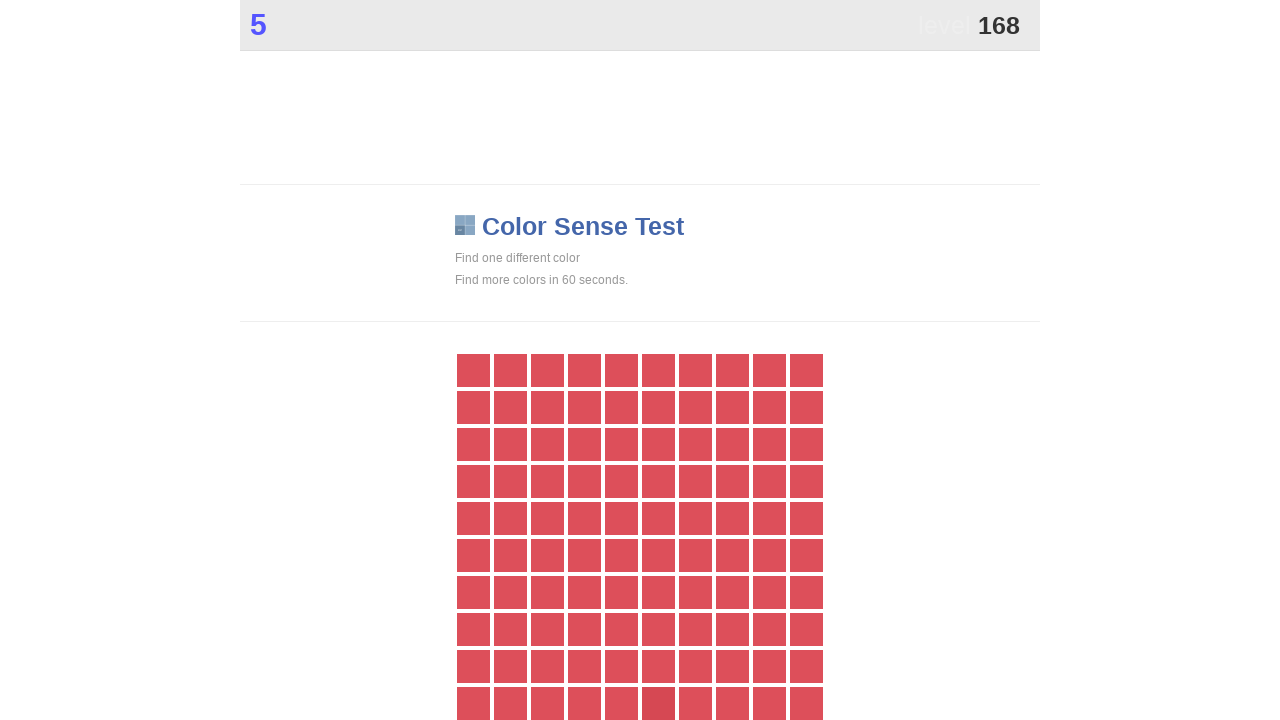

Clicked main game area (attempt 339) at (658, 703) on div.main
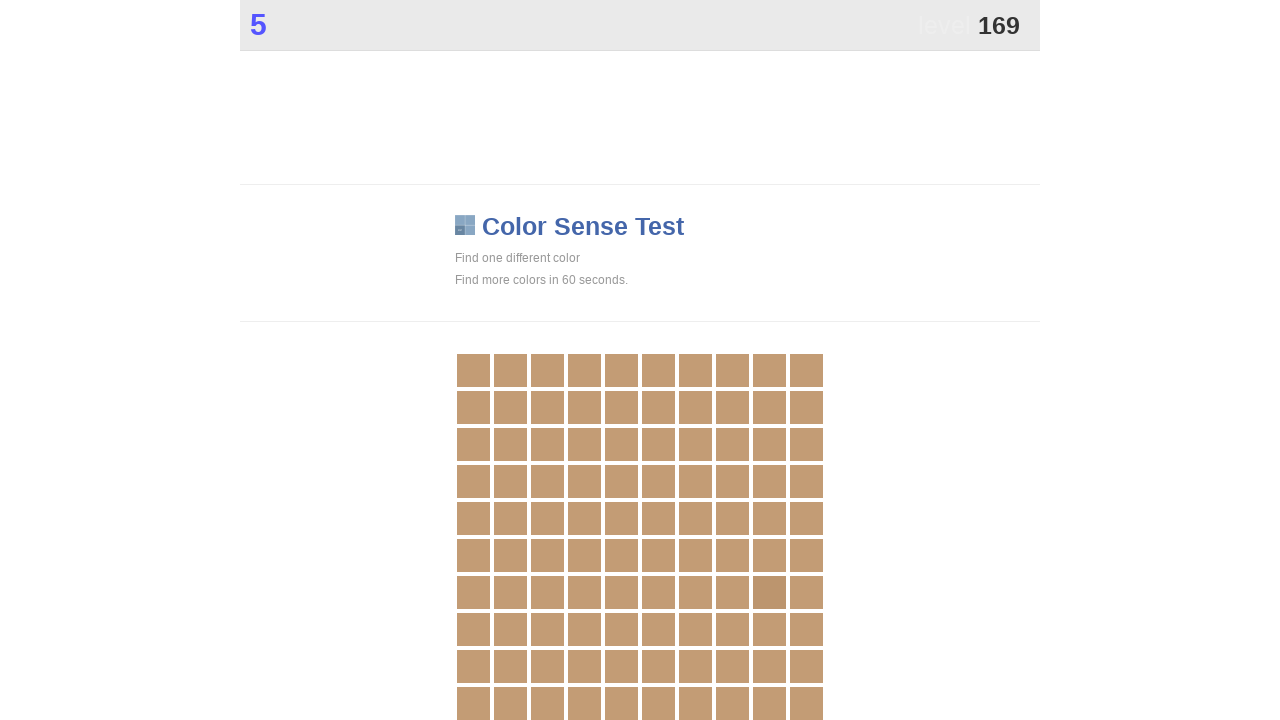

Clicked main game area (attempt 340) at (769, 592) on div.main
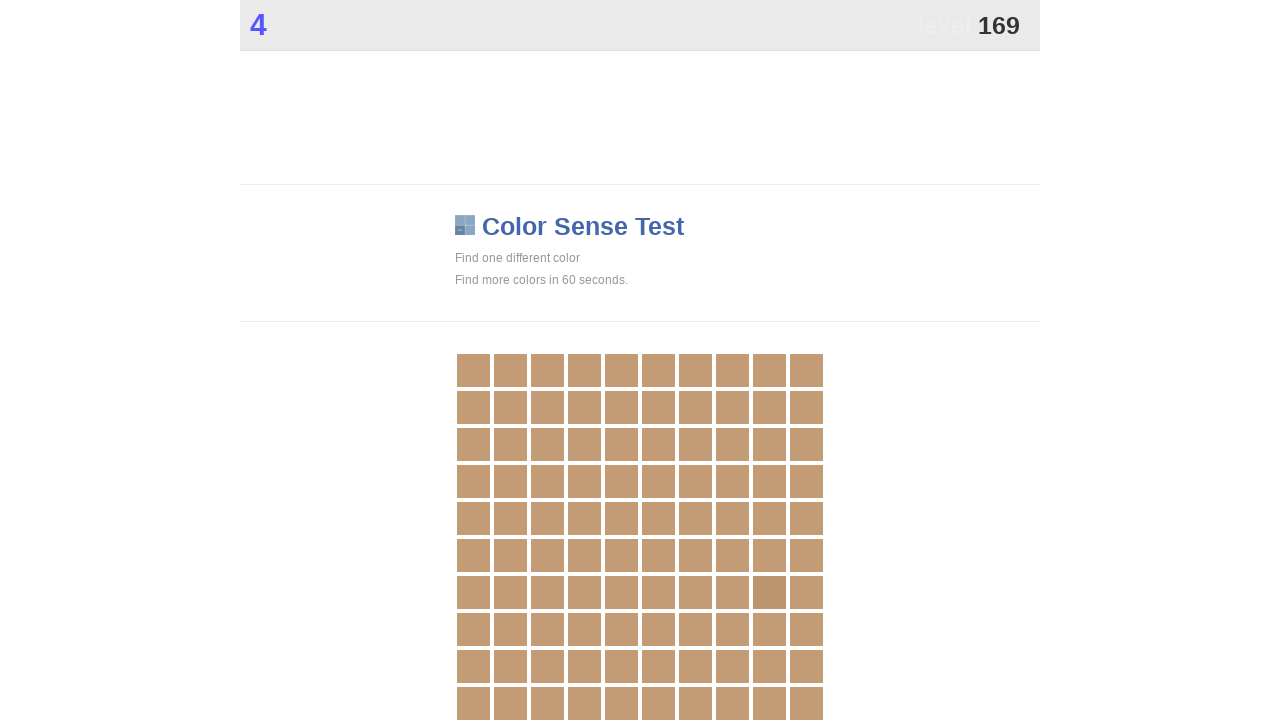

Clicked main game area (attempt 341) at (769, 592) on div.main
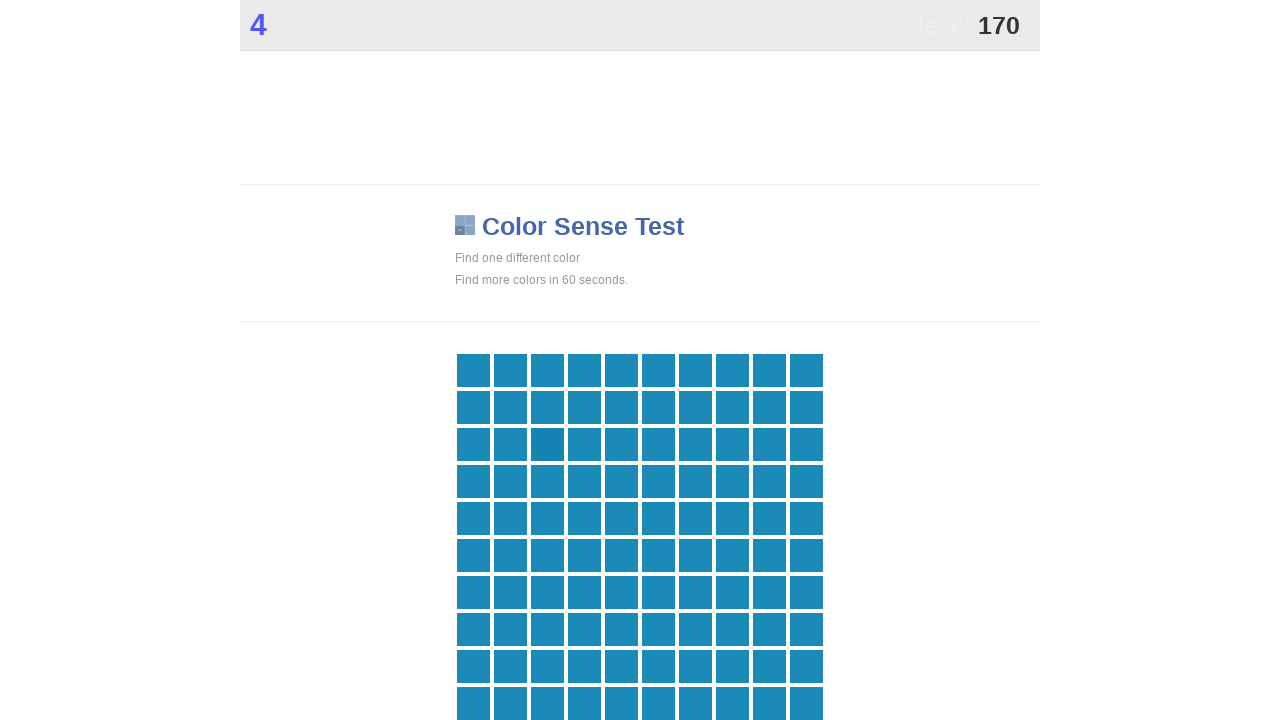

Clicked main game area (attempt 342) at (547, 444) on div.main
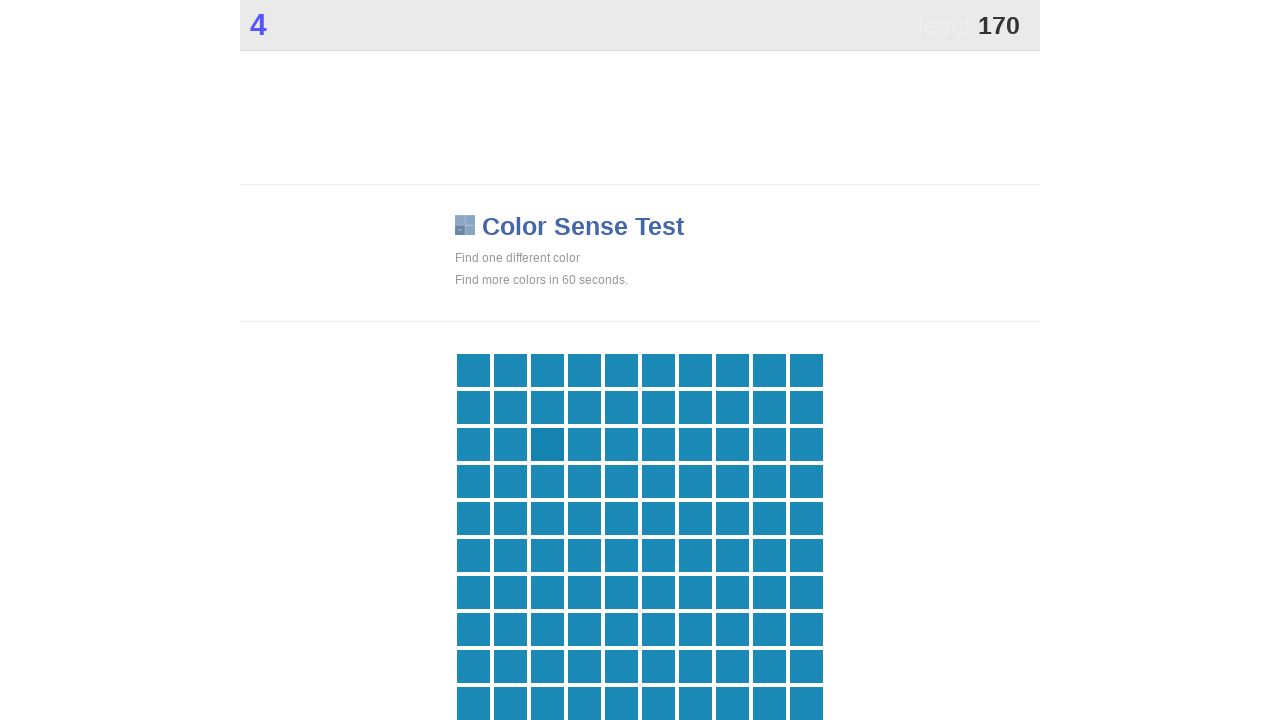

Clicked main game area (attempt 343) at (547, 444) on div.main
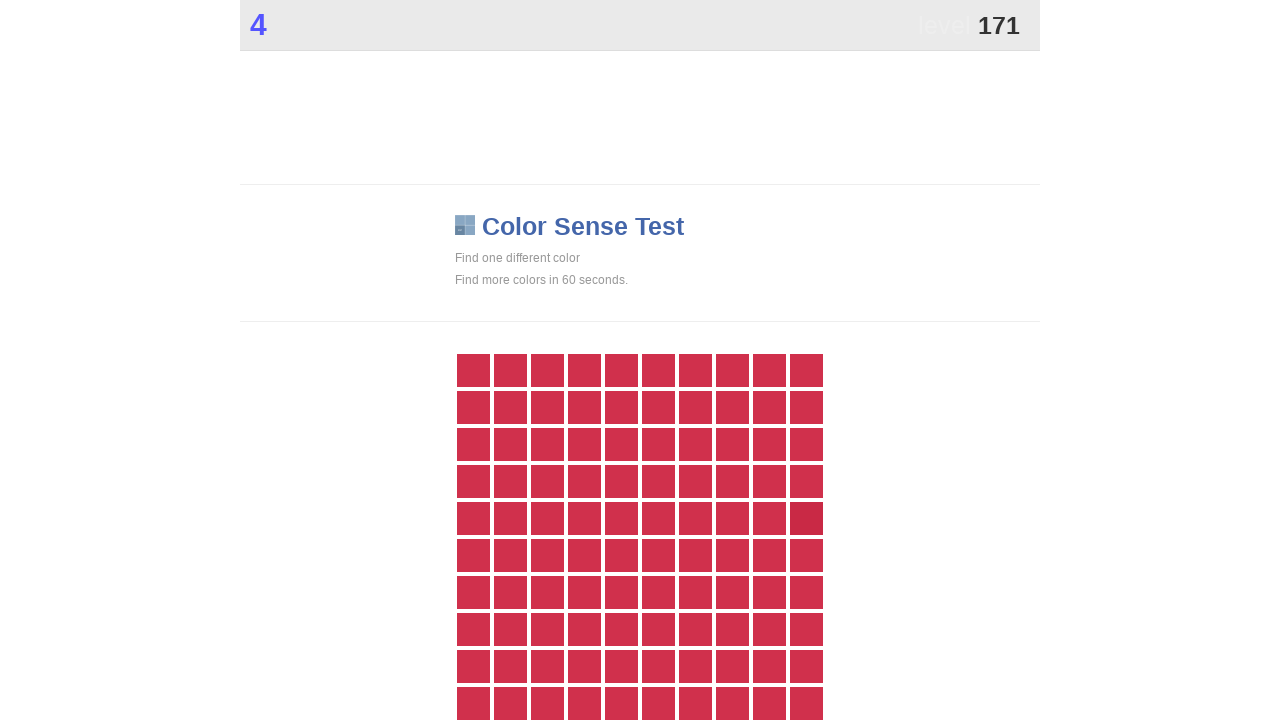

Clicked main game area (attempt 344) at (806, 518) on div.main
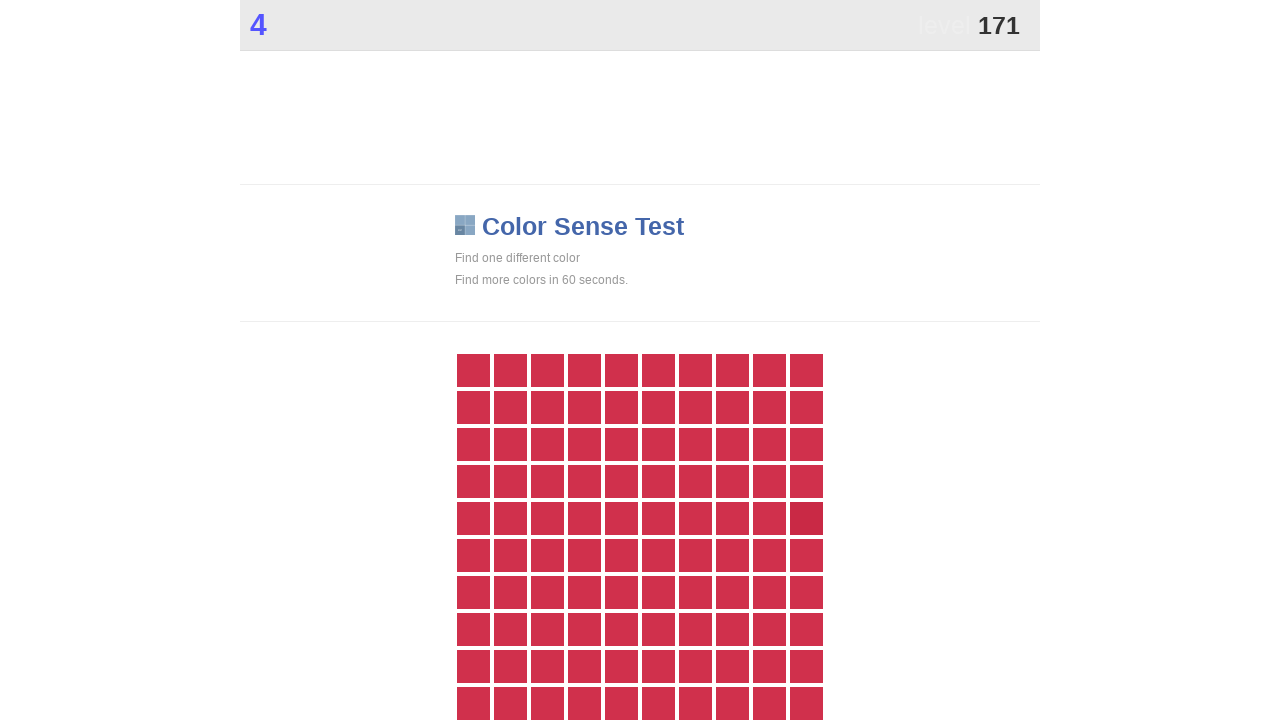

Clicked main game area (attempt 345) at (806, 518) on div.main
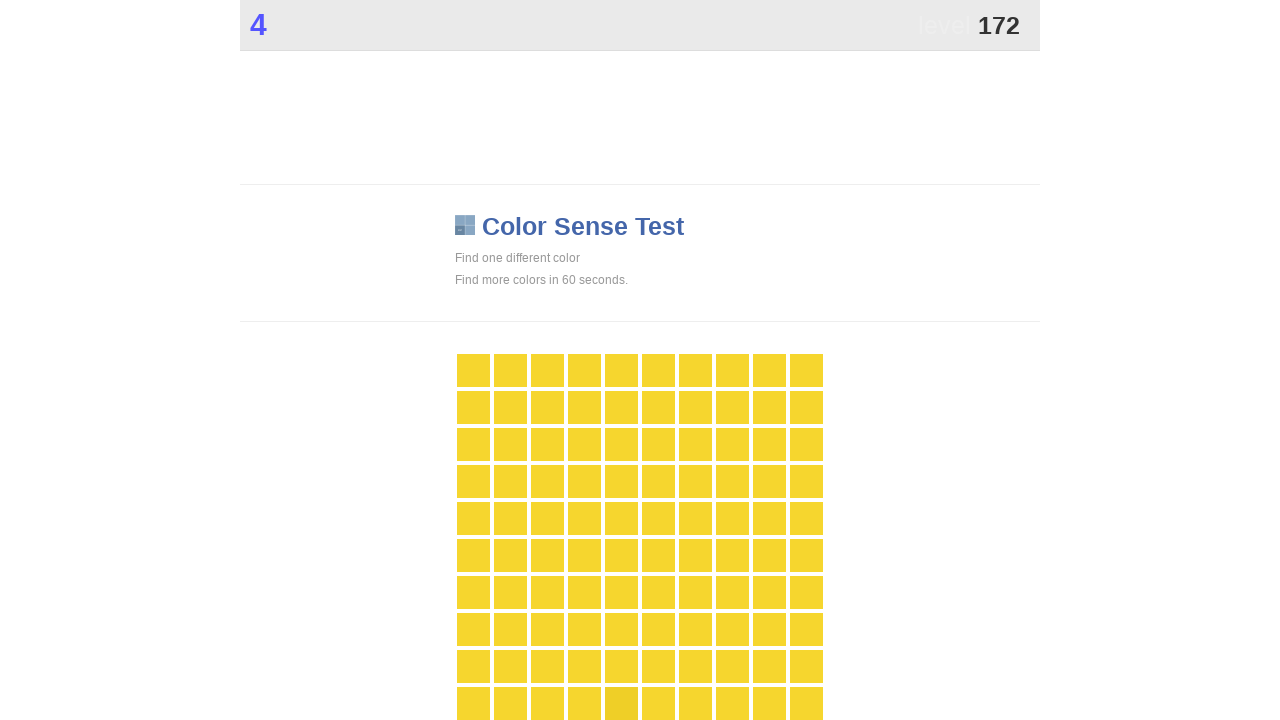

Clicked main game area (attempt 346) at (621, 703) on div.main
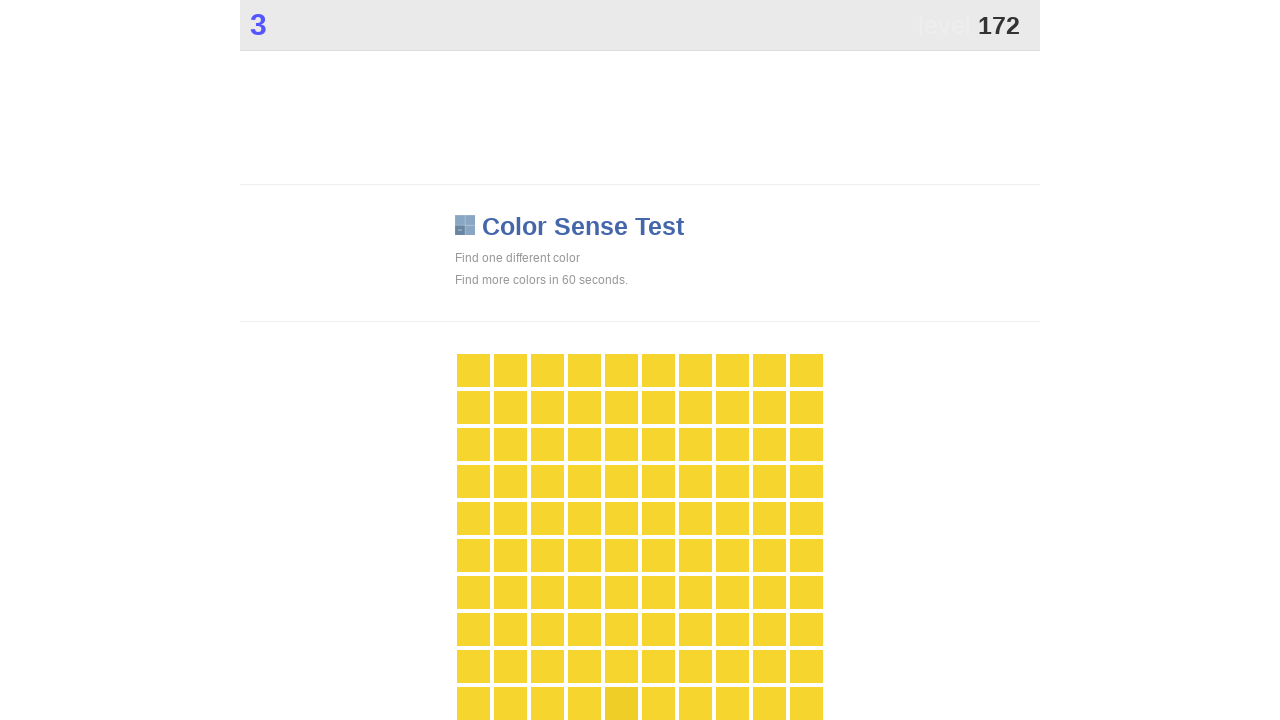

Clicked main game area (attempt 347) at (621, 703) on div.main
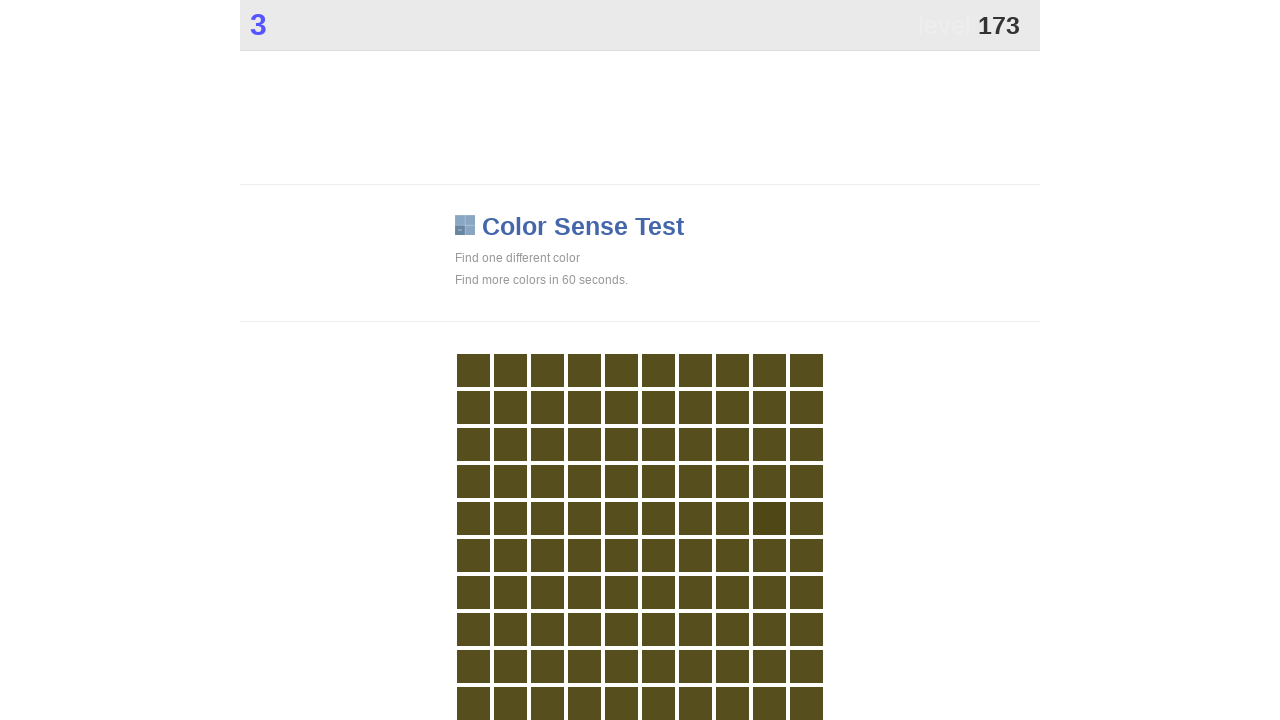

Clicked main game area (attempt 348) at (769, 518) on div.main
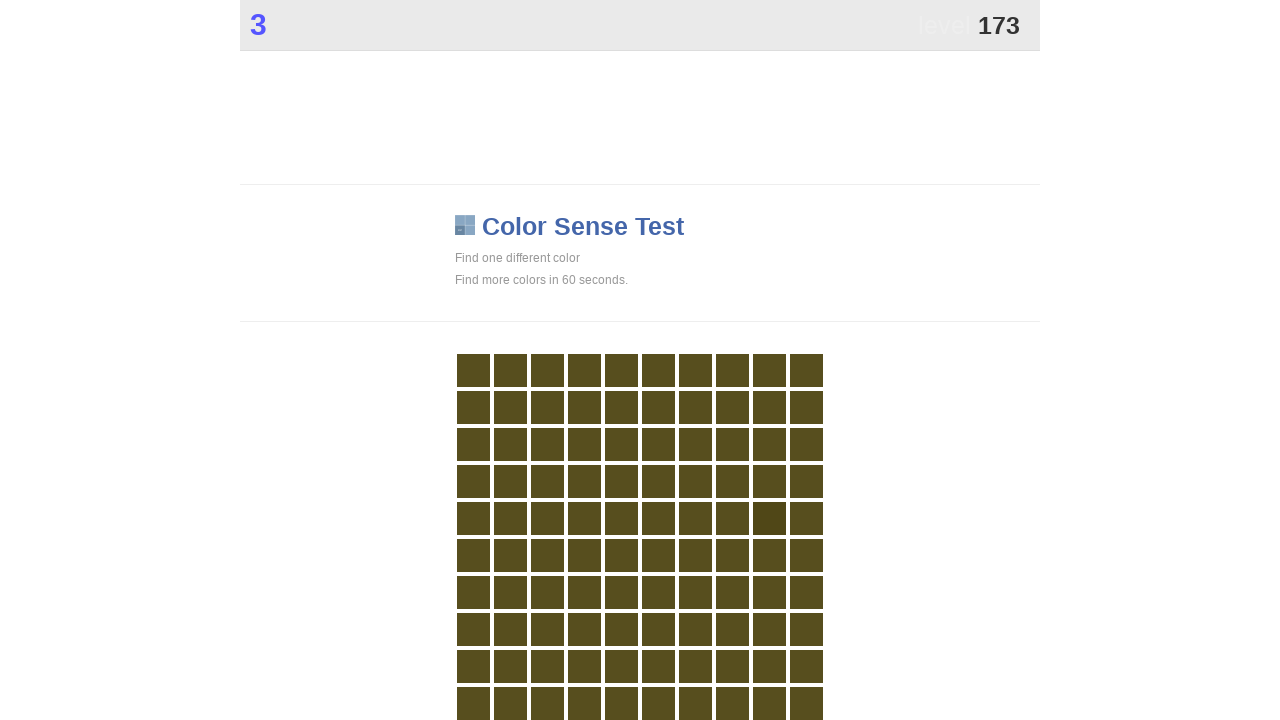

Clicked main game area (attempt 349) at (769, 518) on div.main
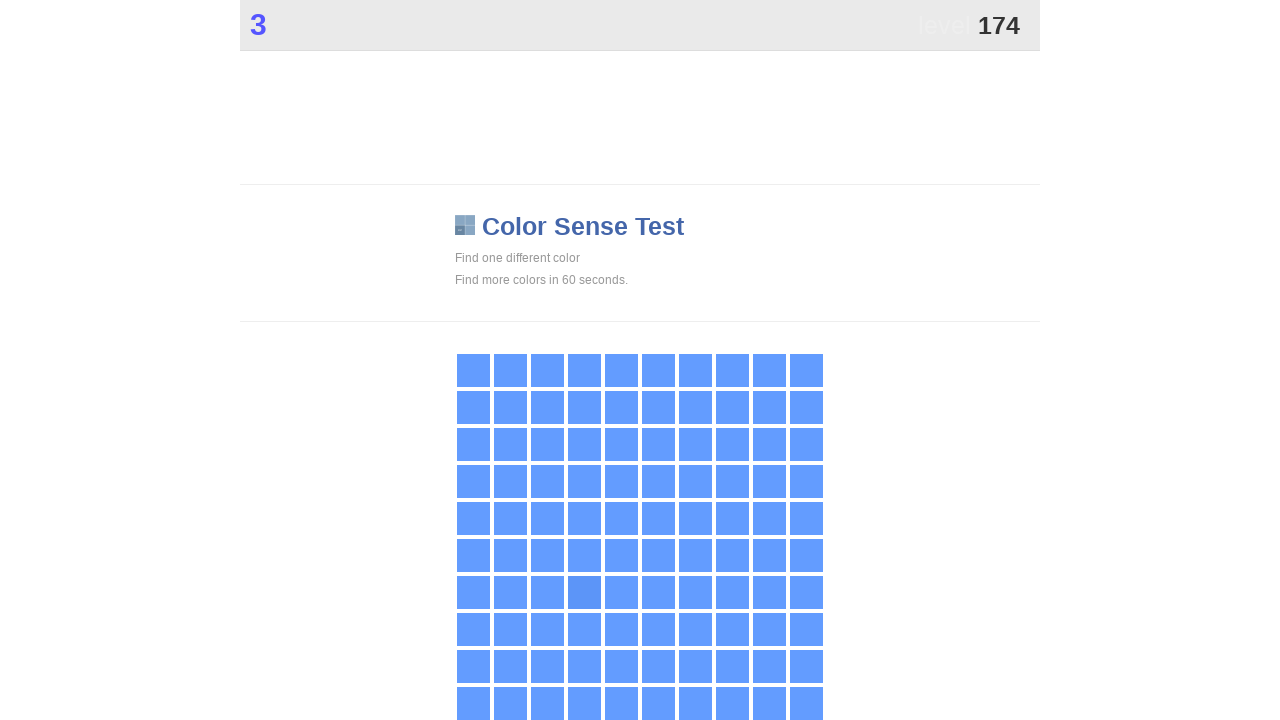

Clicked main game area (attempt 350) at (584, 592) on div.main
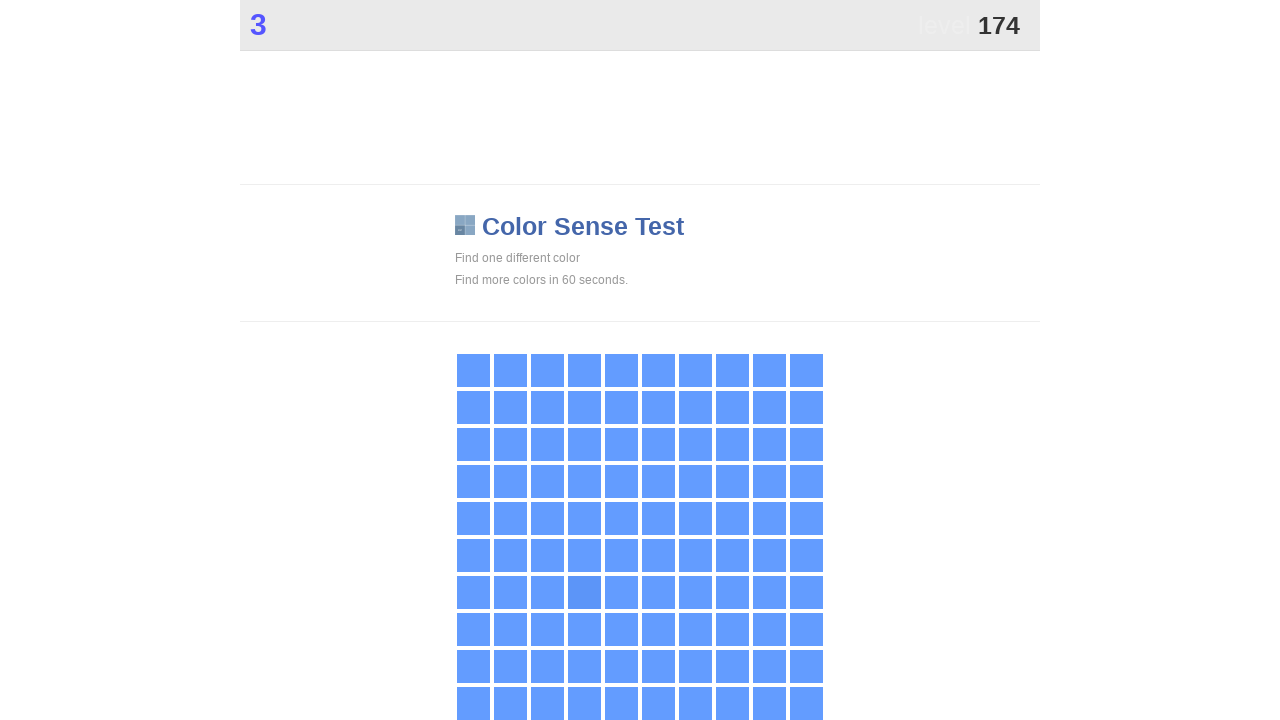

Clicked main game area (attempt 351) at (584, 592) on div.main
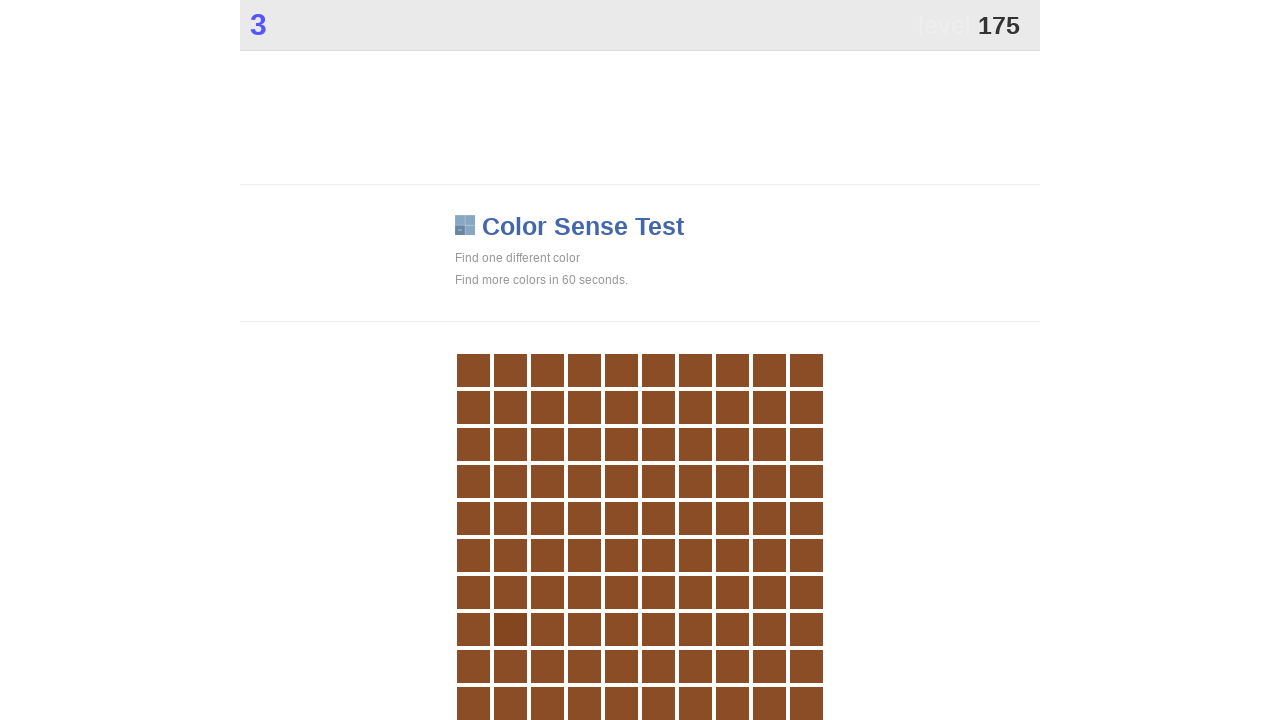

Clicked main game area (attempt 352) at (510, 629) on div.main
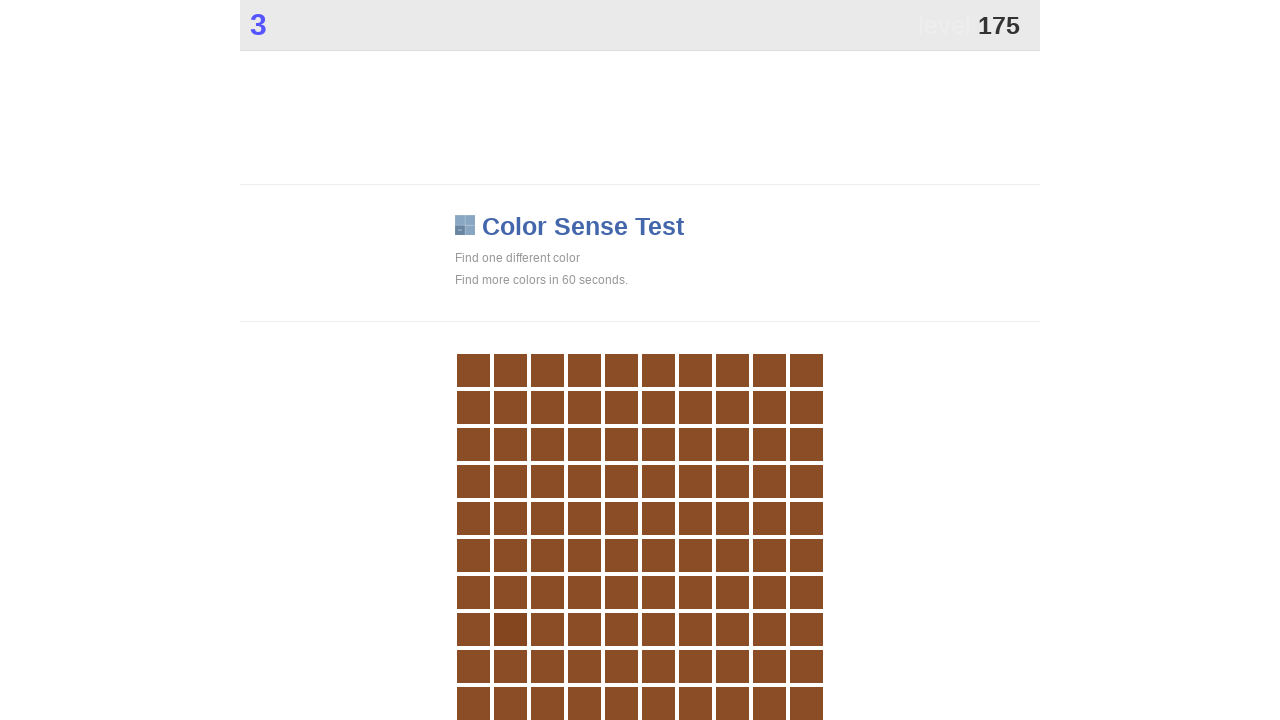

Clicked main game area (attempt 353) at (510, 629) on div.main
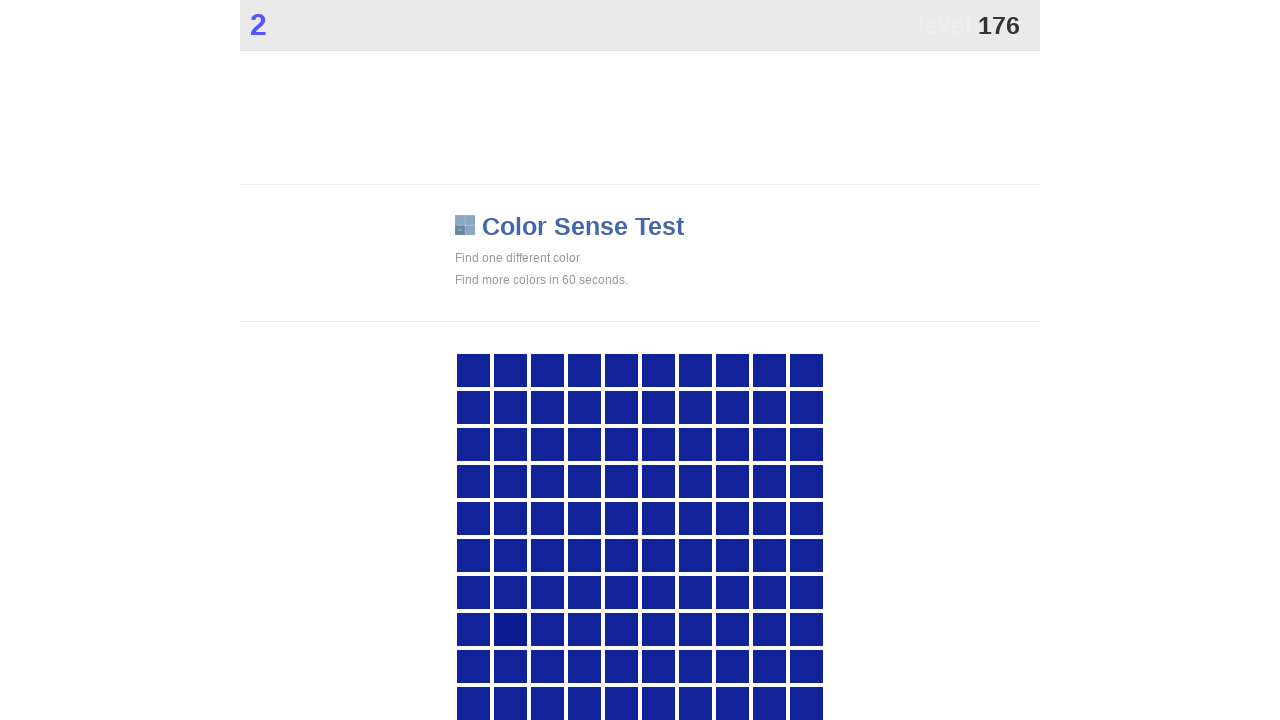

Clicked main game area (attempt 354) at (510, 629) on div.main
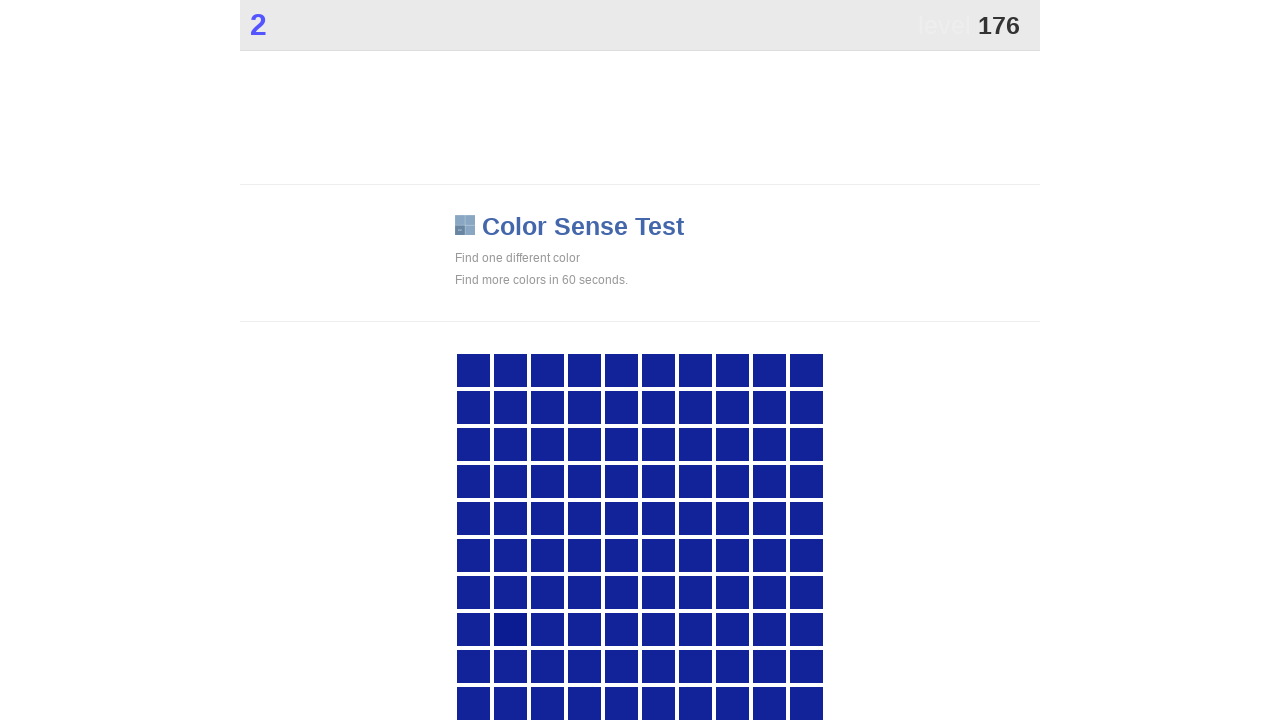

Clicked main game area (attempt 355) at (510, 629) on div.main
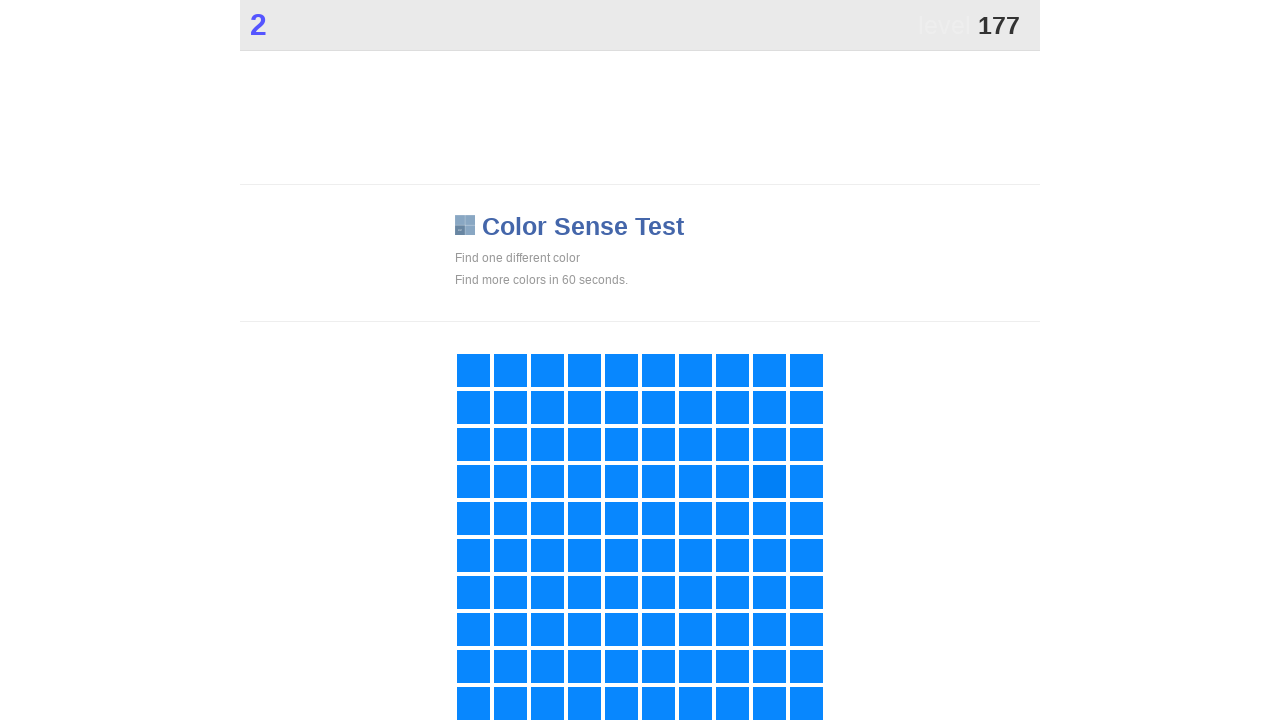

Clicked main game area (attempt 356) at (769, 481) on div.main
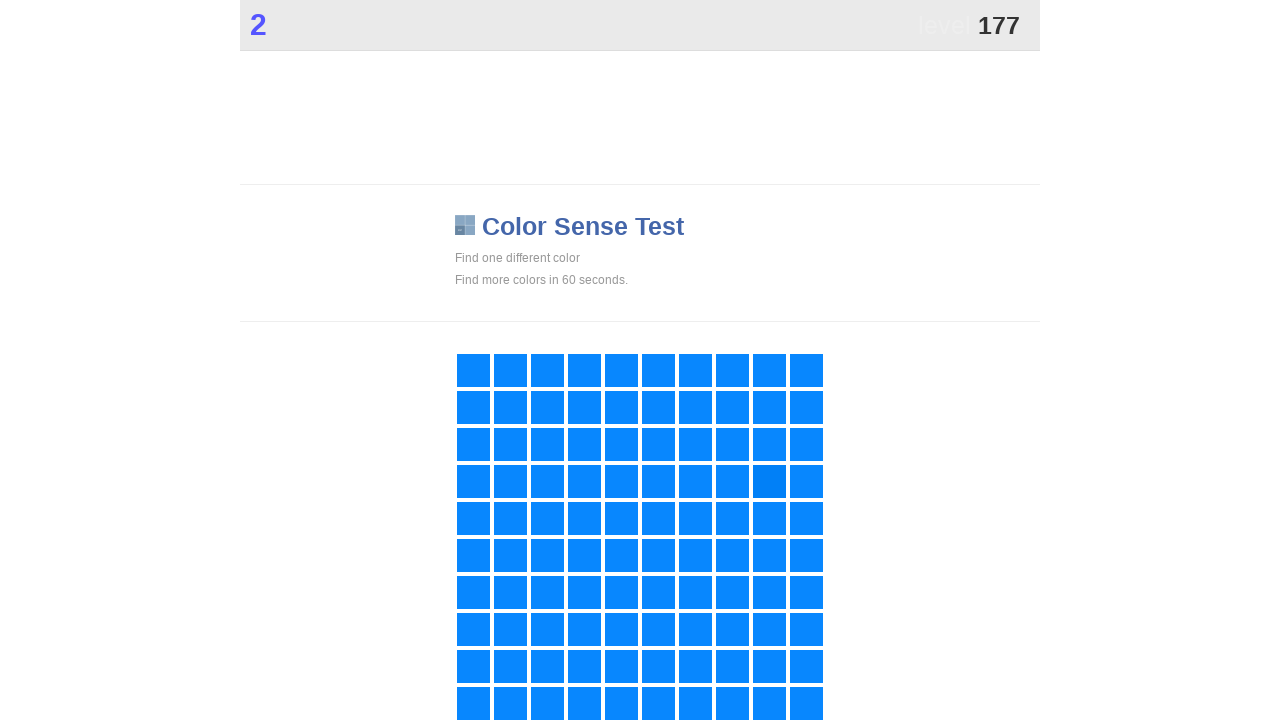

Clicked main game area (attempt 357) at (769, 481) on div.main
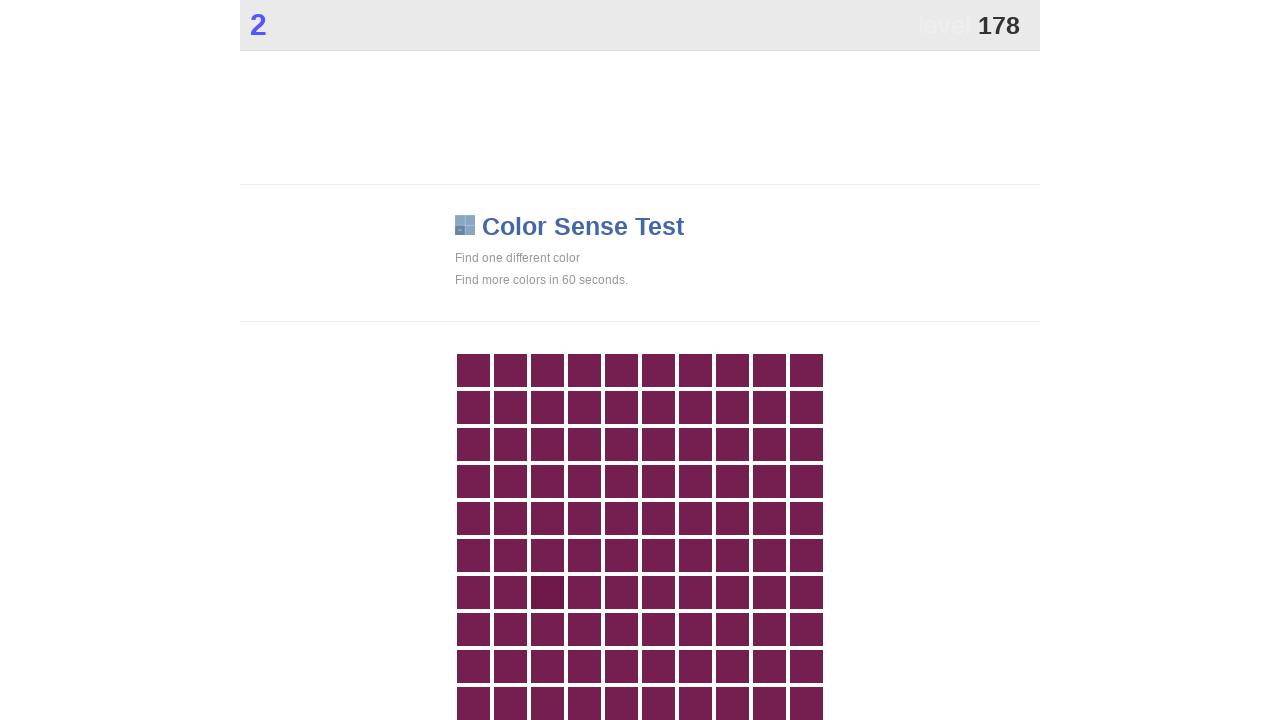

Clicked main game area (attempt 358) at (547, 592) on div.main
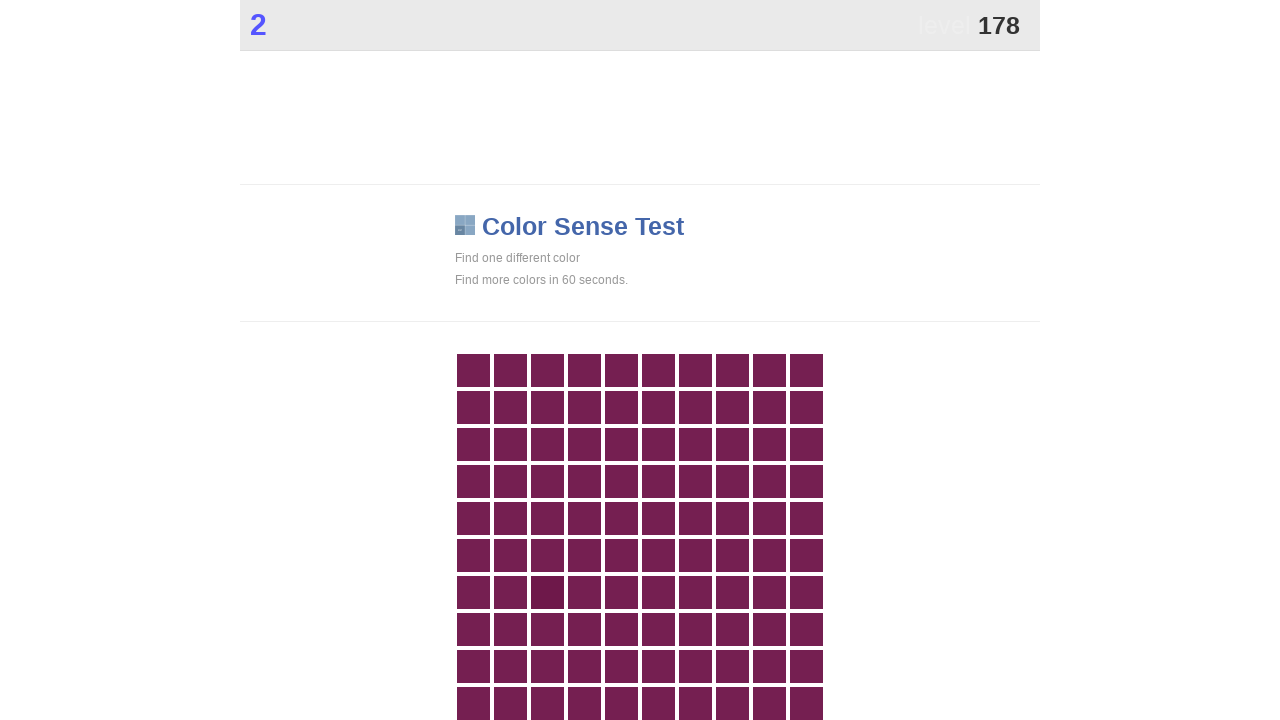

Clicked main game area (attempt 359) at (547, 592) on div.main
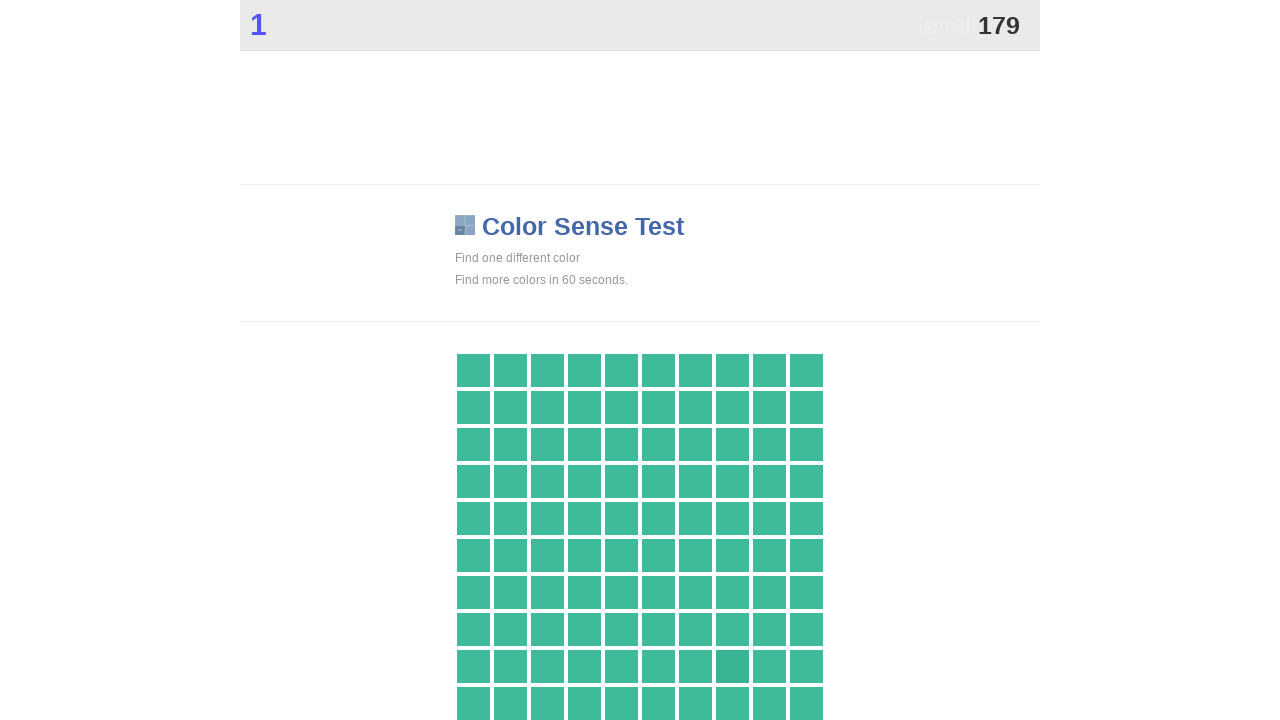

Clicked main game area (attempt 360) at (732, 666) on div.main
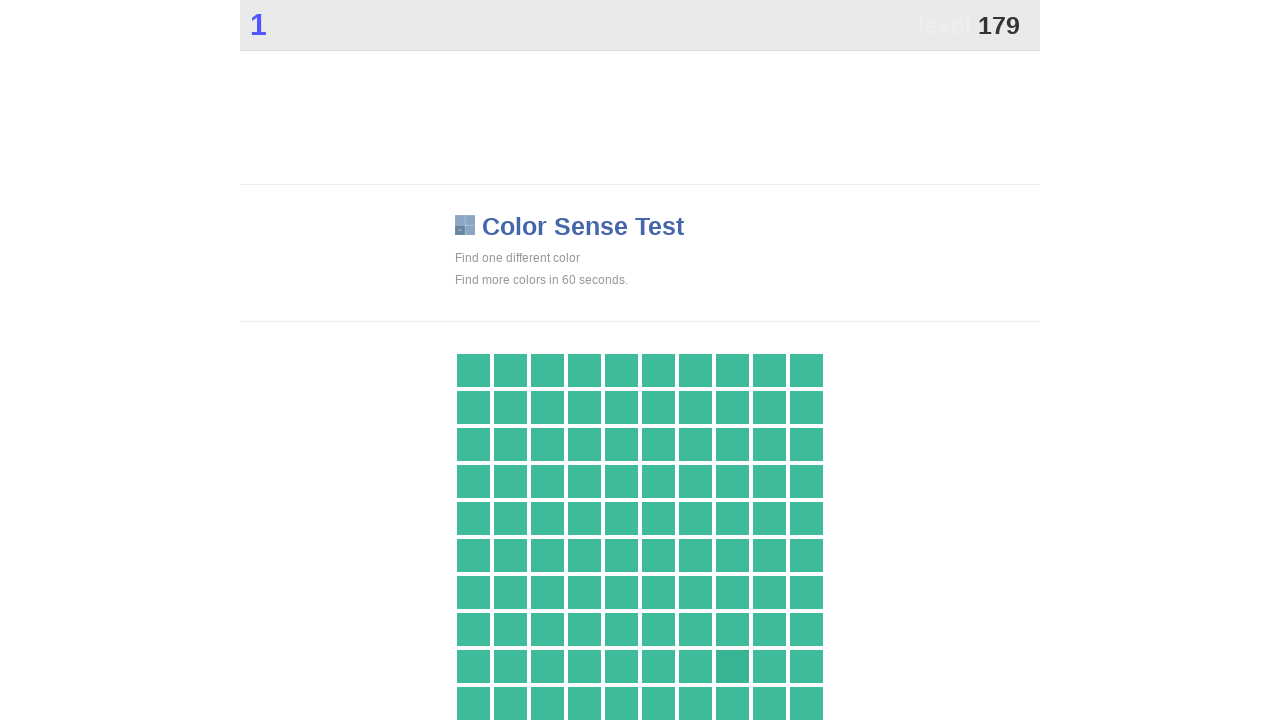

Clicked main game area (attempt 361) at (732, 666) on div.main
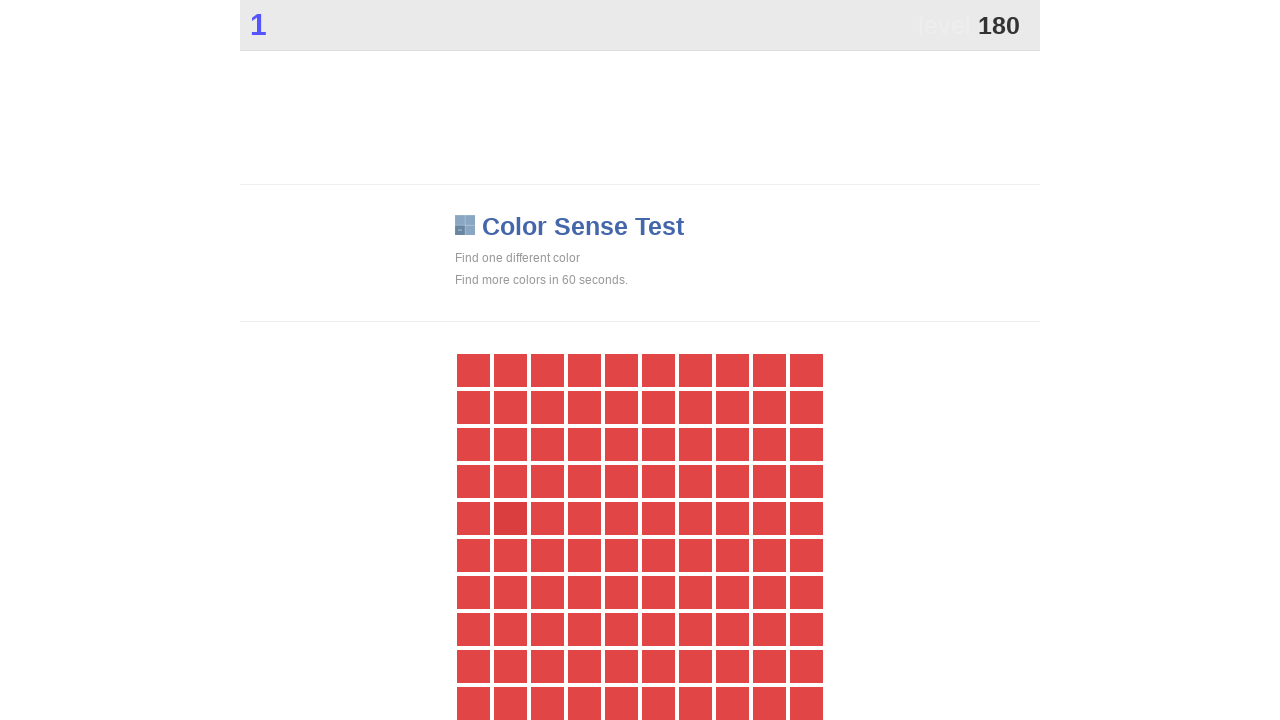

Clicked main game area (attempt 362) at (510, 518) on div.main
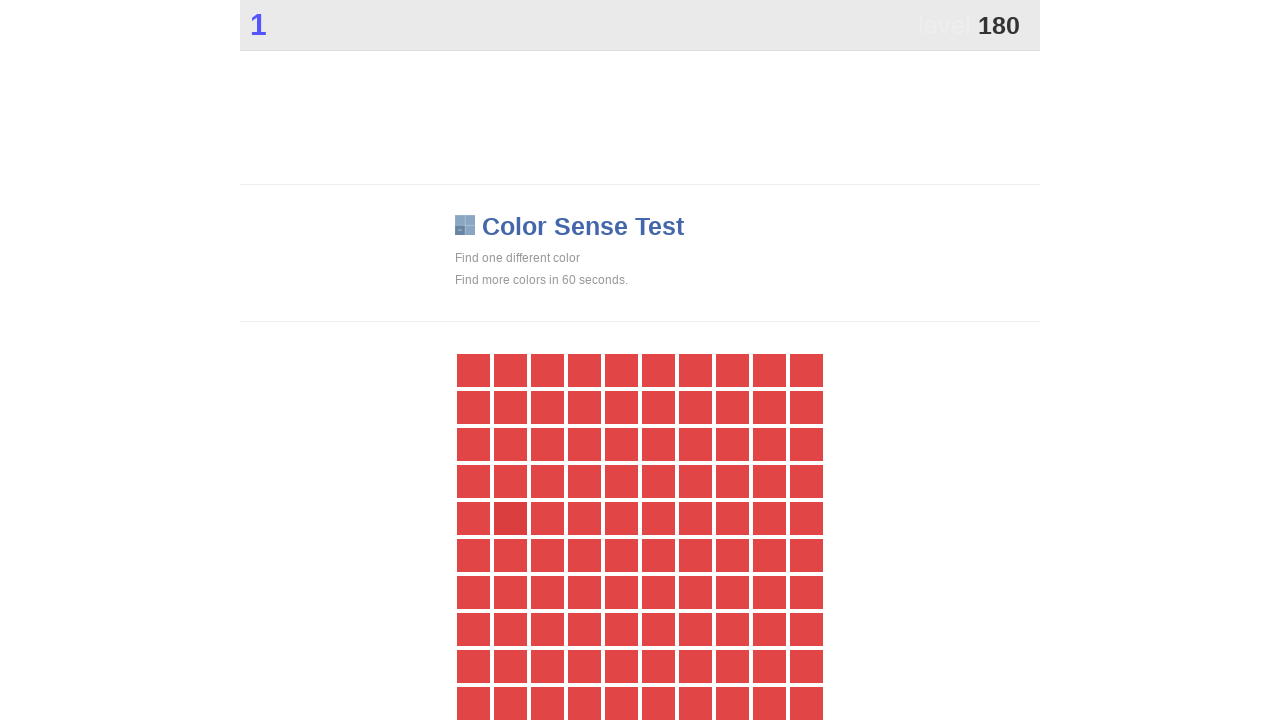

Clicked main game area (attempt 363) at (510, 518) on div.main
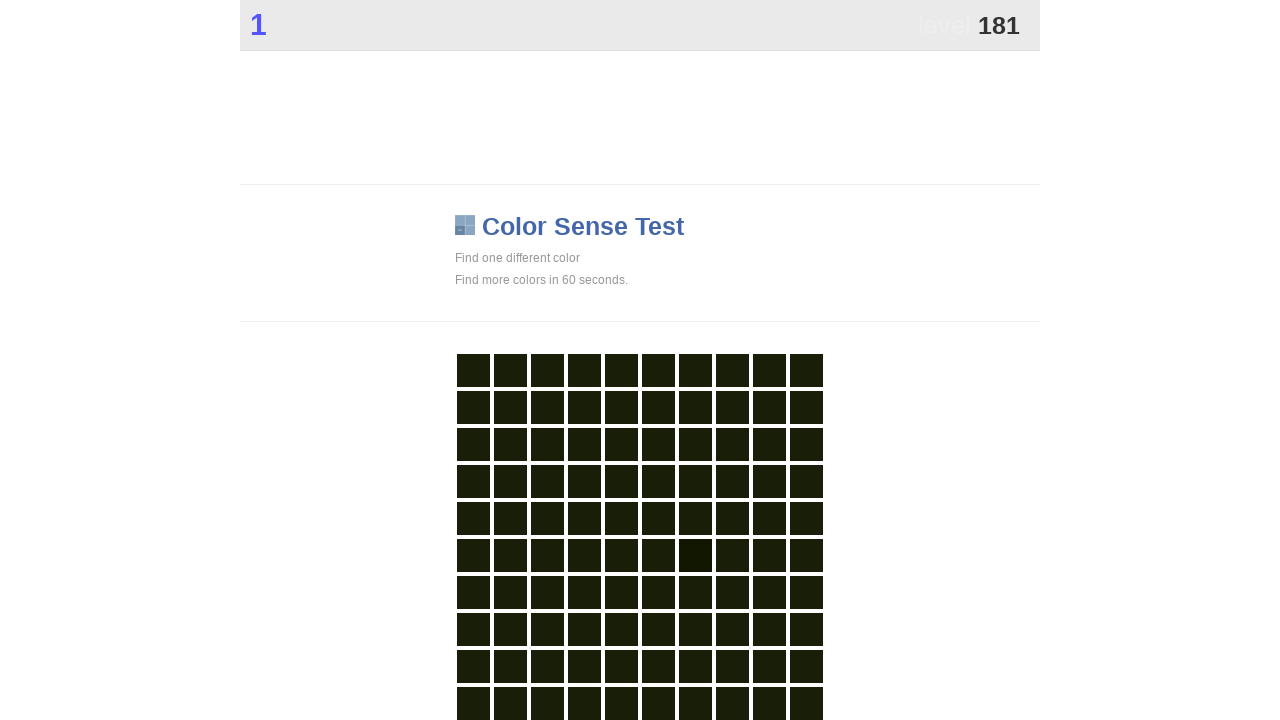

Clicked main game area (attempt 364) at (695, 555) on div.main
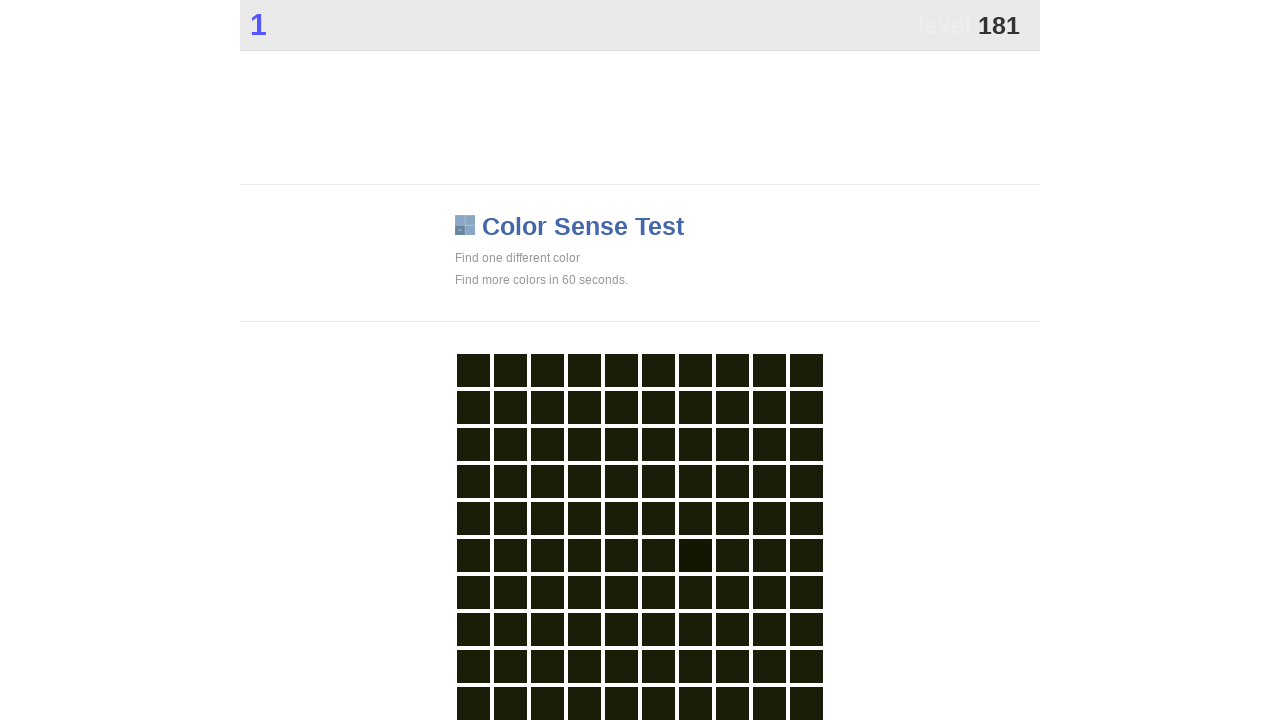

Game Over - click action failed, game ended on div.main
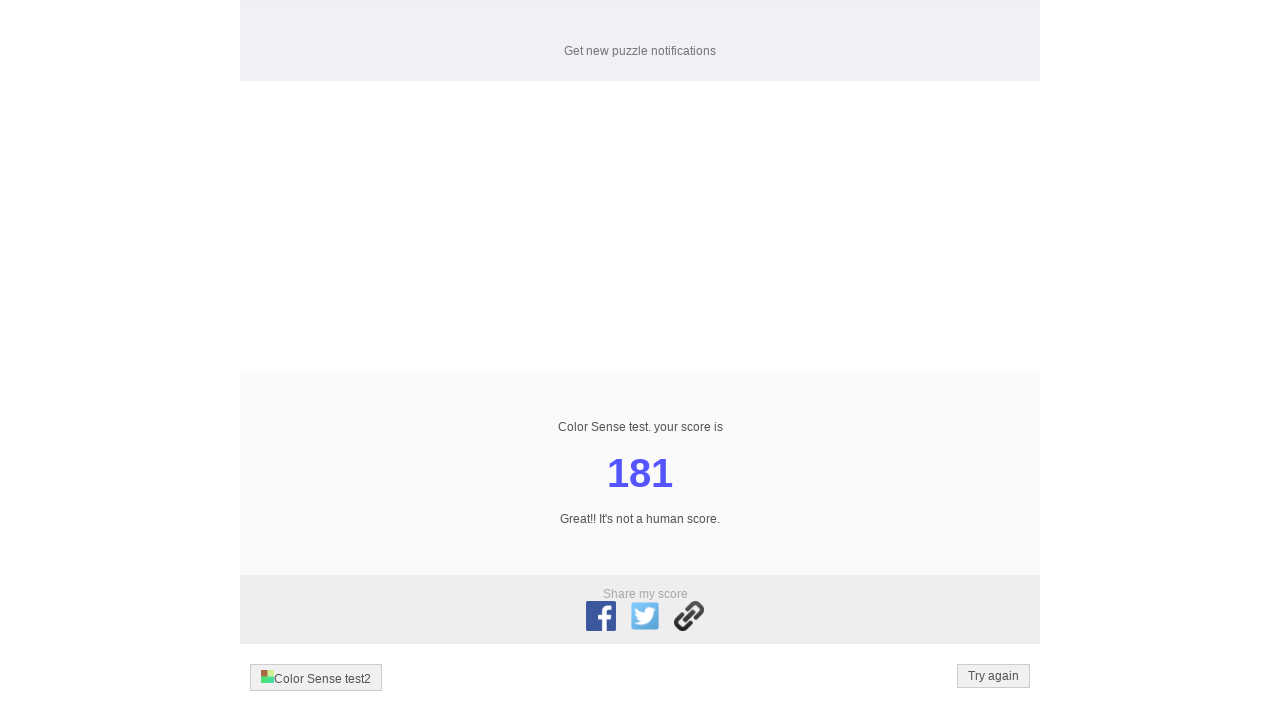

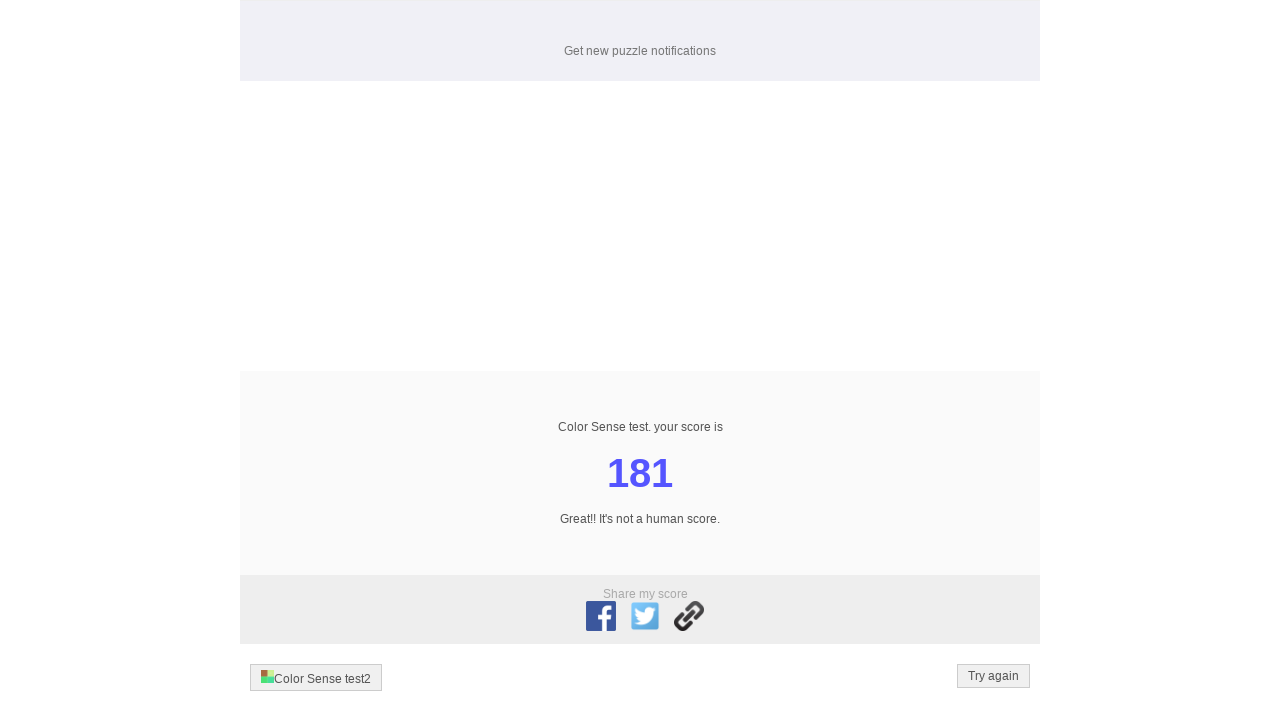